Tests range slider functionality by finding all sliders on the page and moving each one to the value 95 using arrow key presses.

Starting URL: https://www.lambdatest.com/selenium-playground/drag-drop-range-sliders-demo

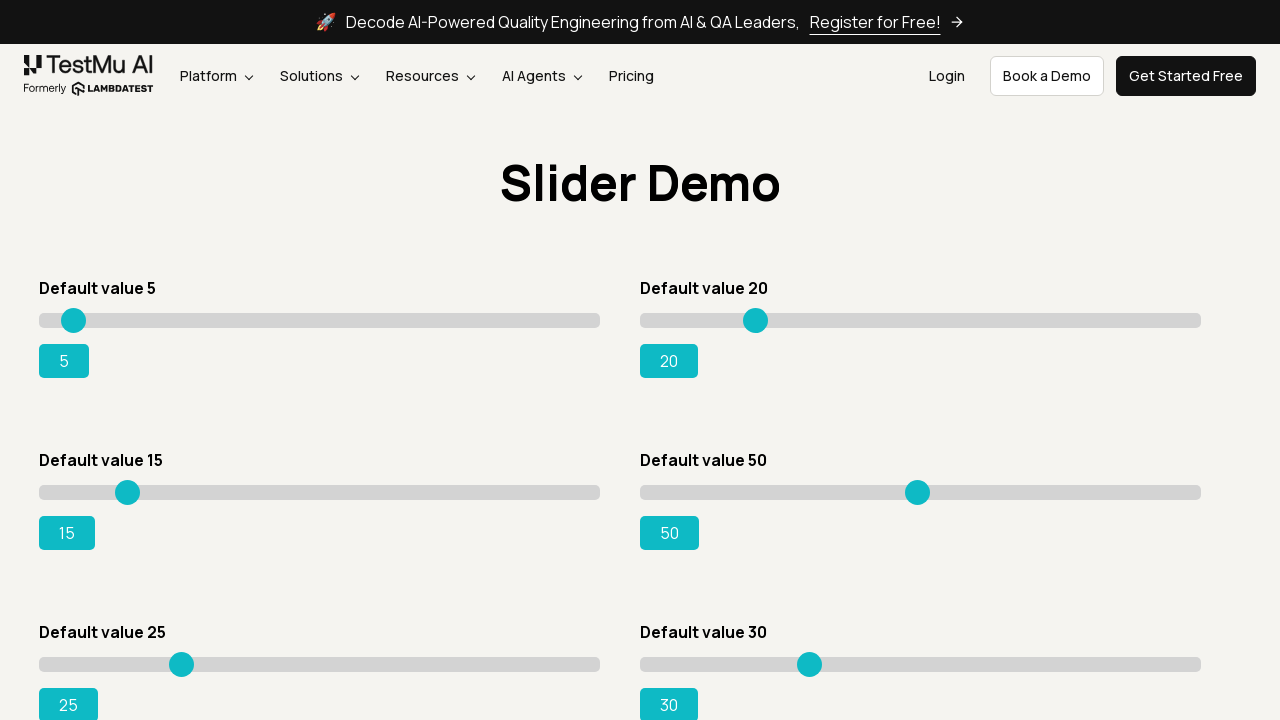

Waited for range sliders to load on the page
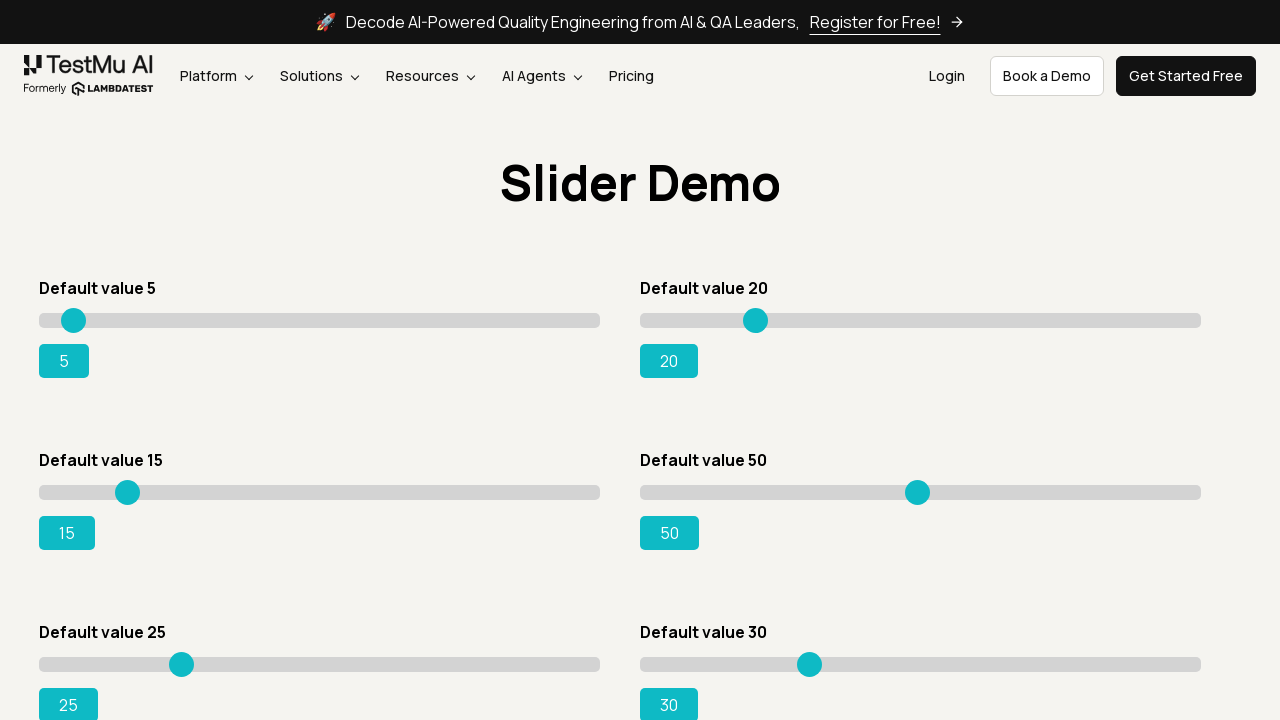

Located all range slider input elements
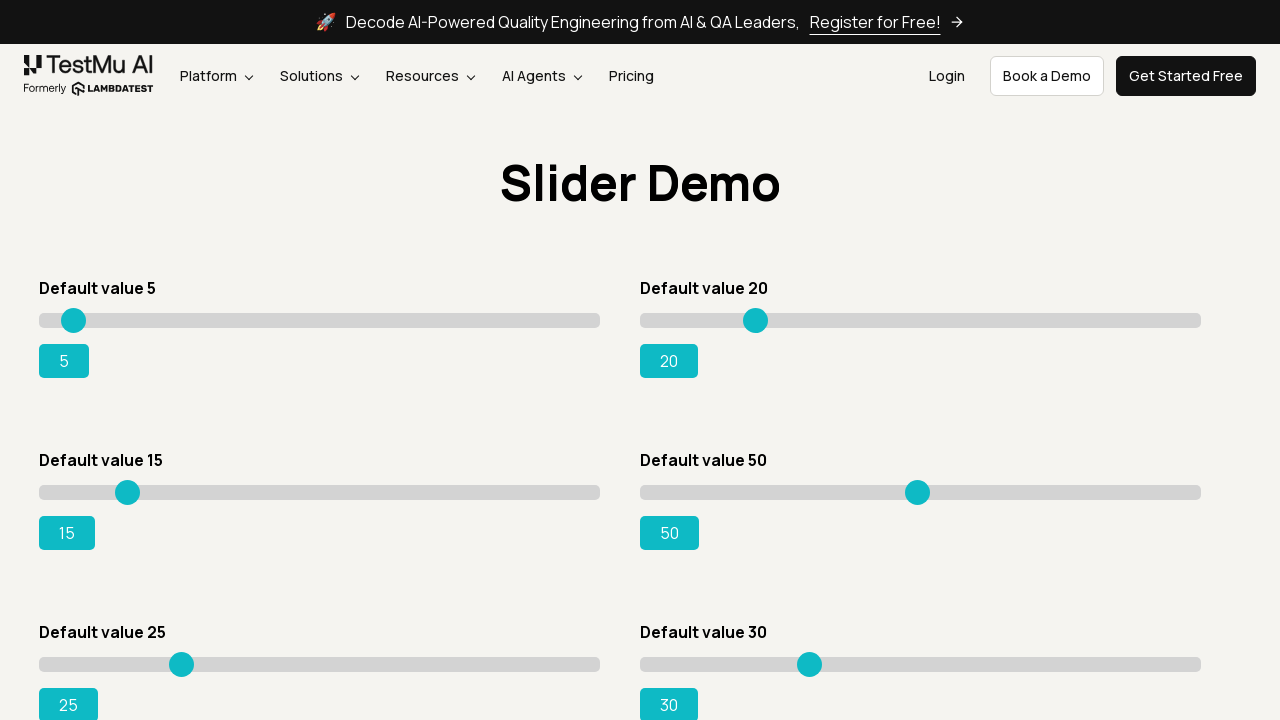

Located all output elements for sliders
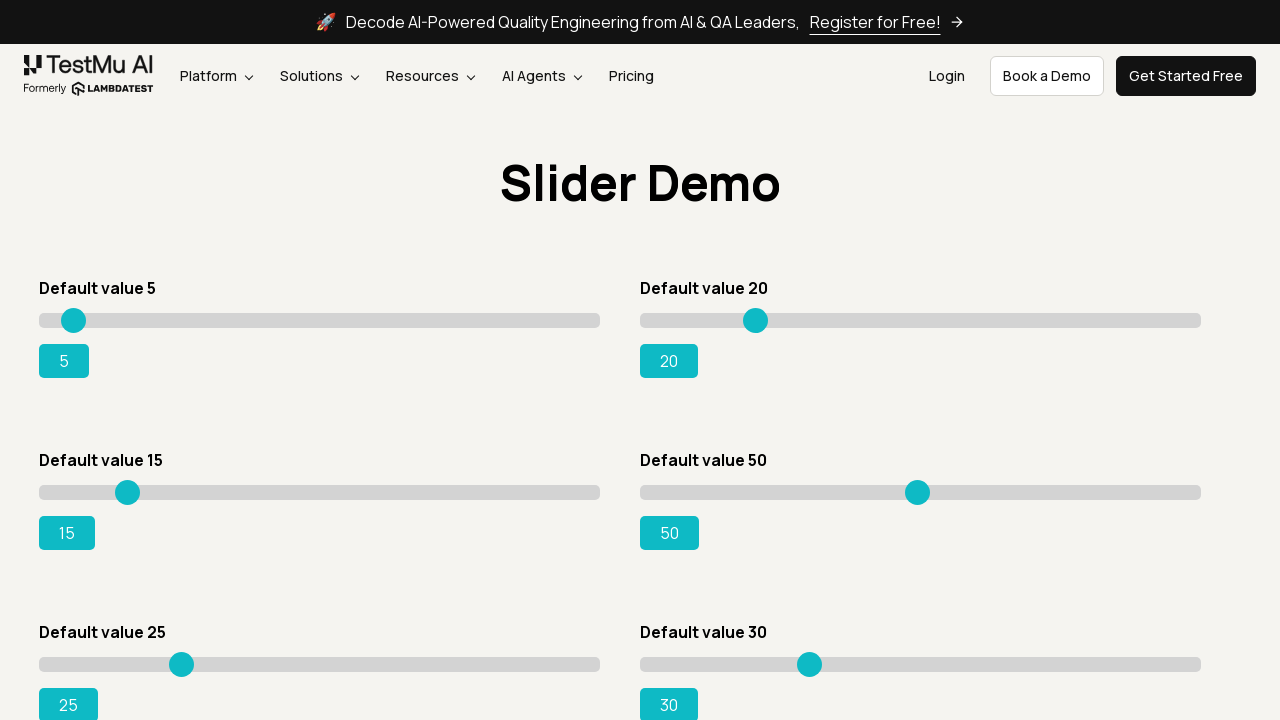

Found 8 range sliders on the page
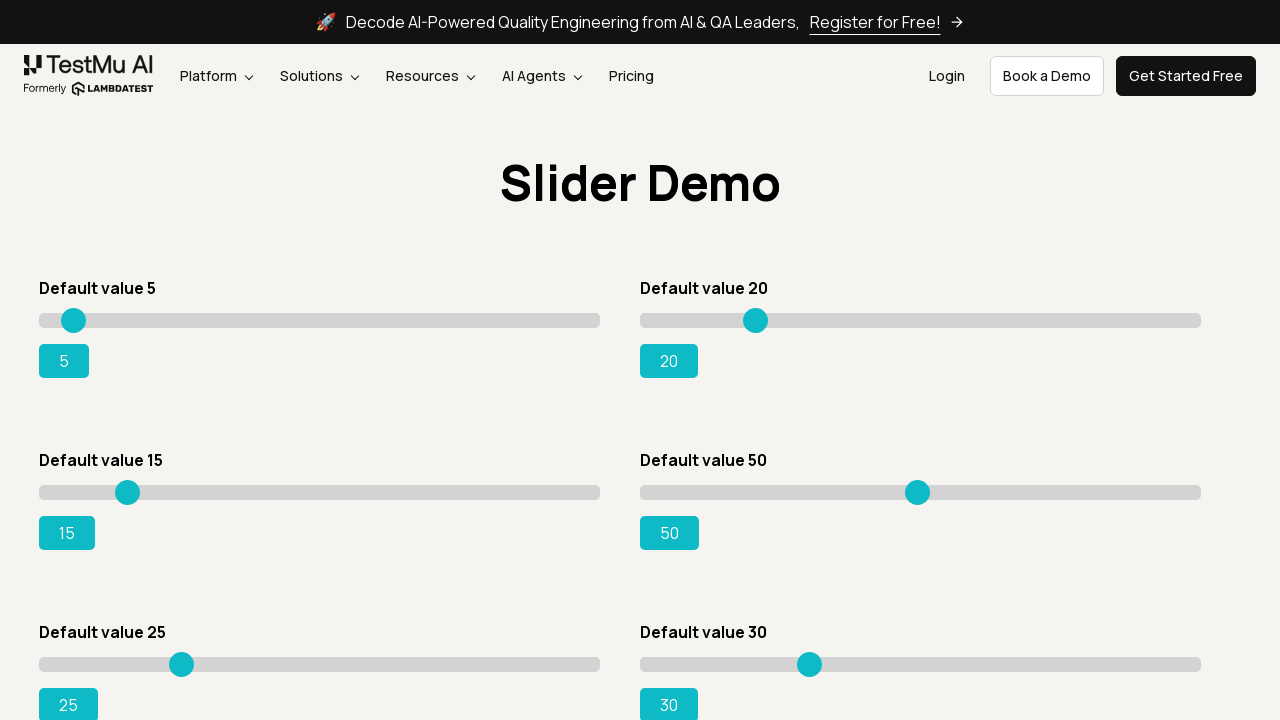

Pressed ArrowRight on slider 1 (attempt 1) on input.sp__range >> nth=0
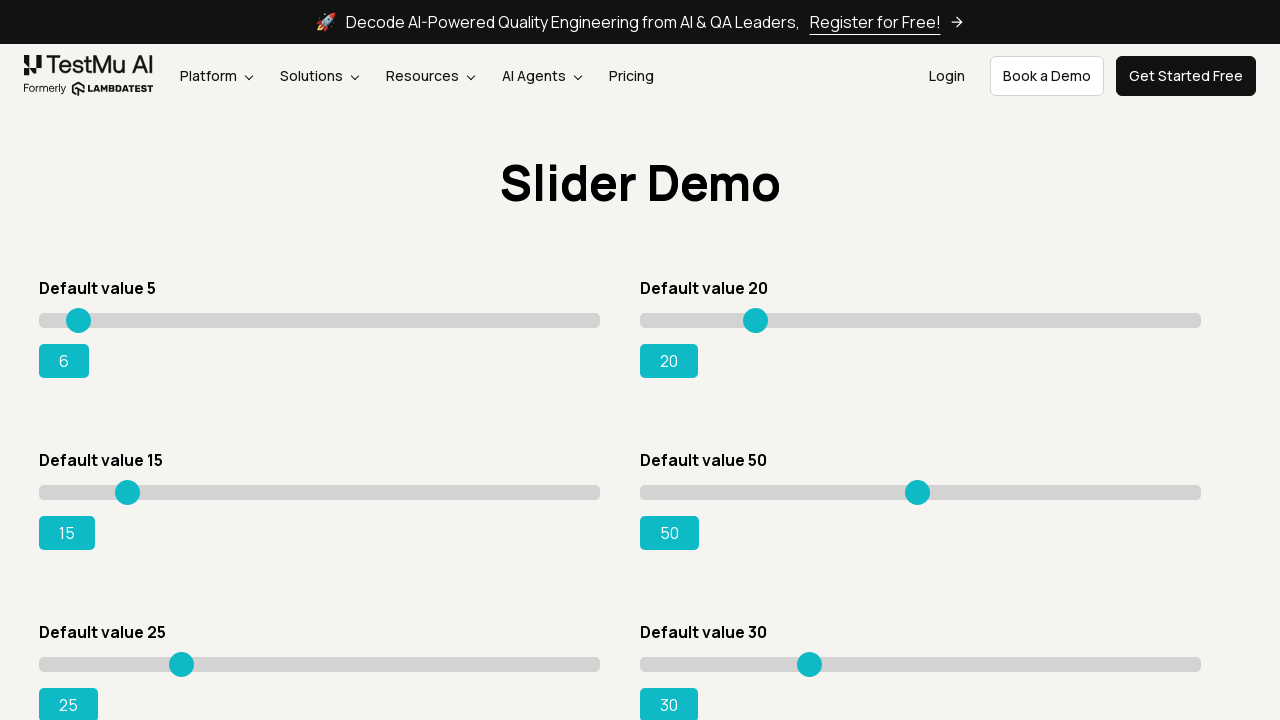

Pressed ArrowRight on slider 1 (attempt 2) on input.sp__range >> nth=0
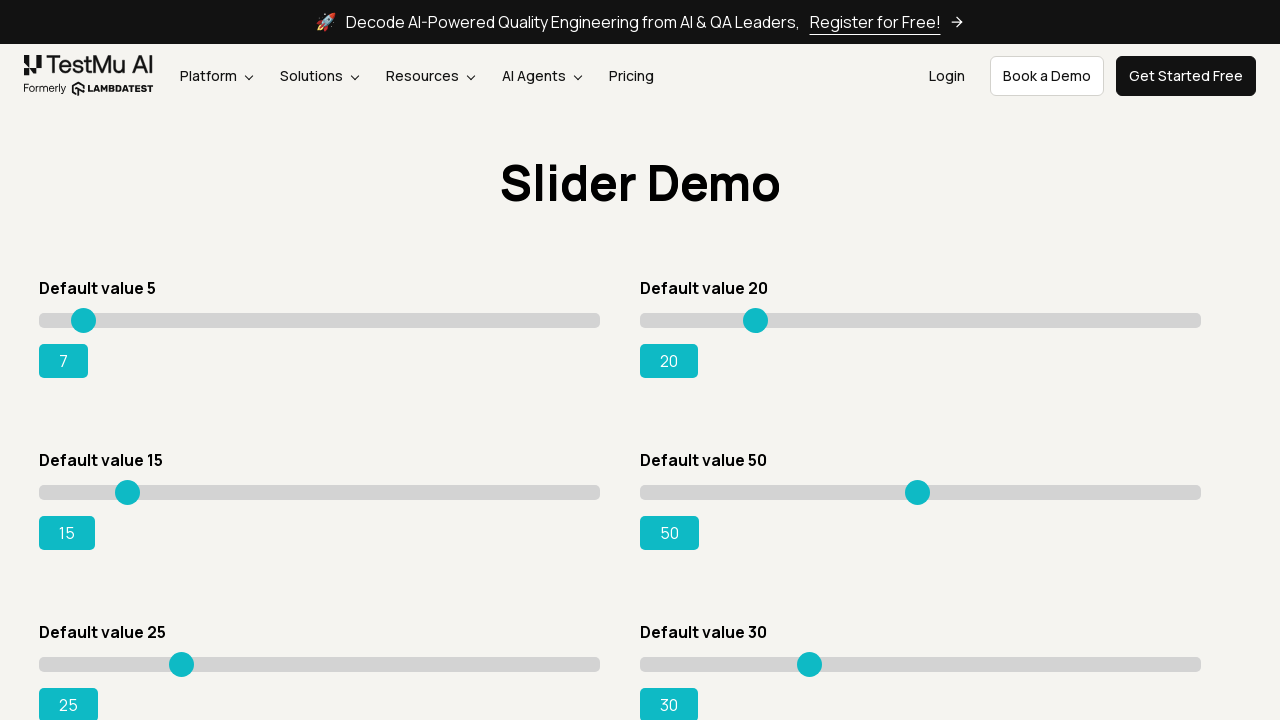

Pressed ArrowRight on slider 1 (attempt 3) on input.sp__range >> nth=0
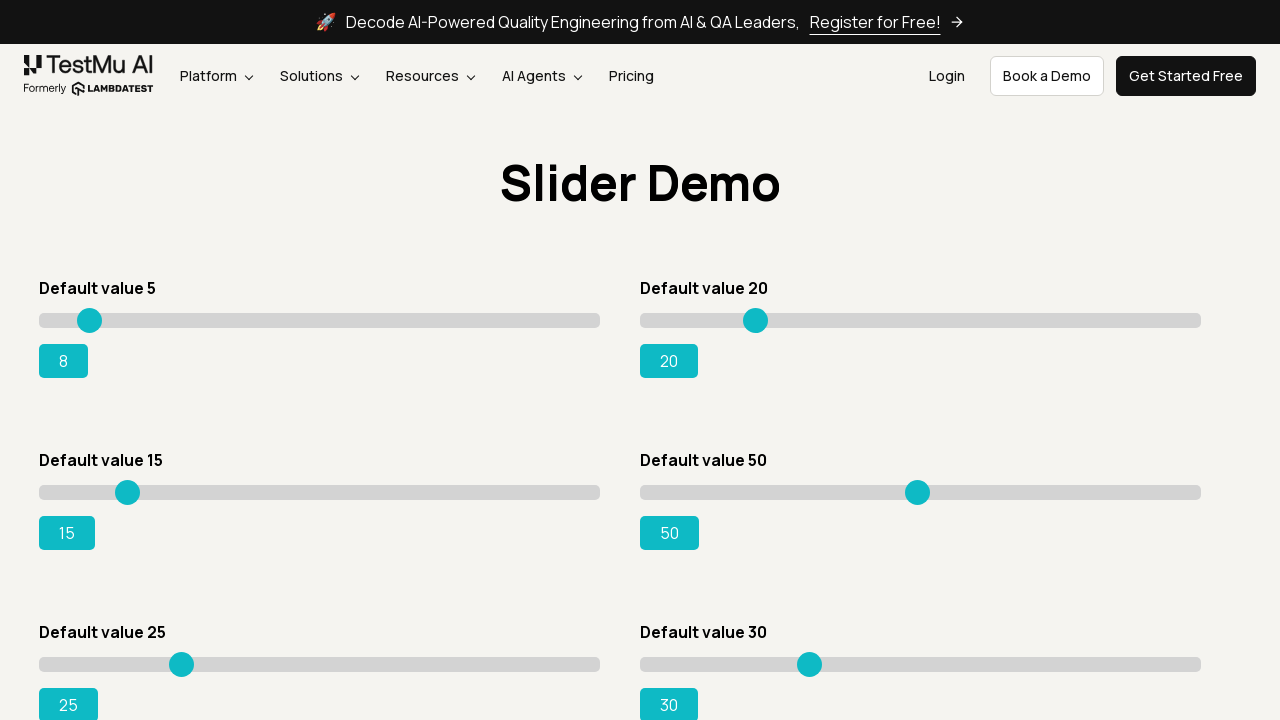

Pressed ArrowRight on slider 1 (attempt 4) on input.sp__range >> nth=0
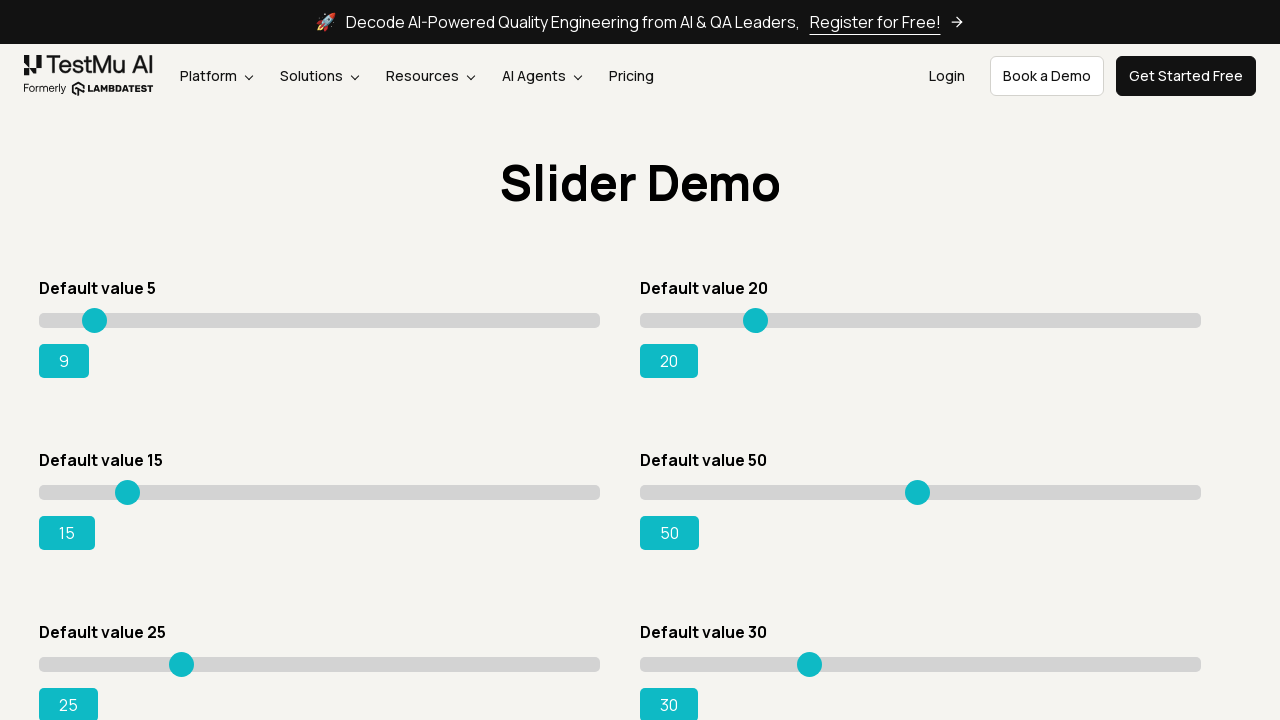

Pressed ArrowRight on slider 1 (attempt 5) on input.sp__range >> nth=0
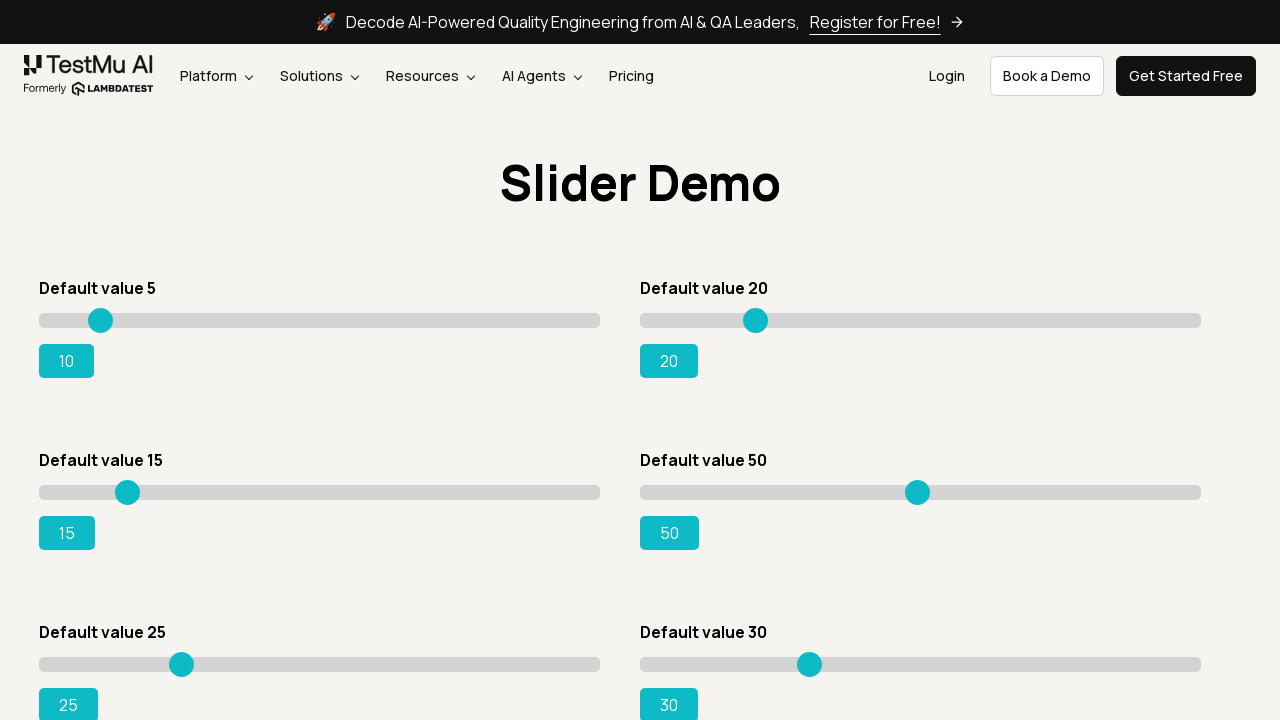

Pressed ArrowRight on slider 1 (attempt 6) on input.sp__range >> nth=0
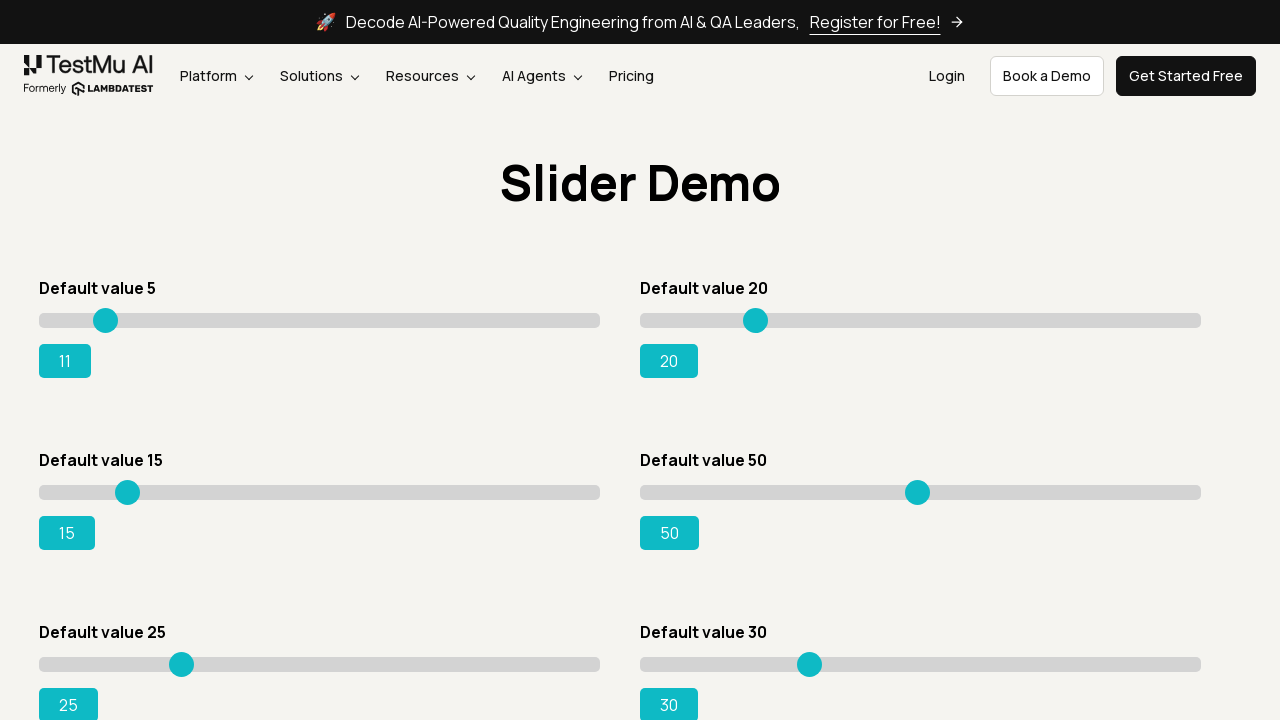

Pressed ArrowRight on slider 1 (attempt 7) on input.sp__range >> nth=0
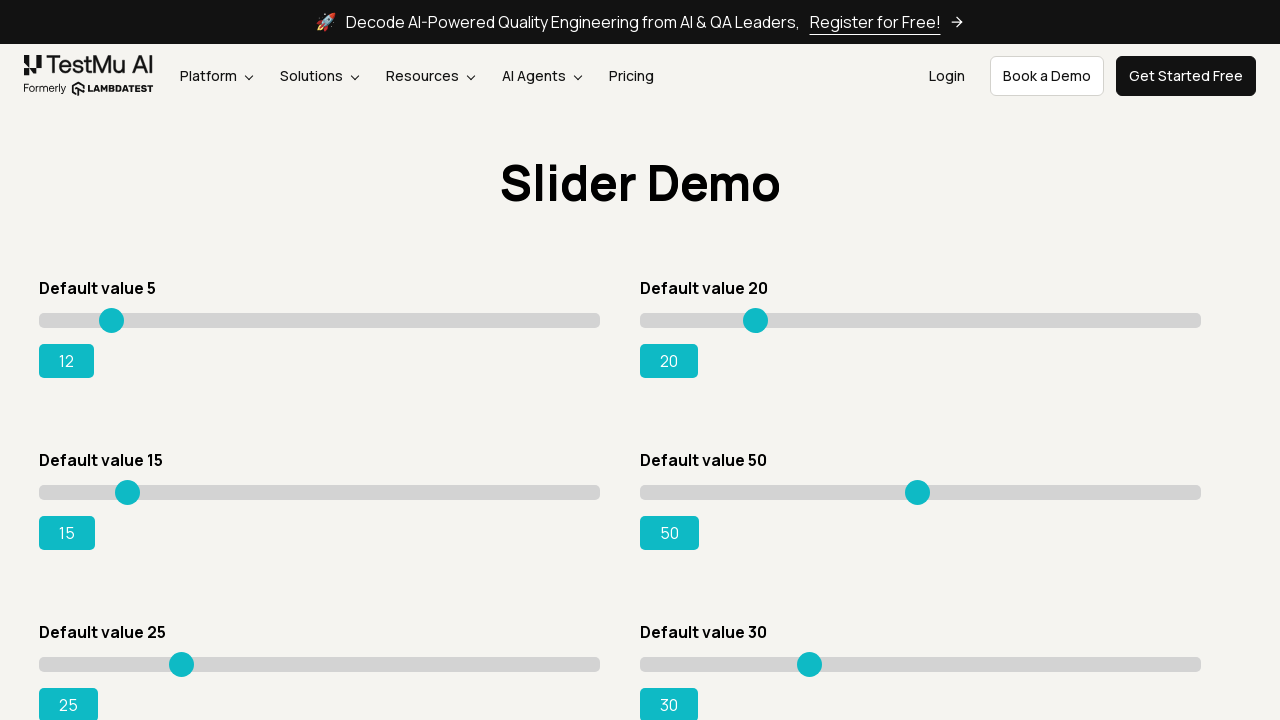

Pressed ArrowRight on slider 1 (attempt 8) on input.sp__range >> nth=0
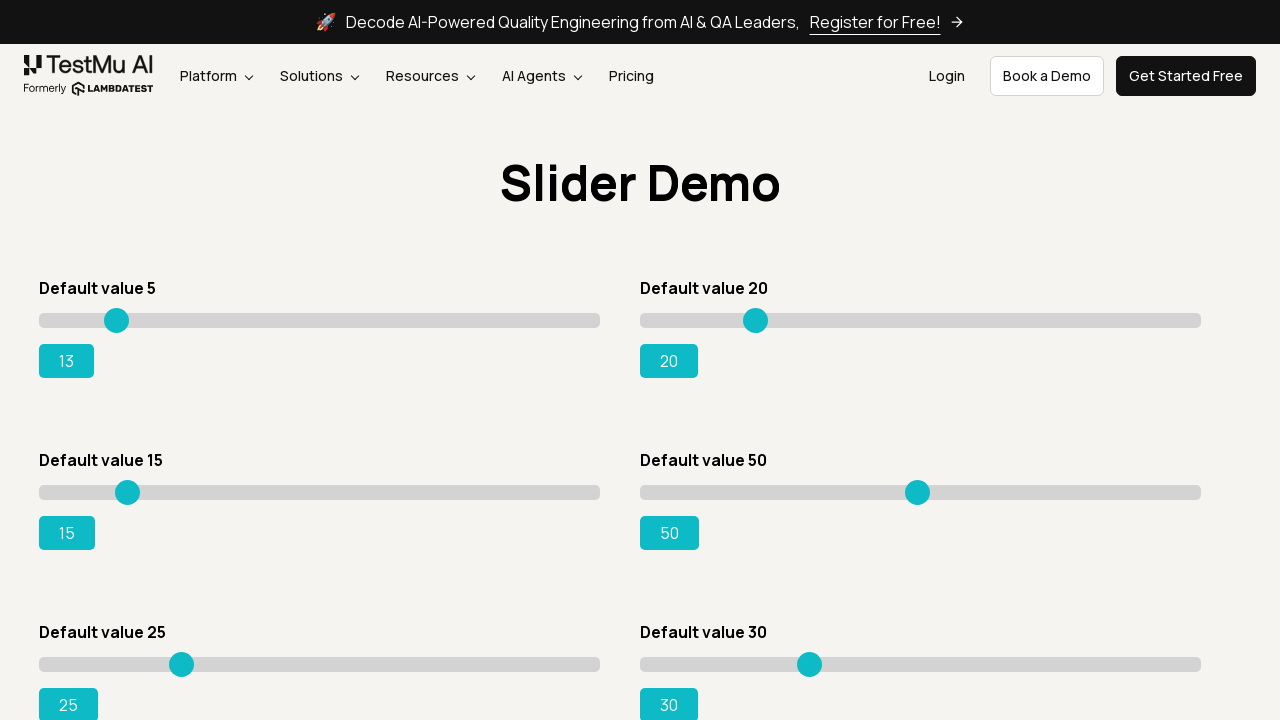

Pressed ArrowRight on slider 1 (attempt 9) on input.sp__range >> nth=0
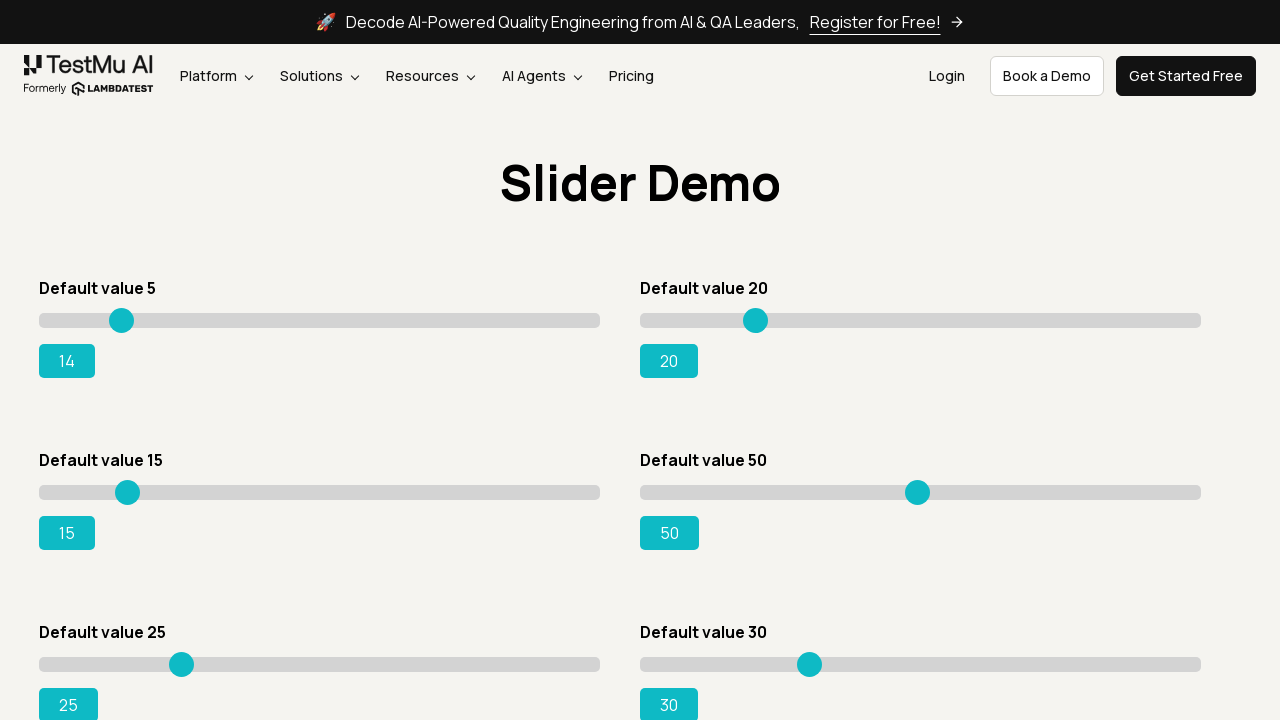

Pressed ArrowRight on slider 1 (attempt 10) on input.sp__range >> nth=0
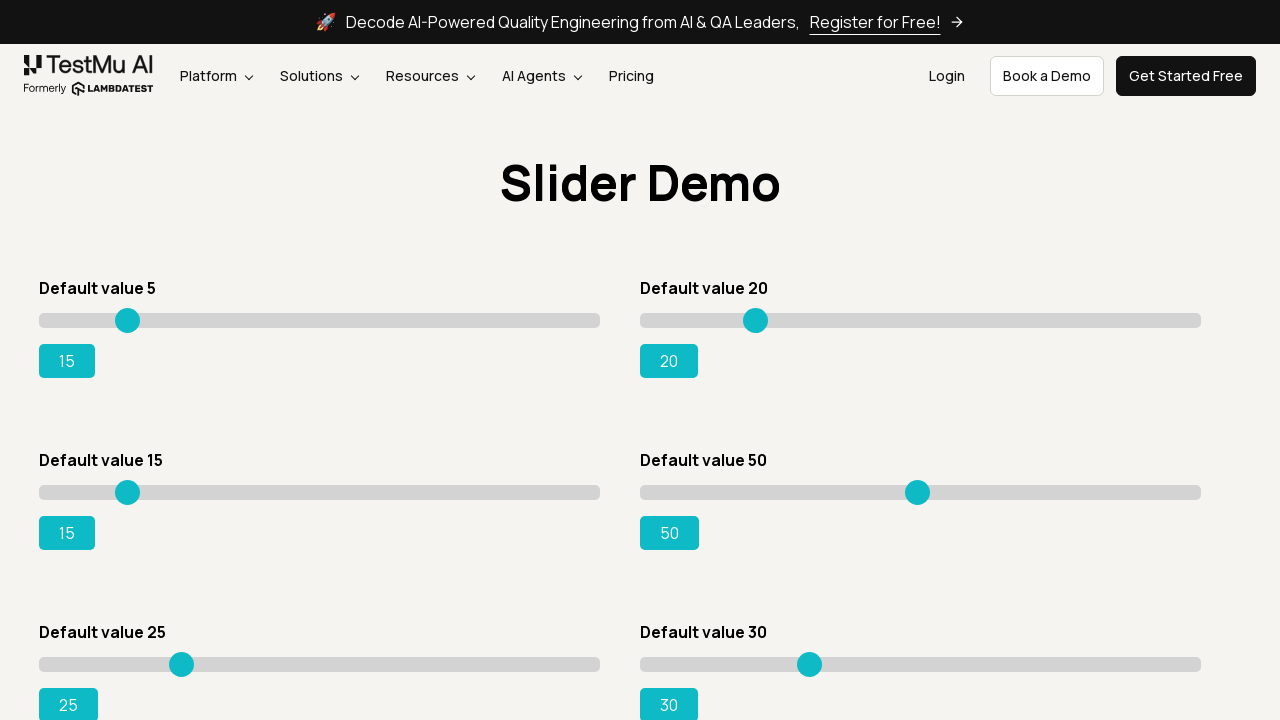

Pressed ArrowRight on slider 1 (attempt 11) on input.sp__range >> nth=0
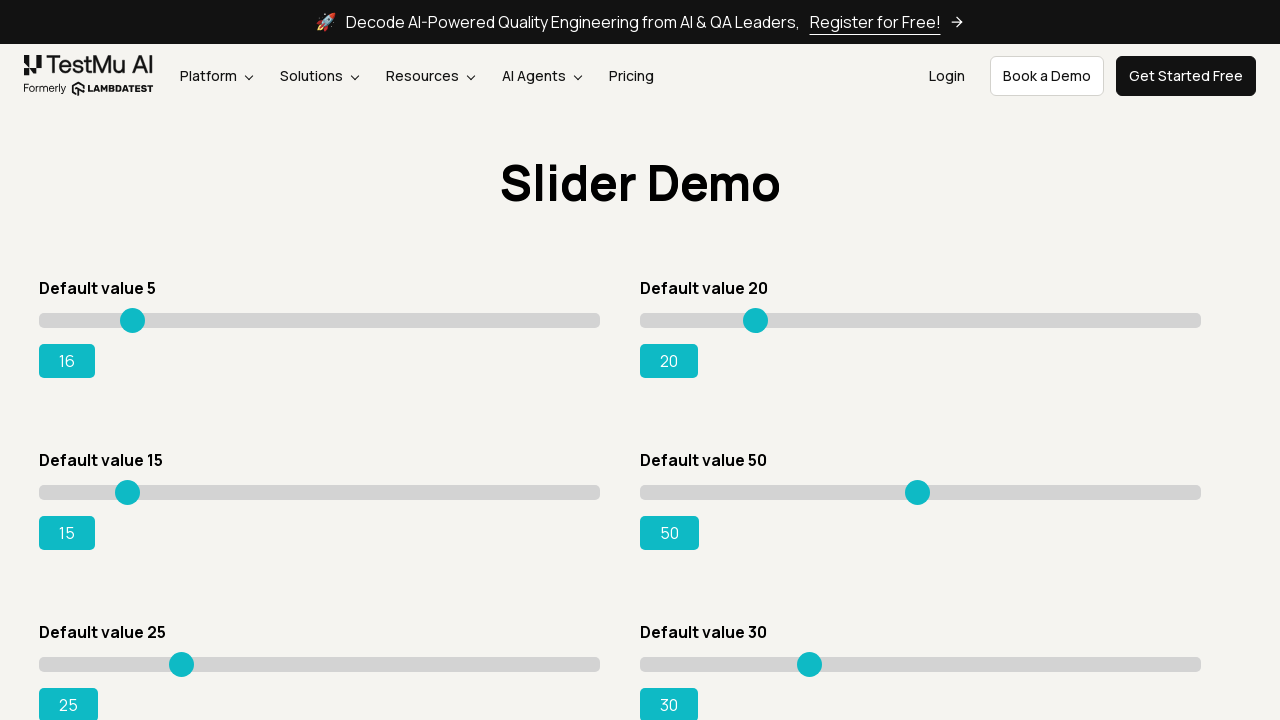

Pressed ArrowRight on slider 1 (attempt 12) on input.sp__range >> nth=0
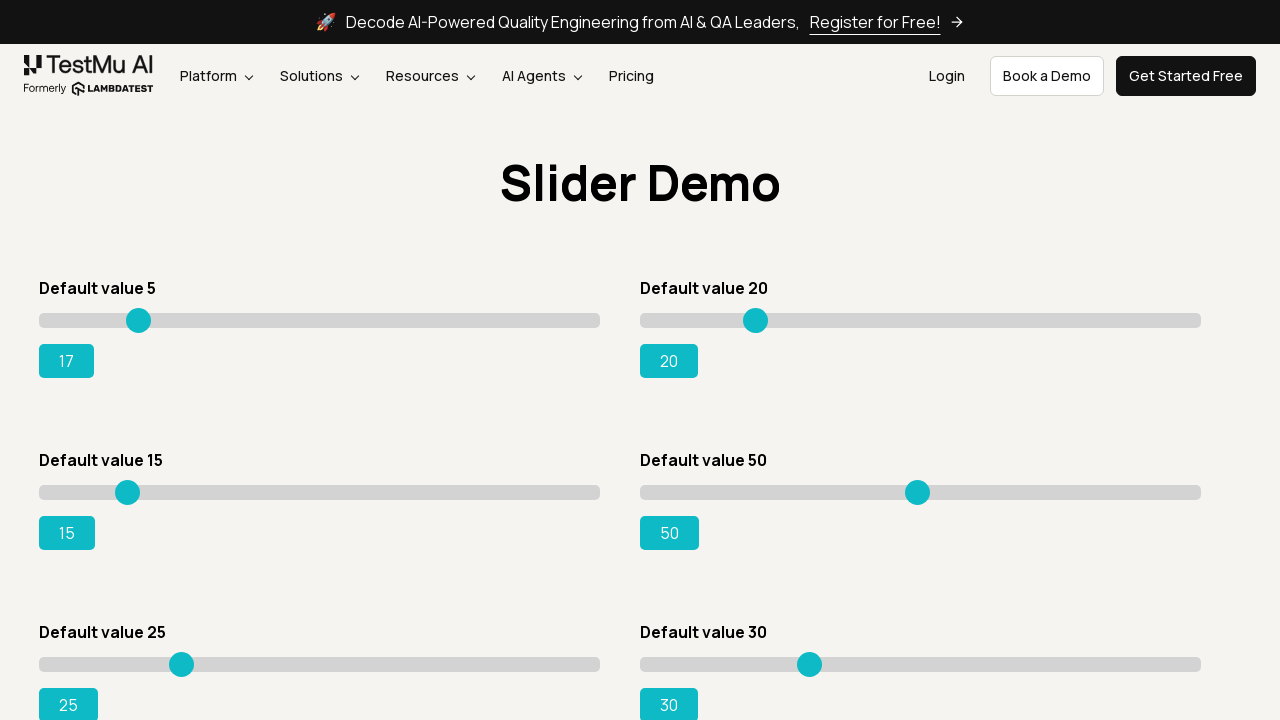

Pressed ArrowRight on slider 1 (attempt 13) on input.sp__range >> nth=0
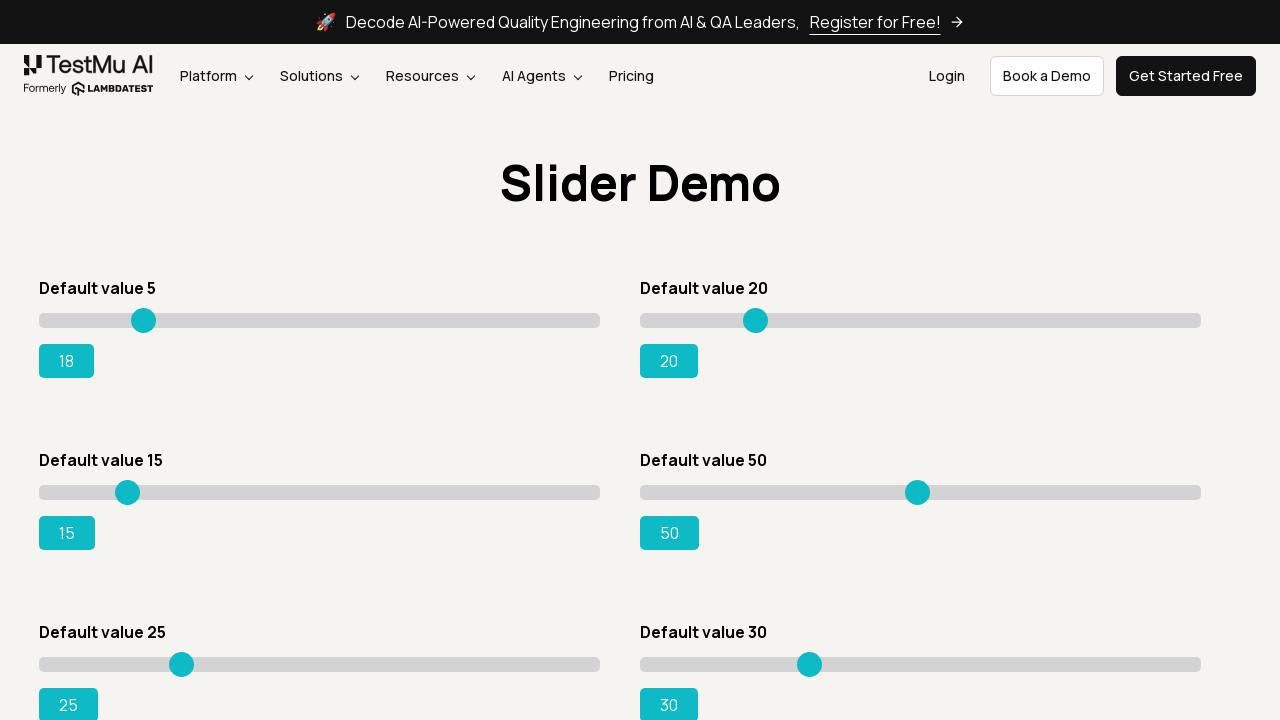

Pressed ArrowRight on slider 1 (attempt 14) on input.sp__range >> nth=0
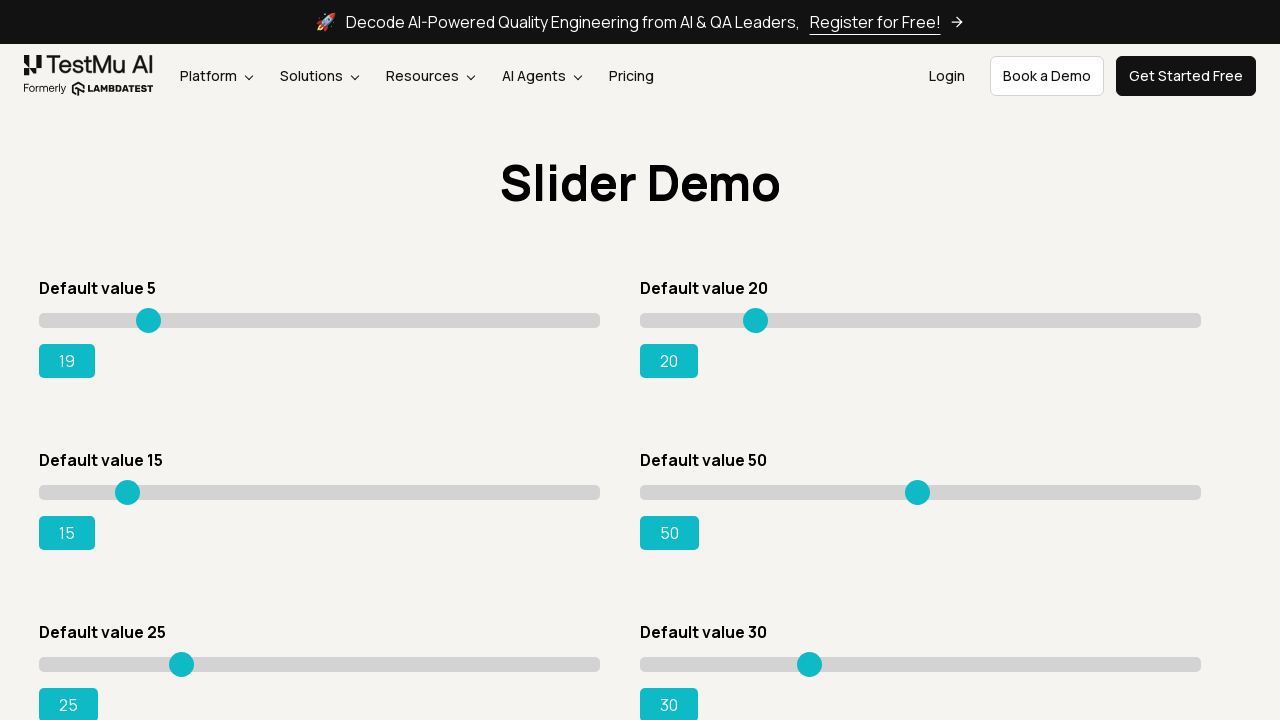

Pressed ArrowRight on slider 1 (attempt 15) on input.sp__range >> nth=0
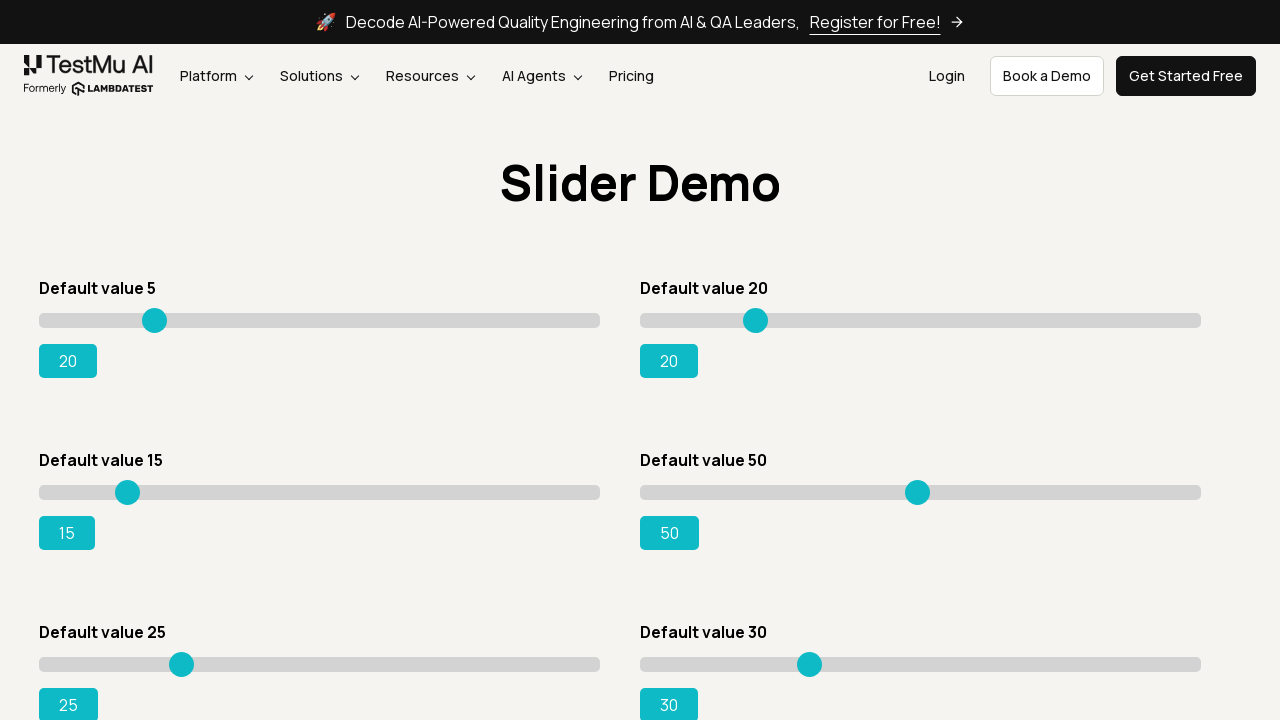

Pressed ArrowRight on slider 1 (attempt 16) on input.sp__range >> nth=0
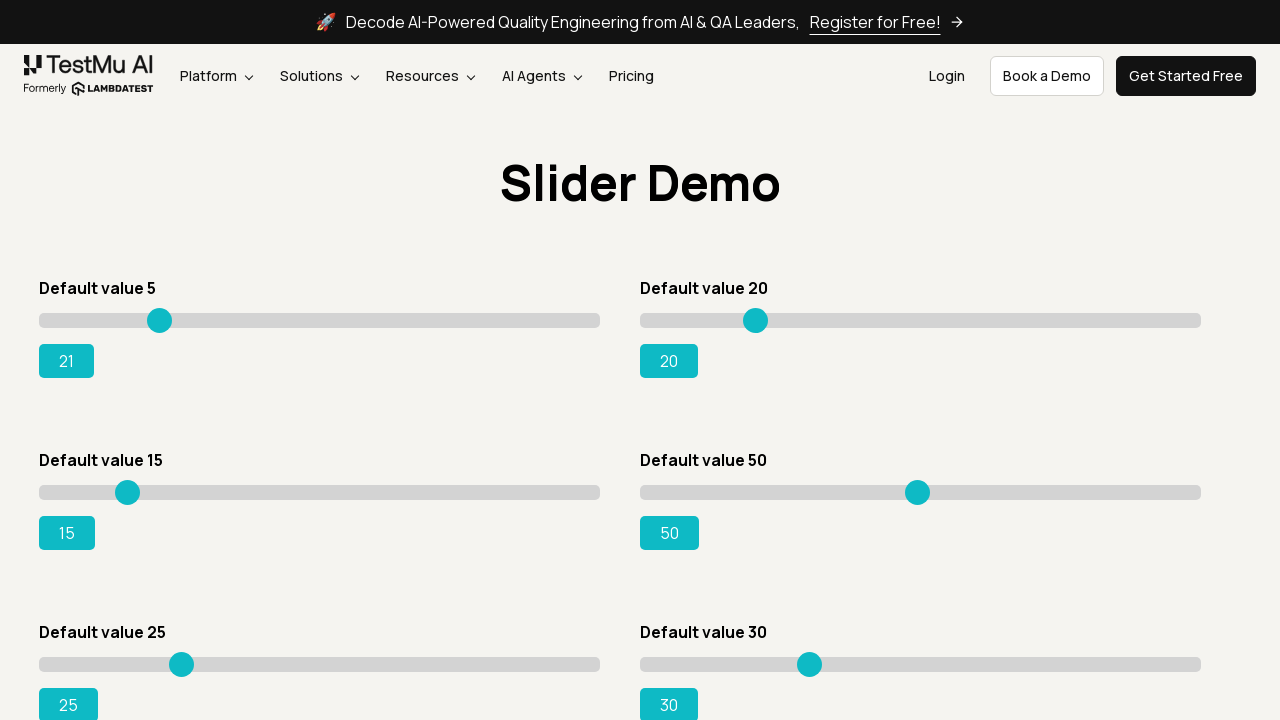

Pressed ArrowRight on slider 1 (attempt 17) on input.sp__range >> nth=0
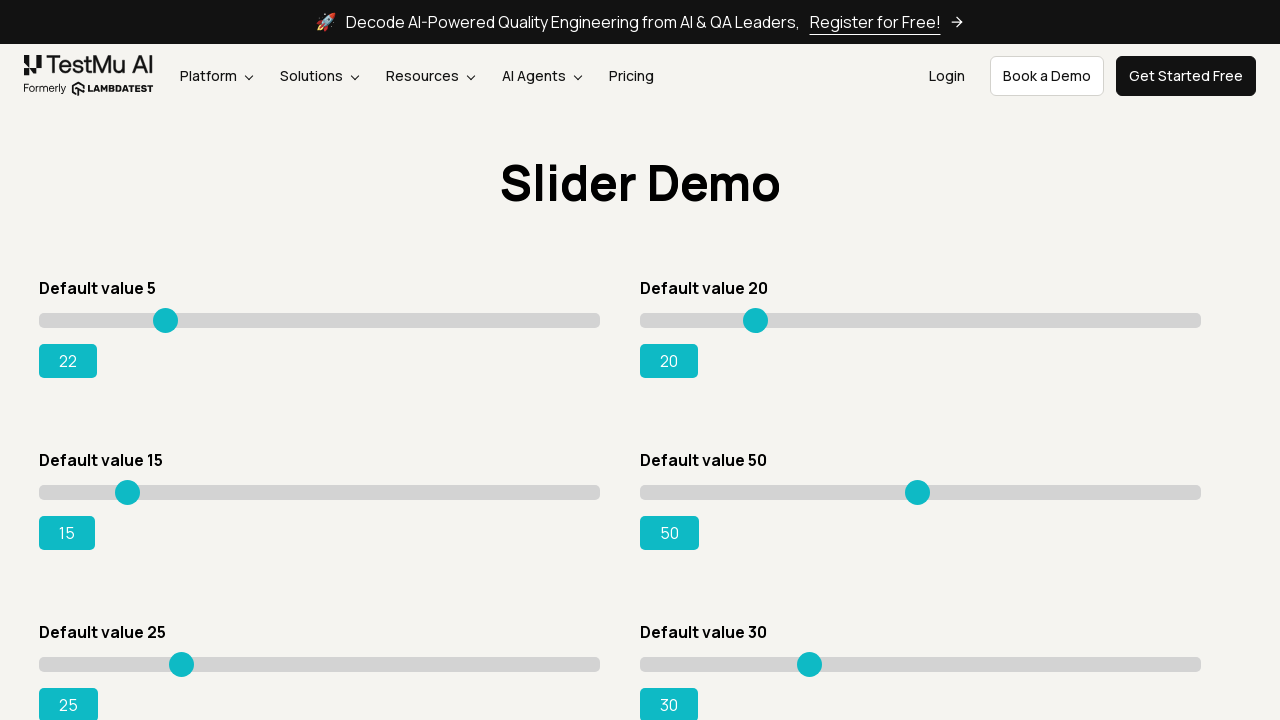

Pressed ArrowRight on slider 1 (attempt 18) on input.sp__range >> nth=0
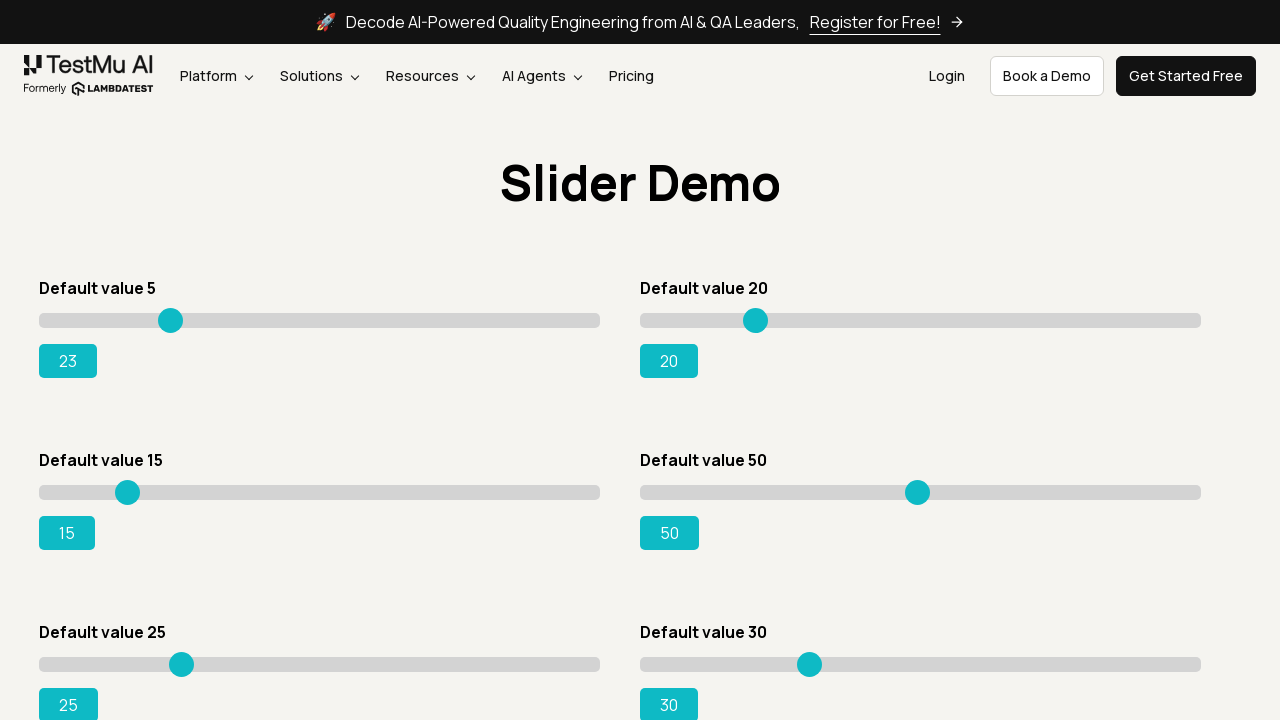

Pressed ArrowRight on slider 1 (attempt 19) on input.sp__range >> nth=0
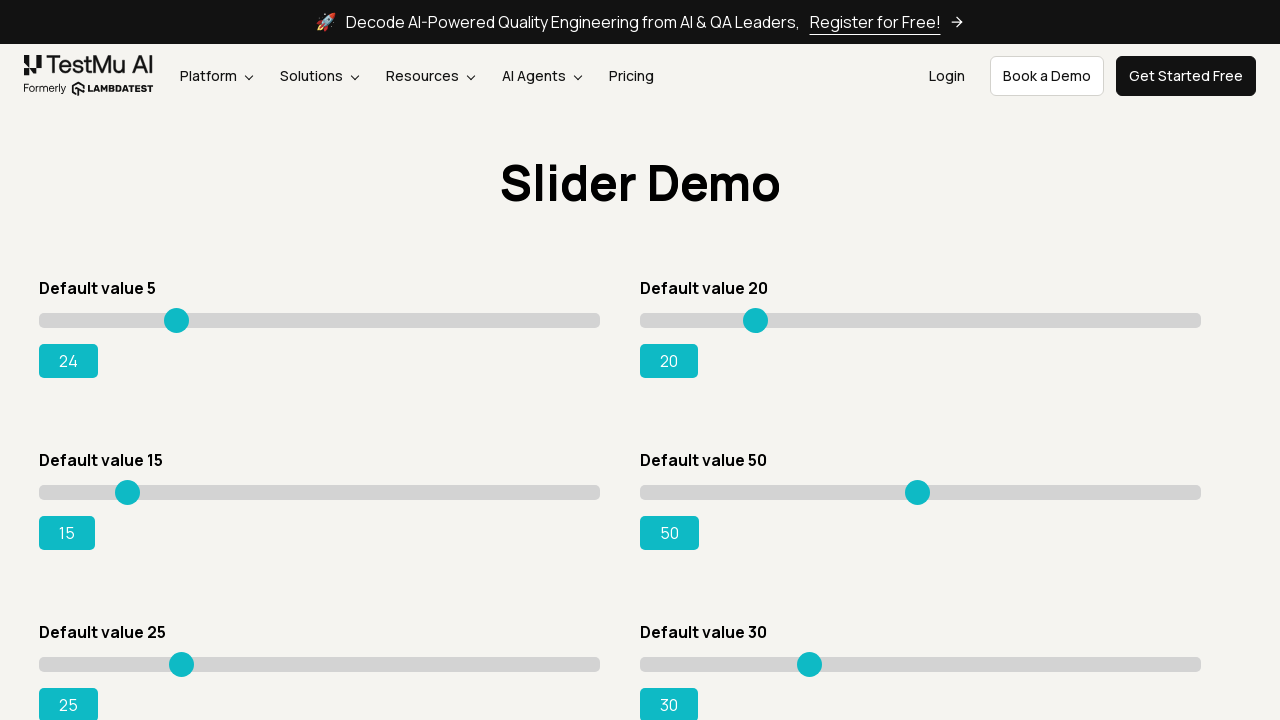

Pressed ArrowRight on slider 1 (attempt 20) on input.sp__range >> nth=0
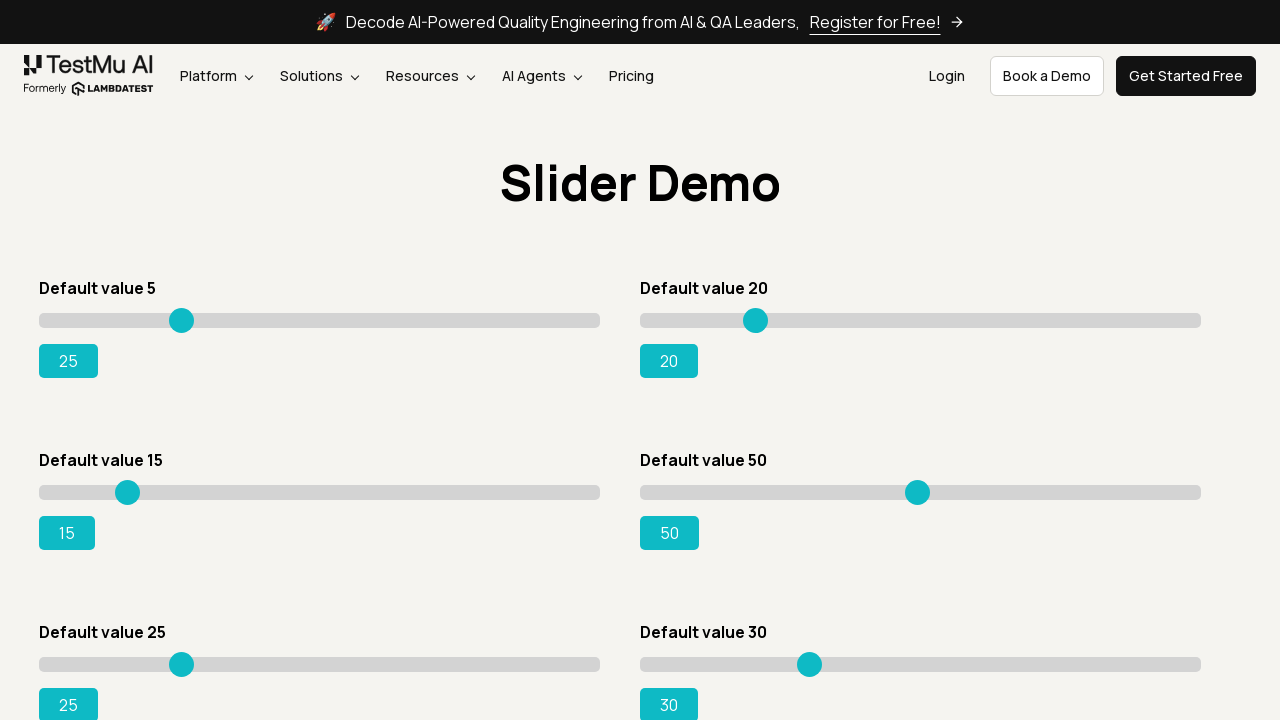

Pressed ArrowRight on slider 1 (attempt 21) on input.sp__range >> nth=0
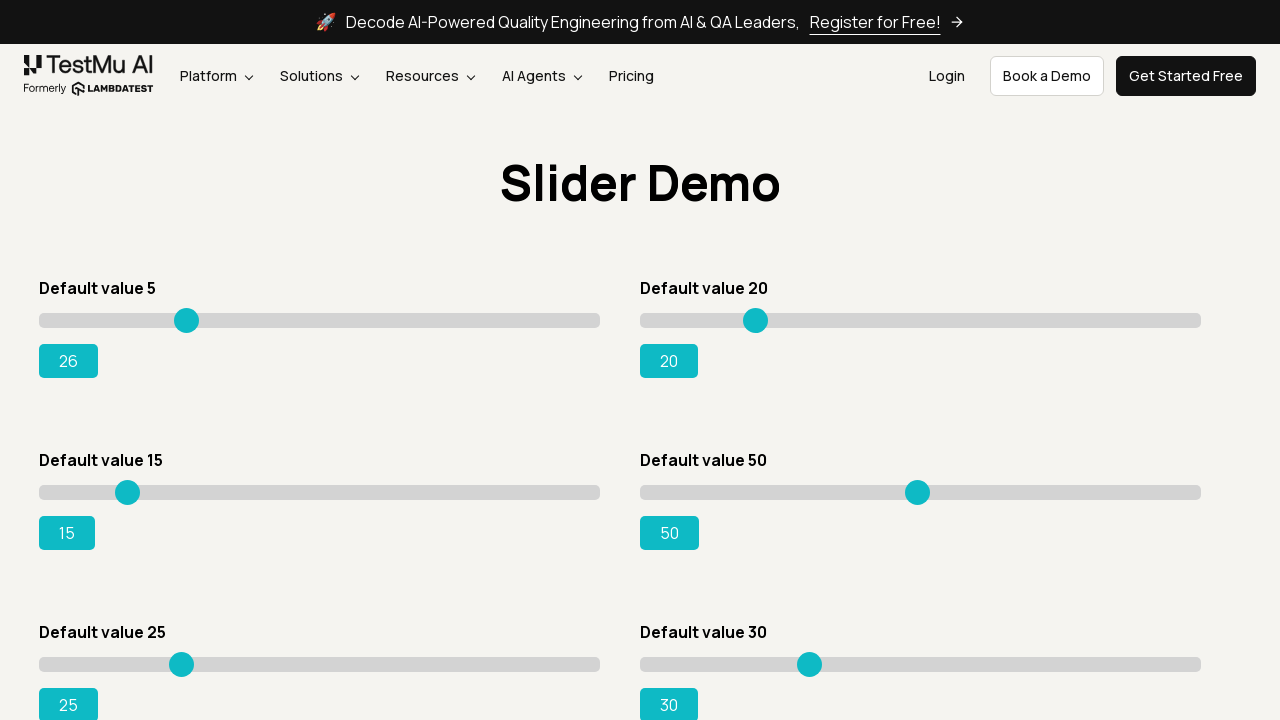

Pressed ArrowRight on slider 1 (attempt 22) on input.sp__range >> nth=0
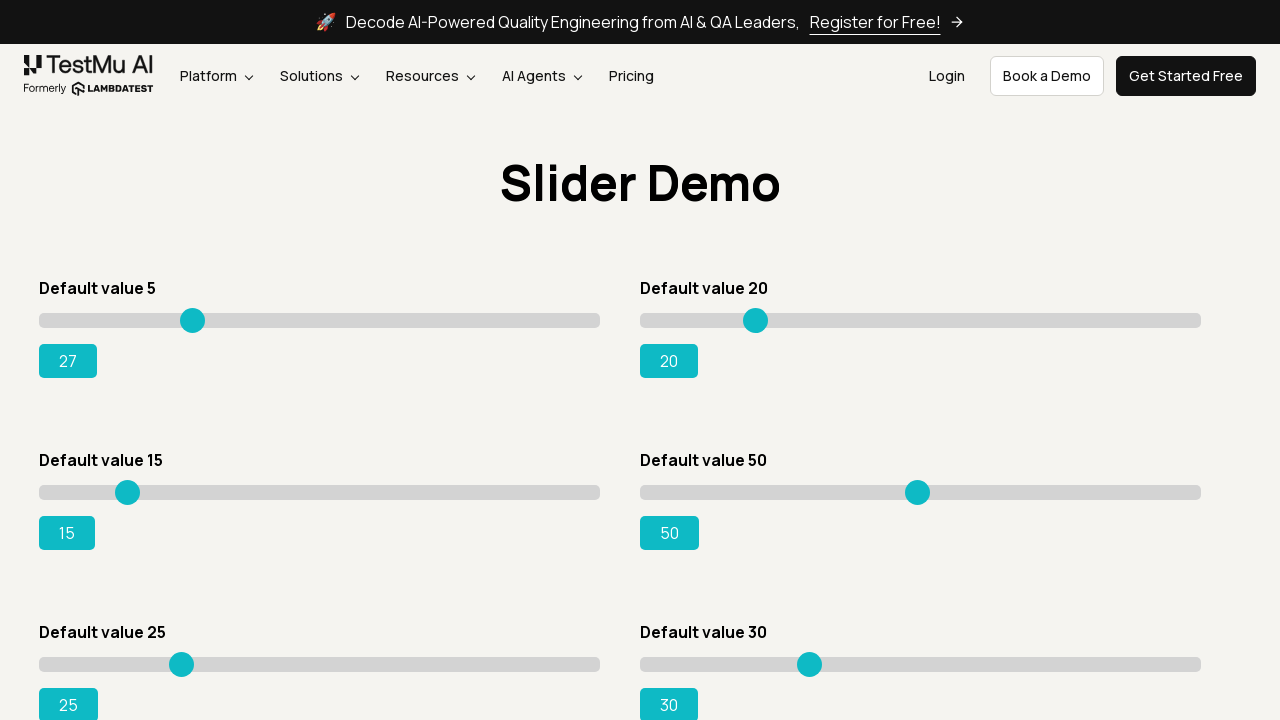

Pressed ArrowRight on slider 1 (attempt 23) on input.sp__range >> nth=0
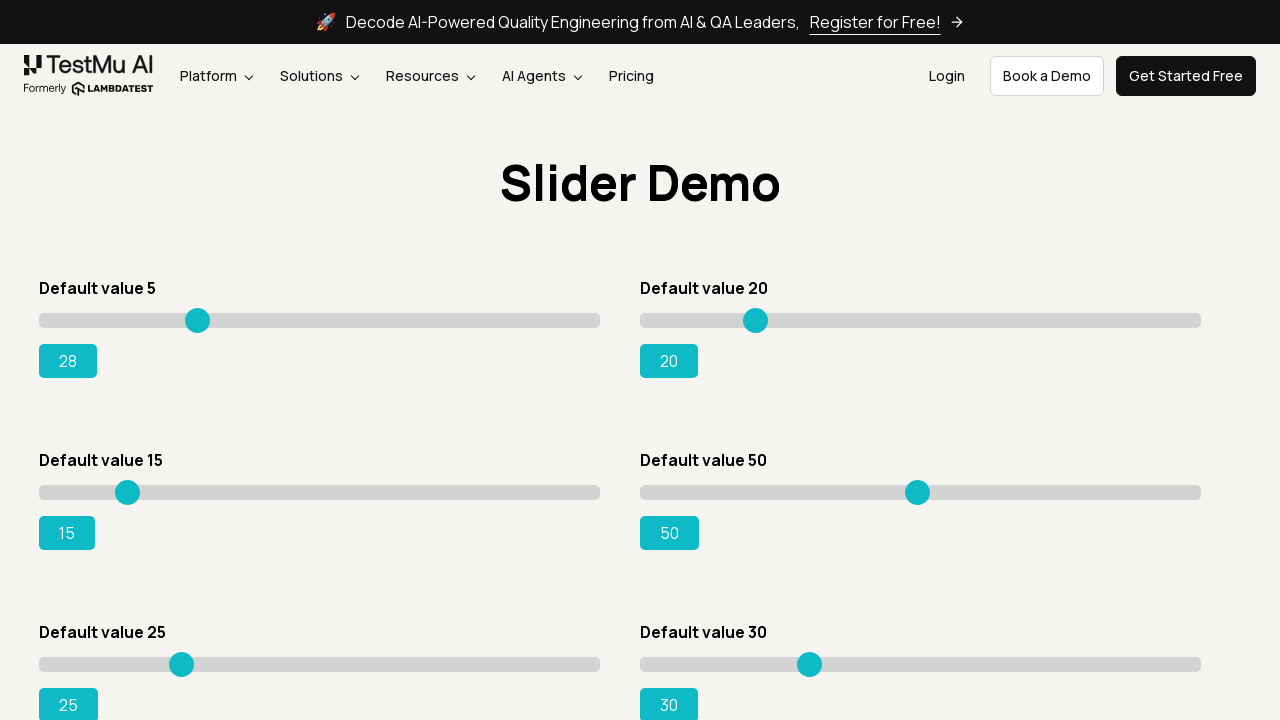

Pressed ArrowRight on slider 1 (attempt 24) on input.sp__range >> nth=0
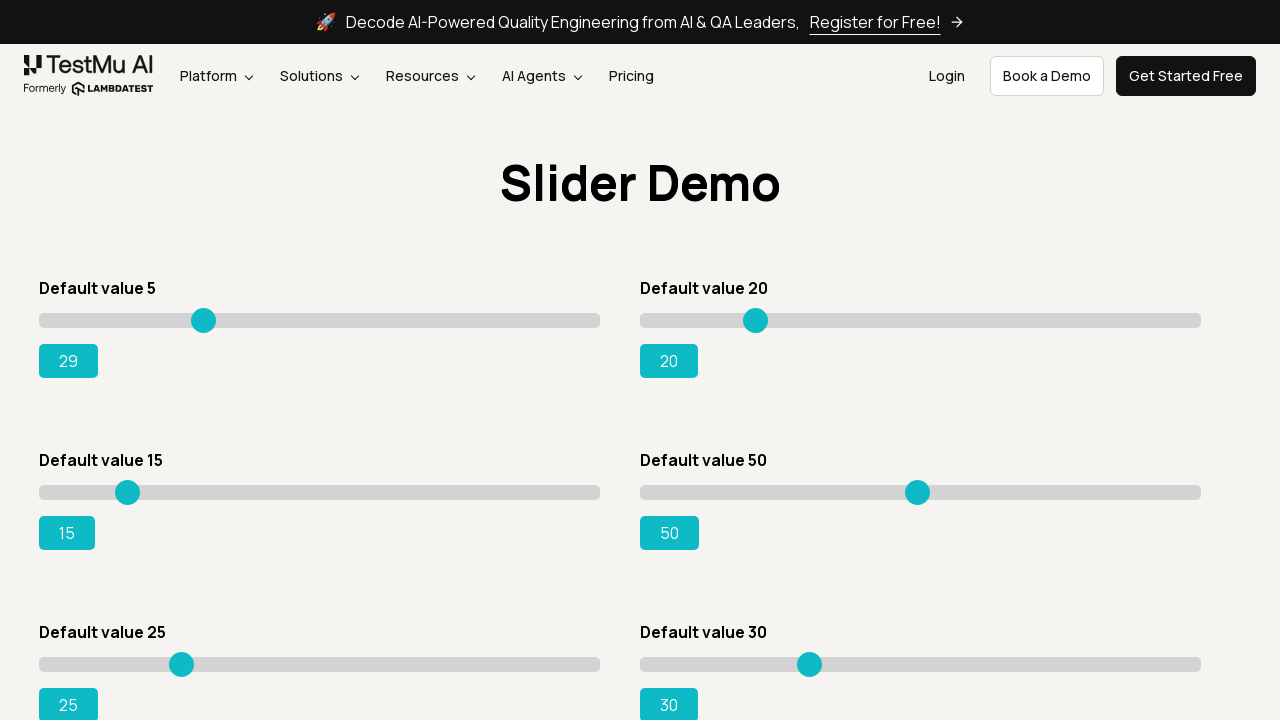

Pressed ArrowRight on slider 1 (attempt 25) on input.sp__range >> nth=0
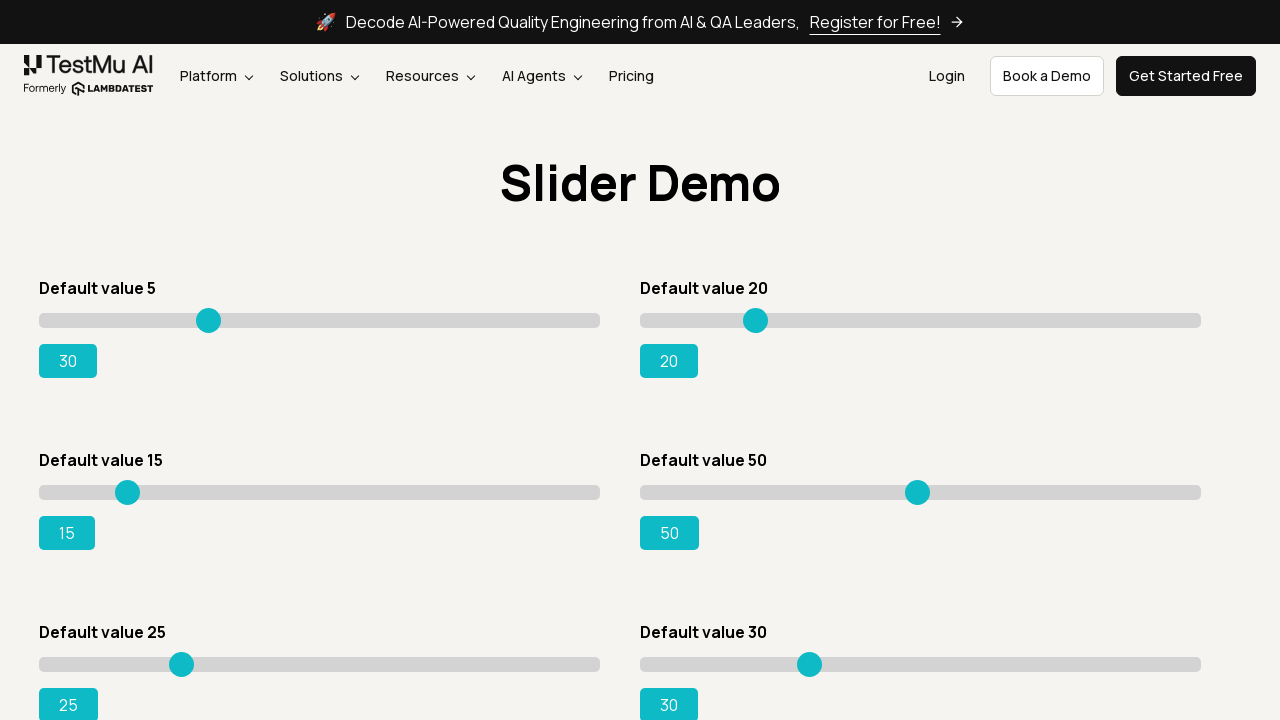

Pressed ArrowRight on slider 1 (attempt 26) on input.sp__range >> nth=0
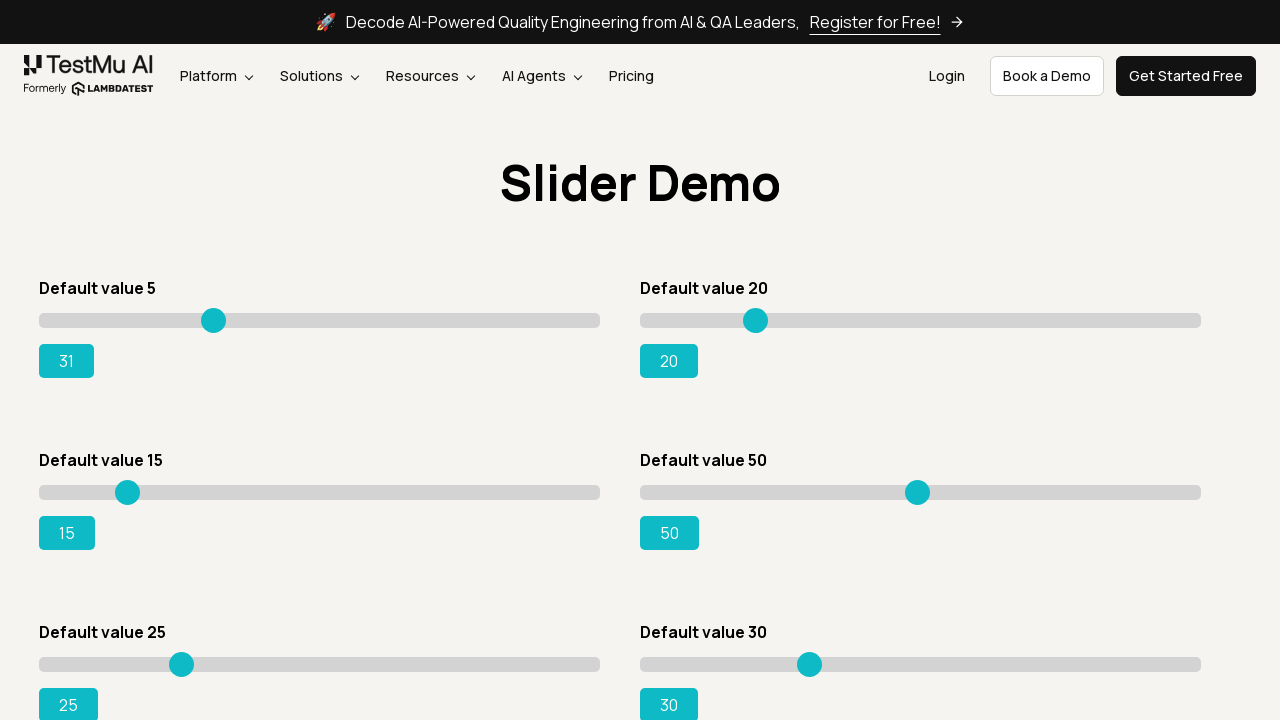

Pressed ArrowRight on slider 1 (attempt 27) on input.sp__range >> nth=0
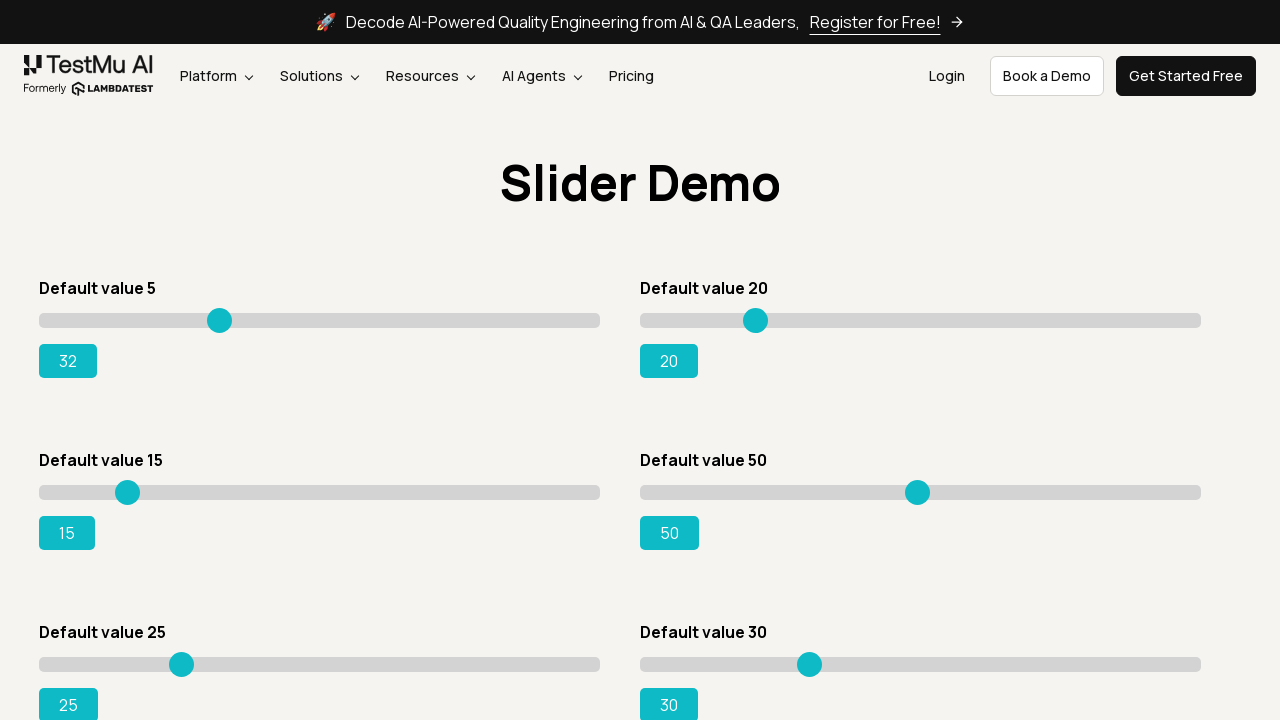

Pressed ArrowRight on slider 1 (attempt 28) on input.sp__range >> nth=0
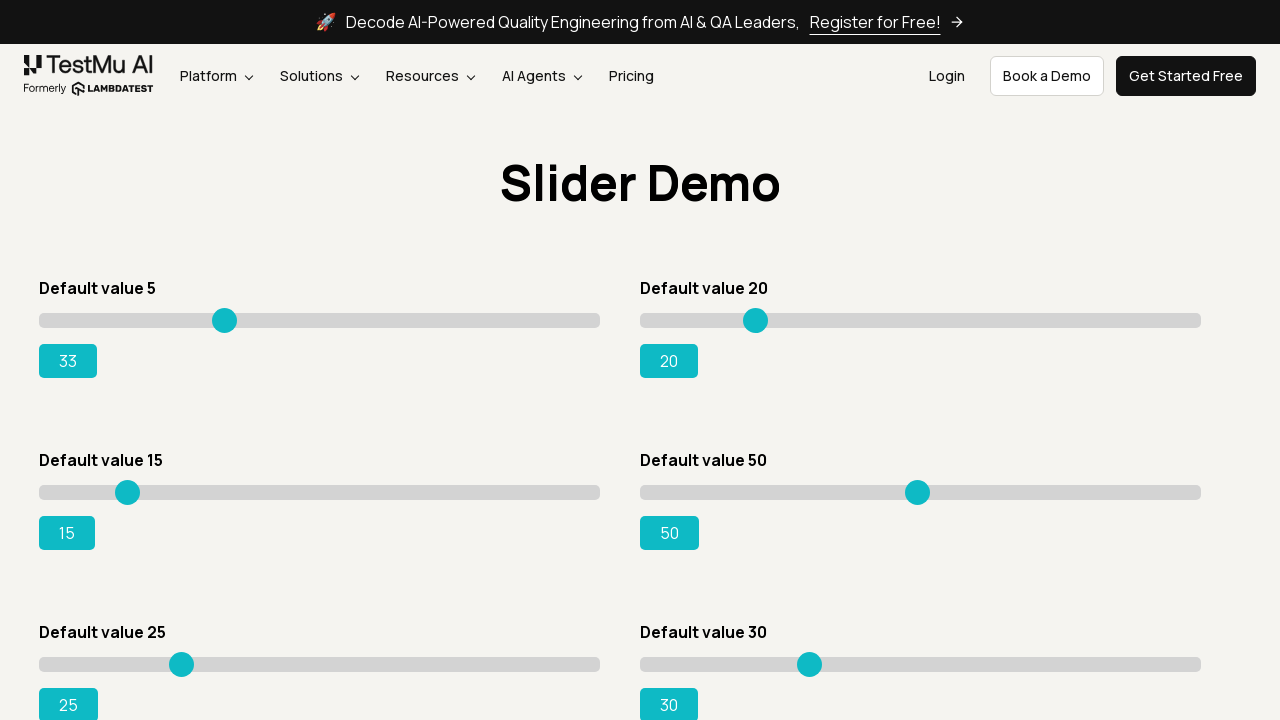

Pressed ArrowRight on slider 1 (attempt 29) on input.sp__range >> nth=0
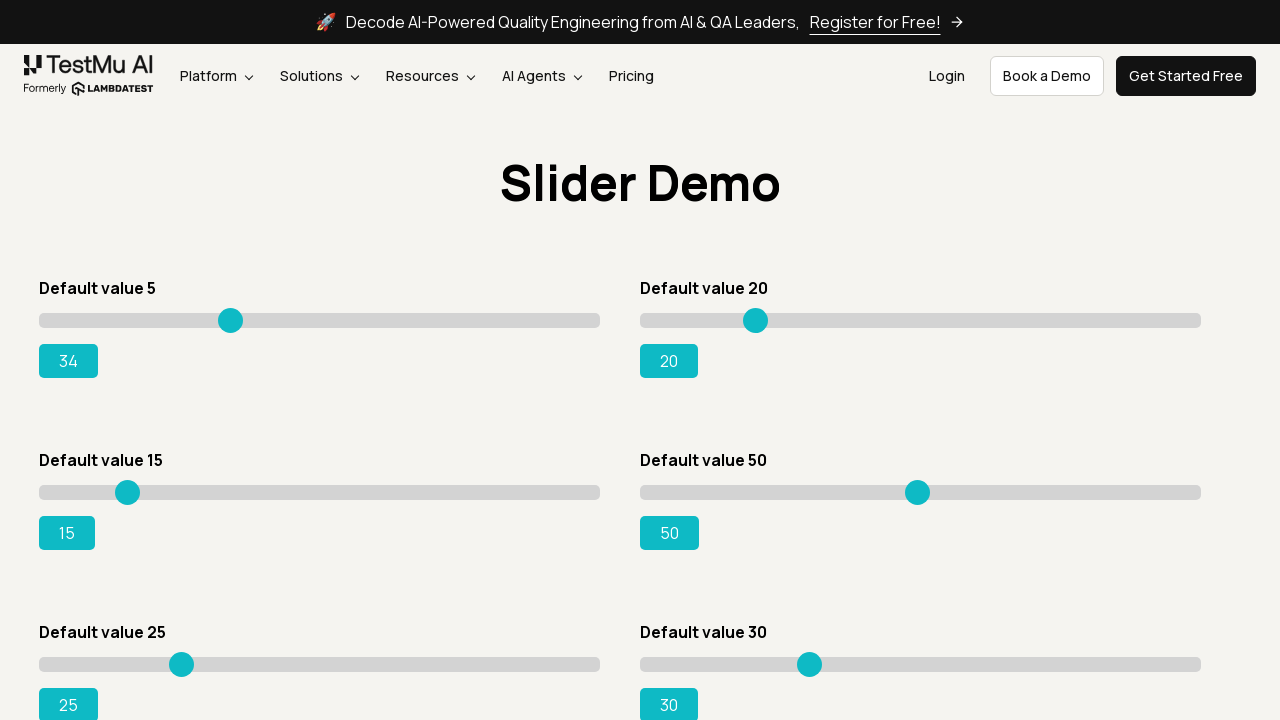

Pressed ArrowRight on slider 1 (attempt 30) on input.sp__range >> nth=0
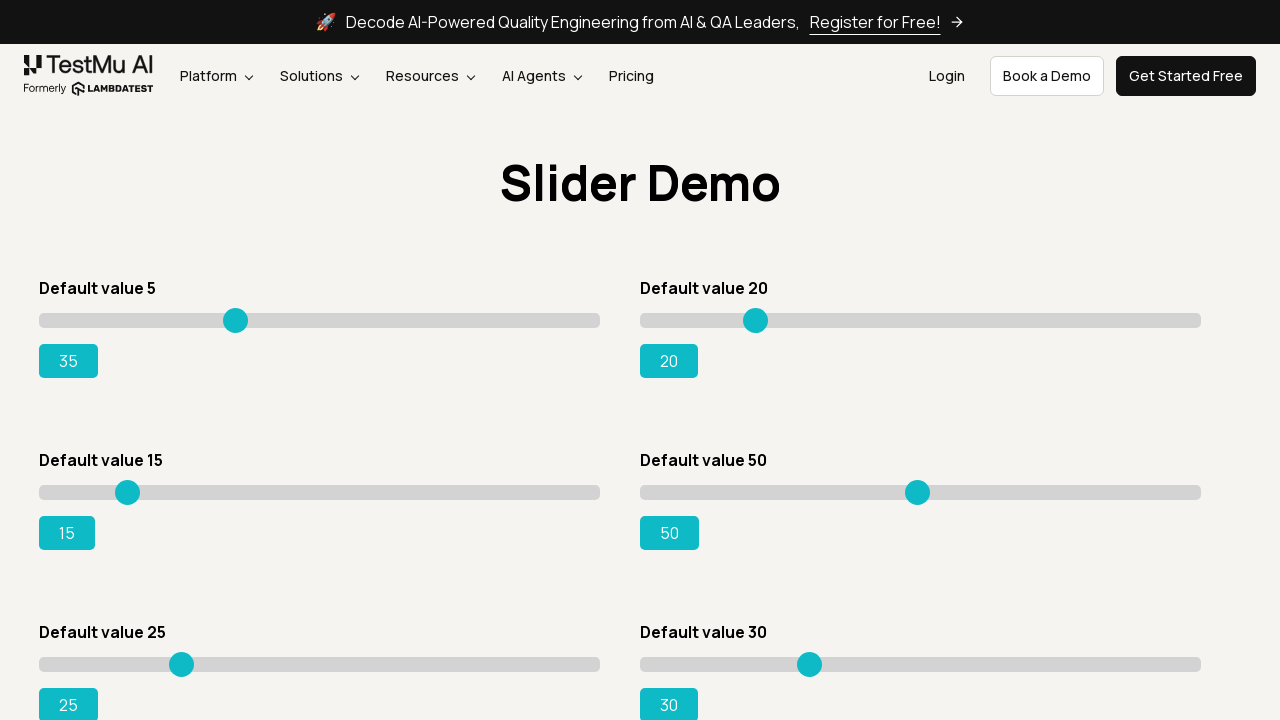

Pressed ArrowRight on slider 1 (attempt 31) on input.sp__range >> nth=0
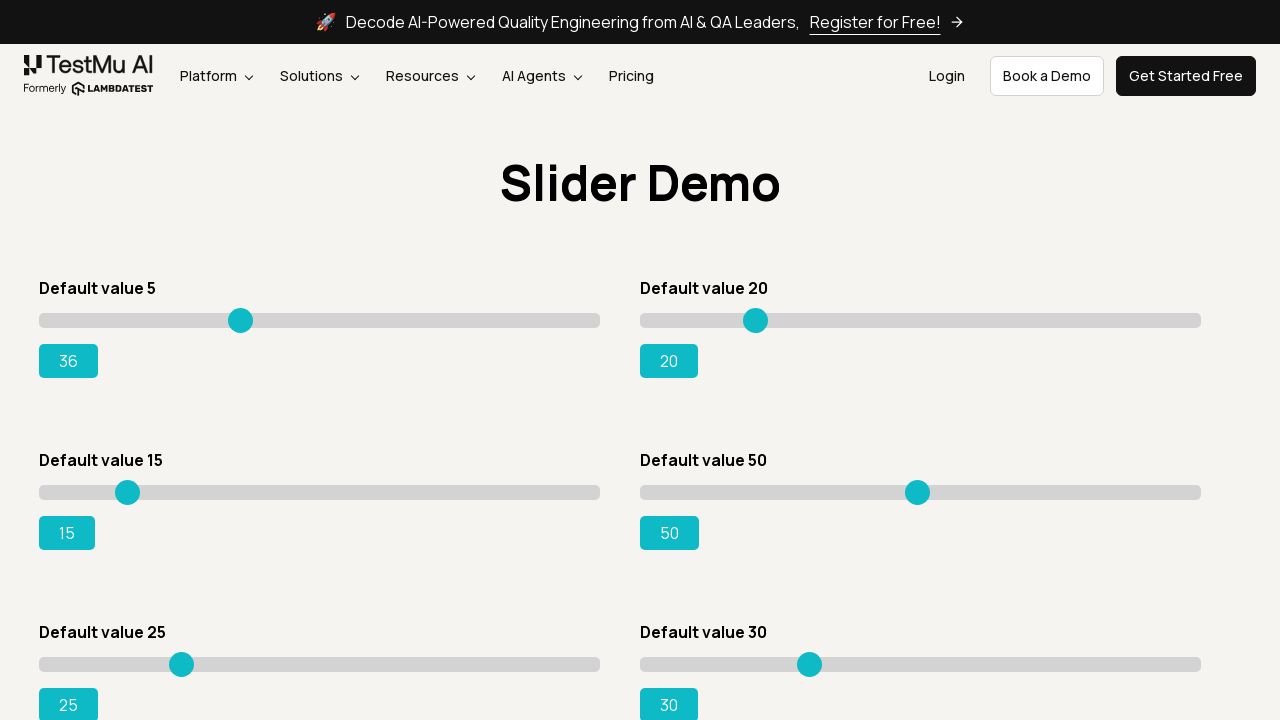

Pressed ArrowRight on slider 1 (attempt 32) on input.sp__range >> nth=0
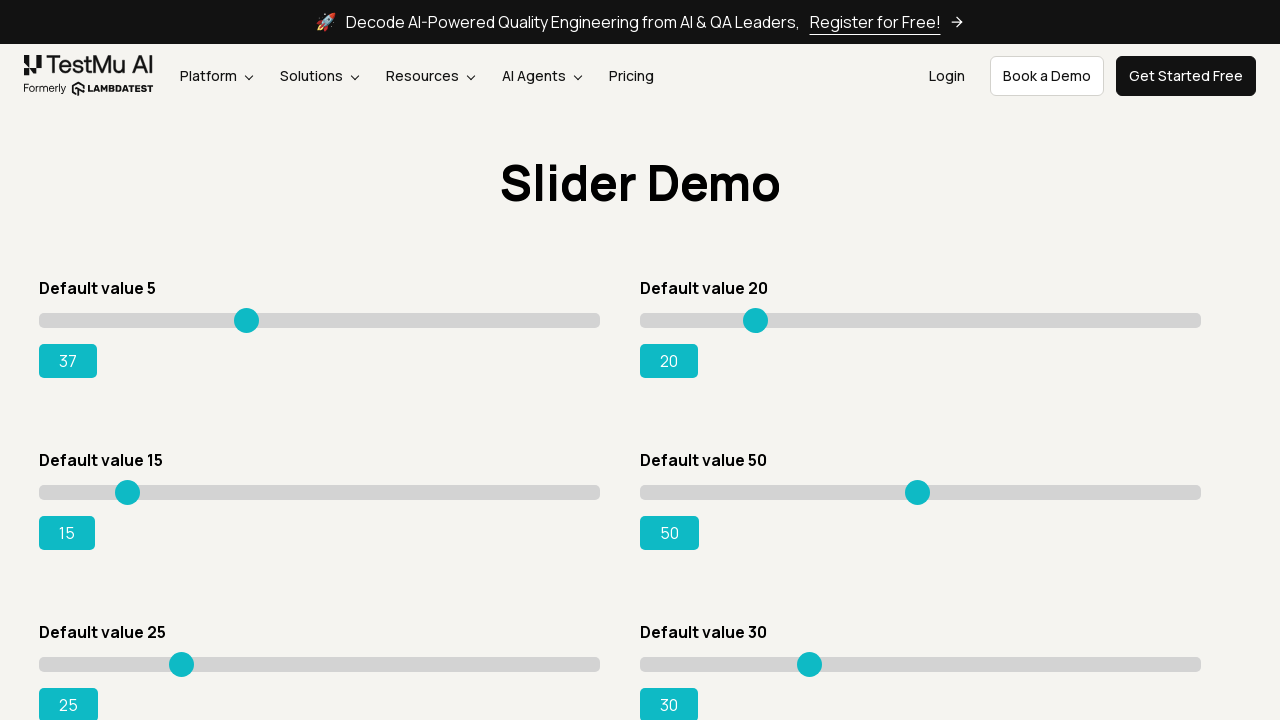

Pressed ArrowRight on slider 1 (attempt 33) on input.sp__range >> nth=0
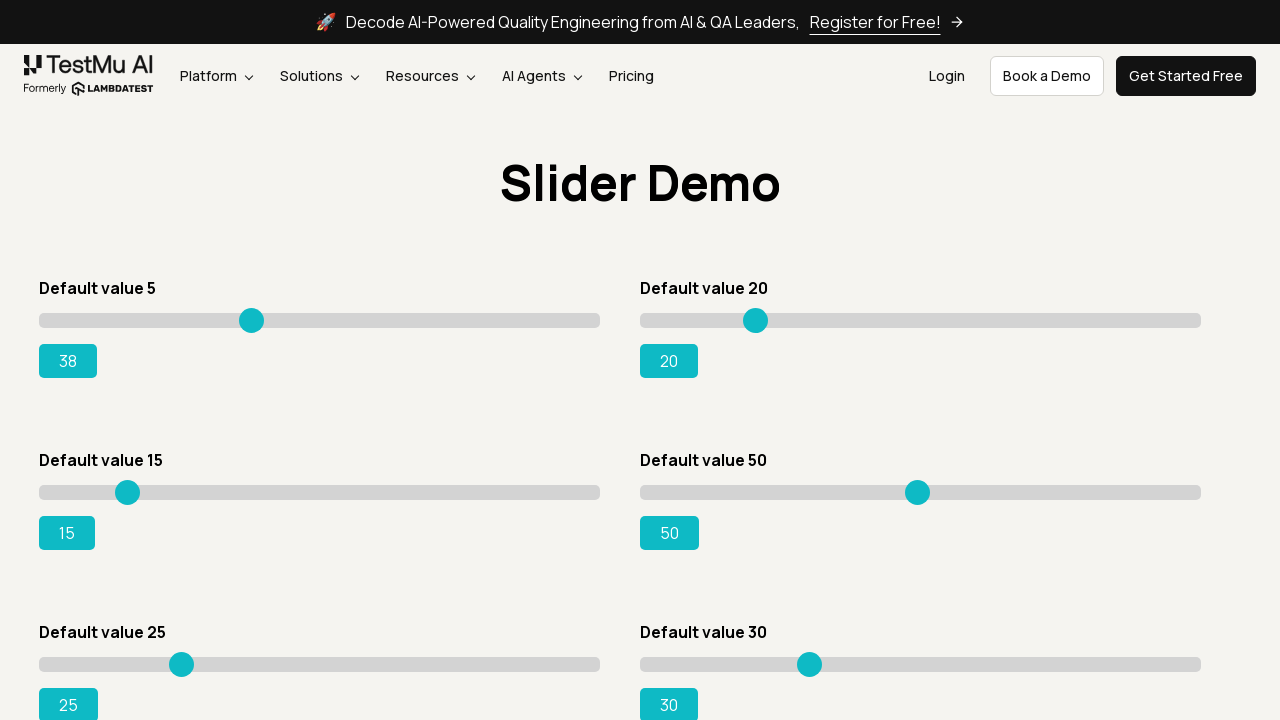

Pressed ArrowRight on slider 1 (attempt 34) on input.sp__range >> nth=0
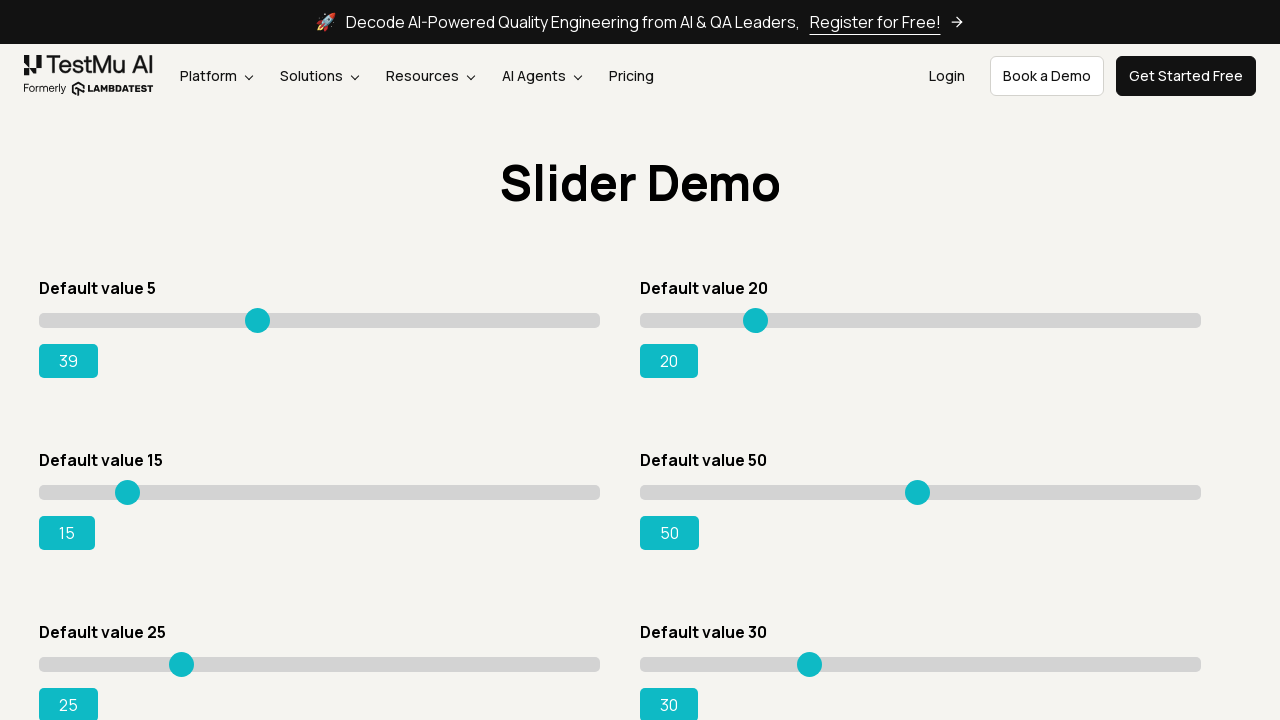

Pressed ArrowRight on slider 1 (attempt 35) on input.sp__range >> nth=0
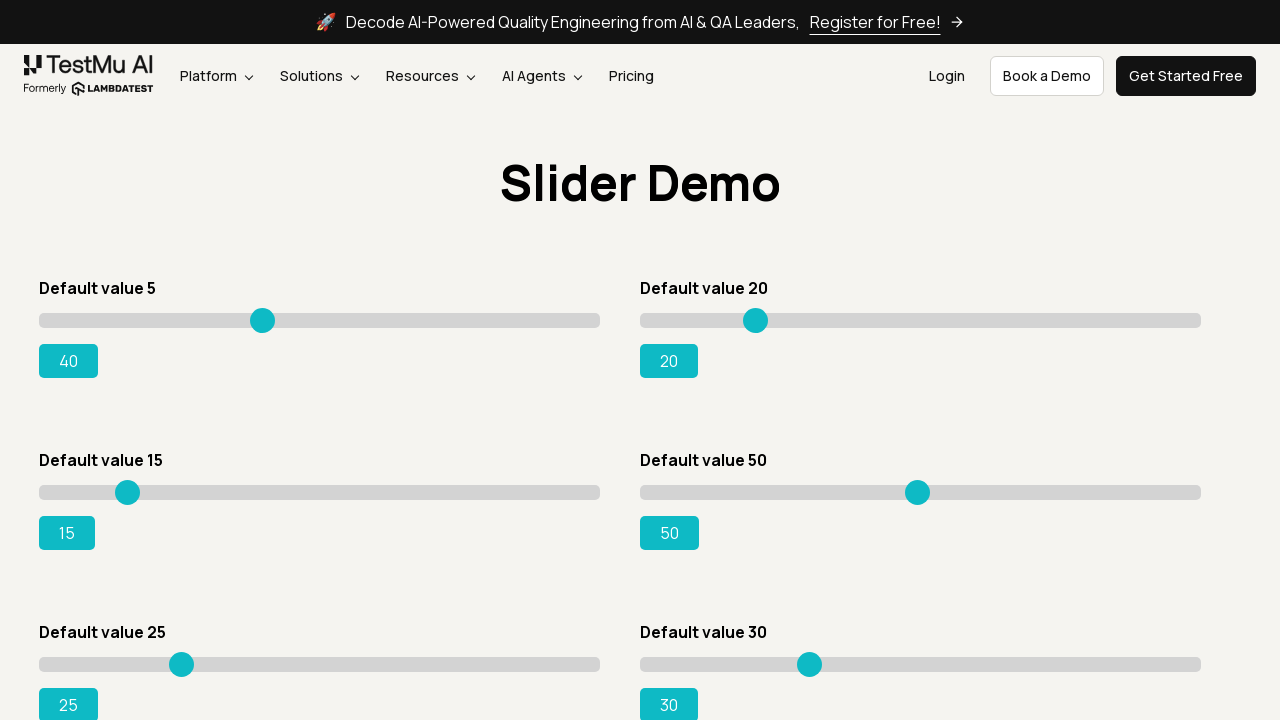

Pressed ArrowRight on slider 1 (attempt 36) on input.sp__range >> nth=0
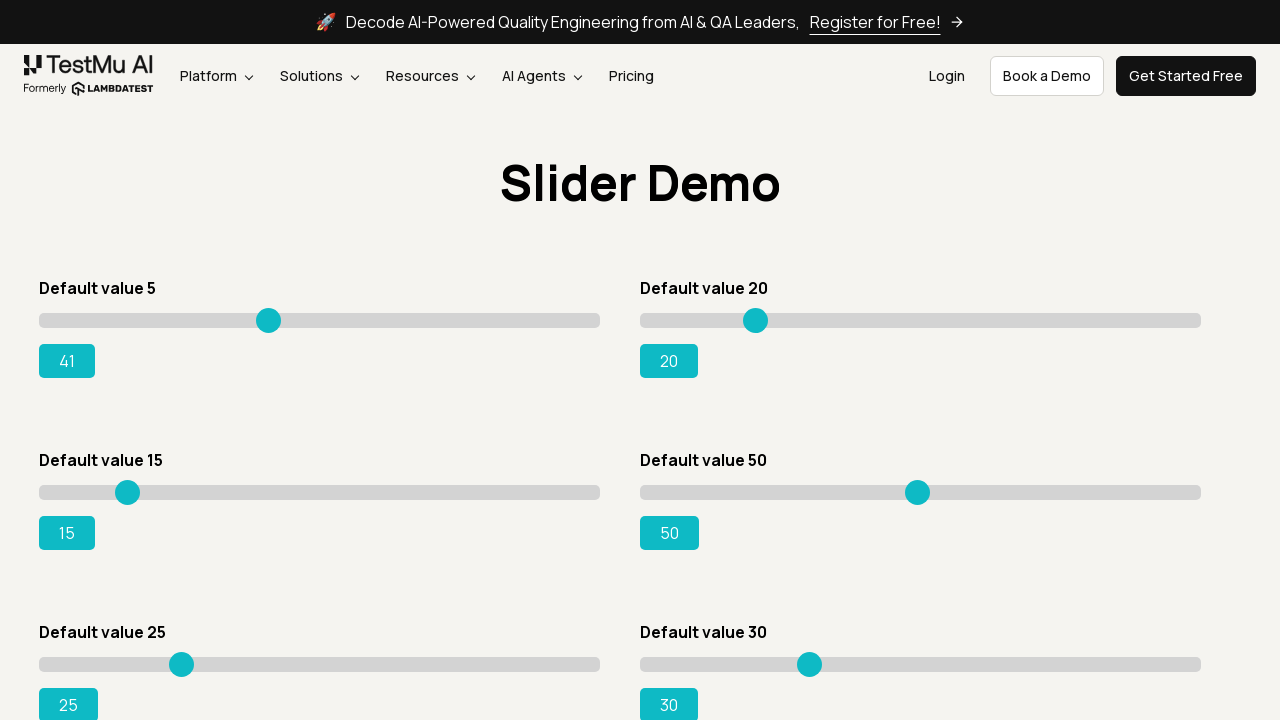

Pressed ArrowRight on slider 1 (attempt 37) on input.sp__range >> nth=0
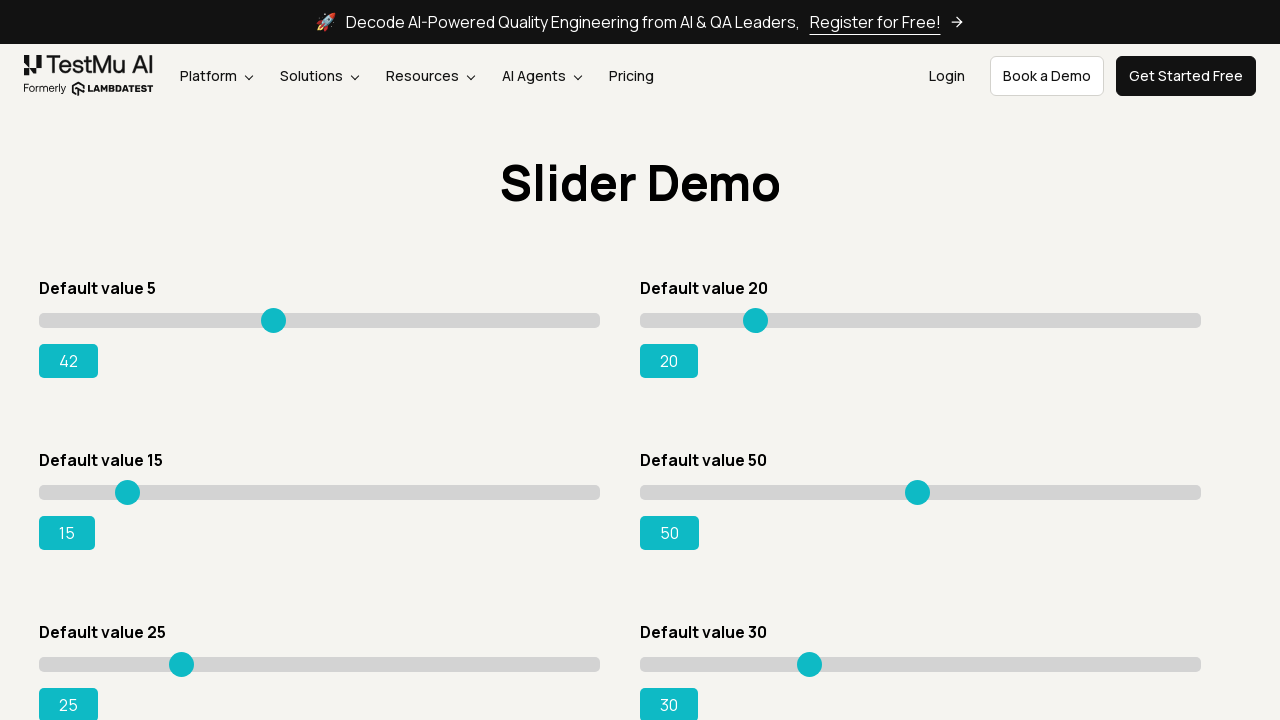

Pressed ArrowRight on slider 1 (attempt 38) on input.sp__range >> nth=0
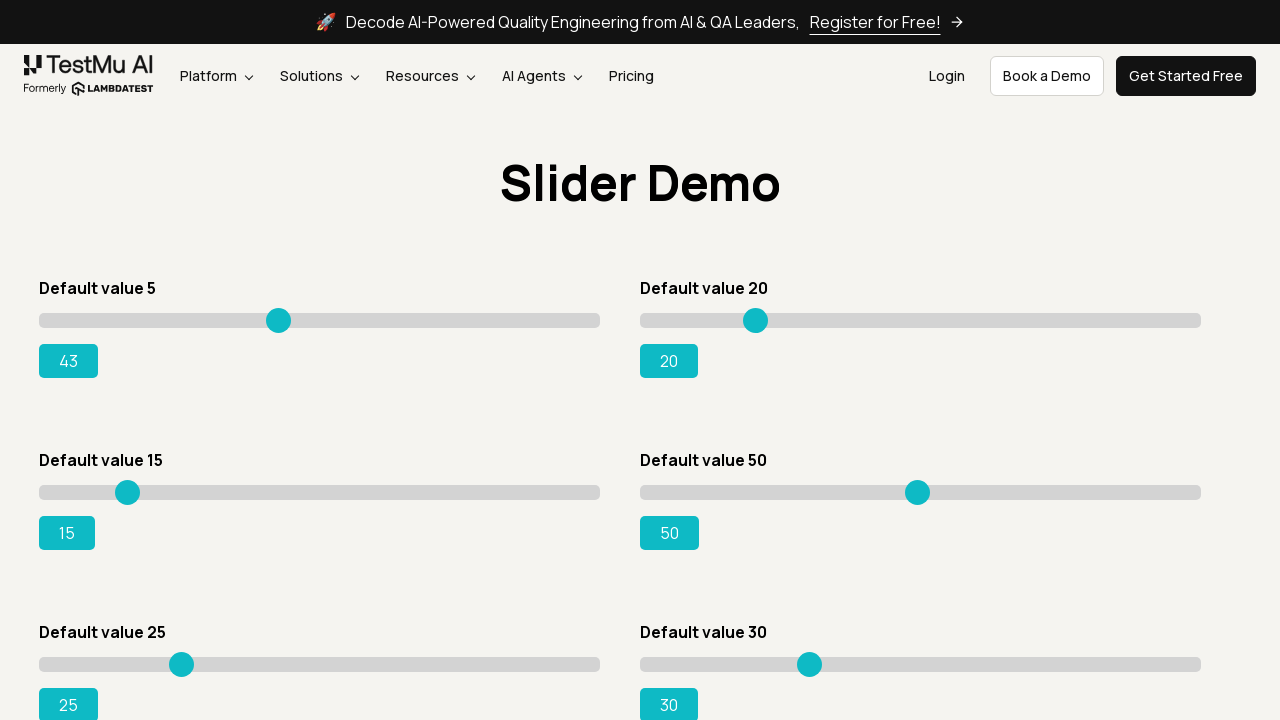

Pressed ArrowRight on slider 1 (attempt 39) on input.sp__range >> nth=0
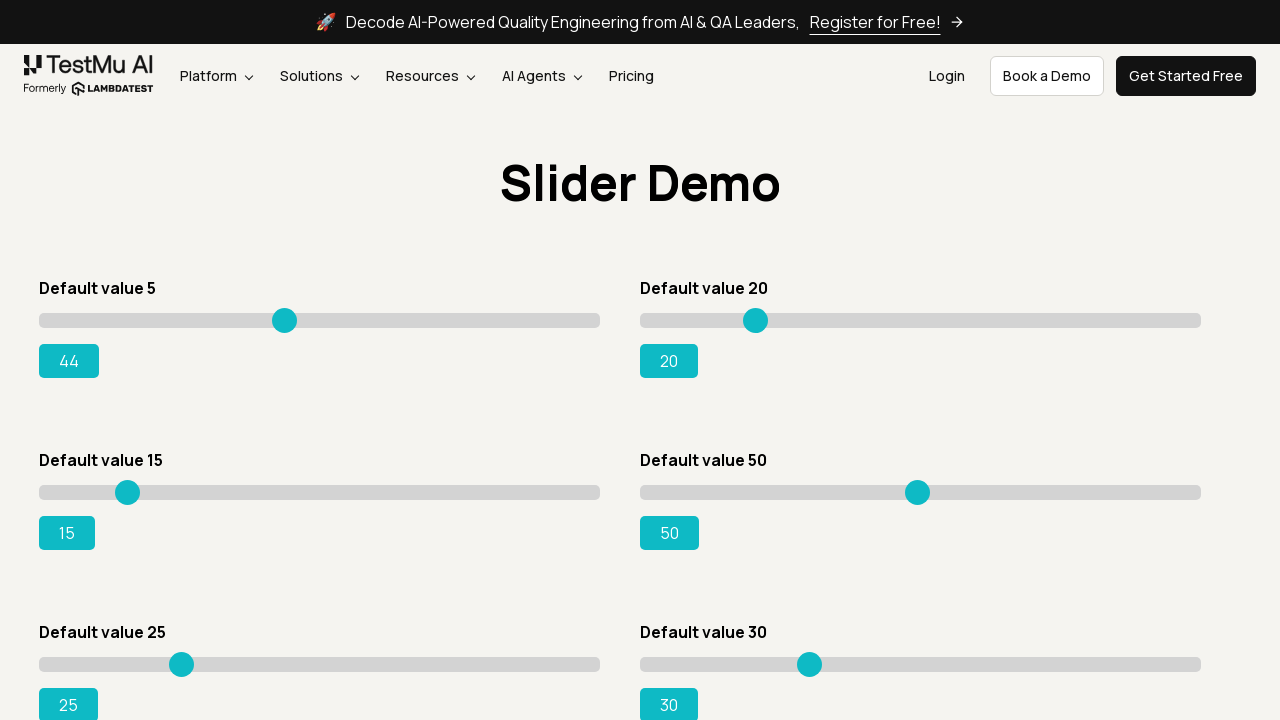

Pressed ArrowRight on slider 1 (attempt 40) on input.sp__range >> nth=0
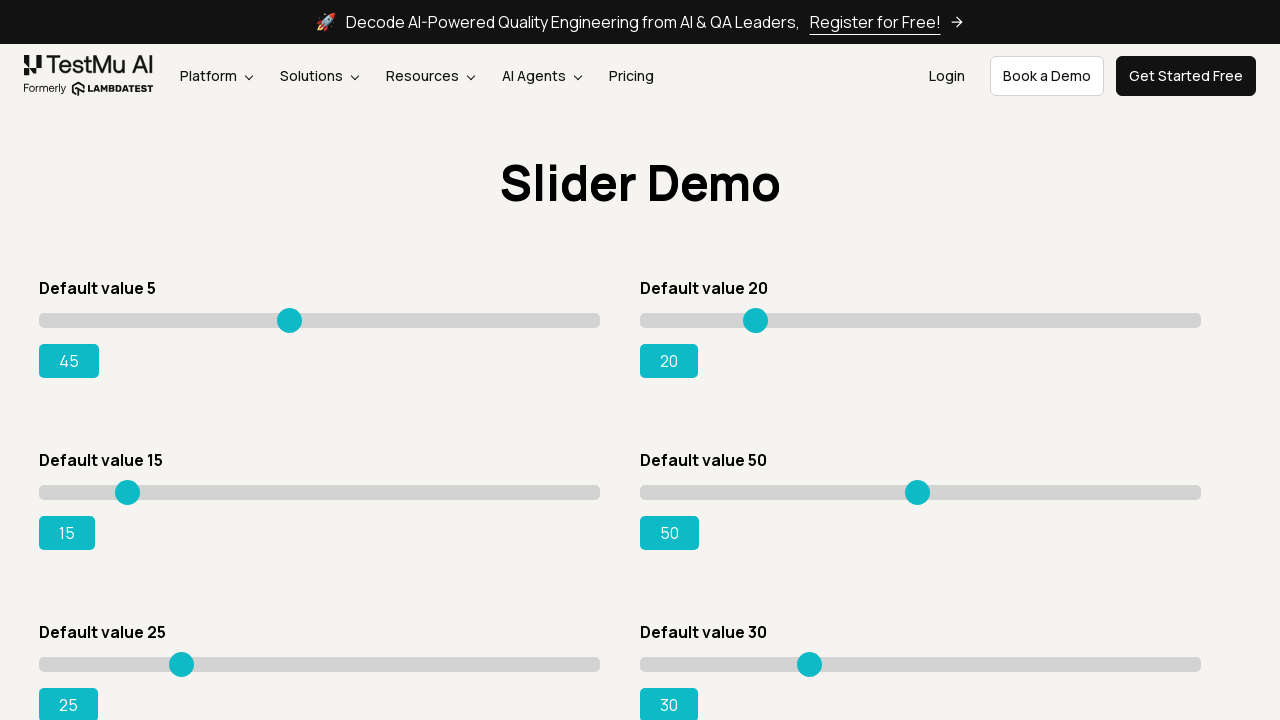

Pressed ArrowRight on slider 1 (attempt 41) on input.sp__range >> nth=0
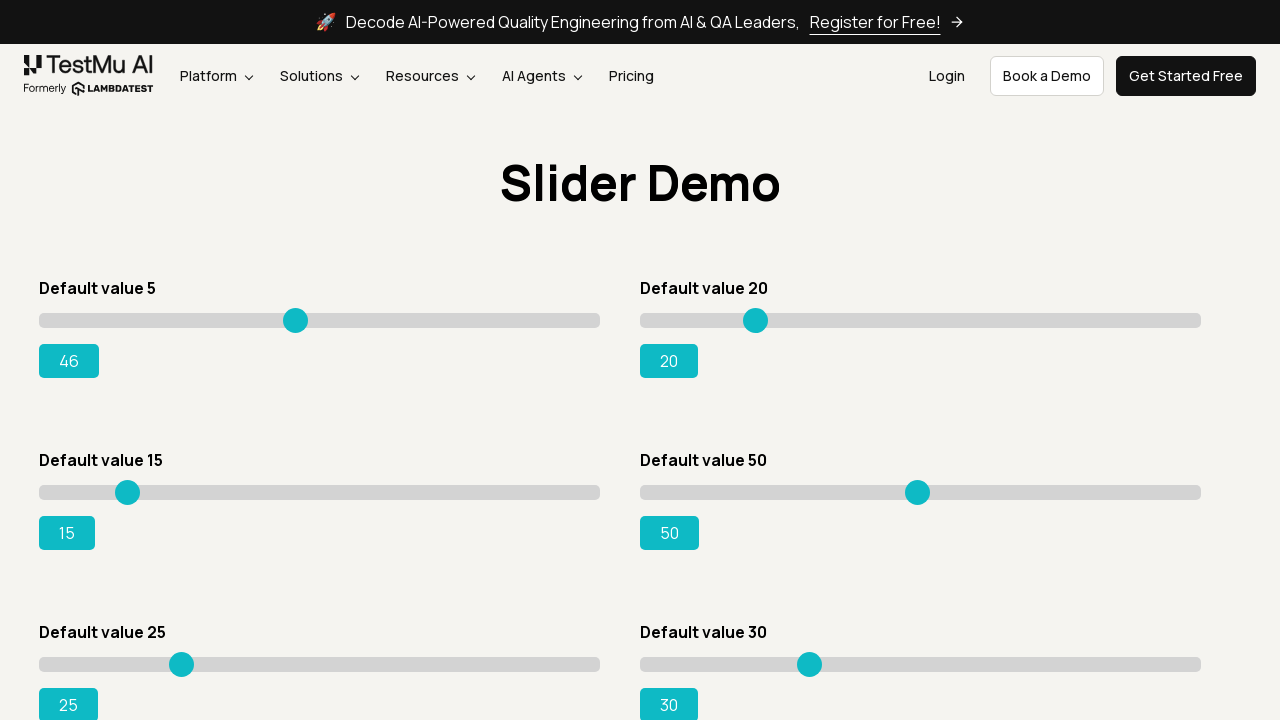

Pressed ArrowRight on slider 1 (attempt 42) on input.sp__range >> nth=0
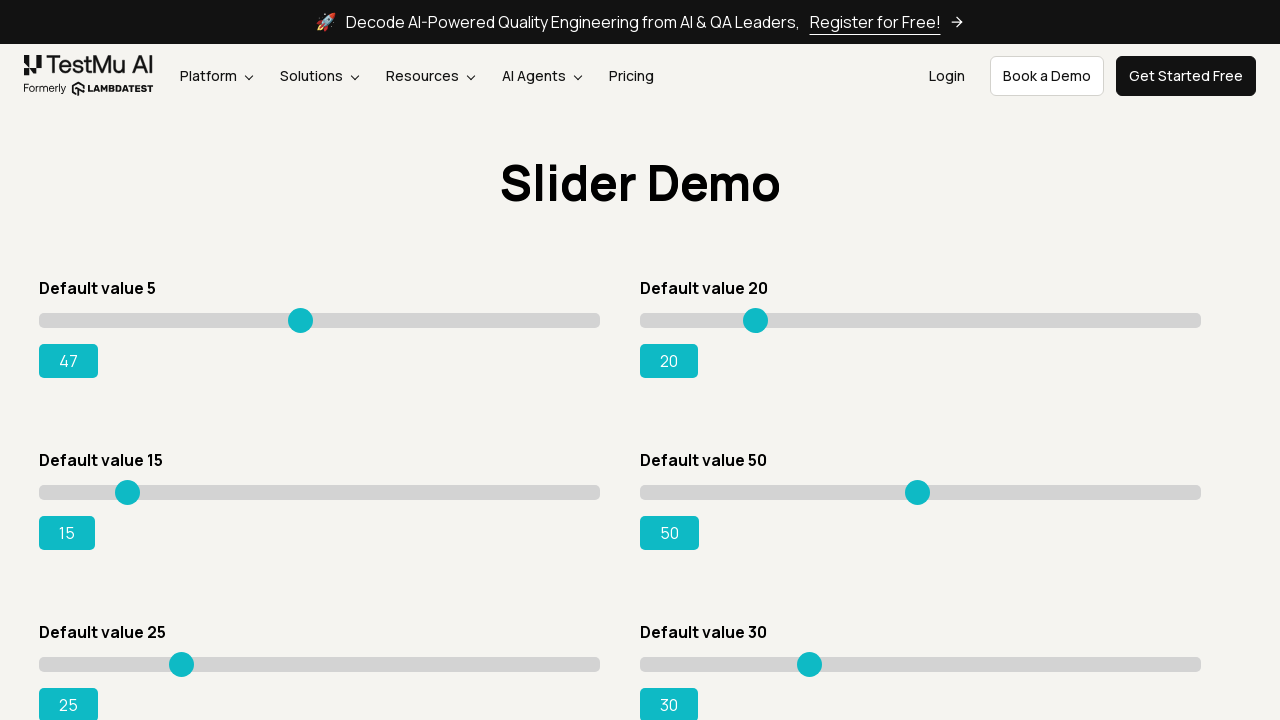

Pressed ArrowRight on slider 1 (attempt 43) on input.sp__range >> nth=0
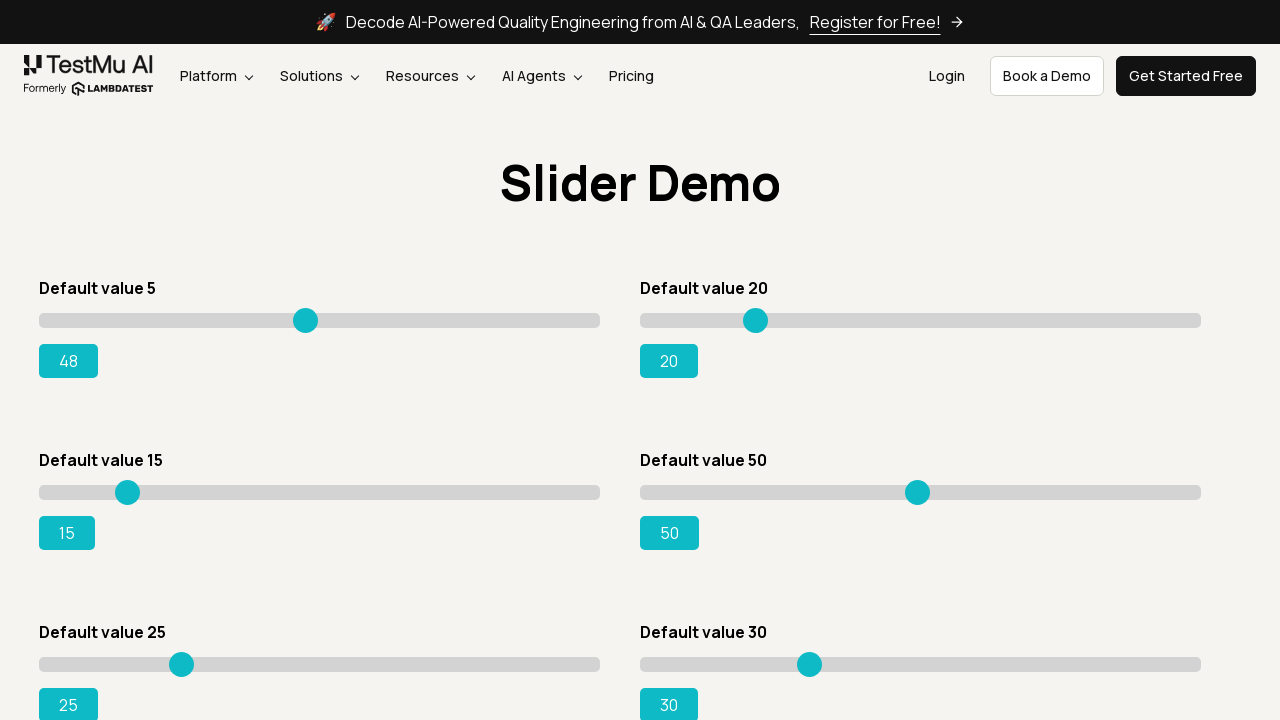

Pressed ArrowRight on slider 1 (attempt 44) on input.sp__range >> nth=0
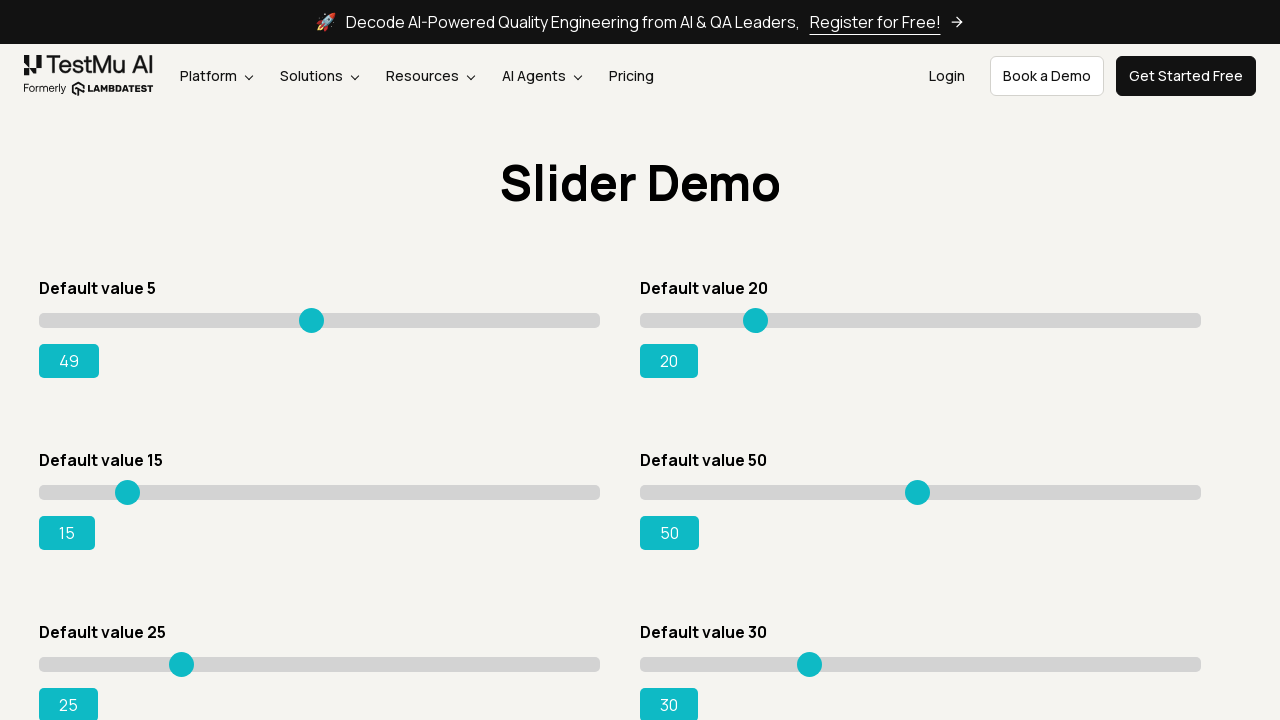

Pressed ArrowRight on slider 1 (attempt 45) on input.sp__range >> nth=0
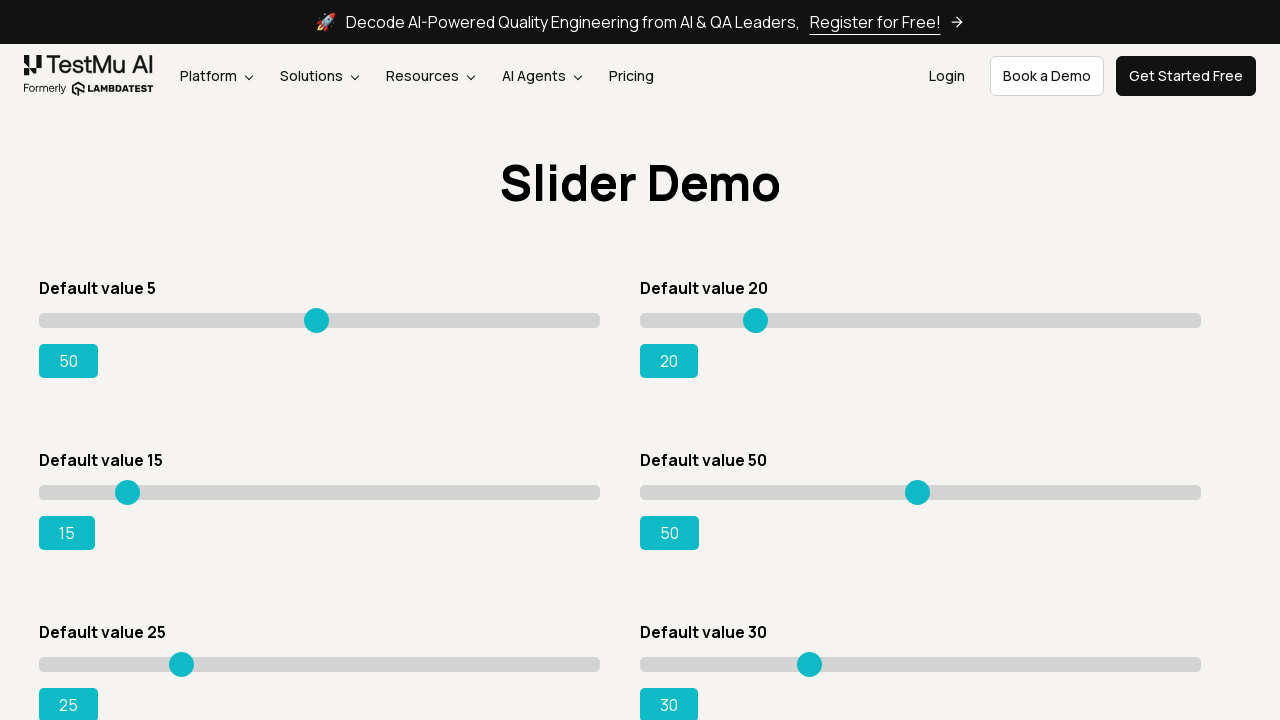

Pressed ArrowRight on slider 1 (attempt 46) on input.sp__range >> nth=0
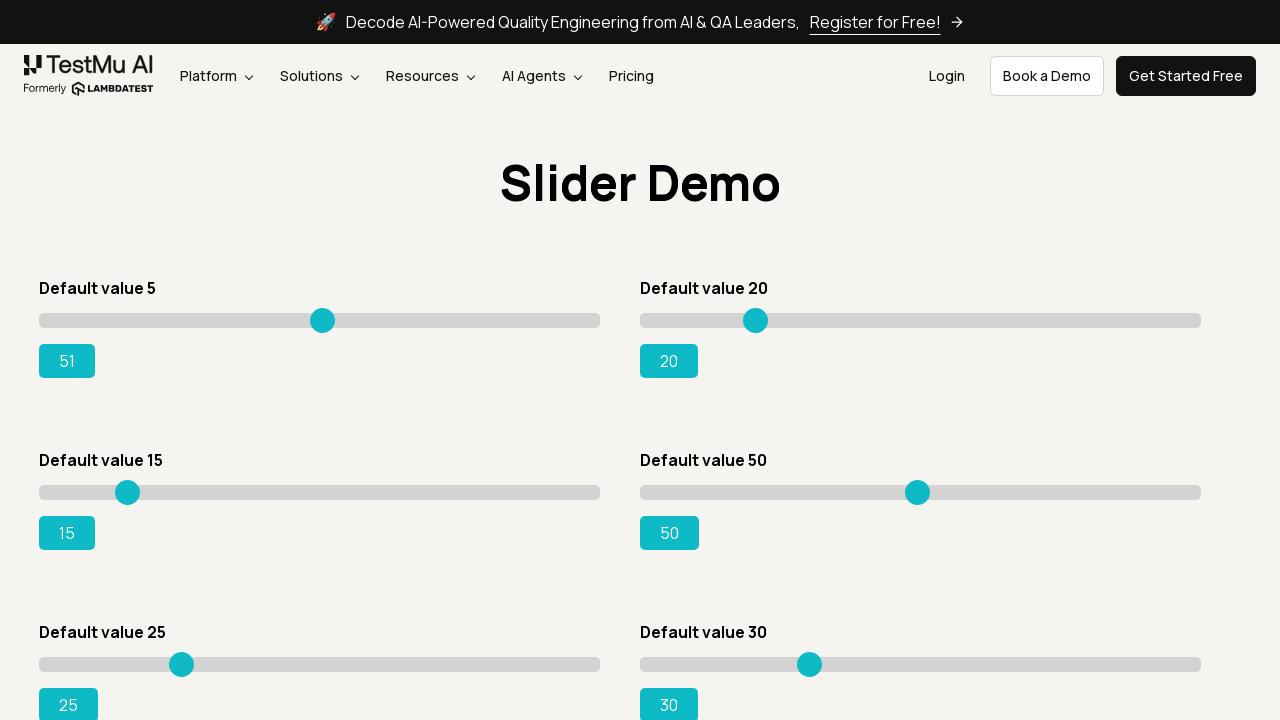

Pressed ArrowRight on slider 1 (attempt 47) on input.sp__range >> nth=0
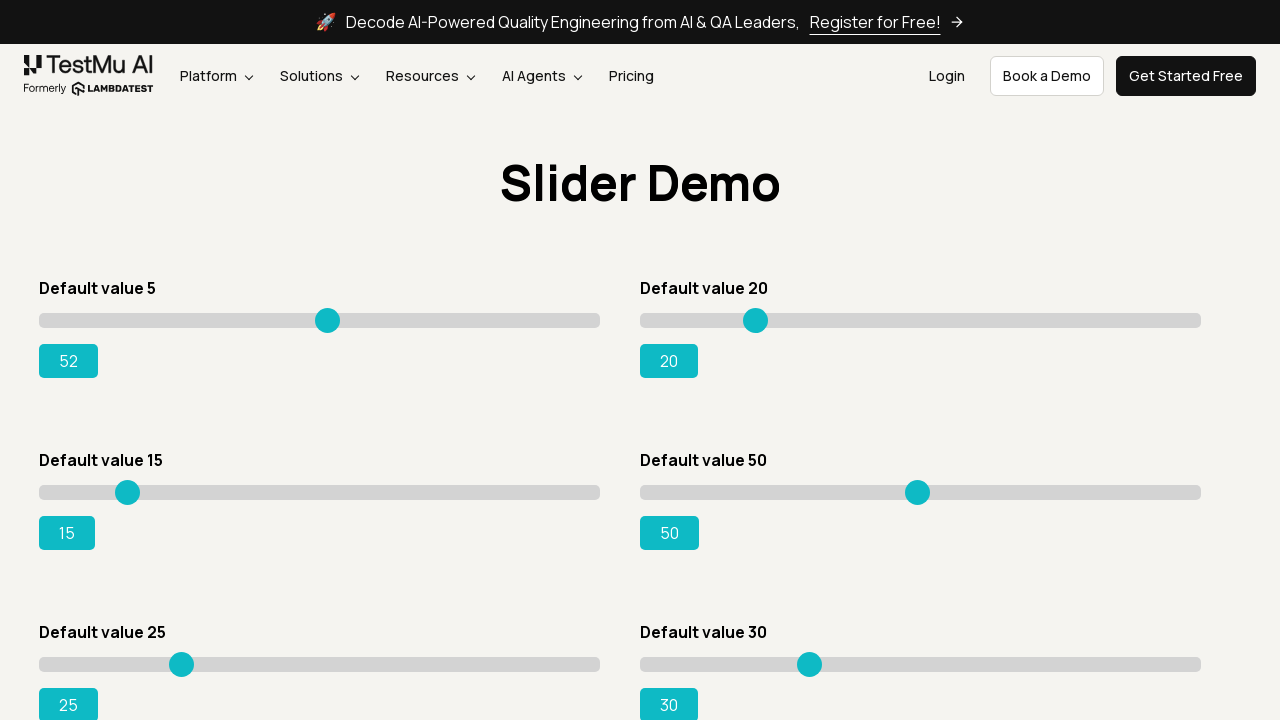

Pressed ArrowRight on slider 1 (attempt 48) on input.sp__range >> nth=0
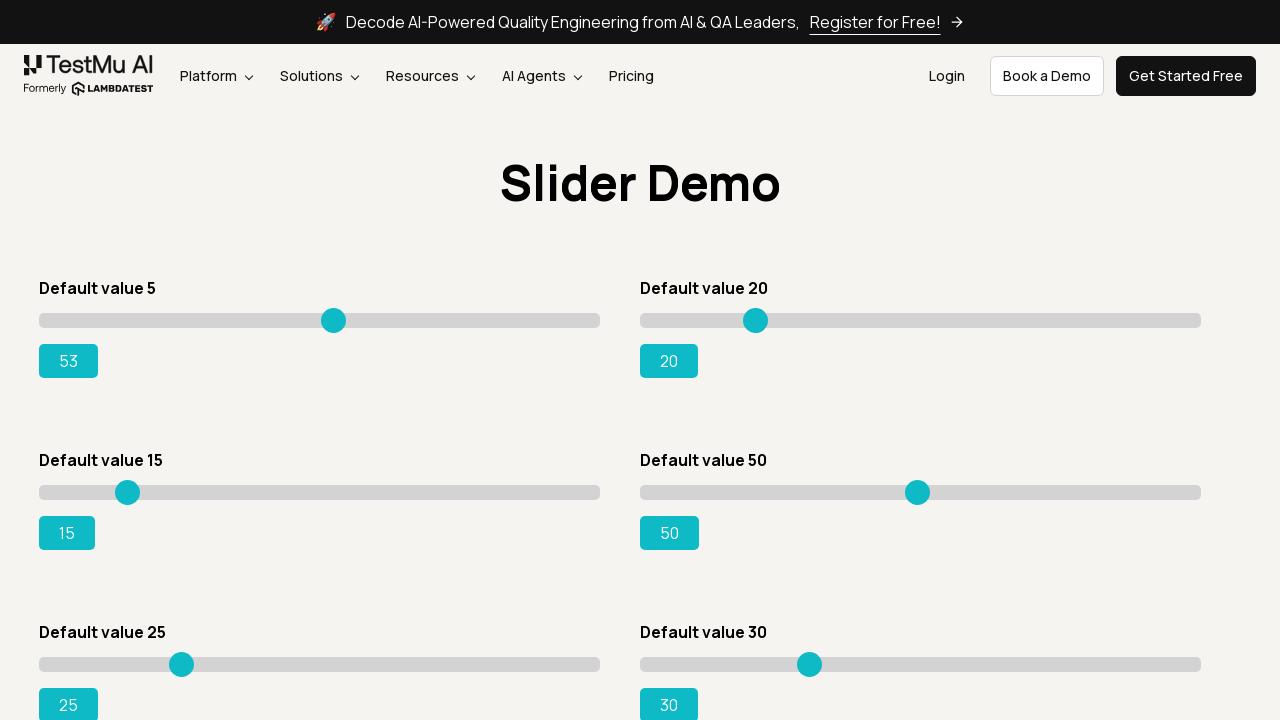

Pressed ArrowRight on slider 1 (attempt 49) on input.sp__range >> nth=0
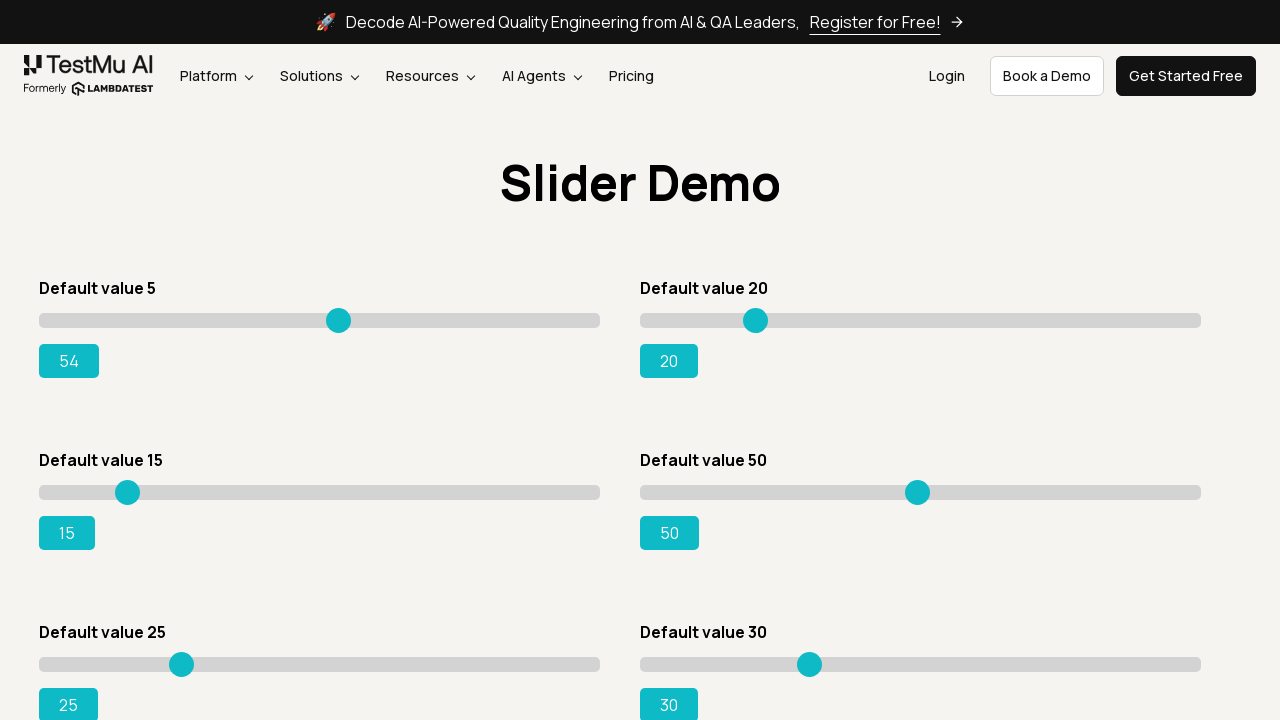

Pressed ArrowRight on slider 1 (attempt 50) on input.sp__range >> nth=0
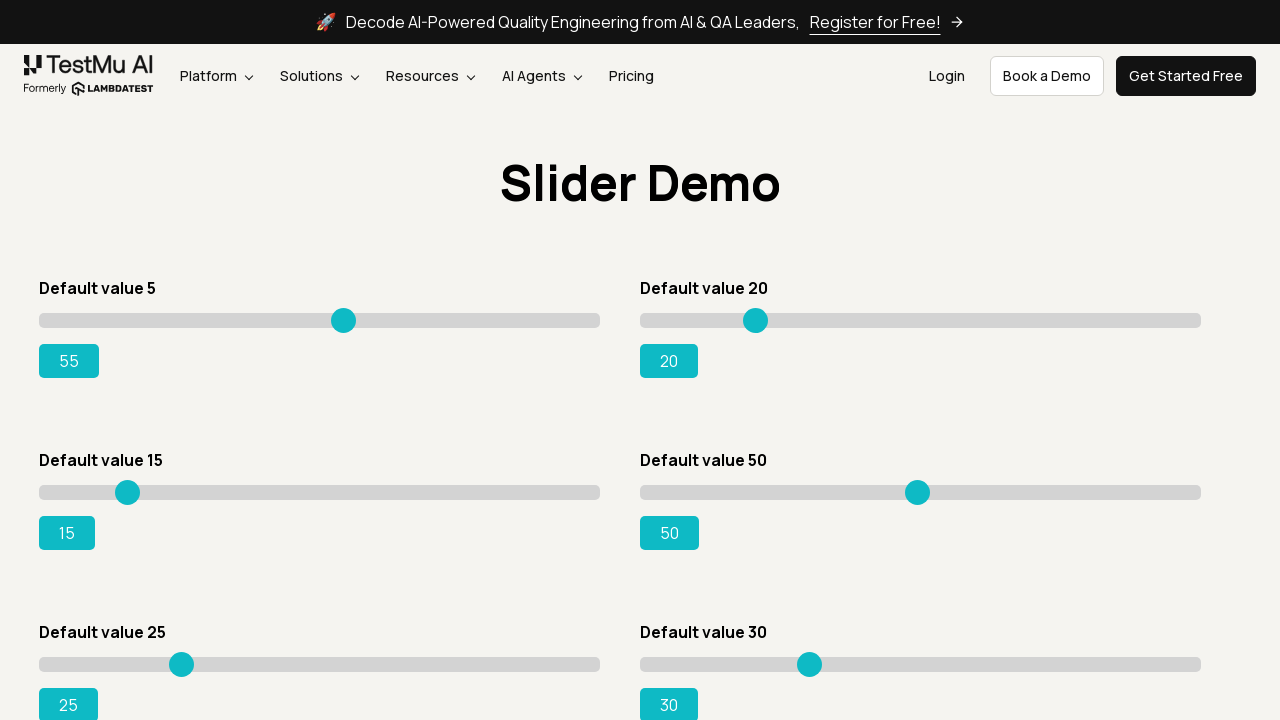

Pressed ArrowRight on slider 1 (attempt 51) on input.sp__range >> nth=0
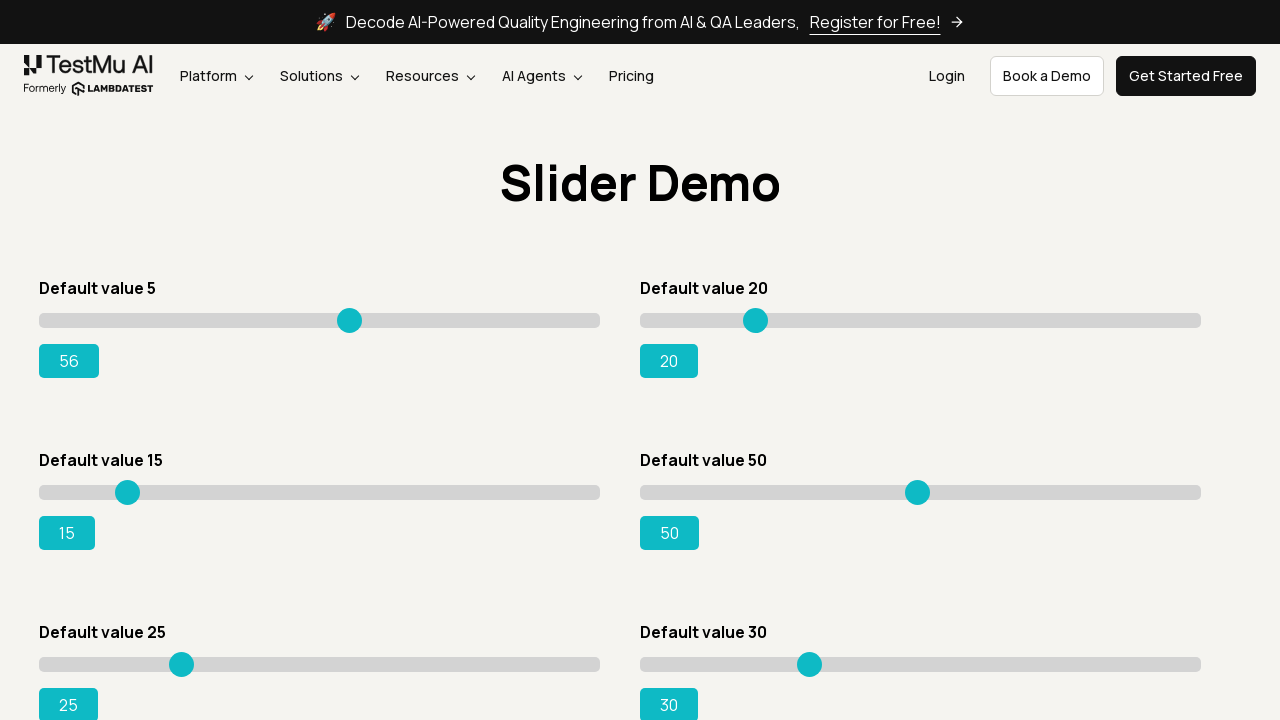

Pressed ArrowRight on slider 1 (attempt 52) on input.sp__range >> nth=0
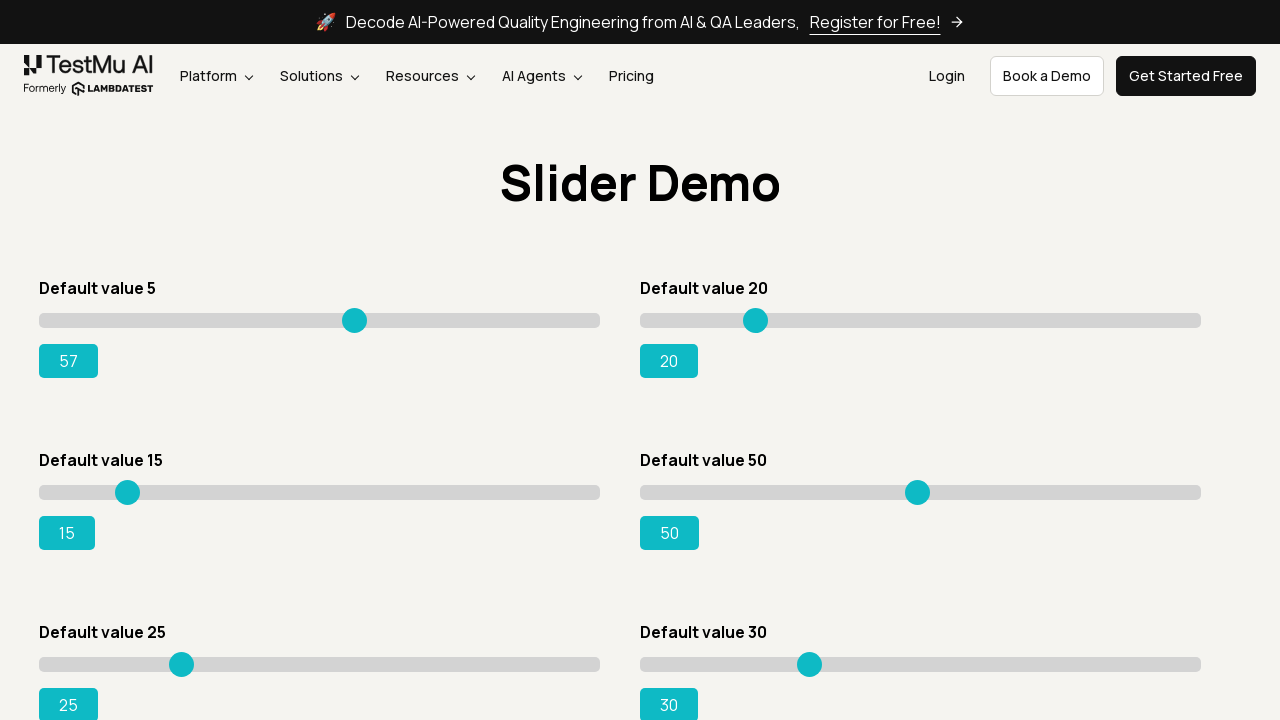

Pressed ArrowRight on slider 1 (attempt 53) on input.sp__range >> nth=0
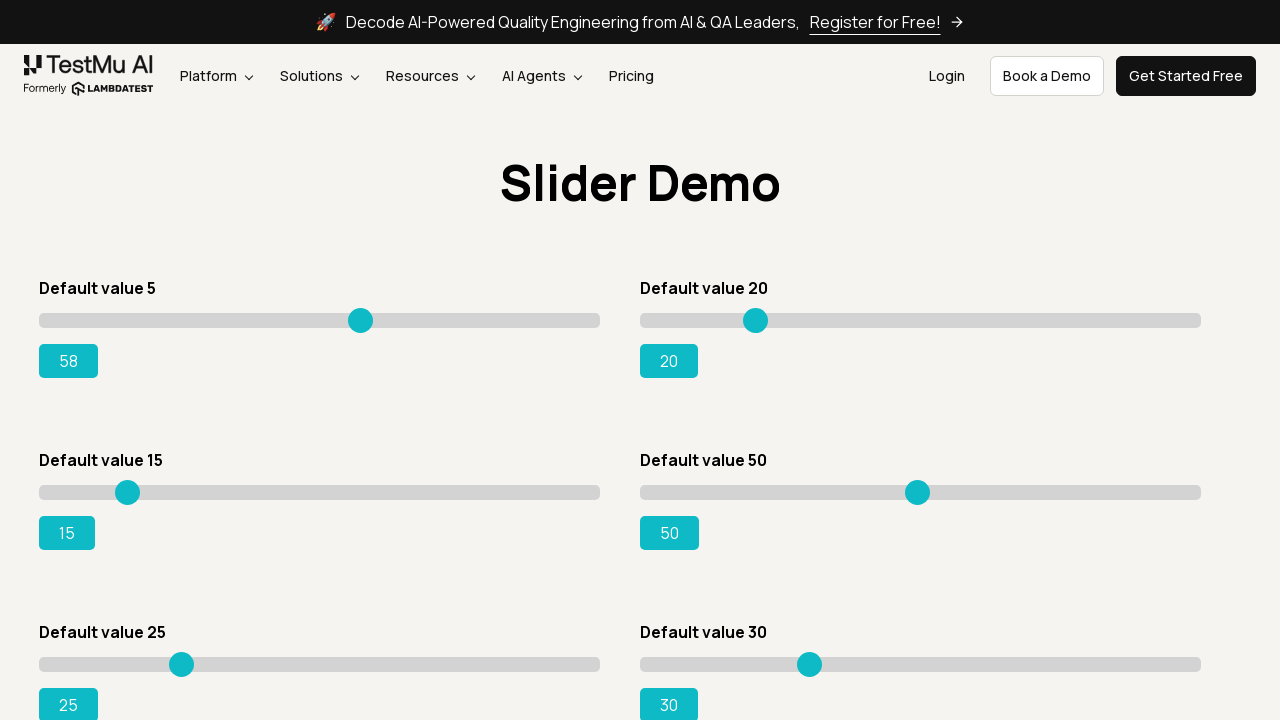

Pressed ArrowRight on slider 1 (attempt 54) on input.sp__range >> nth=0
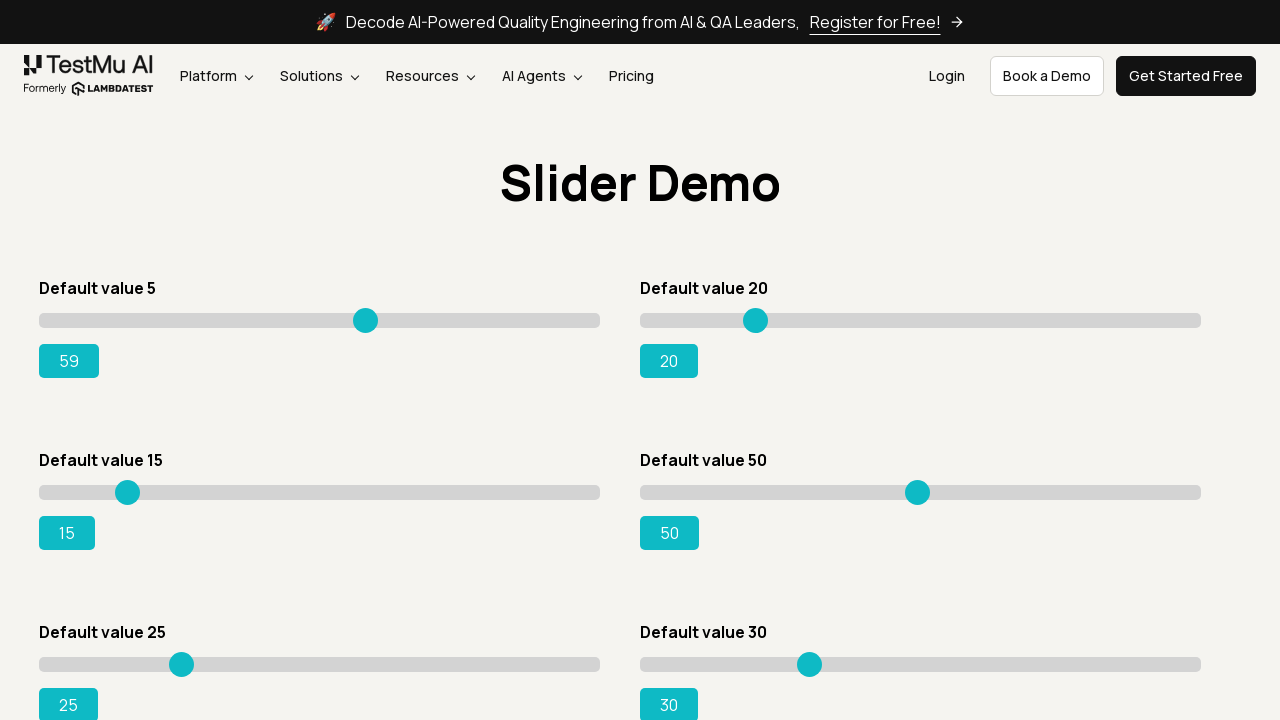

Pressed ArrowRight on slider 1 (attempt 55) on input.sp__range >> nth=0
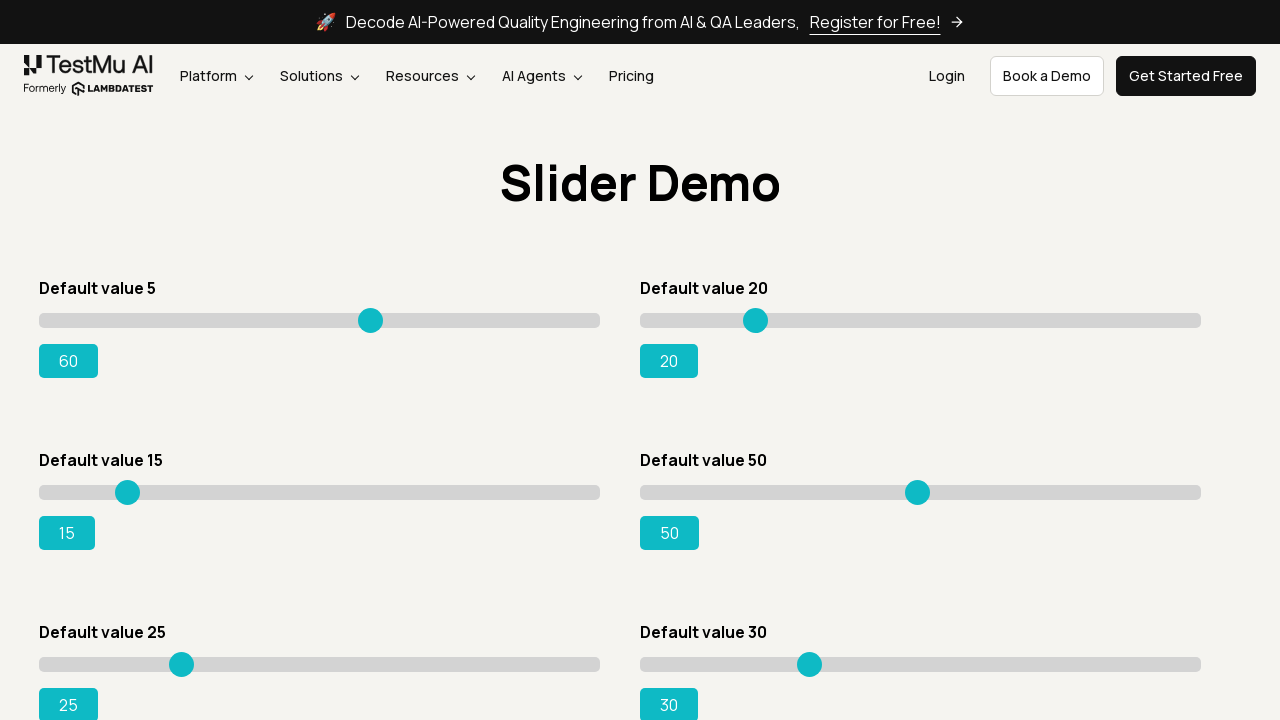

Pressed ArrowRight on slider 1 (attempt 56) on input.sp__range >> nth=0
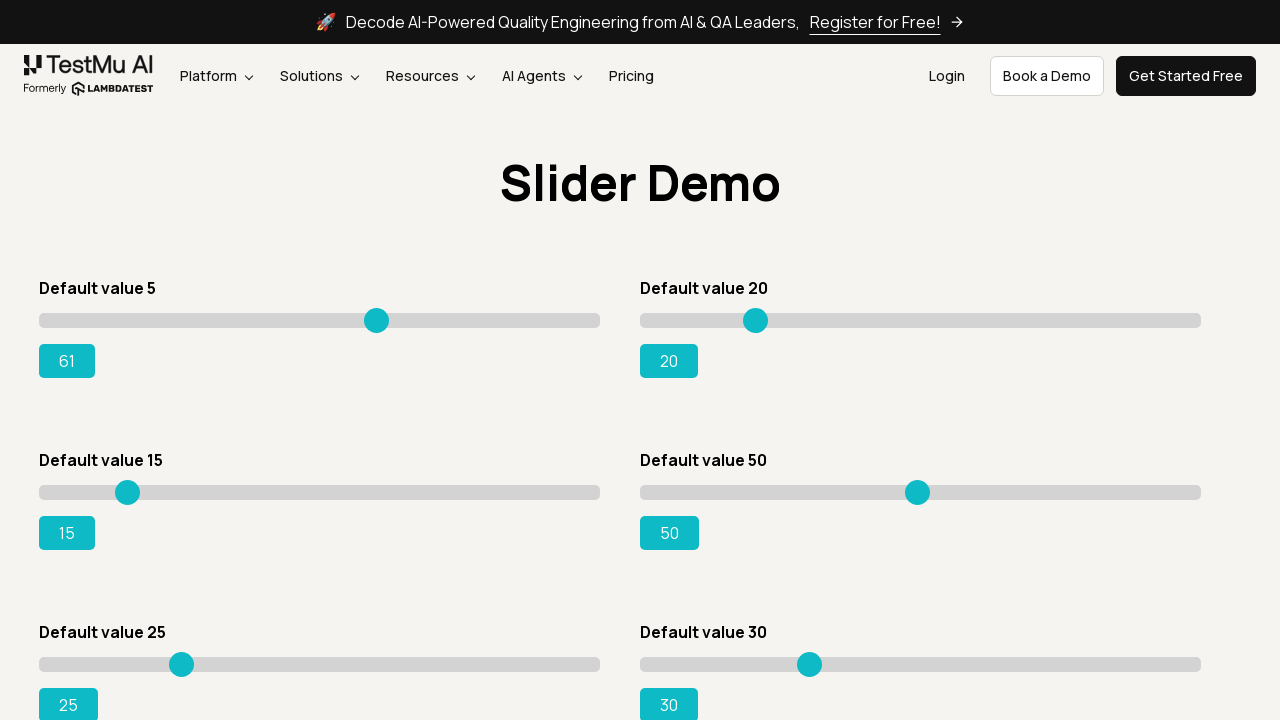

Pressed ArrowRight on slider 1 (attempt 57) on input.sp__range >> nth=0
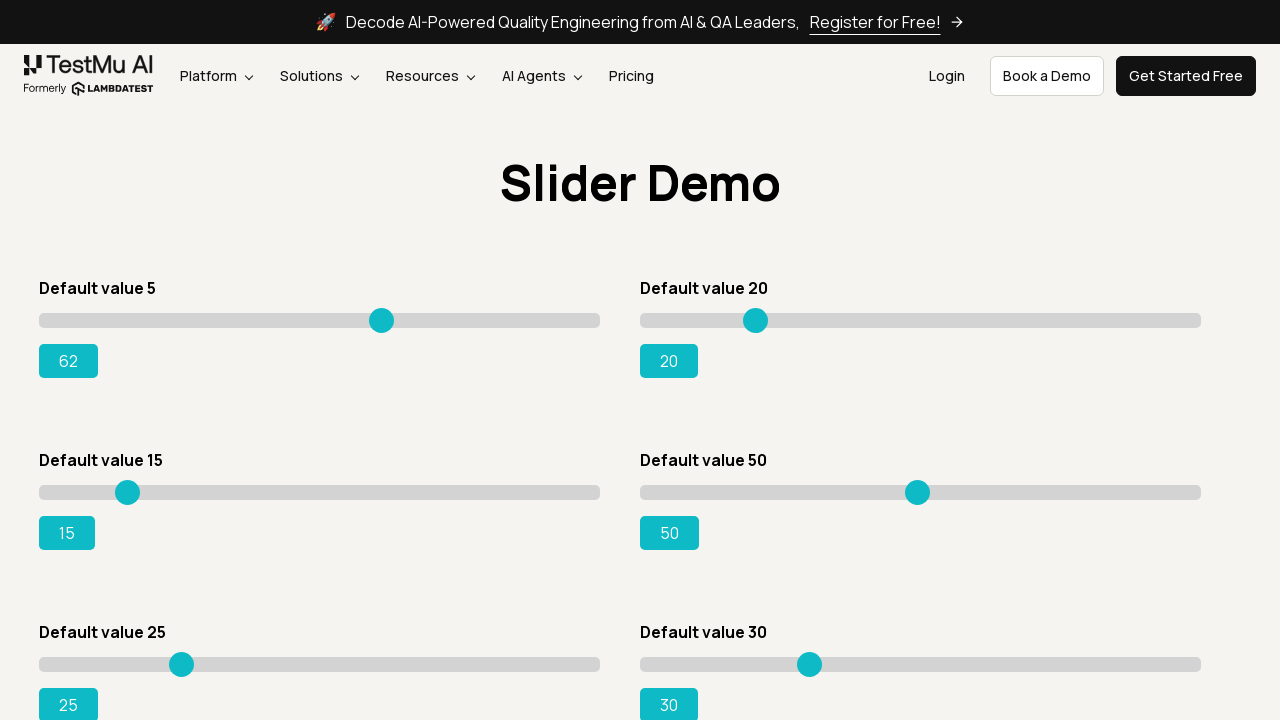

Pressed ArrowRight on slider 1 (attempt 58) on input.sp__range >> nth=0
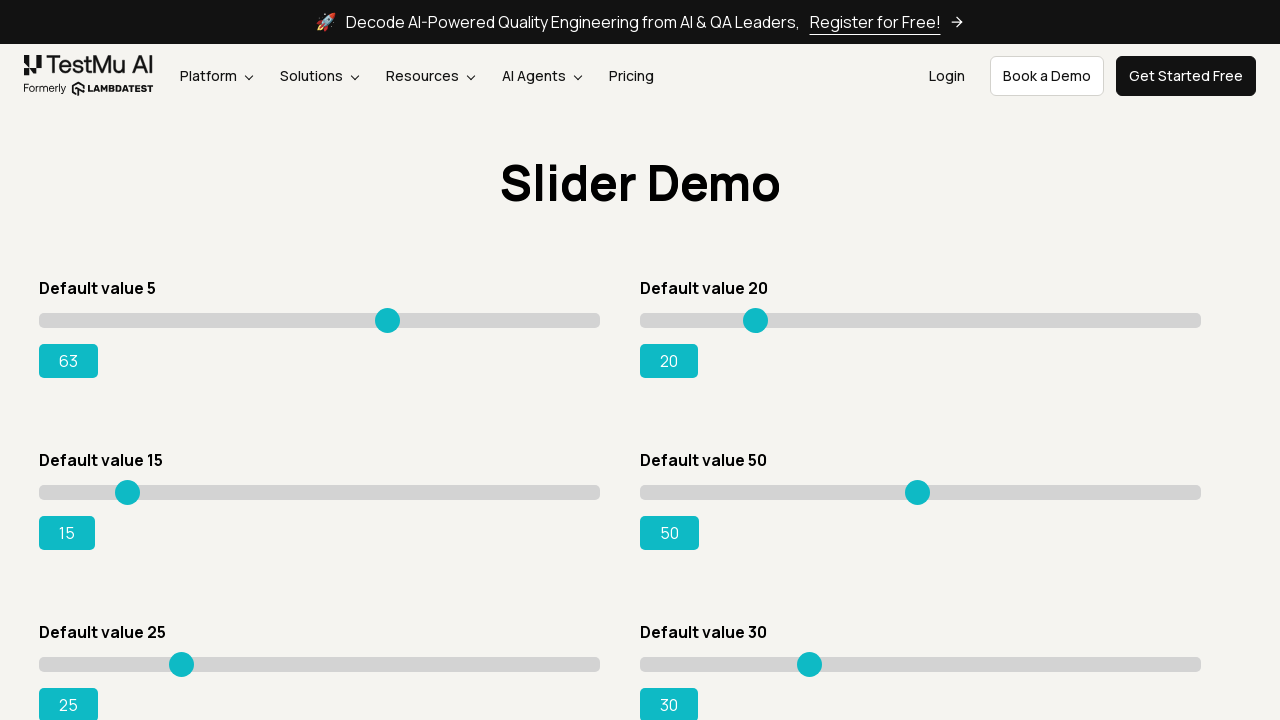

Pressed ArrowRight on slider 1 (attempt 59) on input.sp__range >> nth=0
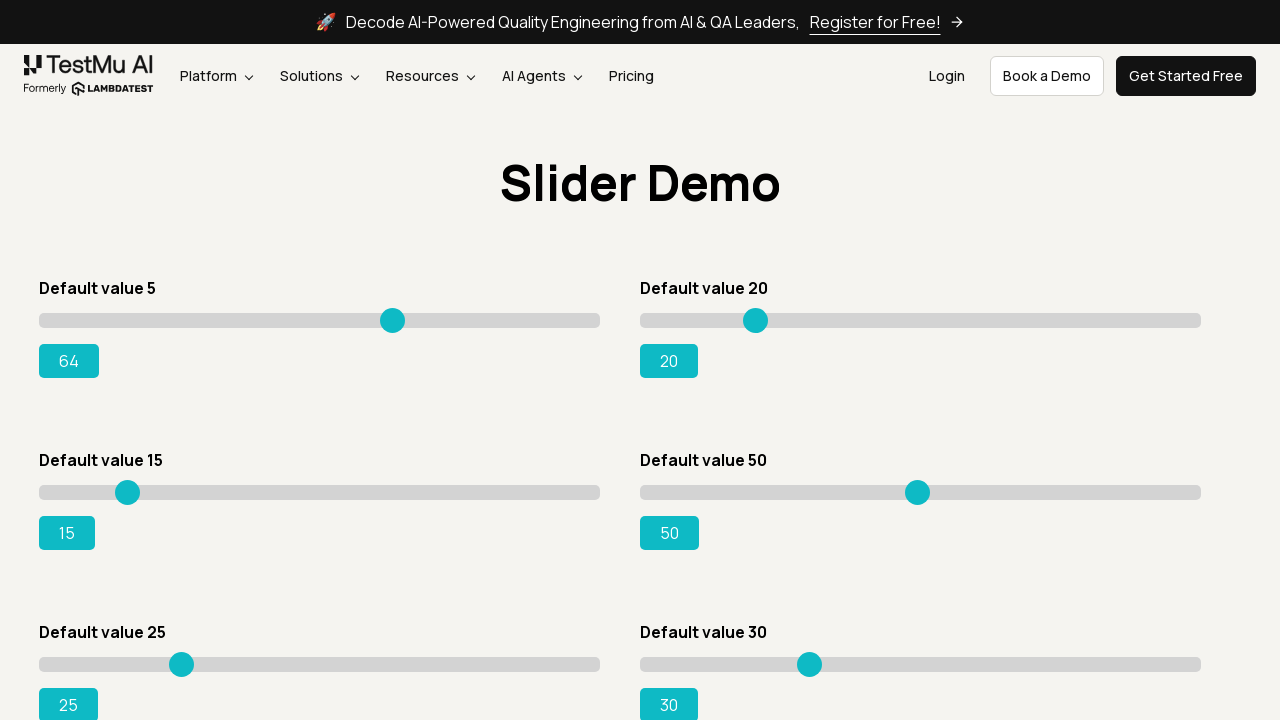

Pressed ArrowRight on slider 1 (attempt 60) on input.sp__range >> nth=0
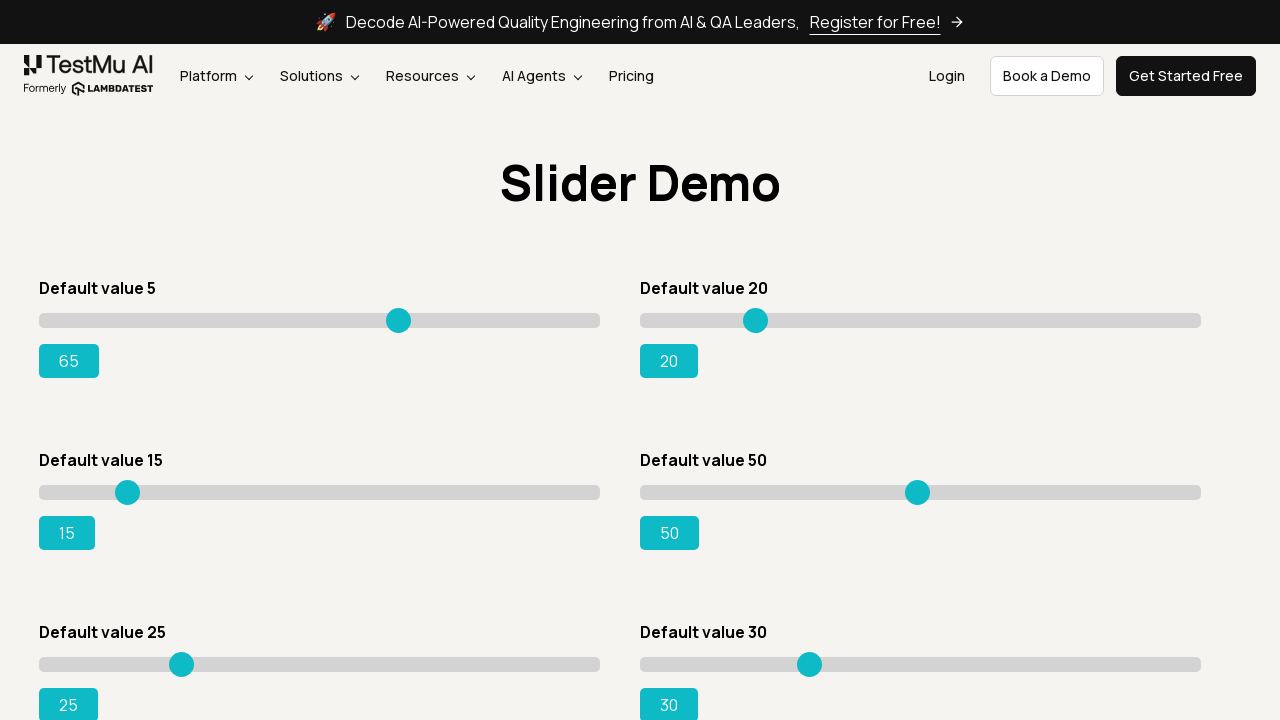

Pressed ArrowRight on slider 1 (attempt 61) on input.sp__range >> nth=0
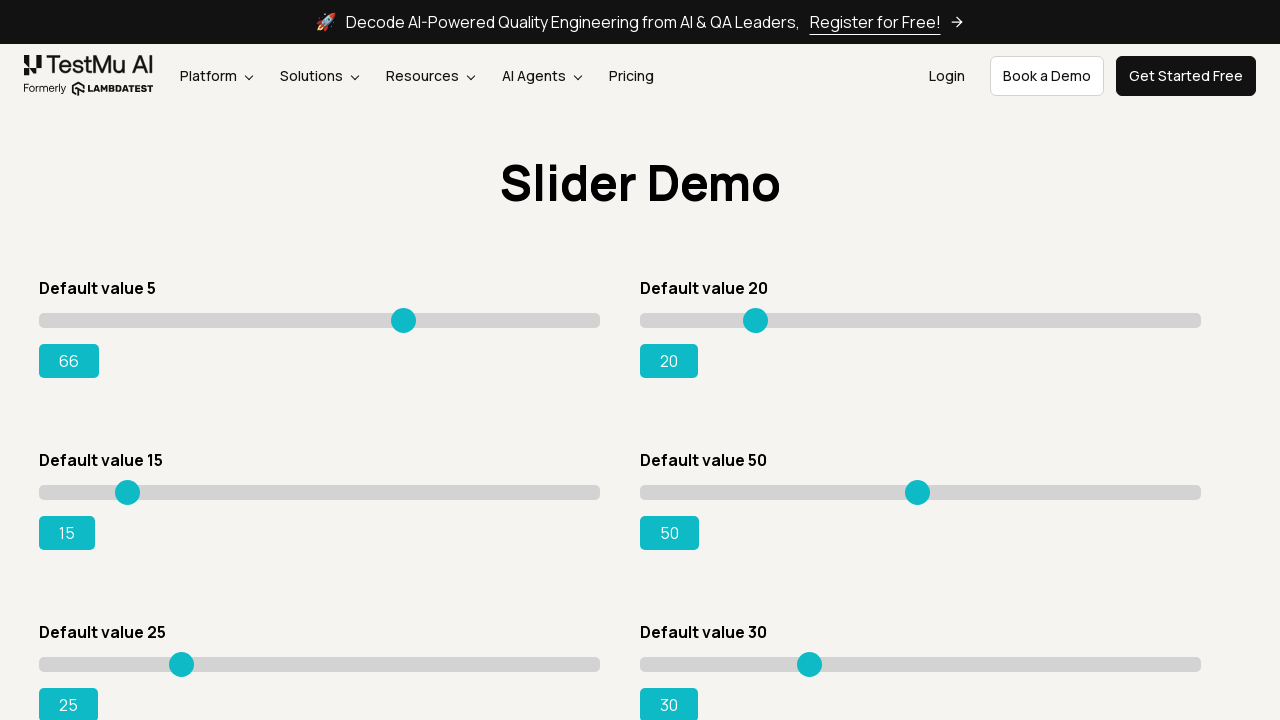

Pressed ArrowRight on slider 1 (attempt 62) on input.sp__range >> nth=0
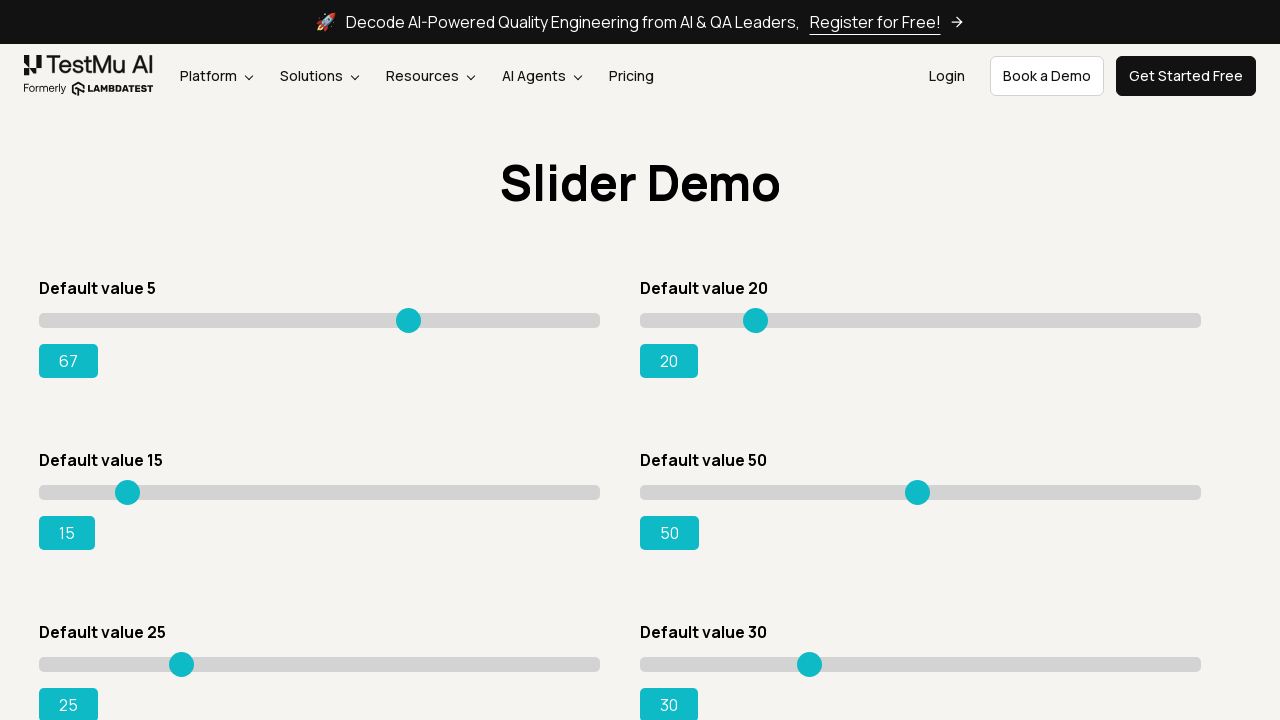

Pressed ArrowRight on slider 1 (attempt 63) on input.sp__range >> nth=0
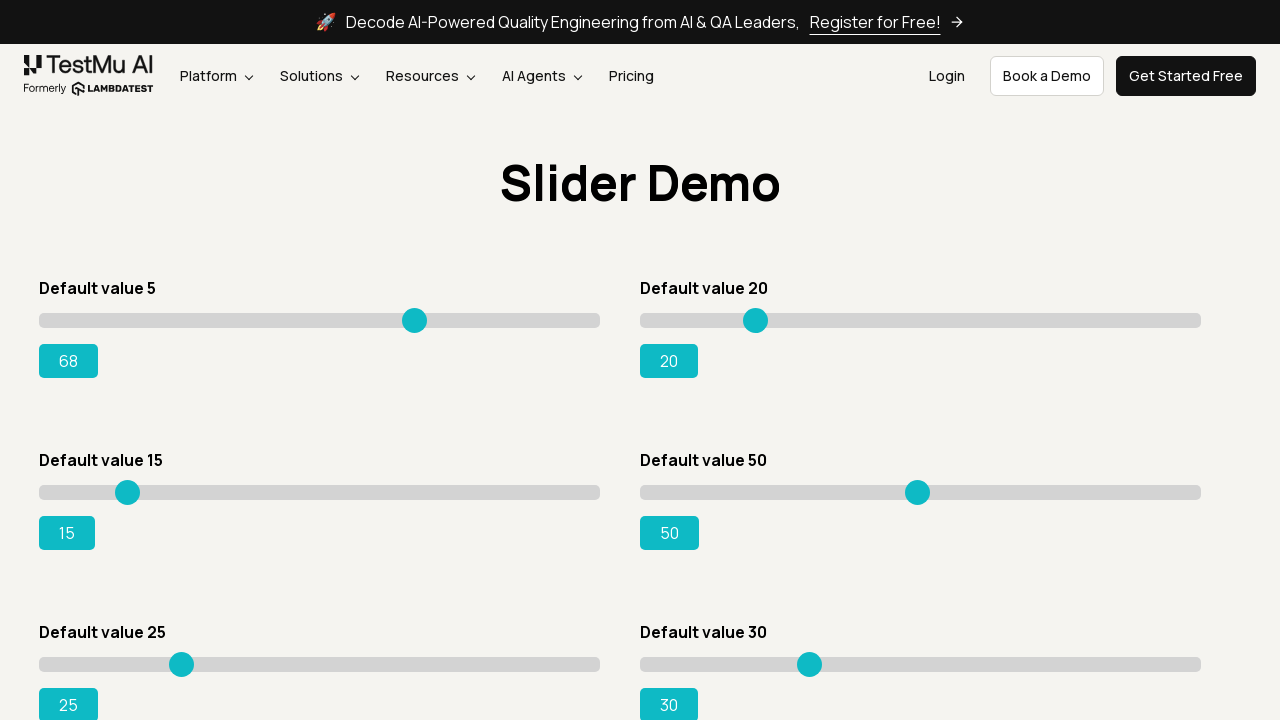

Pressed ArrowRight on slider 1 (attempt 64) on input.sp__range >> nth=0
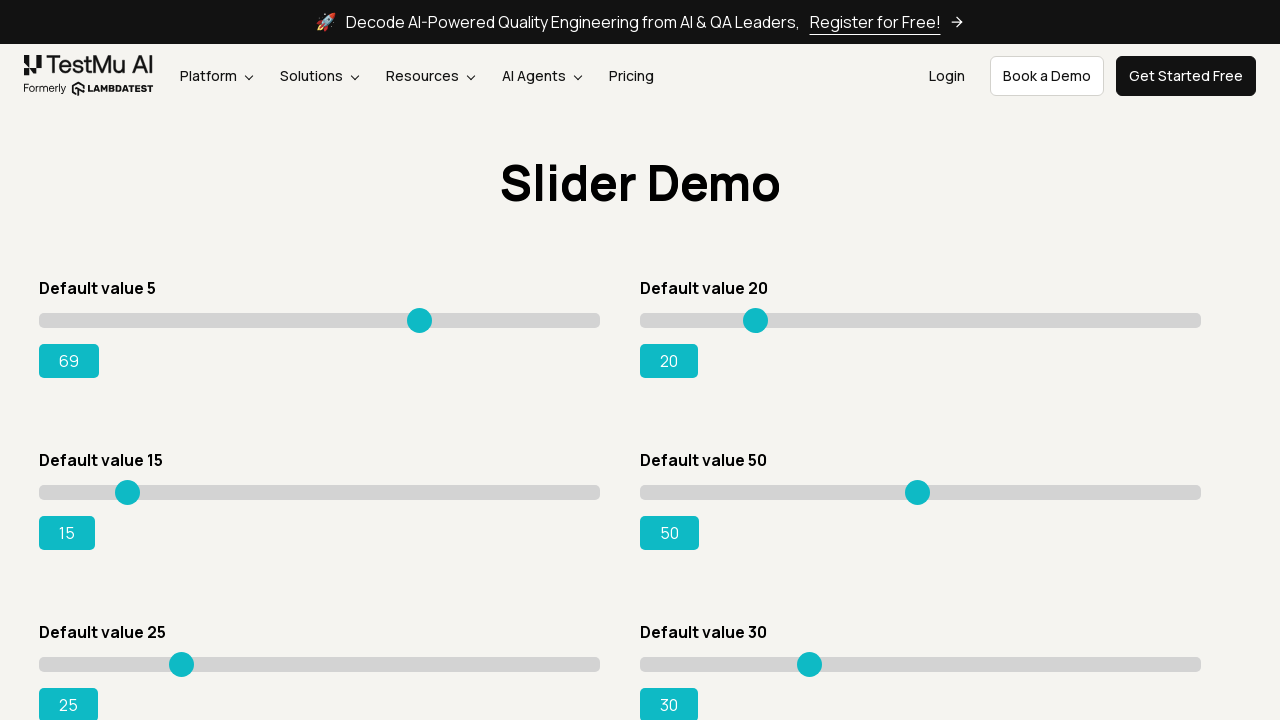

Pressed ArrowRight on slider 1 (attempt 65) on input.sp__range >> nth=0
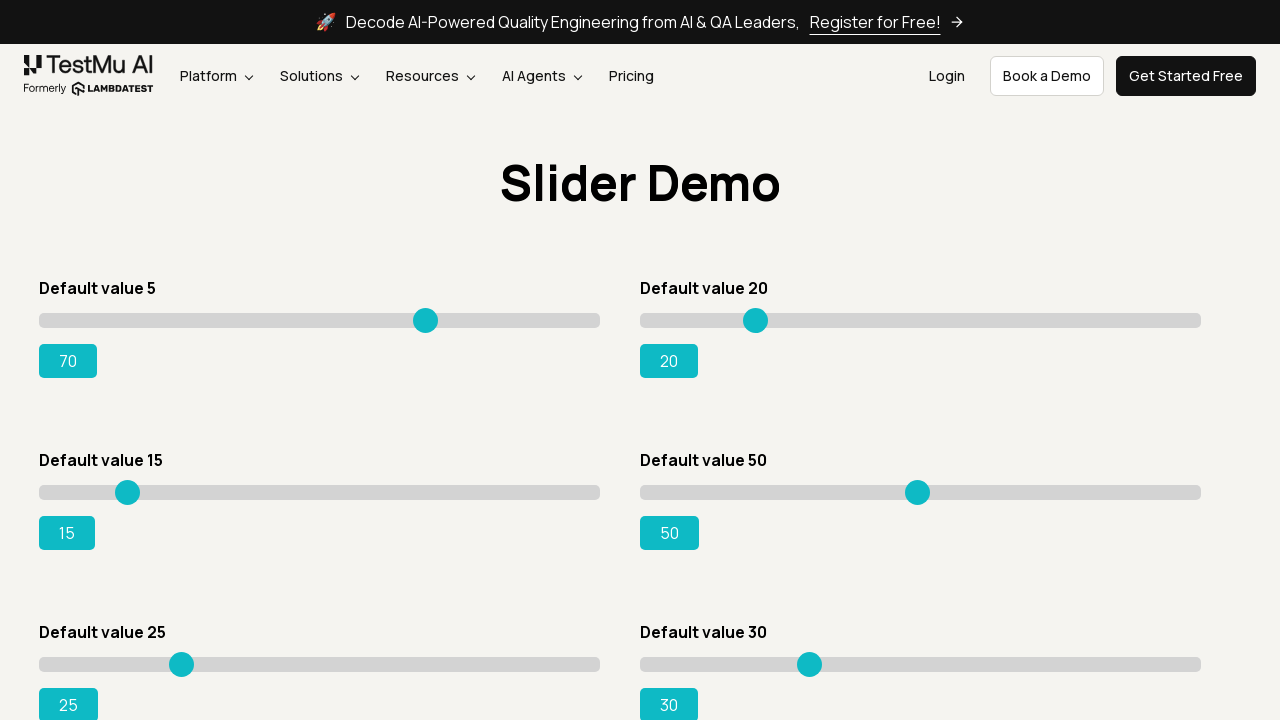

Pressed ArrowRight on slider 1 (attempt 66) on input.sp__range >> nth=0
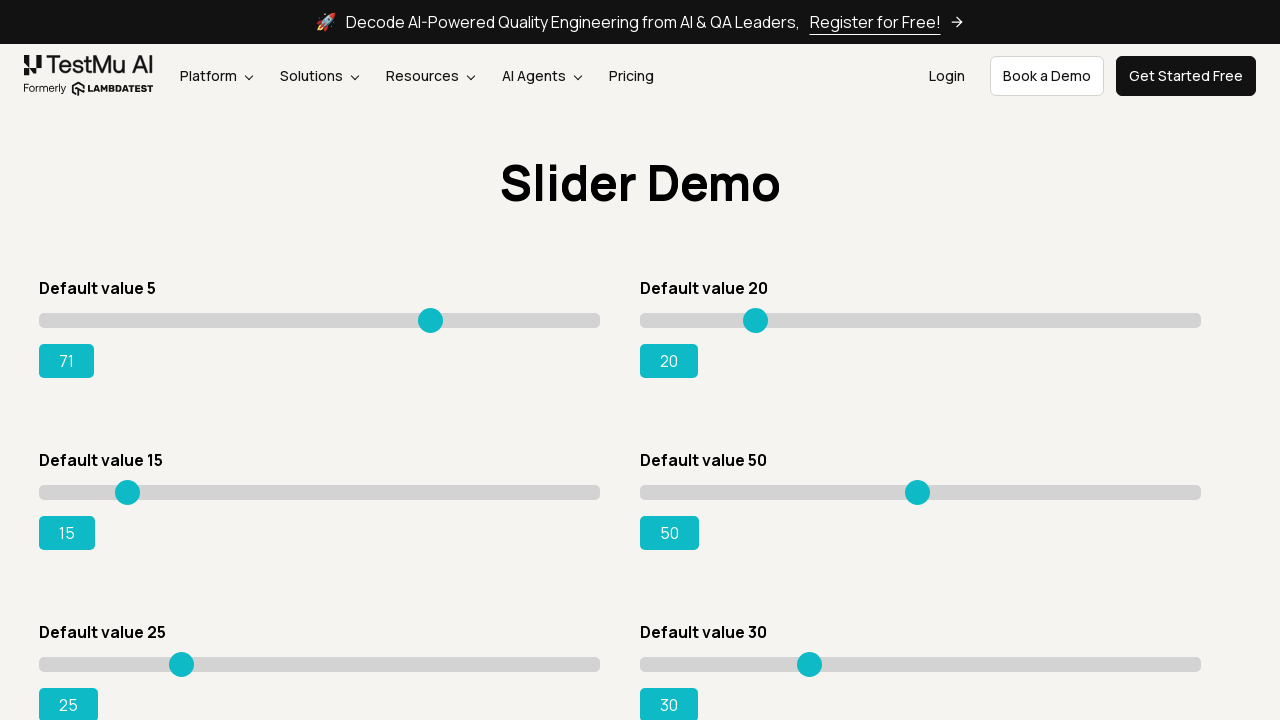

Pressed ArrowRight on slider 1 (attempt 67) on input.sp__range >> nth=0
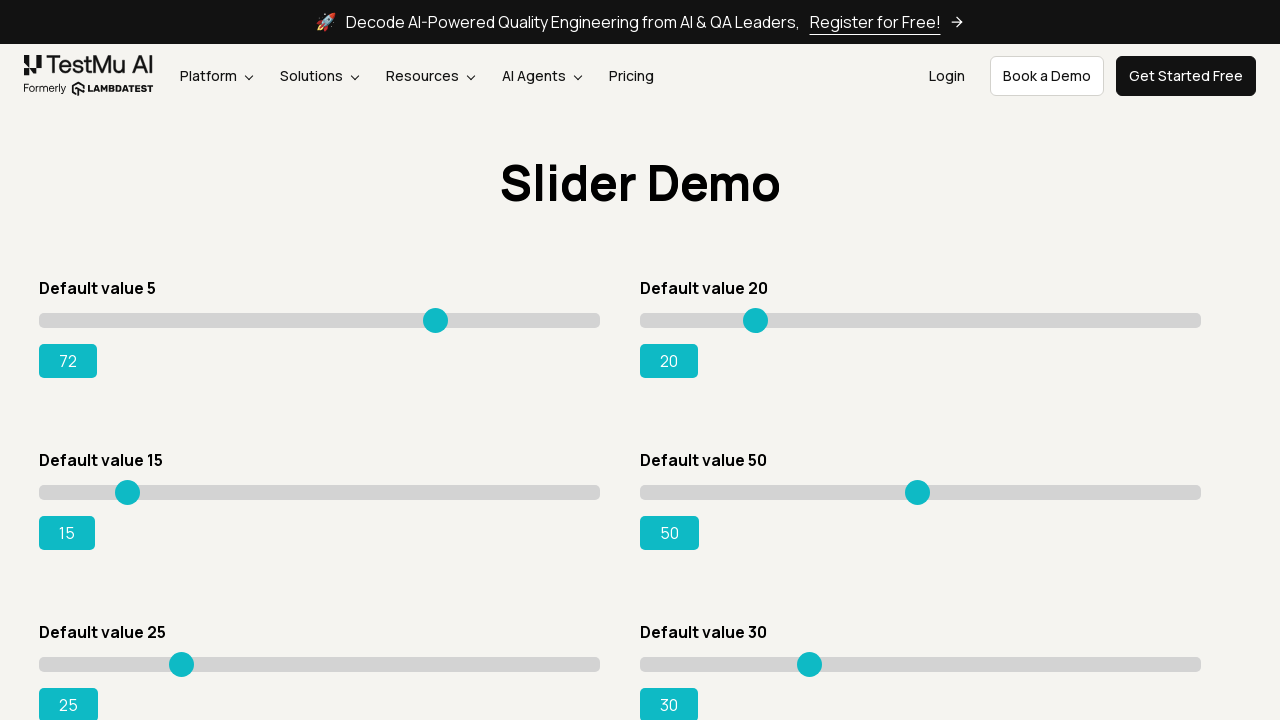

Pressed ArrowRight on slider 1 (attempt 68) on input.sp__range >> nth=0
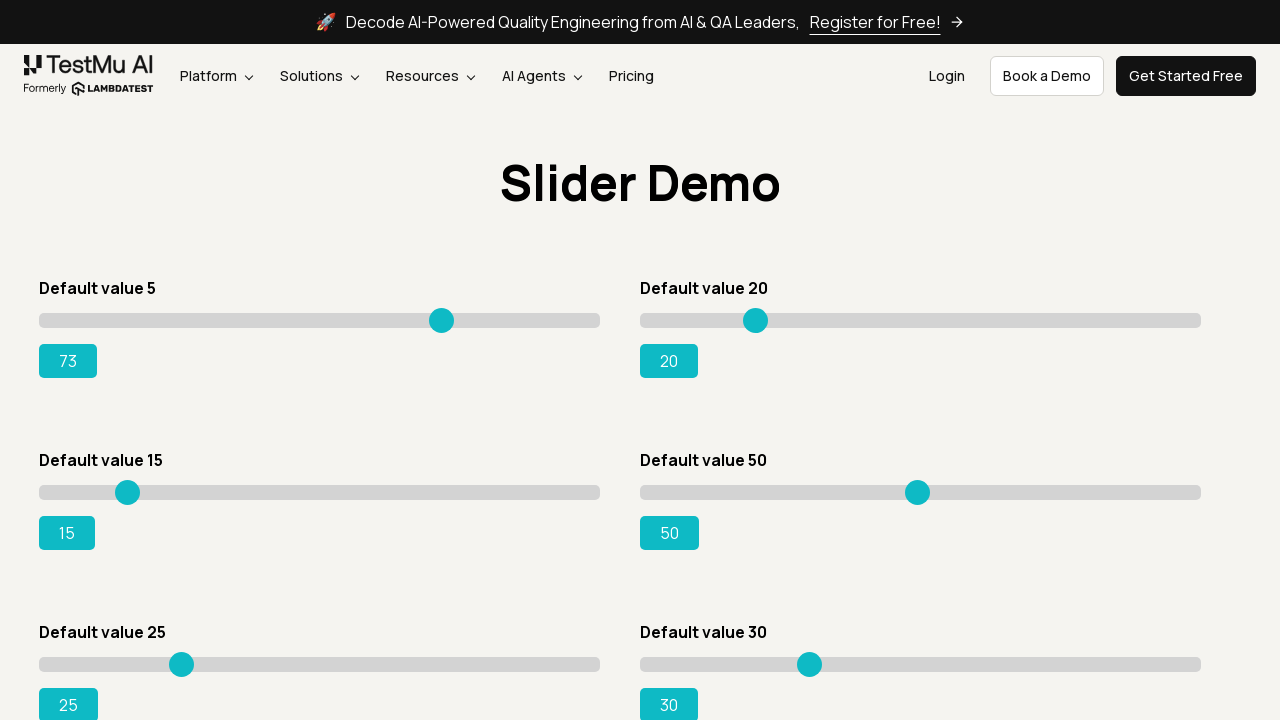

Pressed ArrowRight on slider 1 (attempt 69) on input.sp__range >> nth=0
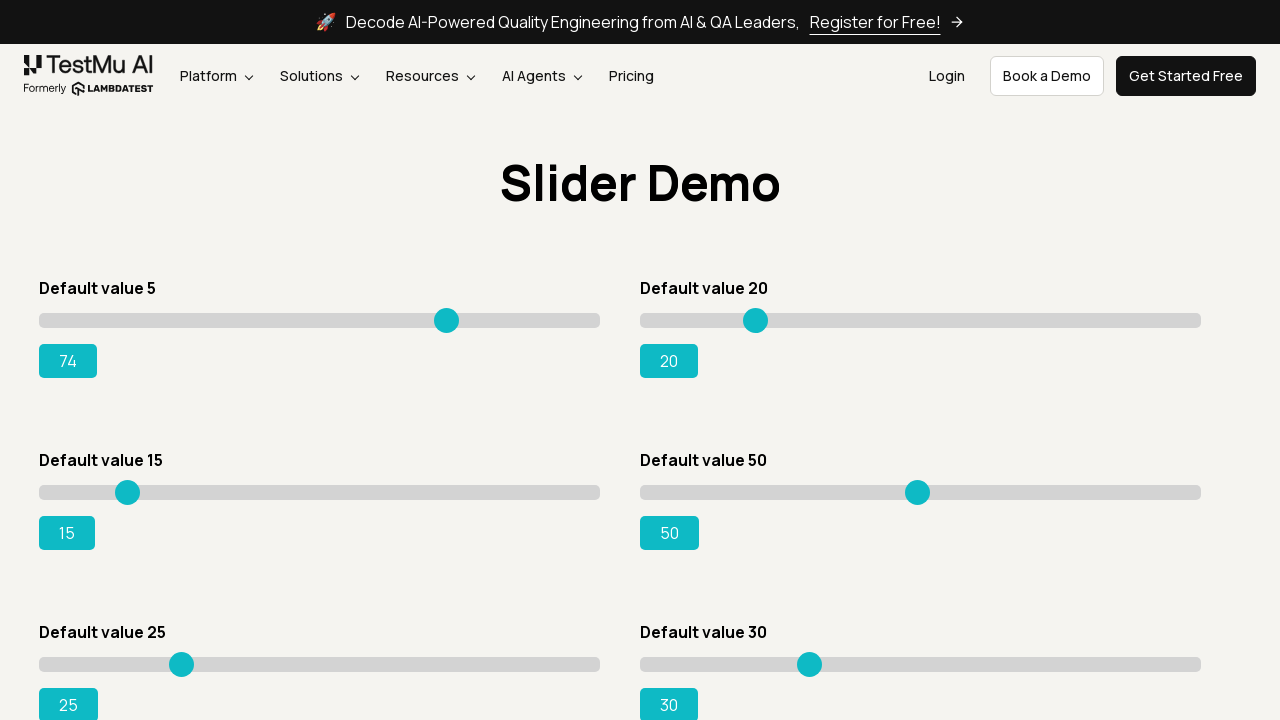

Pressed ArrowRight on slider 1 (attempt 70) on input.sp__range >> nth=0
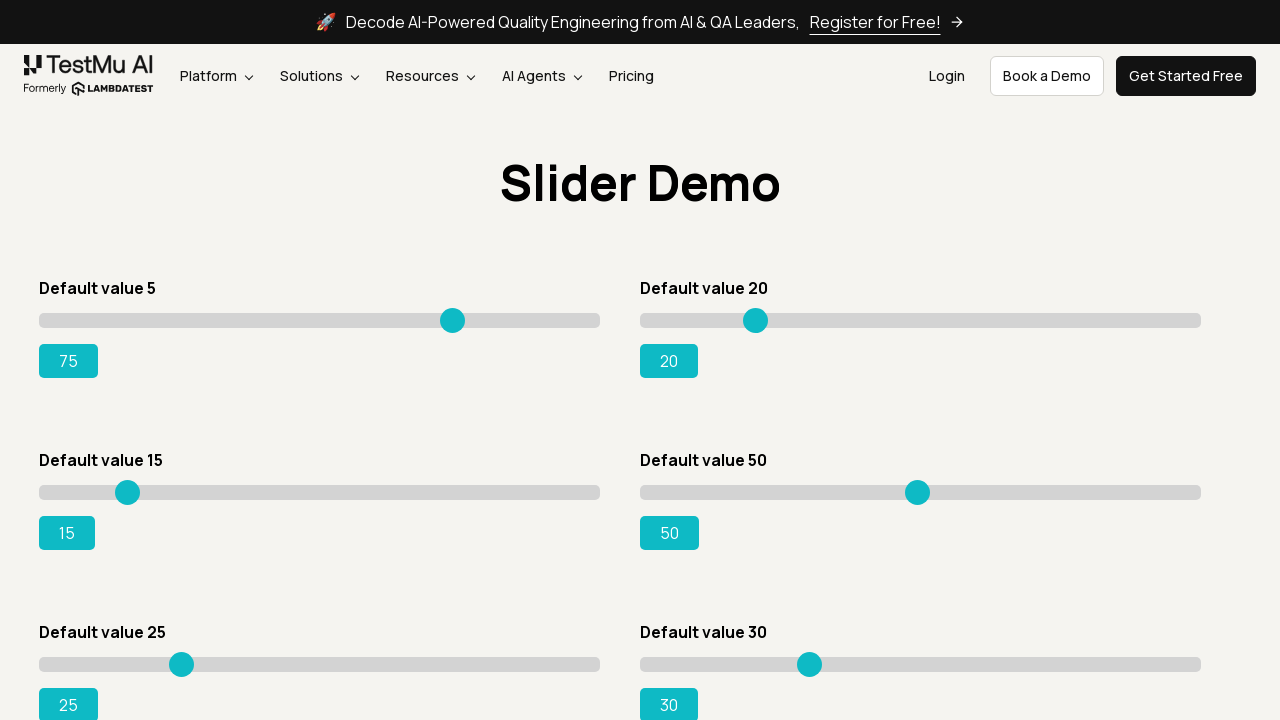

Pressed ArrowRight on slider 1 (attempt 71) on input.sp__range >> nth=0
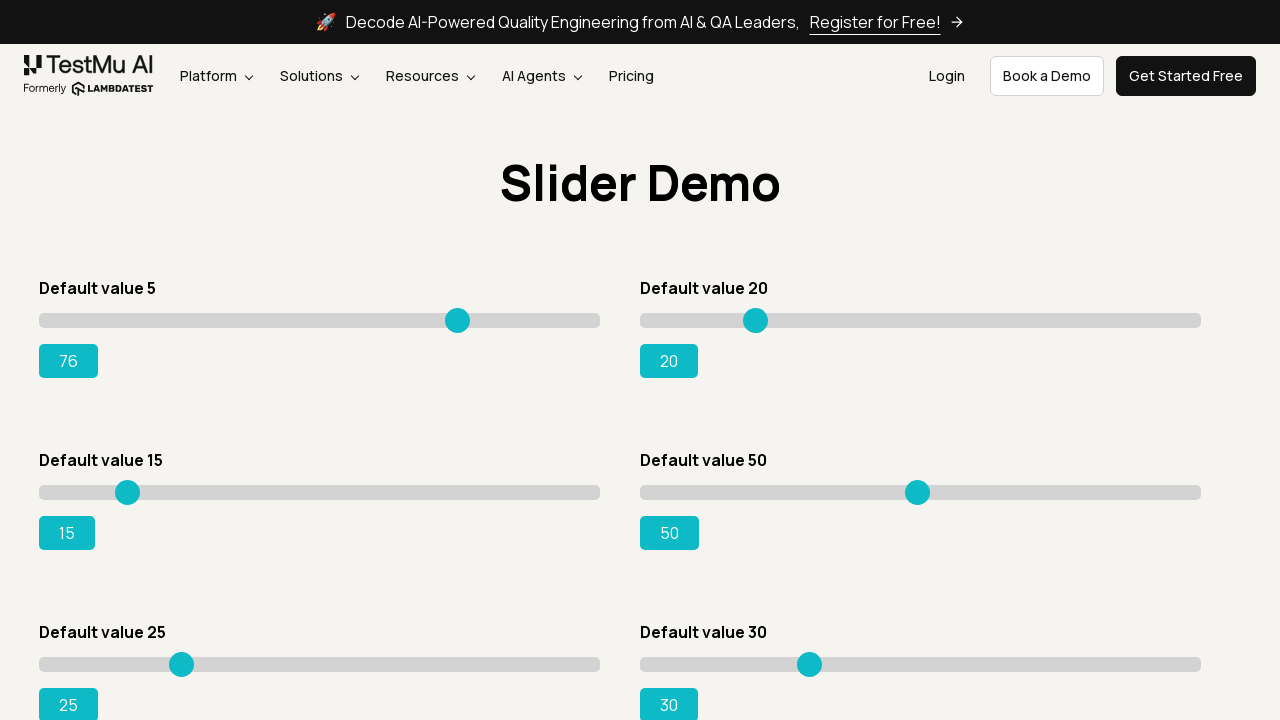

Pressed ArrowRight on slider 1 (attempt 72) on input.sp__range >> nth=0
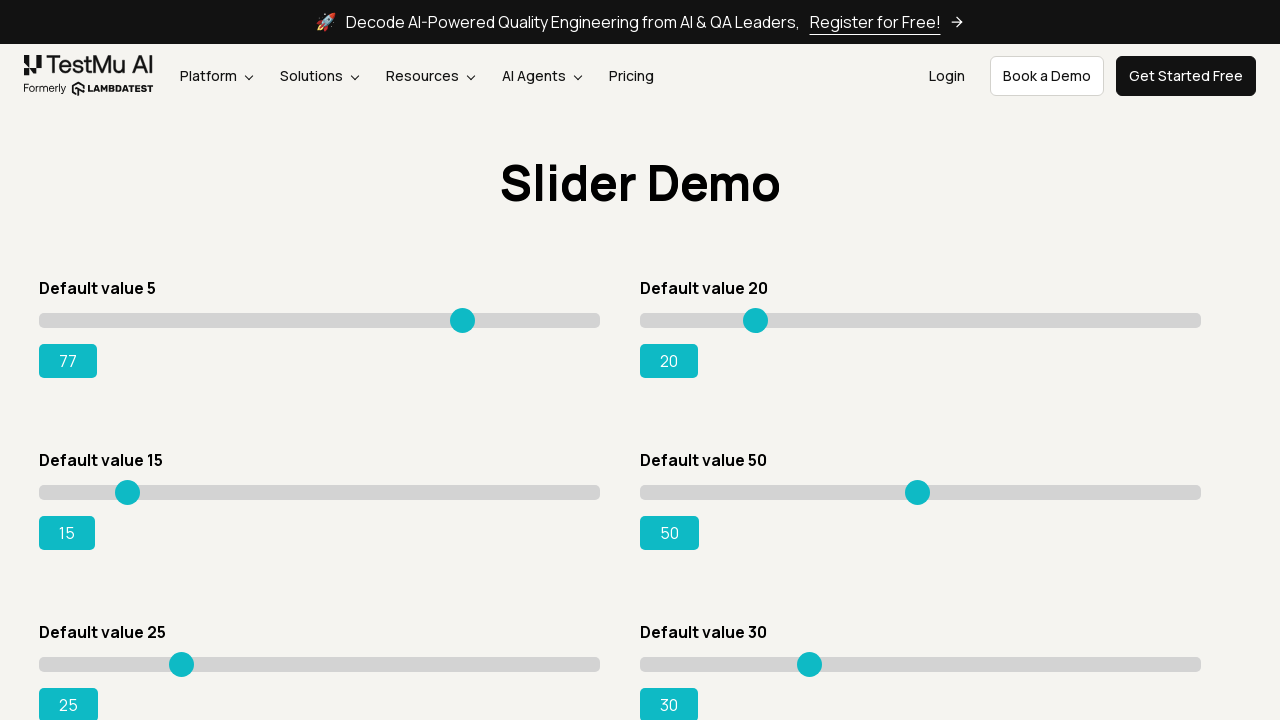

Pressed ArrowRight on slider 1 (attempt 73) on input.sp__range >> nth=0
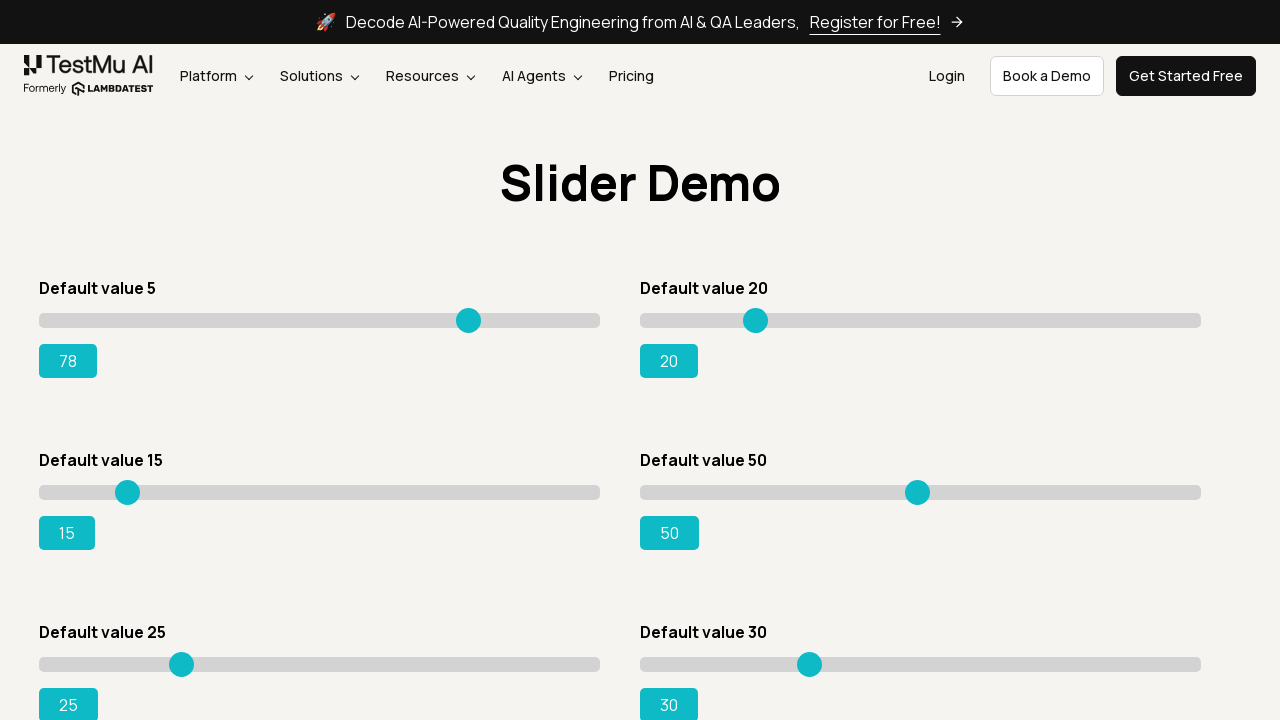

Pressed ArrowRight on slider 1 (attempt 74) on input.sp__range >> nth=0
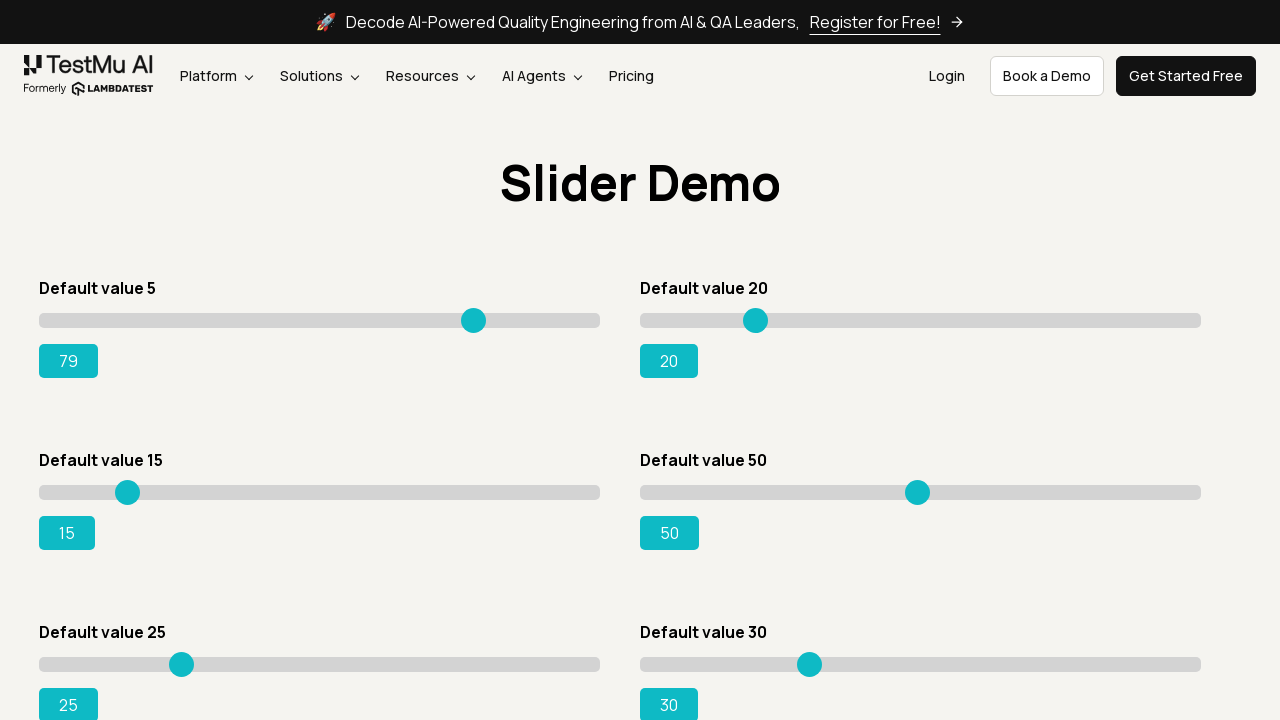

Pressed ArrowRight on slider 1 (attempt 75) on input.sp__range >> nth=0
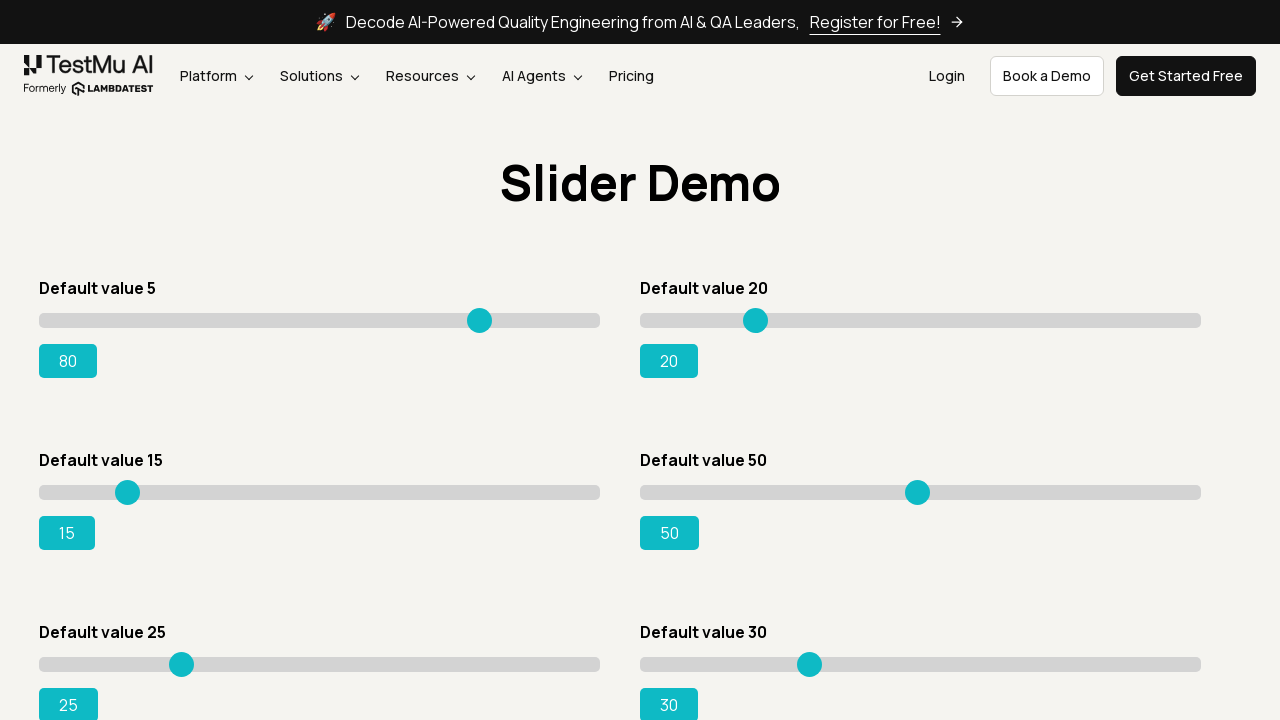

Pressed ArrowRight on slider 1 (attempt 76) on input.sp__range >> nth=0
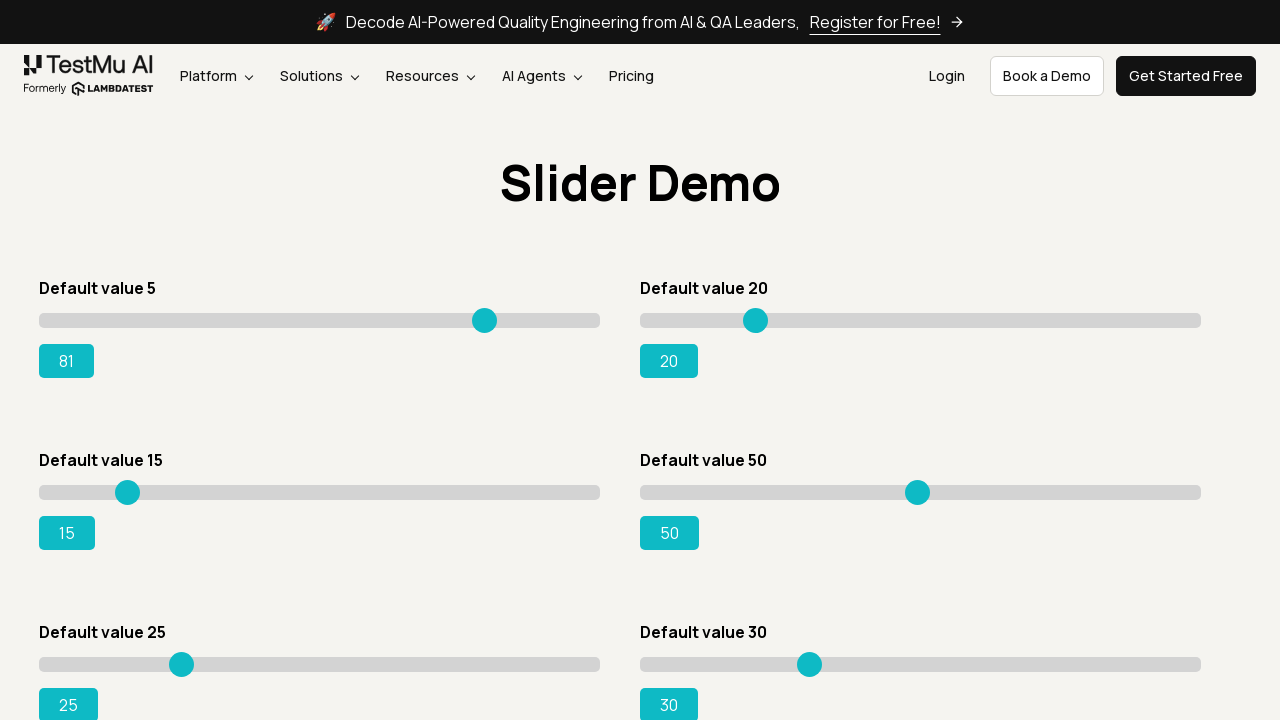

Pressed ArrowRight on slider 1 (attempt 77) on input.sp__range >> nth=0
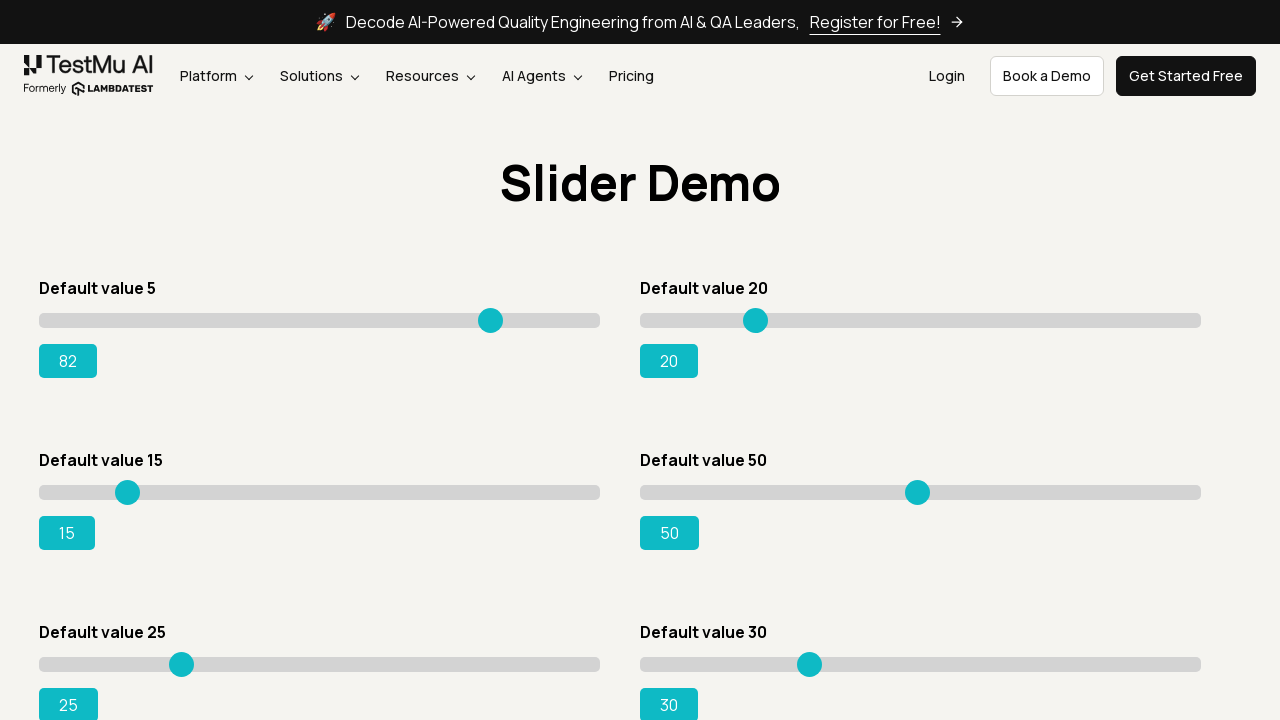

Pressed ArrowRight on slider 1 (attempt 78) on input.sp__range >> nth=0
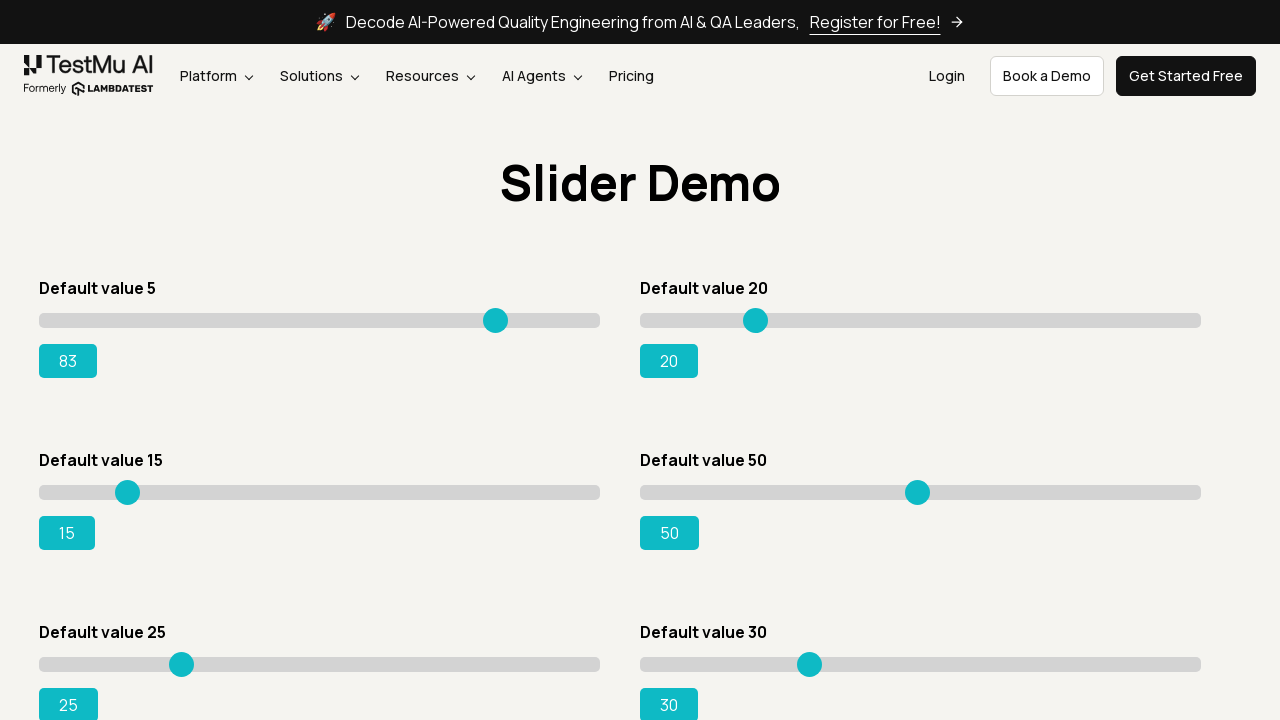

Pressed ArrowRight on slider 1 (attempt 79) on input.sp__range >> nth=0
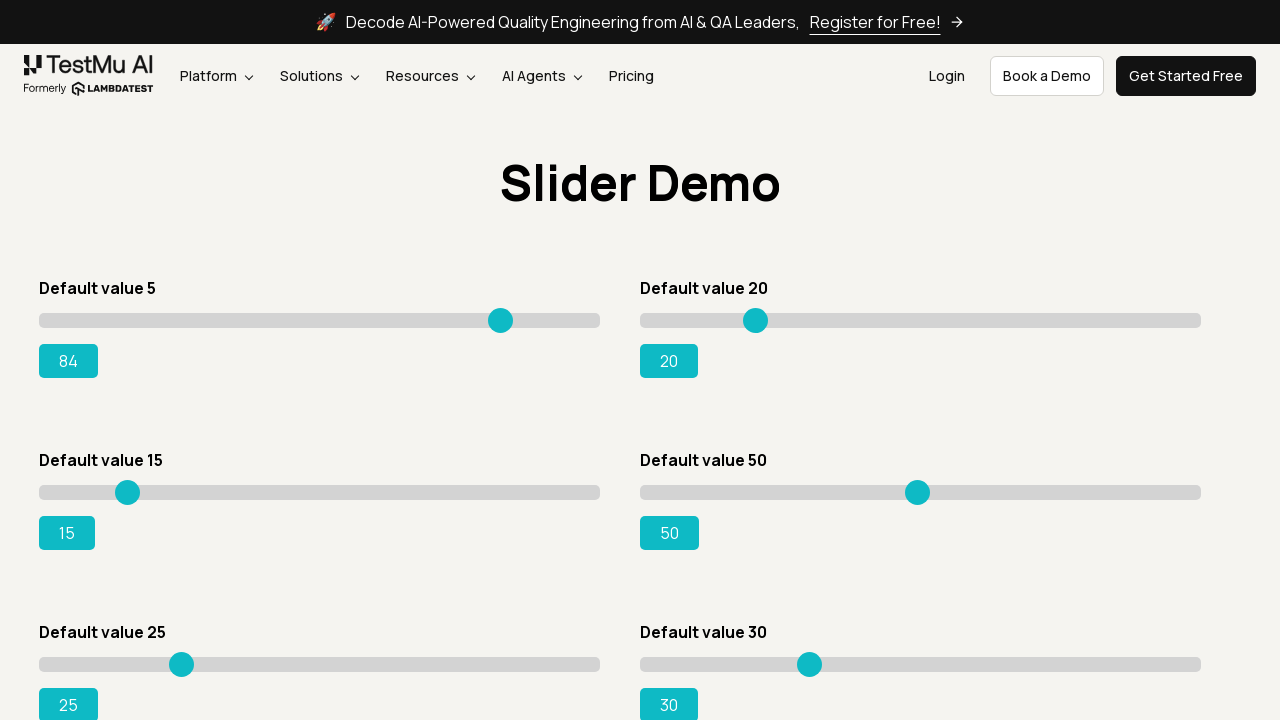

Pressed ArrowRight on slider 1 (attempt 80) on input.sp__range >> nth=0
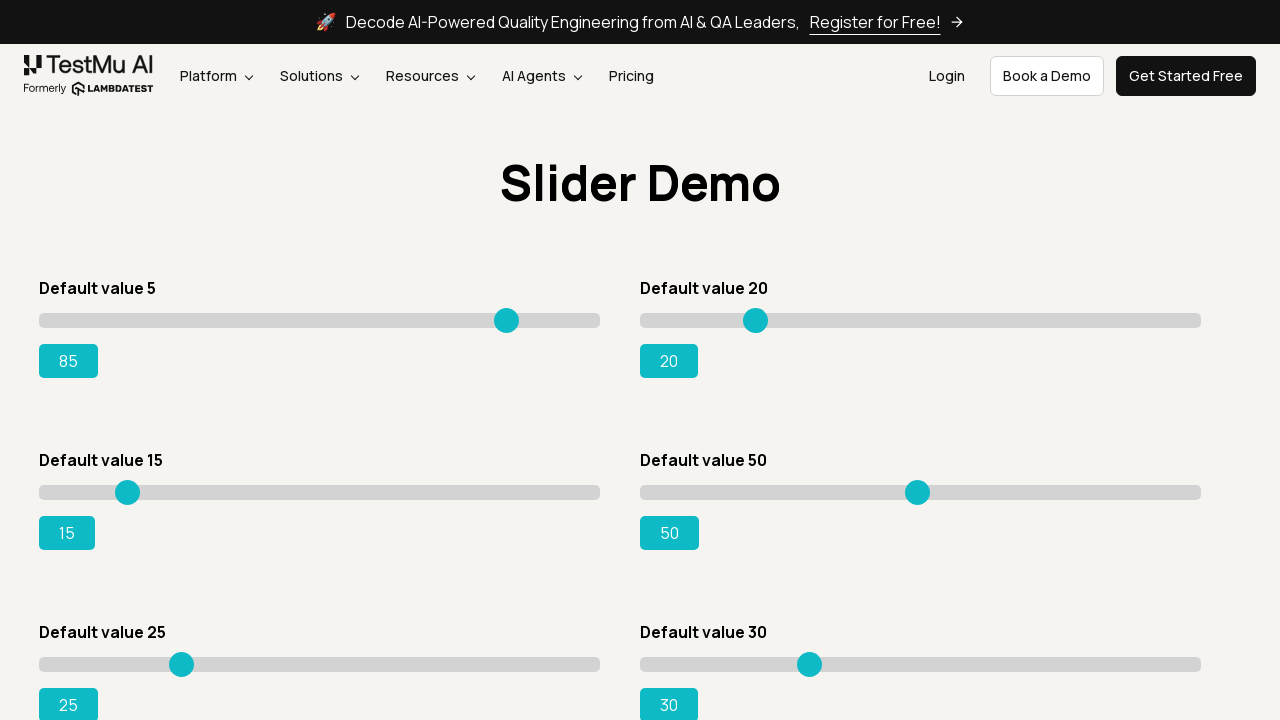

Pressed ArrowRight on slider 1 (attempt 81) on input.sp__range >> nth=0
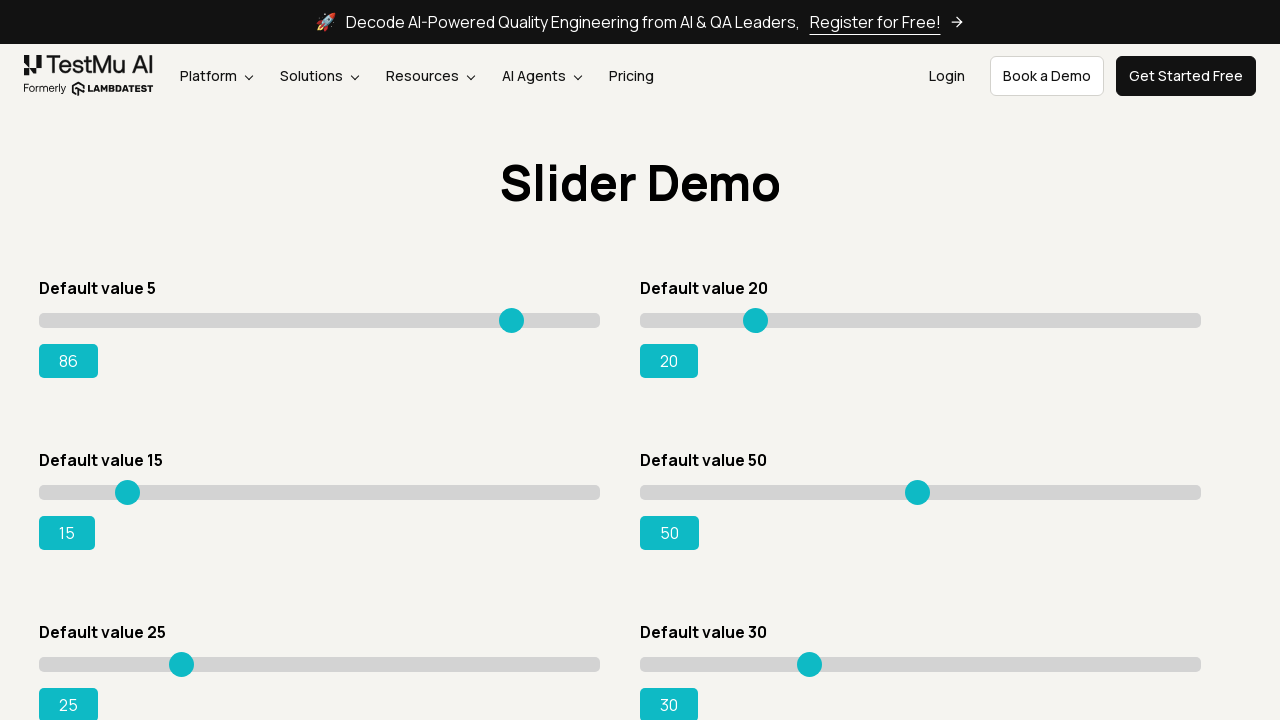

Pressed ArrowRight on slider 1 (attempt 82) on input.sp__range >> nth=0
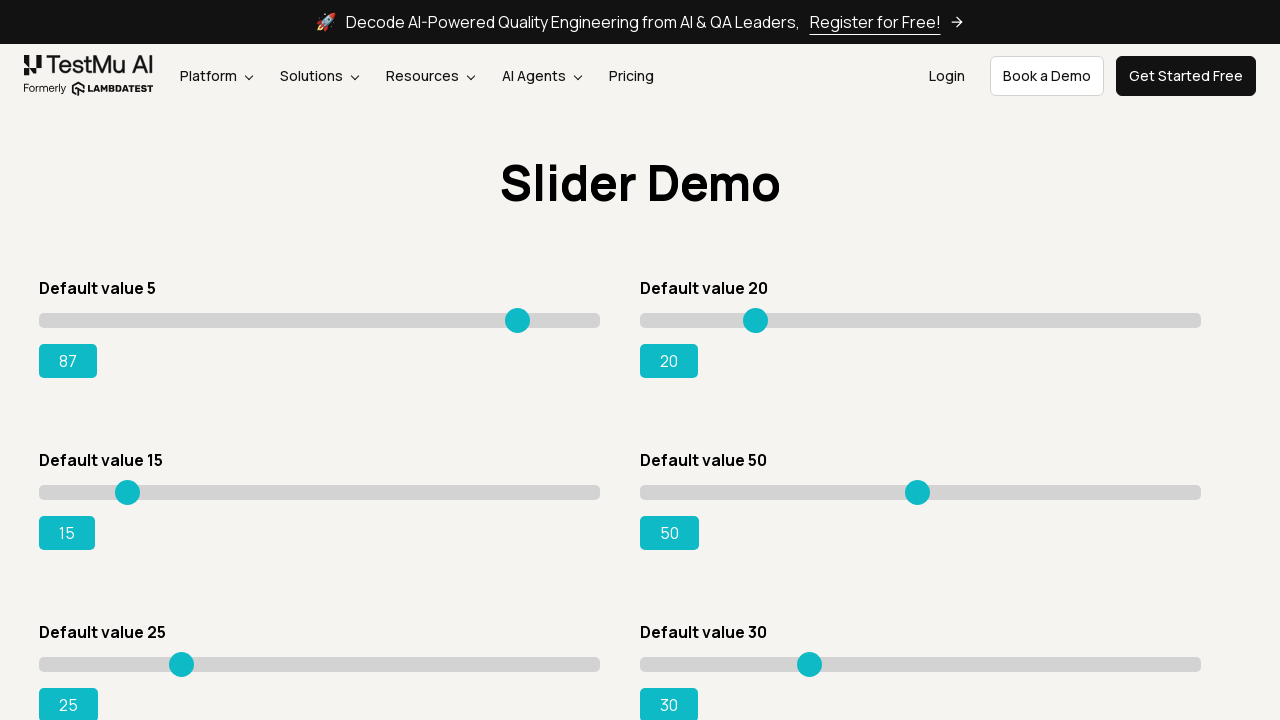

Pressed ArrowRight on slider 1 (attempt 83) on input.sp__range >> nth=0
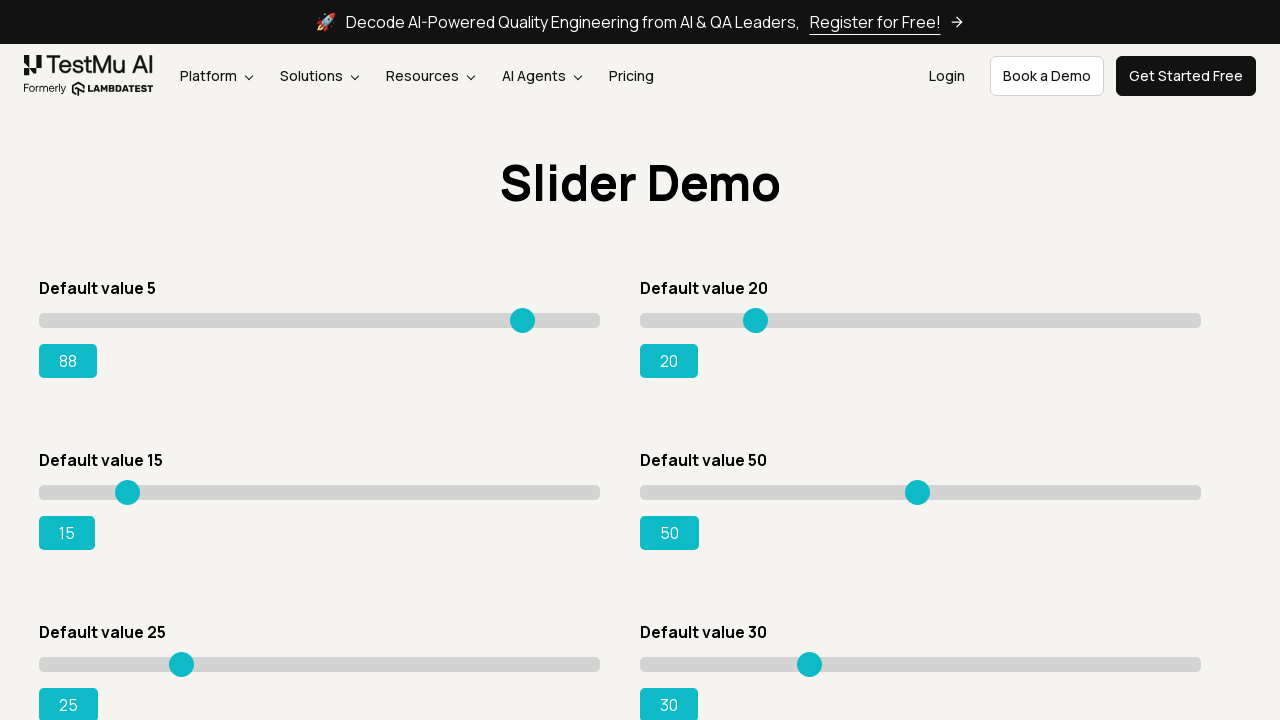

Pressed ArrowRight on slider 1 (attempt 84) on input.sp__range >> nth=0
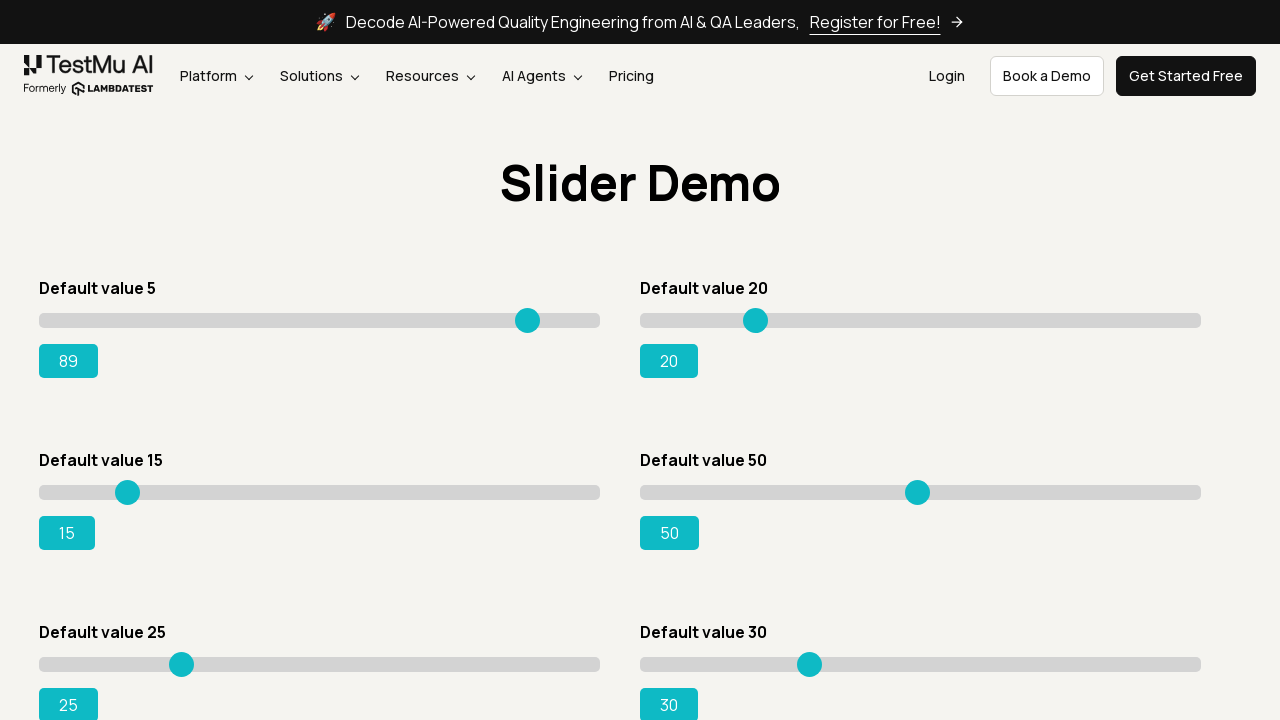

Pressed ArrowRight on slider 1 (attempt 85) on input.sp__range >> nth=0
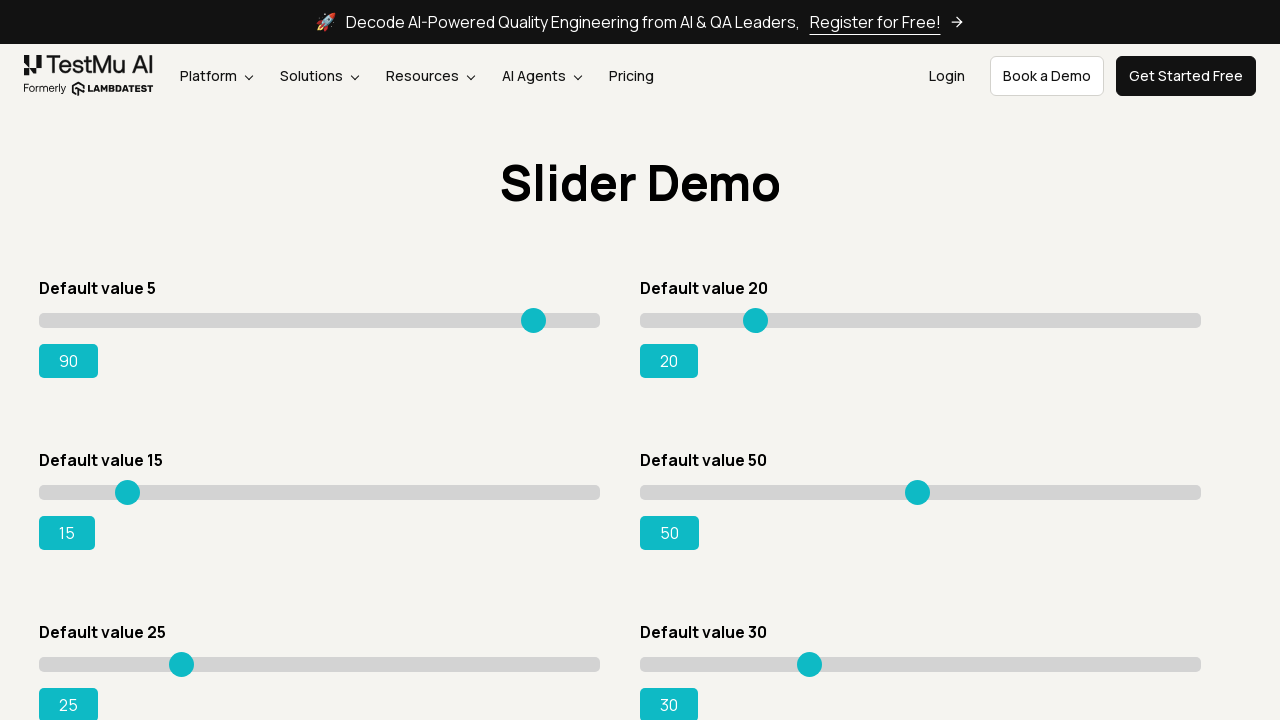

Pressed ArrowRight on slider 1 (attempt 86) on input.sp__range >> nth=0
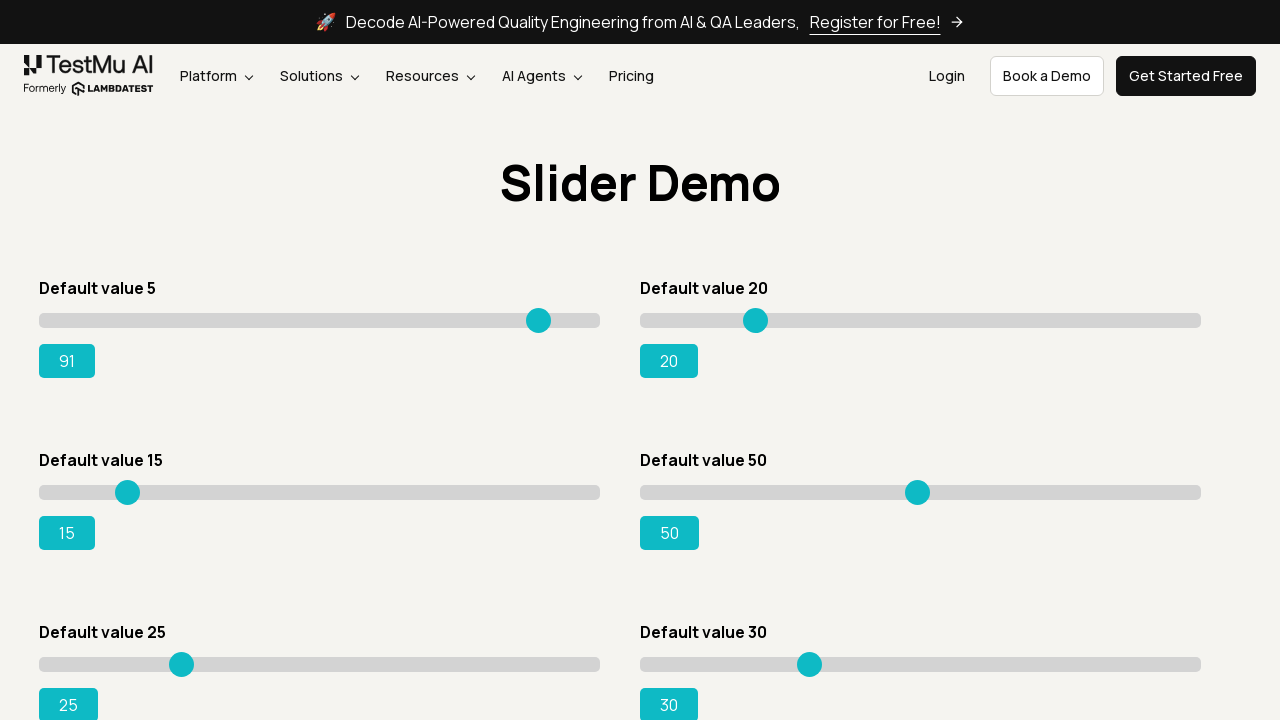

Pressed ArrowRight on slider 1 (attempt 87) on input.sp__range >> nth=0
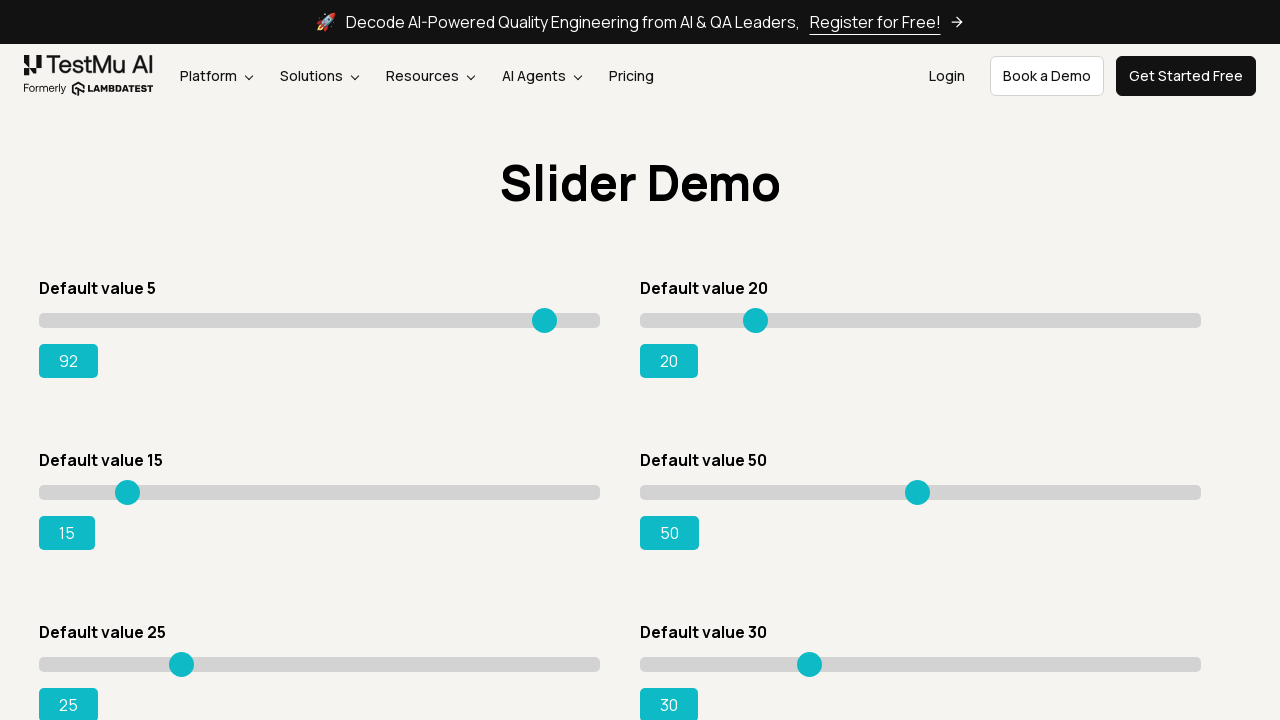

Pressed ArrowRight on slider 1 (attempt 88) on input.sp__range >> nth=0
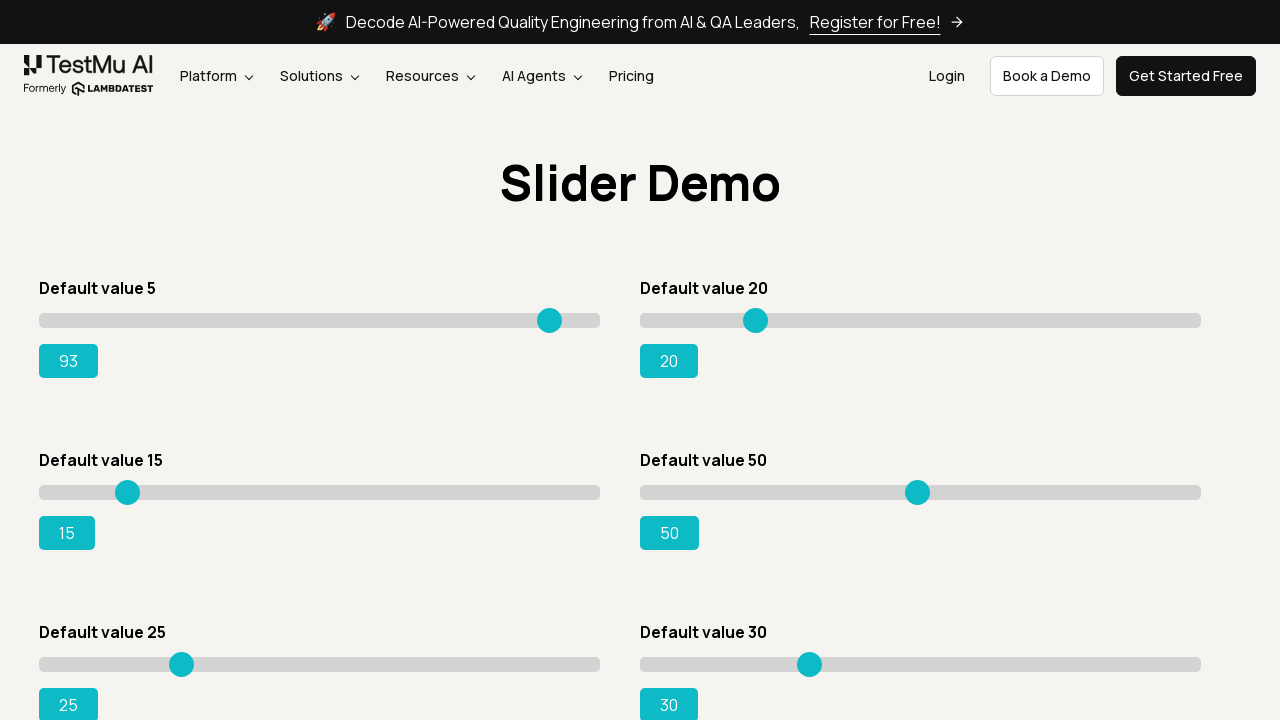

Pressed ArrowRight on slider 1 (attempt 89) on input.sp__range >> nth=0
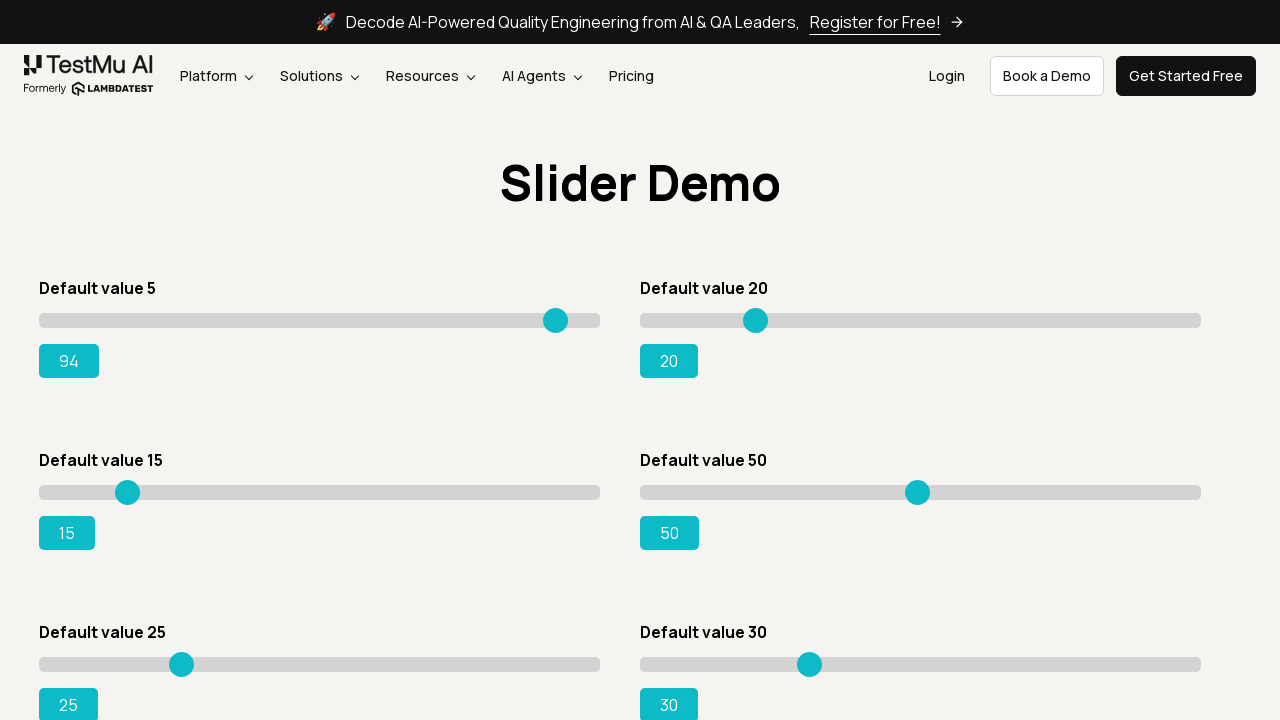

Pressed ArrowRight on slider 1 (attempt 90) on input.sp__range >> nth=0
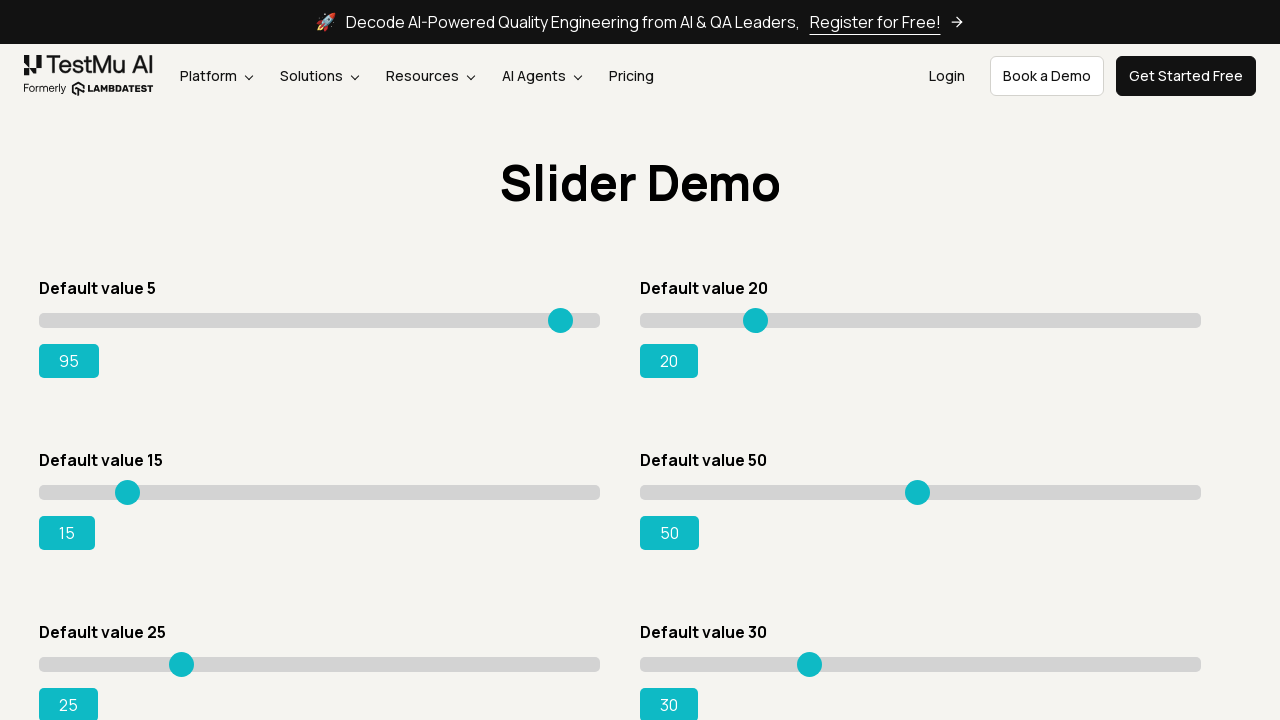

Slider 1 successfully set to value 95
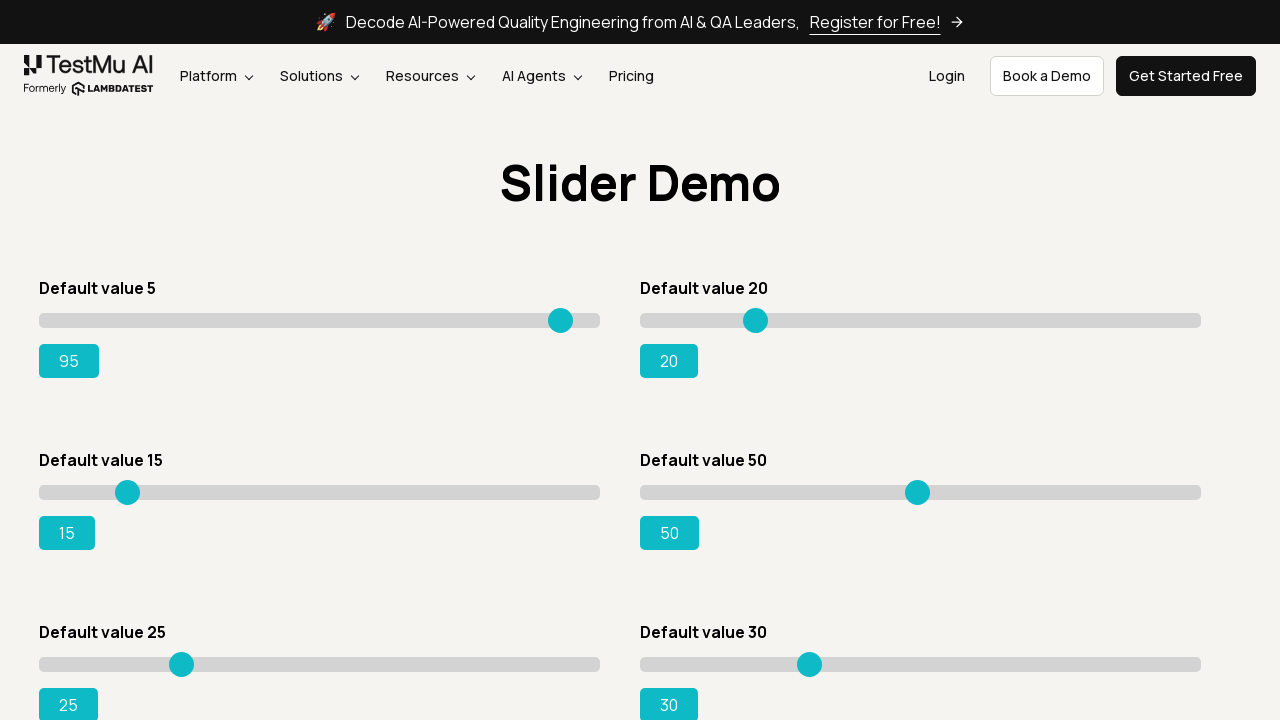

Pressed ArrowRight on slider 2 (attempt 1) on input.sp__range >> nth=1
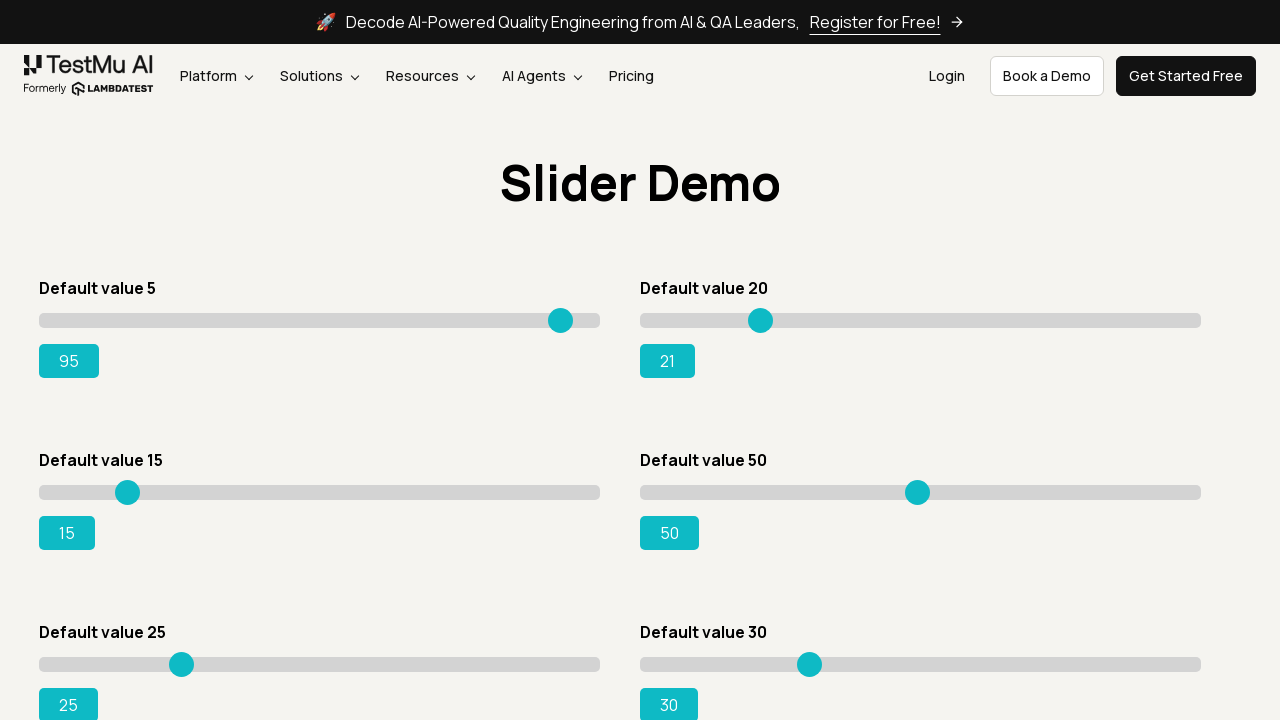

Pressed ArrowRight on slider 2 (attempt 2) on input.sp__range >> nth=1
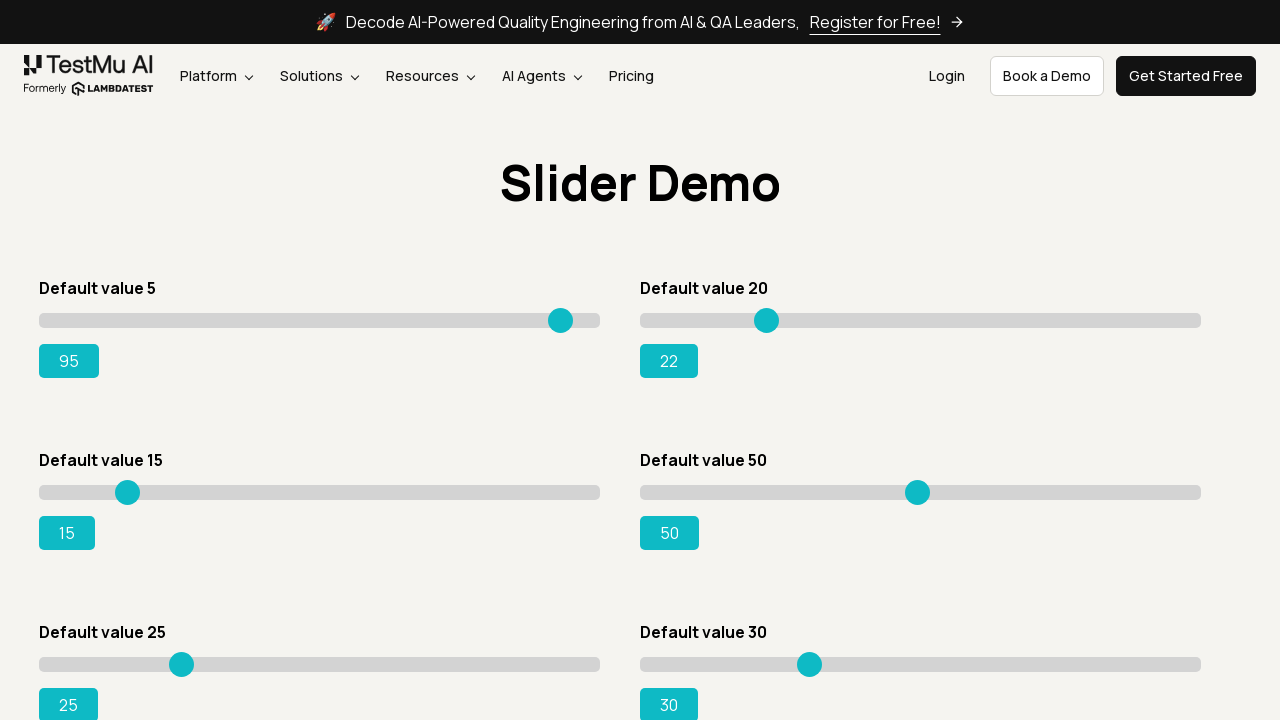

Pressed ArrowRight on slider 2 (attempt 3) on input.sp__range >> nth=1
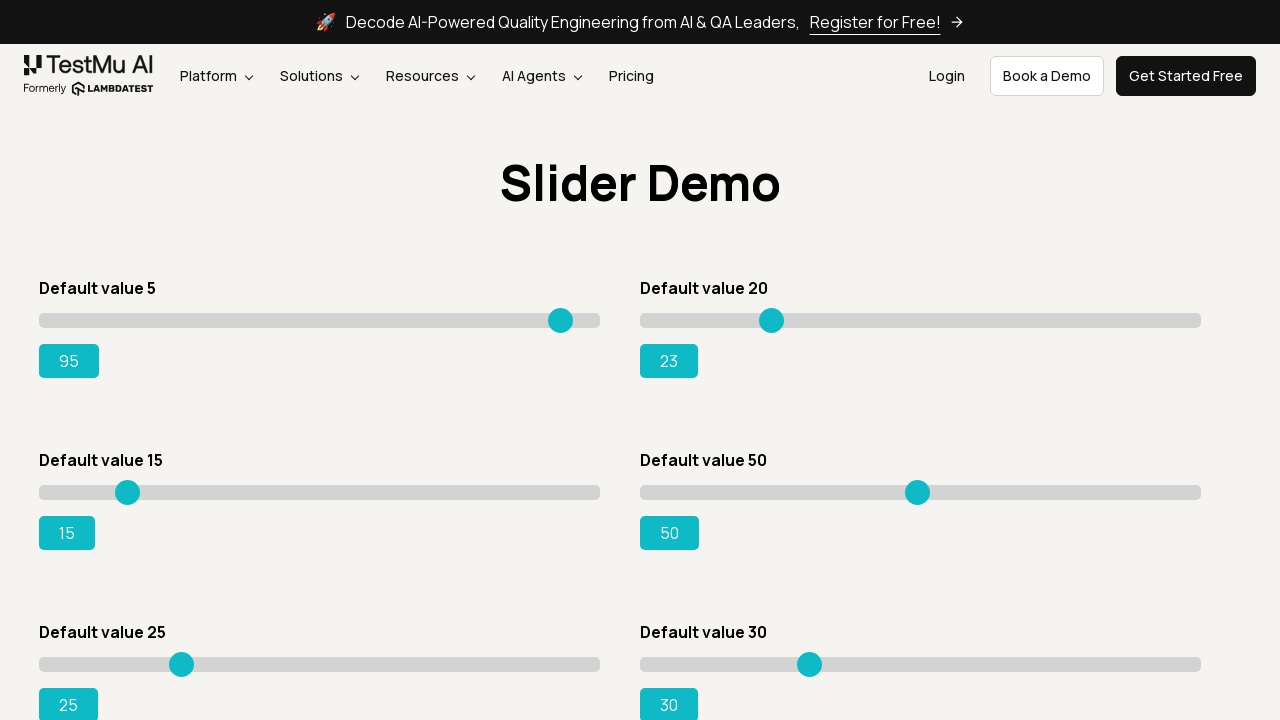

Pressed ArrowRight on slider 2 (attempt 4) on input.sp__range >> nth=1
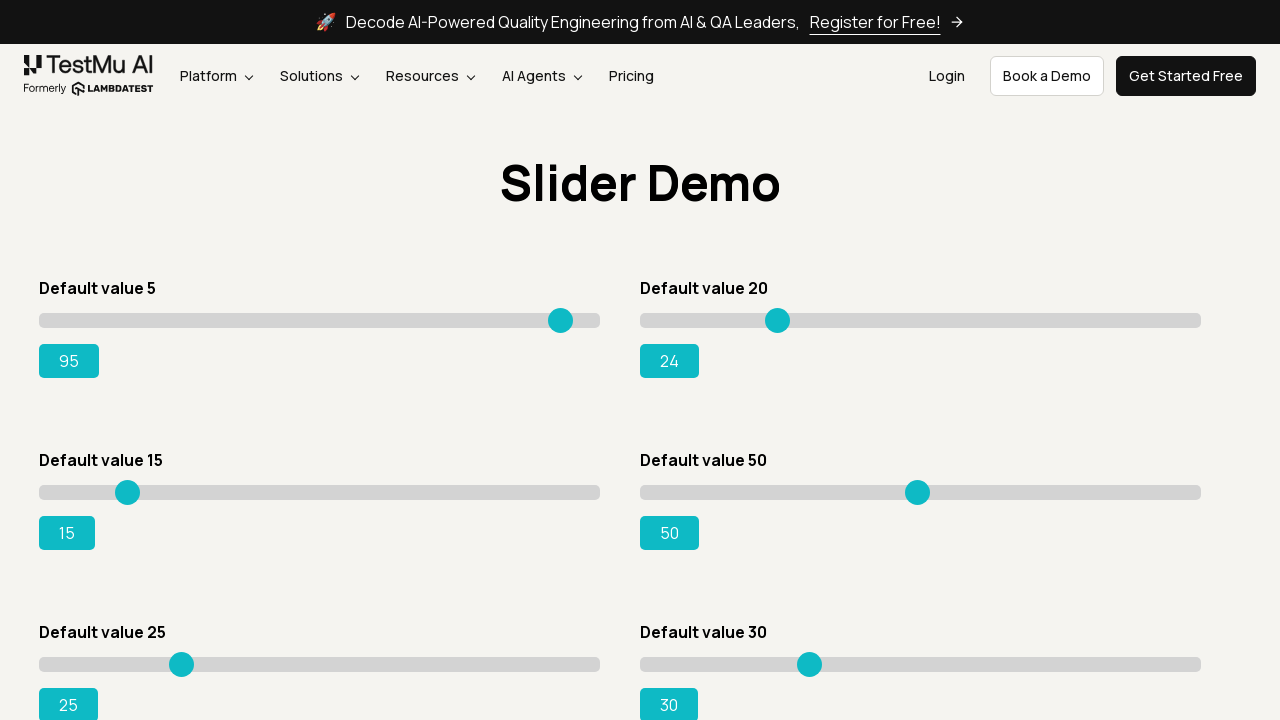

Pressed ArrowRight on slider 2 (attempt 5) on input.sp__range >> nth=1
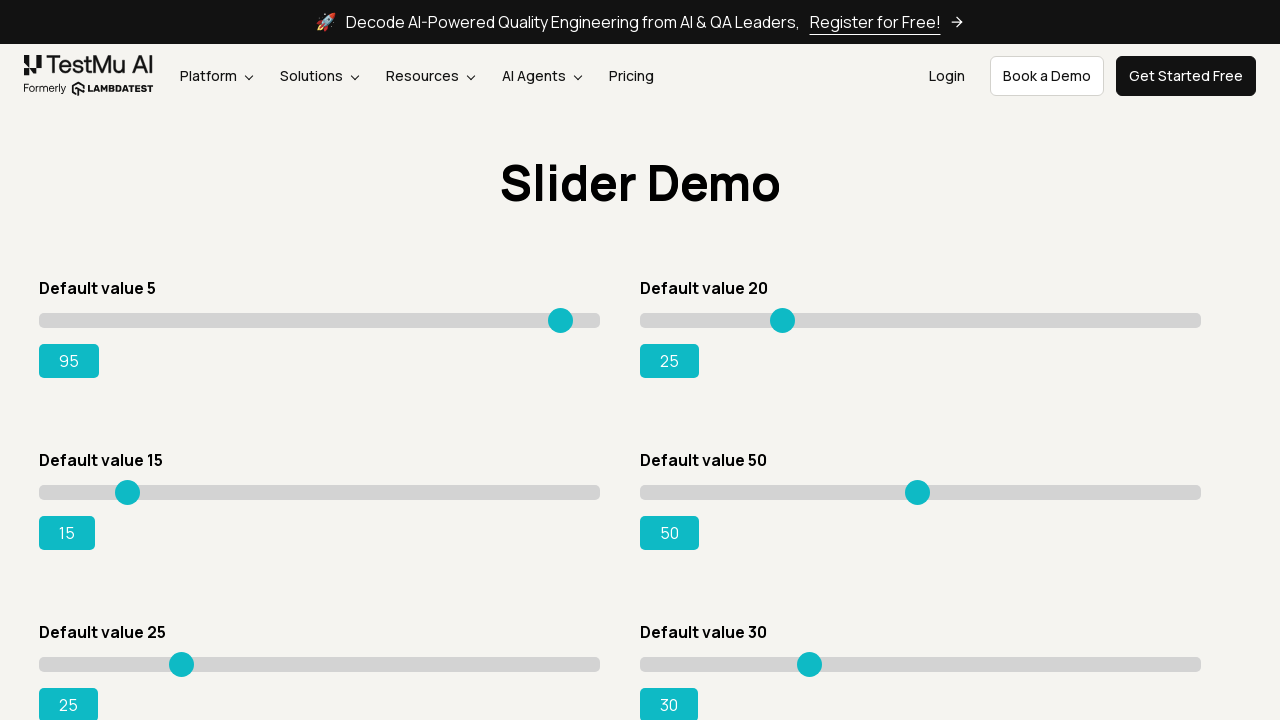

Pressed ArrowRight on slider 2 (attempt 6) on input.sp__range >> nth=1
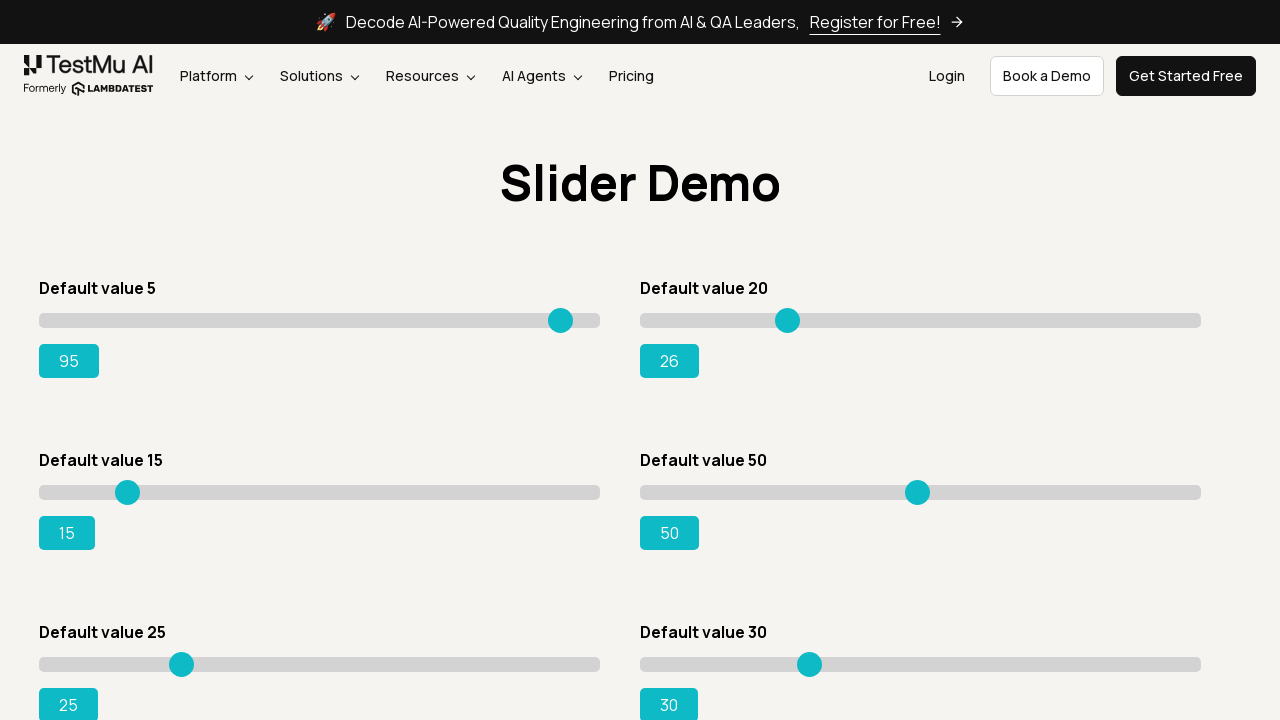

Pressed ArrowRight on slider 2 (attempt 7) on input.sp__range >> nth=1
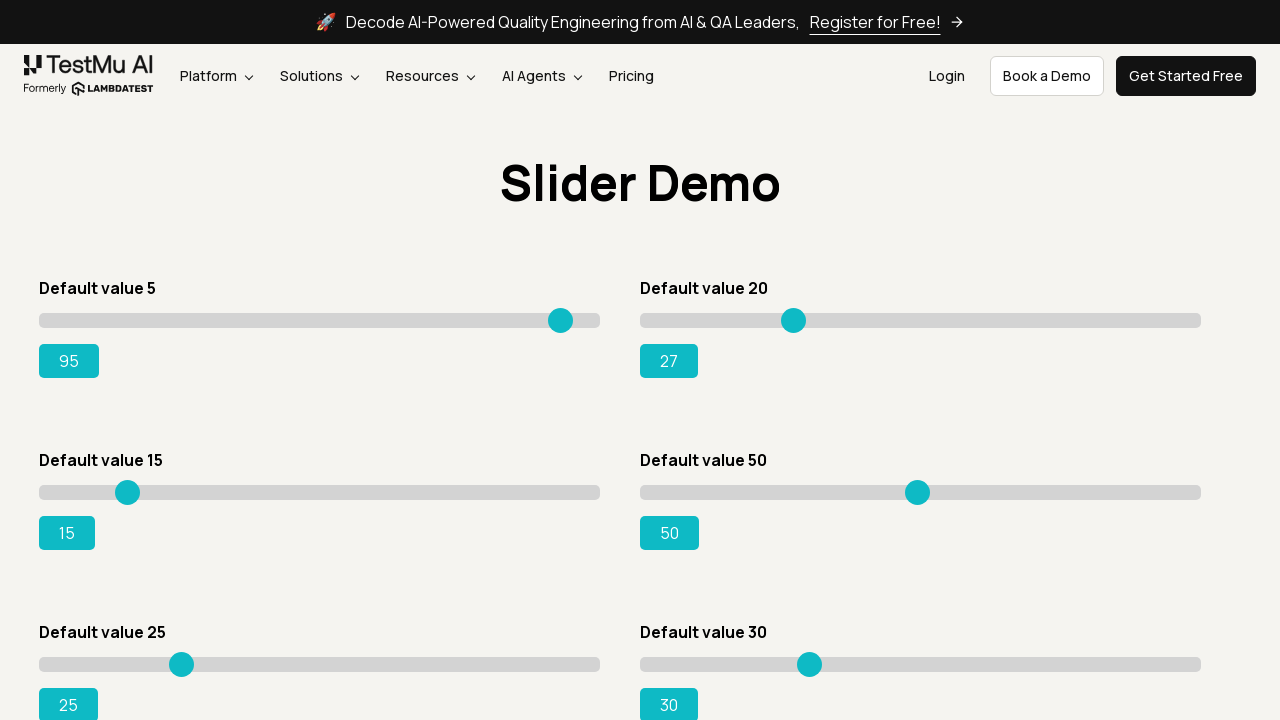

Pressed ArrowRight on slider 2 (attempt 8) on input.sp__range >> nth=1
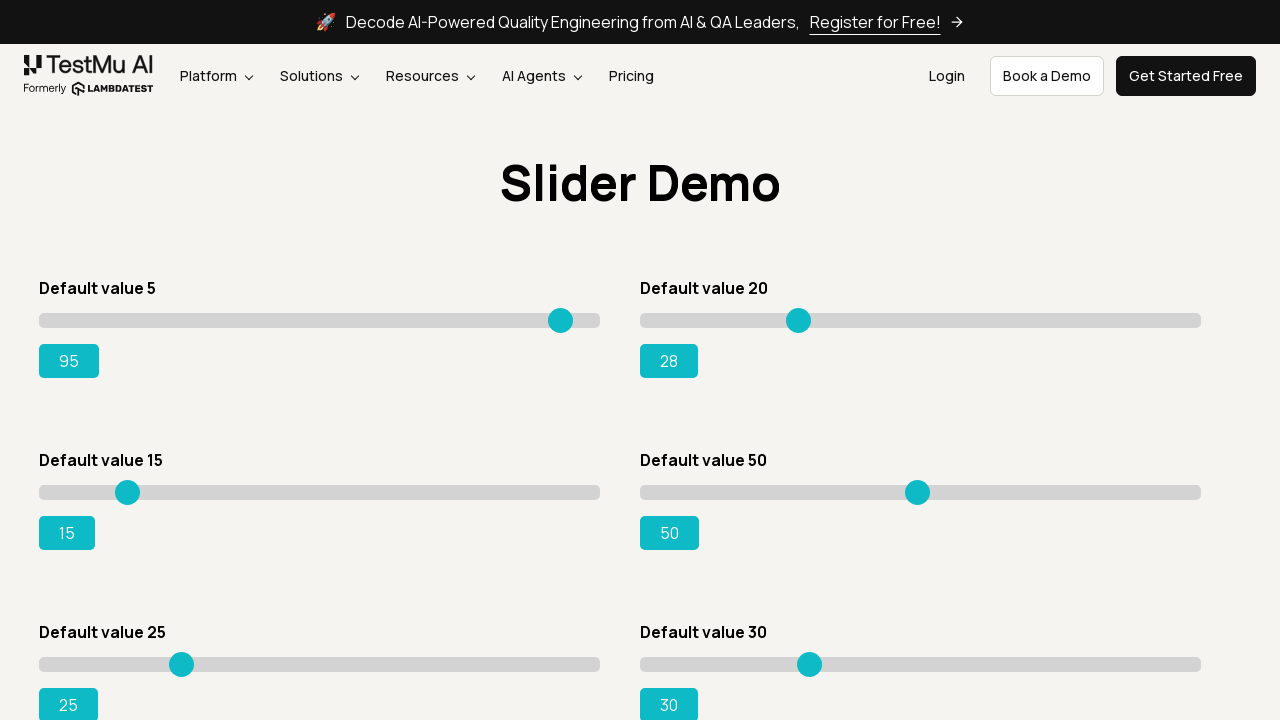

Pressed ArrowRight on slider 2 (attempt 9) on input.sp__range >> nth=1
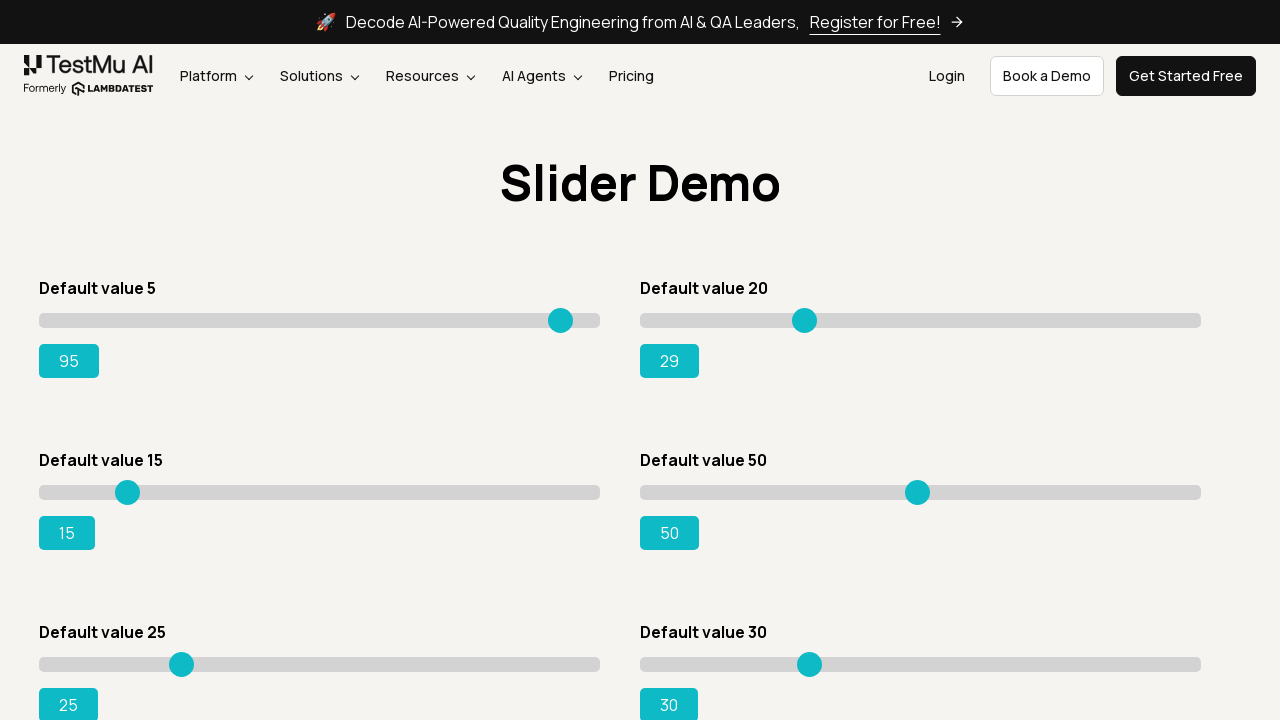

Pressed ArrowRight on slider 2 (attempt 10) on input.sp__range >> nth=1
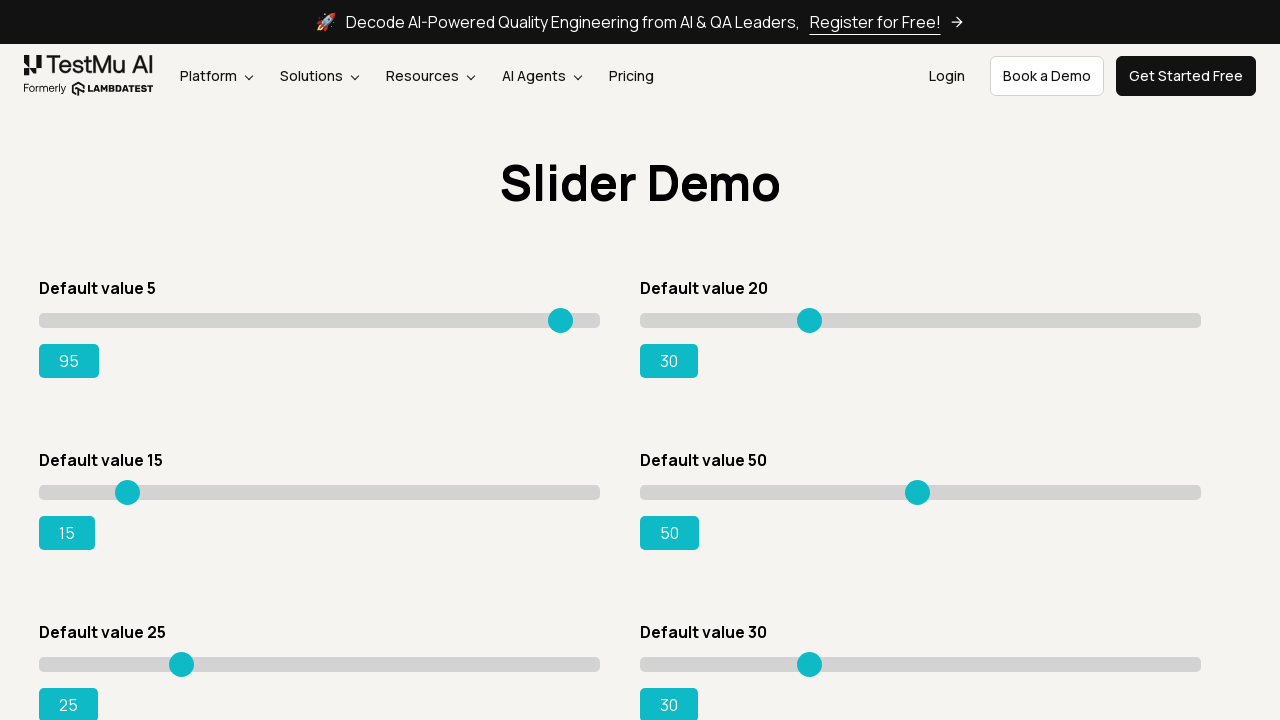

Pressed ArrowRight on slider 2 (attempt 11) on input.sp__range >> nth=1
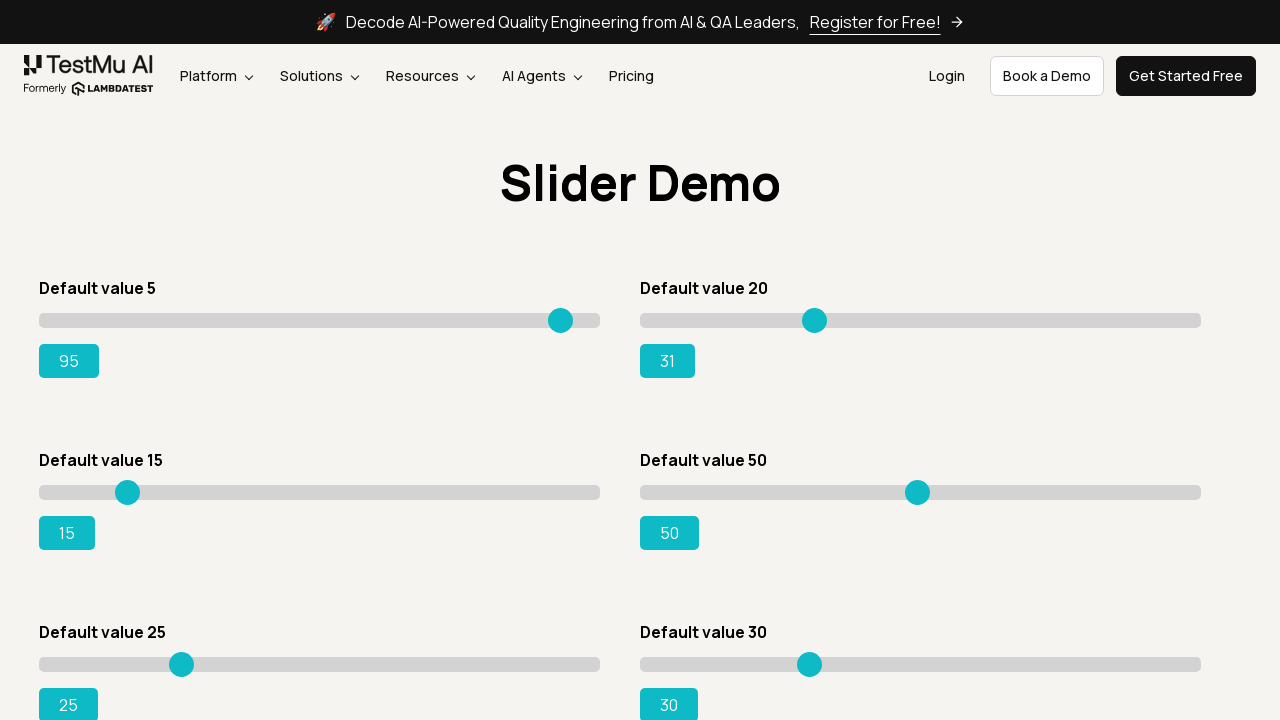

Pressed ArrowRight on slider 2 (attempt 12) on input.sp__range >> nth=1
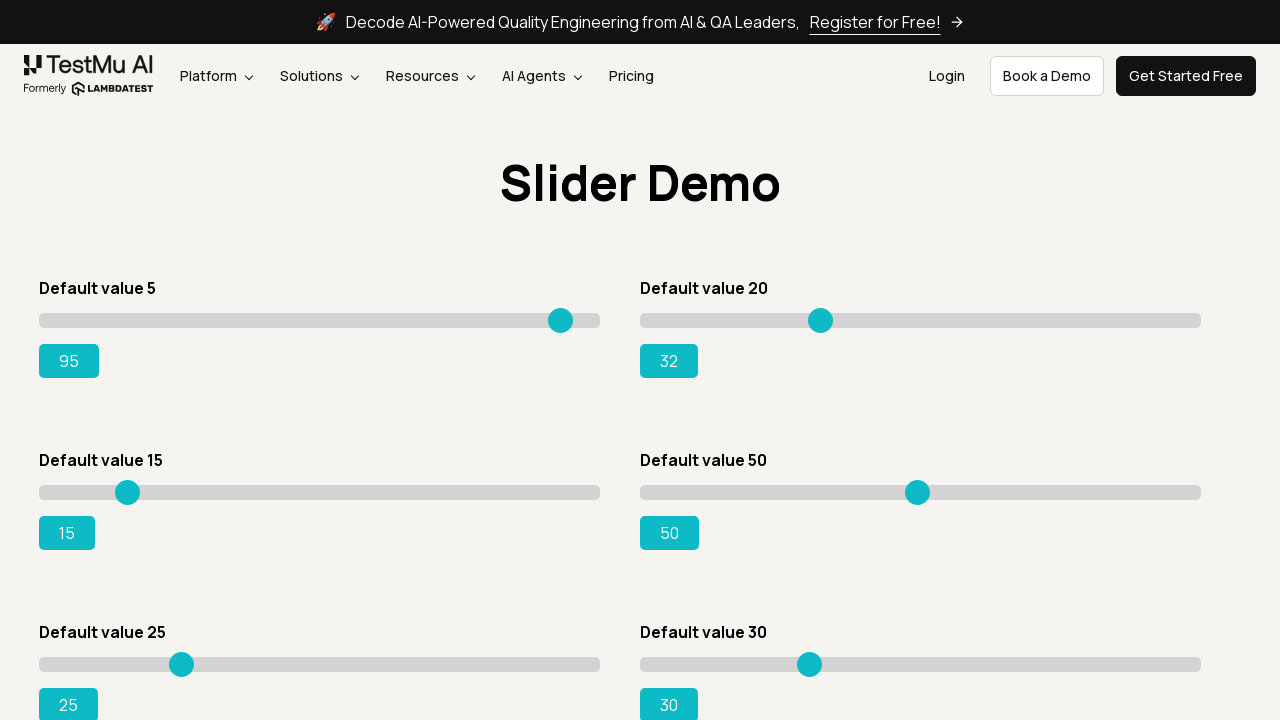

Pressed ArrowRight on slider 2 (attempt 13) on input.sp__range >> nth=1
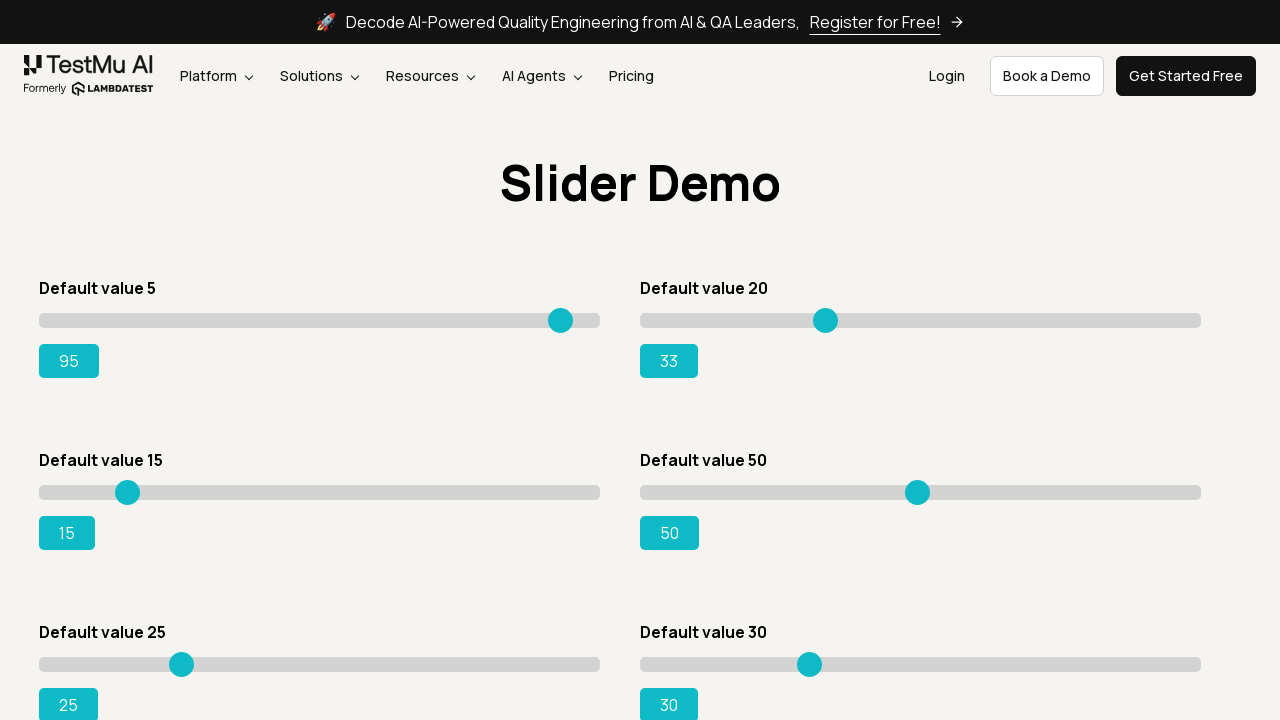

Pressed ArrowRight on slider 2 (attempt 14) on input.sp__range >> nth=1
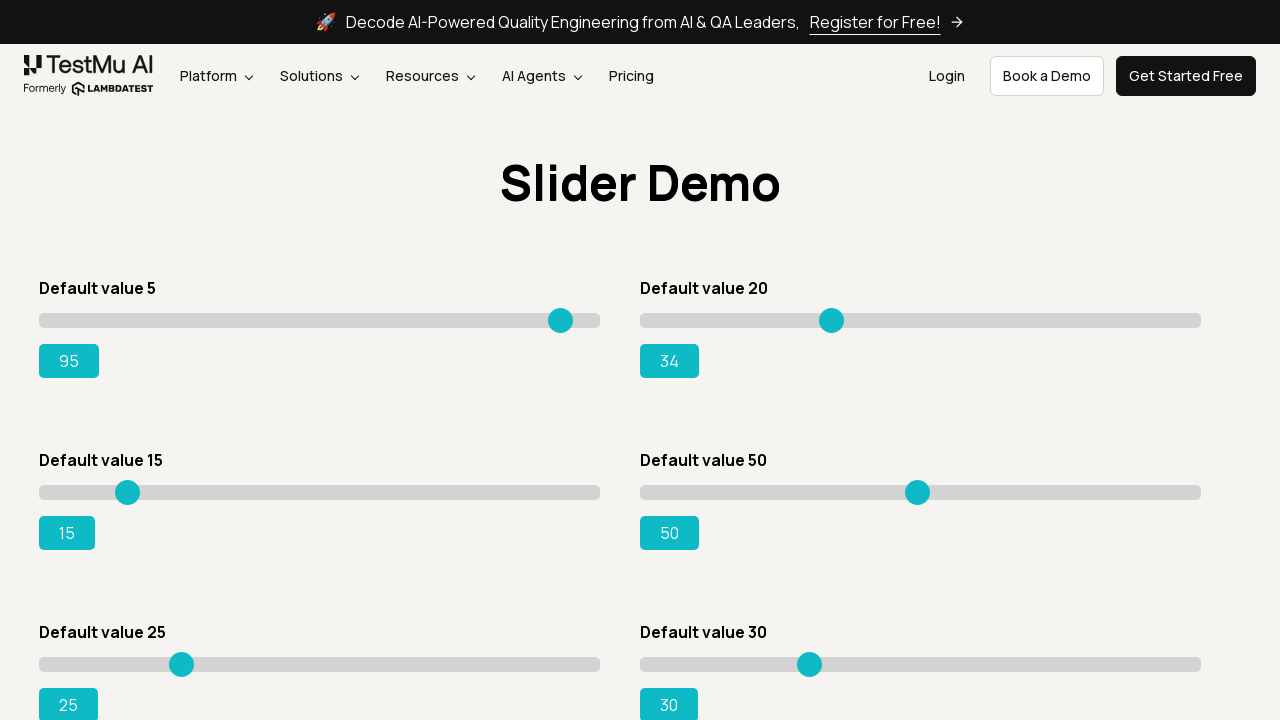

Pressed ArrowRight on slider 2 (attempt 15) on input.sp__range >> nth=1
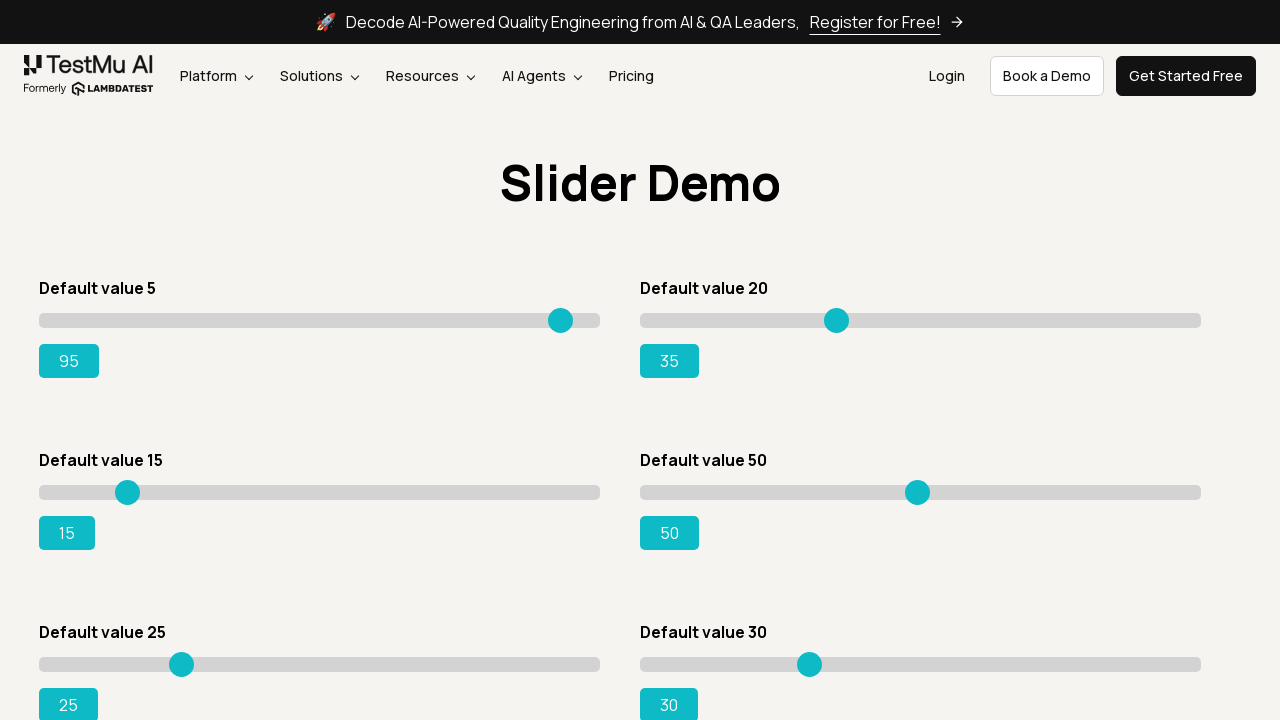

Pressed ArrowRight on slider 2 (attempt 16) on input.sp__range >> nth=1
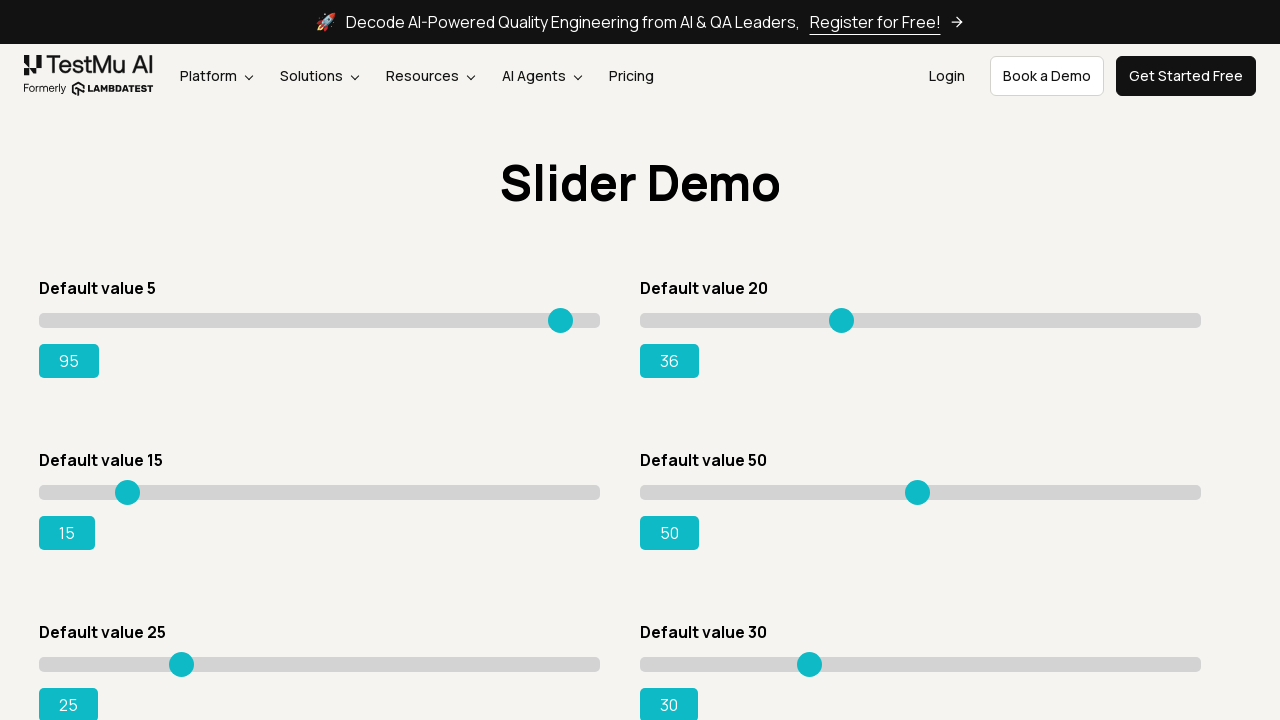

Pressed ArrowRight on slider 2 (attempt 17) on input.sp__range >> nth=1
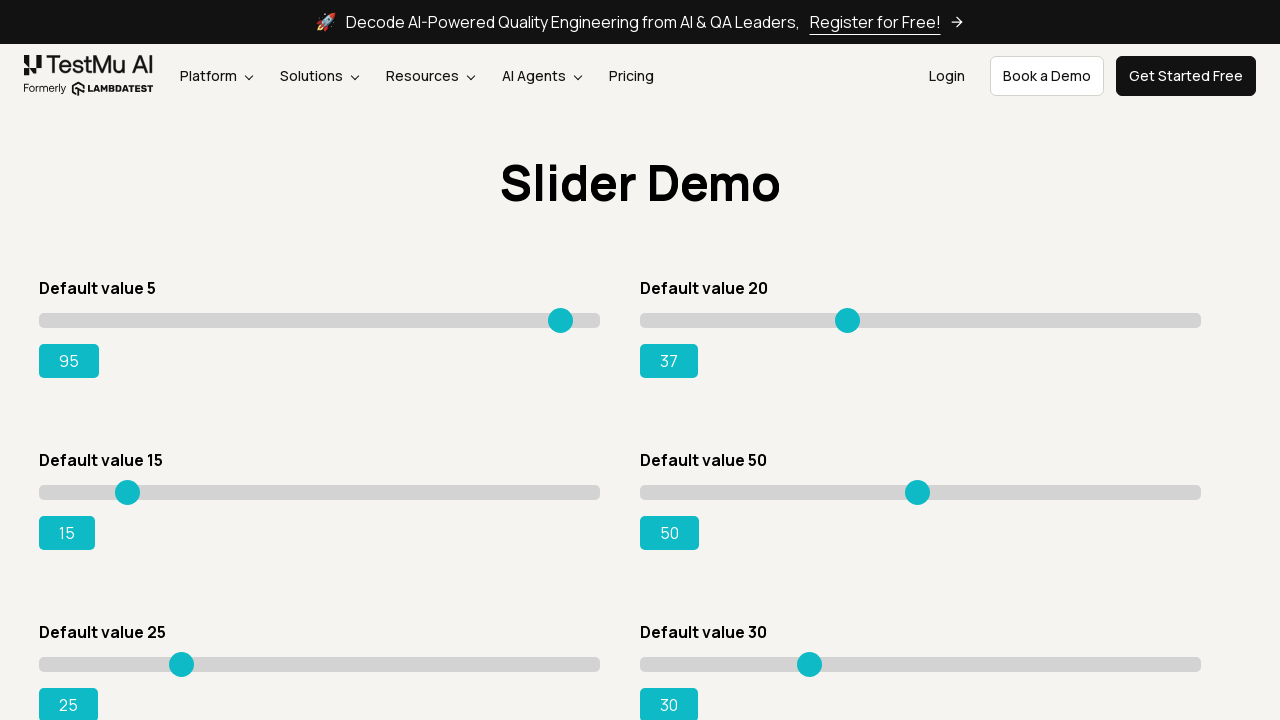

Pressed ArrowRight on slider 2 (attempt 18) on input.sp__range >> nth=1
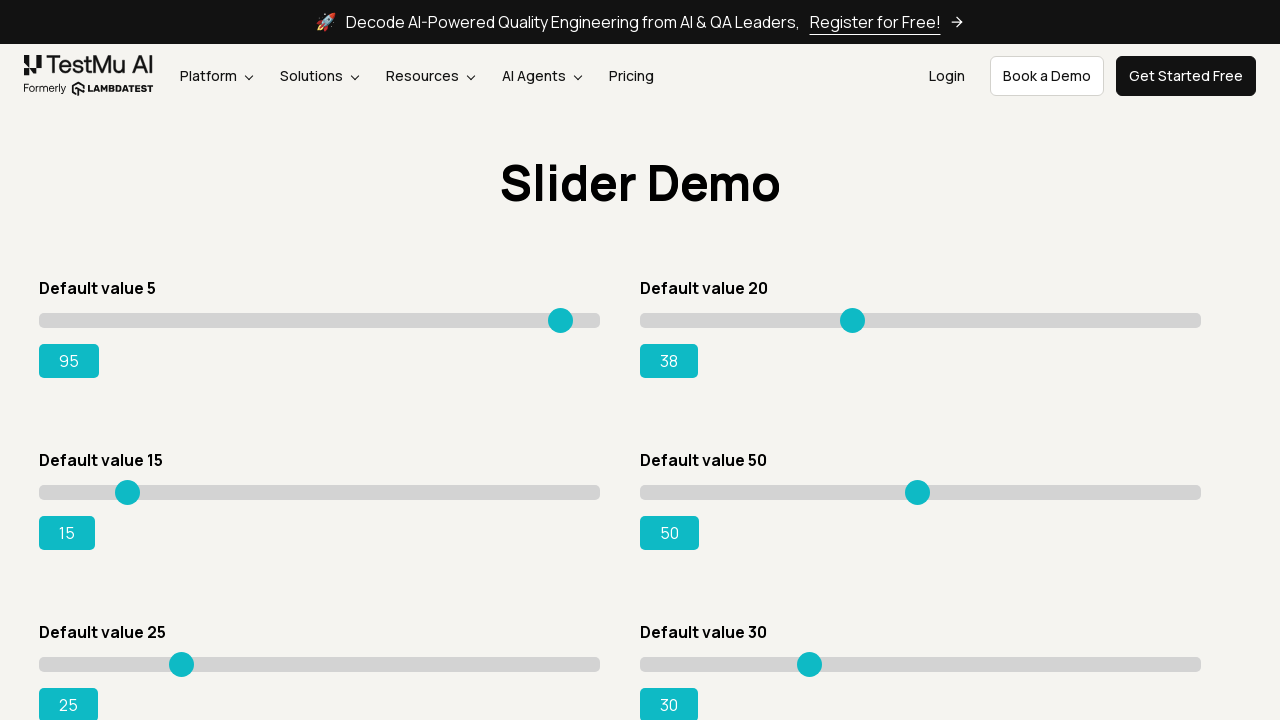

Pressed ArrowRight on slider 2 (attempt 19) on input.sp__range >> nth=1
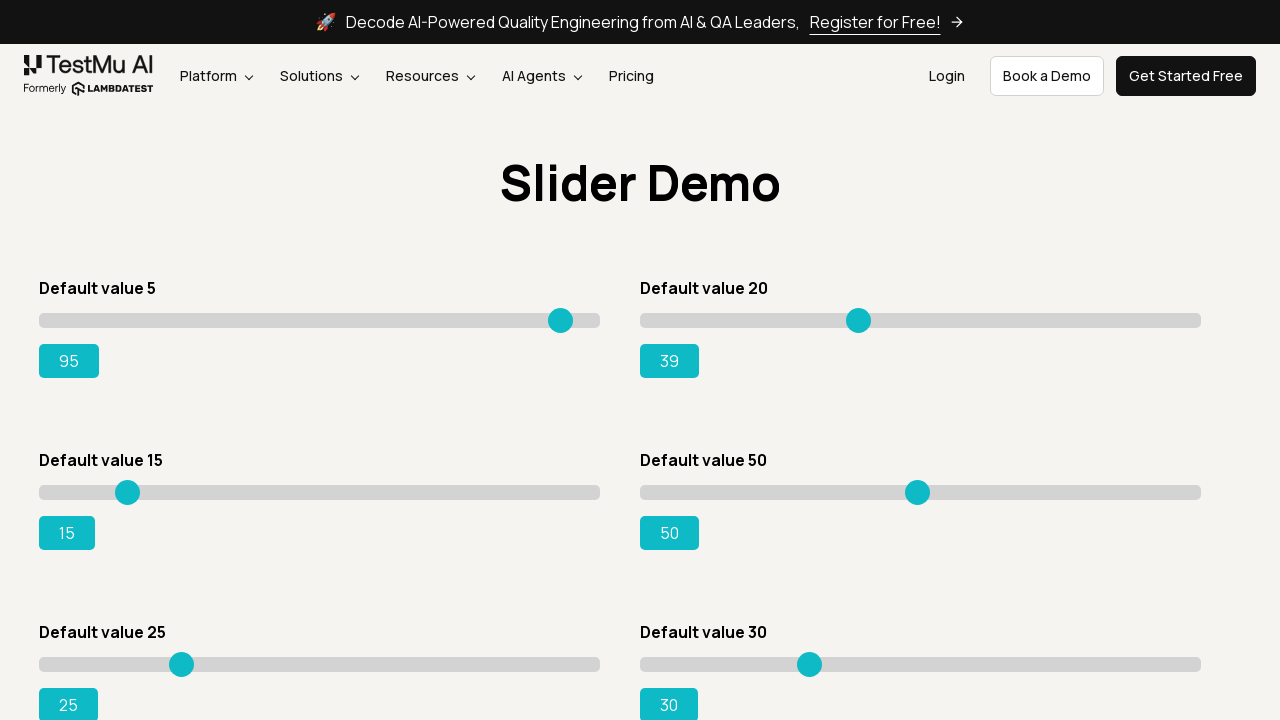

Pressed ArrowRight on slider 2 (attempt 20) on input.sp__range >> nth=1
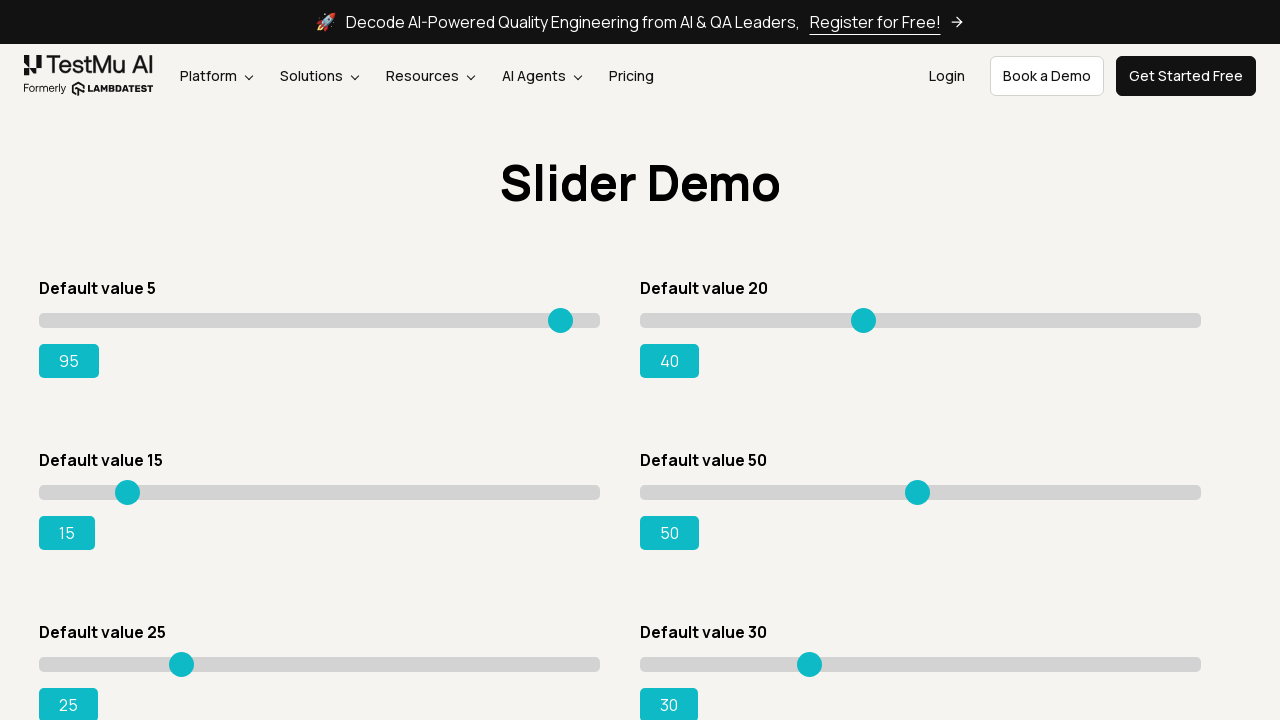

Pressed ArrowRight on slider 2 (attempt 21) on input.sp__range >> nth=1
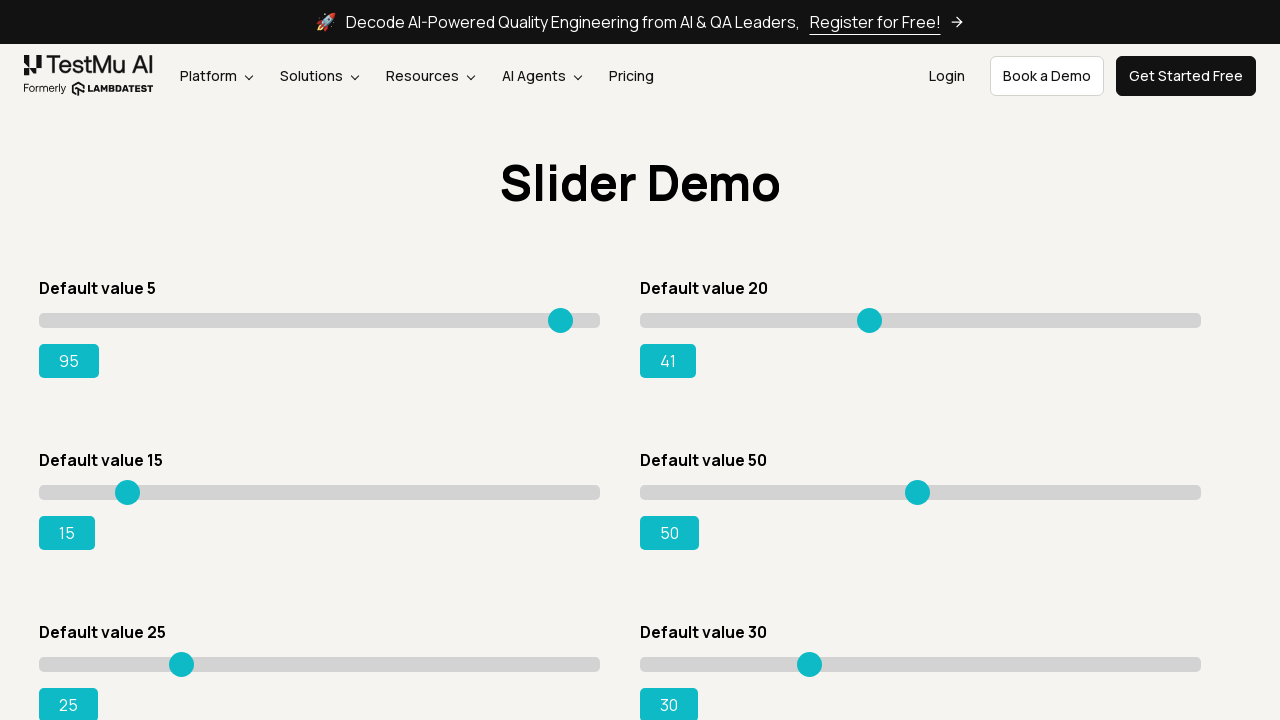

Pressed ArrowRight on slider 2 (attempt 22) on input.sp__range >> nth=1
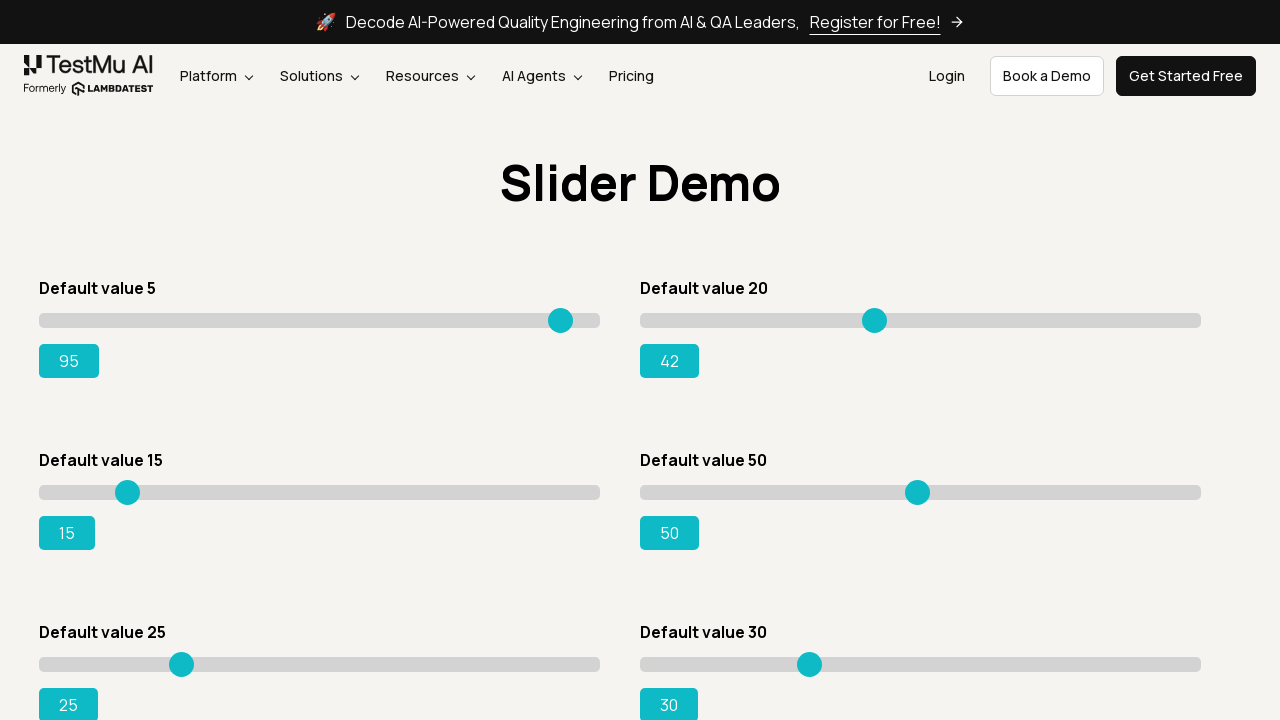

Pressed ArrowRight on slider 2 (attempt 23) on input.sp__range >> nth=1
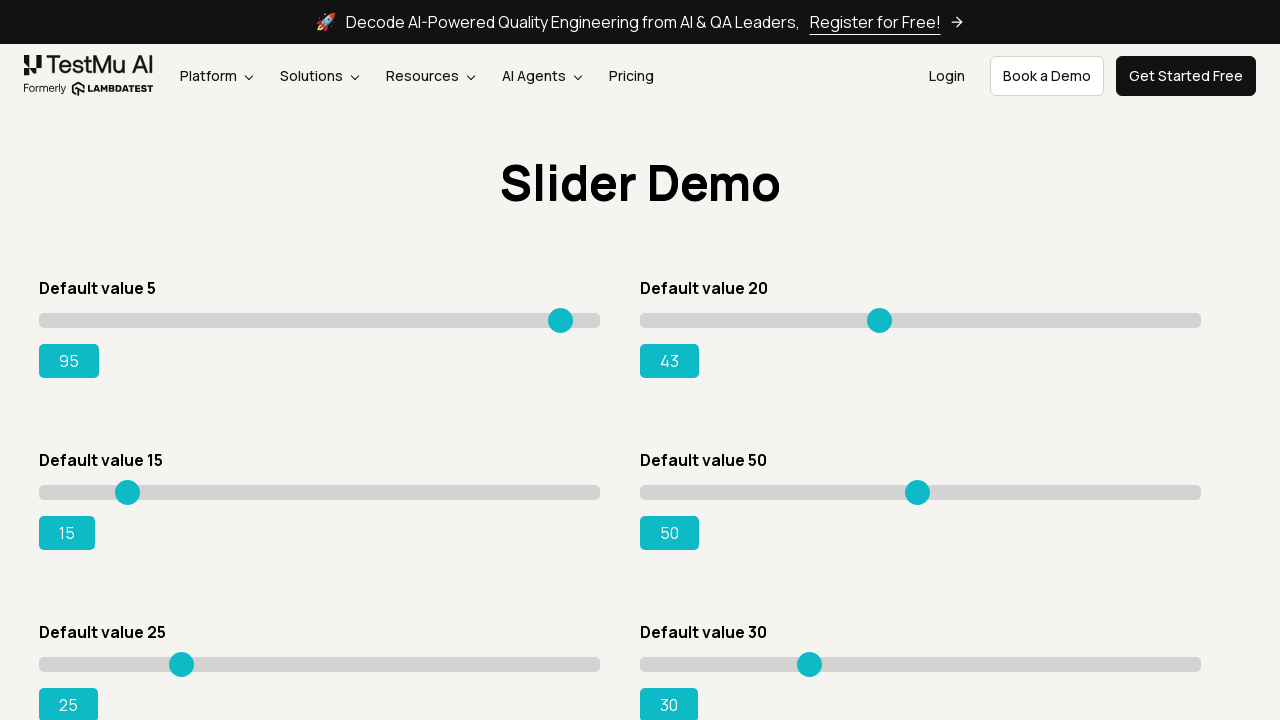

Pressed ArrowRight on slider 2 (attempt 24) on input.sp__range >> nth=1
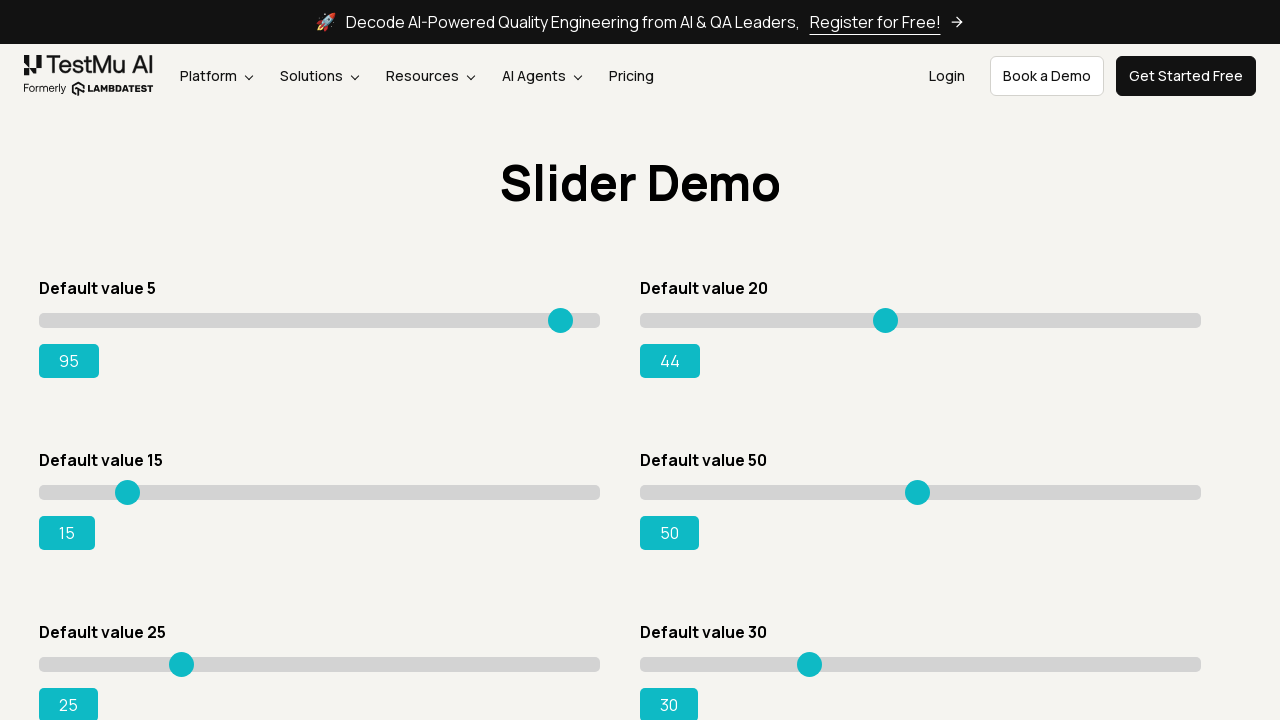

Pressed ArrowRight on slider 2 (attempt 25) on input.sp__range >> nth=1
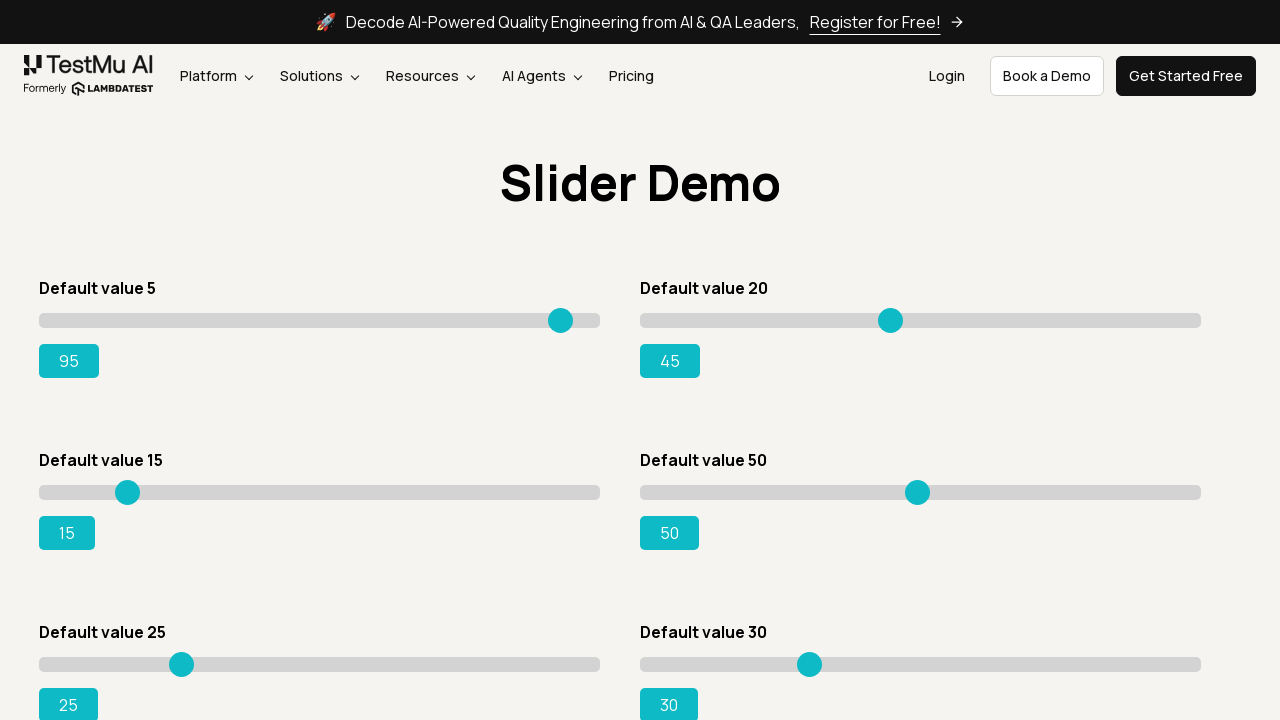

Pressed ArrowRight on slider 2 (attempt 26) on input.sp__range >> nth=1
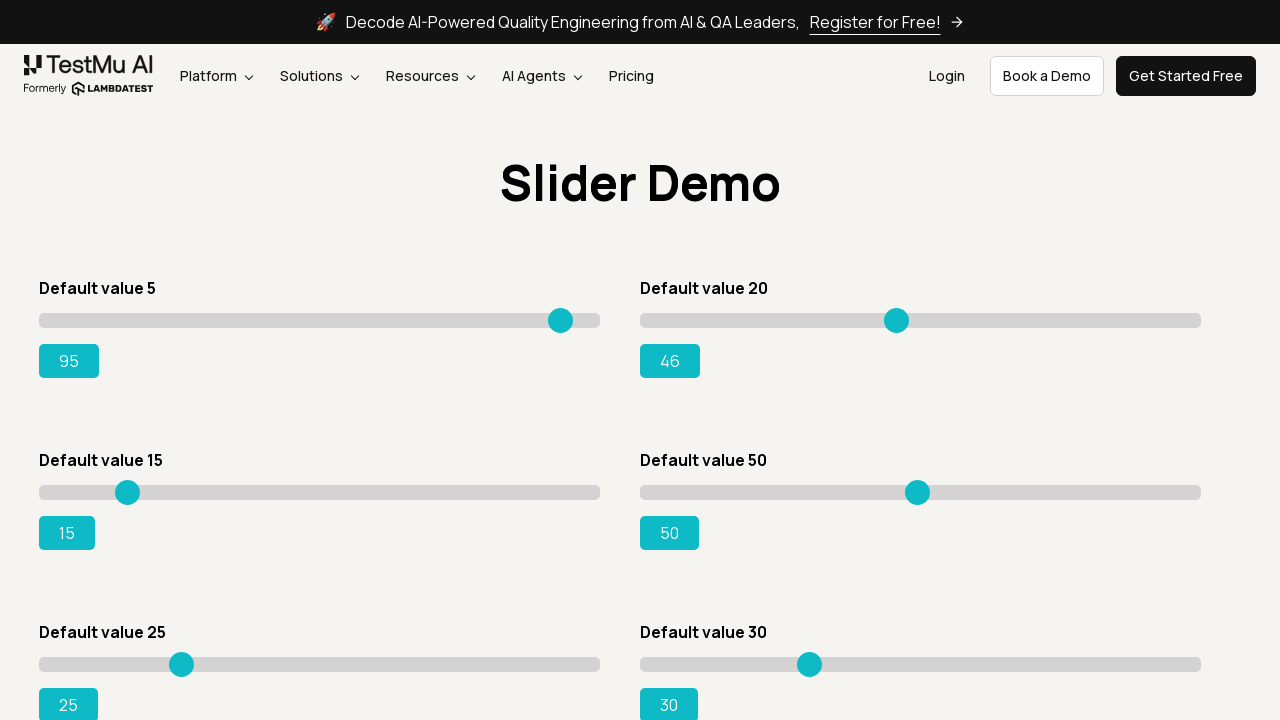

Pressed ArrowRight on slider 2 (attempt 27) on input.sp__range >> nth=1
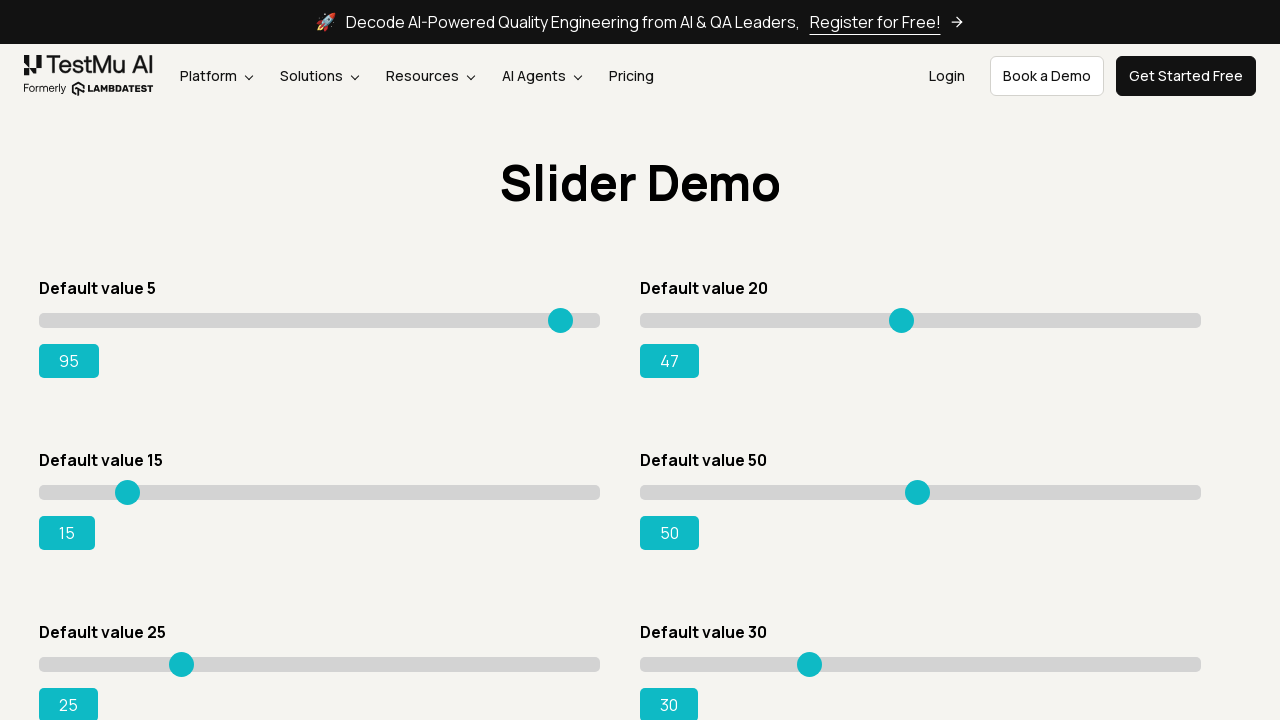

Pressed ArrowRight on slider 2 (attempt 28) on input.sp__range >> nth=1
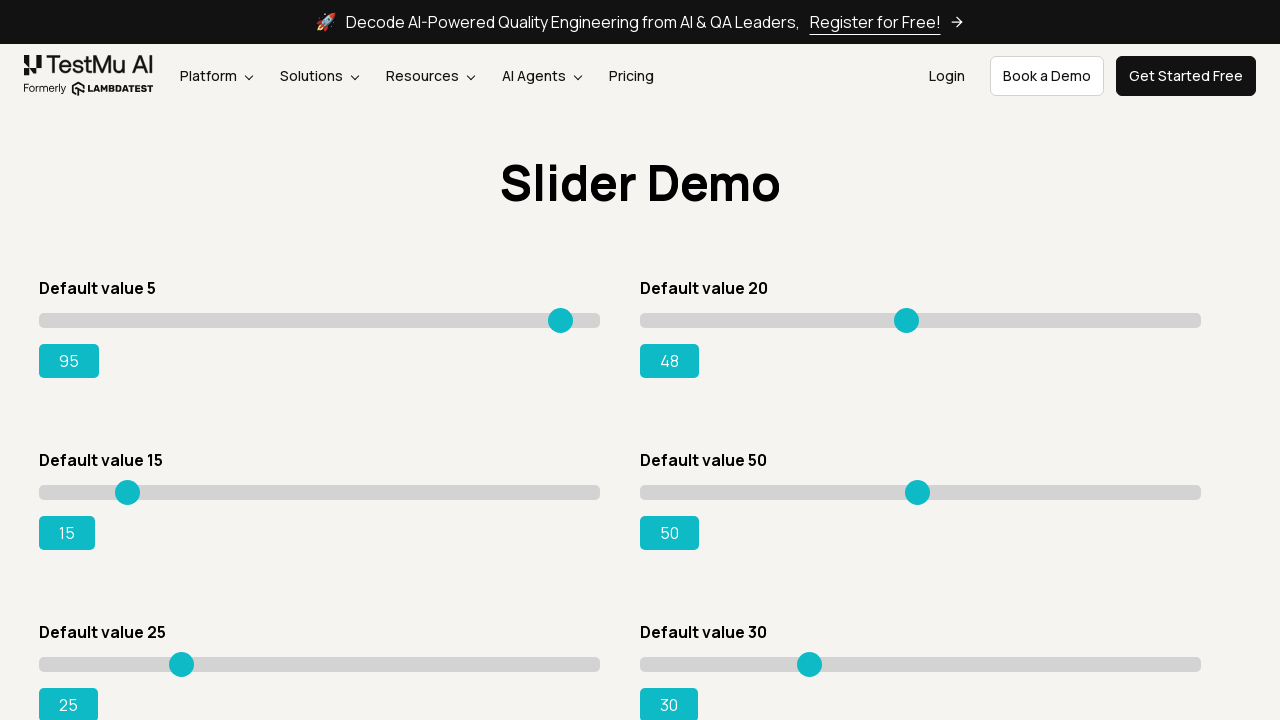

Pressed ArrowRight on slider 2 (attempt 29) on input.sp__range >> nth=1
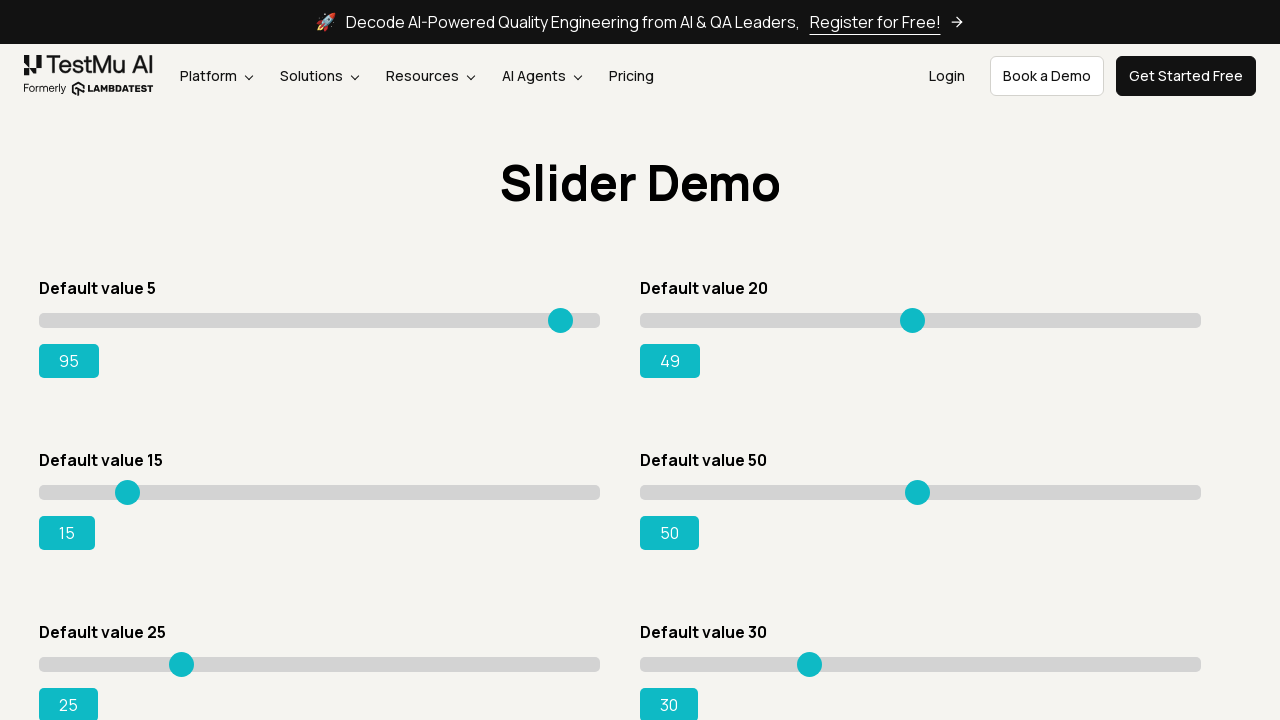

Pressed ArrowRight on slider 2 (attempt 30) on input.sp__range >> nth=1
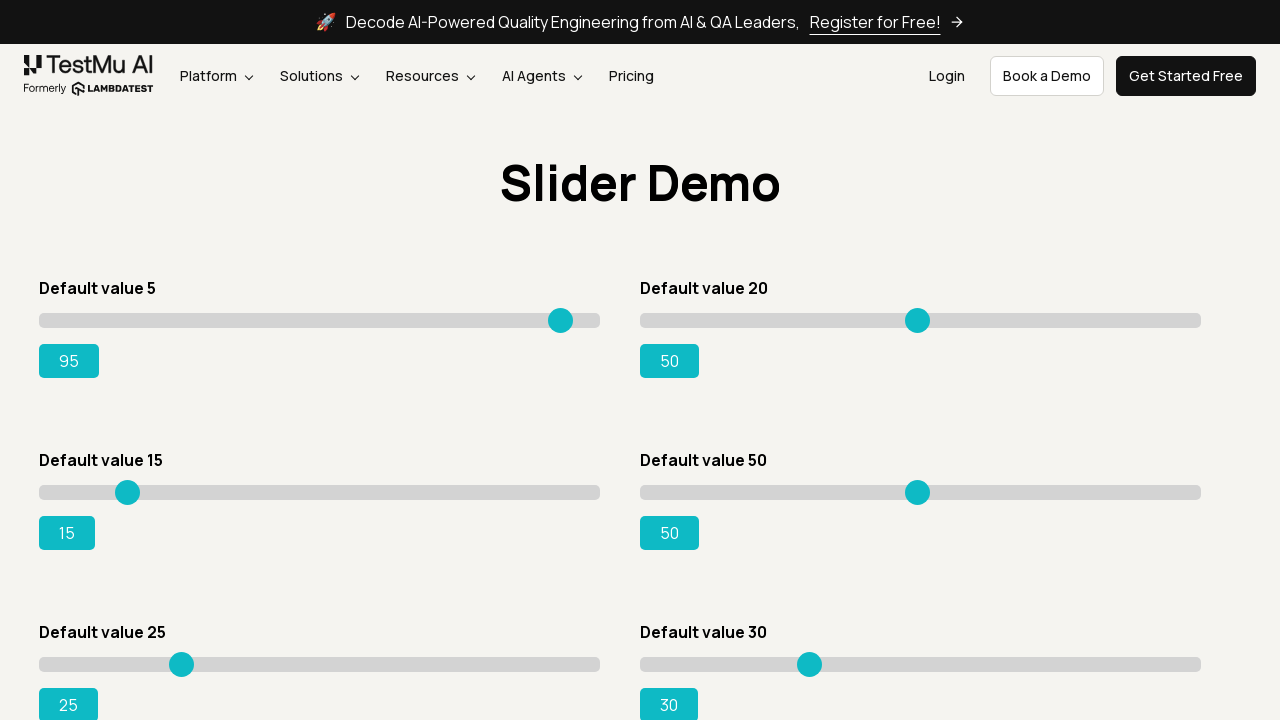

Pressed ArrowRight on slider 2 (attempt 31) on input.sp__range >> nth=1
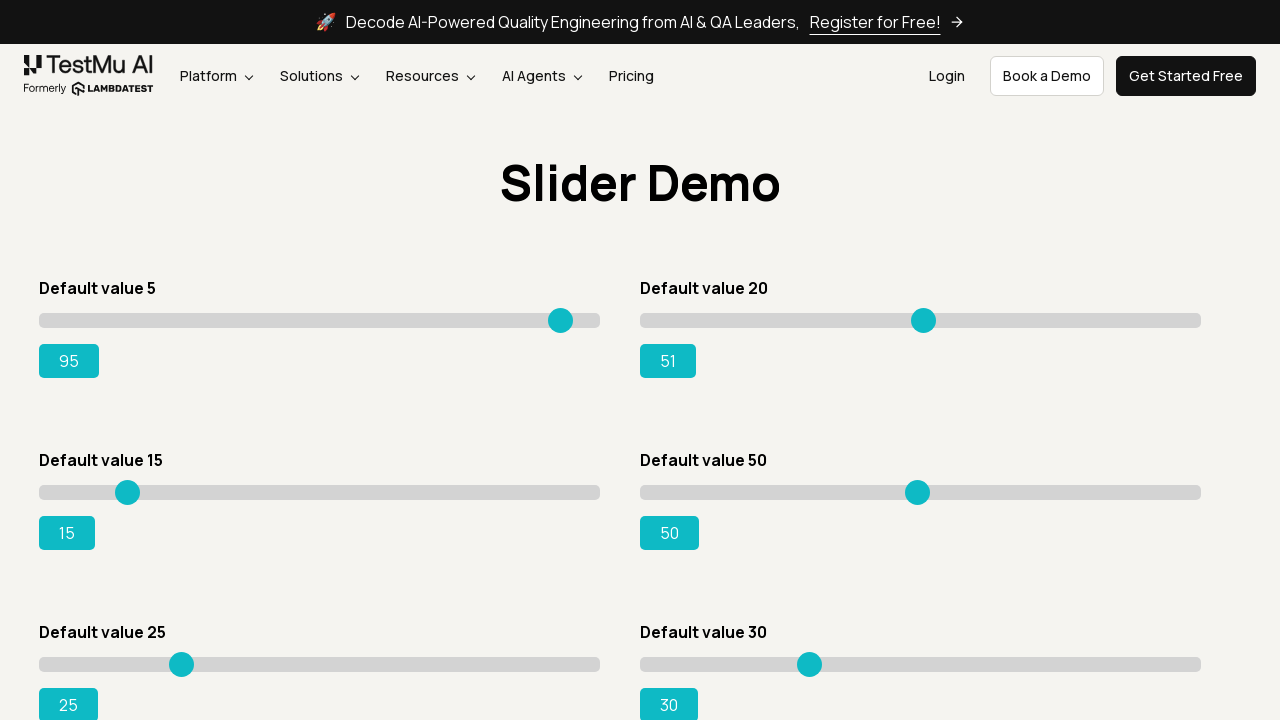

Pressed ArrowRight on slider 2 (attempt 32) on input.sp__range >> nth=1
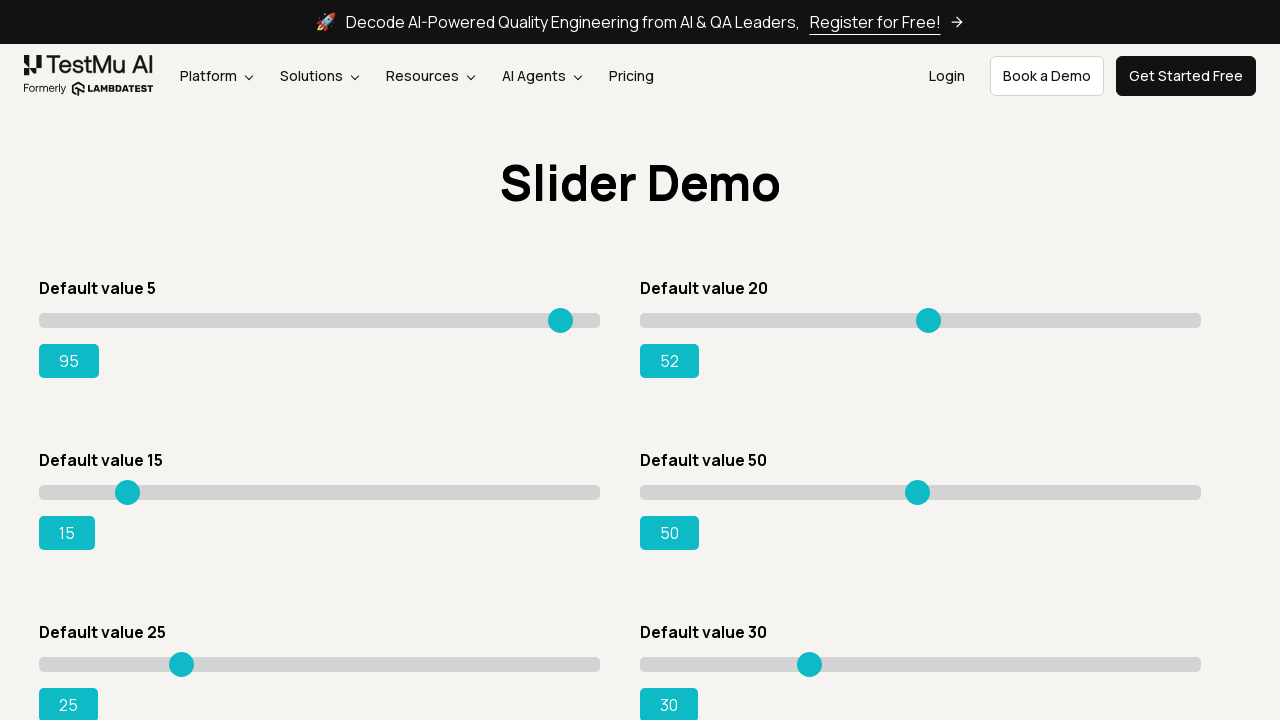

Pressed ArrowRight on slider 2 (attempt 33) on input.sp__range >> nth=1
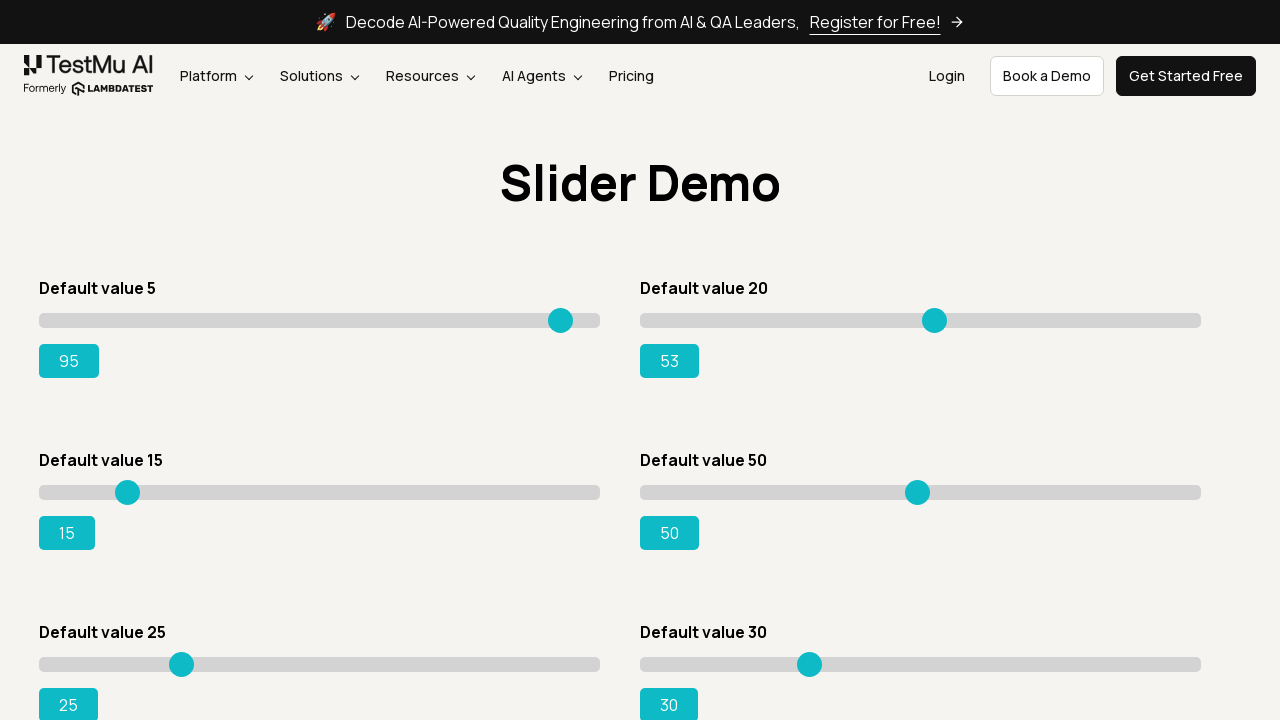

Pressed ArrowRight on slider 2 (attempt 34) on input.sp__range >> nth=1
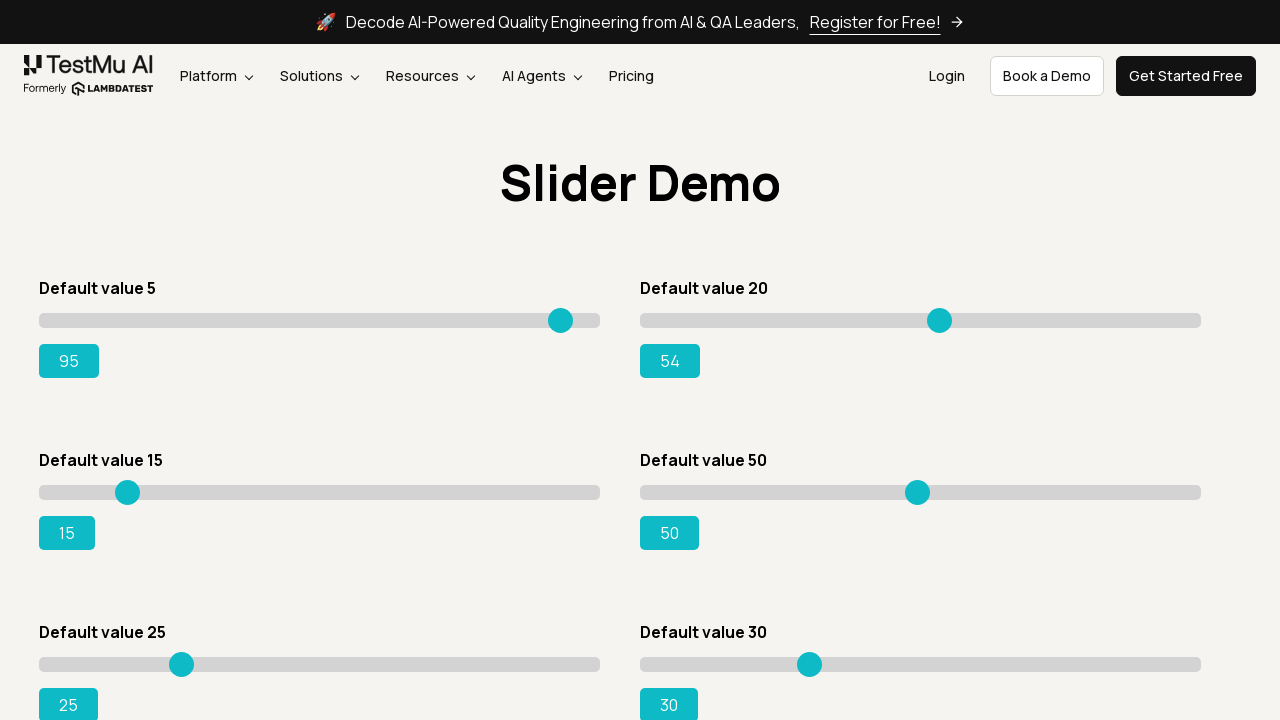

Pressed ArrowRight on slider 2 (attempt 35) on input.sp__range >> nth=1
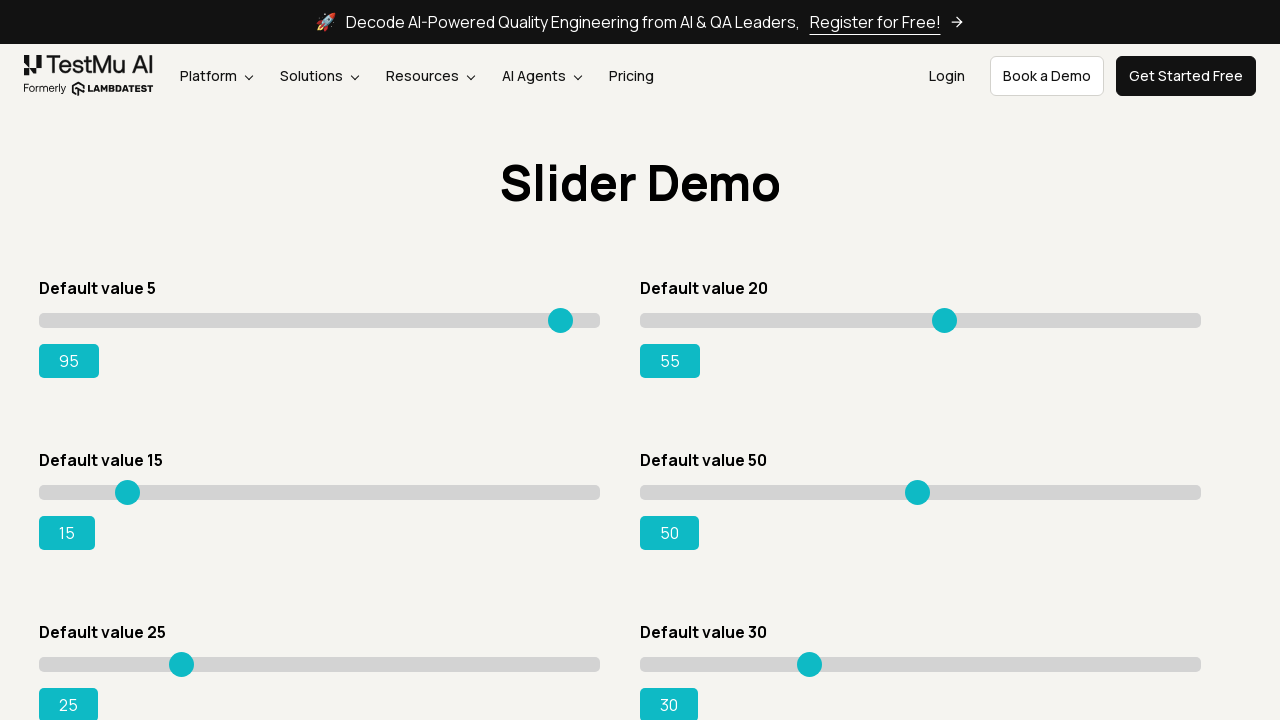

Pressed ArrowRight on slider 2 (attempt 36) on input.sp__range >> nth=1
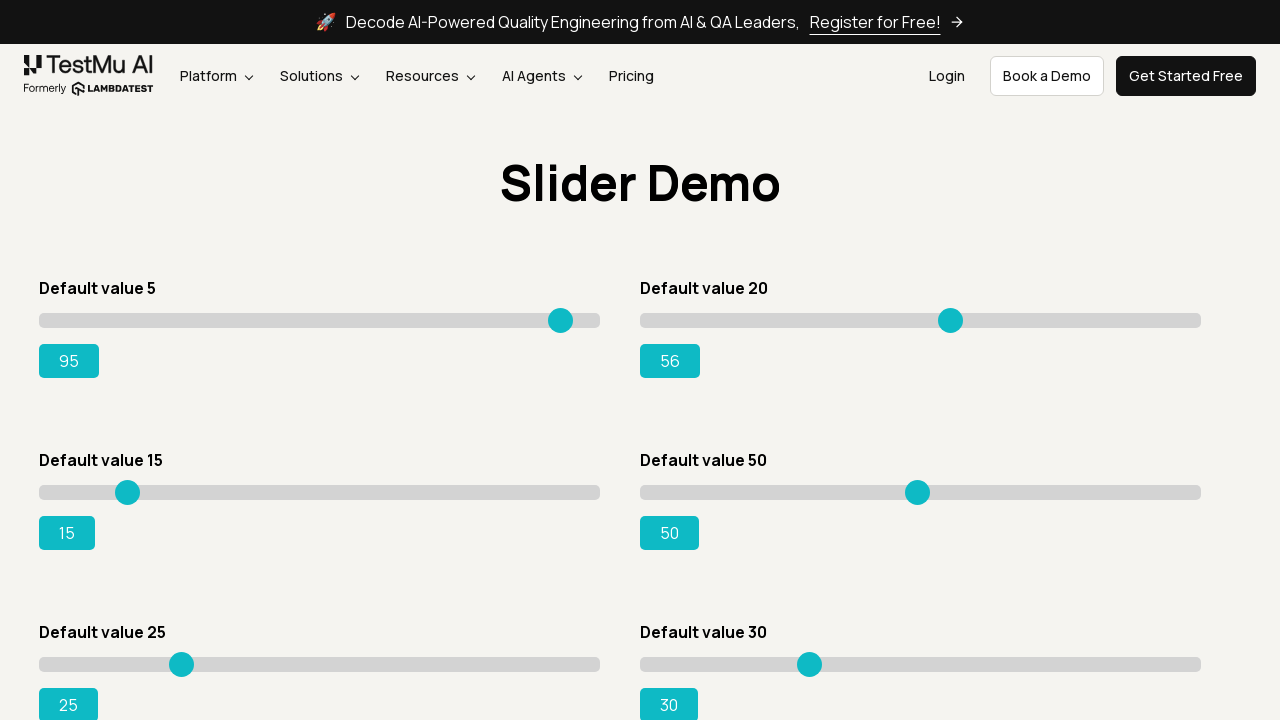

Pressed ArrowRight on slider 2 (attempt 37) on input.sp__range >> nth=1
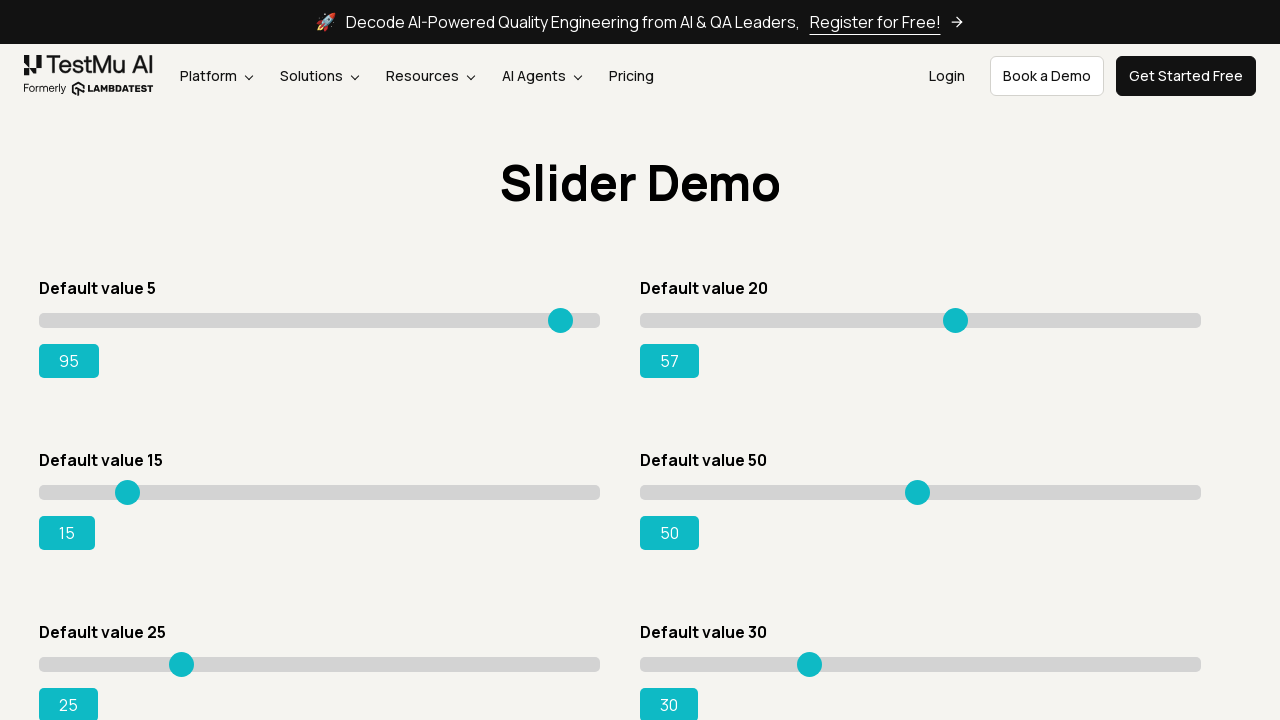

Pressed ArrowRight on slider 2 (attempt 38) on input.sp__range >> nth=1
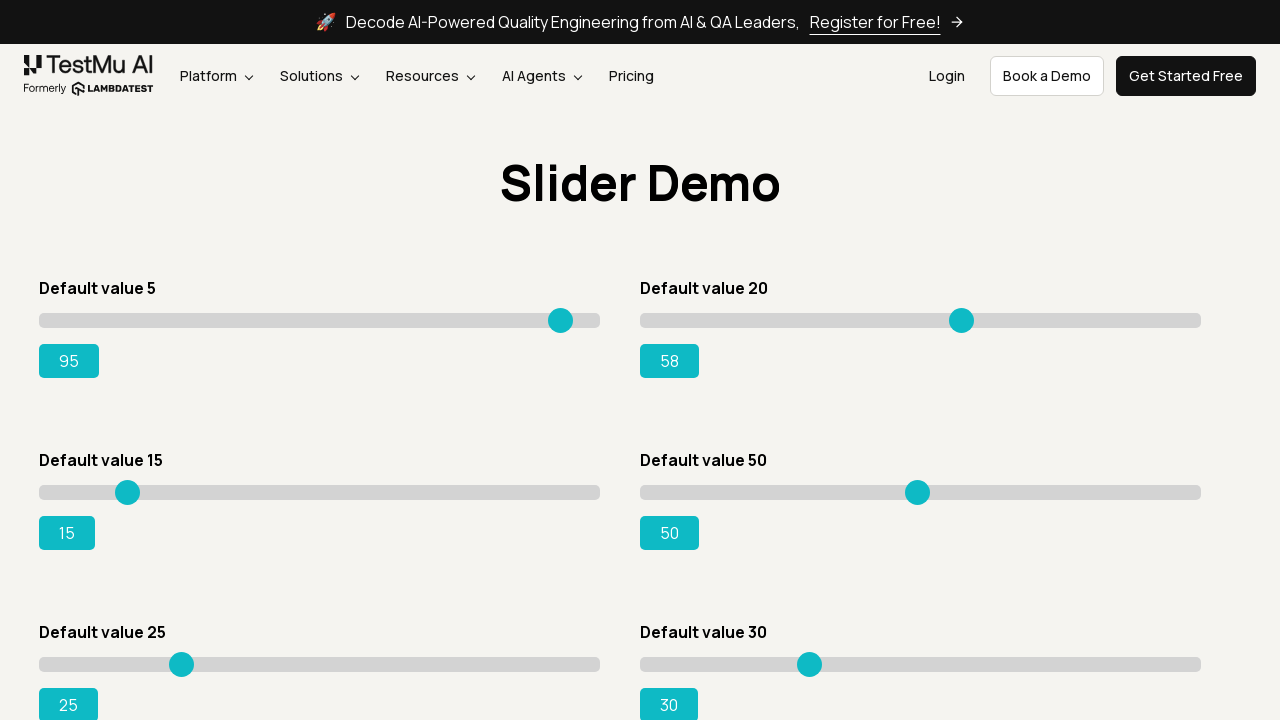

Pressed ArrowRight on slider 2 (attempt 39) on input.sp__range >> nth=1
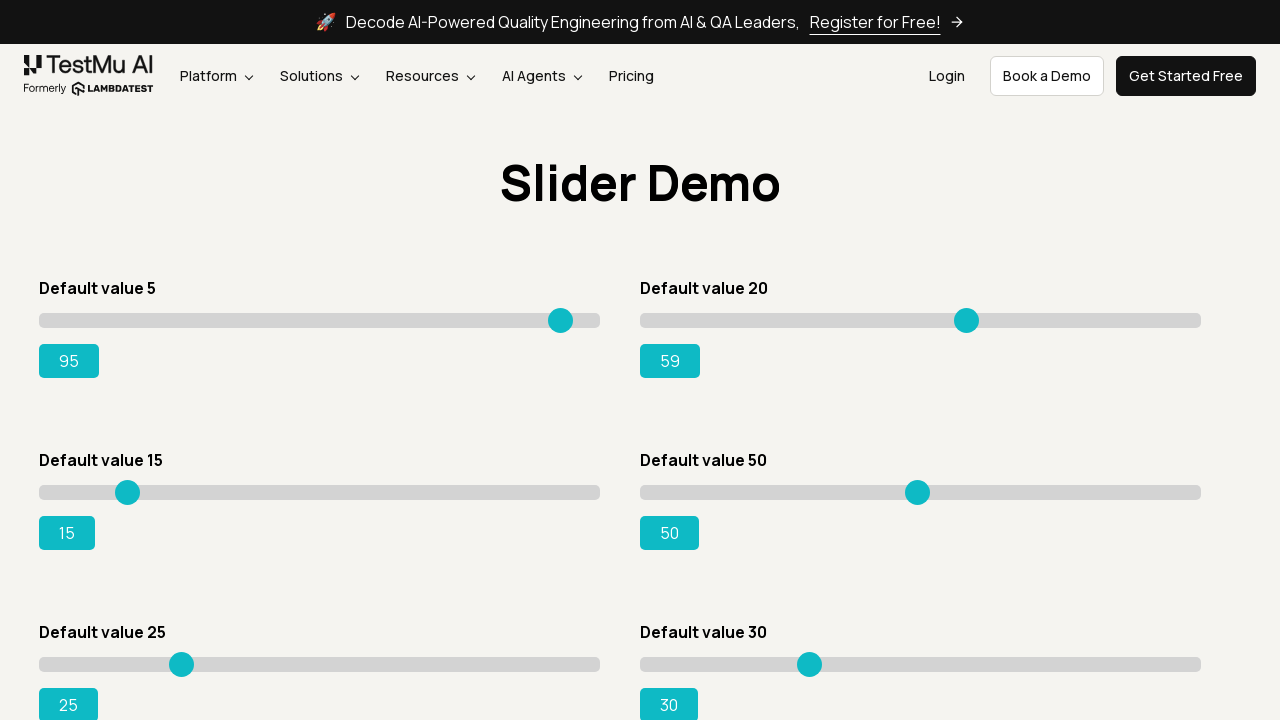

Pressed ArrowRight on slider 2 (attempt 40) on input.sp__range >> nth=1
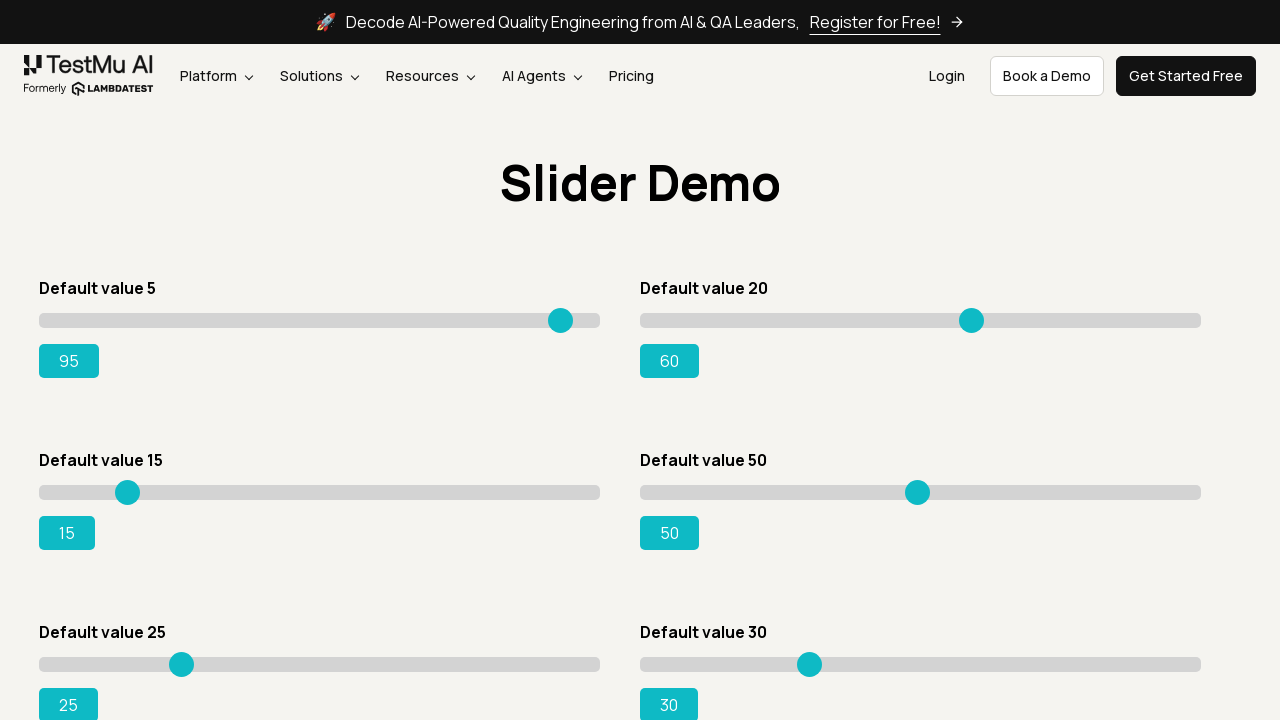

Pressed ArrowRight on slider 2 (attempt 41) on input.sp__range >> nth=1
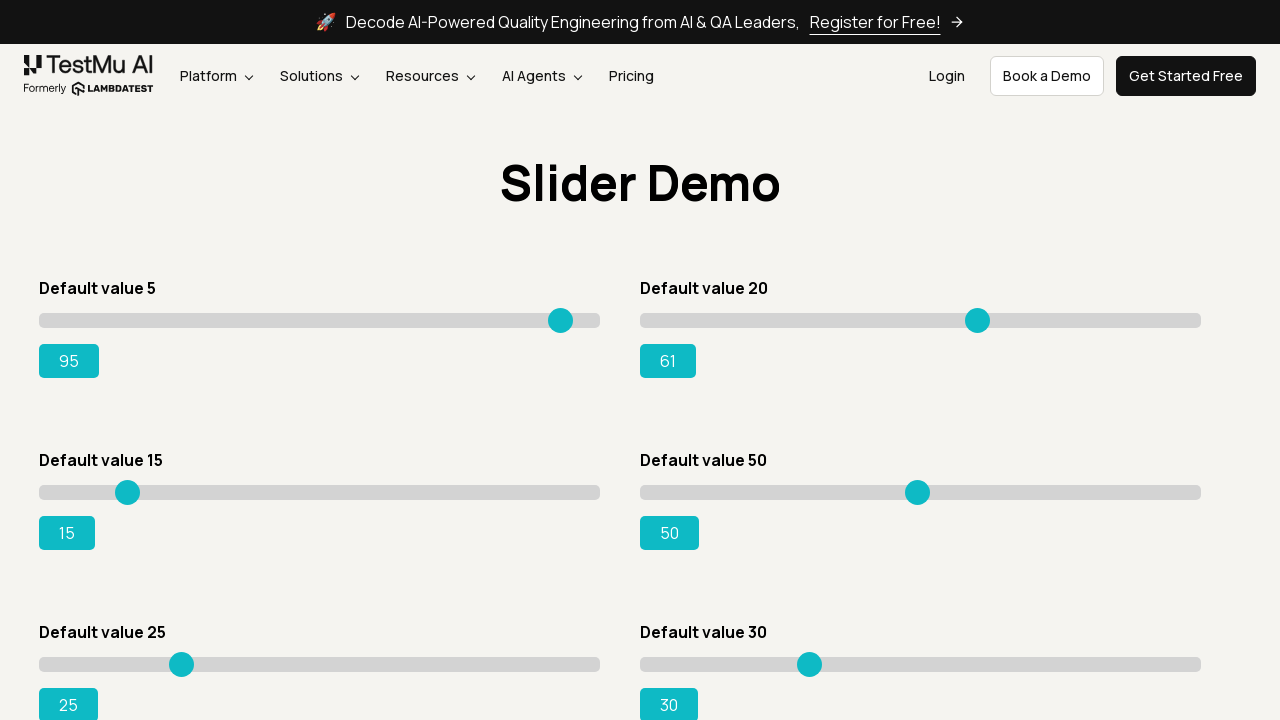

Pressed ArrowRight on slider 2 (attempt 42) on input.sp__range >> nth=1
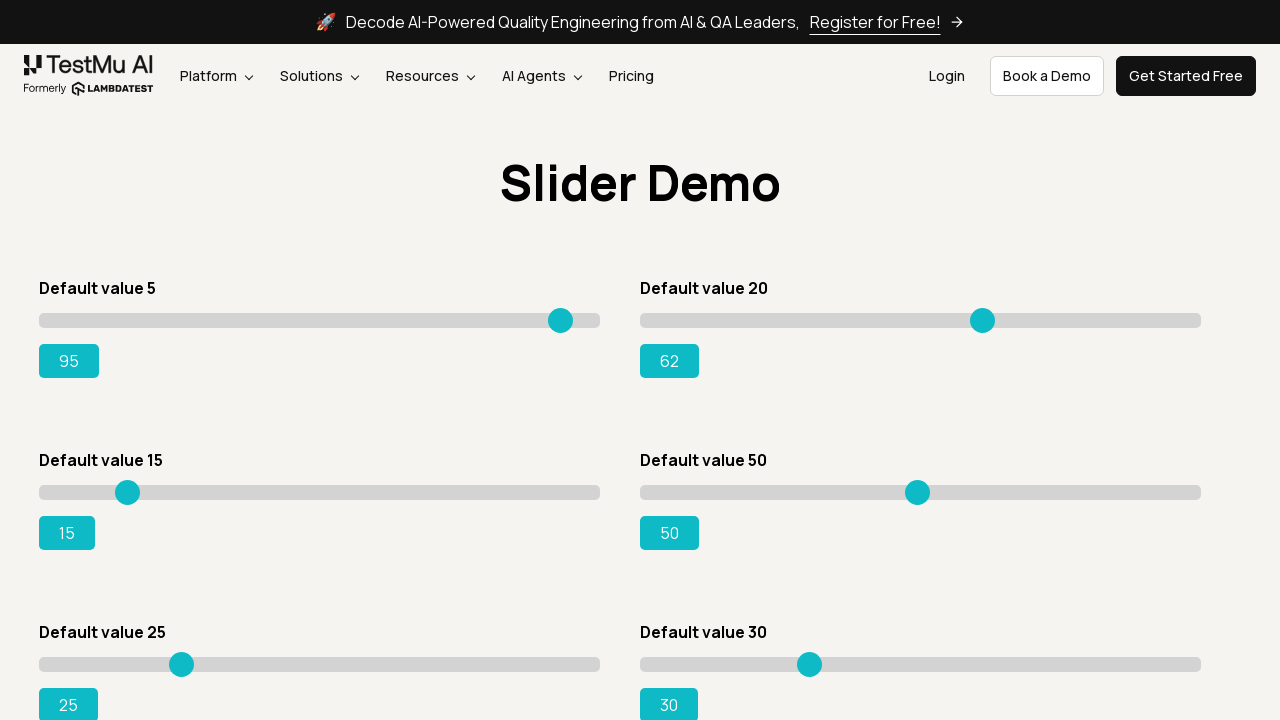

Pressed ArrowRight on slider 2 (attempt 43) on input.sp__range >> nth=1
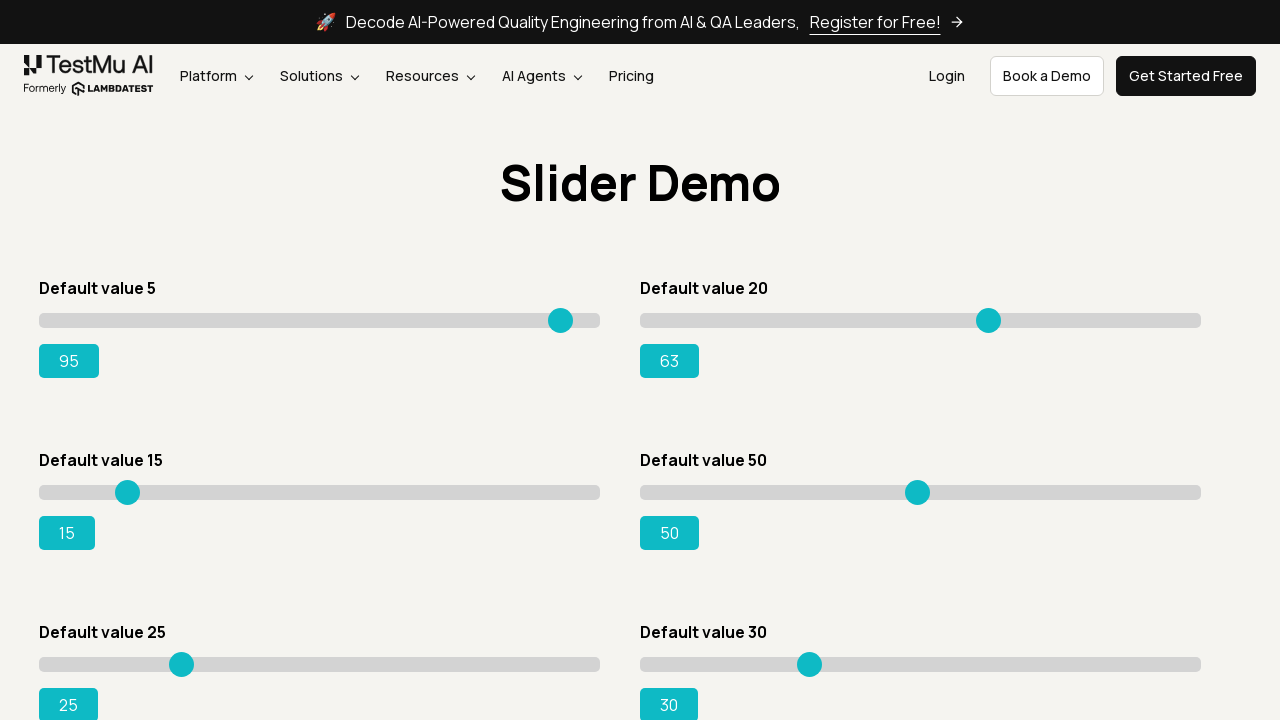

Pressed ArrowRight on slider 2 (attempt 44) on input.sp__range >> nth=1
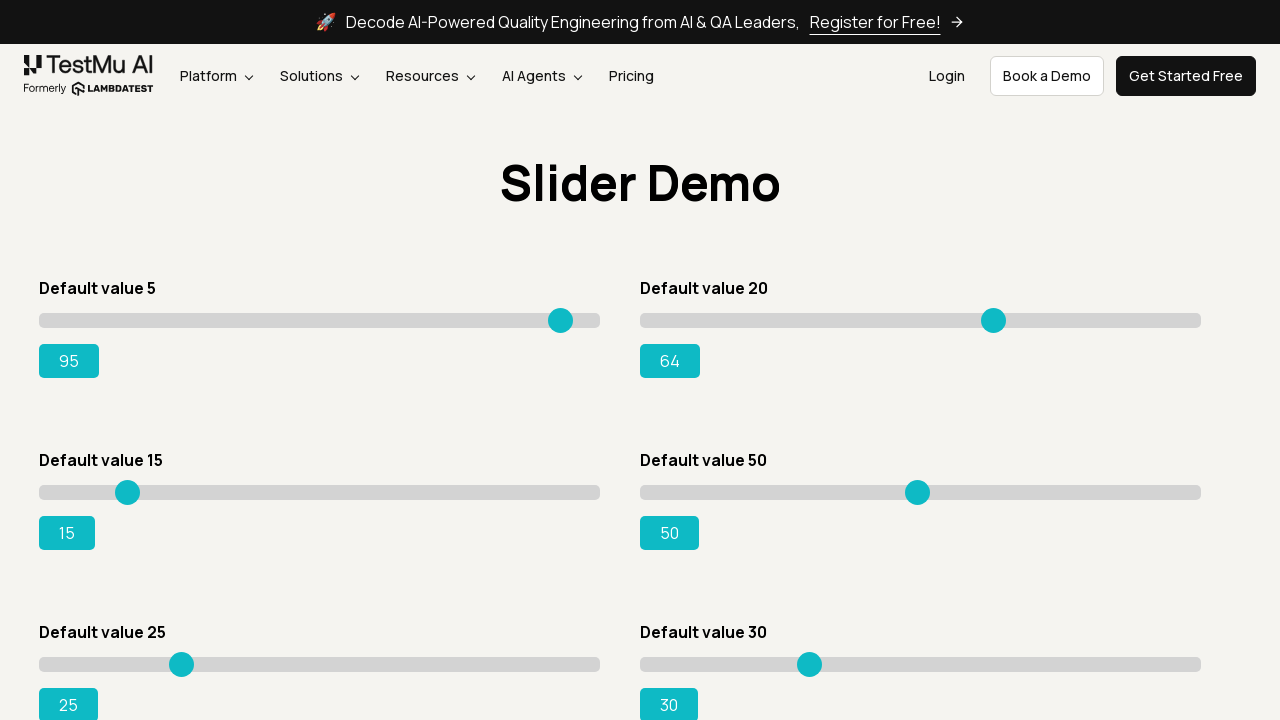

Pressed ArrowRight on slider 2 (attempt 45) on input.sp__range >> nth=1
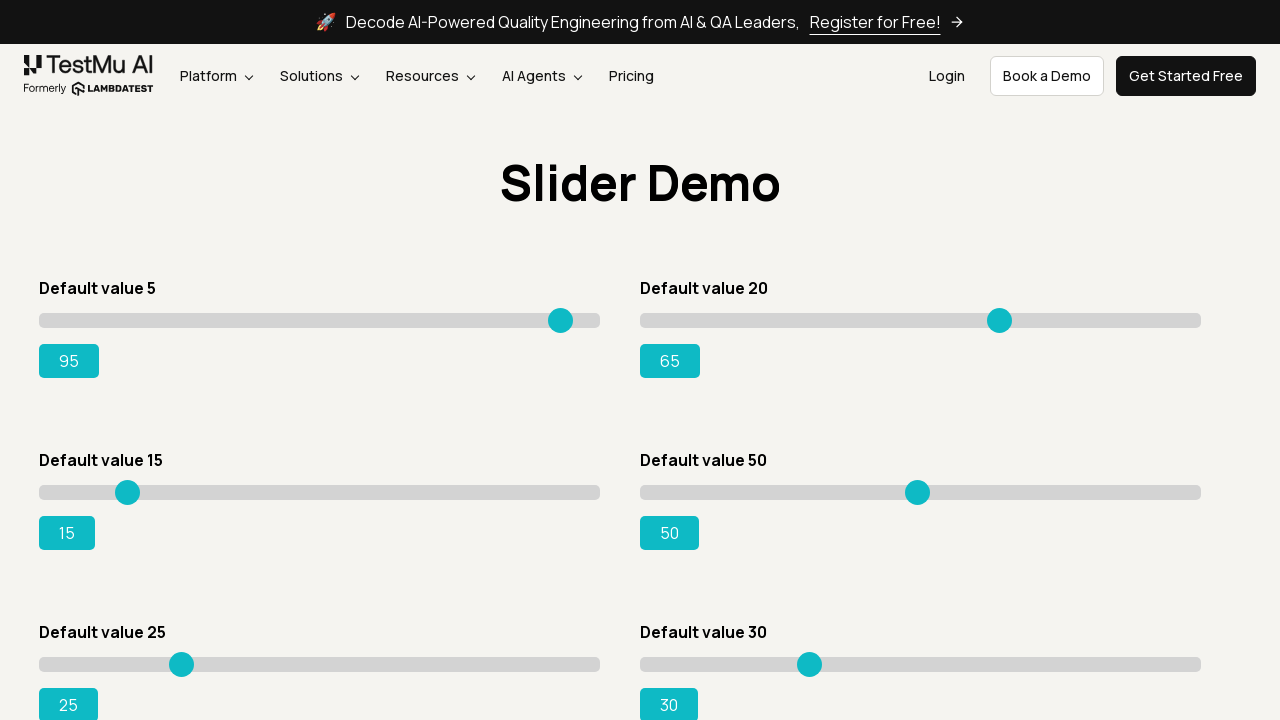

Pressed ArrowRight on slider 2 (attempt 46) on input.sp__range >> nth=1
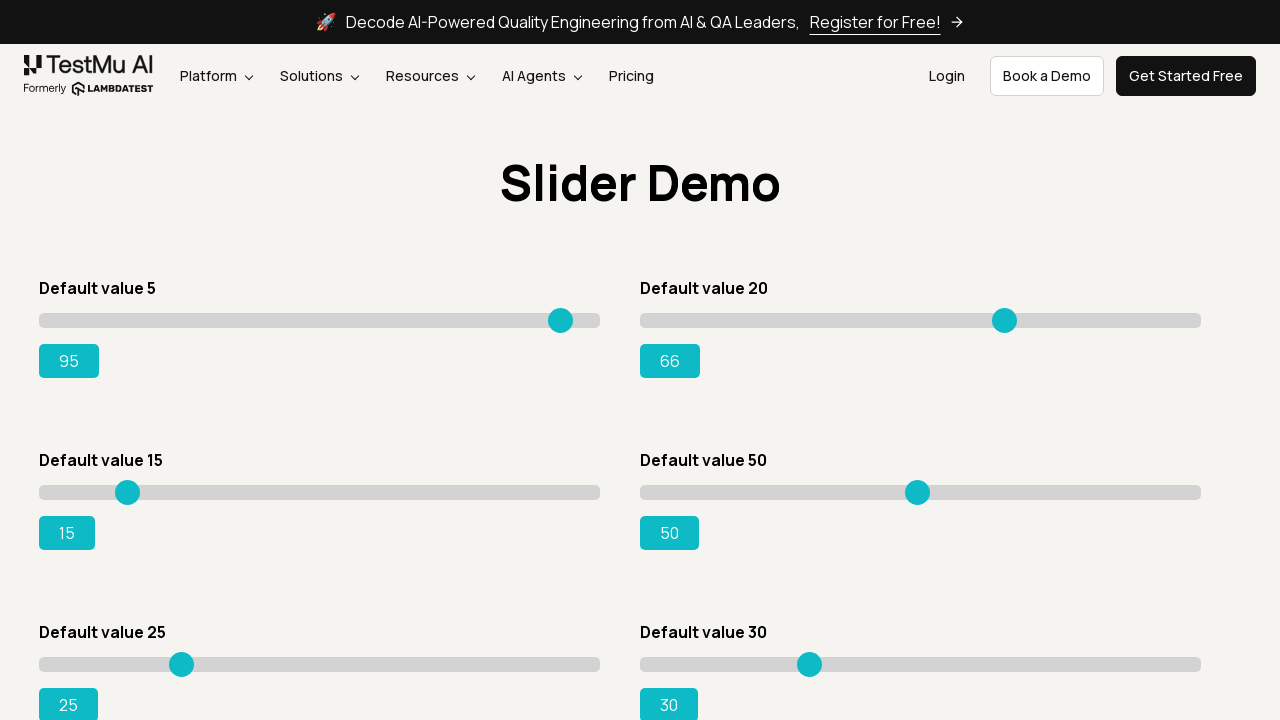

Pressed ArrowRight on slider 2 (attempt 47) on input.sp__range >> nth=1
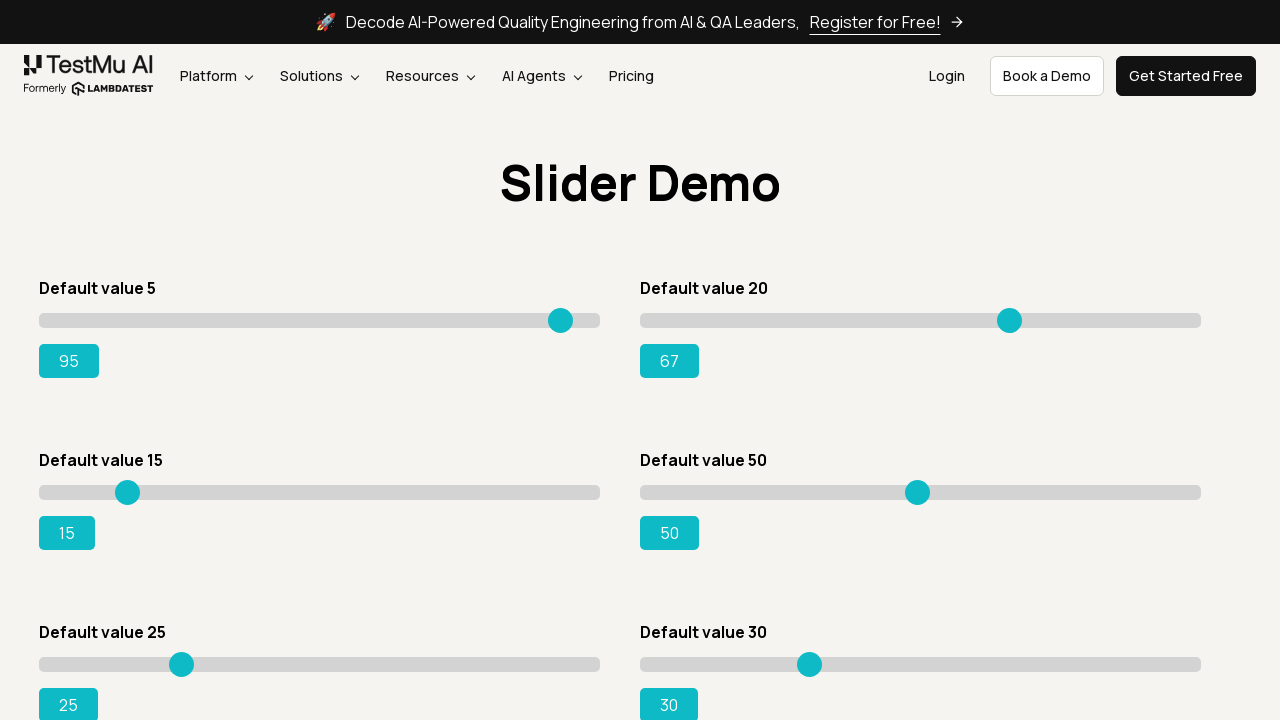

Pressed ArrowRight on slider 2 (attempt 48) on input.sp__range >> nth=1
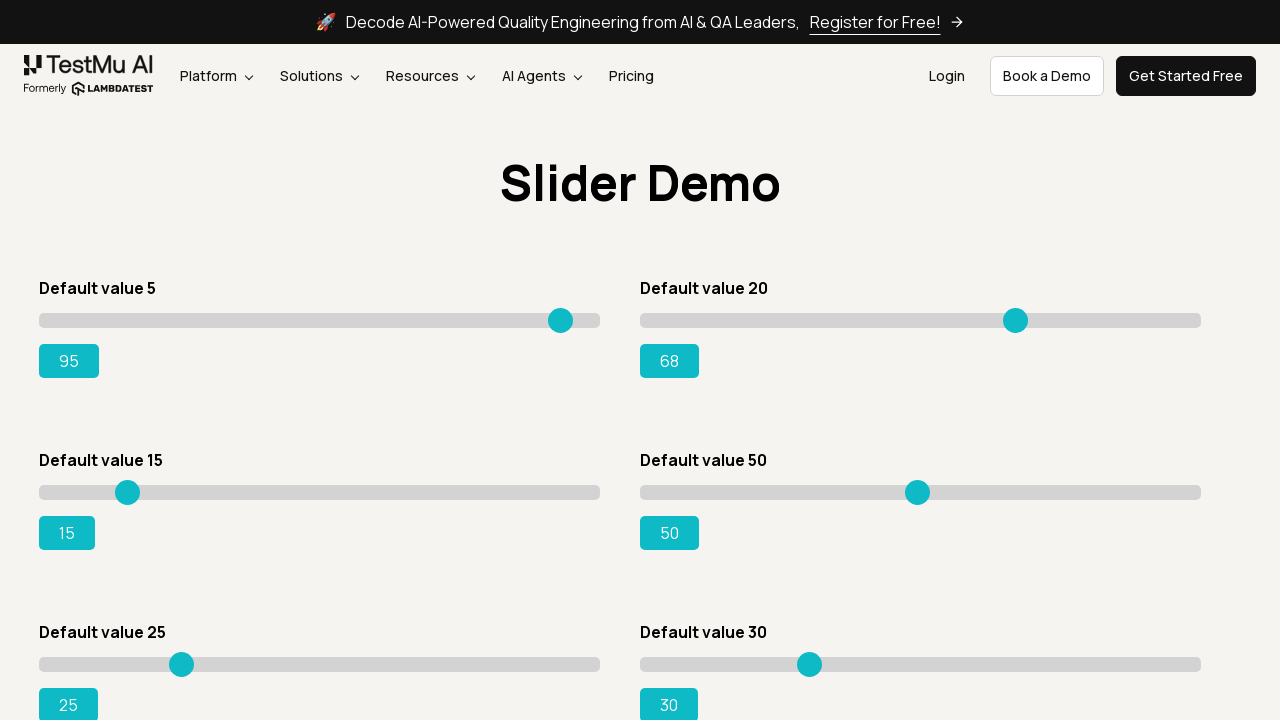

Pressed ArrowRight on slider 2 (attempt 49) on input.sp__range >> nth=1
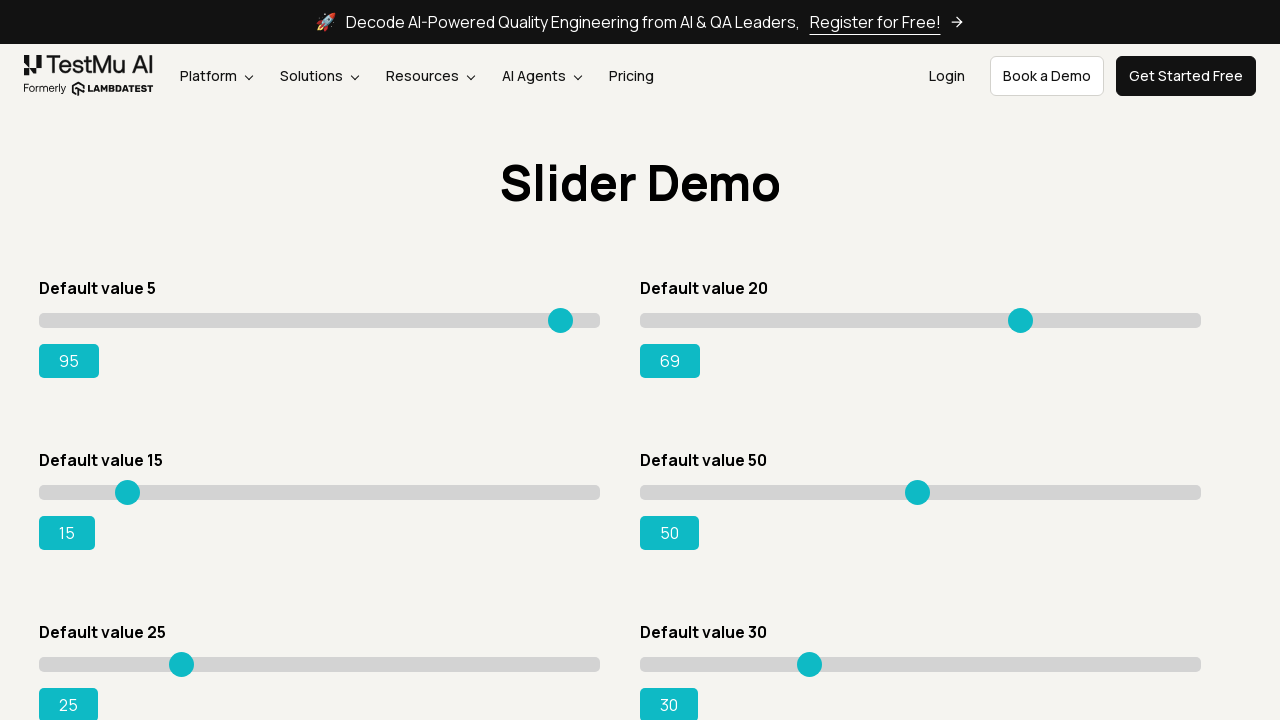

Pressed ArrowRight on slider 2 (attempt 50) on input.sp__range >> nth=1
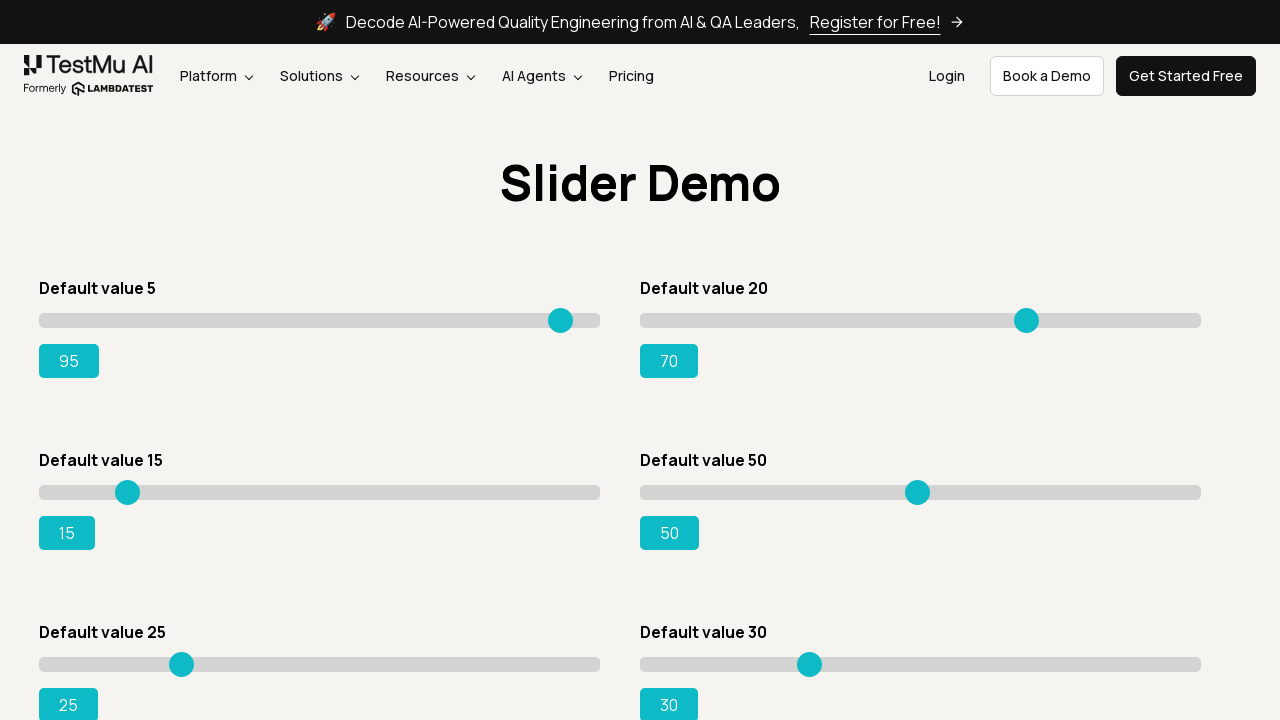

Pressed ArrowRight on slider 2 (attempt 51) on input.sp__range >> nth=1
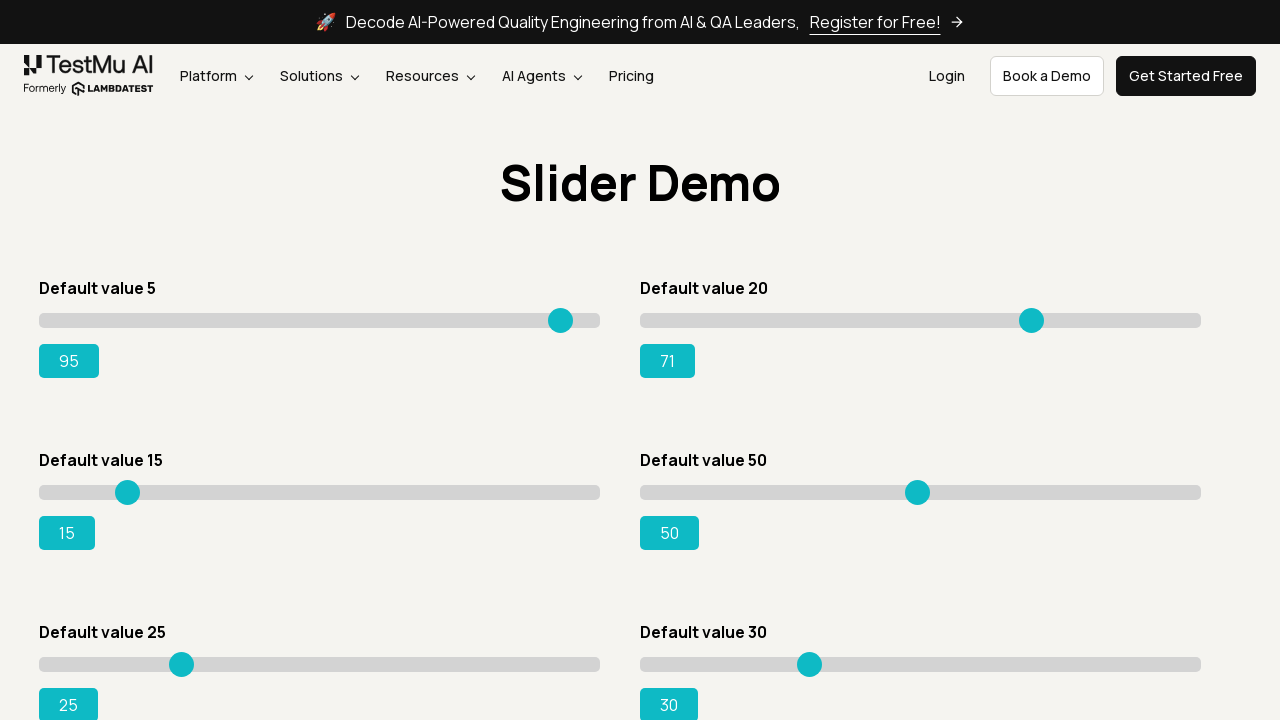

Pressed ArrowRight on slider 2 (attempt 52) on input.sp__range >> nth=1
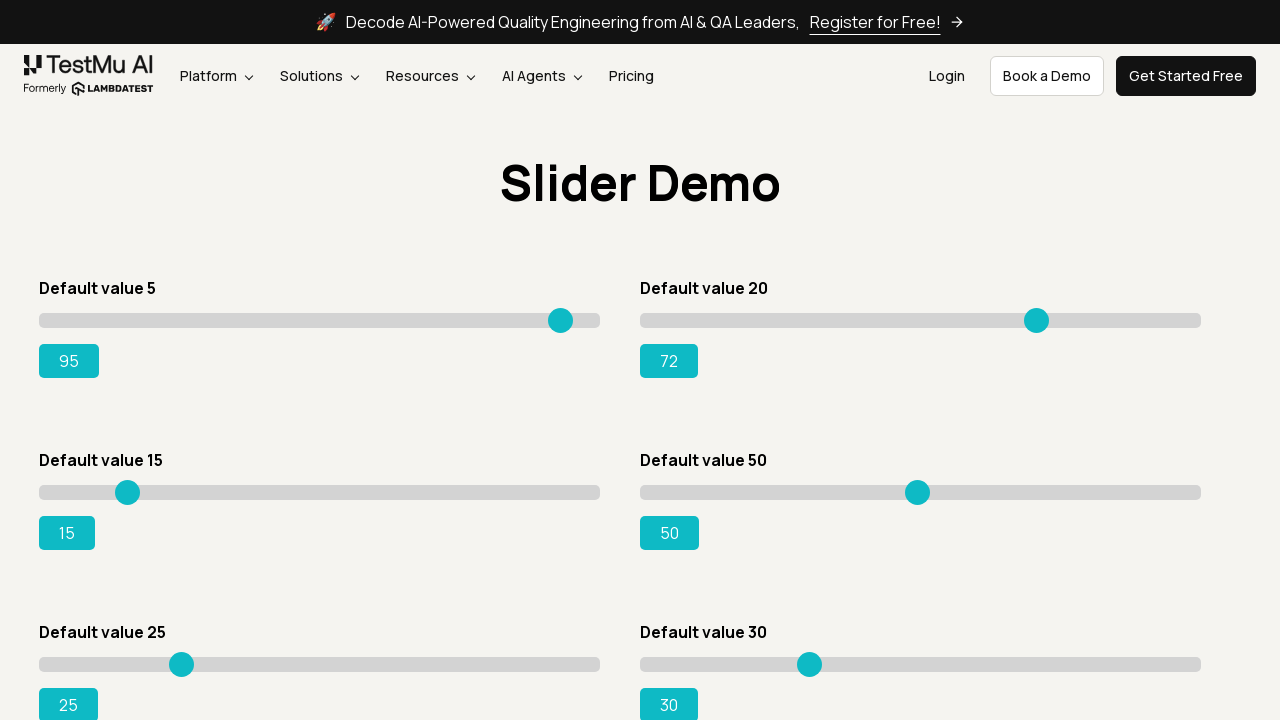

Pressed ArrowRight on slider 2 (attempt 53) on input.sp__range >> nth=1
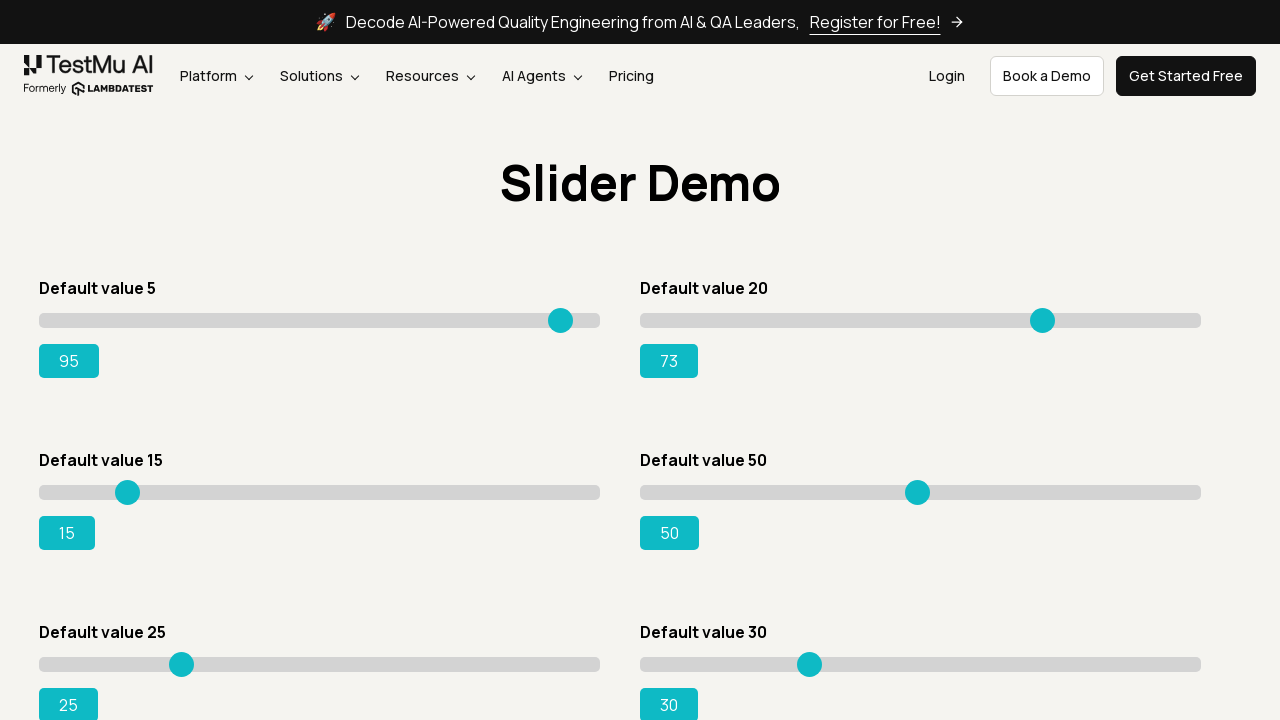

Pressed ArrowRight on slider 2 (attempt 54) on input.sp__range >> nth=1
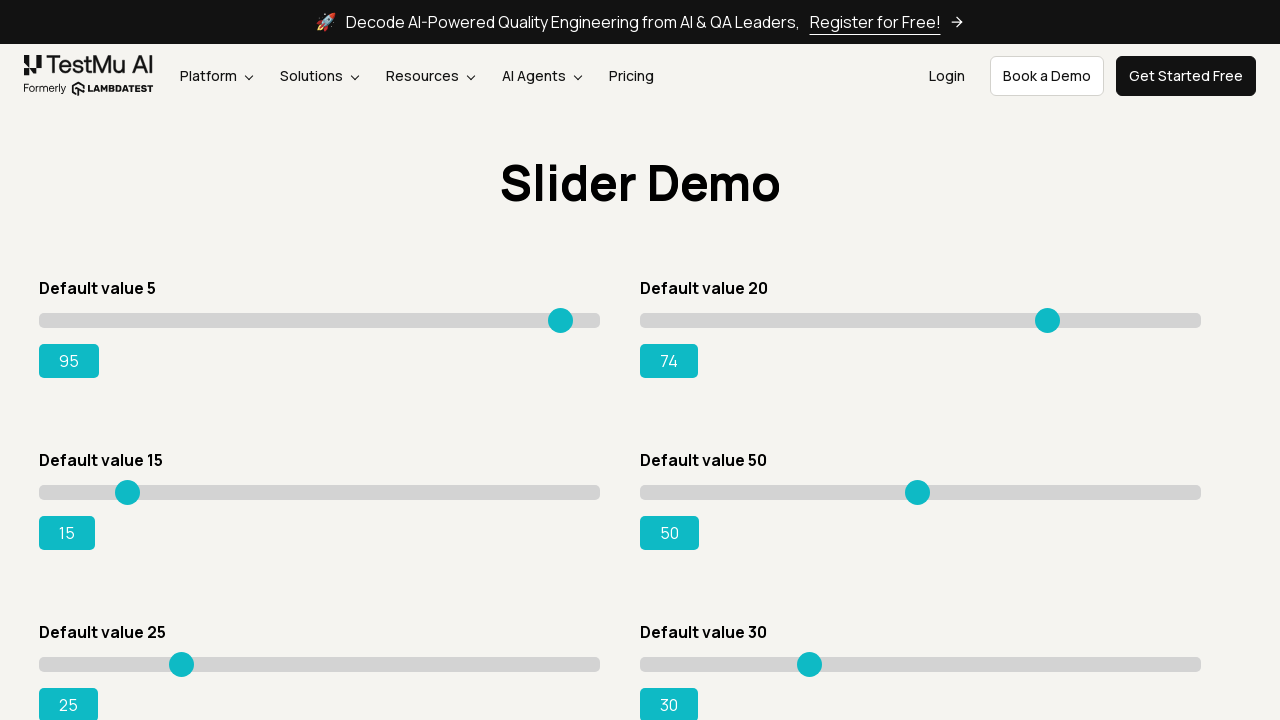

Pressed ArrowRight on slider 2 (attempt 55) on input.sp__range >> nth=1
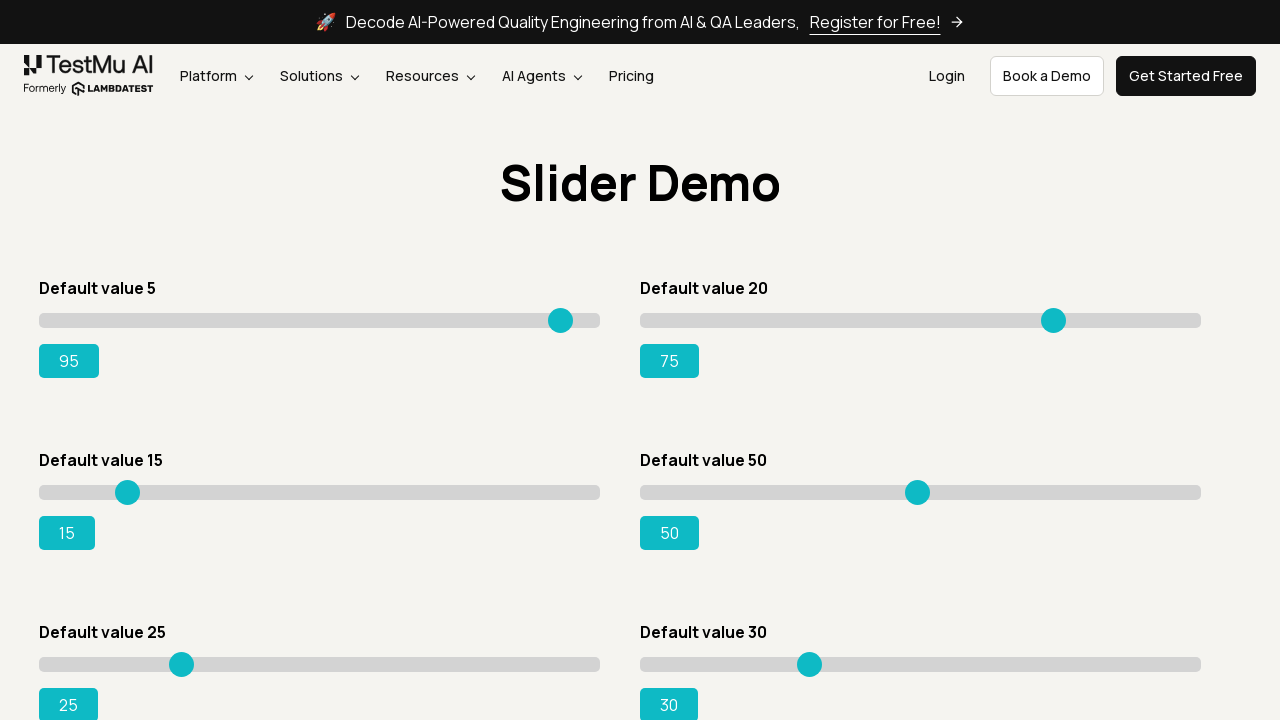

Pressed ArrowRight on slider 2 (attempt 56) on input.sp__range >> nth=1
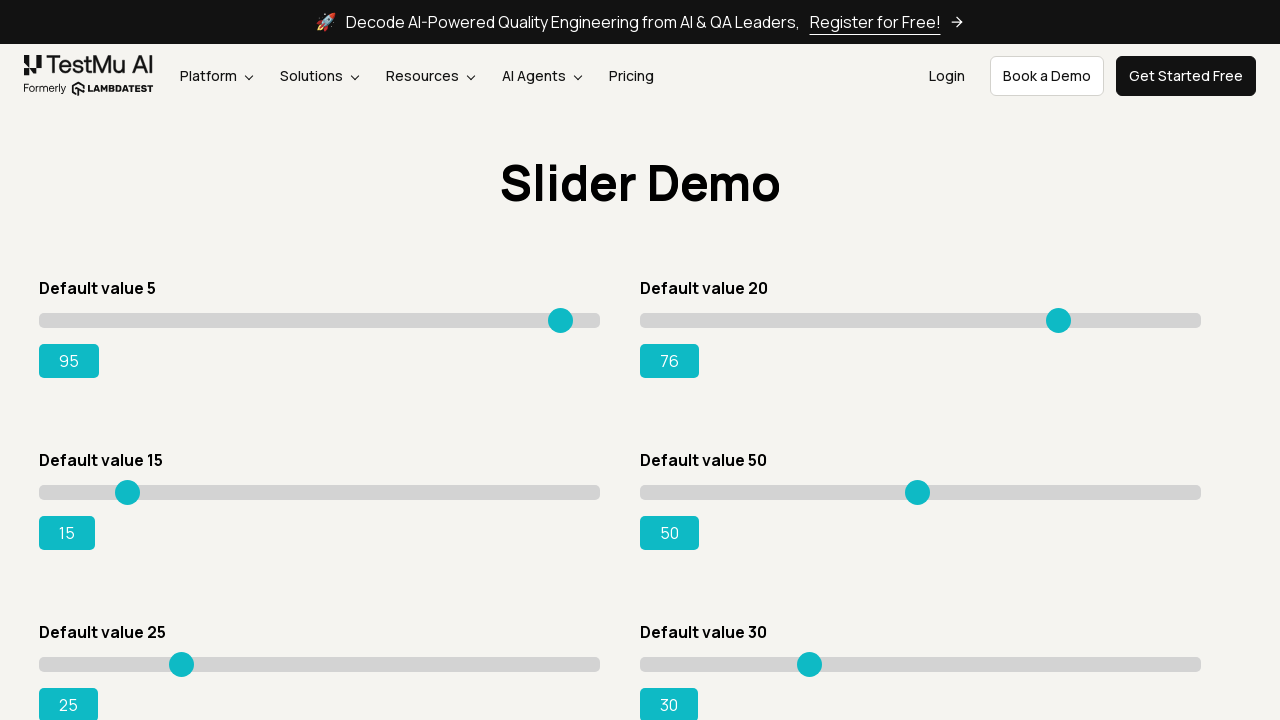

Pressed ArrowRight on slider 2 (attempt 57) on input.sp__range >> nth=1
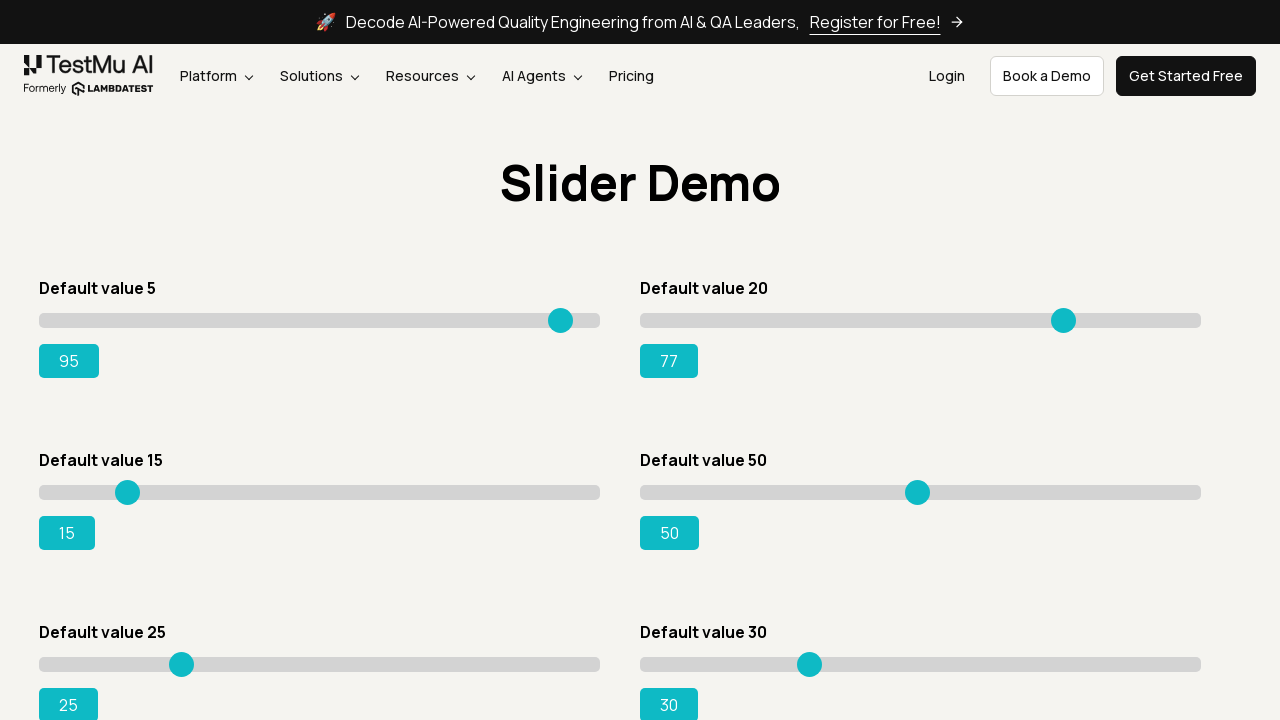

Pressed ArrowRight on slider 2 (attempt 58) on input.sp__range >> nth=1
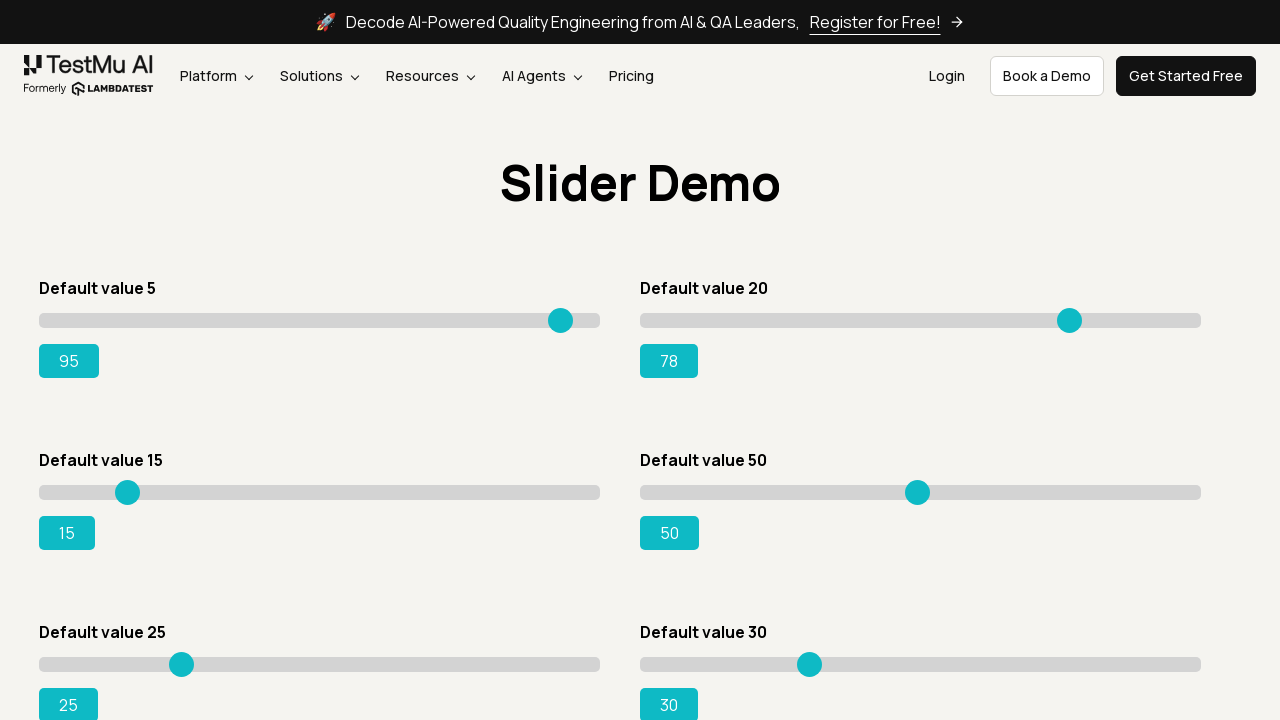

Pressed ArrowRight on slider 2 (attempt 59) on input.sp__range >> nth=1
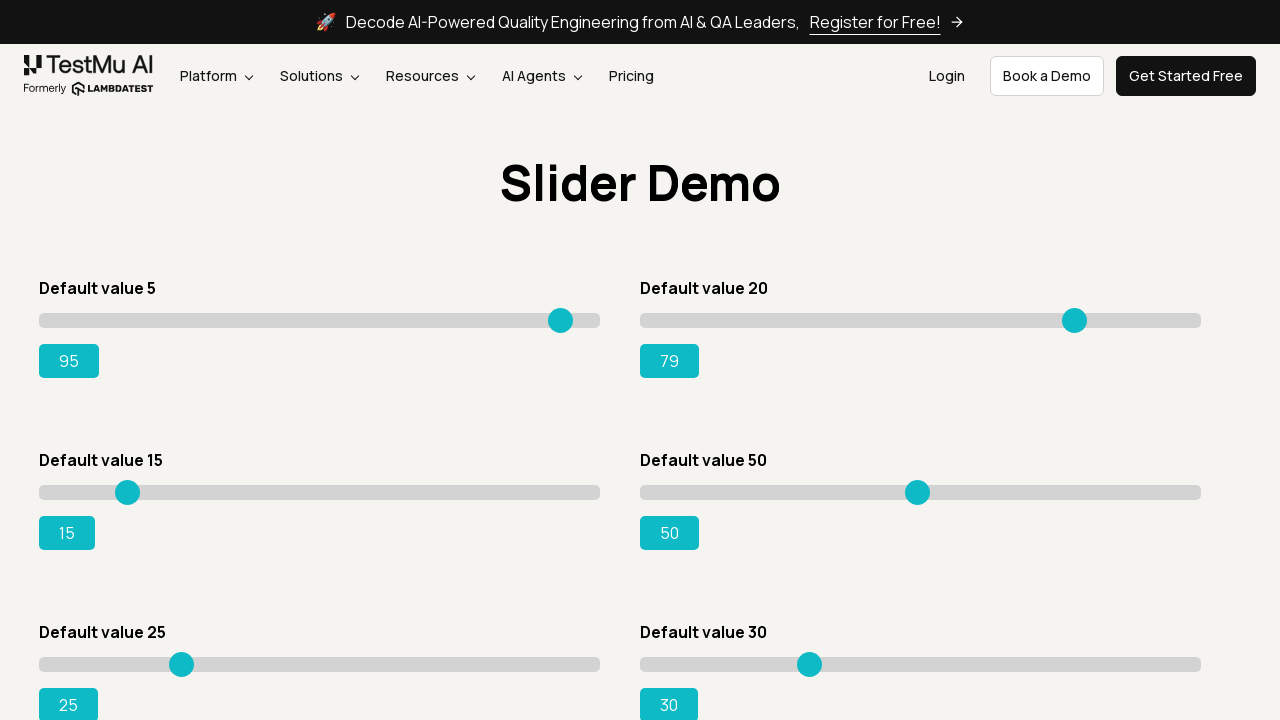

Pressed ArrowRight on slider 2 (attempt 60) on input.sp__range >> nth=1
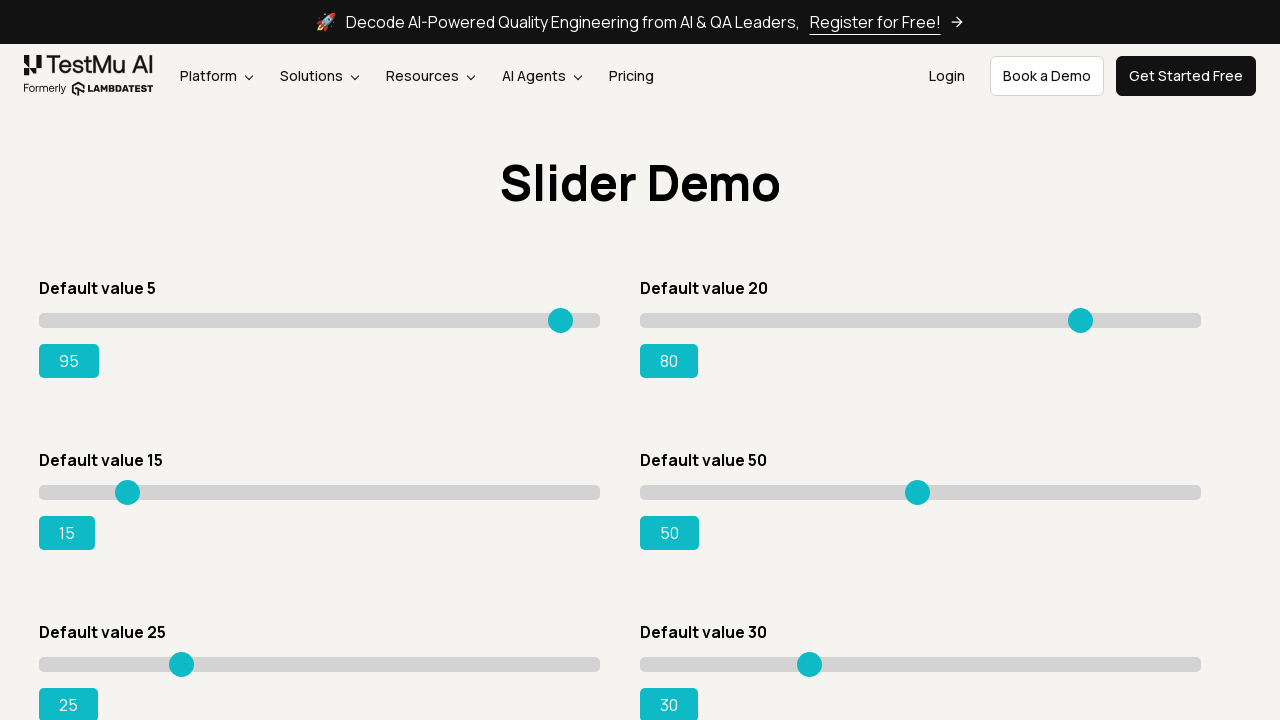

Pressed ArrowRight on slider 2 (attempt 61) on input.sp__range >> nth=1
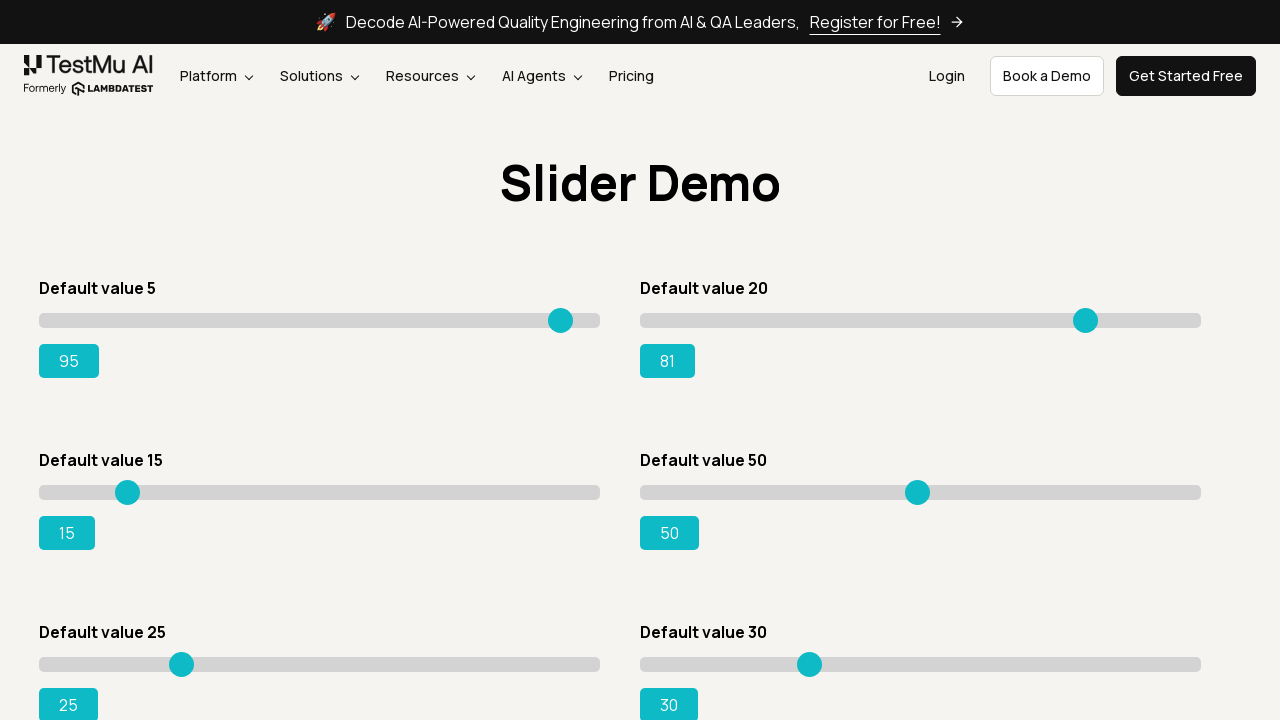

Pressed ArrowRight on slider 2 (attempt 62) on input.sp__range >> nth=1
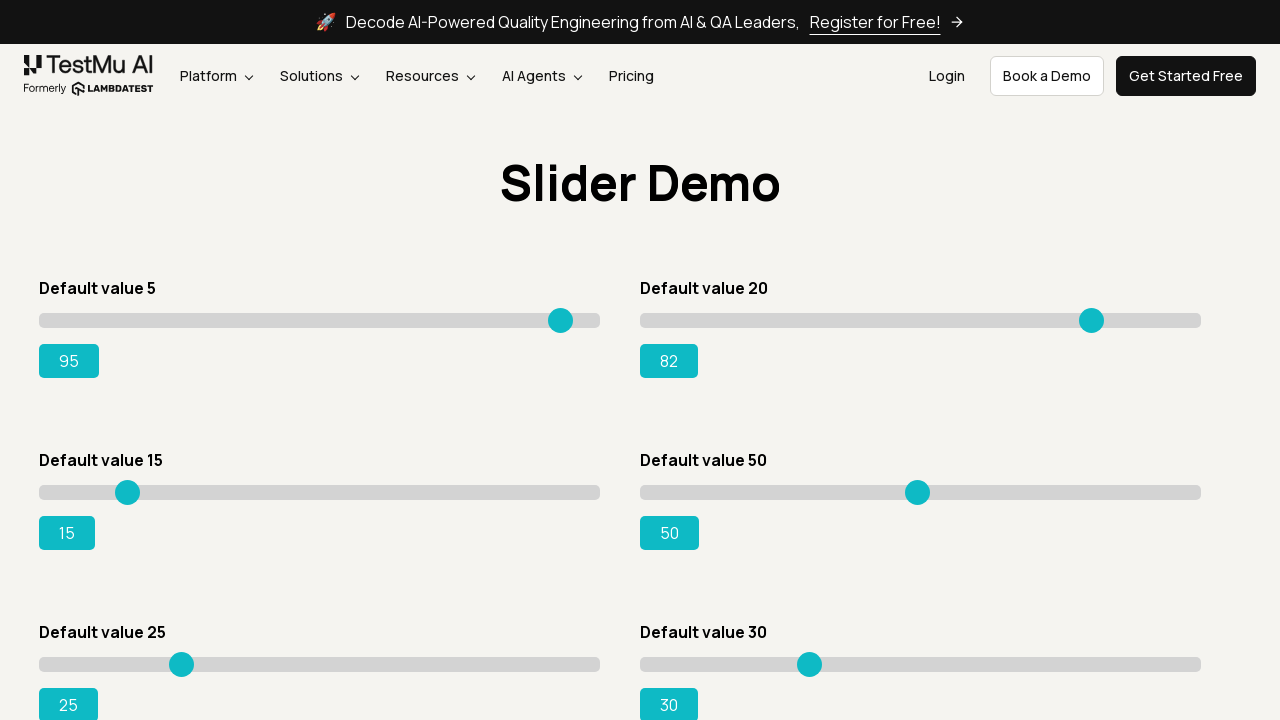

Pressed ArrowRight on slider 2 (attempt 63) on input.sp__range >> nth=1
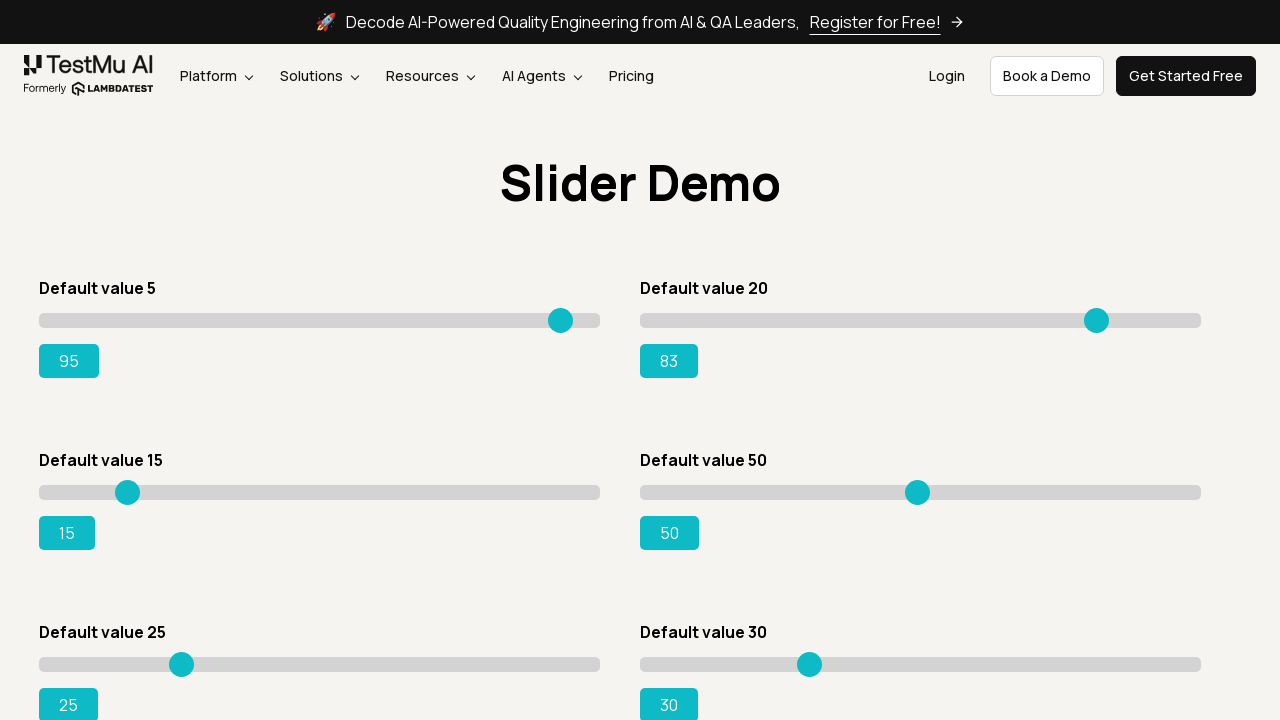

Pressed ArrowRight on slider 2 (attempt 64) on input.sp__range >> nth=1
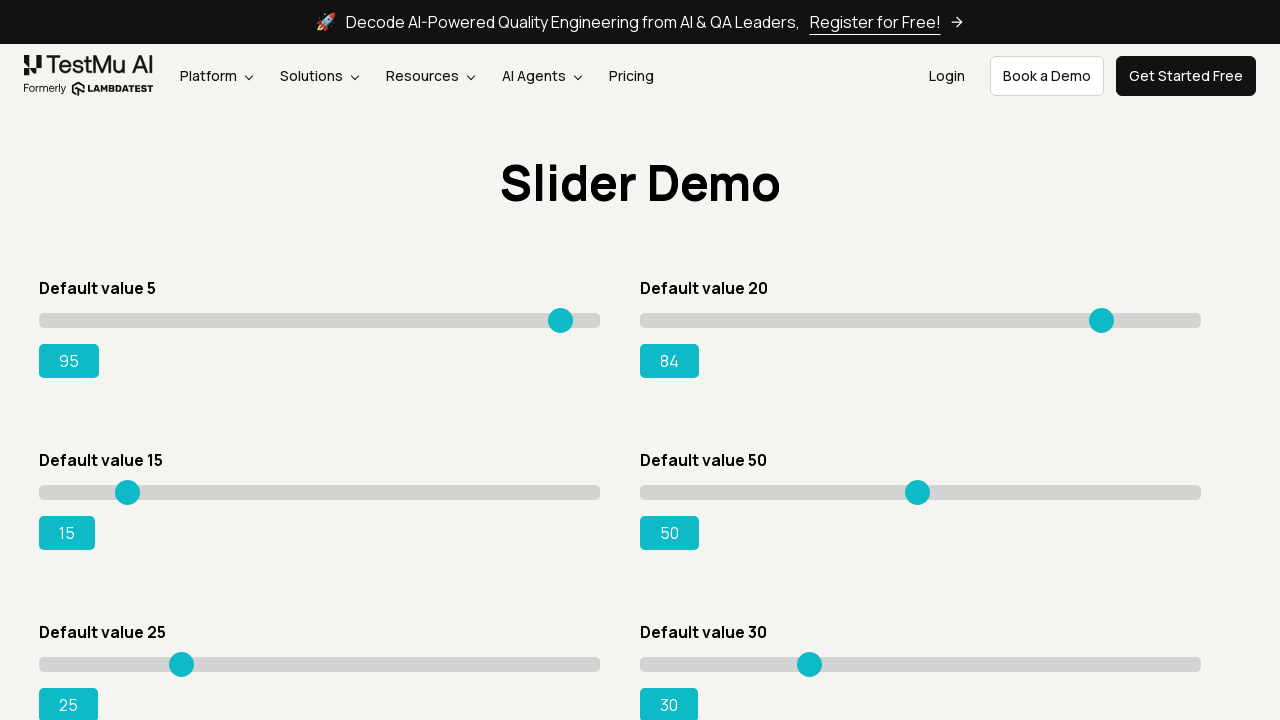

Pressed ArrowRight on slider 2 (attempt 65) on input.sp__range >> nth=1
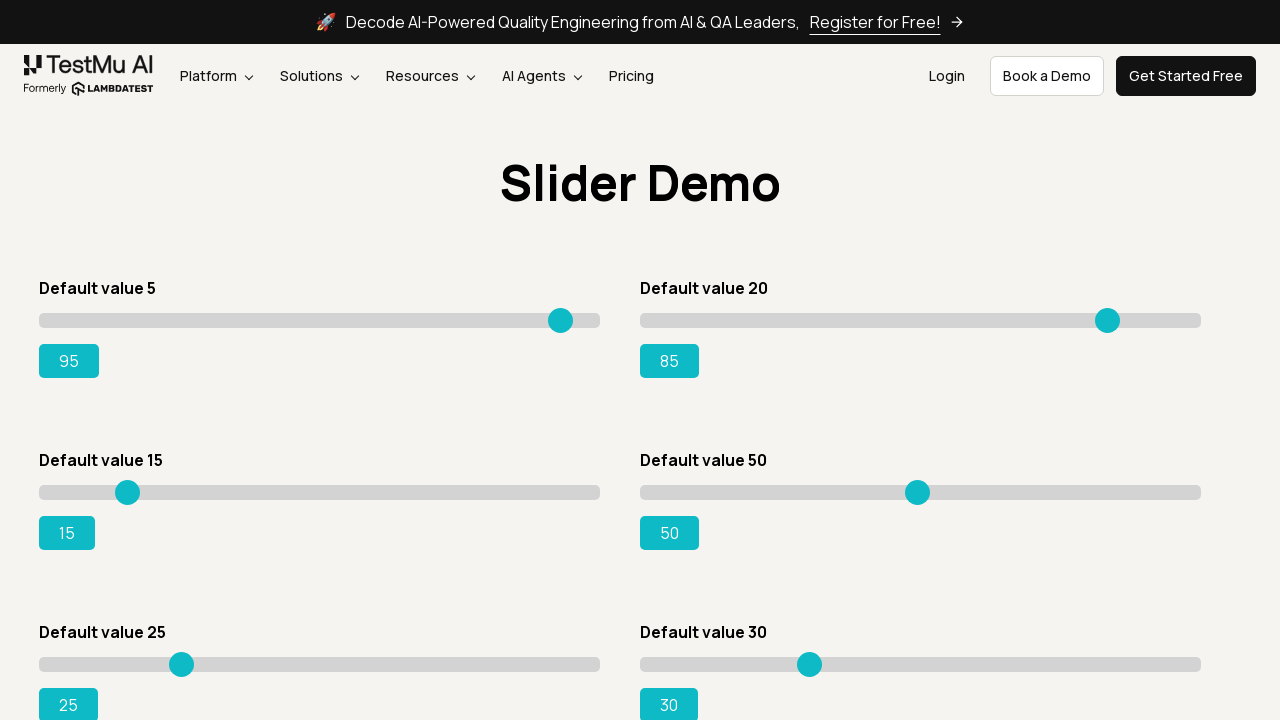

Pressed ArrowRight on slider 2 (attempt 66) on input.sp__range >> nth=1
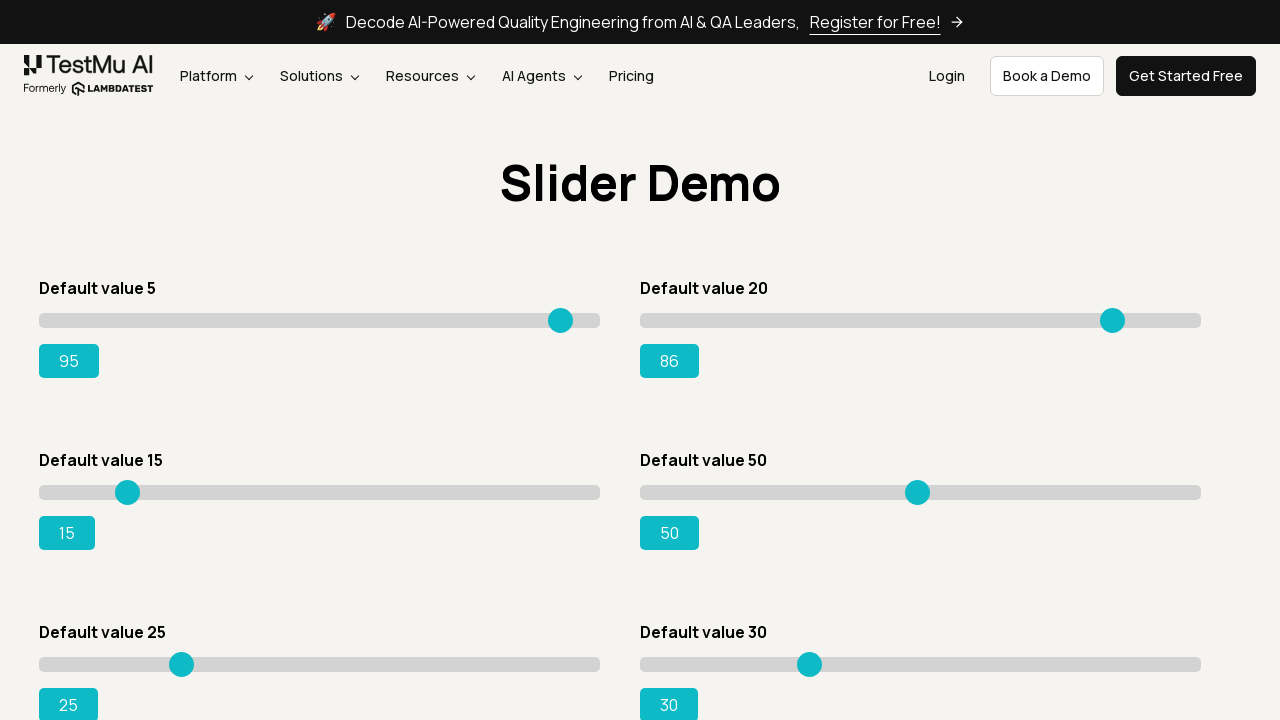

Pressed ArrowRight on slider 2 (attempt 67) on input.sp__range >> nth=1
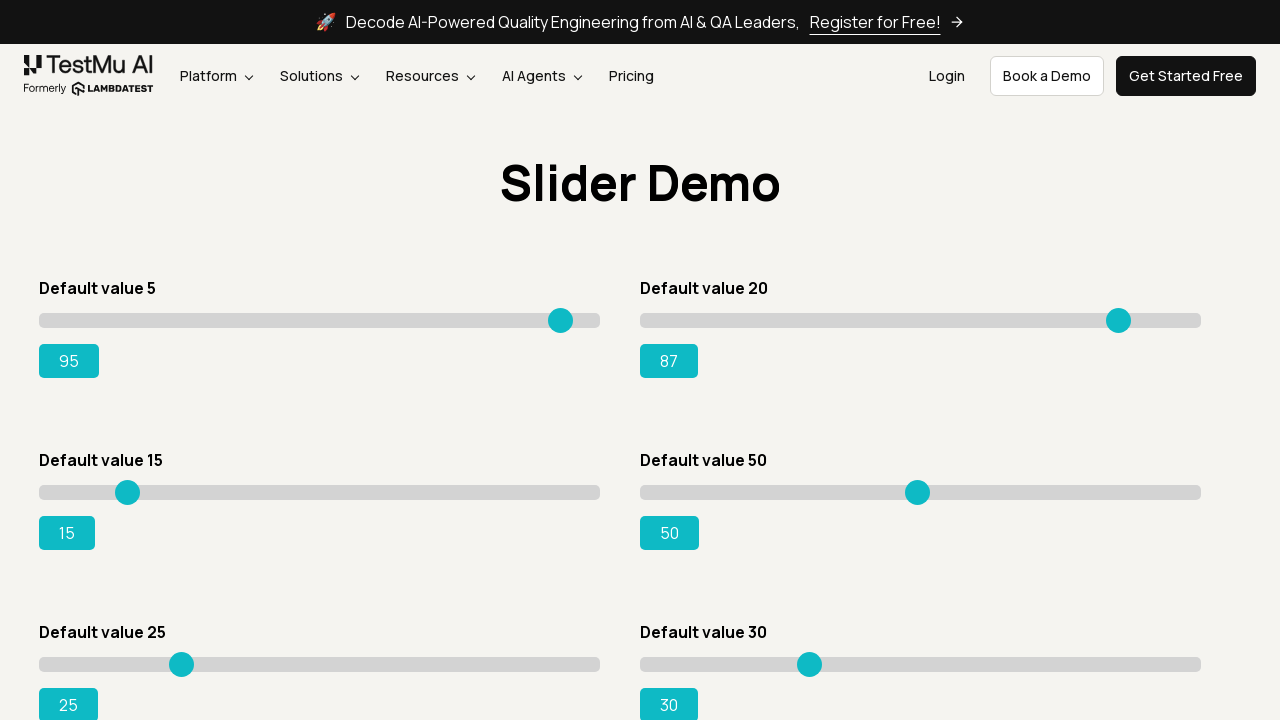

Pressed ArrowRight on slider 2 (attempt 68) on input.sp__range >> nth=1
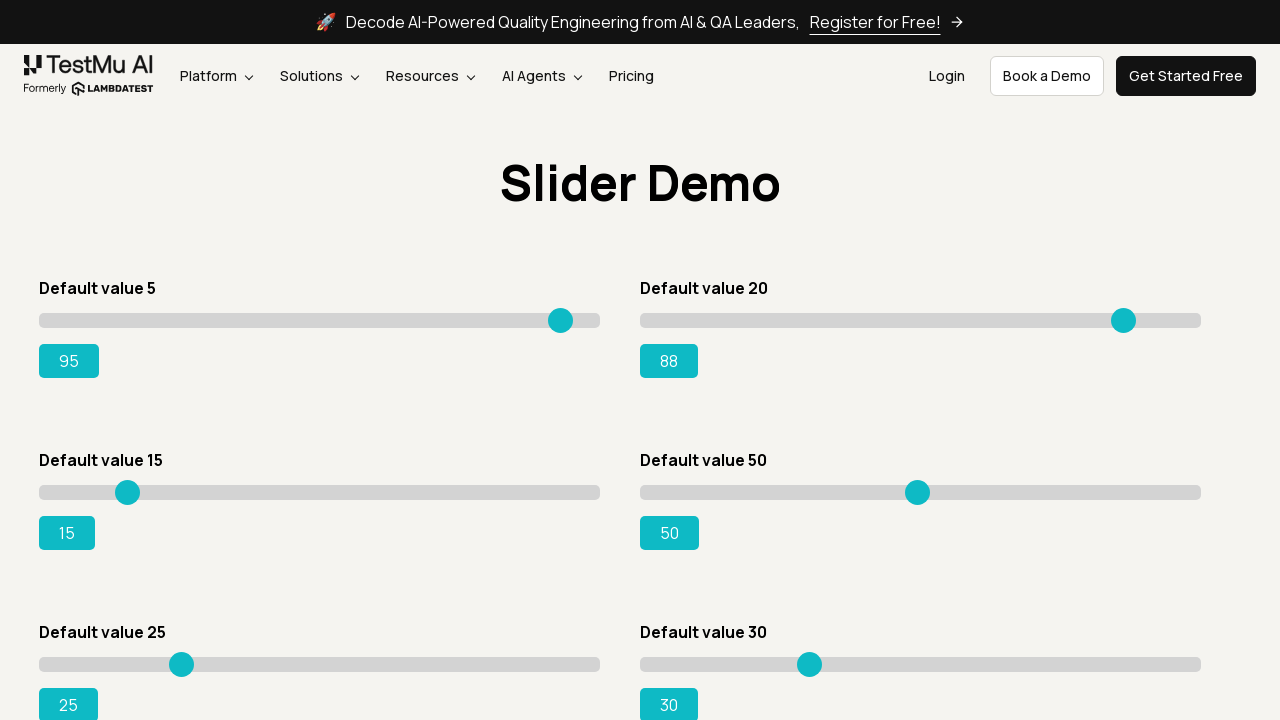

Pressed ArrowRight on slider 2 (attempt 69) on input.sp__range >> nth=1
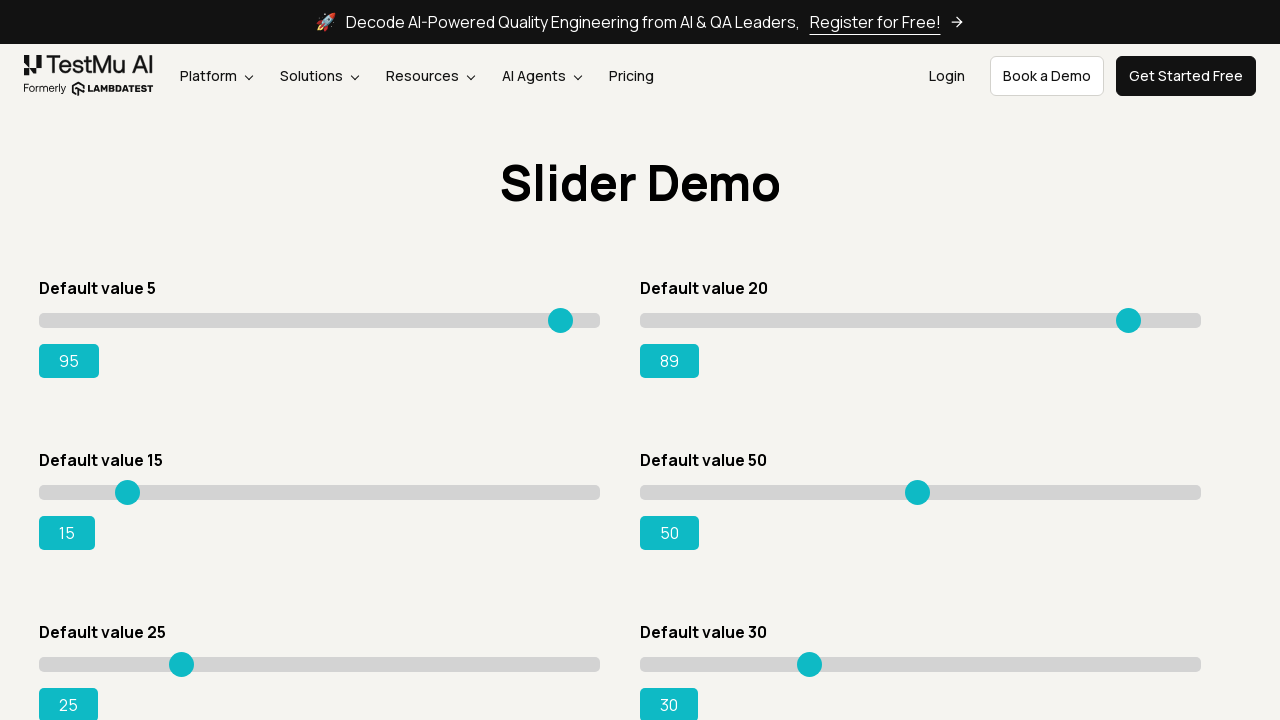

Pressed ArrowRight on slider 2 (attempt 70) on input.sp__range >> nth=1
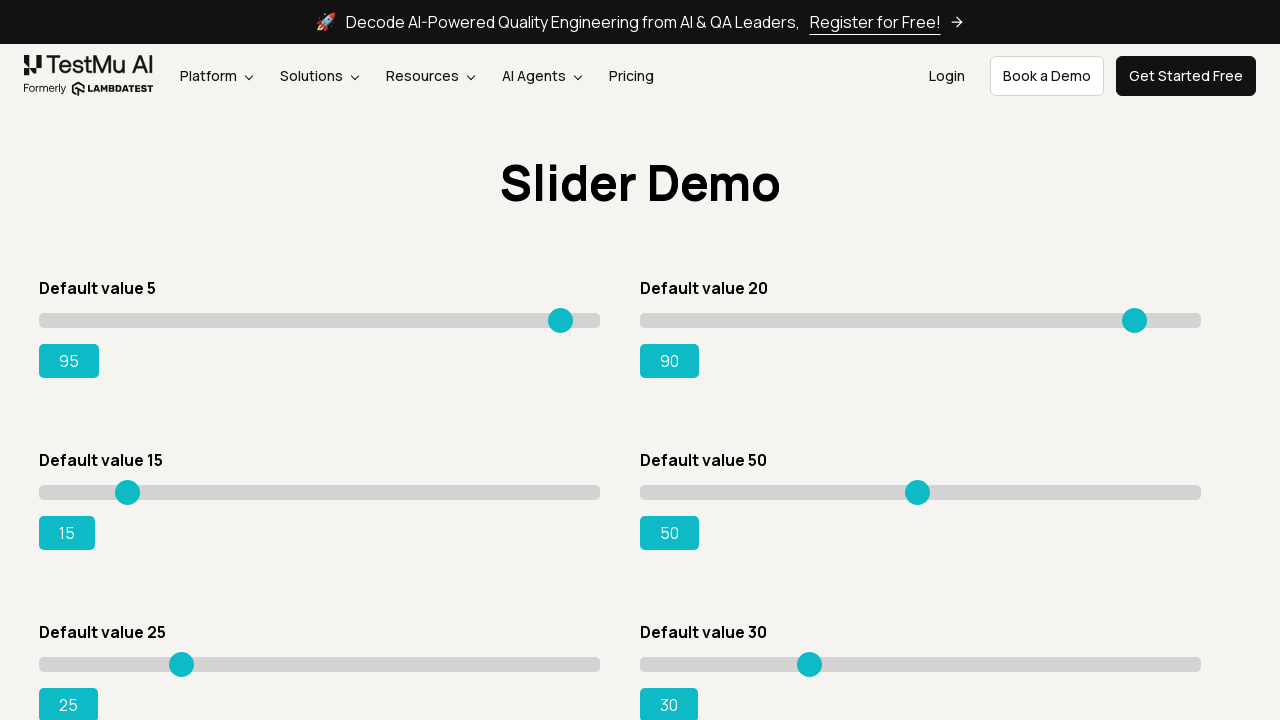

Pressed ArrowRight on slider 2 (attempt 71) on input.sp__range >> nth=1
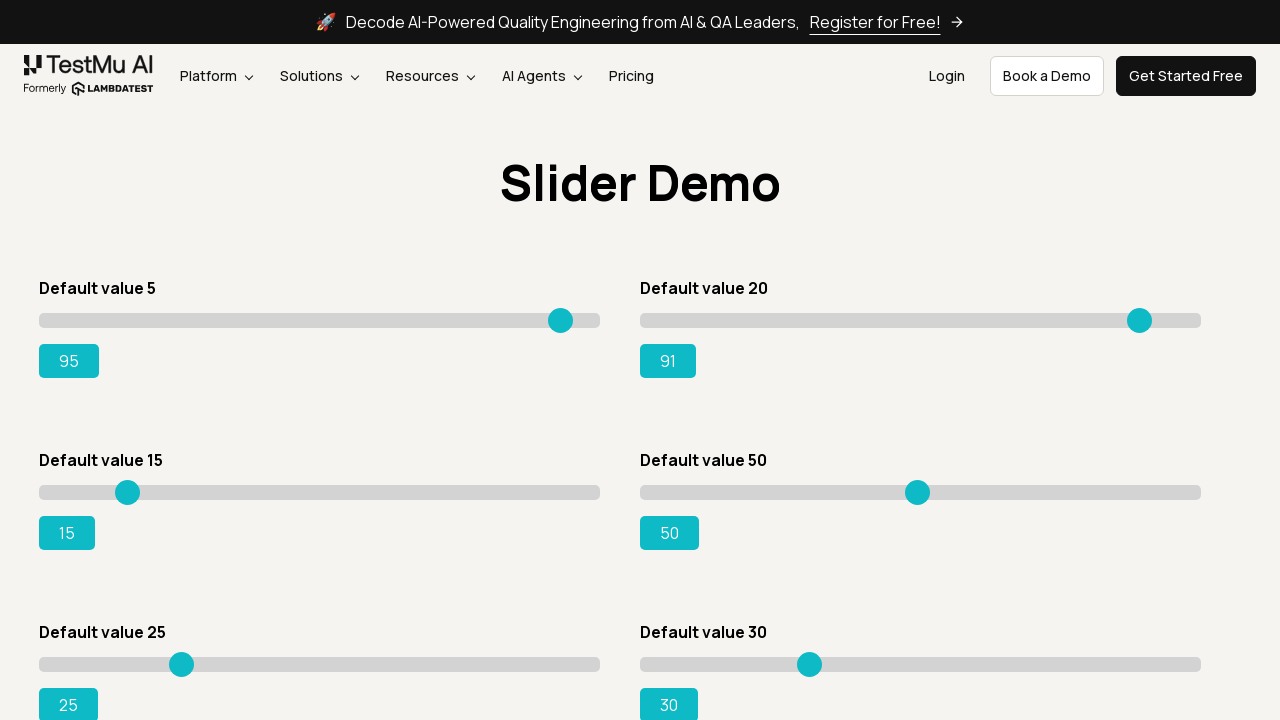

Pressed ArrowRight on slider 2 (attempt 72) on input.sp__range >> nth=1
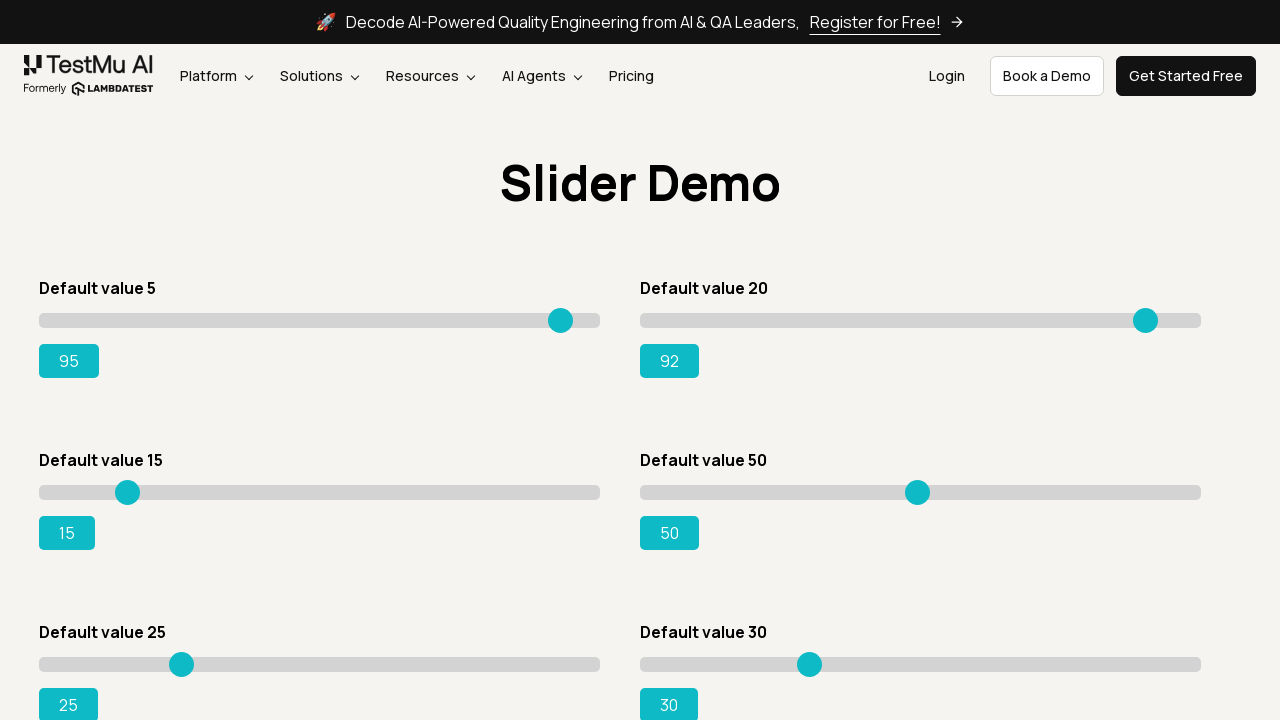

Pressed ArrowRight on slider 2 (attempt 73) on input.sp__range >> nth=1
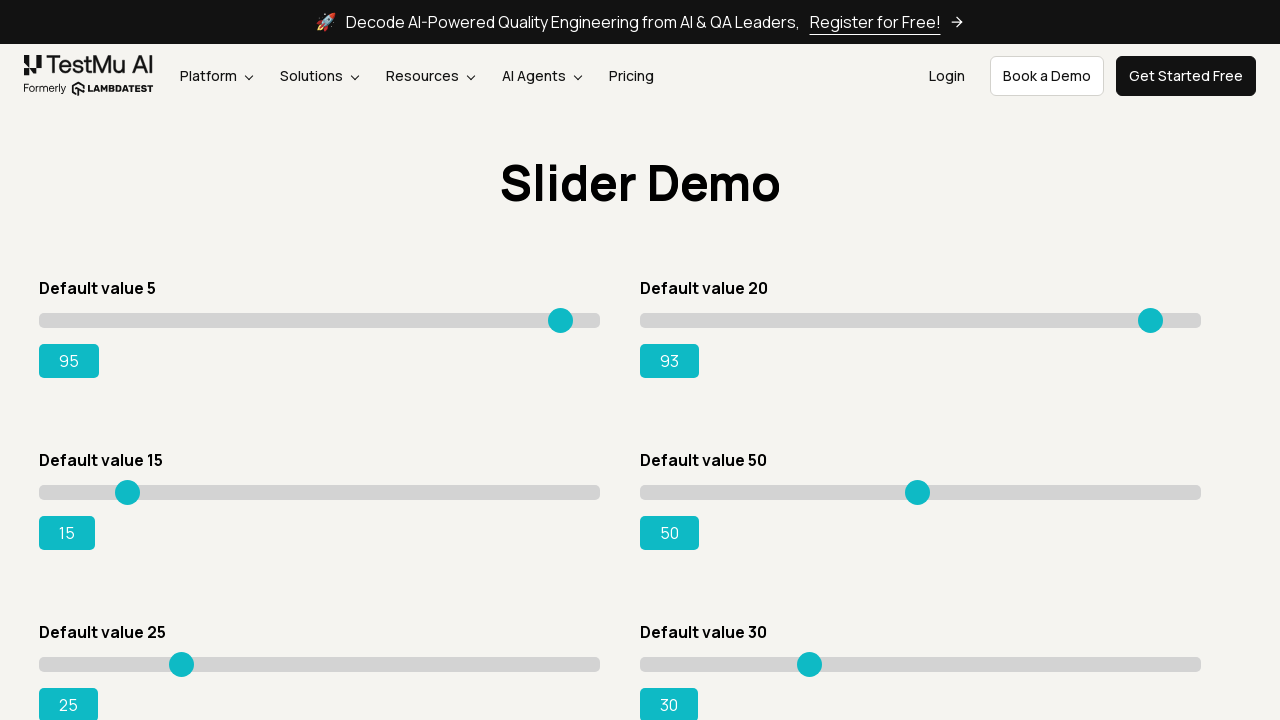

Pressed ArrowRight on slider 2 (attempt 74) on input.sp__range >> nth=1
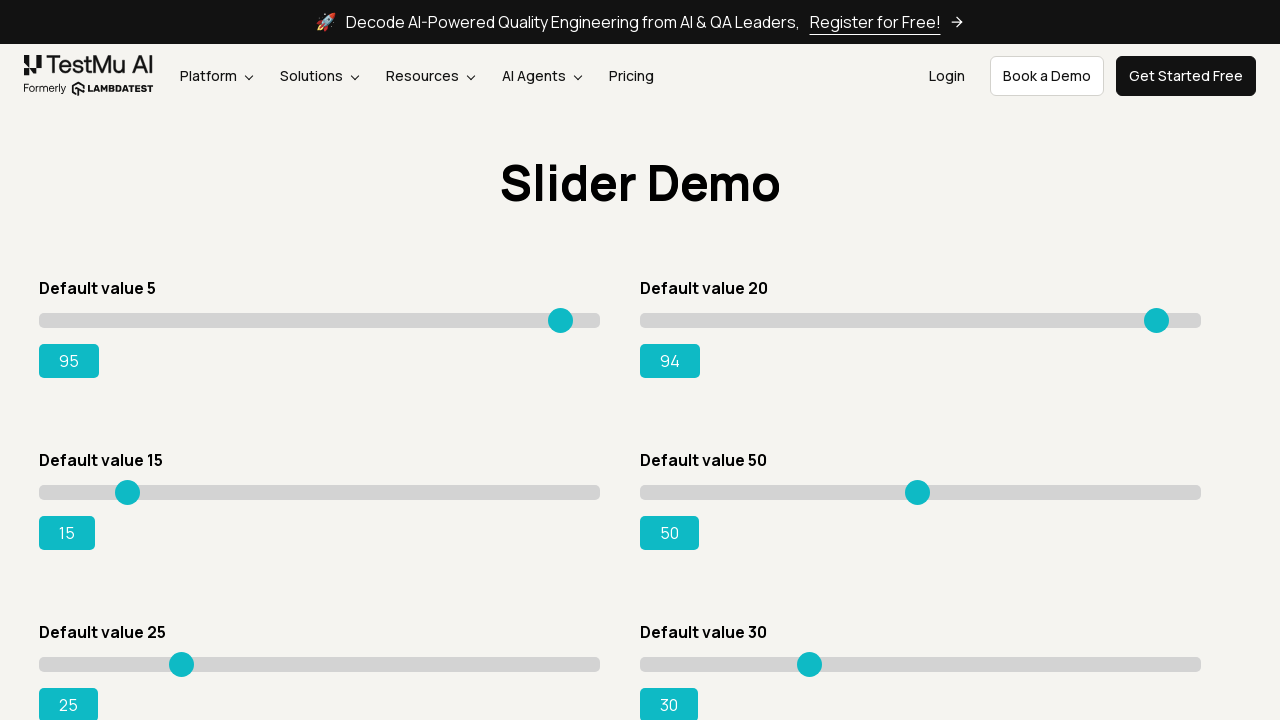

Pressed ArrowRight on slider 2 (attempt 75) on input.sp__range >> nth=1
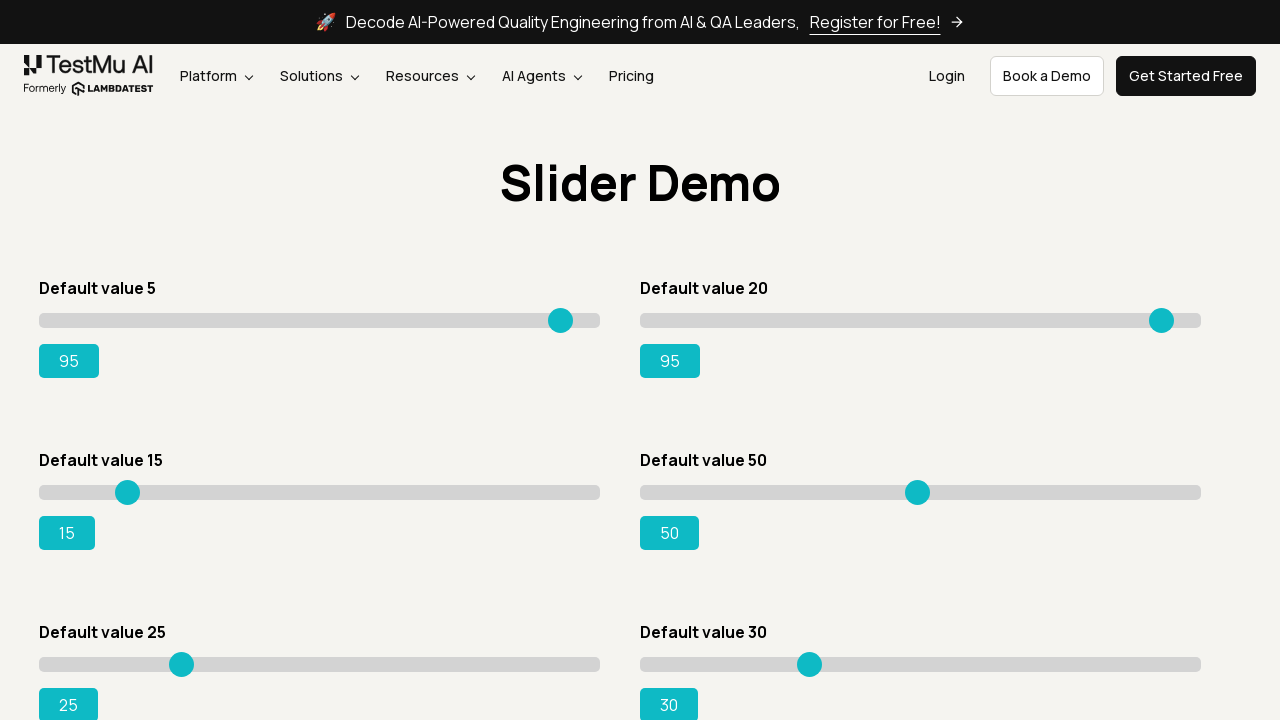

Slider 2 successfully set to value 95
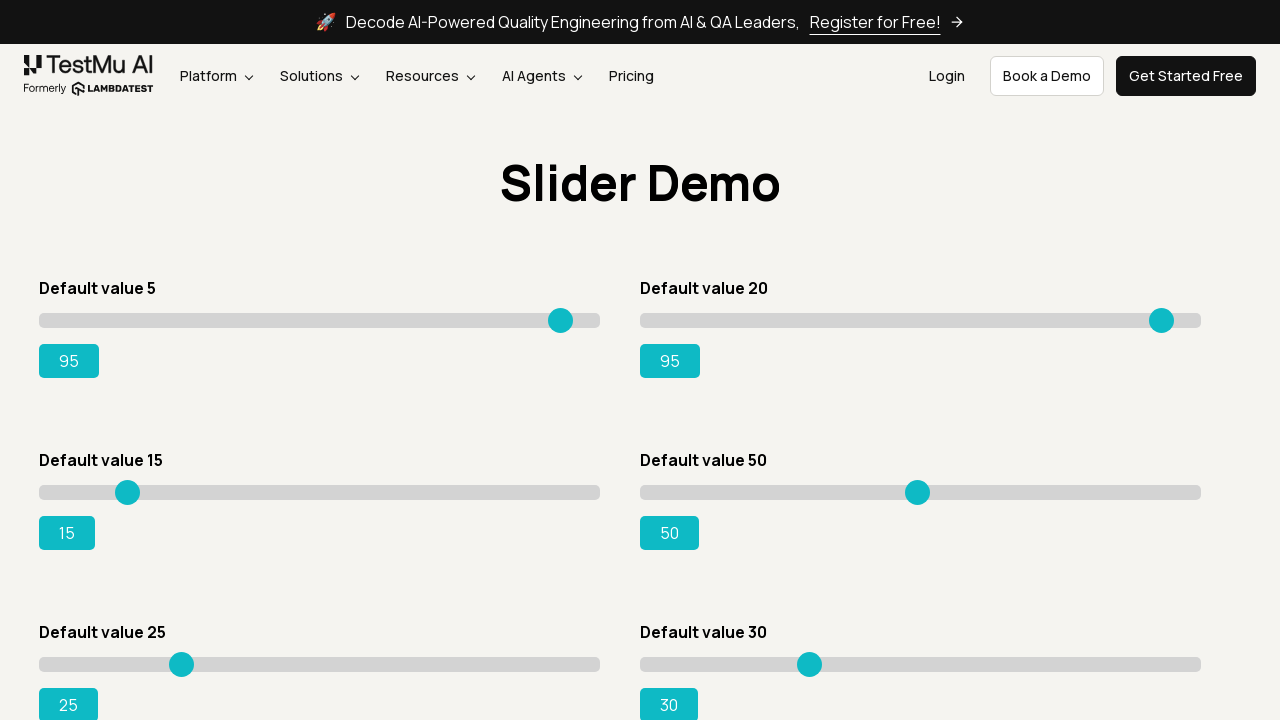

Pressed ArrowRight on slider 3 (attempt 1) on input.sp__range >> nth=2
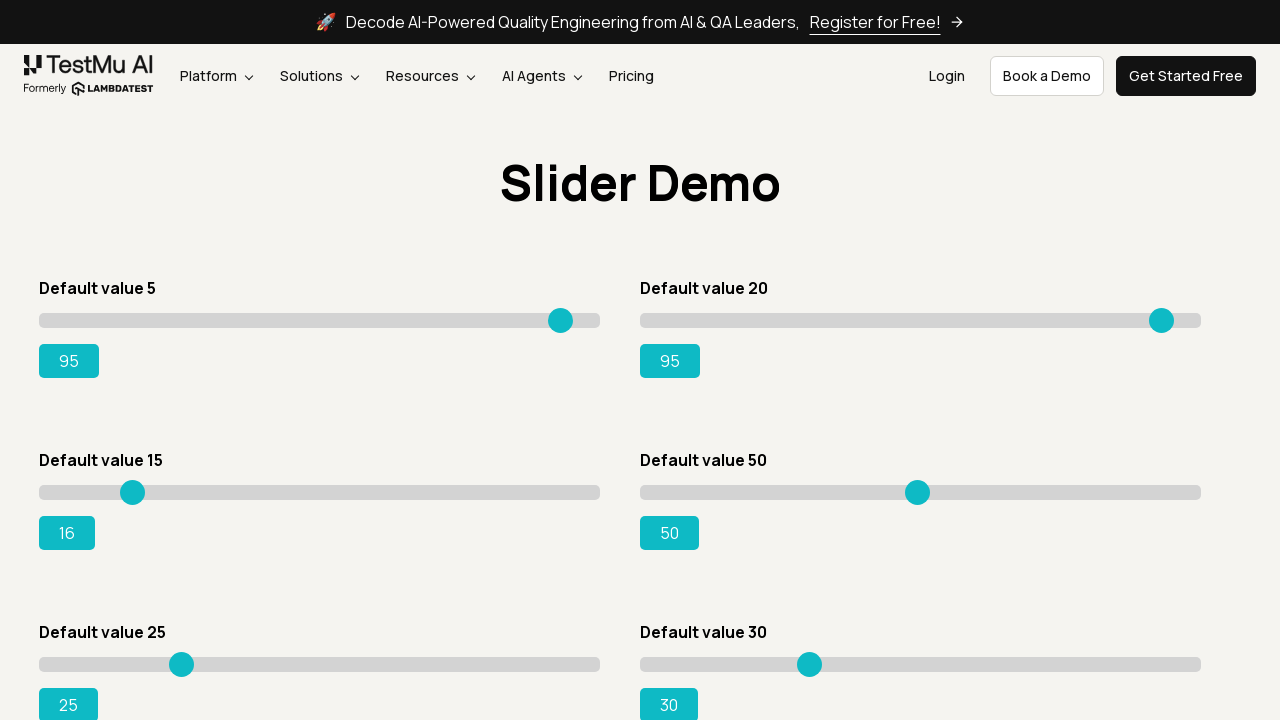

Pressed ArrowRight on slider 3 (attempt 2) on input.sp__range >> nth=2
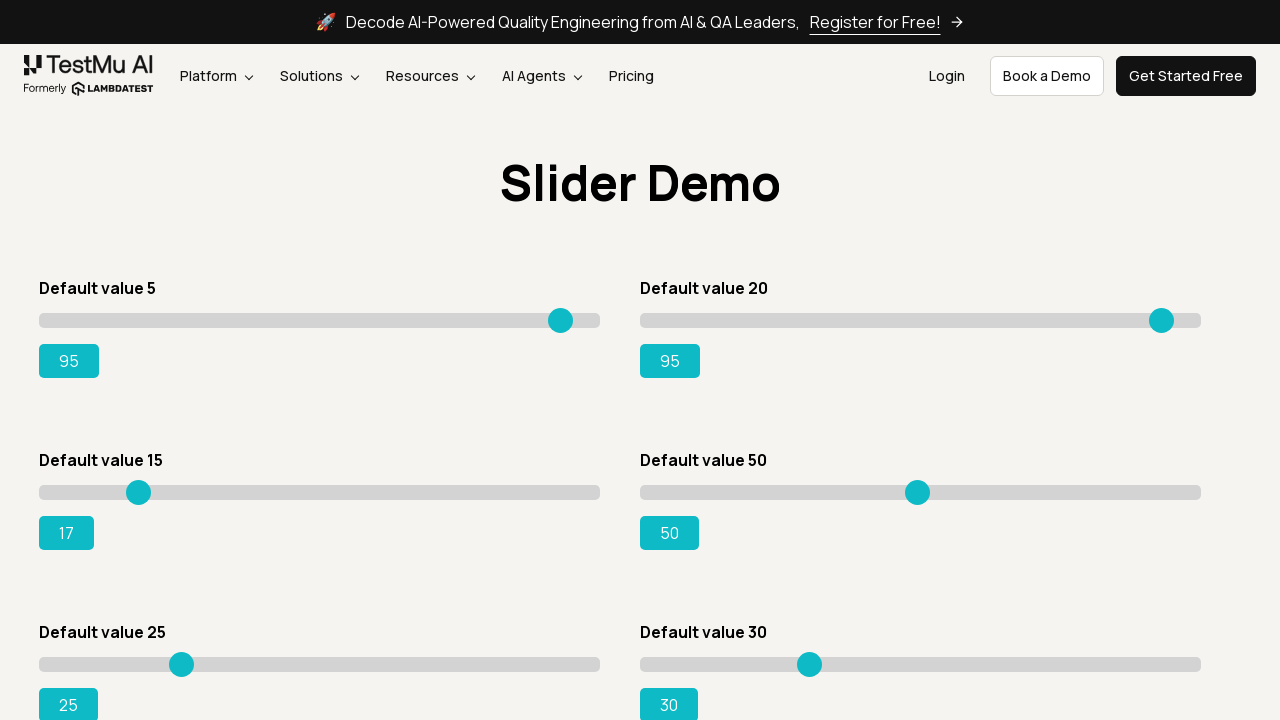

Pressed ArrowRight on slider 3 (attempt 3) on input.sp__range >> nth=2
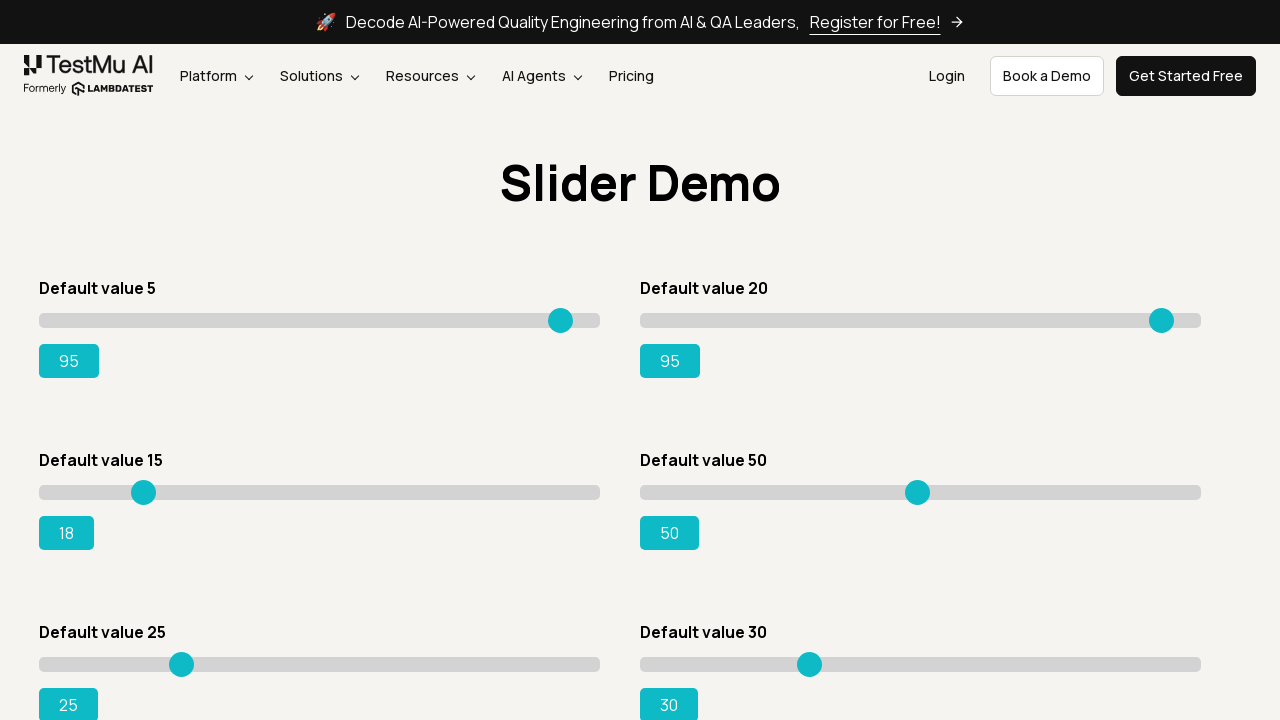

Pressed ArrowRight on slider 3 (attempt 4) on input.sp__range >> nth=2
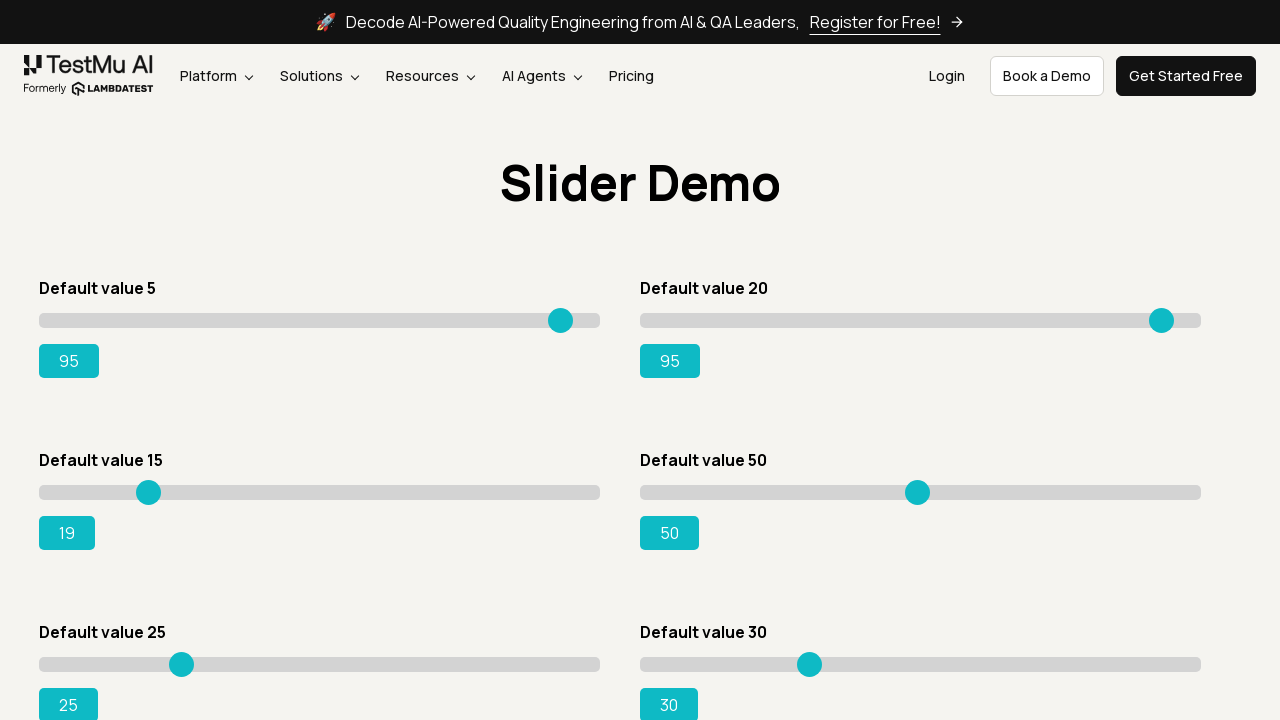

Pressed ArrowRight on slider 3 (attempt 5) on input.sp__range >> nth=2
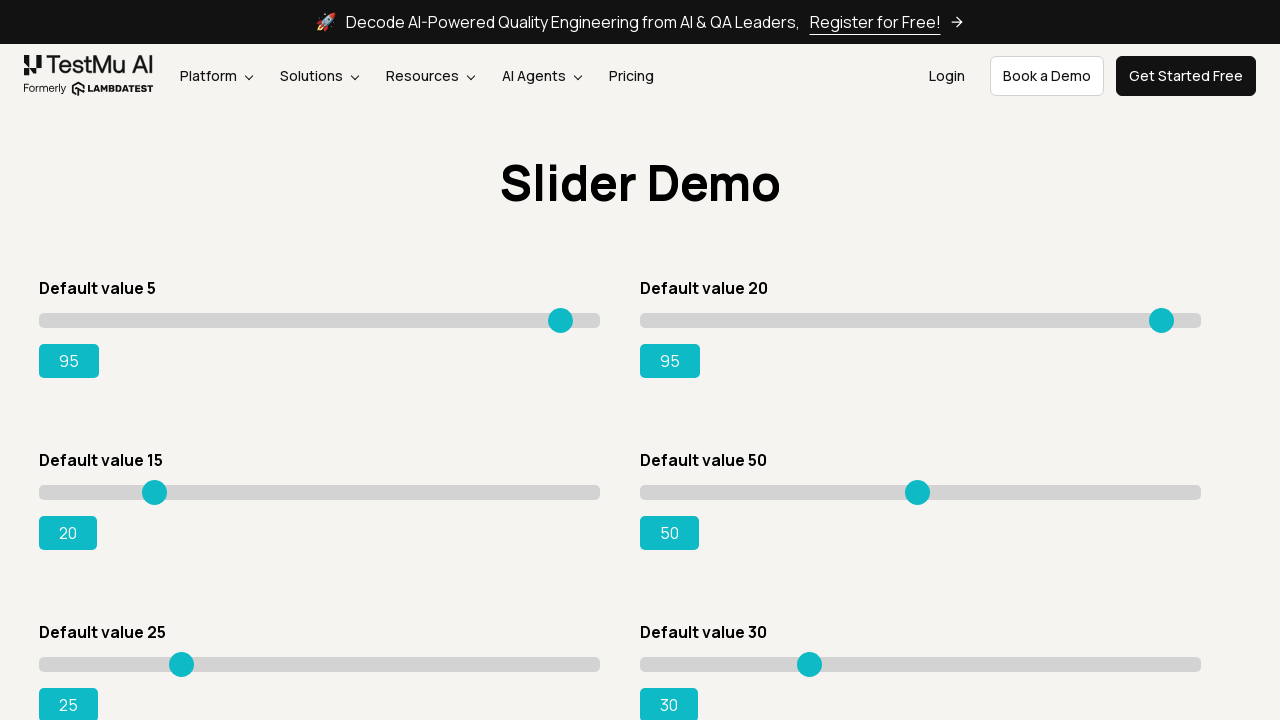

Pressed ArrowRight on slider 3 (attempt 6) on input.sp__range >> nth=2
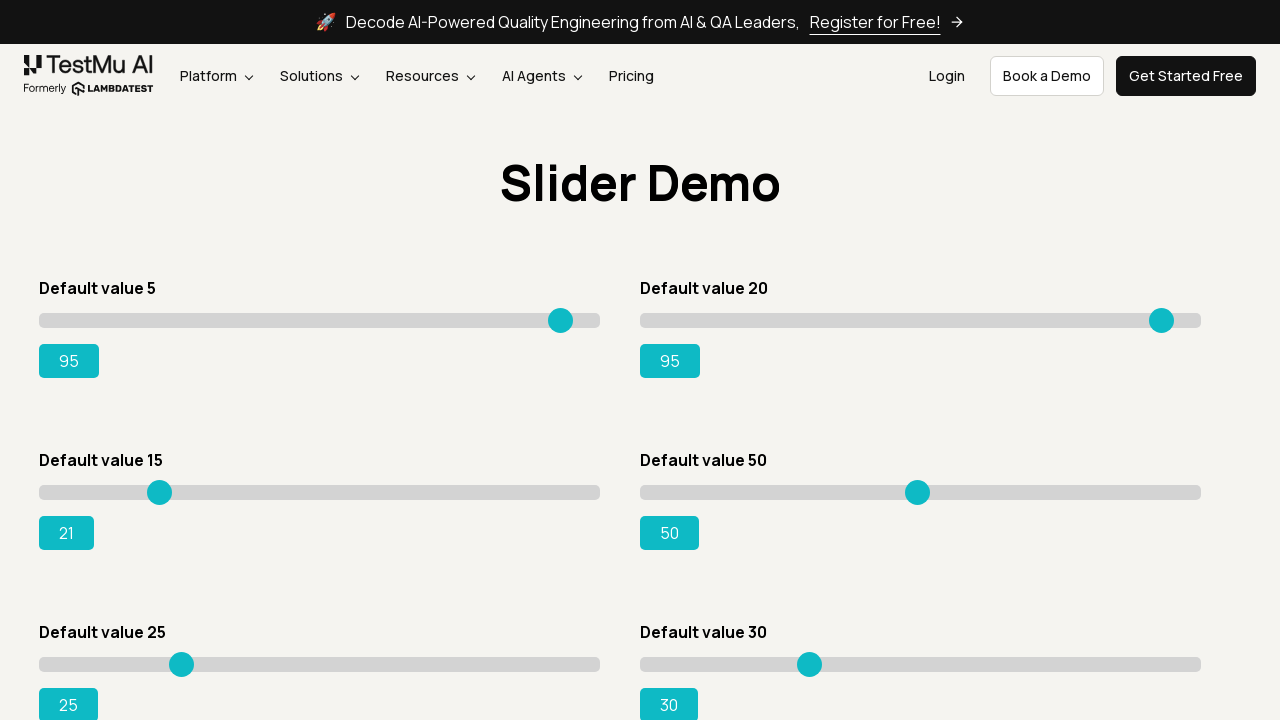

Pressed ArrowRight on slider 3 (attempt 7) on input.sp__range >> nth=2
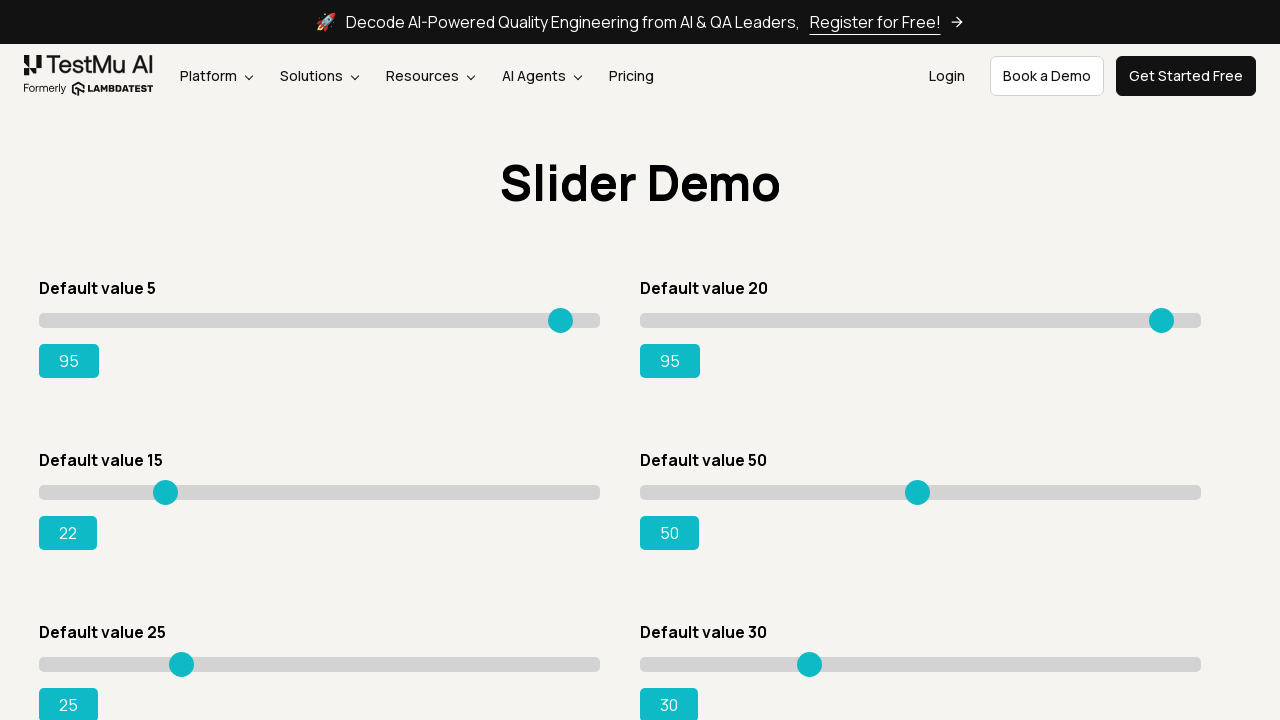

Pressed ArrowRight on slider 3 (attempt 8) on input.sp__range >> nth=2
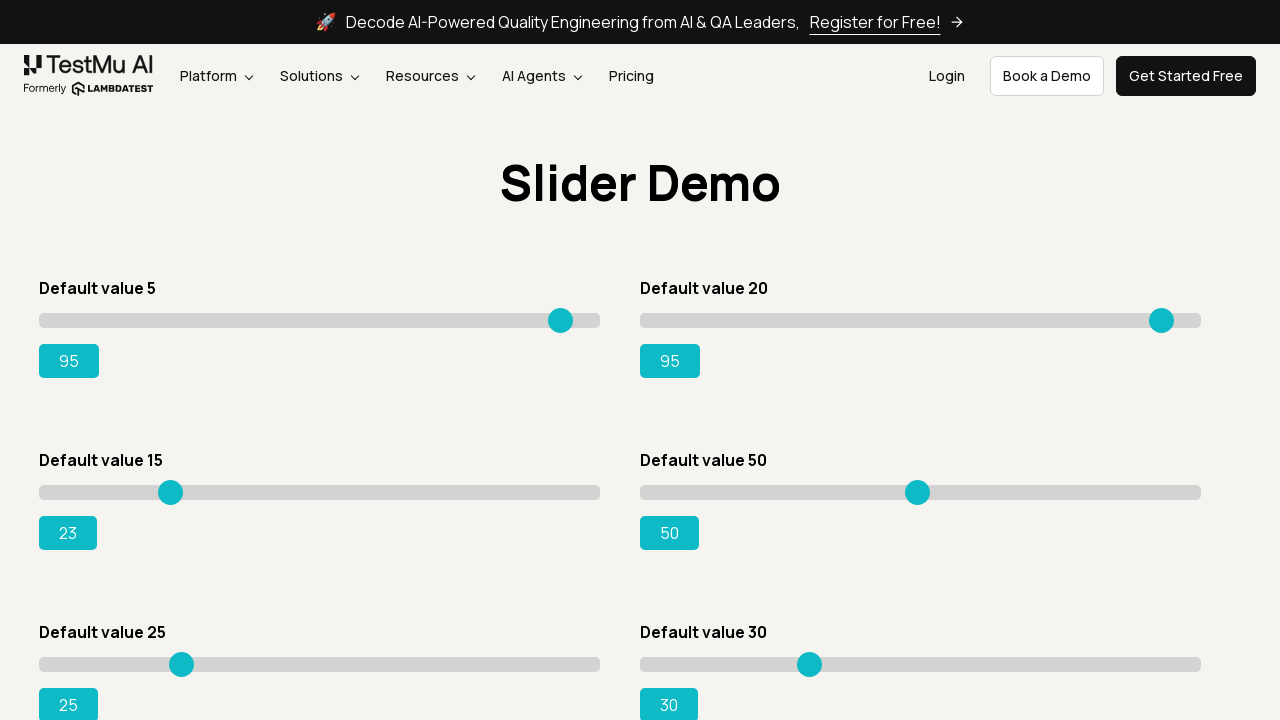

Pressed ArrowRight on slider 3 (attempt 9) on input.sp__range >> nth=2
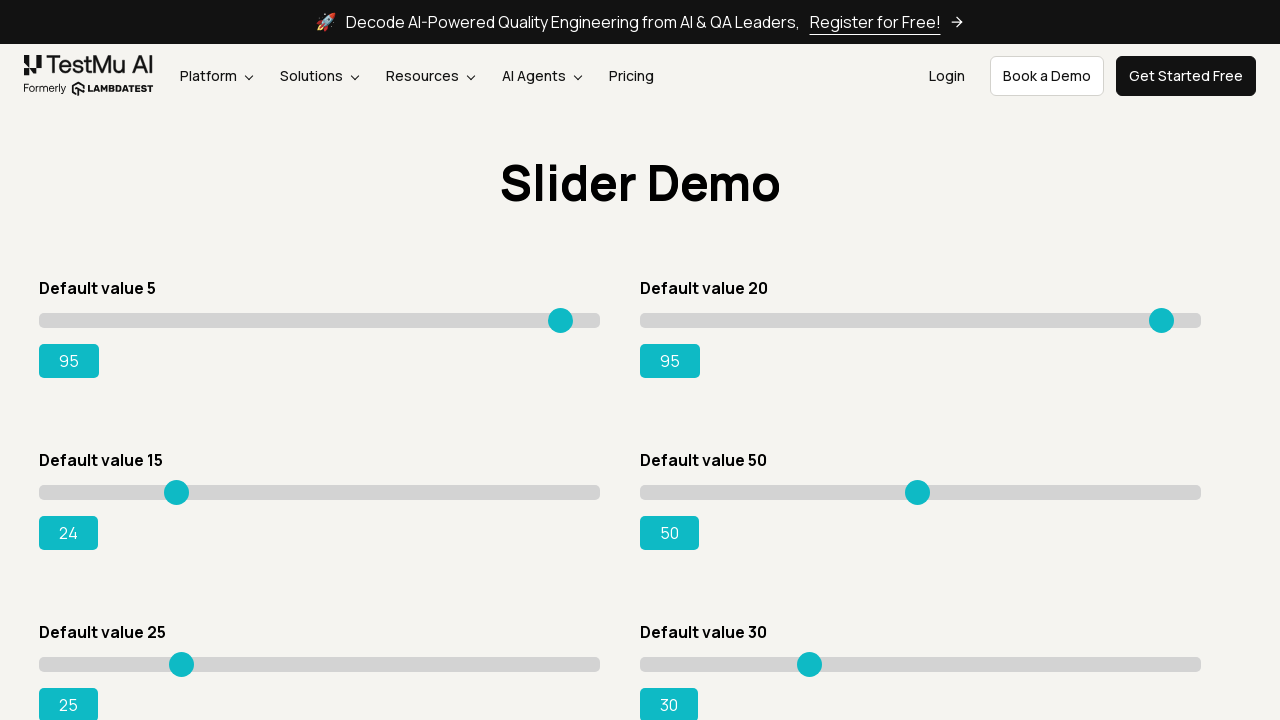

Pressed ArrowRight on slider 3 (attempt 10) on input.sp__range >> nth=2
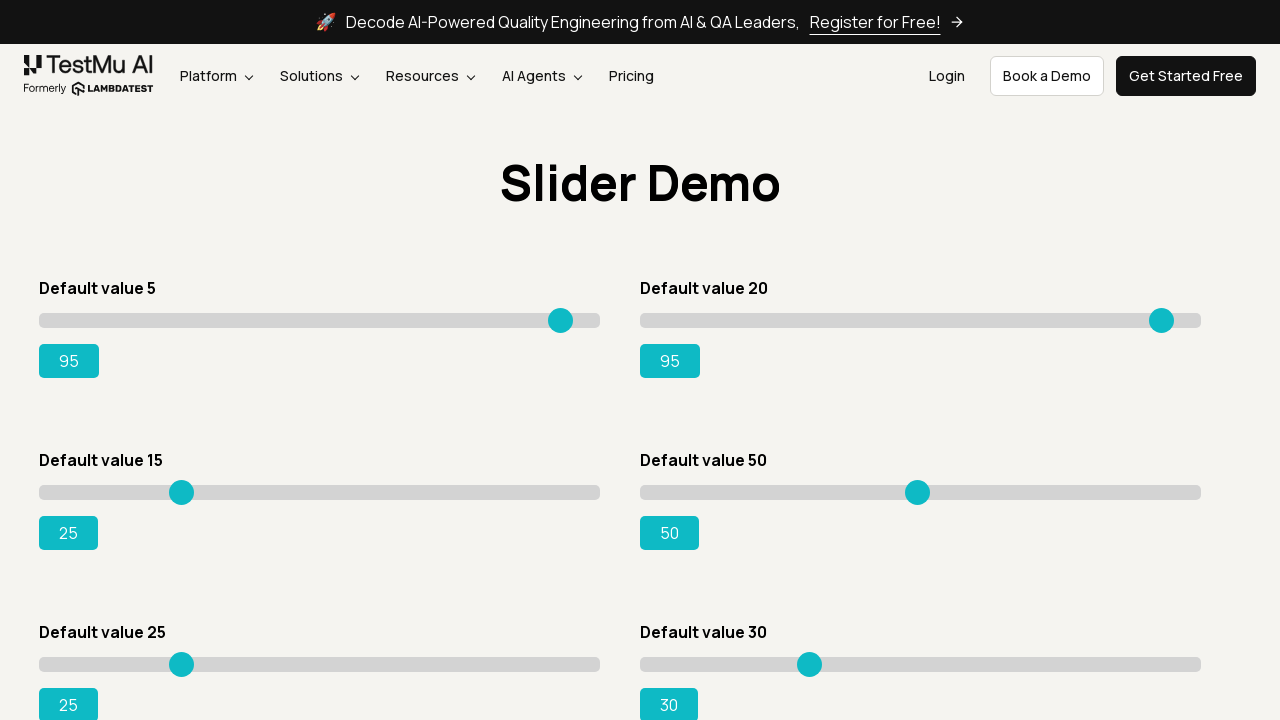

Pressed ArrowRight on slider 3 (attempt 11) on input.sp__range >> nth=2
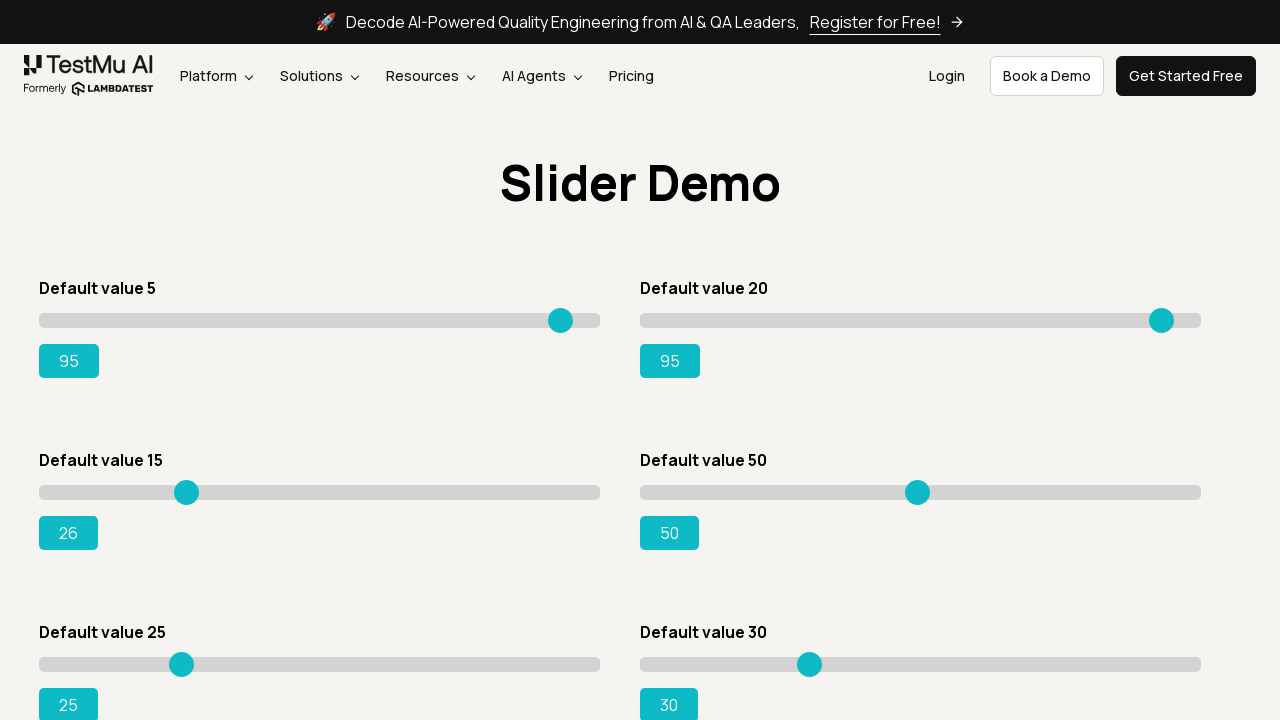

Pressed ArrowRight on slider 3 (attempt 12) on input.sp__range >> nth=2
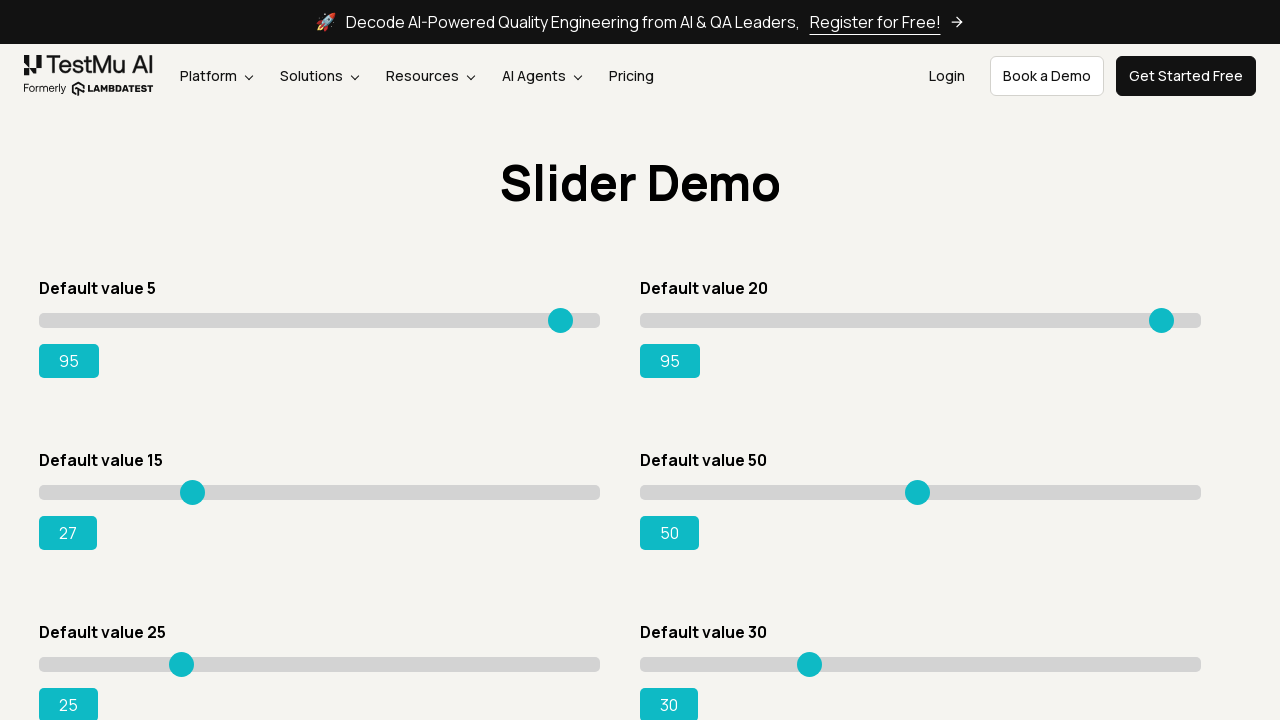

Pressed ArrowRight on slider 3 (attempt 13) on input.sp__range >> nth=2
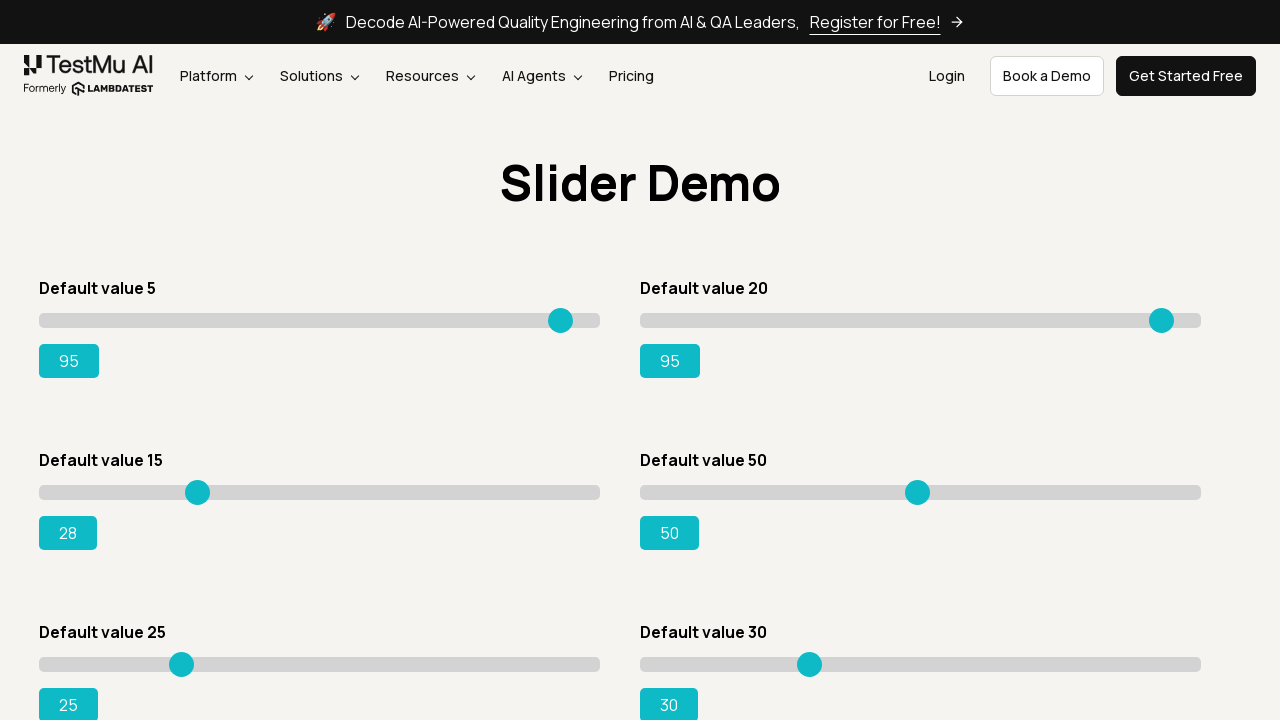

Pressed ArrowRight on slider 3 (attempt 14) on input.sp__range >> nth=2
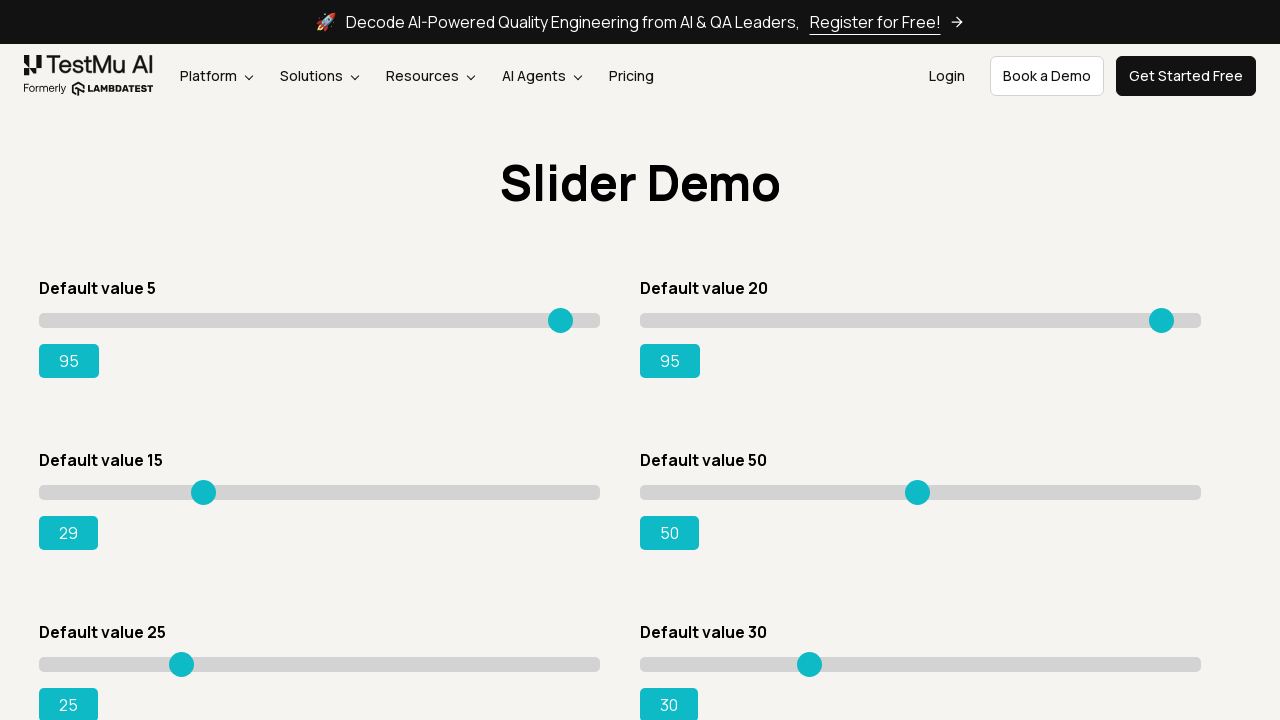

Pressed ArrowRight on slider 3 (attempt 15) on input.sp__range >> nth=2
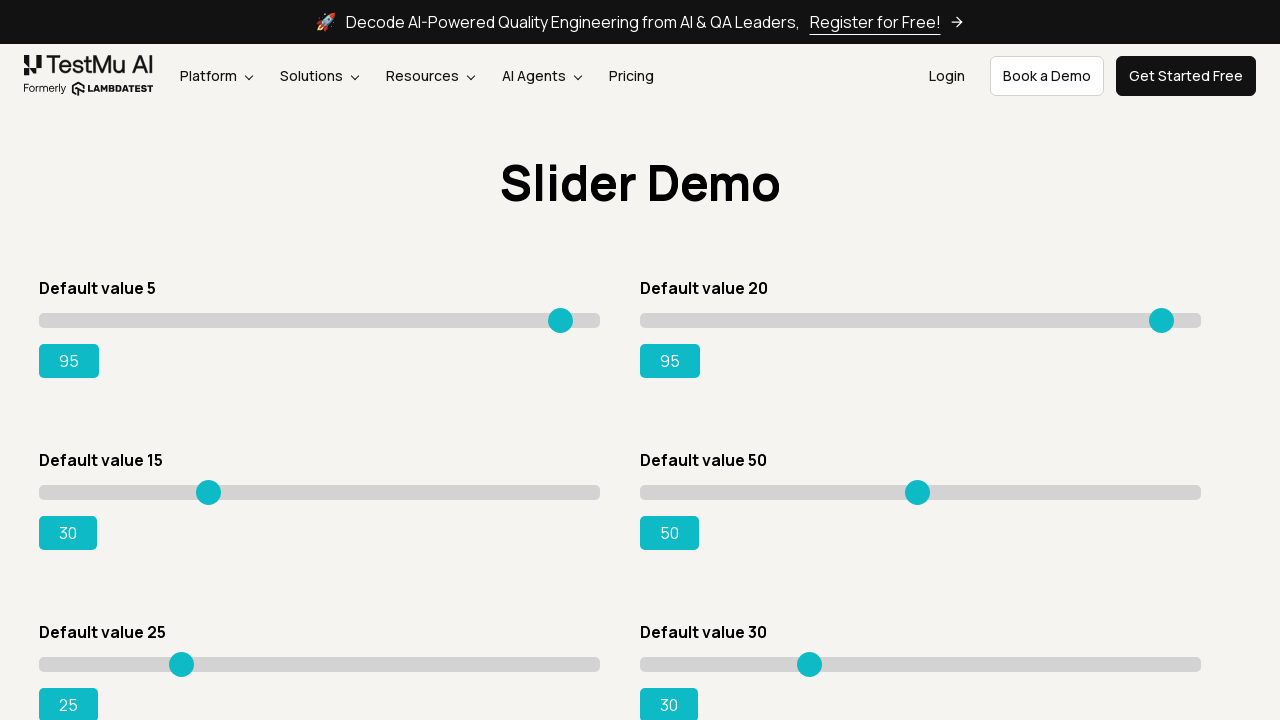

Pressed ArrowRight on slider 3 (attempt 16) on input.sp__range >> nth=2
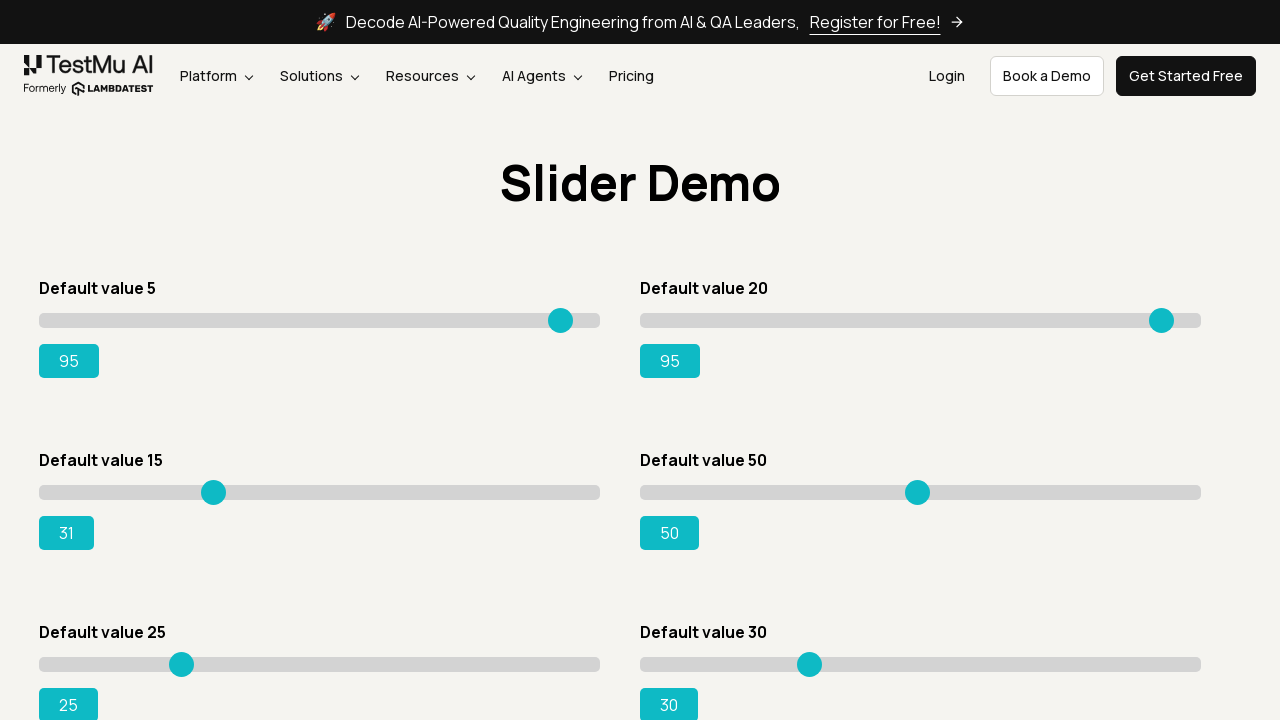

Pressed ArrowRight on slider 3 (attempt 17) on input.sp__range >> nth=2
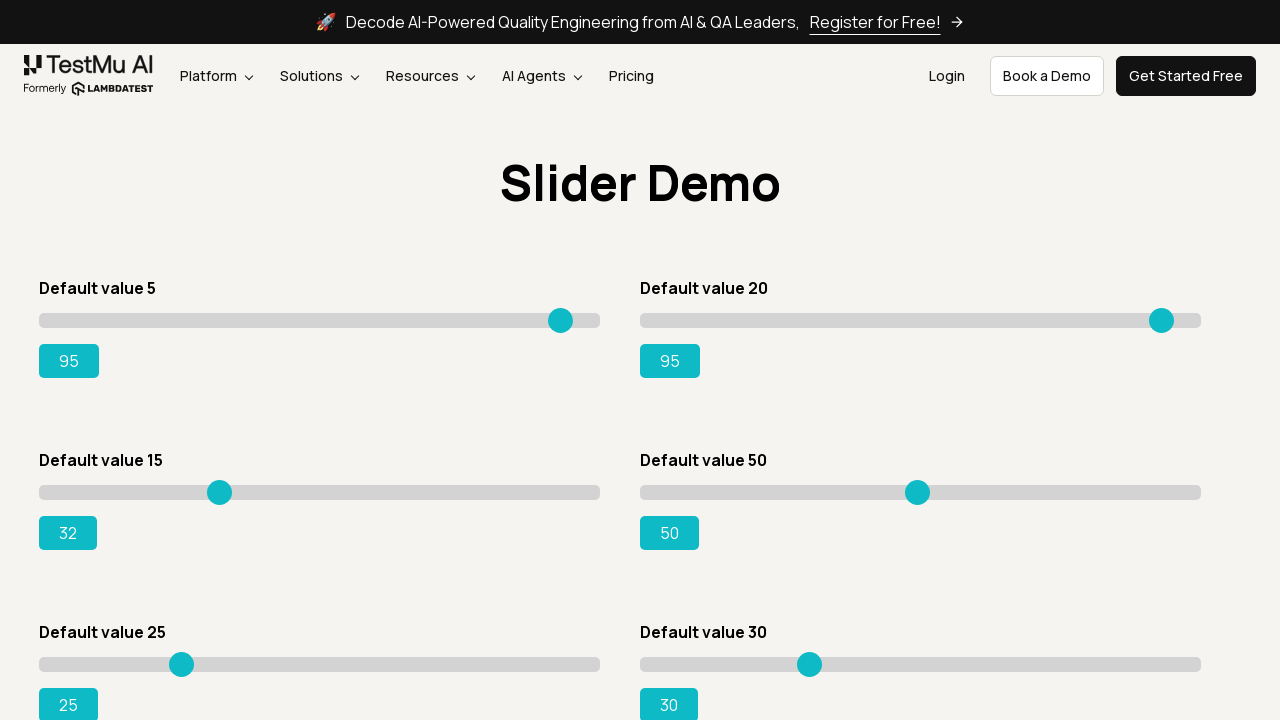

Pressed ArrowRight on slider 3 (attempt 18) on input.sp__range >> nth=2
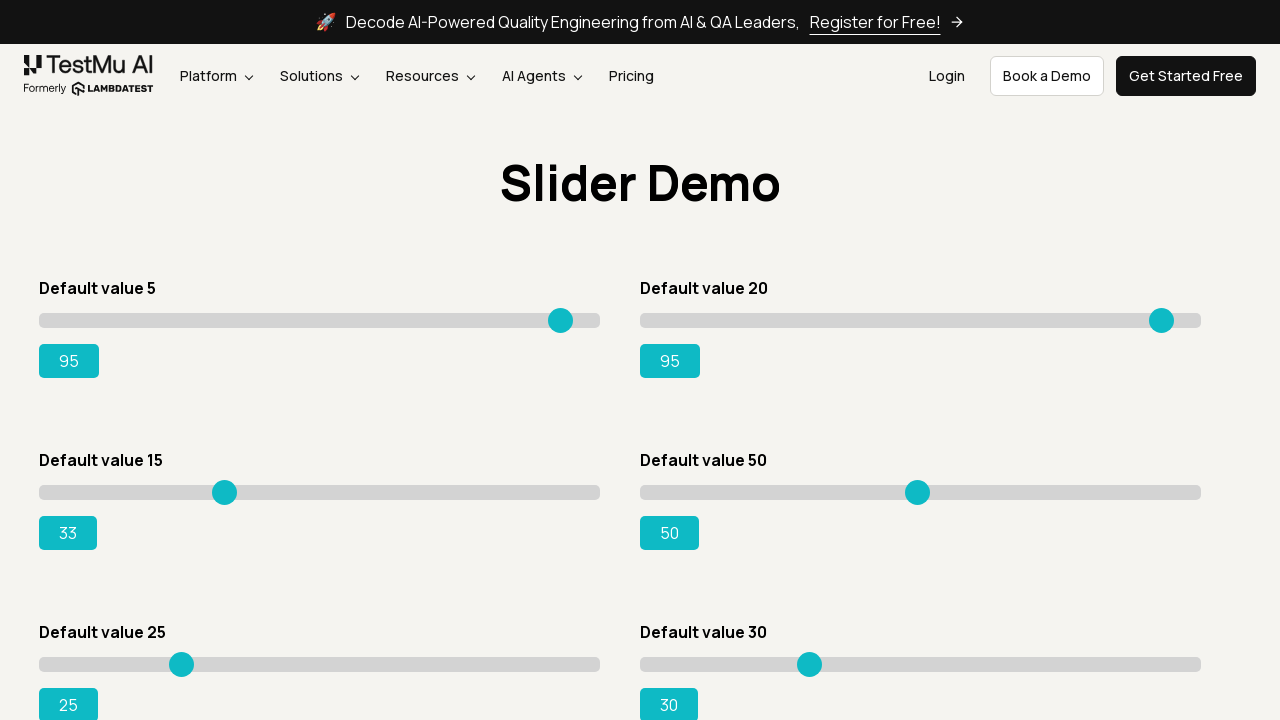

Pressed ArrowRight on slider 3 (attempt 19) on input.sp__range >> nth=2
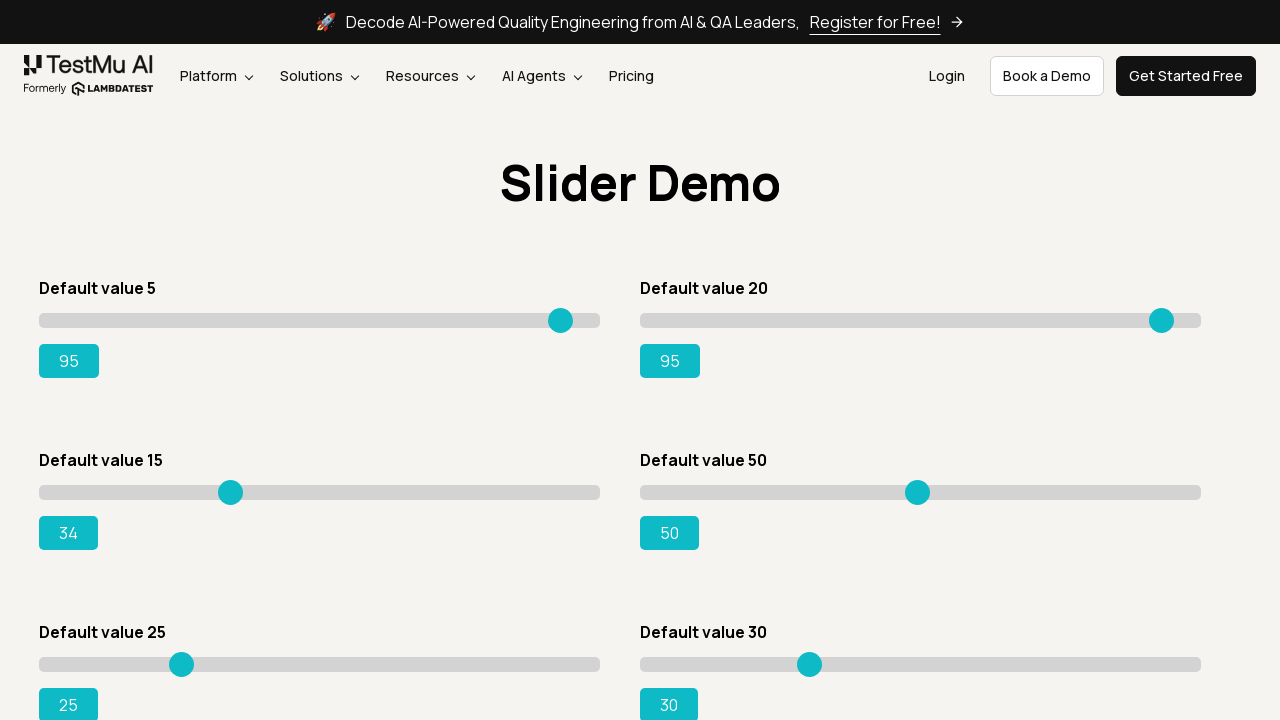

Pressed ArrowRight on slider 3 (attempt 20) on input.sp__range >> nth=2
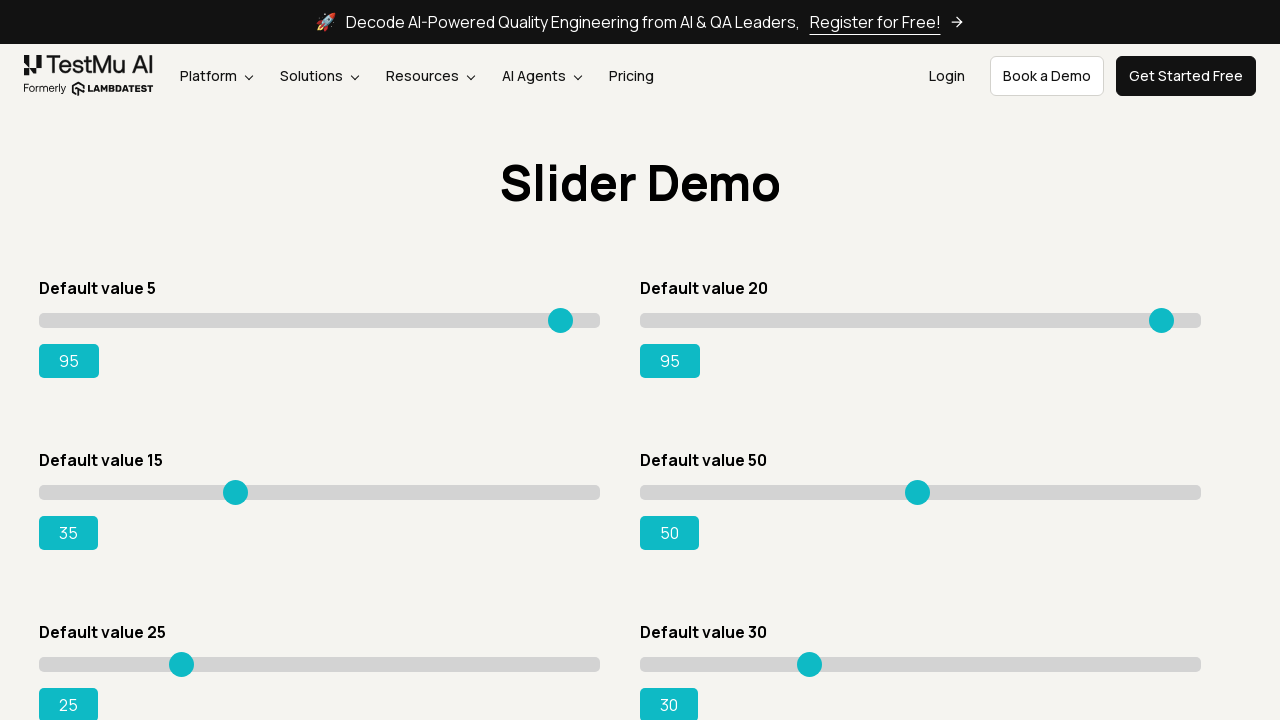

Pressed ArrowRight on slider 3 (attempt 21) on input.sp__range >> nth=2
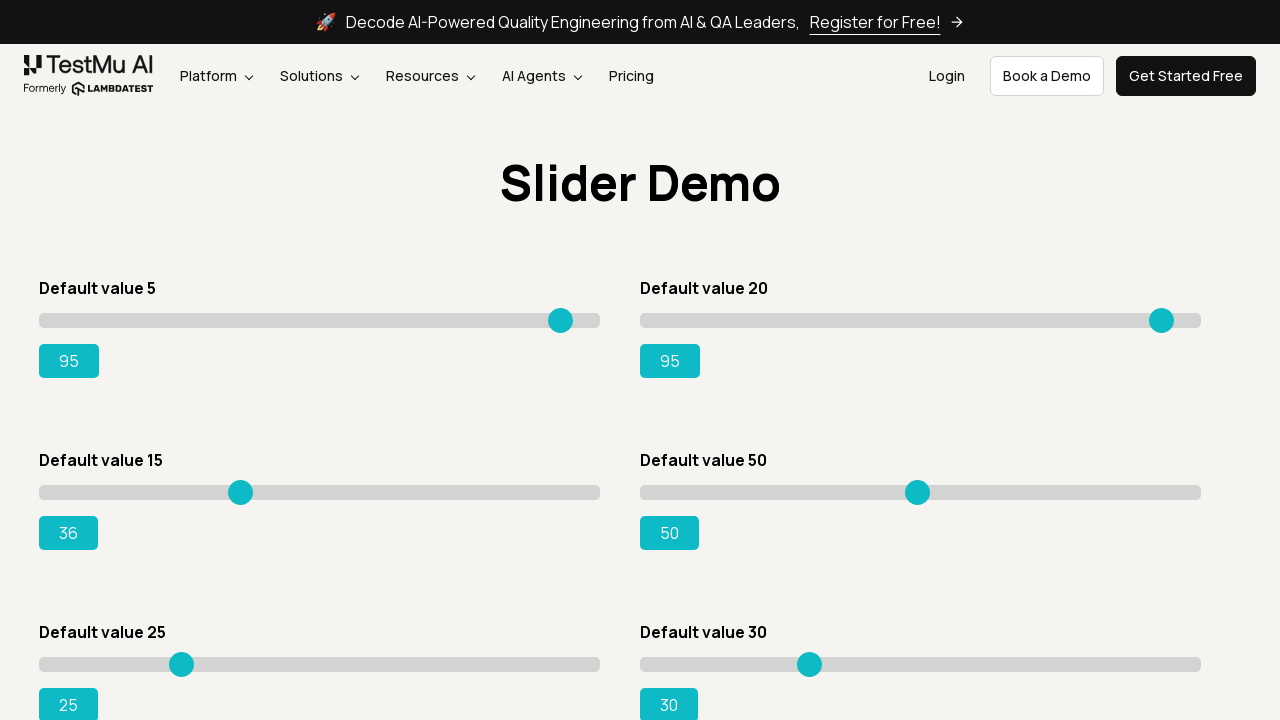

Pressed ArrowRight on slider 3 (attempt 22) on input.sp__range >> nth=2
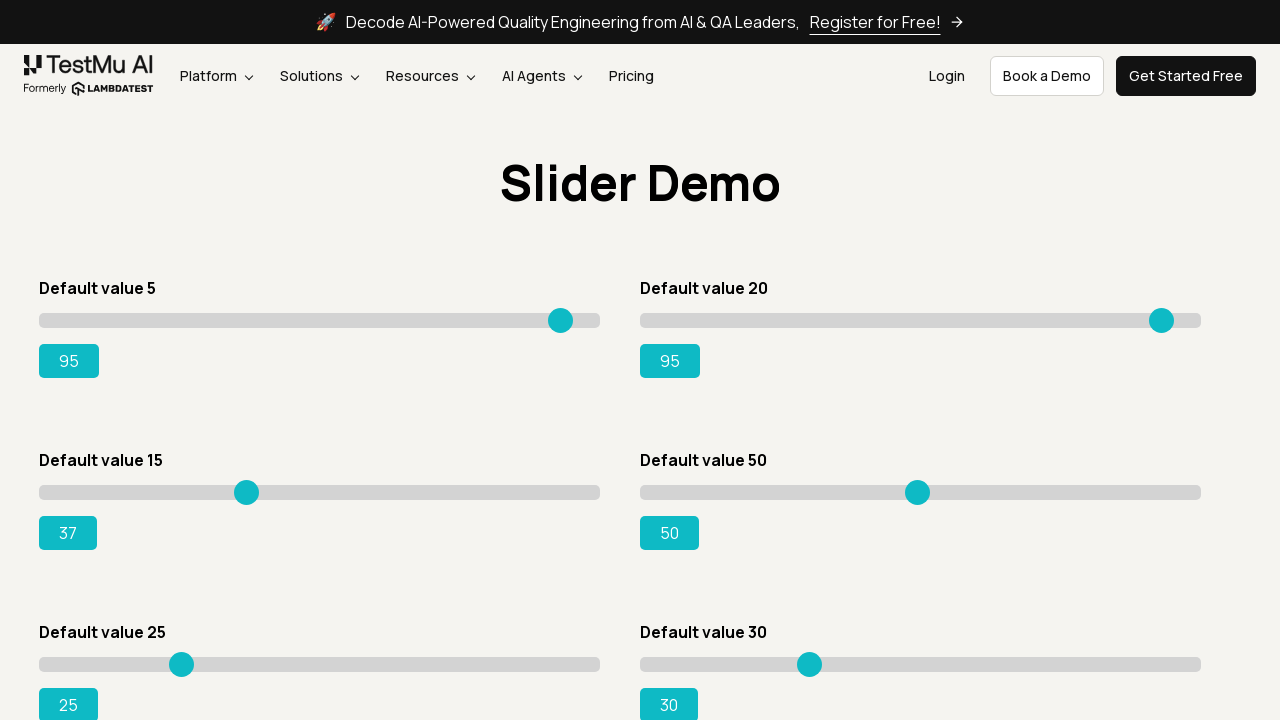

Pressed ArrowRight on slider 3 (attempt 23) on input.sp__range >> nth=2
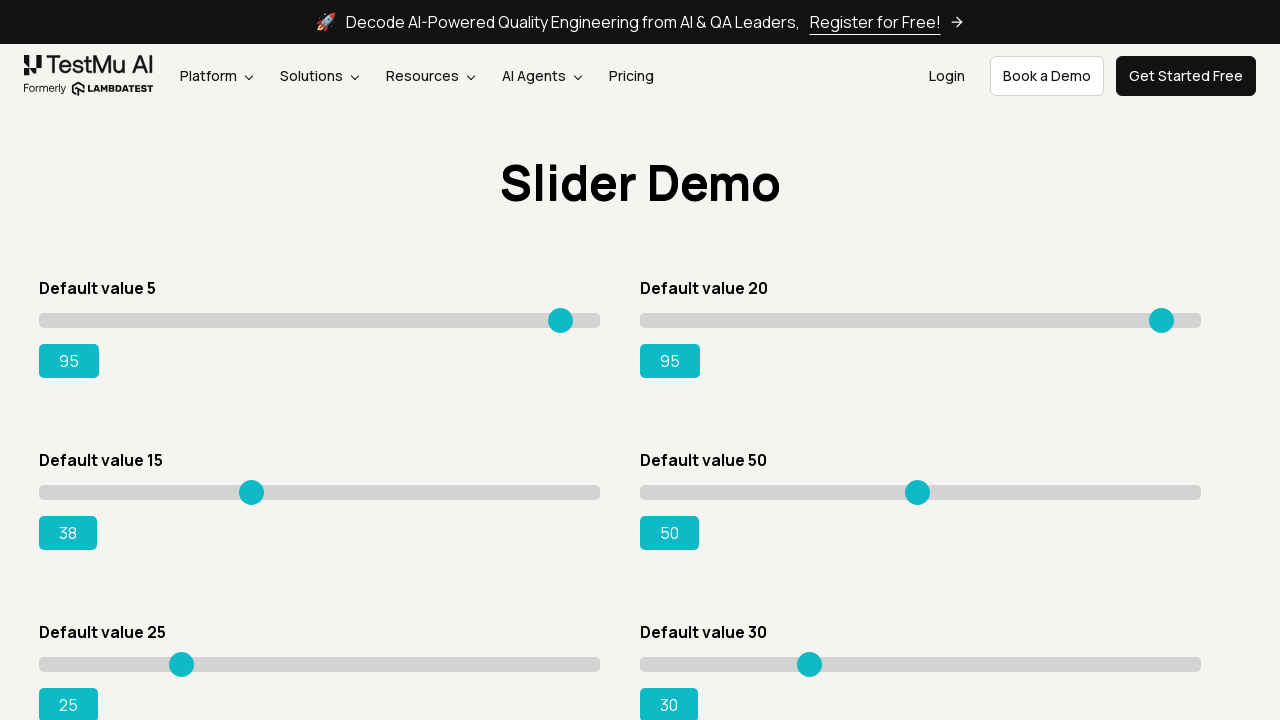

Pressed ArrowRight on slider 3 (attempt 24) on input.sp__range >> nth=2
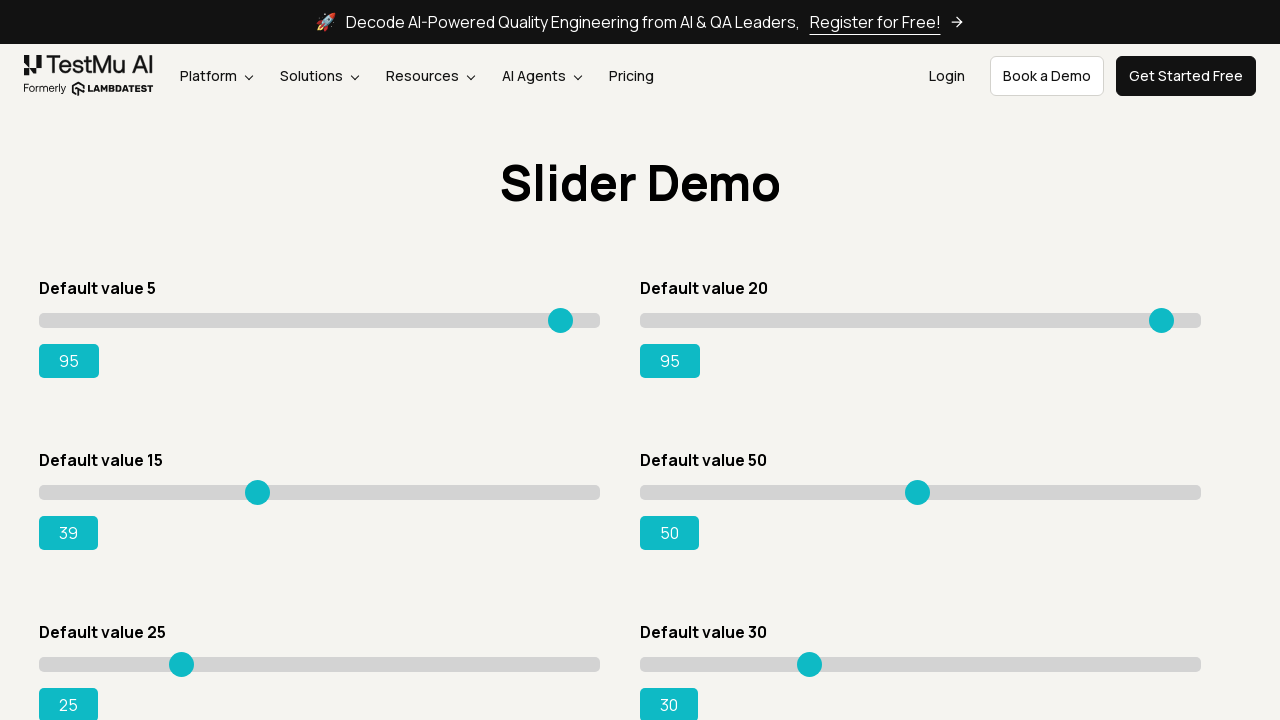

Pressed ArrowRight on slider 3 (attempt 25) on input.sp__range >> nth=2
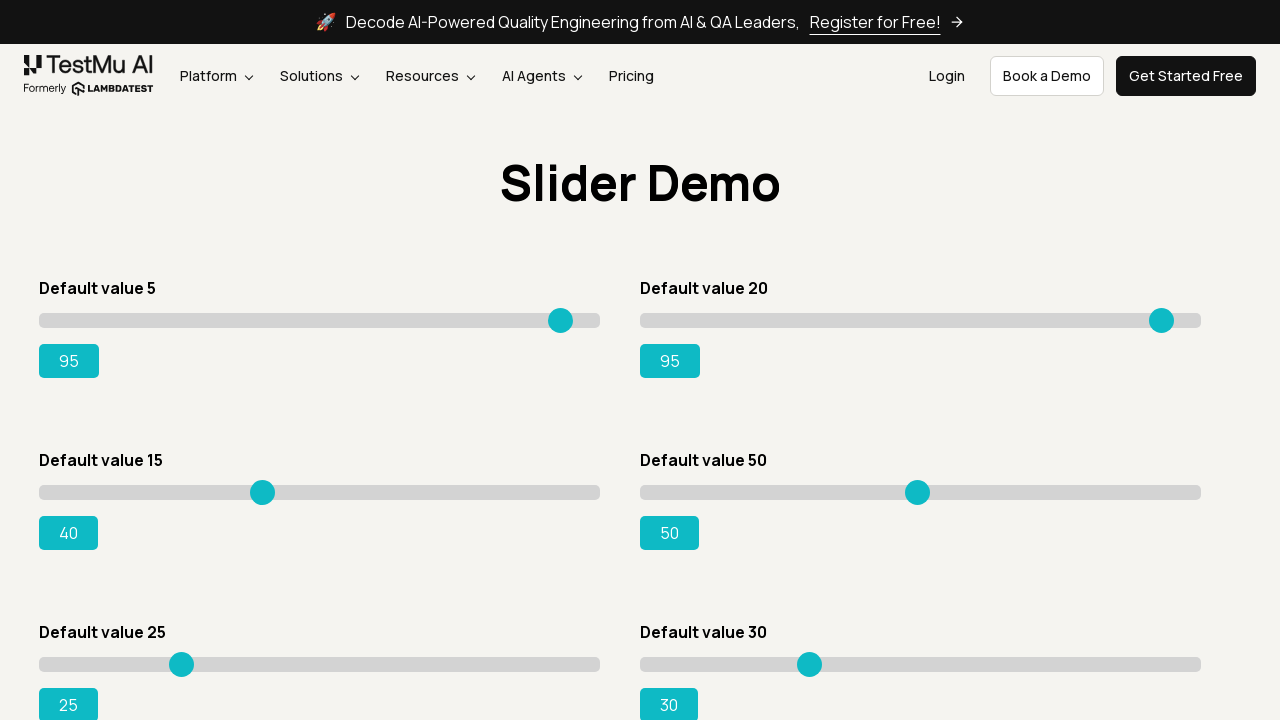

Pressed ArrowRight on slider 3 (attempt 26) on input.sp__range >> nth=2
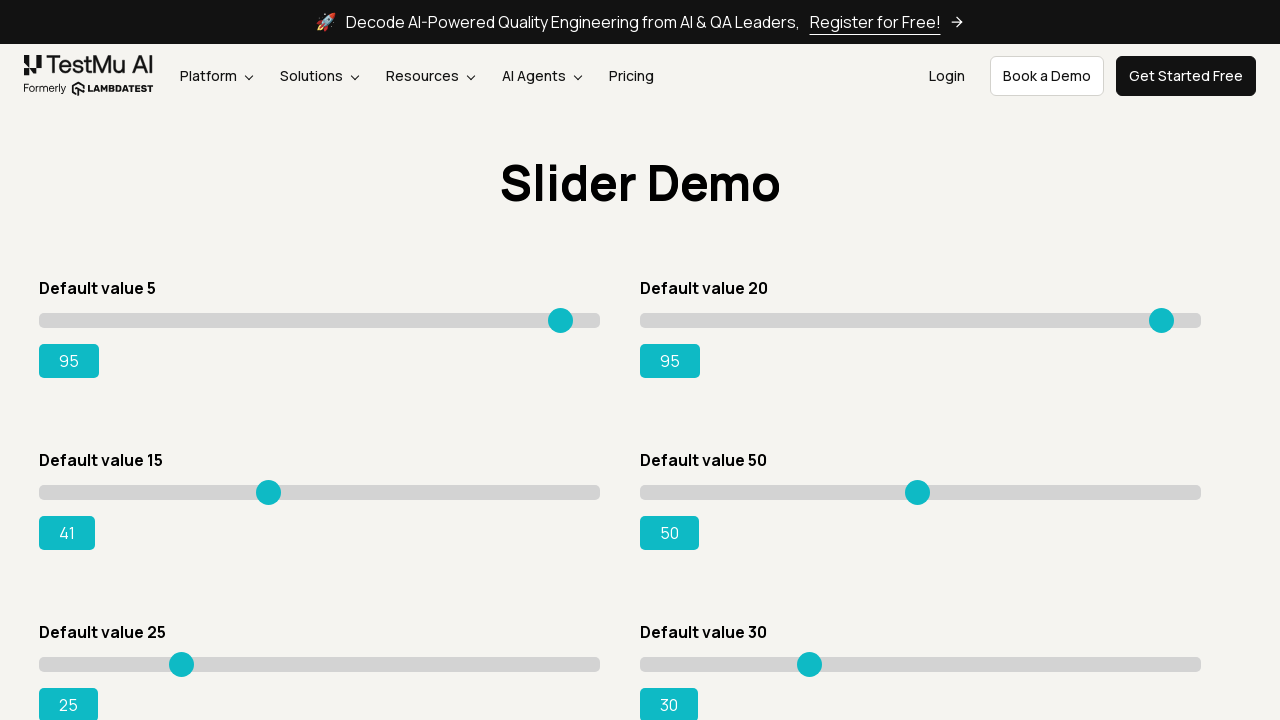

Pressed ArrowRight on slider 3 (attempt 27) on input.sp__range >> nth=2
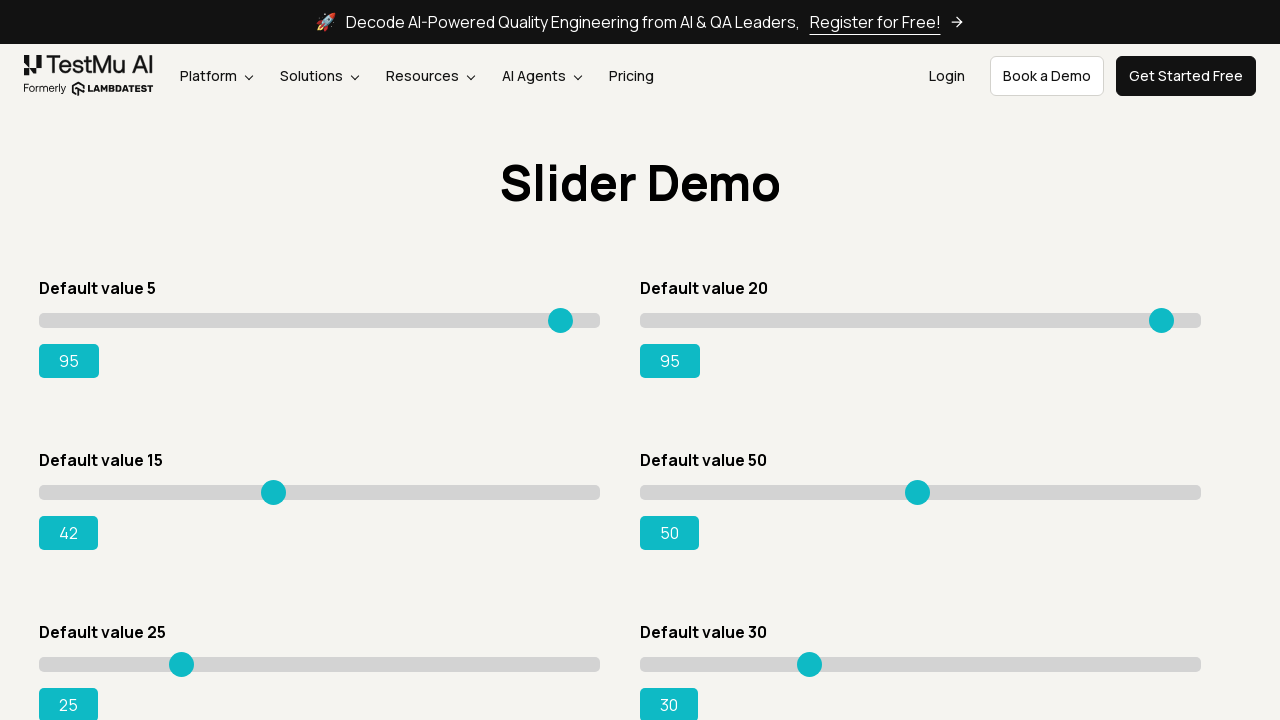

Pressed ArrowRight on slider 3 (attempt 28) on input.sp__range >> nth=2
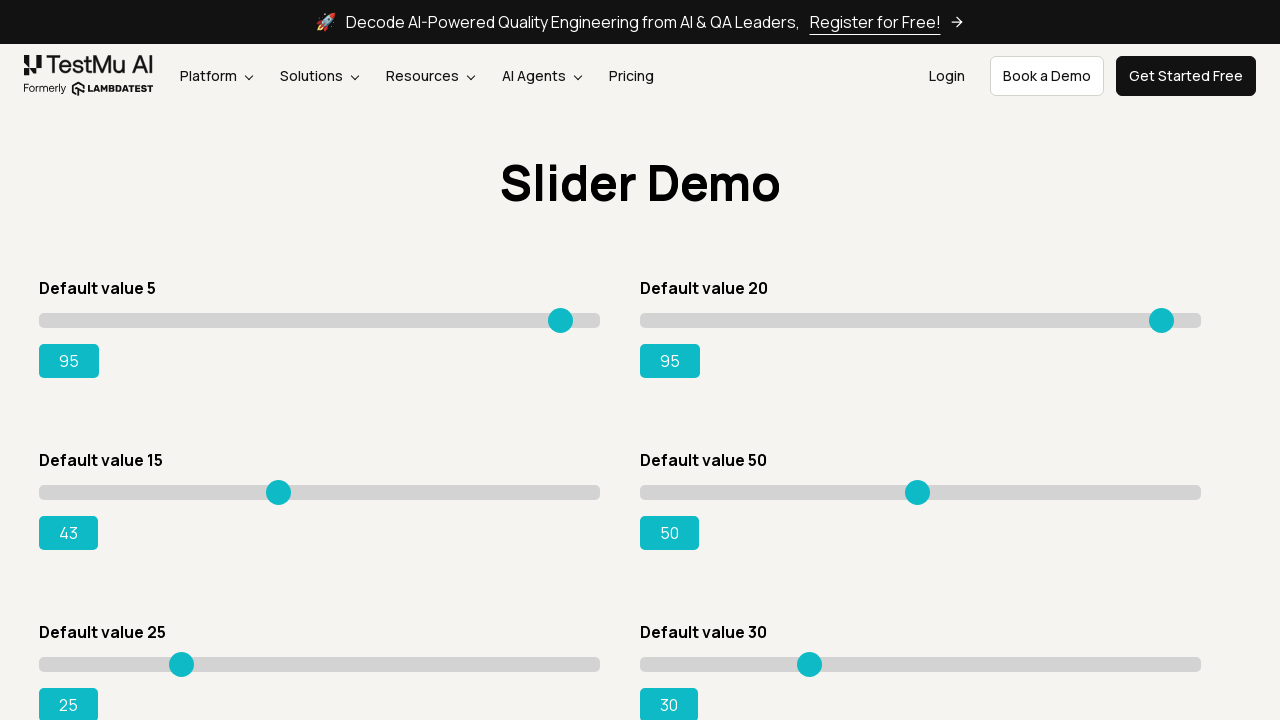

Pressed ArrowRight on slider 3 (attempt 29) on input.sp__range >> nth=2
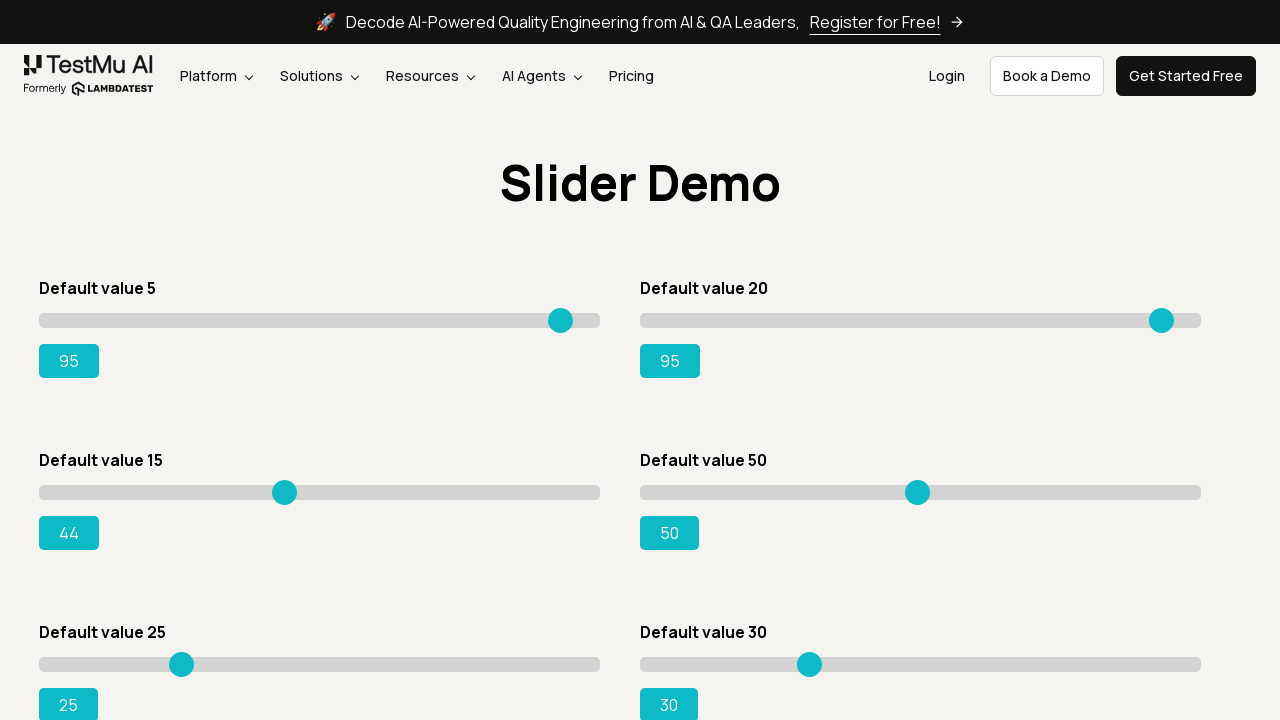

Pressed ArrowRight on slider 3 (attempt 30) on input.sp__range >> nth=2
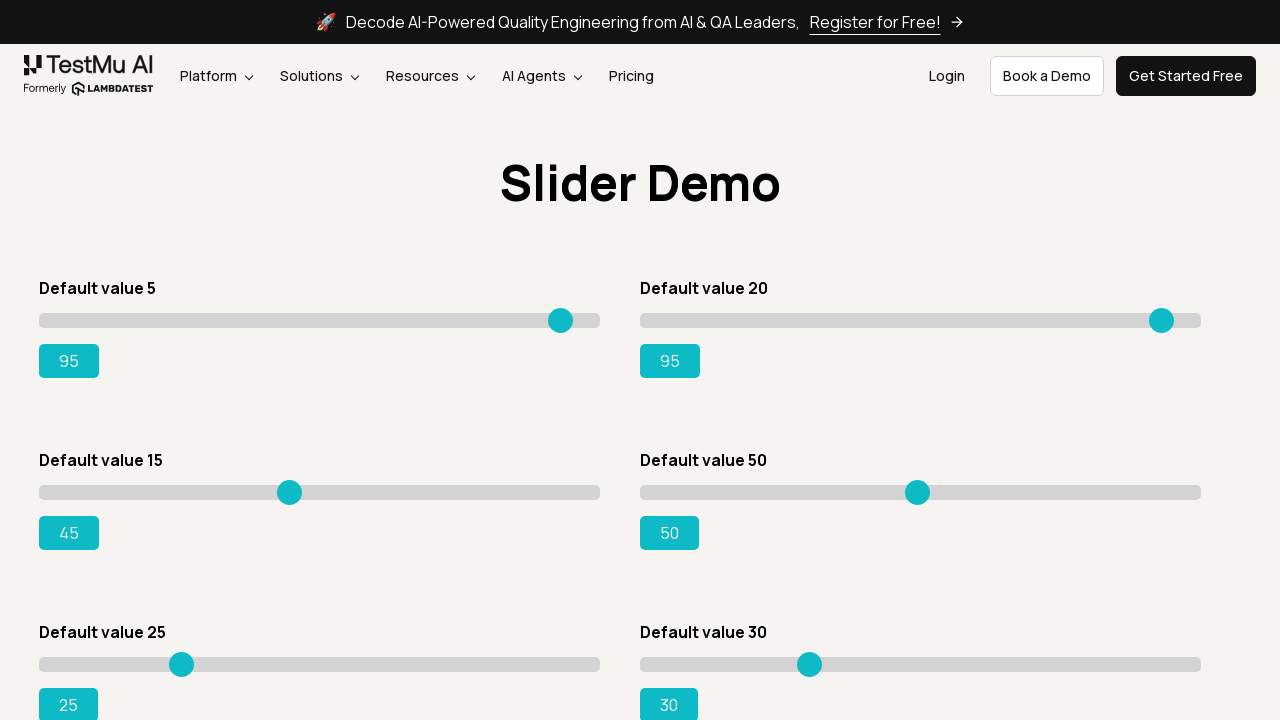

Pressed ArrowRight on slider 3 (attempt 31) on input.sp__range >> nth=2
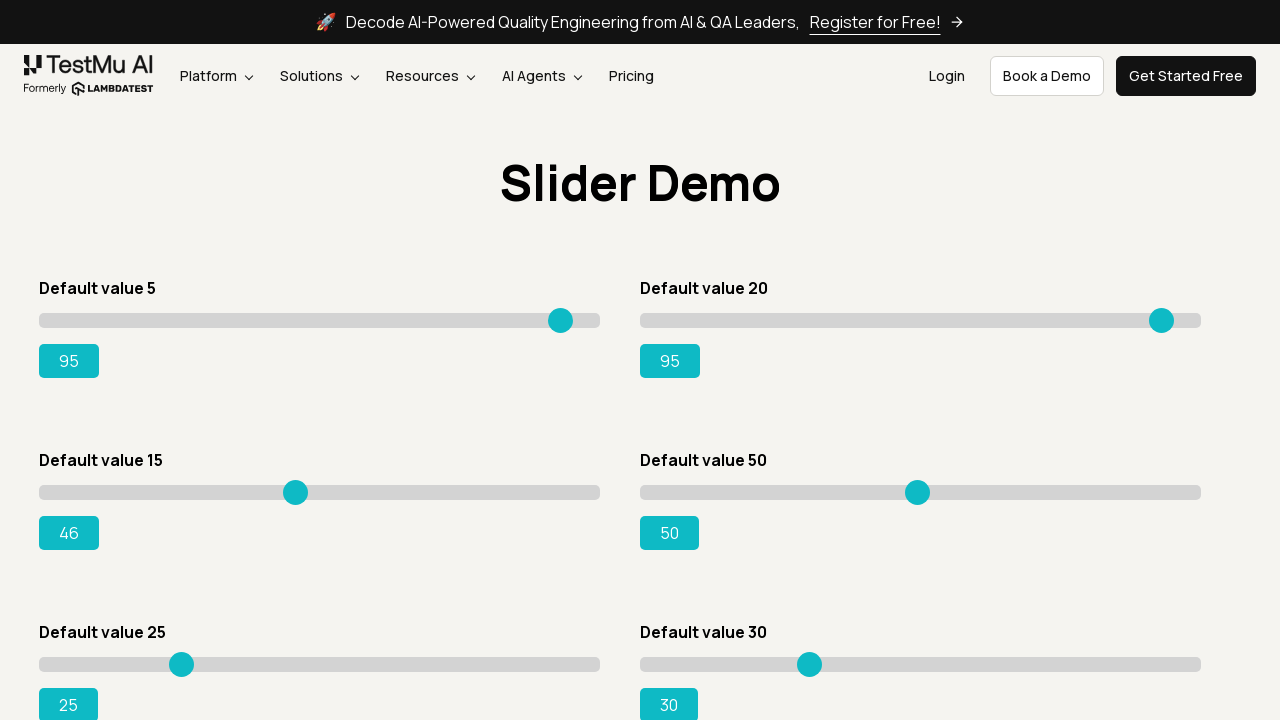

Pressed ArrowRight on slider 3 (attempt 32) on input.sp__range >> nth=2
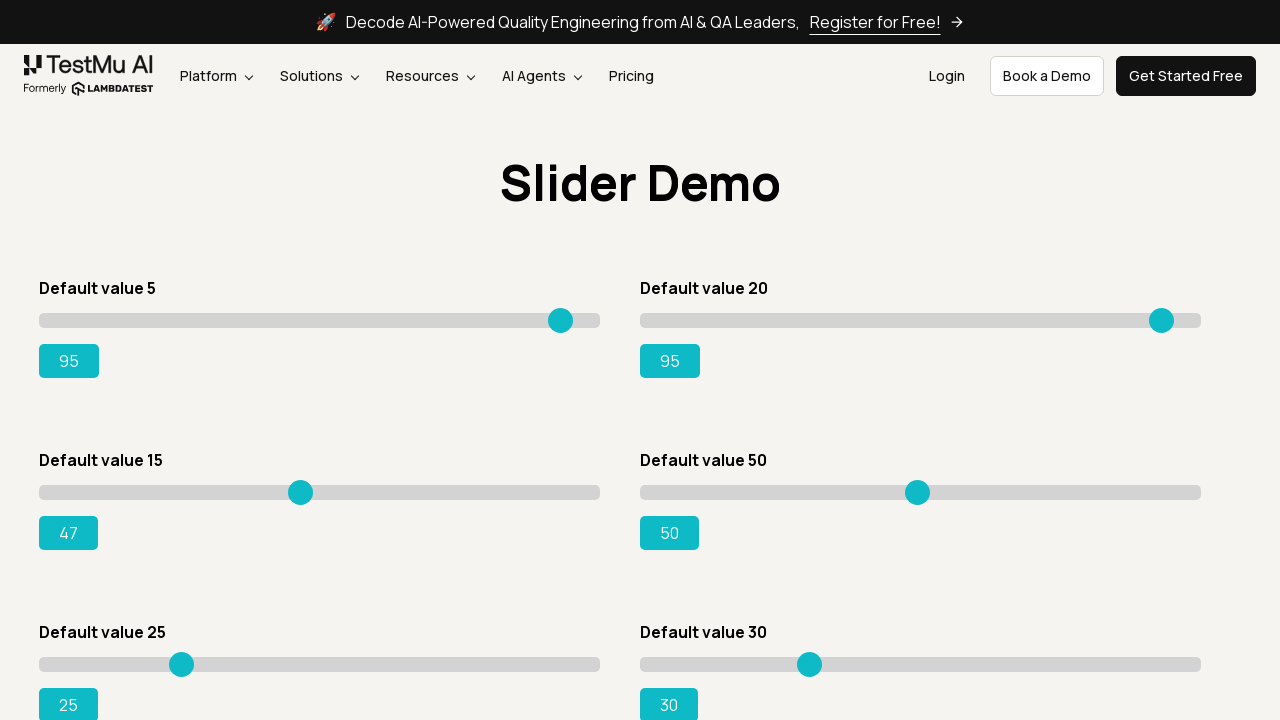

Pressed ArrowRight on slider 3 (attempt 33) on input.sp__range >> nth=2
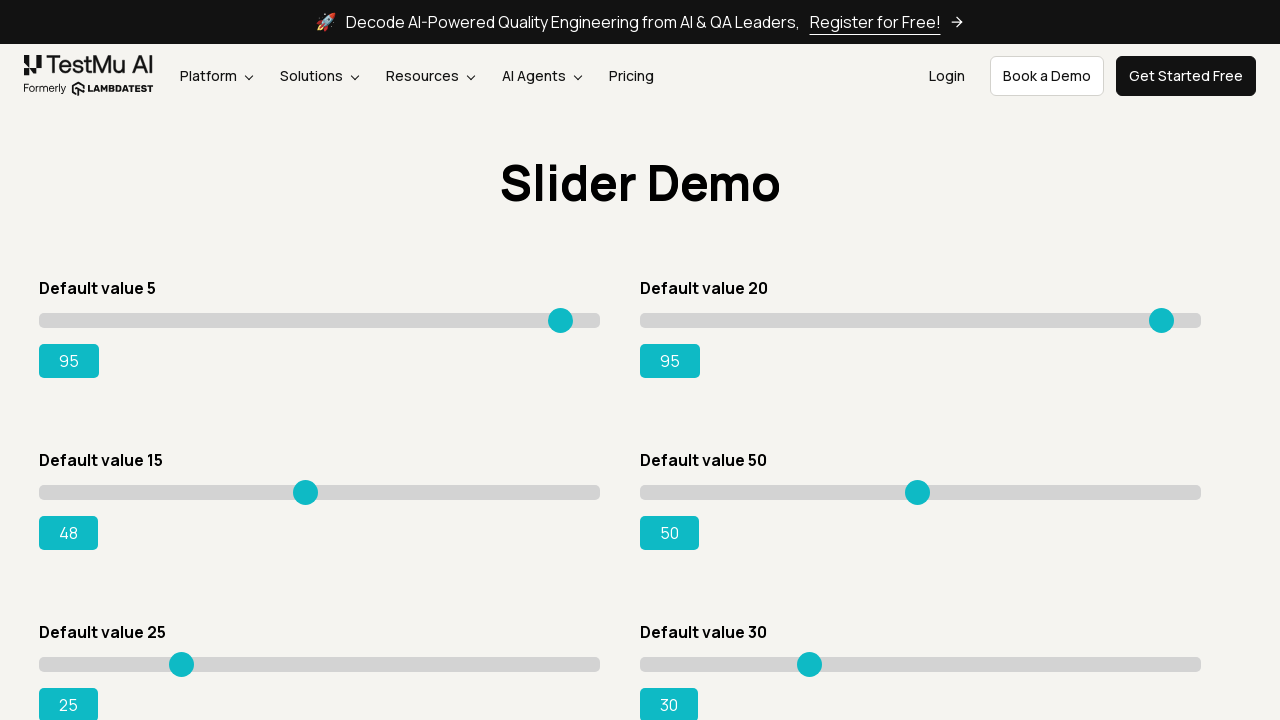

Pressed ArrowRight on slider 3 (attempt 34) on input.sp__range >> nth=2
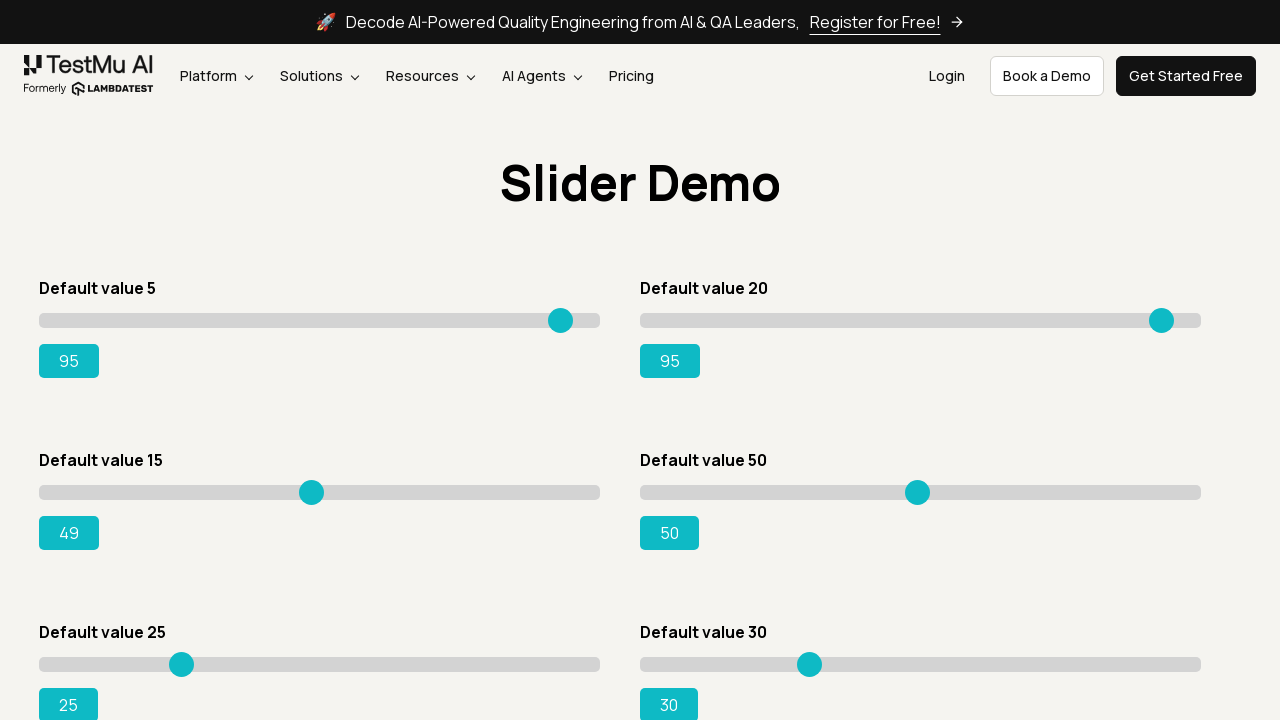

Pressed ArrowRight on slider 3 (attempt 35) on input.sp__range >> nth=2
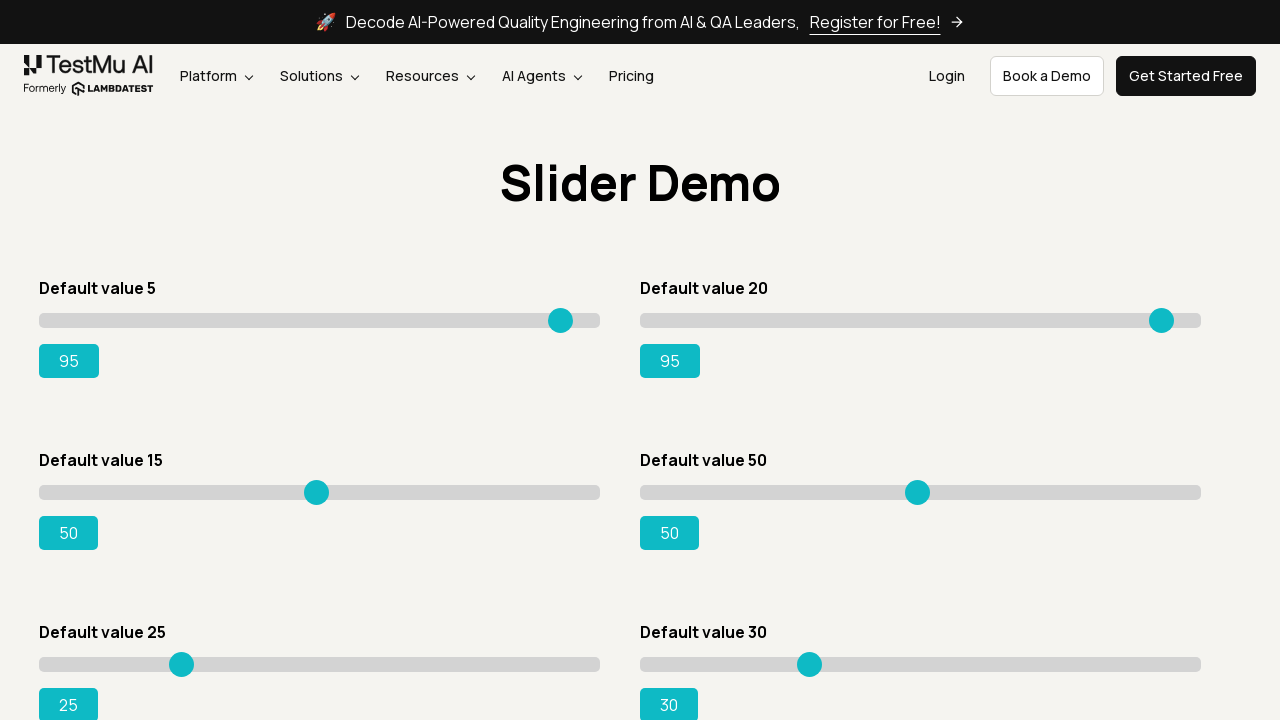

Pressed ArrowRight on slider 3 (attempt 36) on input.sp__range >> nth=2
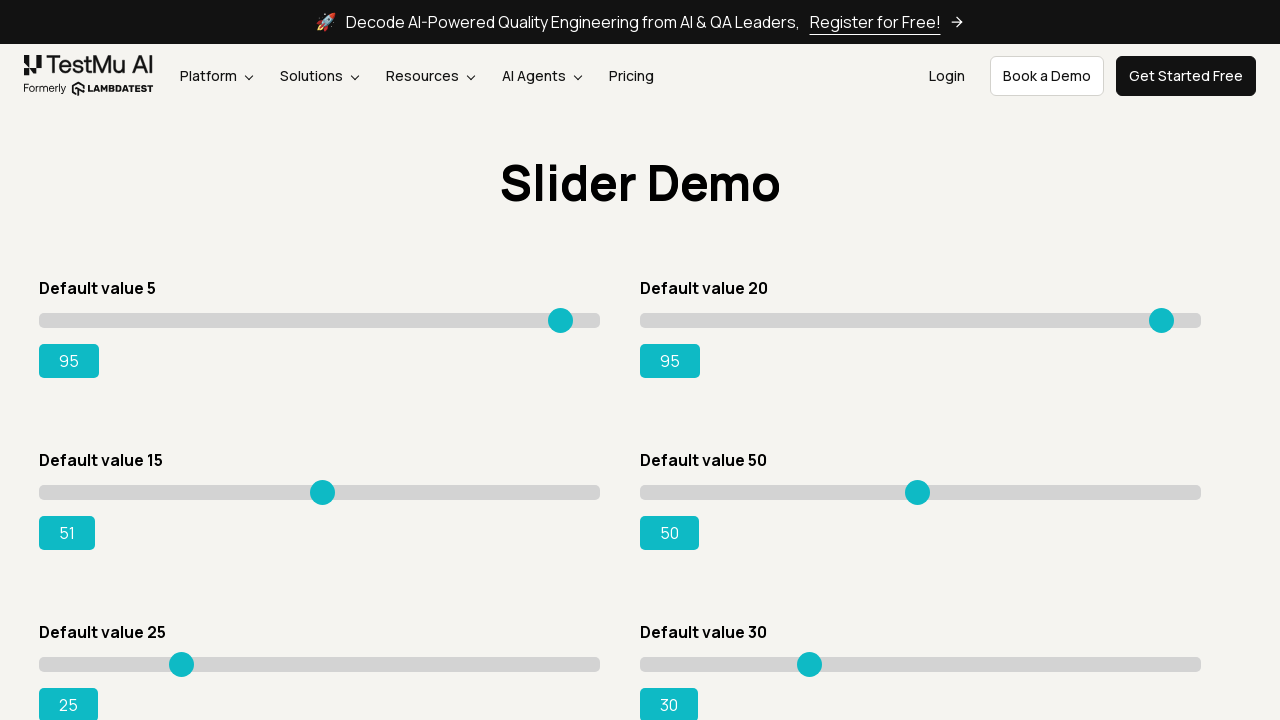

Pressed ArrowRight on slider 3 (attempt 37) on input.sp__range >> nth=2
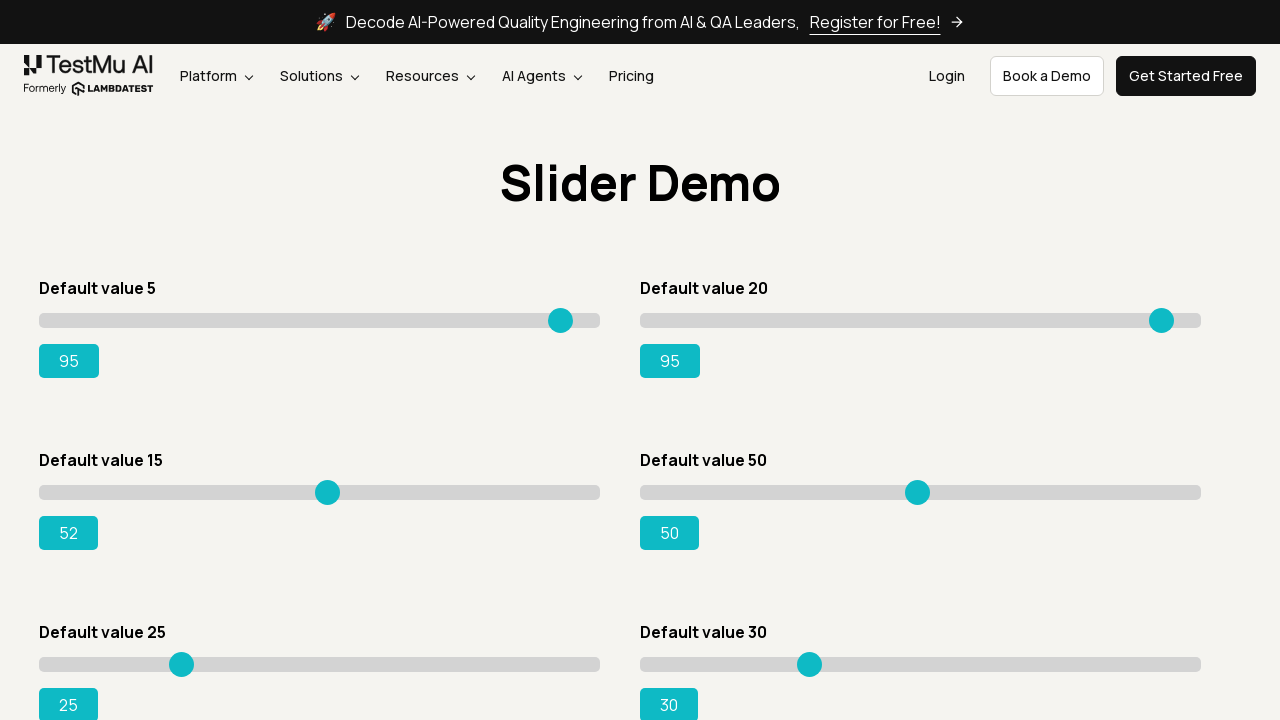

Pressed ArrowRight on slider 3 (attempt 38) on input.sp__range >> nth=2
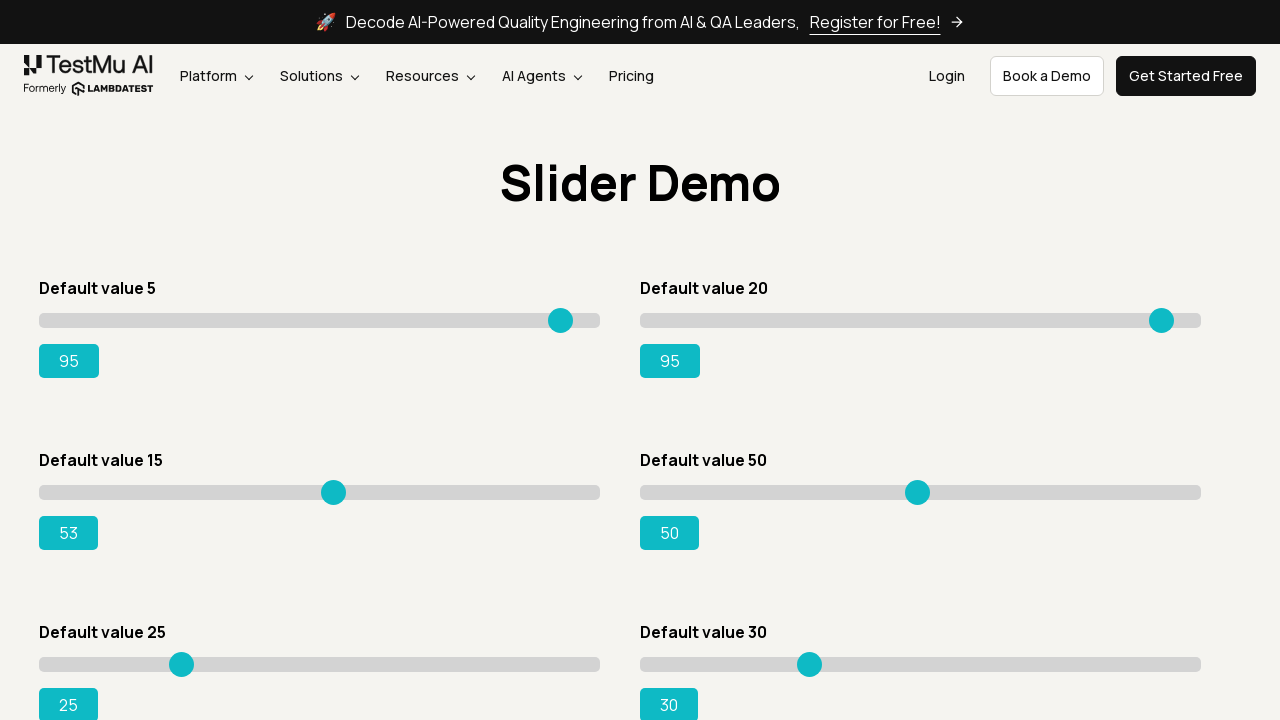

Pressed ArrowRight on slider 3 (attempt 39) on input.sp__range >> nth=2
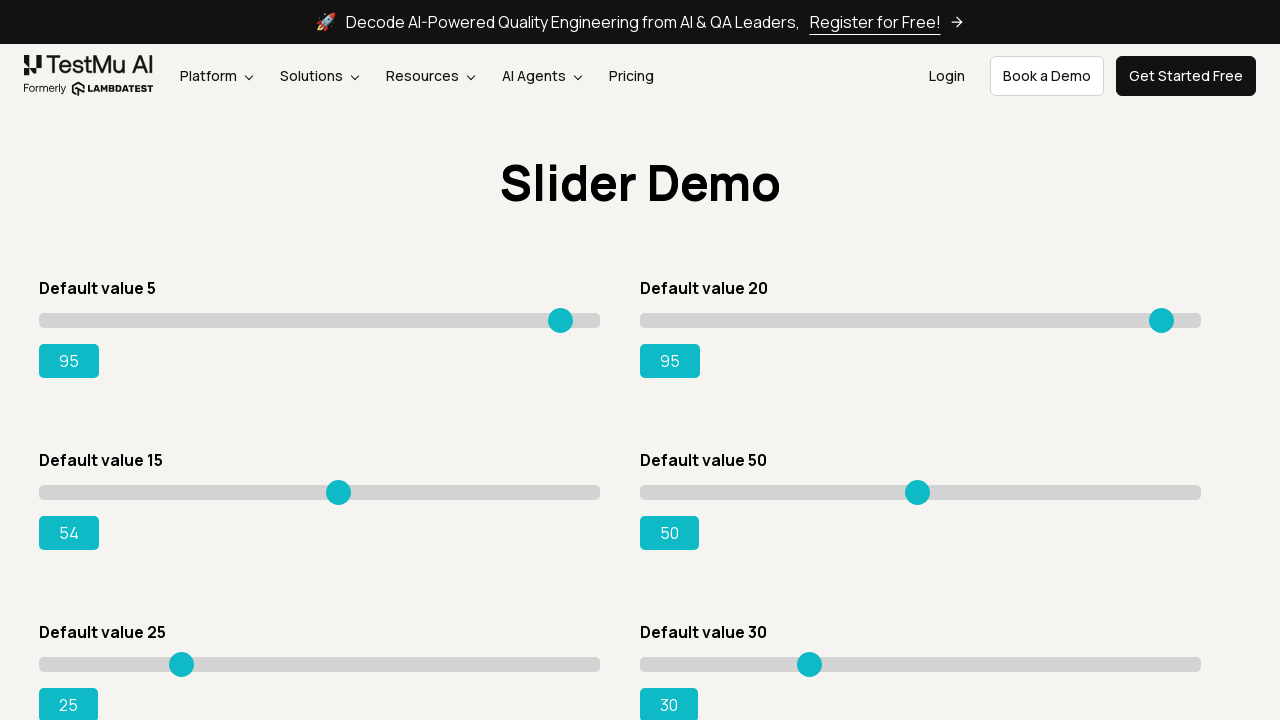

Pressed ArrowRight on slider 3 (attempt 40) on input.sp__range >> nth=2
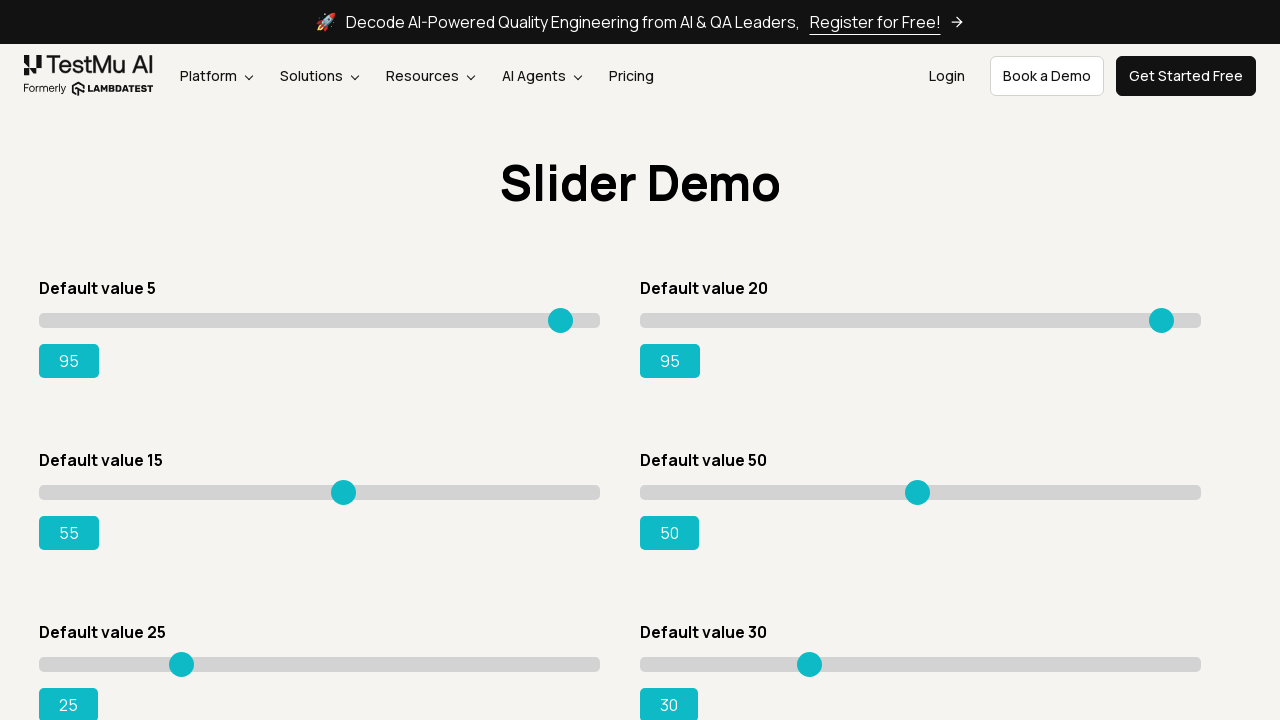

Pressed ArrowRight on slider 3 (attempt 41) on input.sp__range >> nth=2
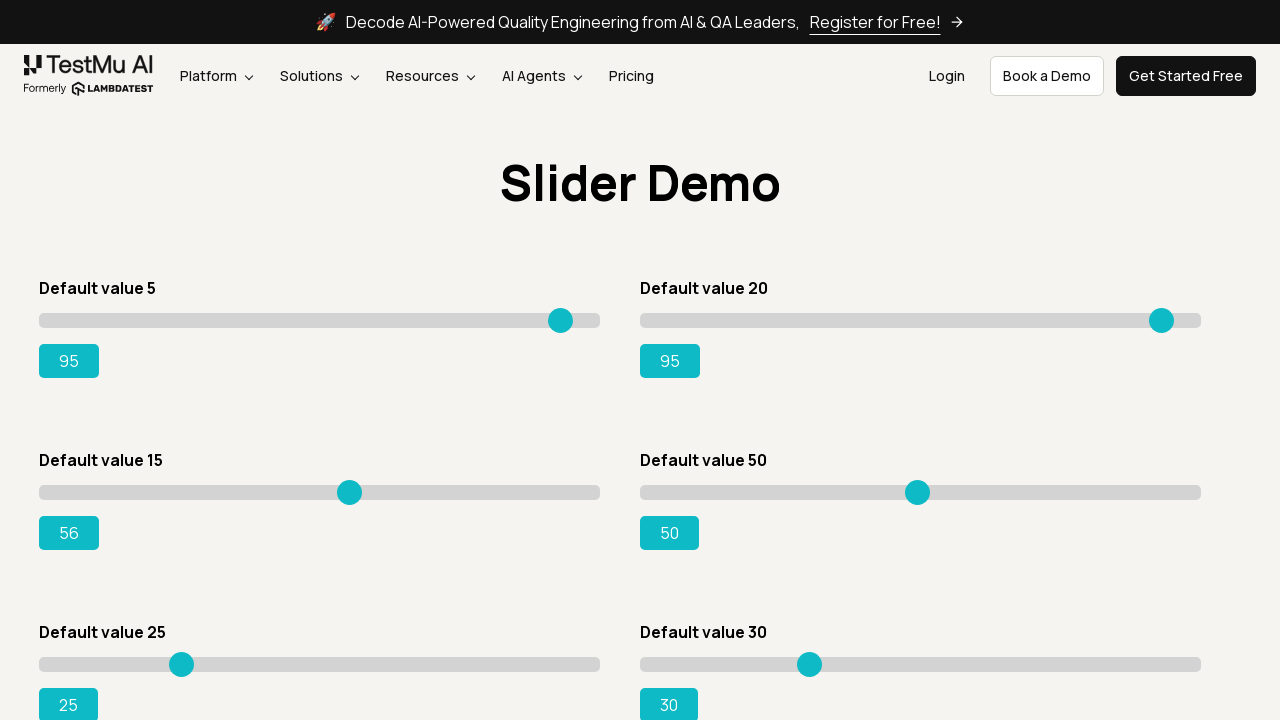

Pressed ArrowRight on slider 3 (attempt 42) on input.sp__range >> nth=2
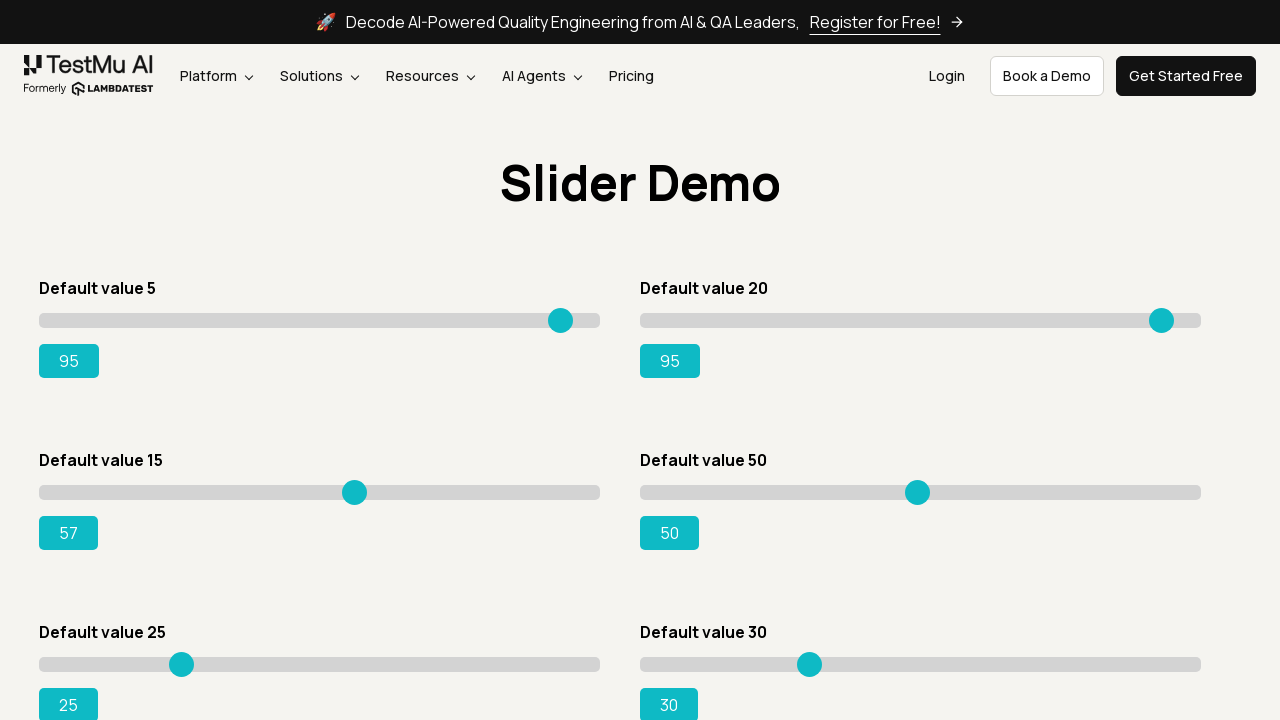

Pressed ArrowRight on slider 3 (attempt 43) on input.sp__range >> nth=2
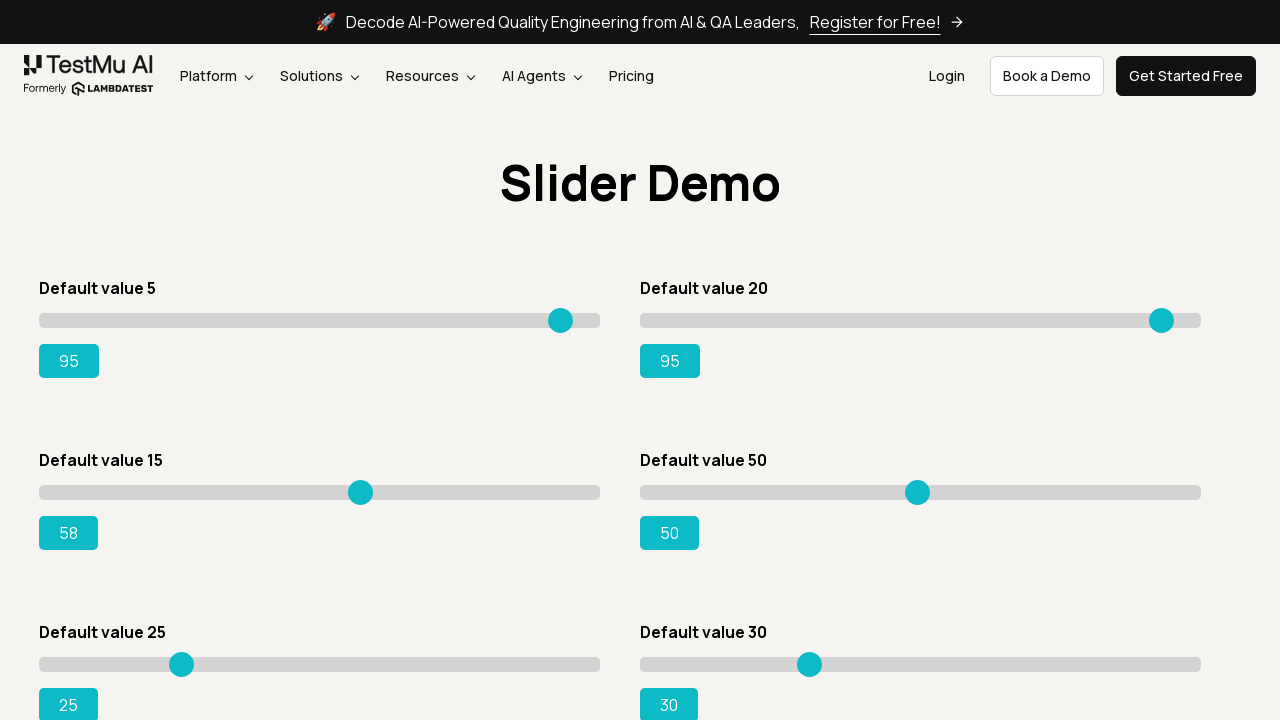

Pressed ArrowRight on slider 3 (attempt 44) on input.sp__range >> nth=2
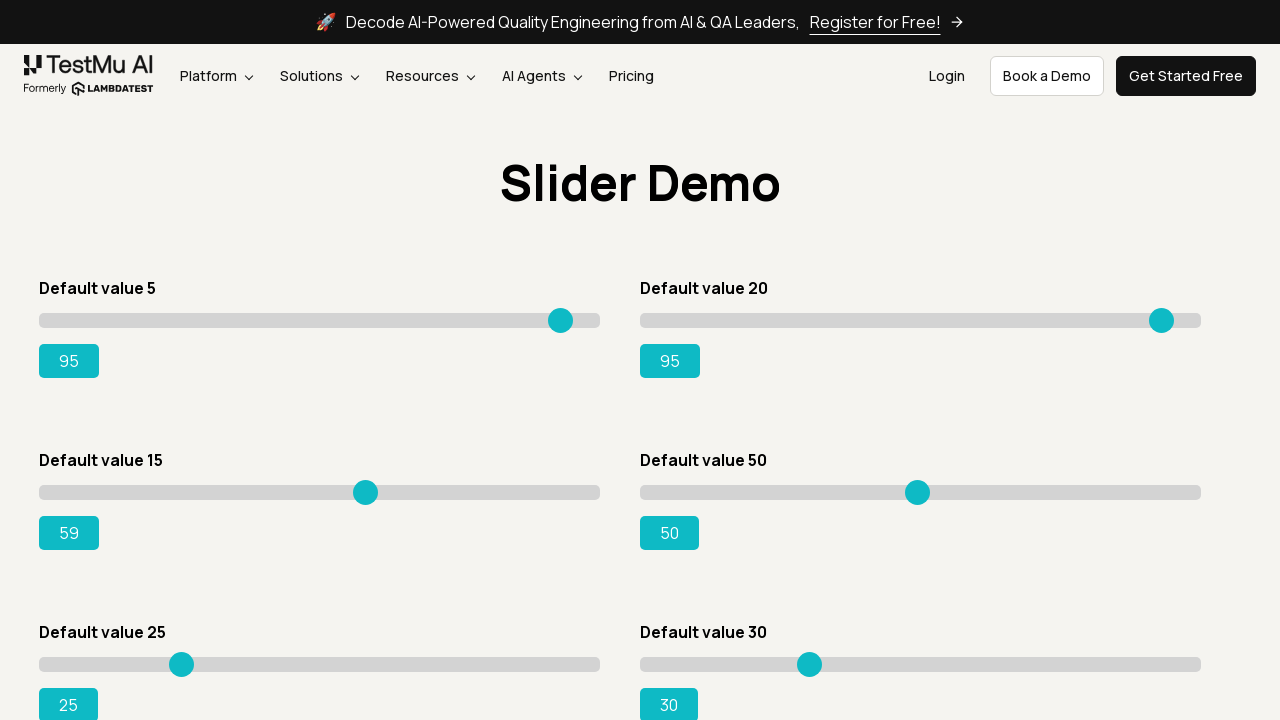

Pressed ArrowRight on slider 3 (attempt 45) on input.sp__range >> nth=2
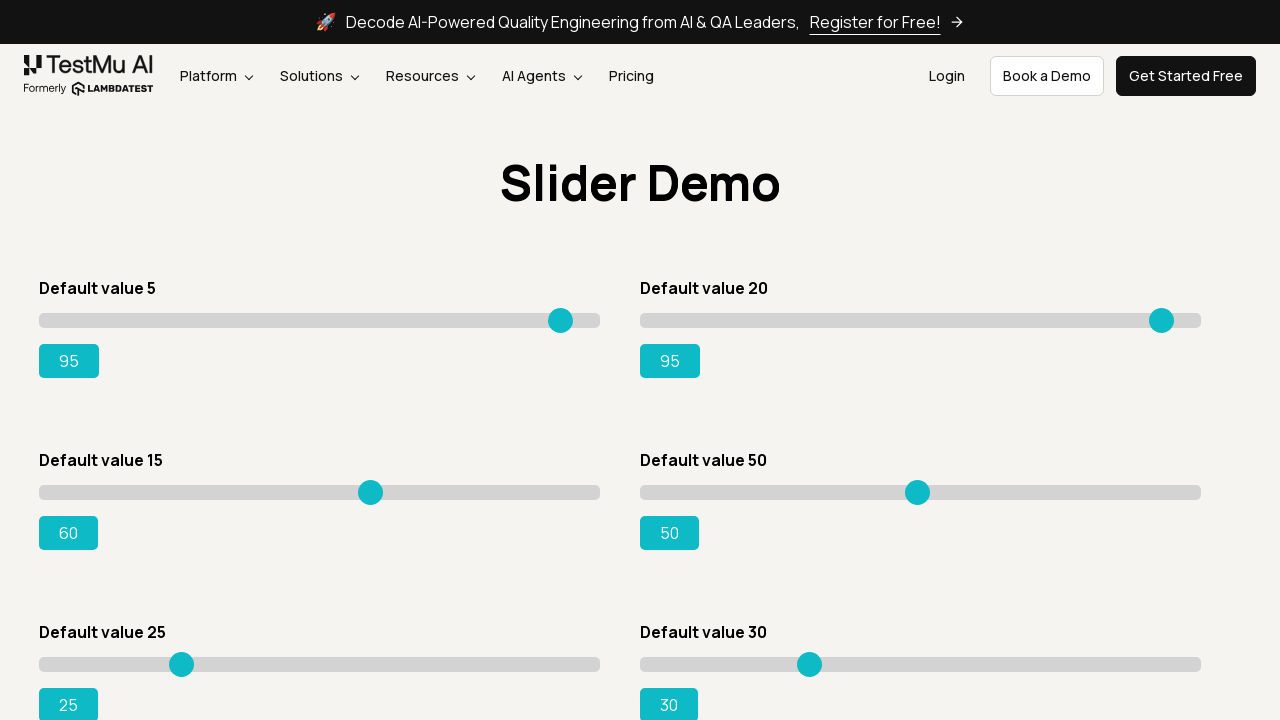

Pressed ArrowRight on slider 3 (attempt 46) on input.sp__range >> nth=2
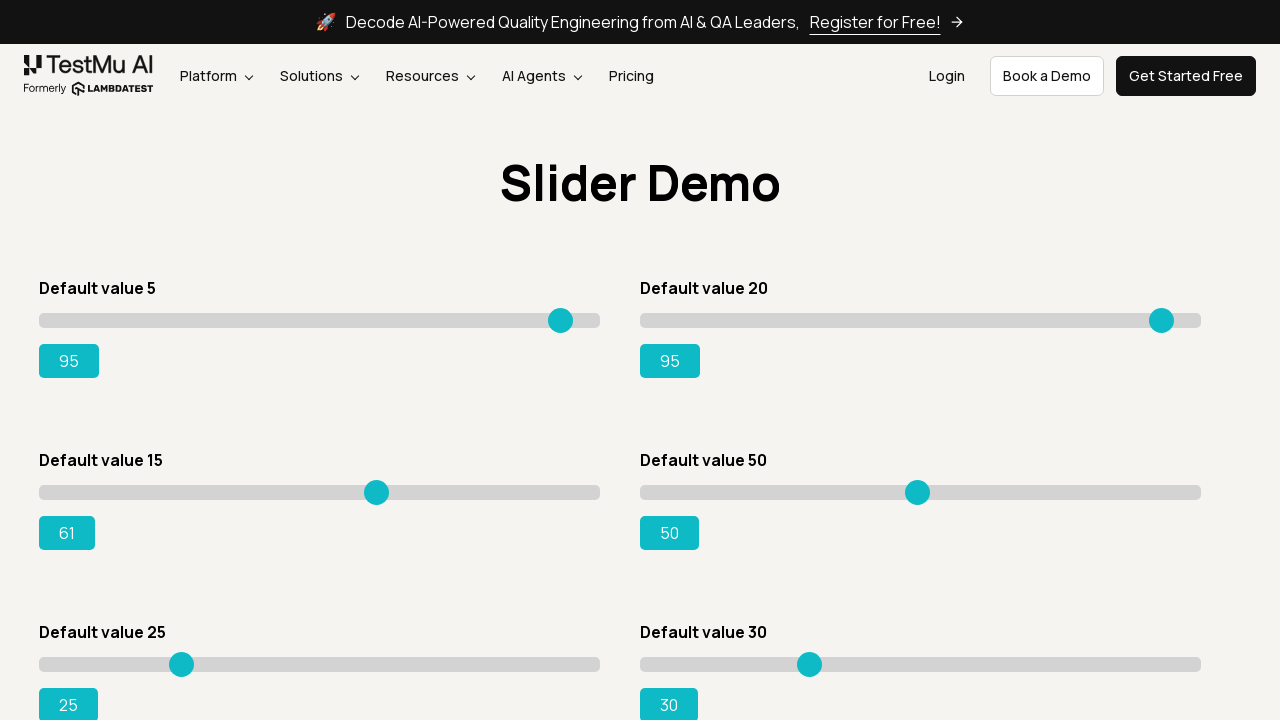

Pressed ArrowRight on slider 3 (attempt 47) on input.sp__range >> nth=2
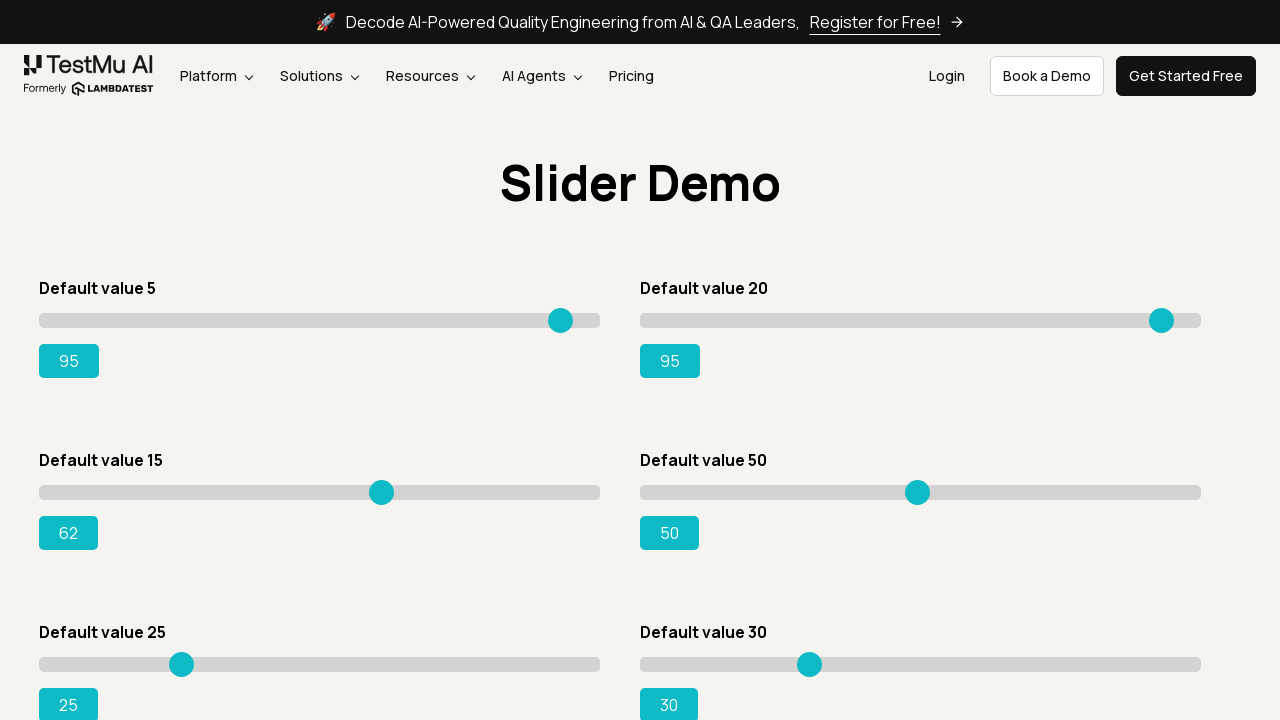

Pressed ArrowRight on slider 3 (attempt 48) on input.sp__range >> nth=2
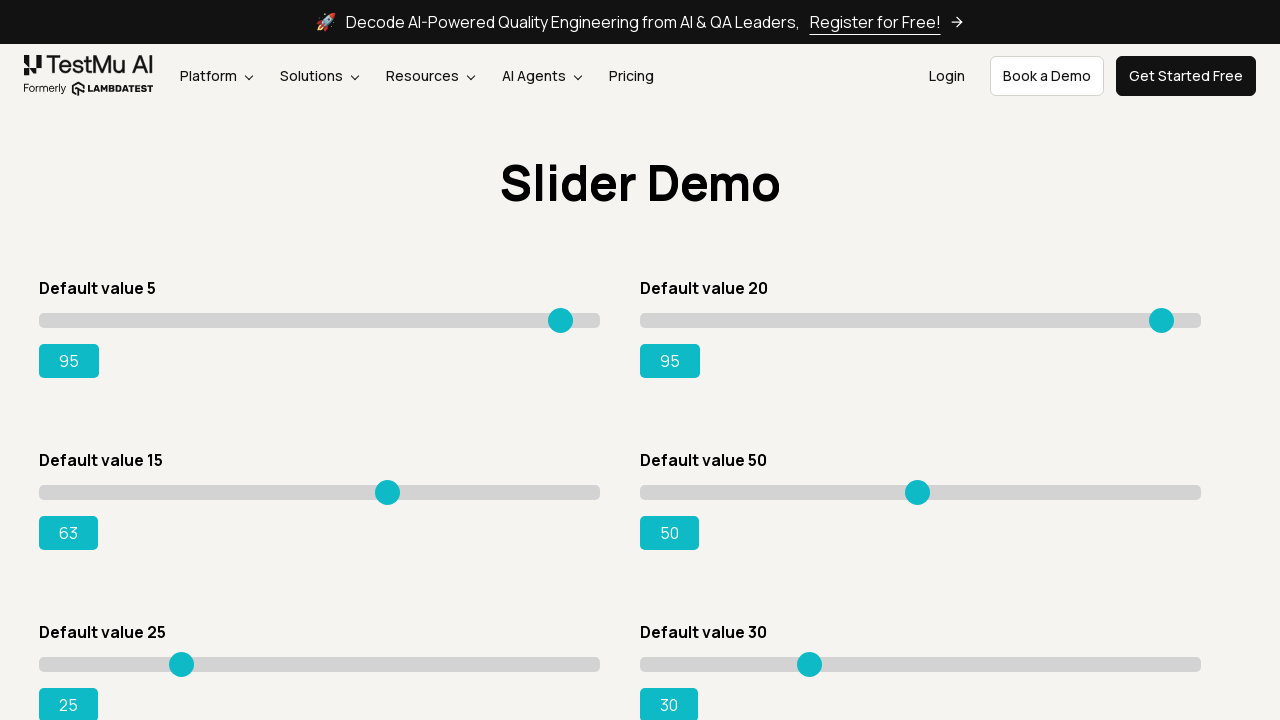

Pressed ArrowRight on slider 3 (attempt 49) on input.sp__range >> nth=2
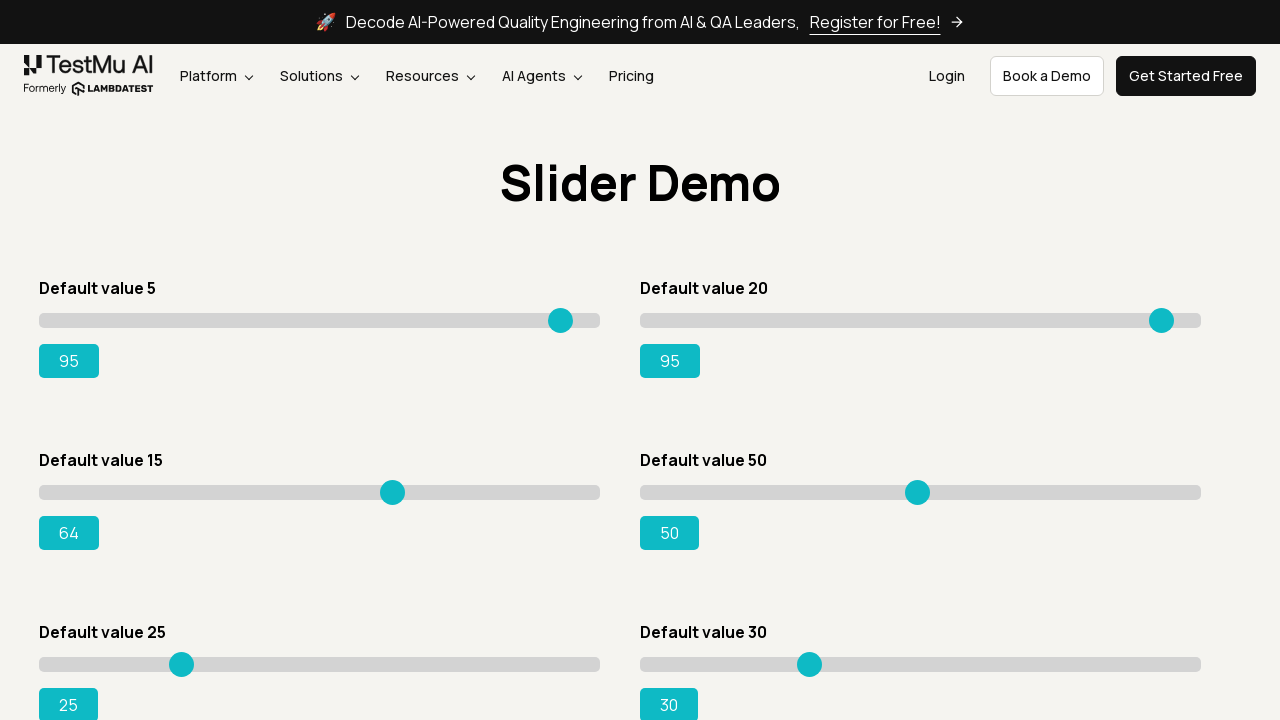

Pressed ArrowRight on slider 3 (attempt 50) on input.sp__range >> nth=2
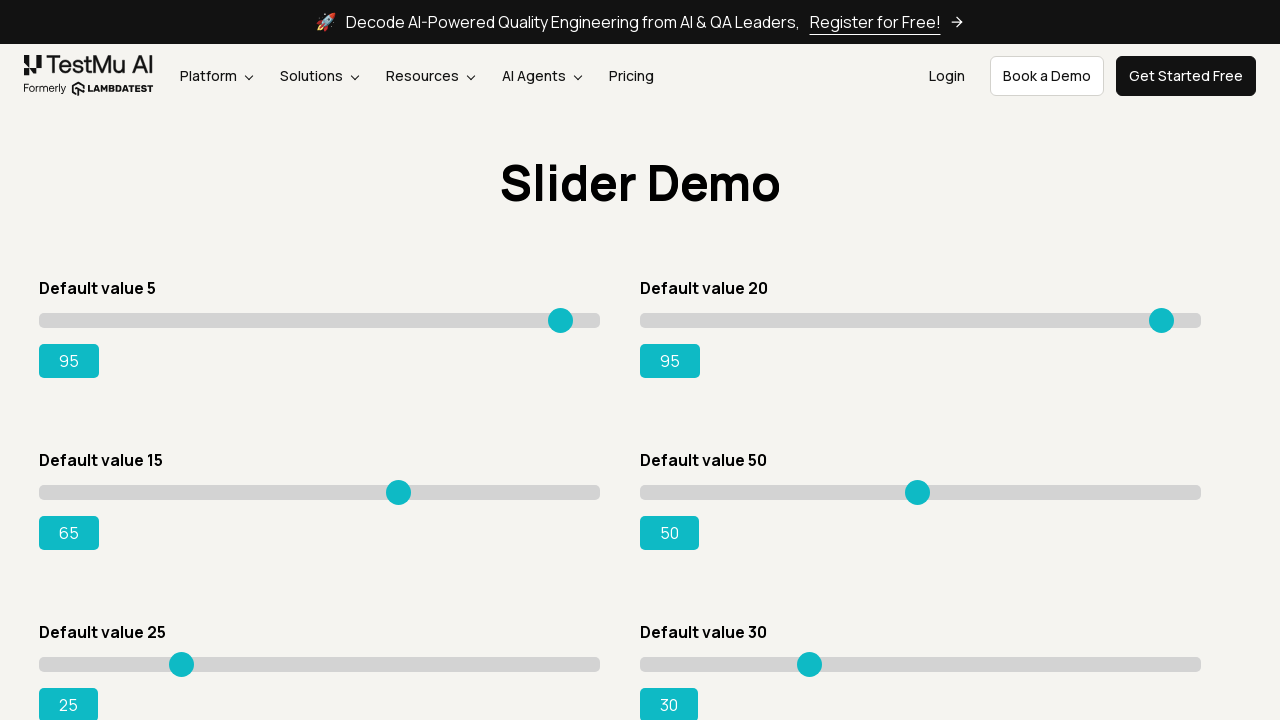

Pressed ArrowRight on slider 3 (attempt 51) on input.sp__range >> nth=2
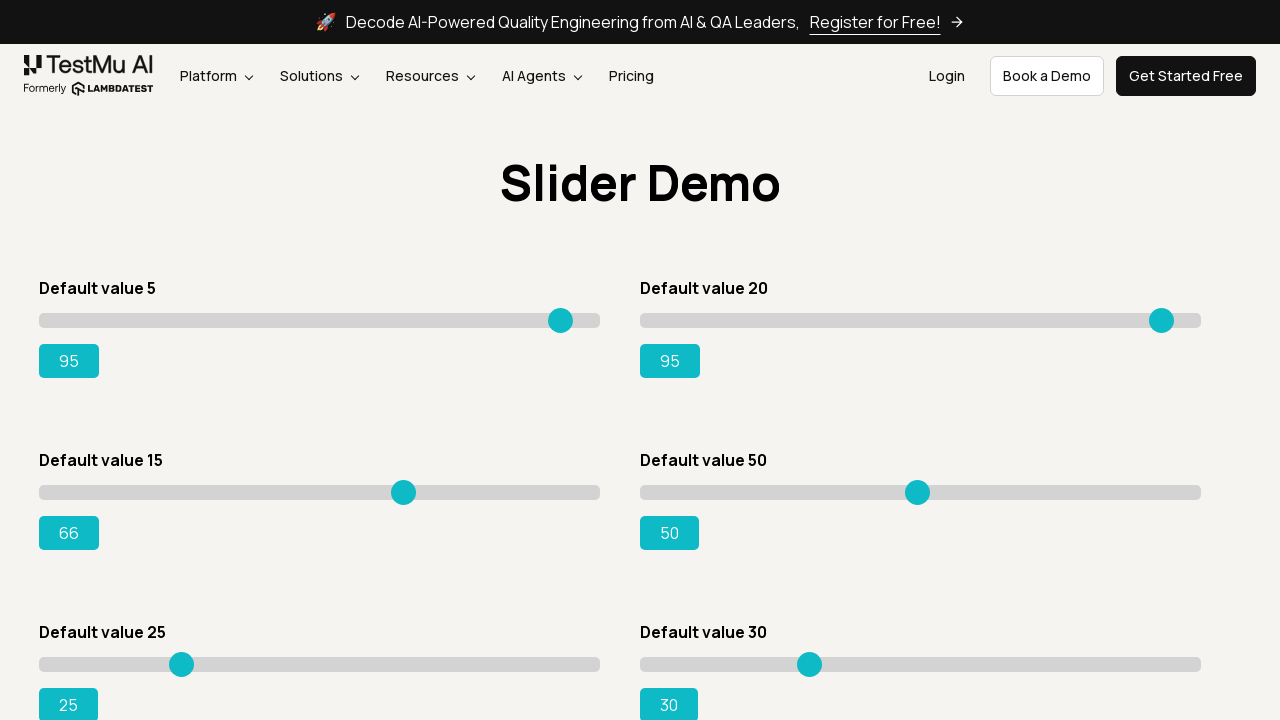

Pressed ArrowRight on slider 3 (attempt 52) on input.sp__range >> nth=2
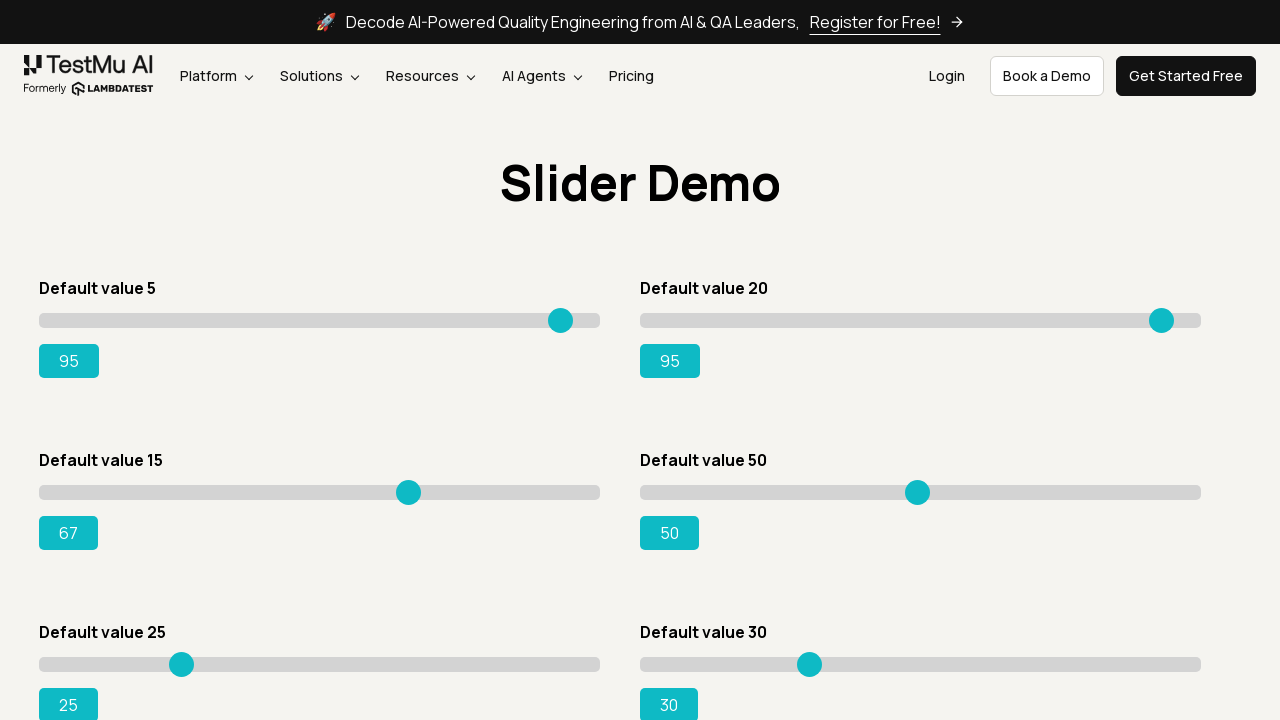

Pressed ArrowRight on slider 3 (attempt 53) on input.sp__range >> nth=2
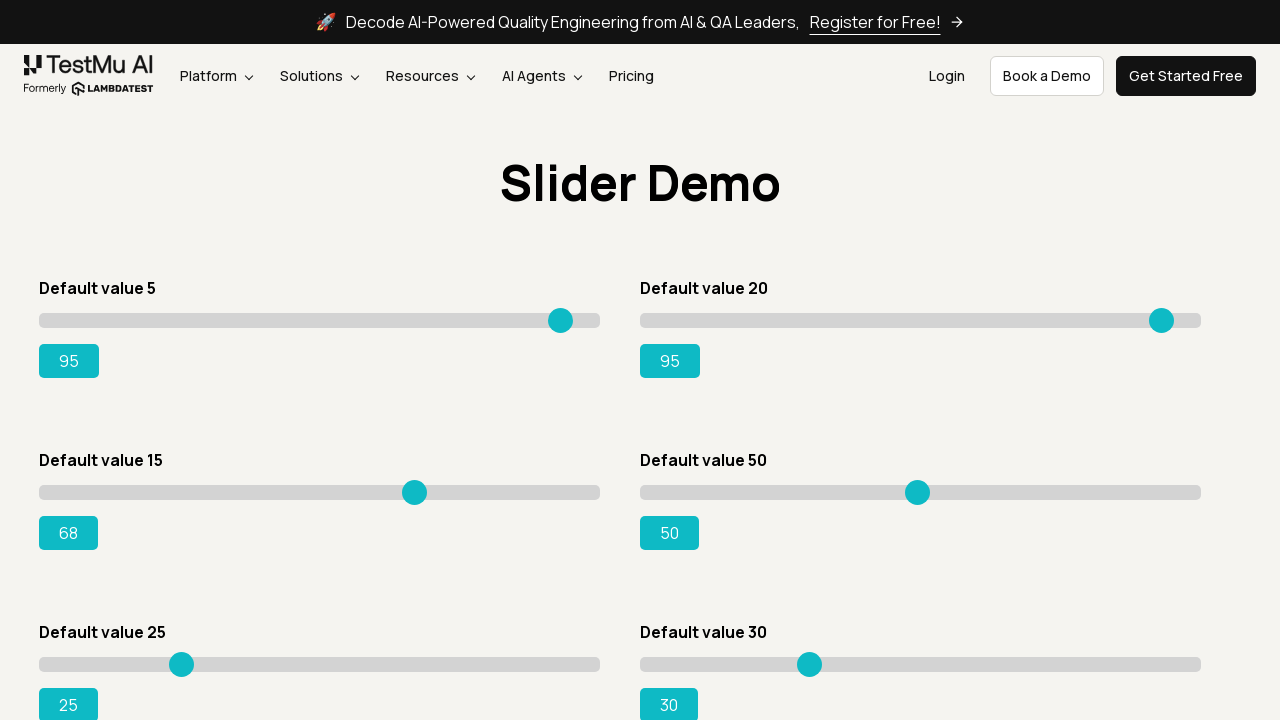

Pressed ArrowRight on slider 3 (attempt 54) on input.sp__range >> nth=2
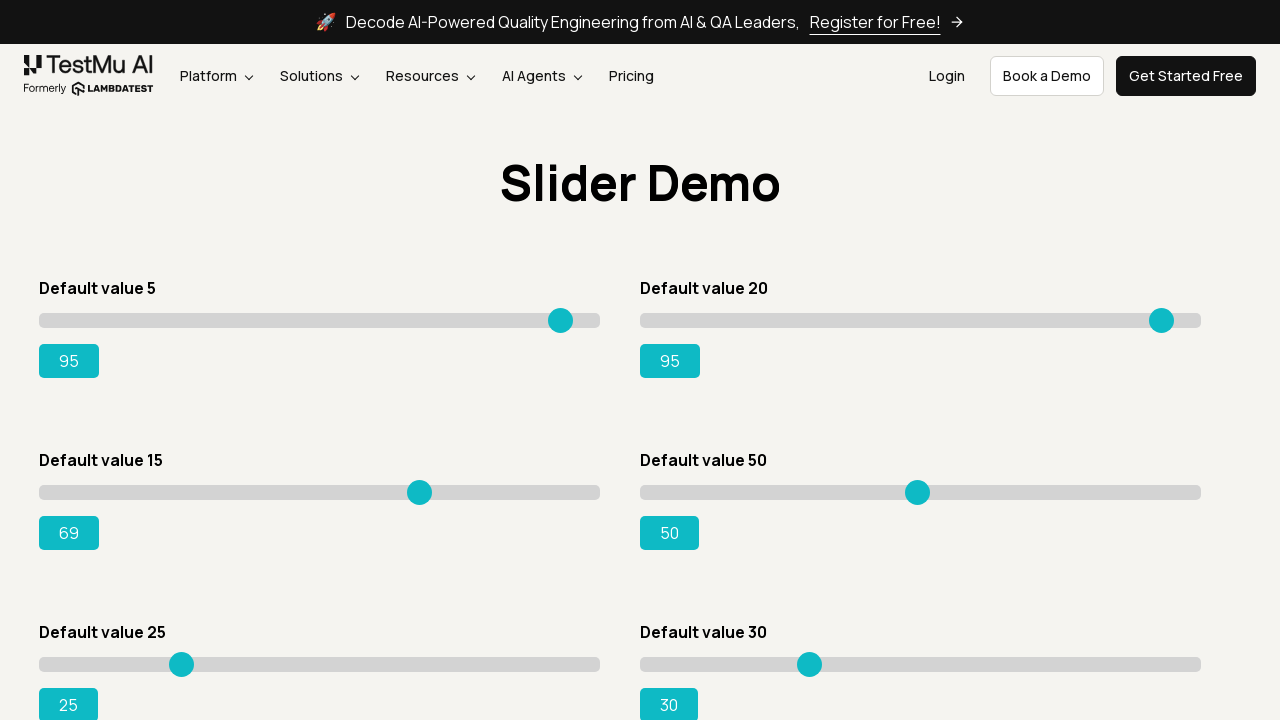

Pressed ArrowRight on slider 3 (attempt 55) on input.sp__range >> nth=2
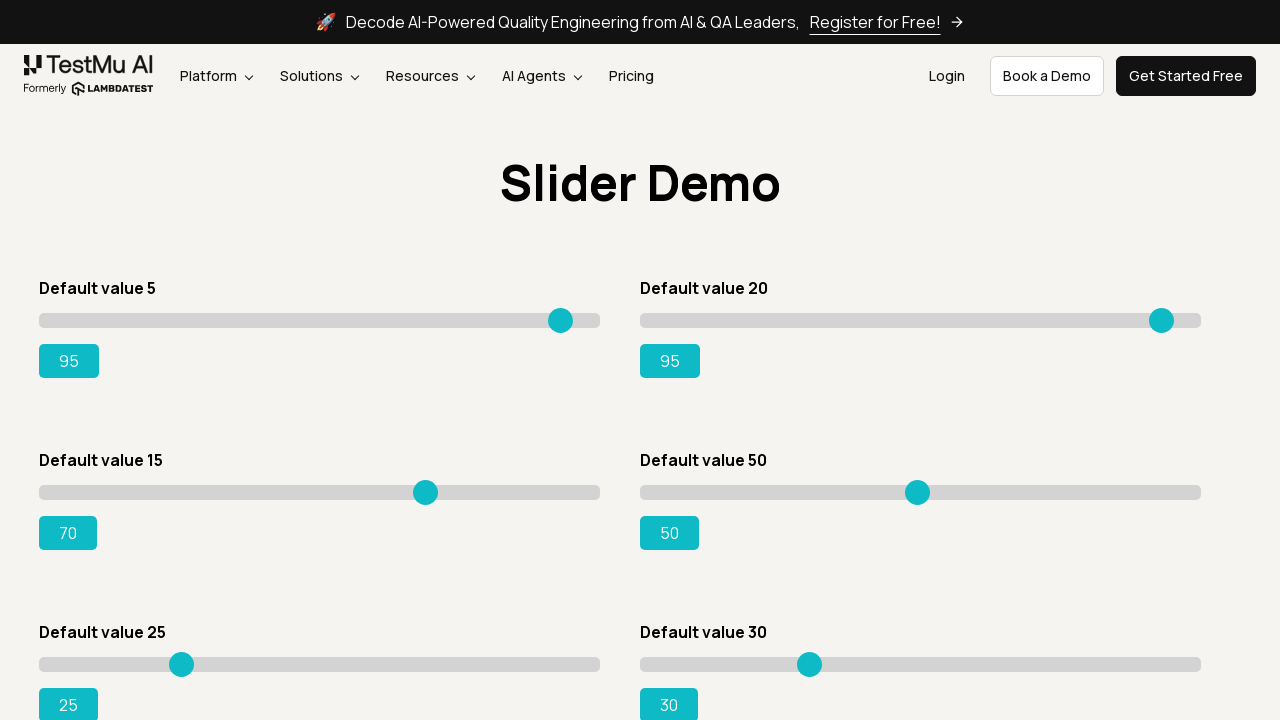

Pressed ArrowRight on slider 3 (attempt 56) on input.sp__range >> nth=2
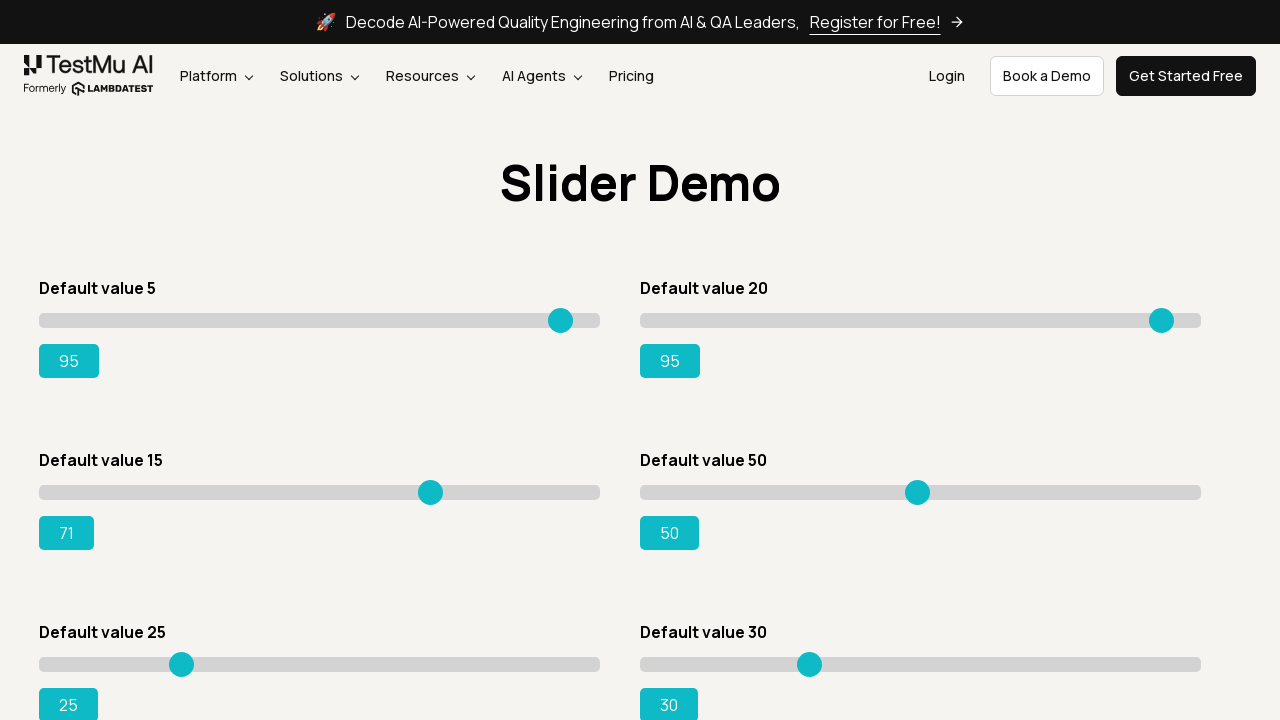

Pressed ArrowRight on slider 3 (attempt 57) on input.sp__range >> nth=2
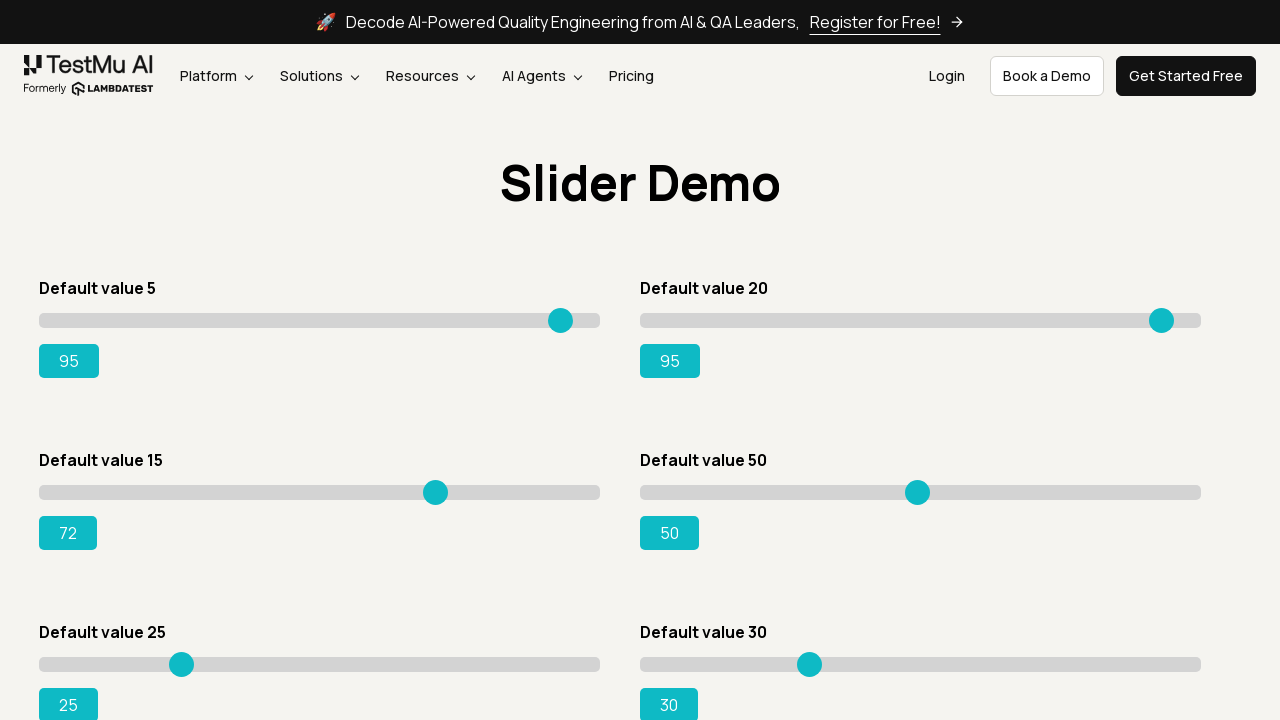

Pressed ArrowRight on slider 3 (attempt 58) on input.sp__range >> nth=2
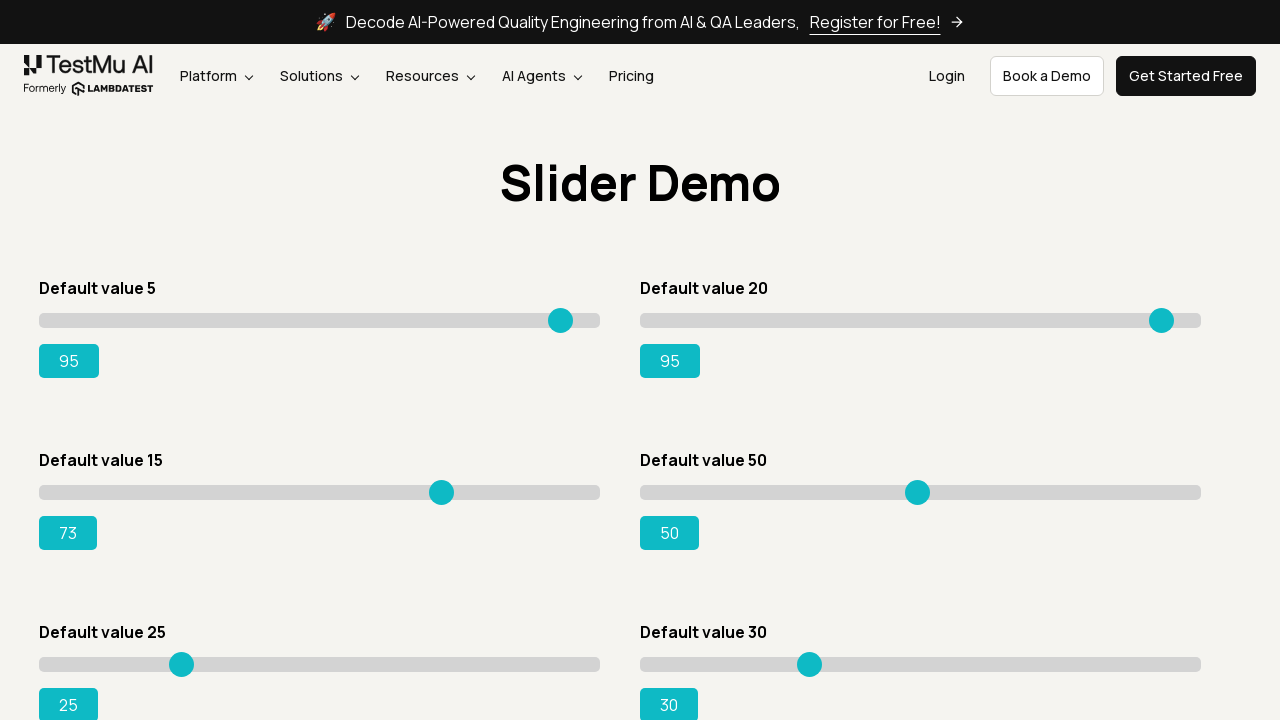

Pressed ArrowRight on slider 3 (attempt 59) on input.sp__range >> nth=2
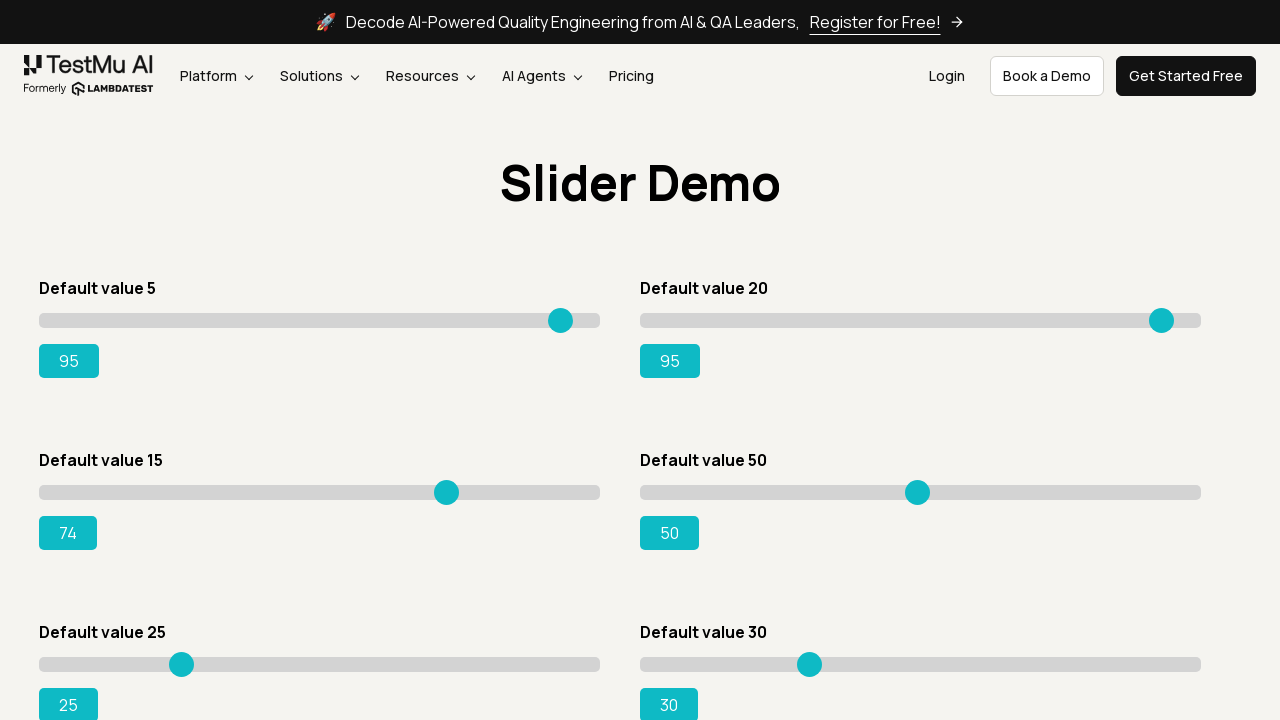

Pressed ArrowRight on slider 3 (attempt 60) on input.sp__range >> nth=2
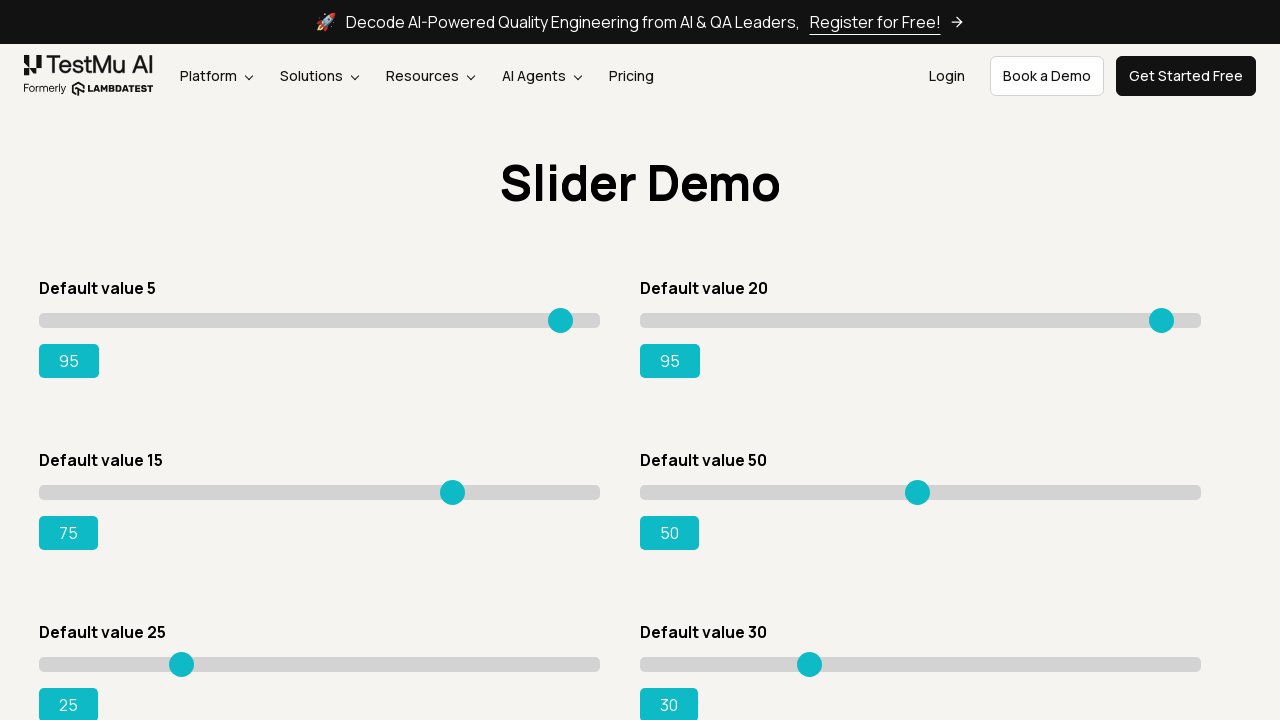

Pressed ArrowRight on slider 3 (attempt 61) on input.sp__range >> nth=2
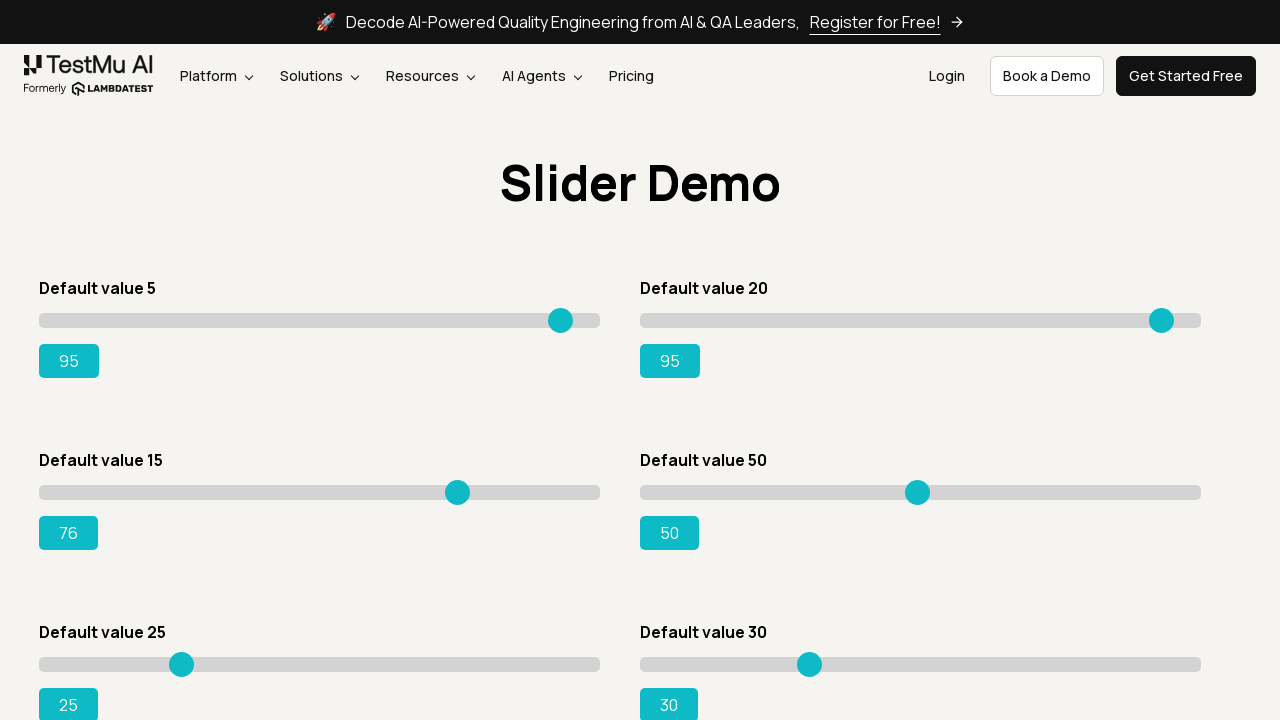

Pressed ArrowRight on slider 3 (attempt 62) on input.sp__range >> nth=2
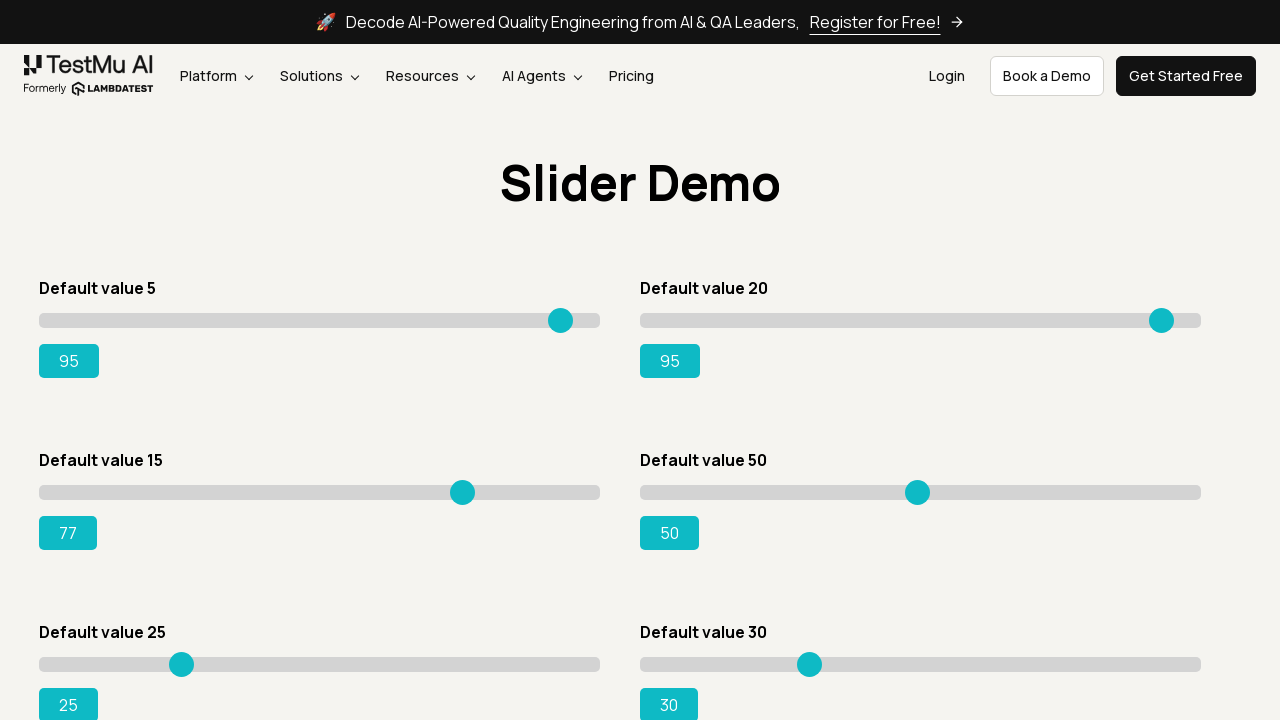

Pressed ArrowRight on slider 3 (attempt 63) on input.sp__range >> nth=2
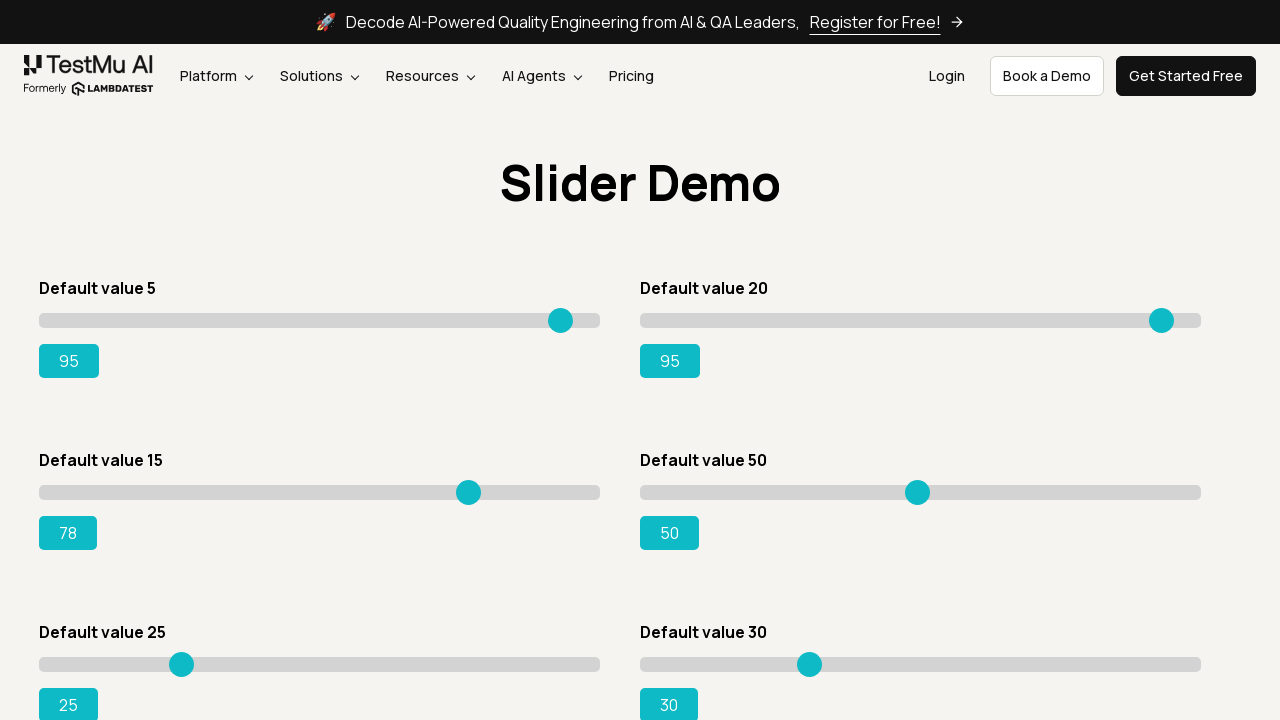

Pressed ArrowRight on slider 3 (attempt 64) on input.sp__range >> nth=2
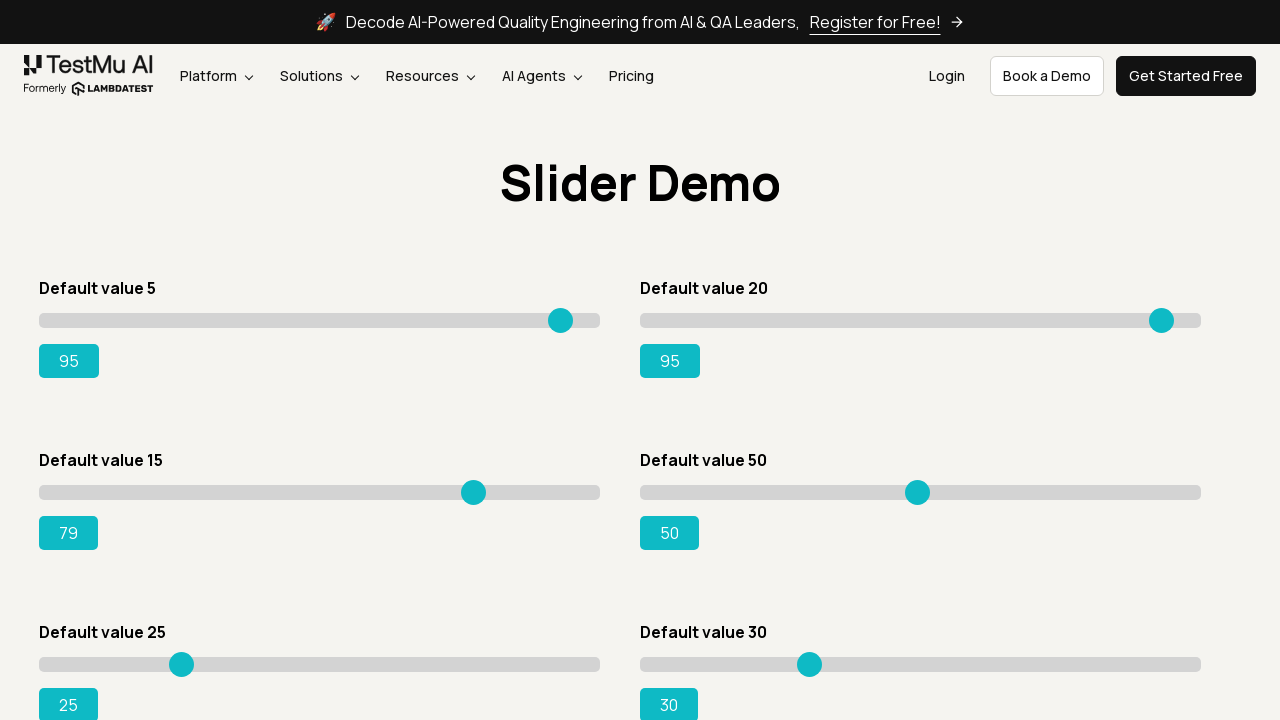

Pressed ArrowRight on slider 3 (attempt 65) on input.sp__range >> nth=2
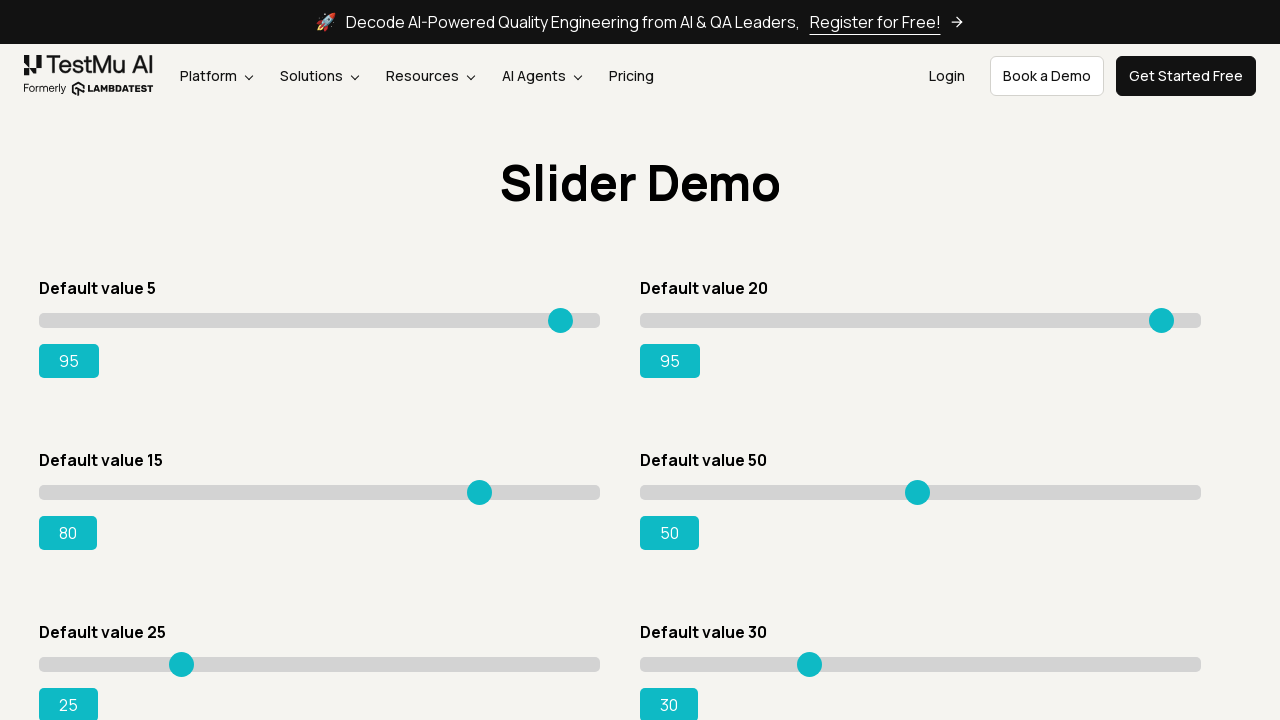

Pressed ArrowRight on slider 3 (attempt 66) on input.sp__range >> nth=2
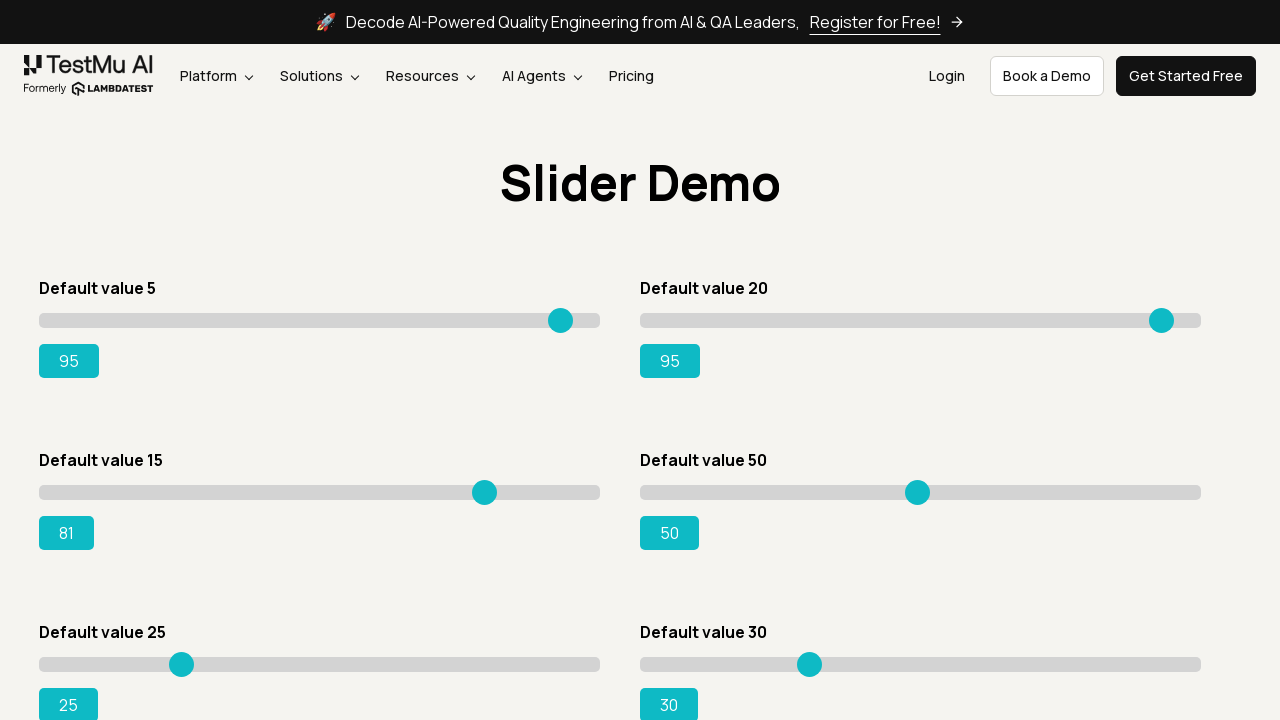

Pressed ArrowRight on slider 3 (attempt 67) on input.sp__range >> nth=2
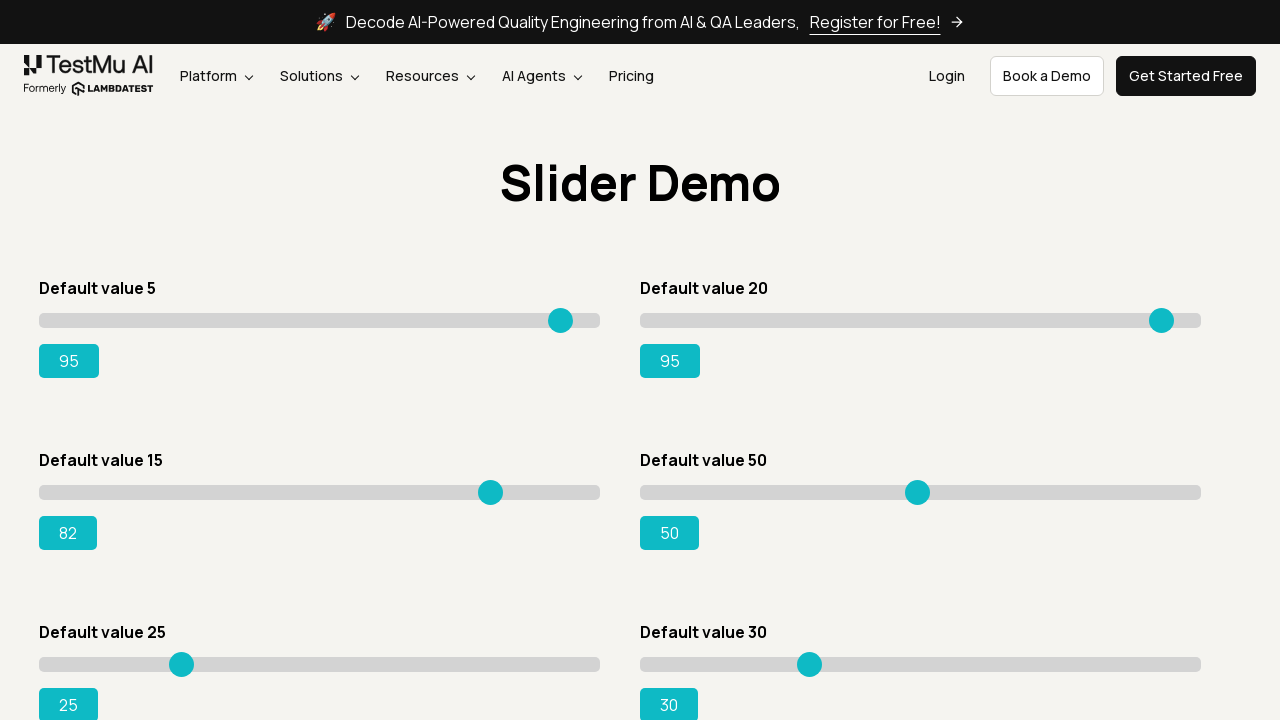

Pressed ArrowRight on slider 3 (attempt 68) on input.sp__range >> nth=2
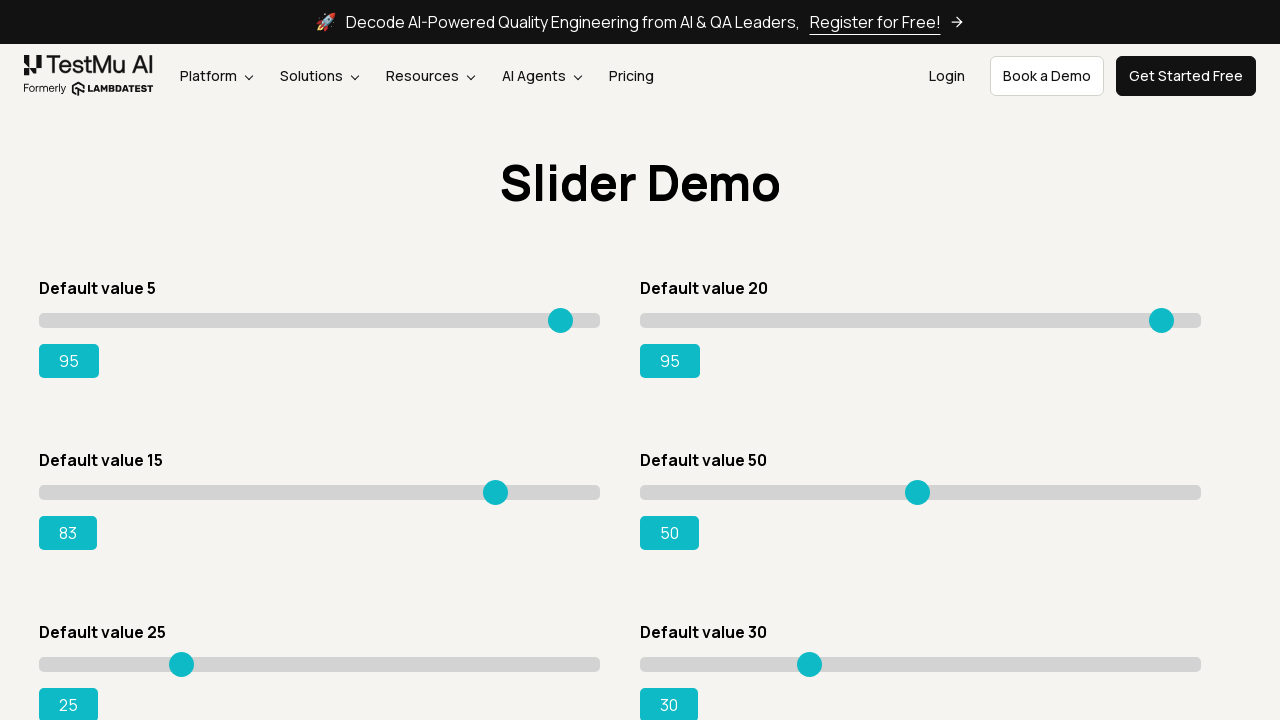

Pressed ArrowRight on slider 3 (attempt 69) on input.sp__range >> nth=2
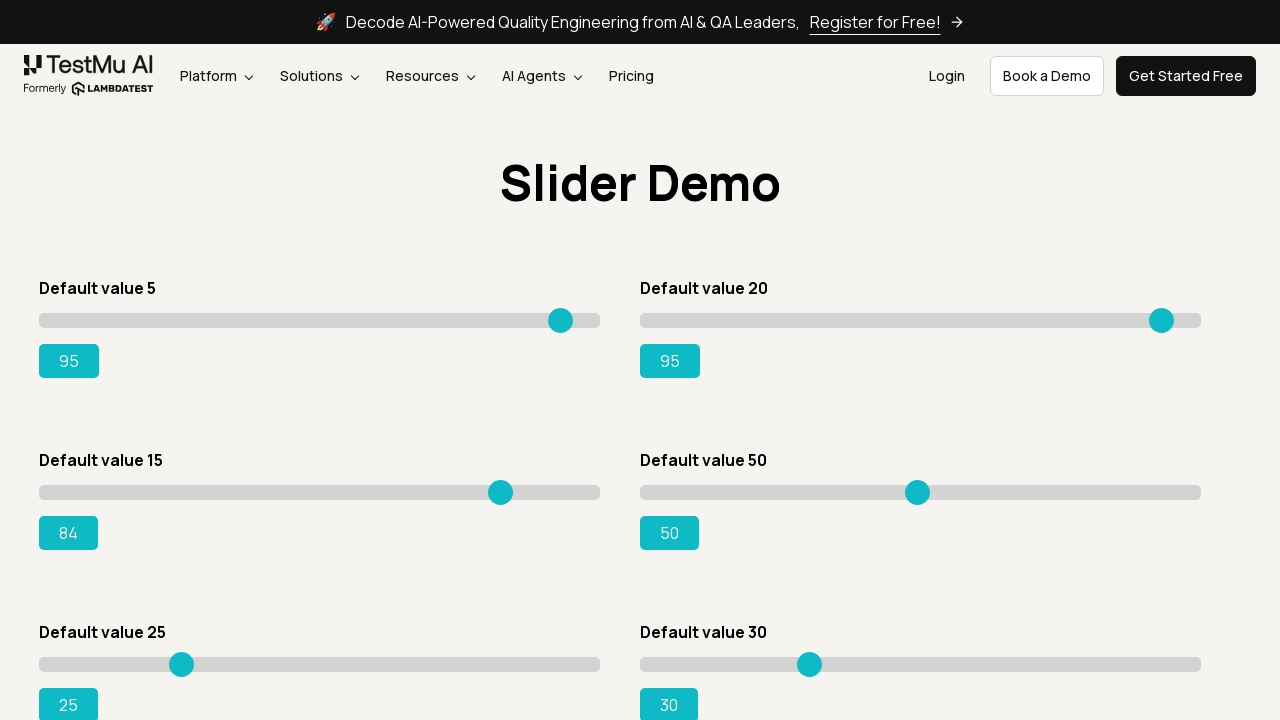

Pressed ArrowRight on slider 3 (attempt 70) on input.sp__range >> nth=2
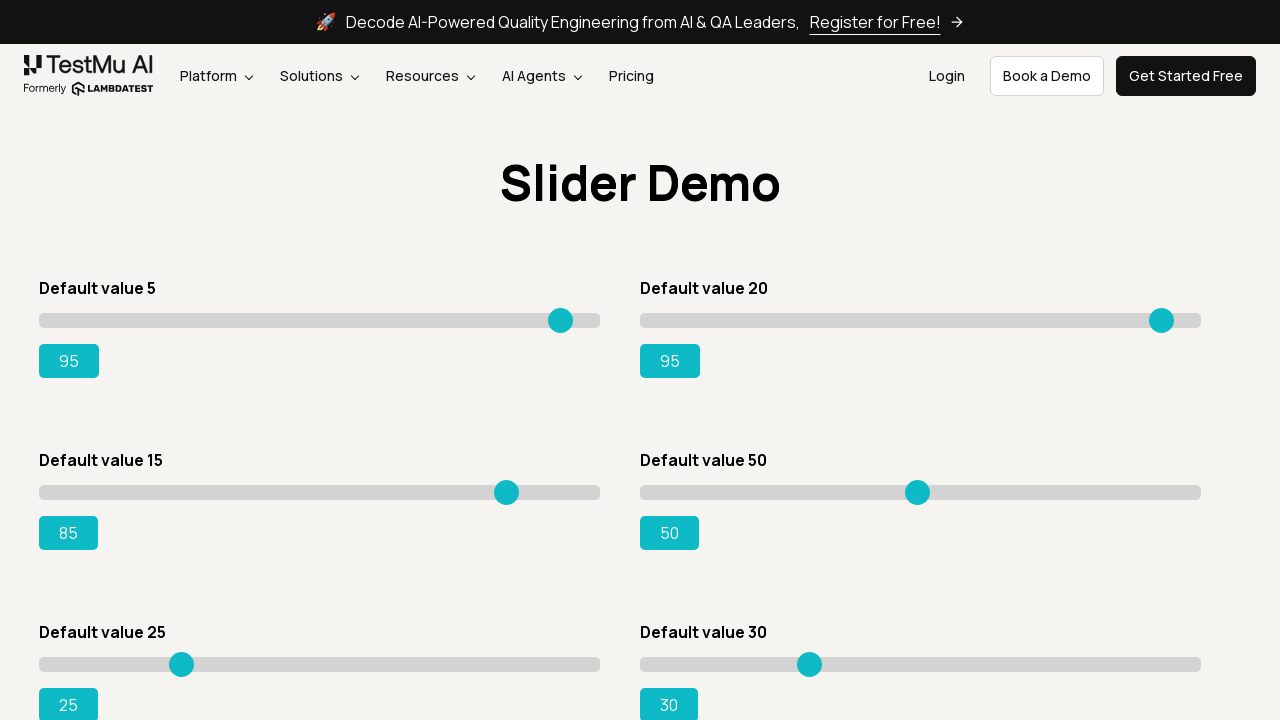

Pressed ArrowRight on slider 3 (attempt 71) on input.sp__range >> nth=2
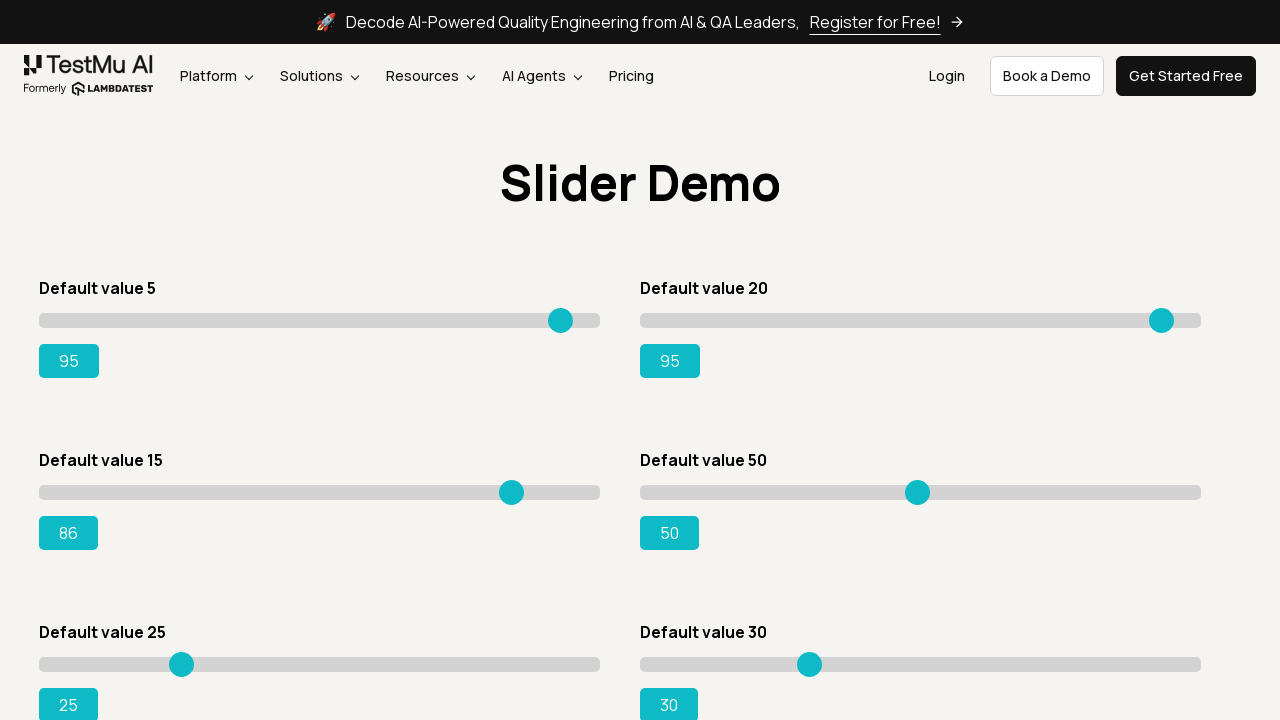

Pressed ArrowRight on slider 3 (attempt 72) on input.sp__range >> nth=2
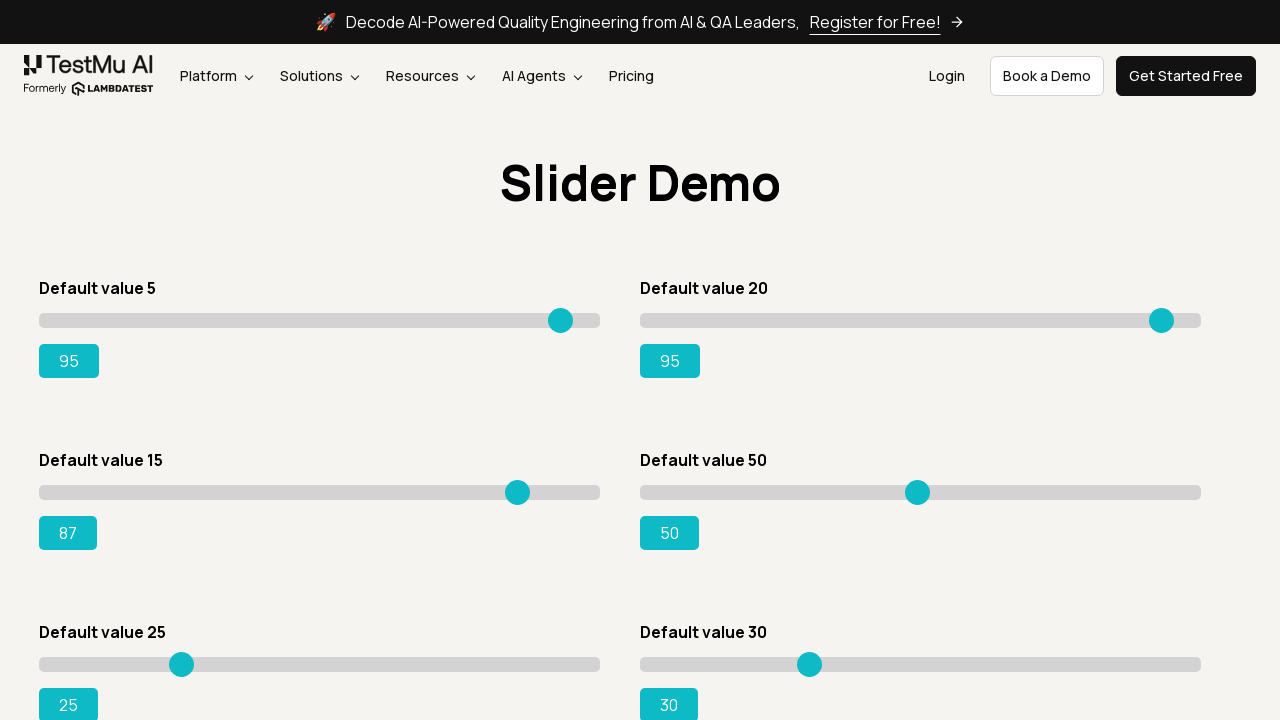

Pressed ArrowRight on slider 3 (attempt 73) on input.sp__range >> nth=2
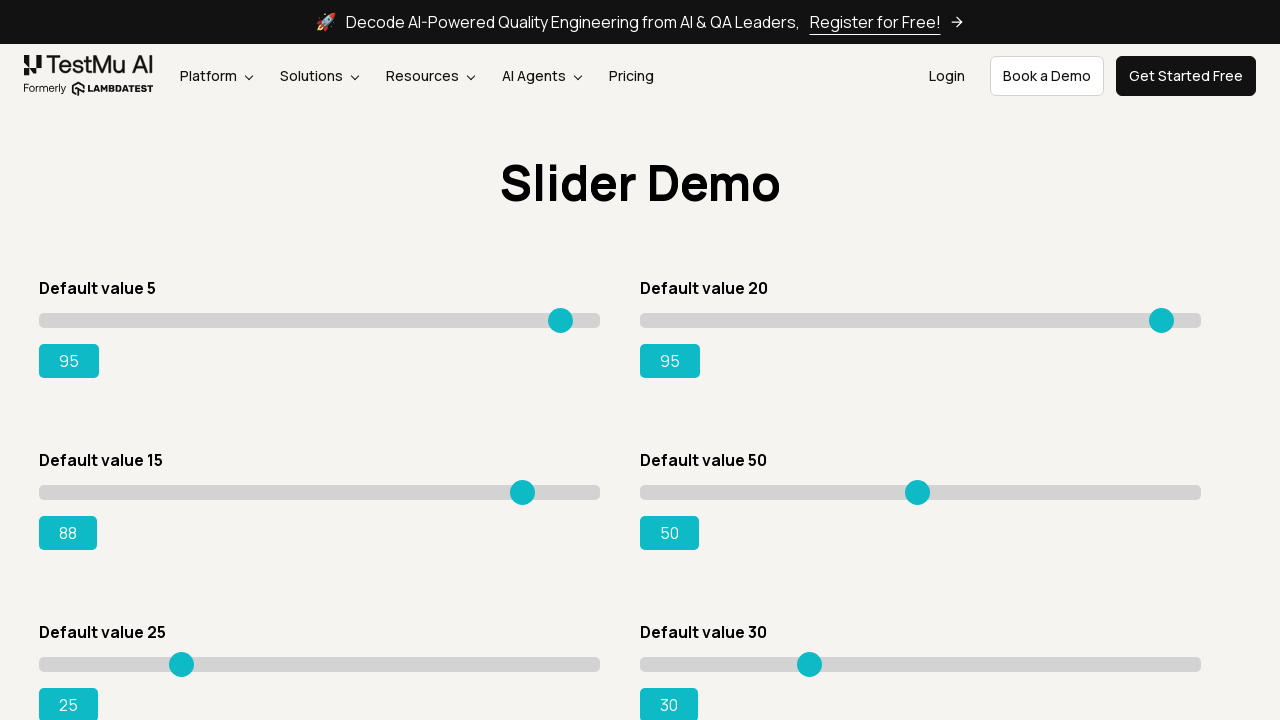

Pressed ArrowRight on slider 3 (attempt 74) on input.sp__range >> nth=2
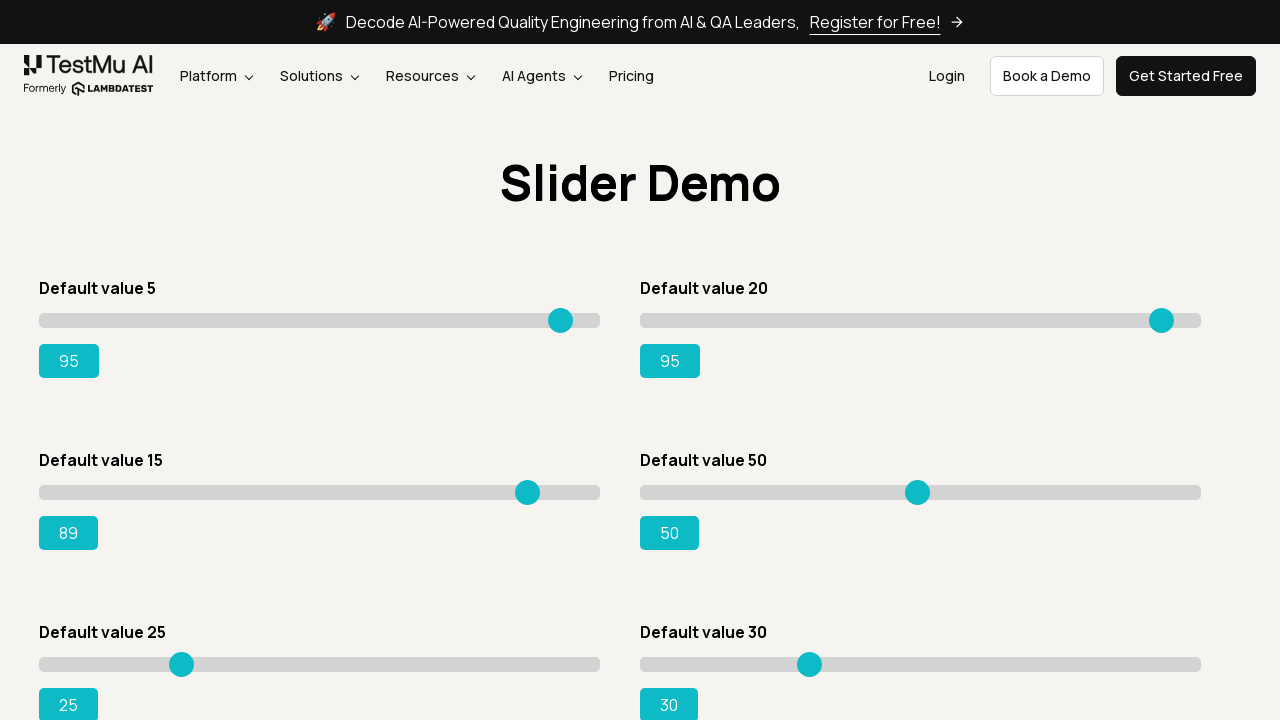

Pressed ArrowRight on slider 3 (attempt 75) on input.sp__range >> nth=2
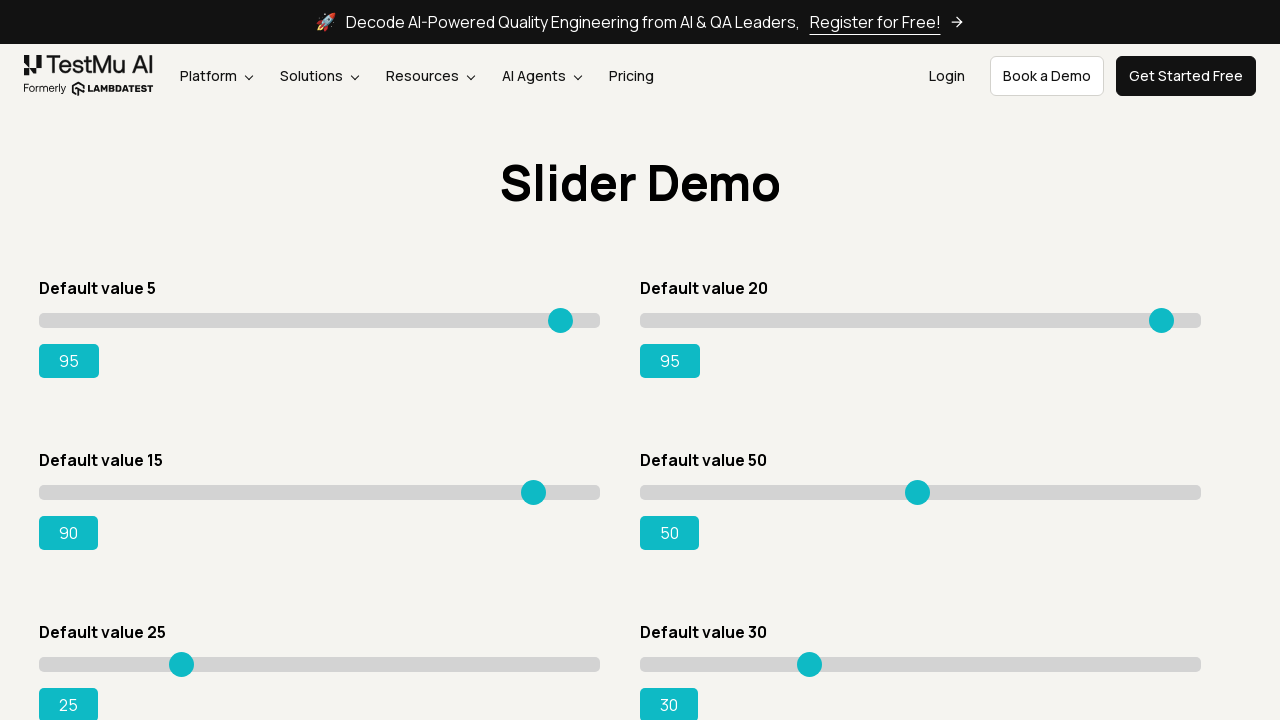

Pressed ArrowRight on slider 3 (attempt 76) on input.sp__range >> nth=2
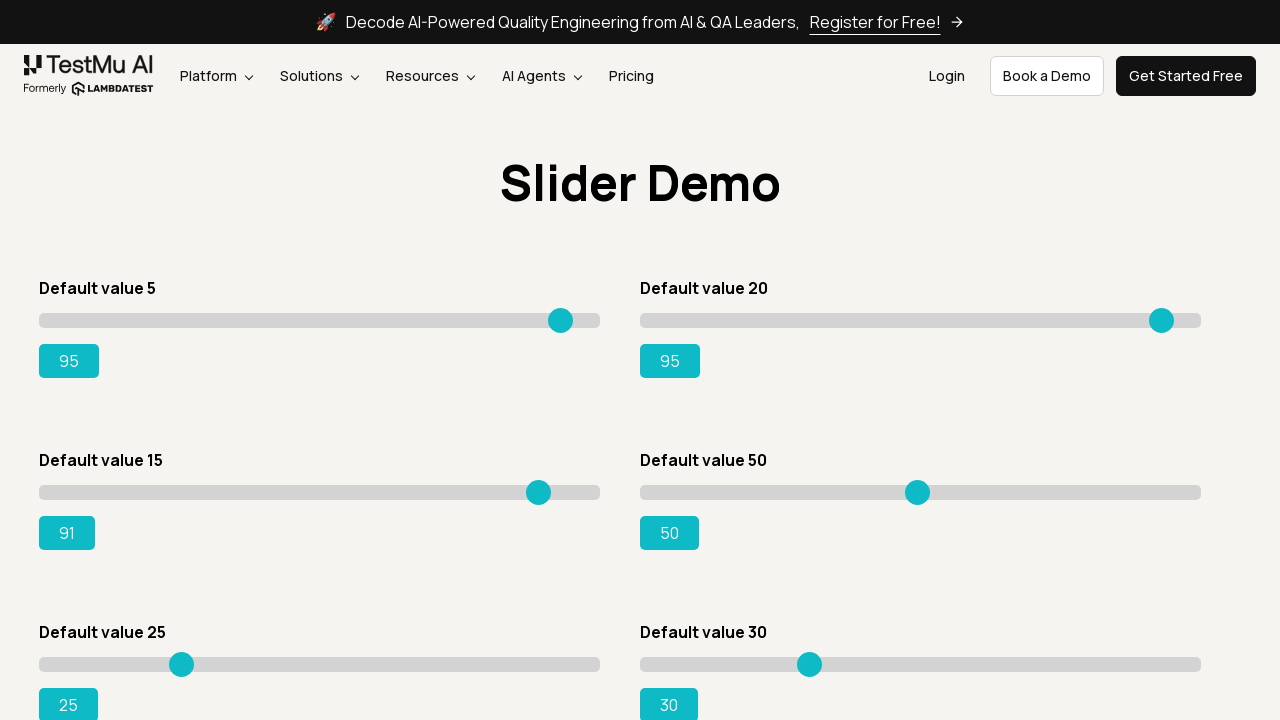

Pressed ArrowRight on slider 3 (attempt 77) on input.sp__range >> nth=2
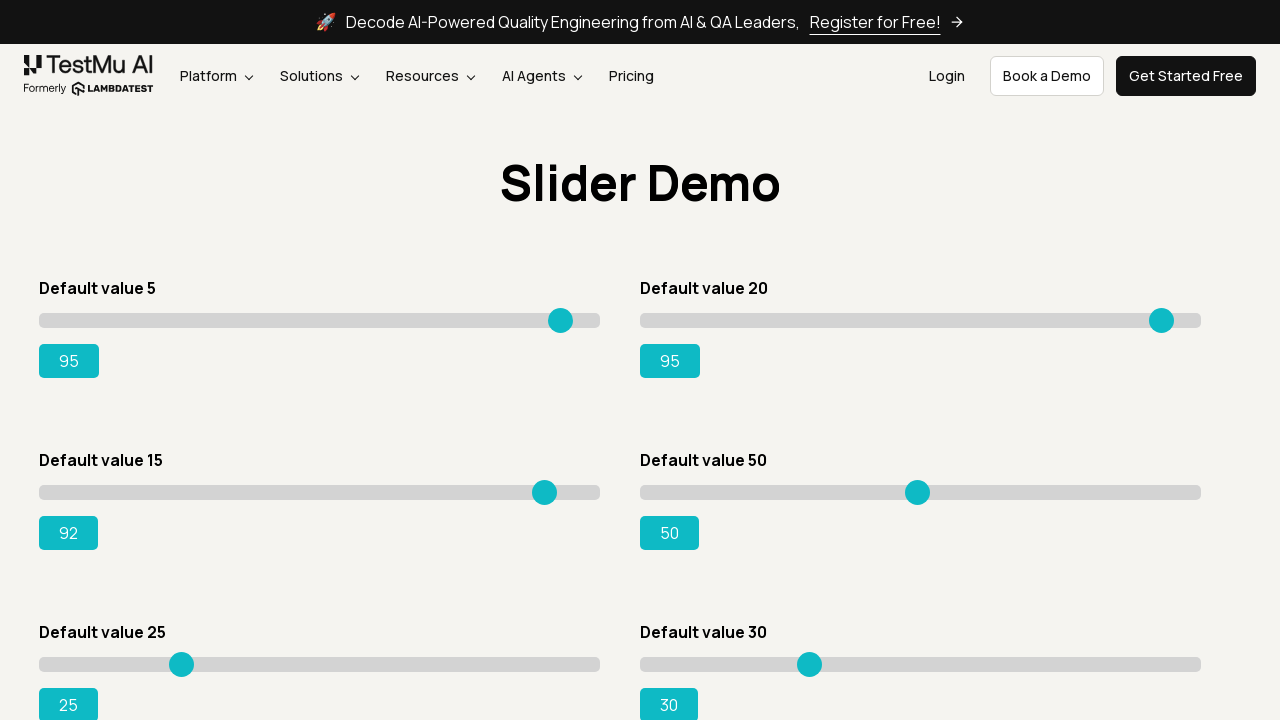

Pressed ArrowRight on slider 3 (attempt 78) on input.sp__range >> nth=2
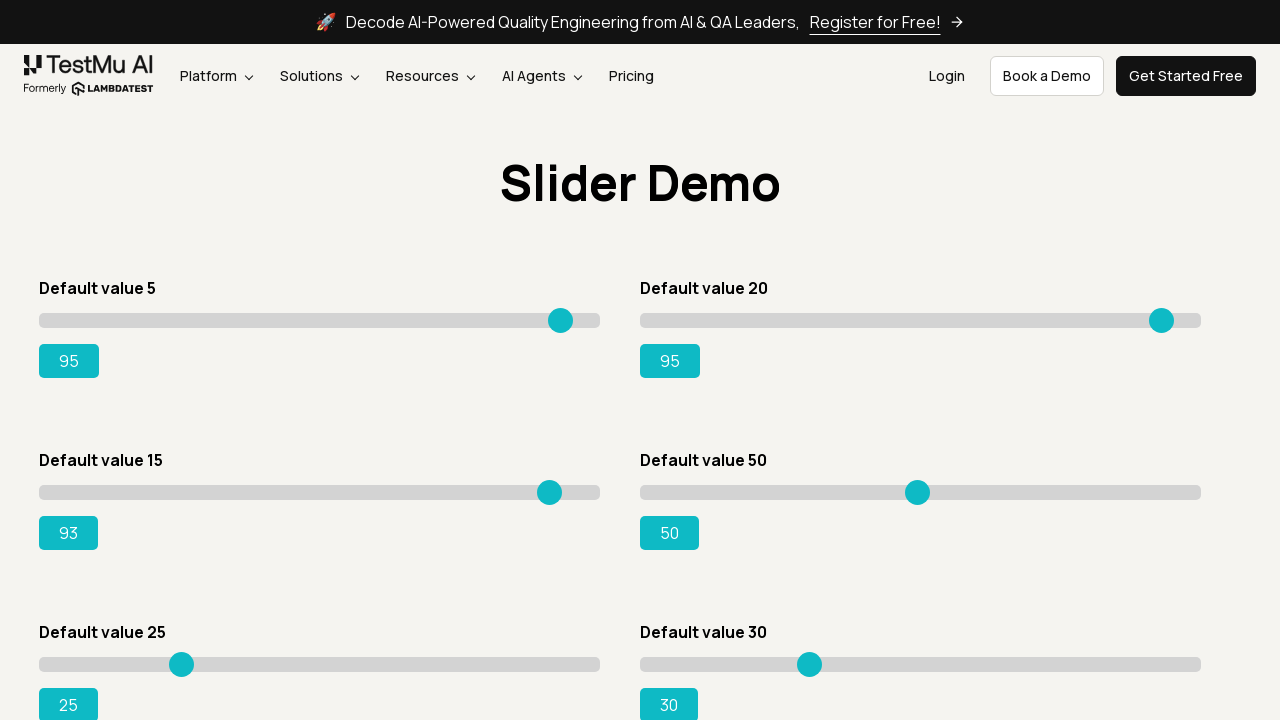

Pressed ArrowRight on slider 3 (attempt 79) on input.sp__range >> nth=2
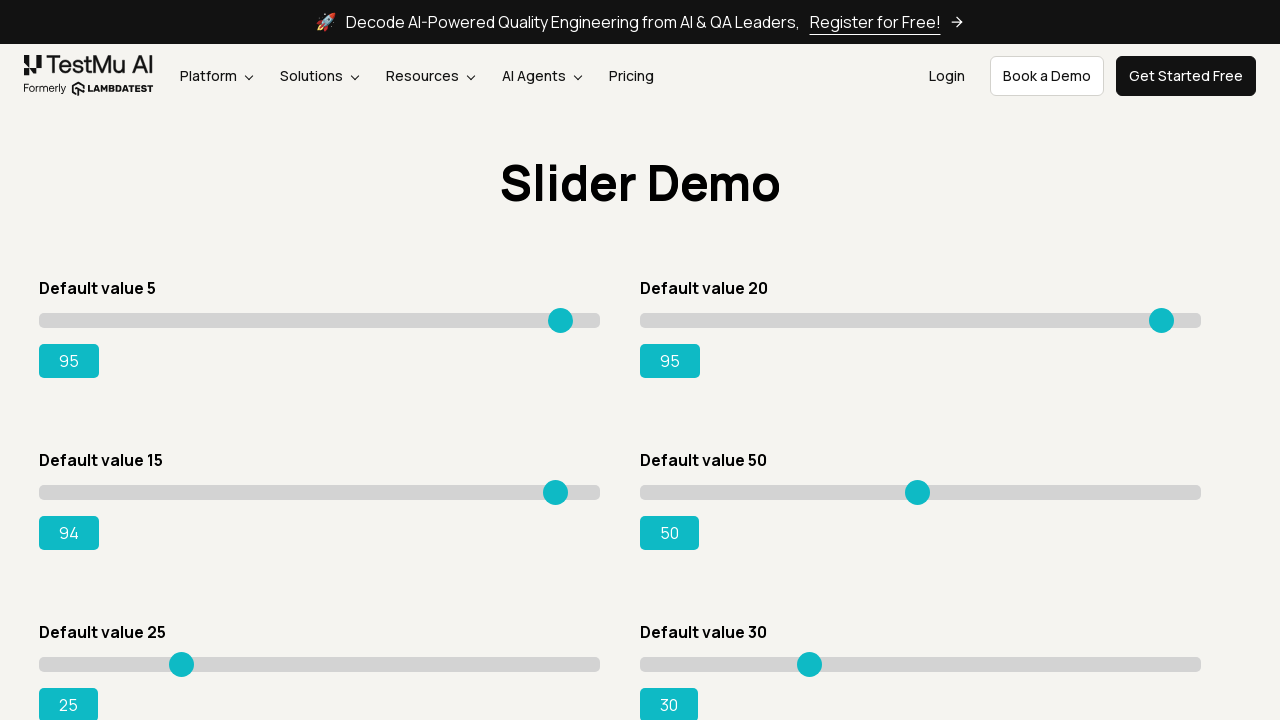

Pressed ArrowRight on slider 3 (attempt 80) on input.sp__range >> nth=2
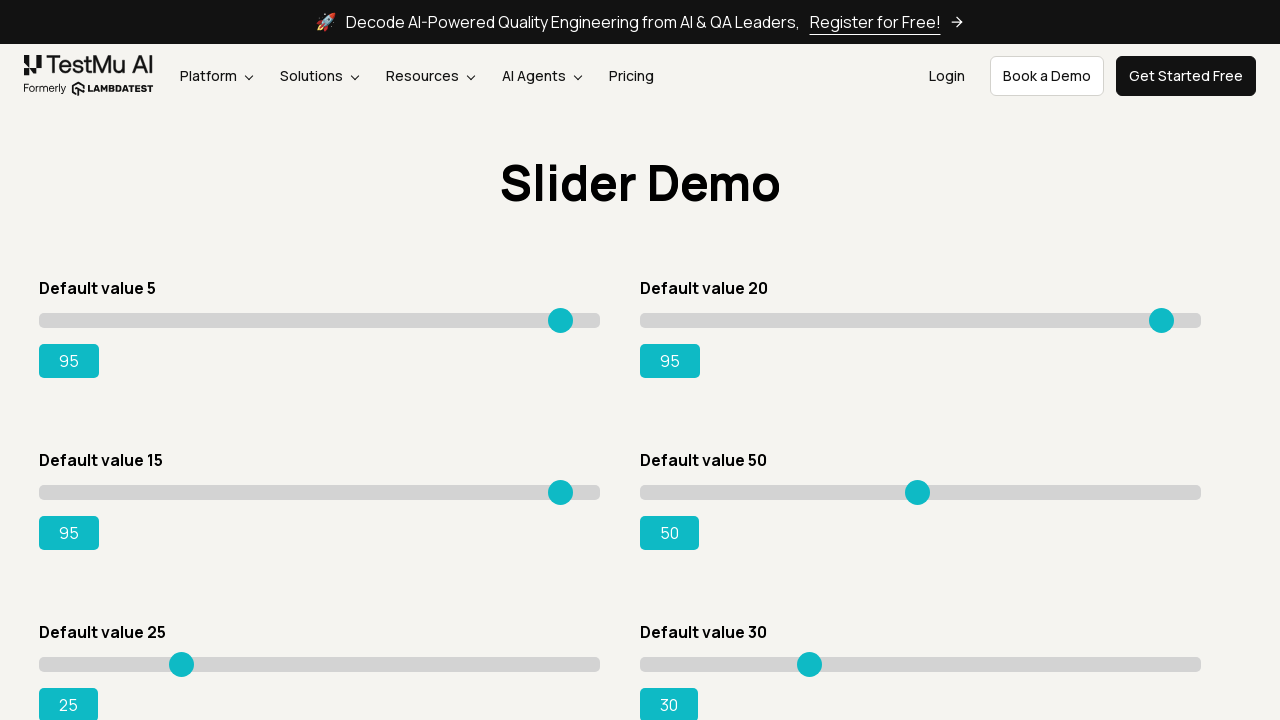

Slider 3 successfully set to value 95
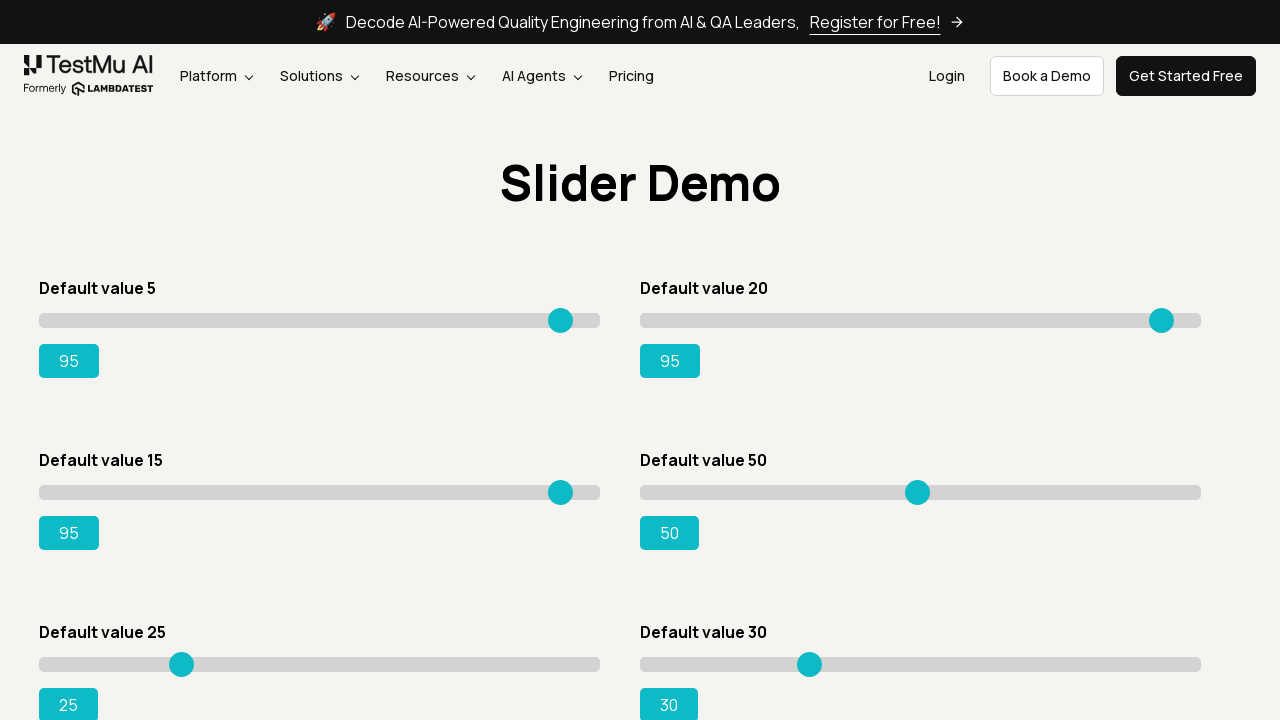

Pressed ArrowRight on slider 4 (attempt 1) on input.sp__range >> nth=3
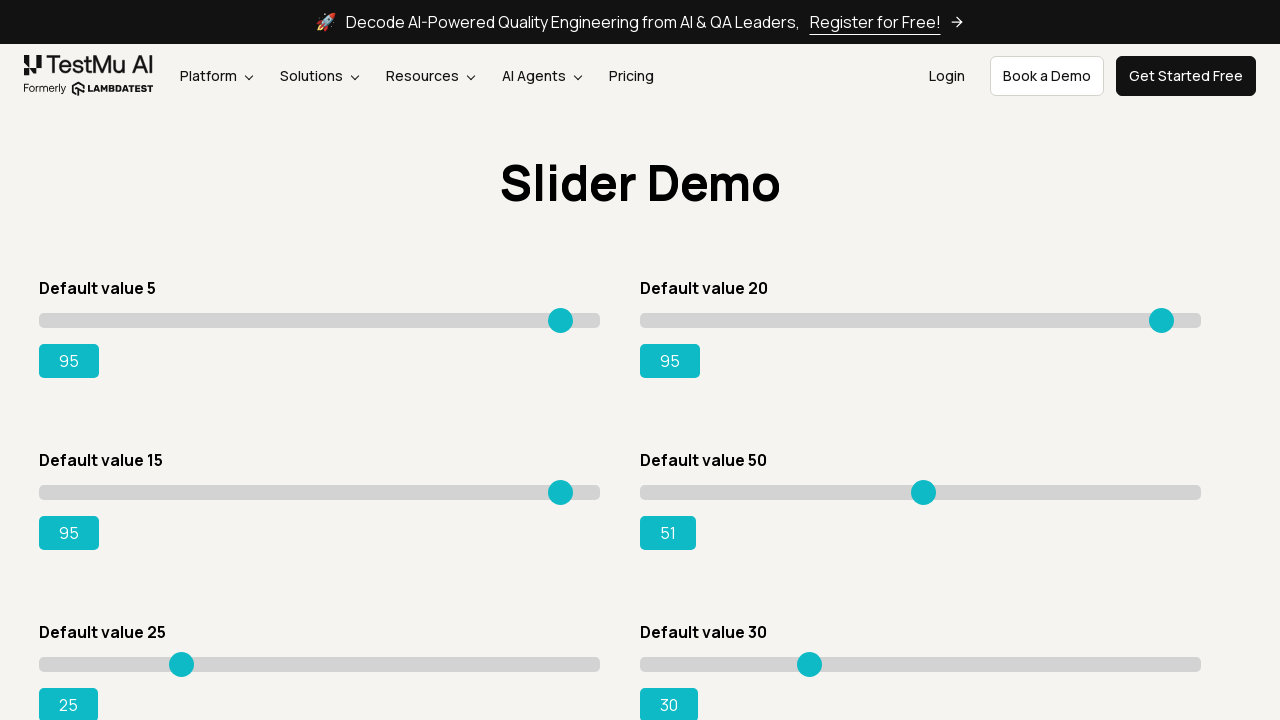

Pressed ArrowRight on slider 4 (attempt 2) on input.sp__range >> nth=3
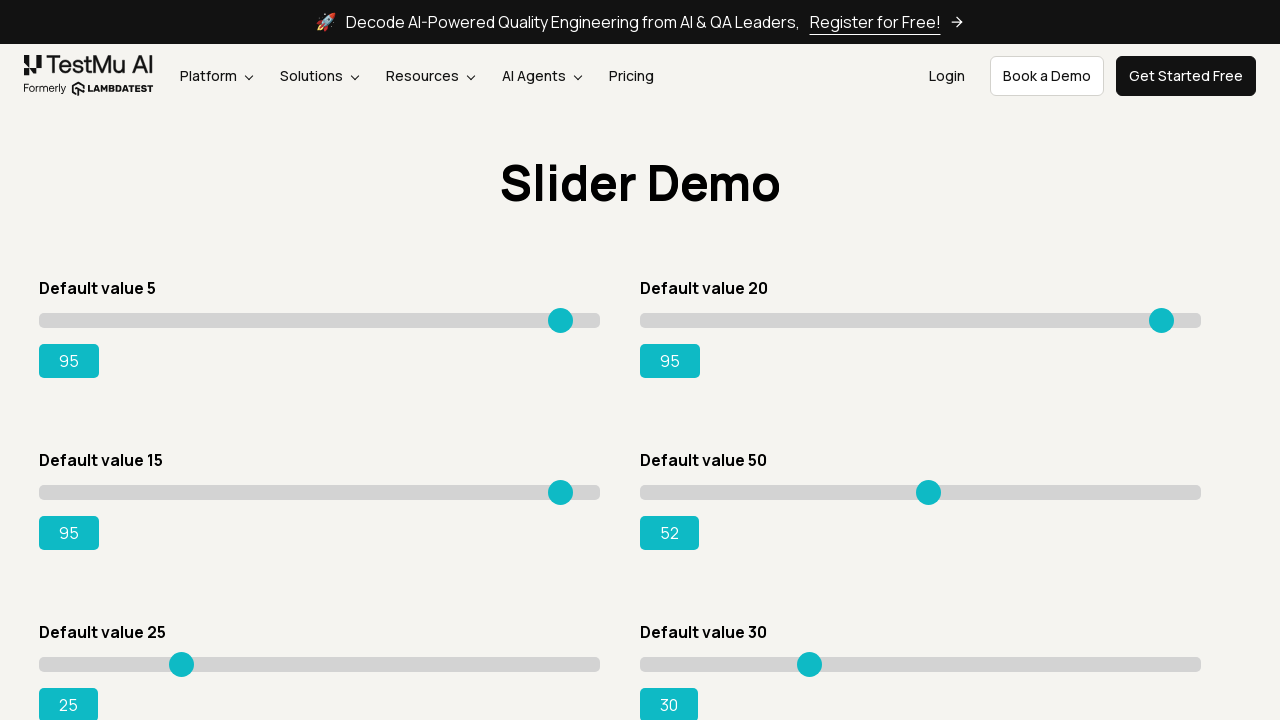

Pressed ArrowRight on slider 4 (attempt 3) on input.sp__range >> nth=3
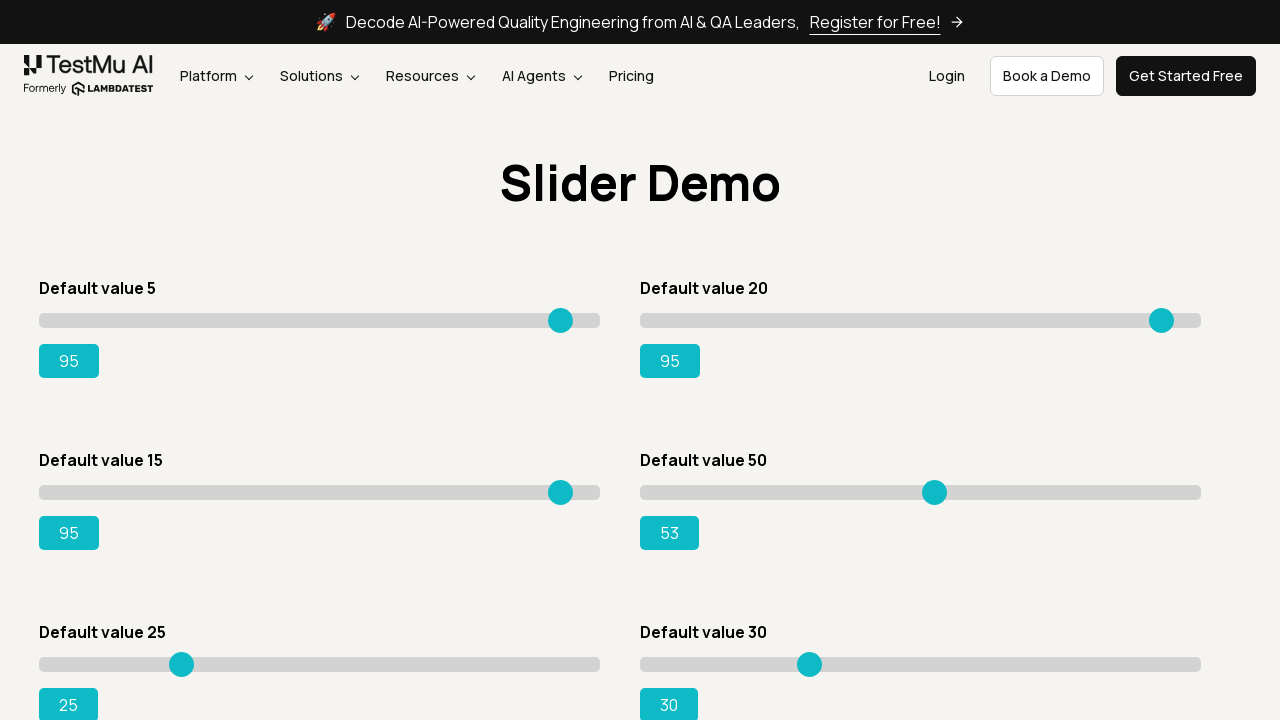

Pressed ArrowRight on slider 4 (attempt 4) on input.sp__range >> nth=3
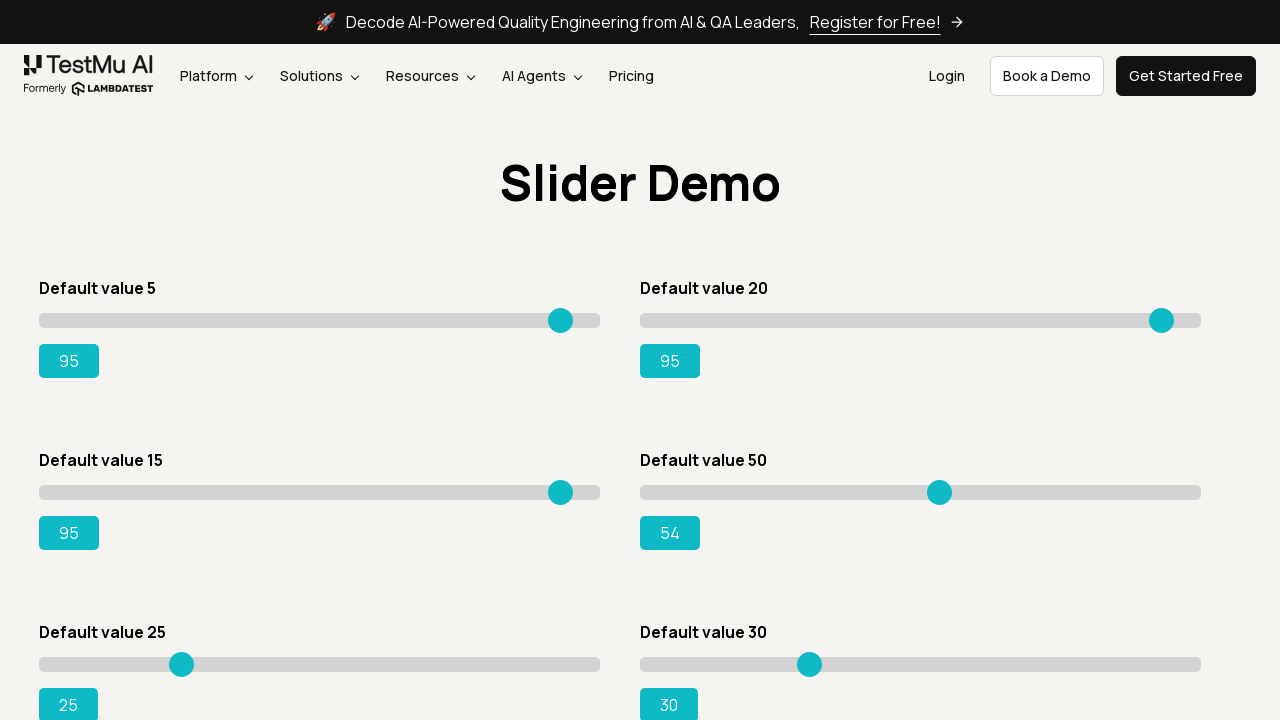

Pressed ArrowRight on slider 4 (attempt 5) on input.sp__range >> nth=3
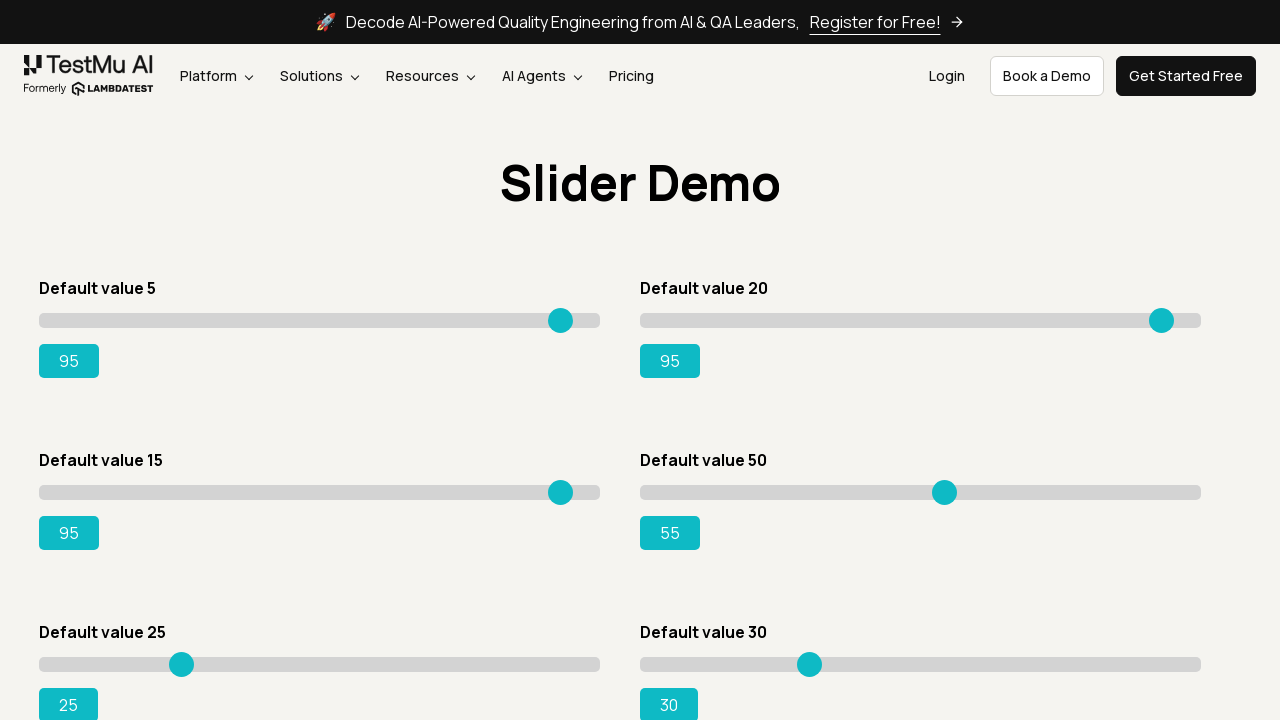

Pressed ArrowRight on slider 4 (attempt 6) on input.sp__range >> nth=3
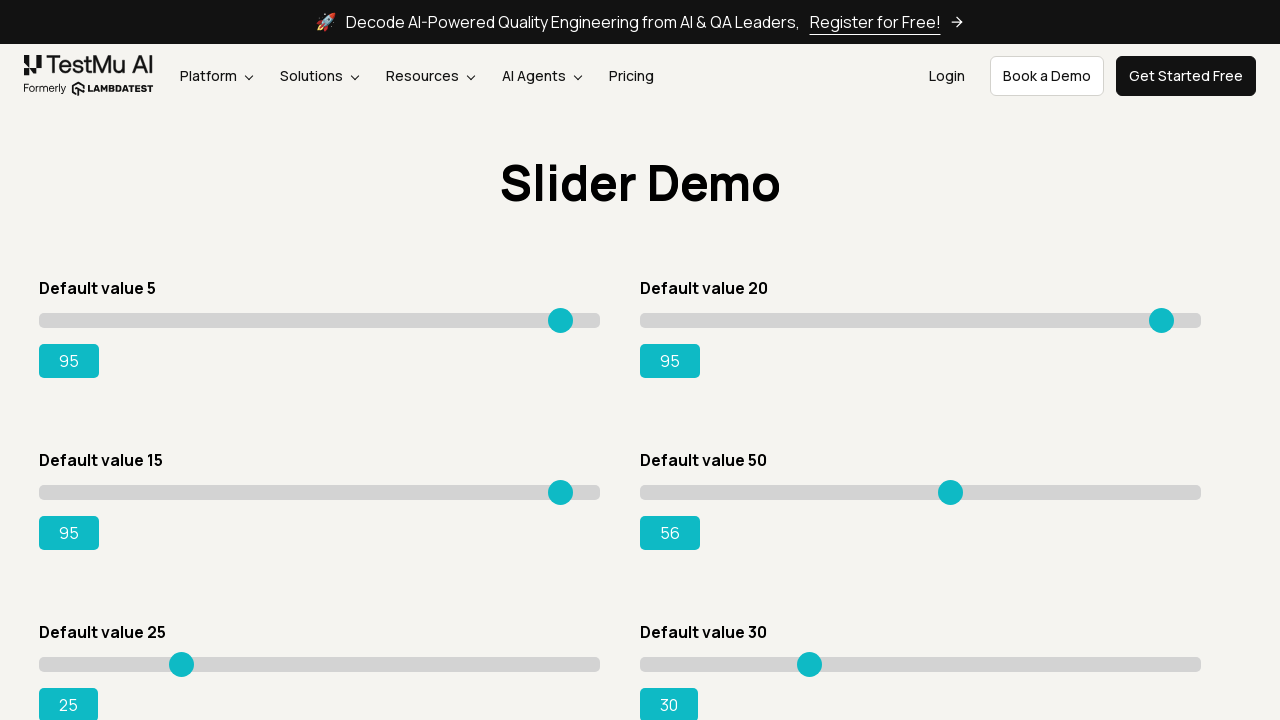

Pressed ArrowRight on slider 4 (attempt 7) on input.sp__range >> nth=3
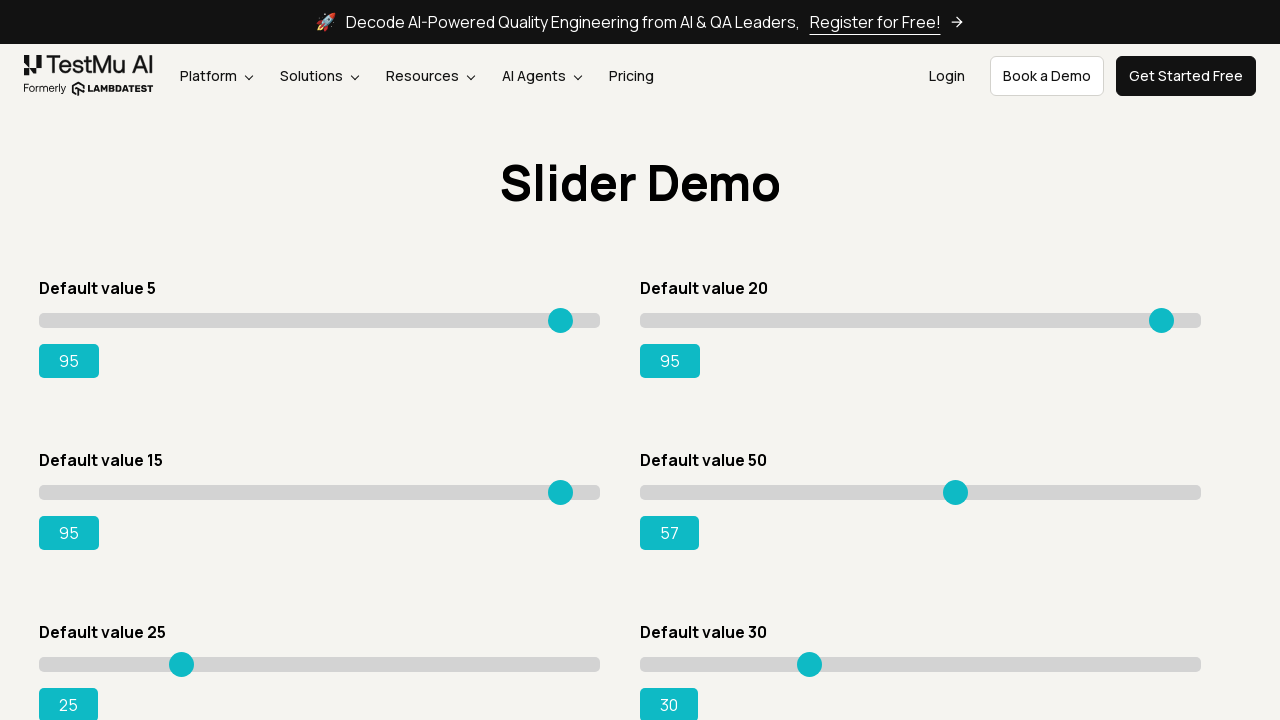

Pressed ArrowRight on slider 4 (attempt 8) on input.sp__range >> nth=3
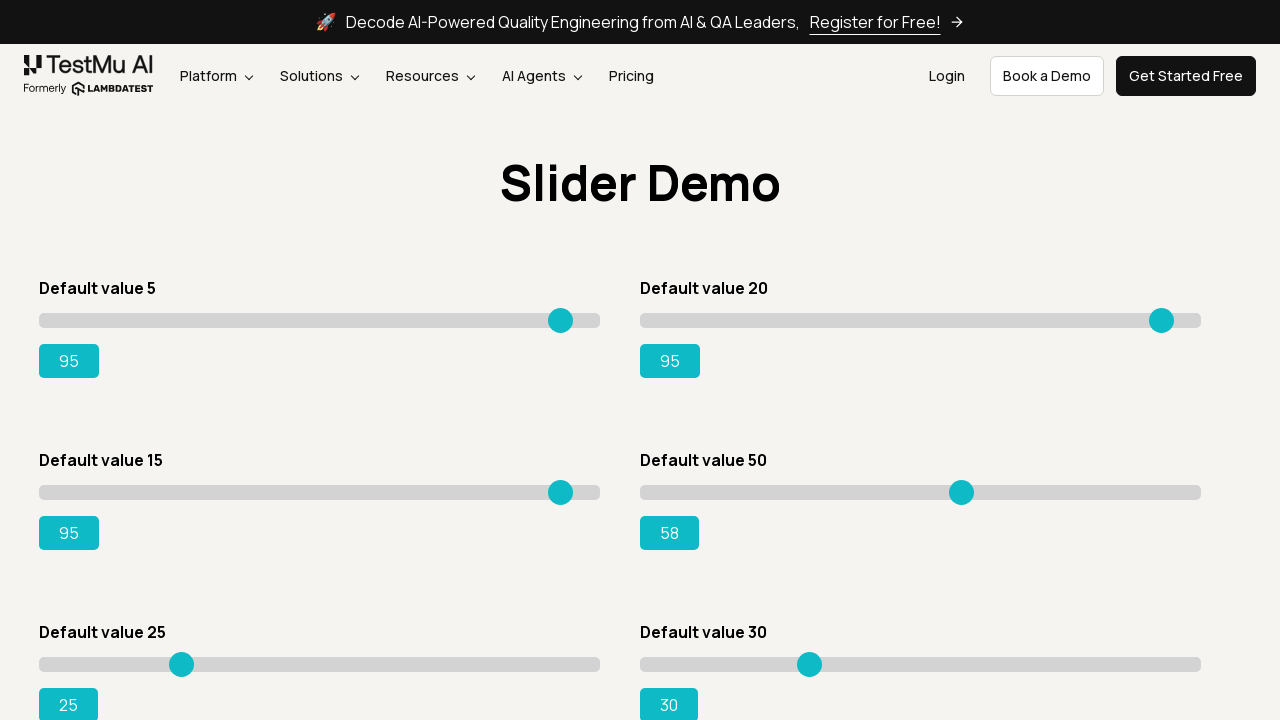

Pressed ArrowRight on slider 4 (attempt 9) on input.sp__range >> nth=3
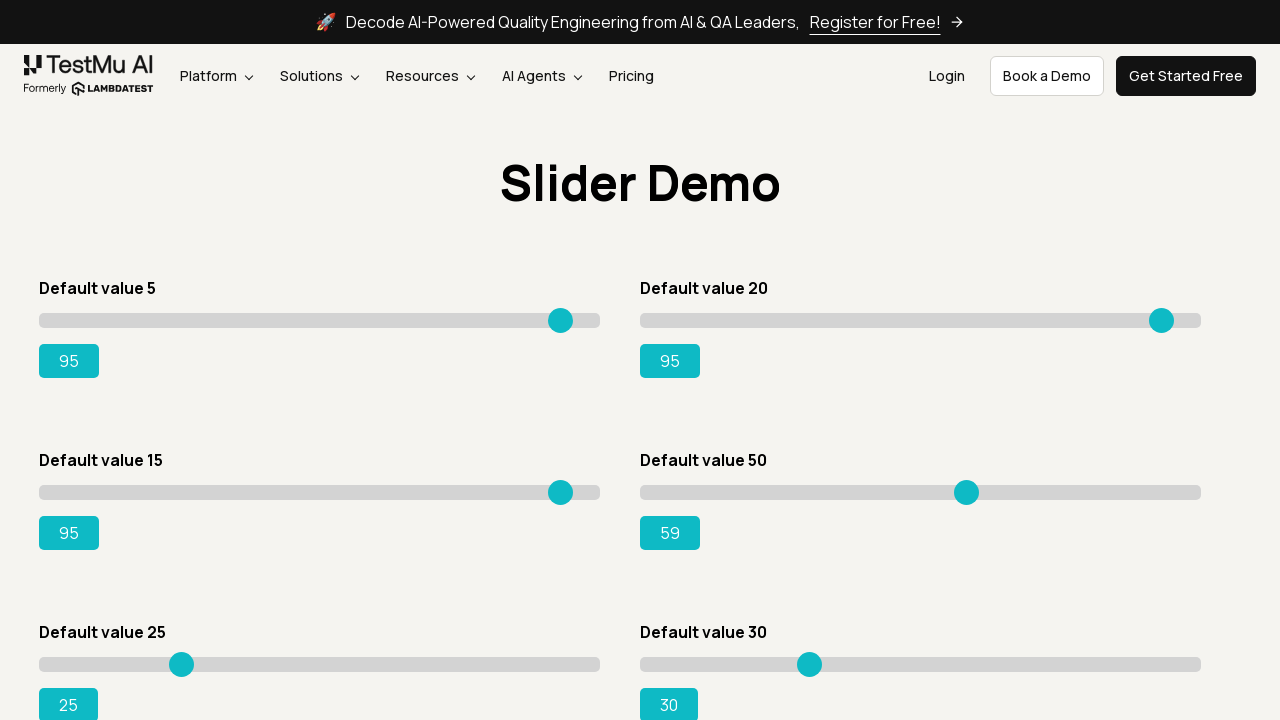

Pressed ArrowRight on slider 4 (attempt 10) on input.sp__range >> nth=3
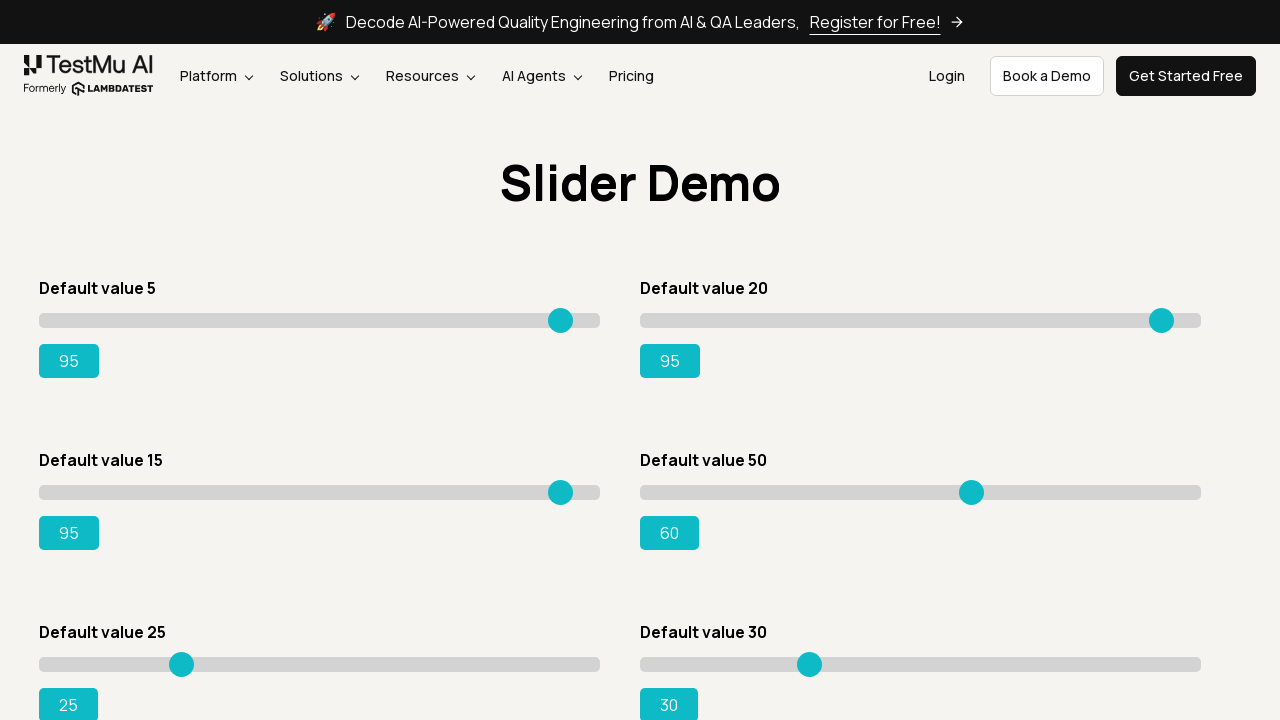

Pressed ArrowRight on slider 4 (attempt 11) on input.sp__range >> nth=3
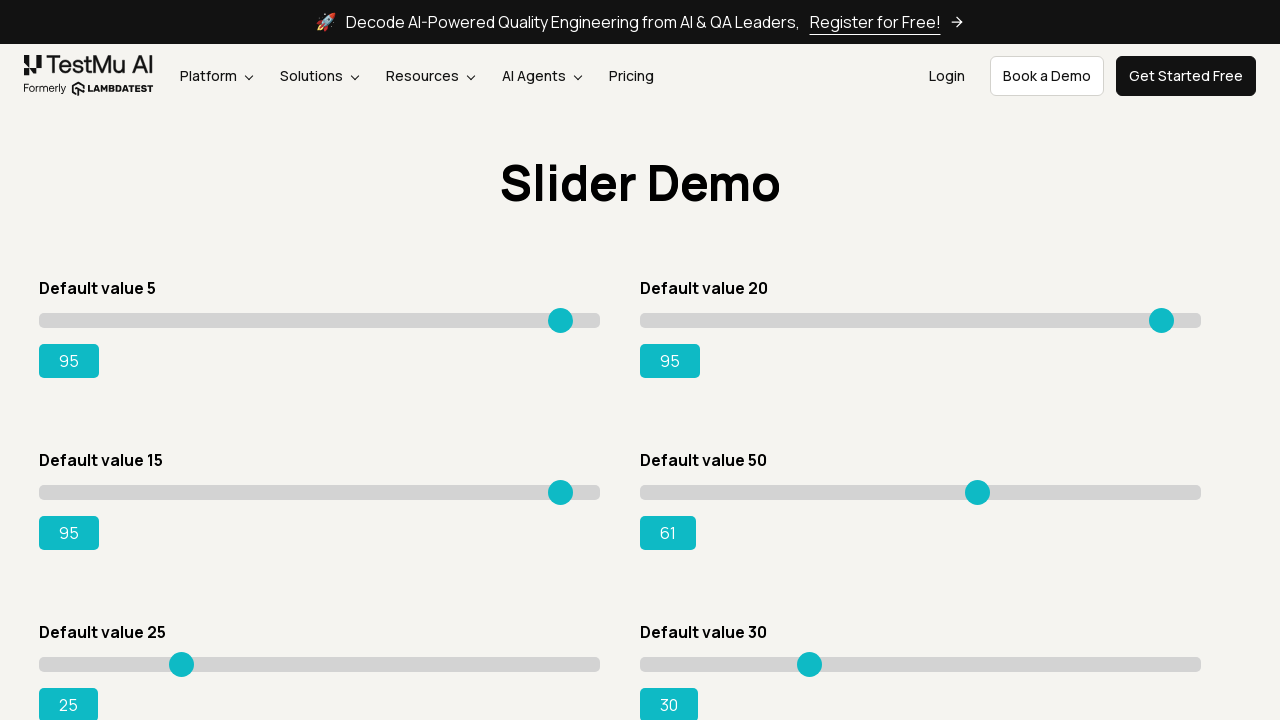

Pressed ArrowRight on slider 4 (attempt 12) on input.sp__range >> nth=3
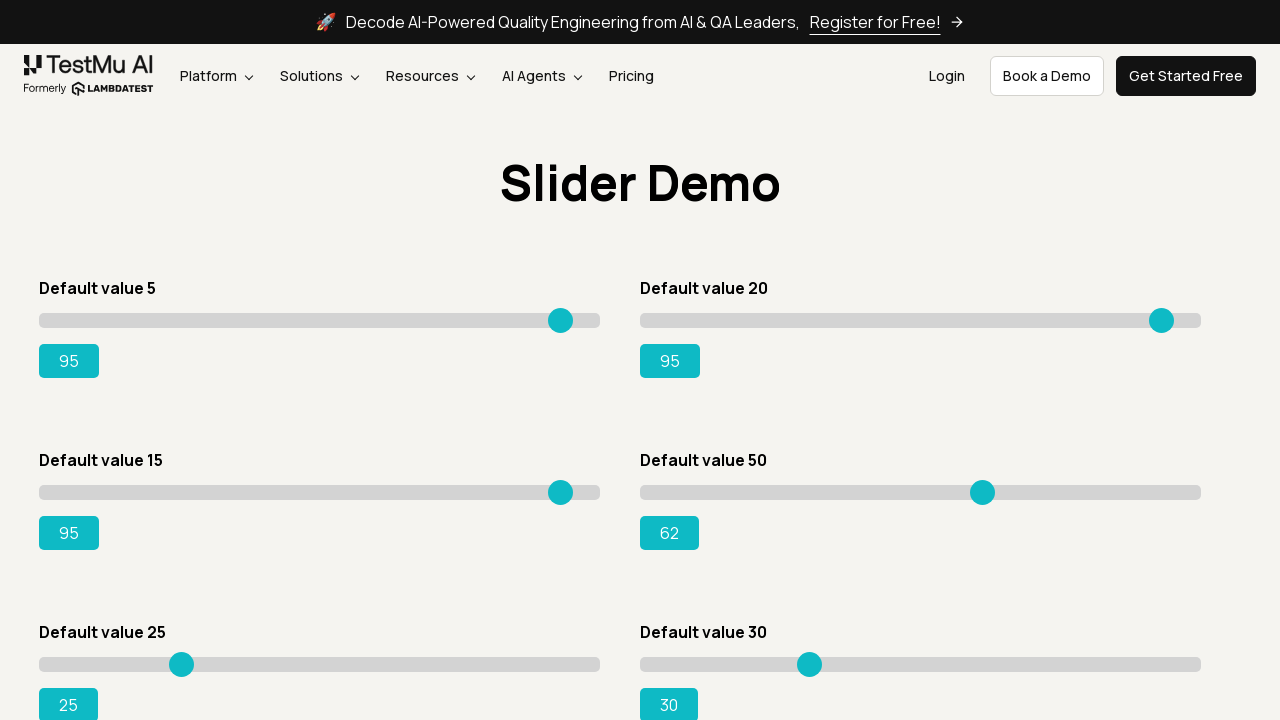

Pressed ArrowRight on slider 4 (attempt 13) on input.sp__range >> nth=3
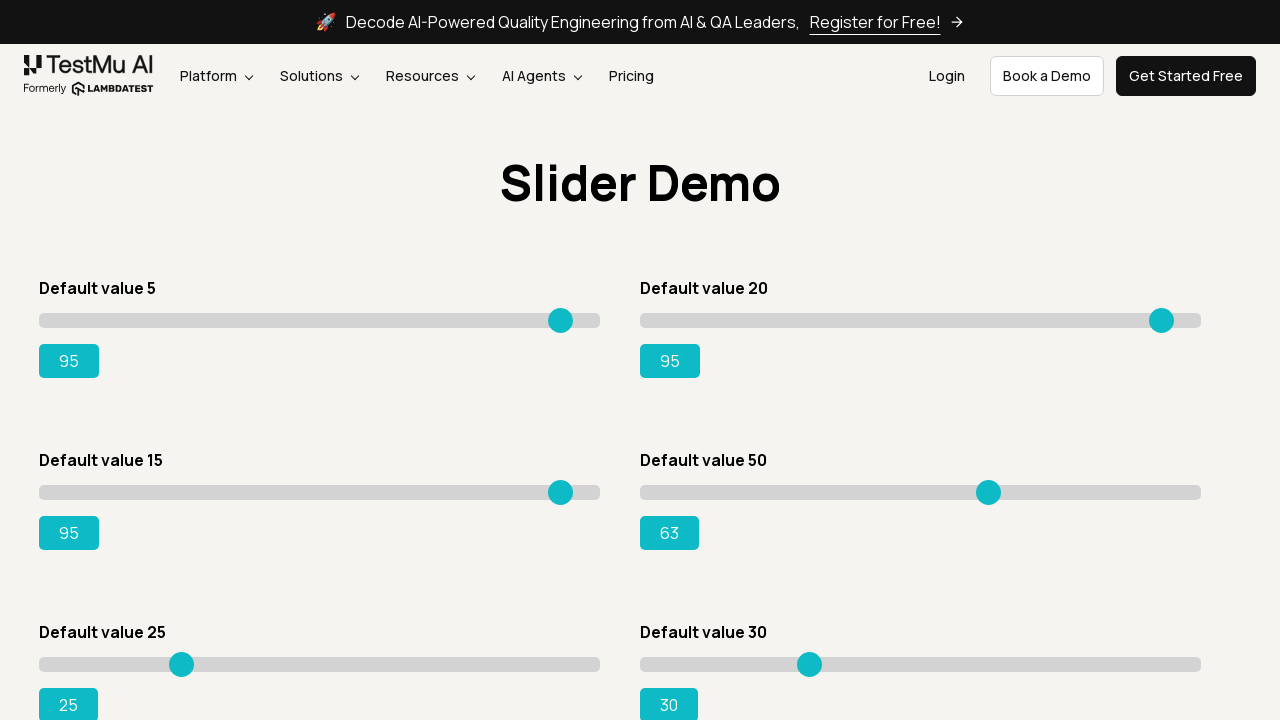

Pressed ArrowRight on slider 4 (attempt 14) on input.sp__range >> nth=3
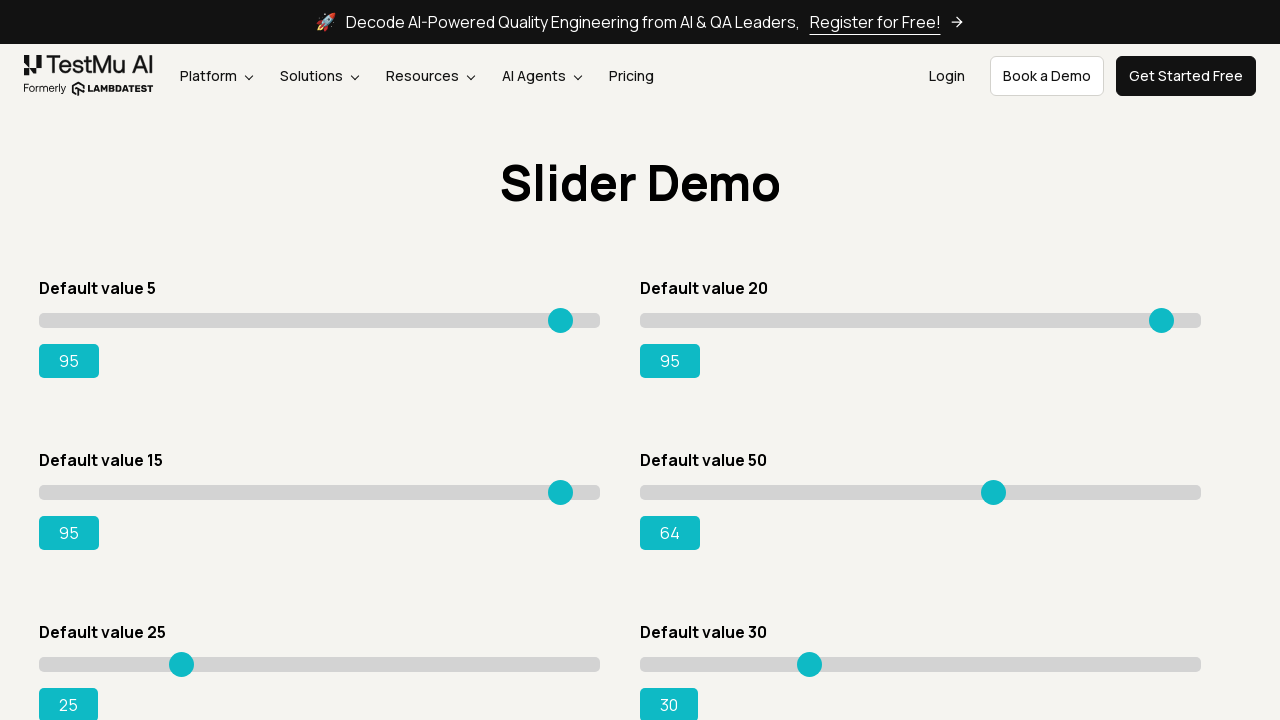

Pressed ArrowRight on slider 4 (attempt 15) on input.sp__range >> nth=3
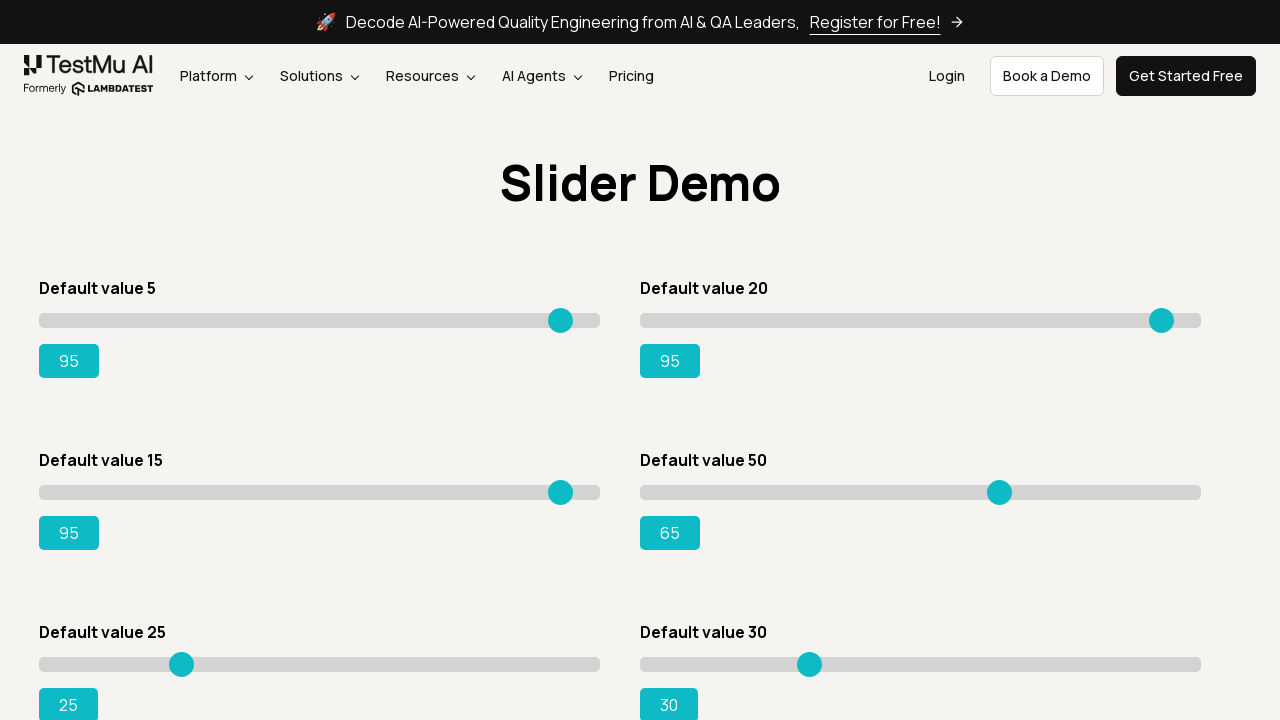

Pressed ArrowRight on slider 4 (attempt 16) on input.sp__range >> nth=3
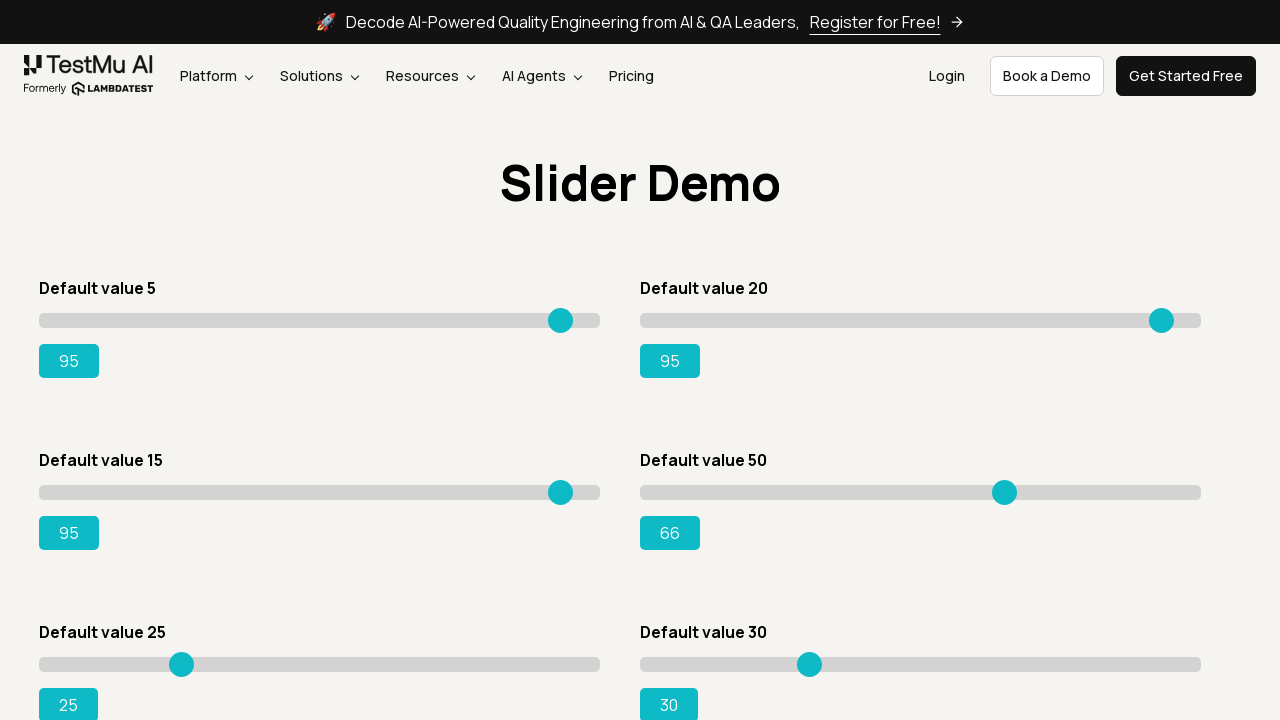

Pressed ArrowRight on slider 4 (attempt 17) on input.sp__range >> nth=3
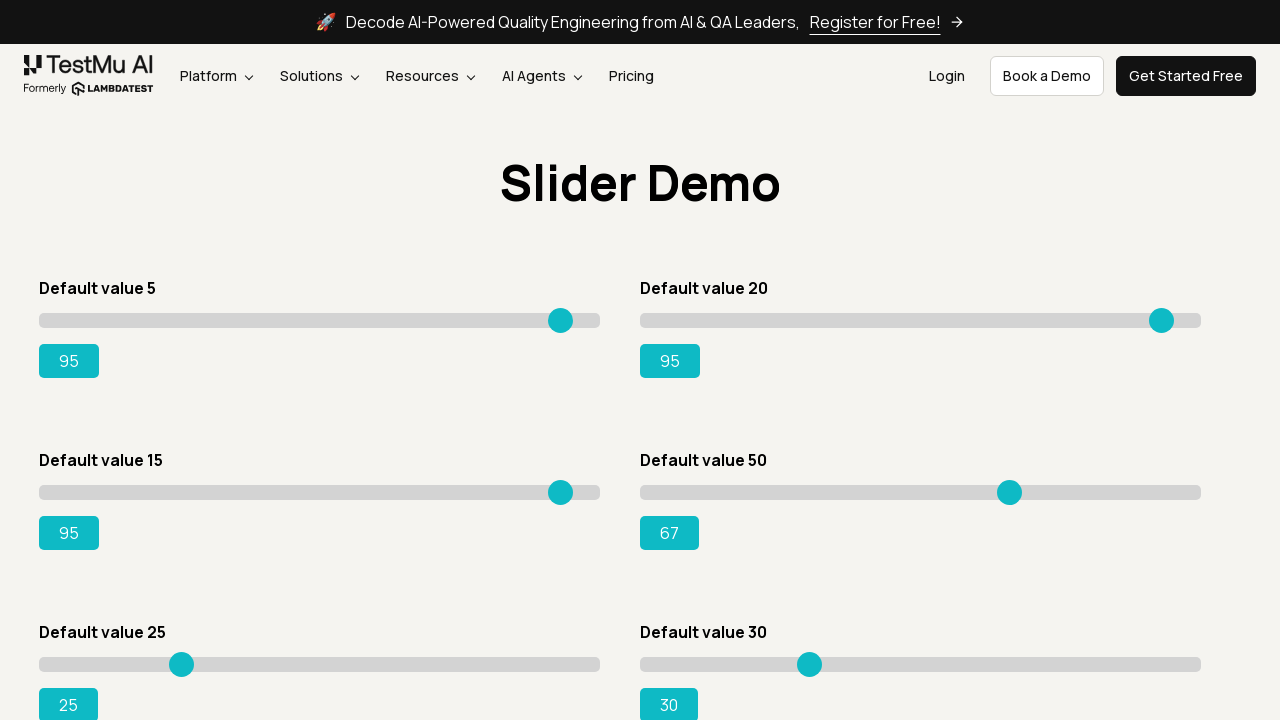

Pressed ArrowRight on slider 4 (attempt 18) on input.sp__range >> nth=3
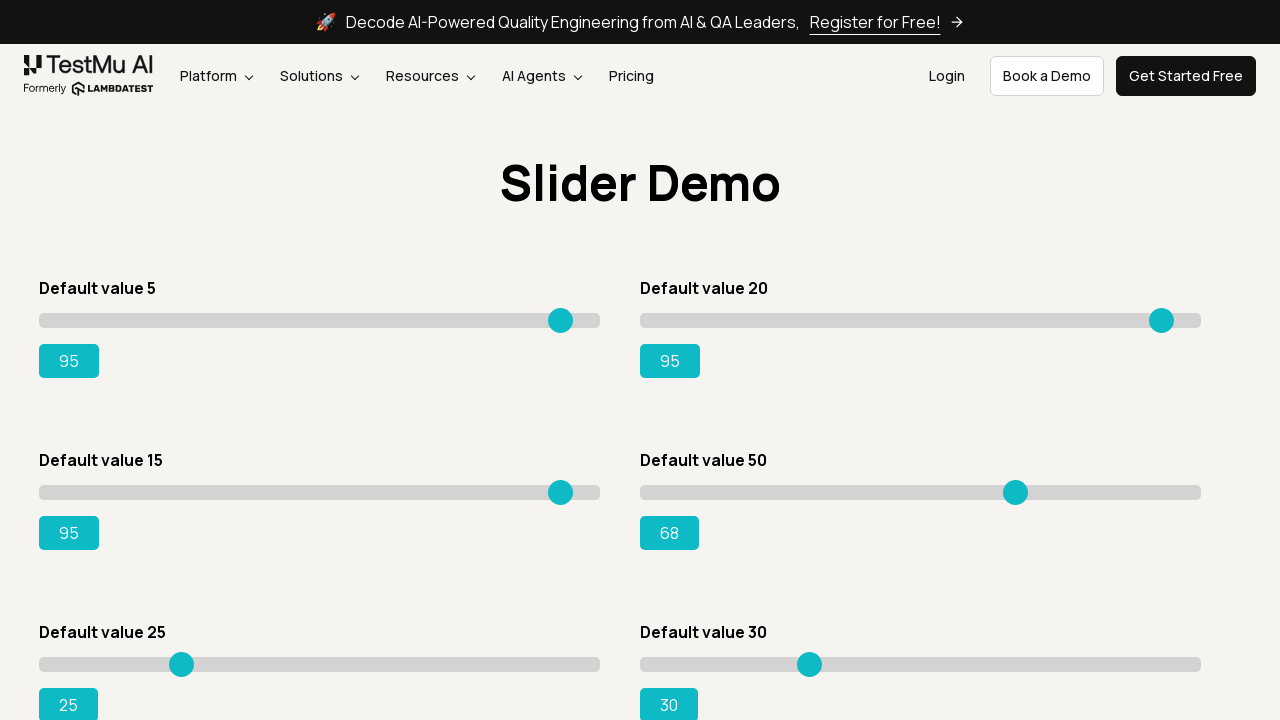

Pressed ArrowRight on slider 4 (attempt 19) on input.sp__range >> nth=3
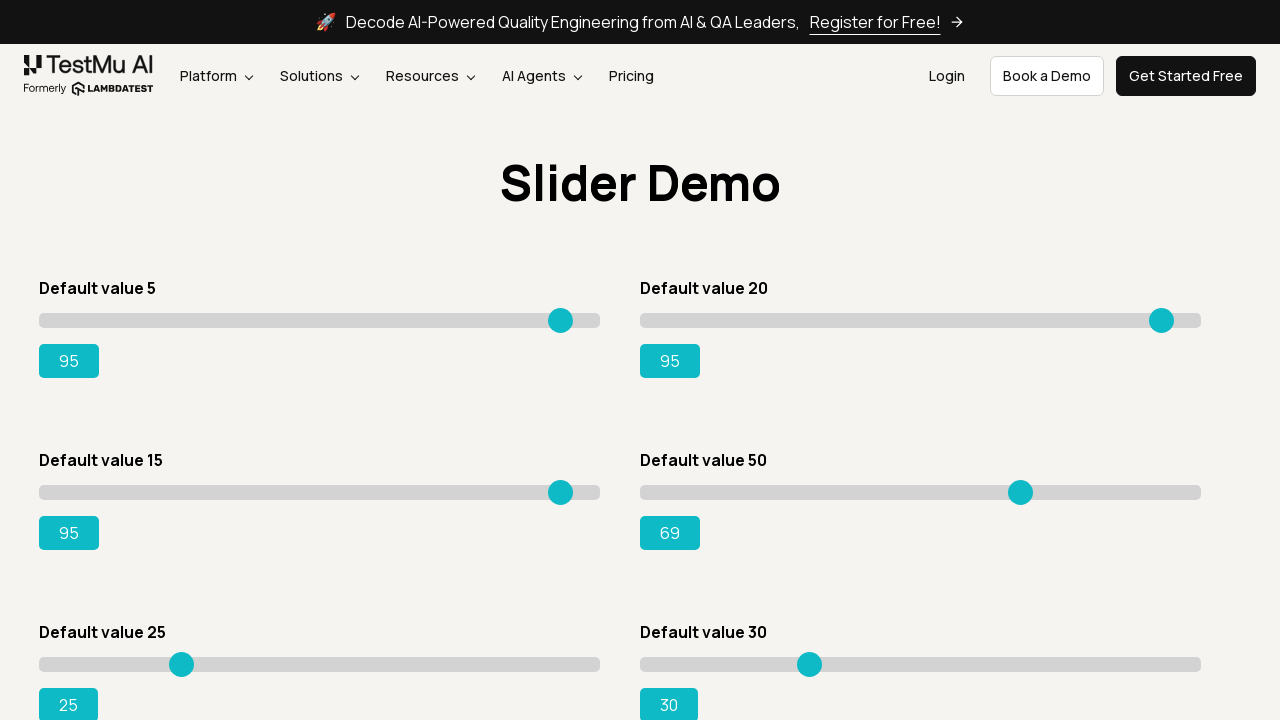

Pressed ArrowRight on slider 4 (attempt 20) on input.sp__range >> nth=3
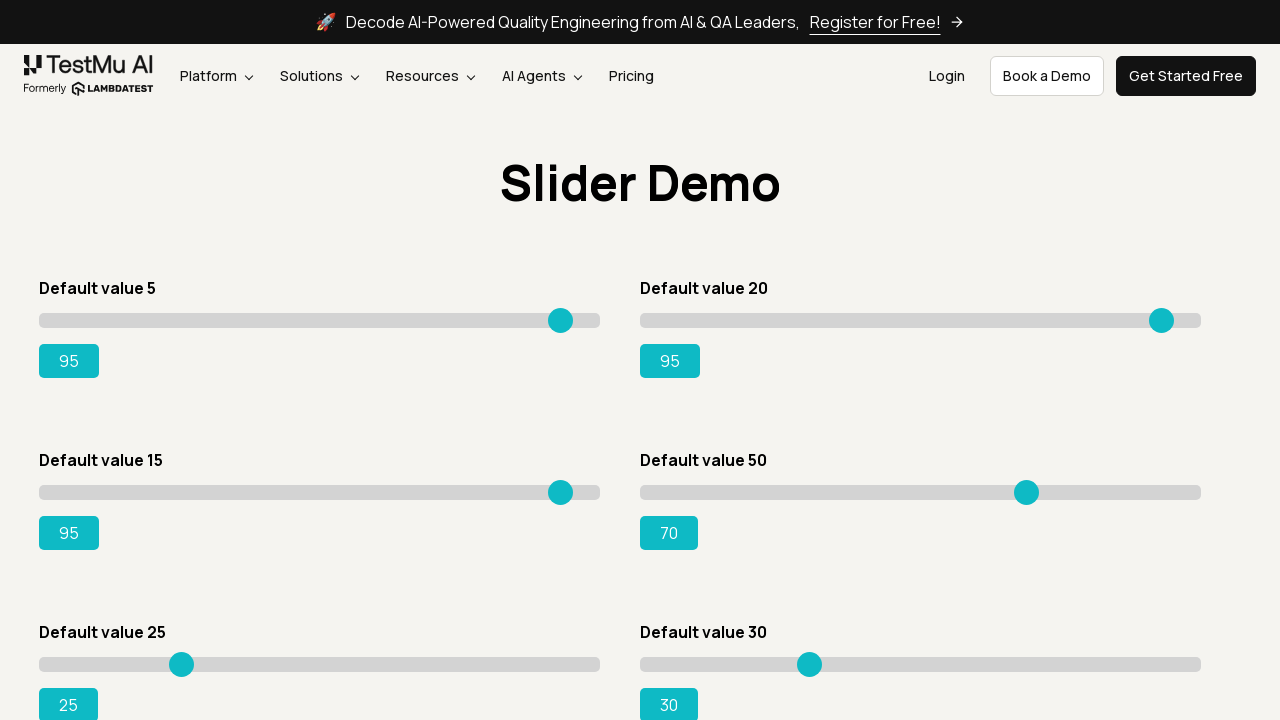

Pressed ArrowRight on slider 4 (attempt 21) on input.sp__range >> nth=3
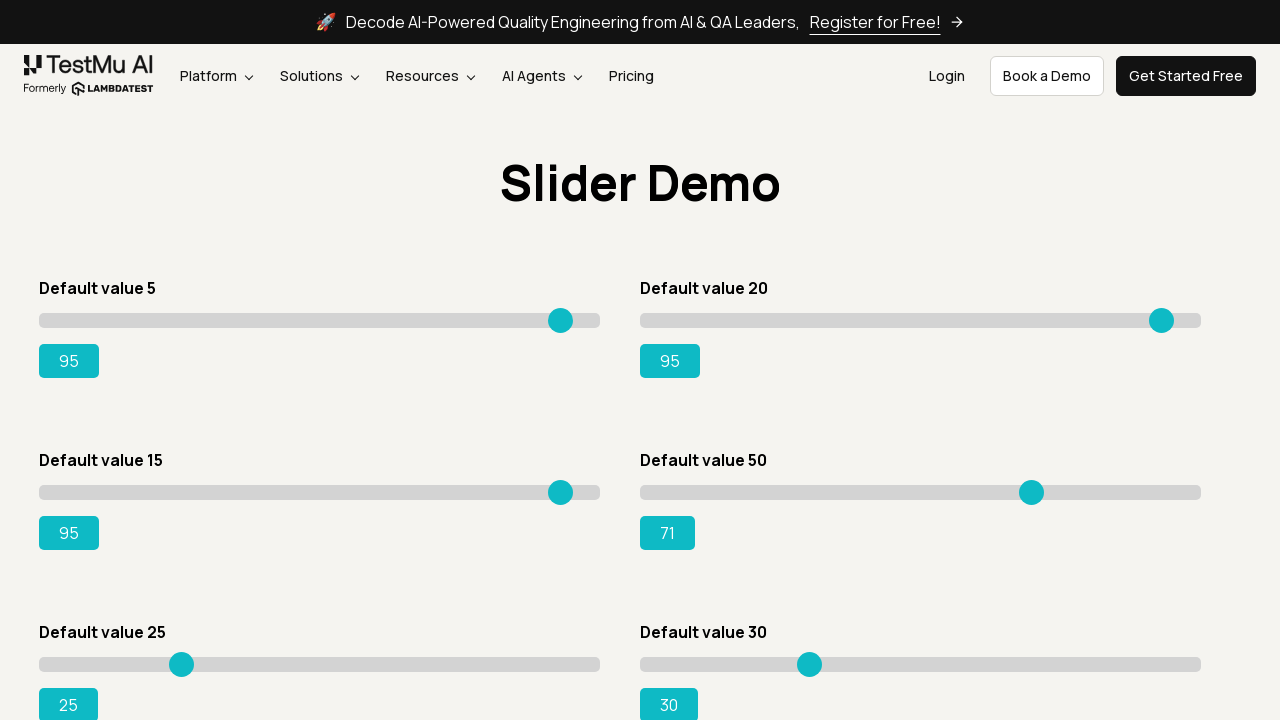

Pressed ArrowRight on slider 4 (attempt 22) on input.sp__range >> nth=3
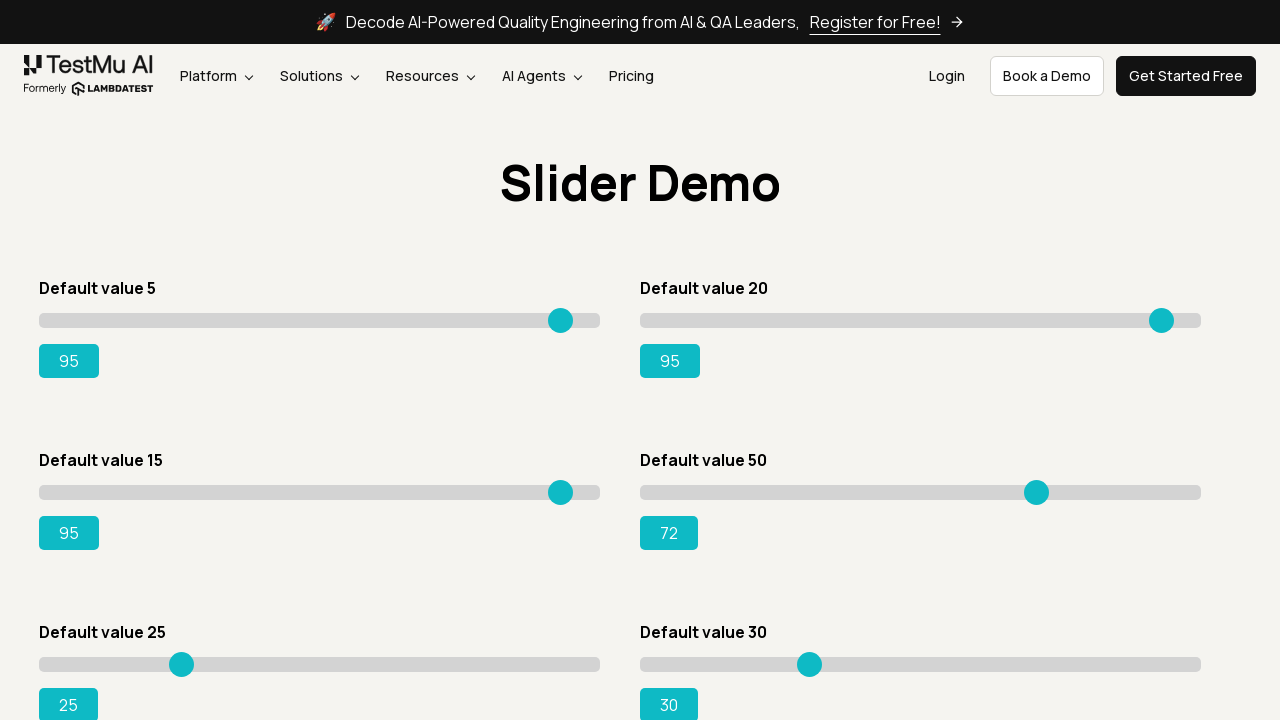

Pressed ArrowRight on slider 4 (attempt 23) on input.sp__range >> nth=3
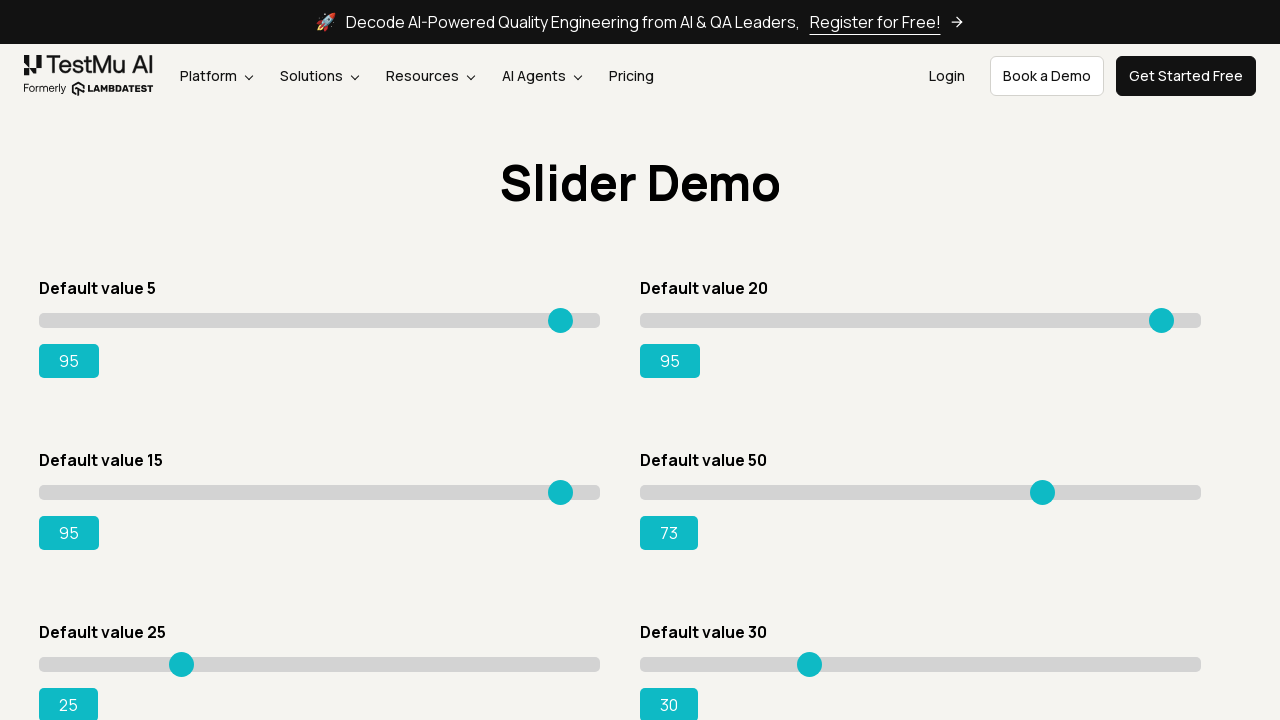

Pressed ArrowRight on slider 4 (attempt 24) on input.sp__range >> nth=3
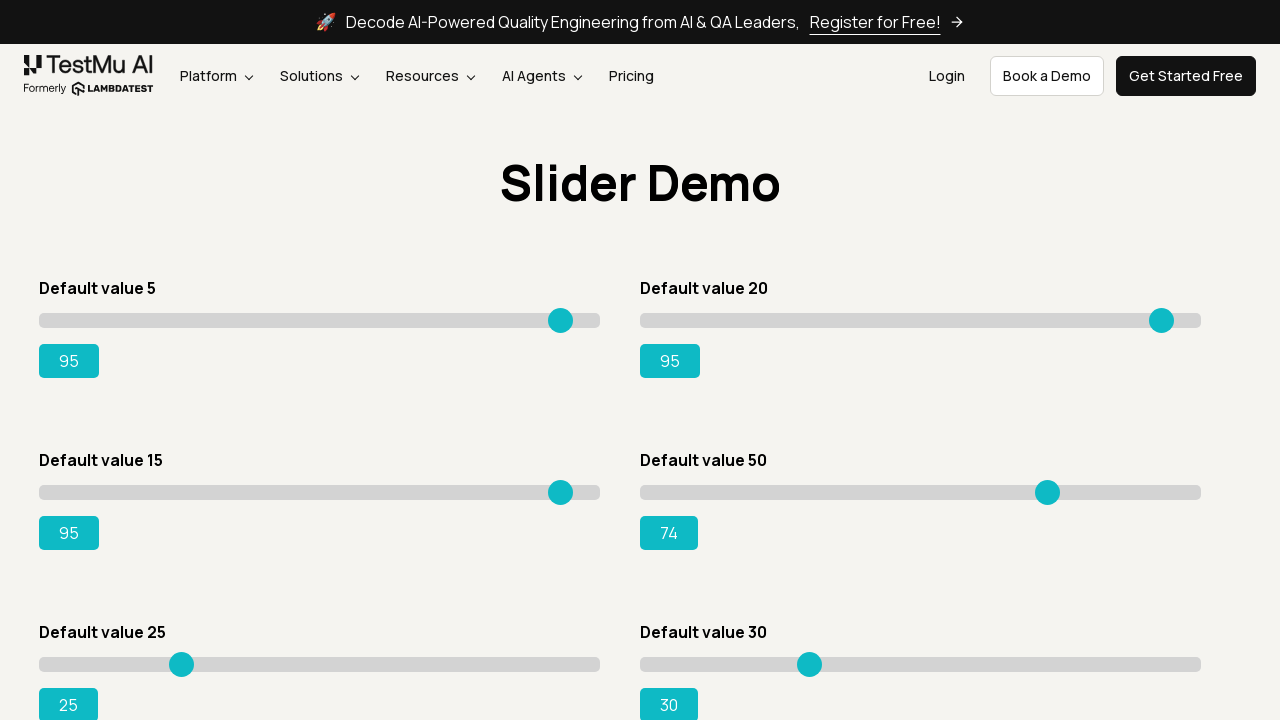

Pressed ArrowRight on slider 4 (attempt 25) on input.sp__range >> nth=3
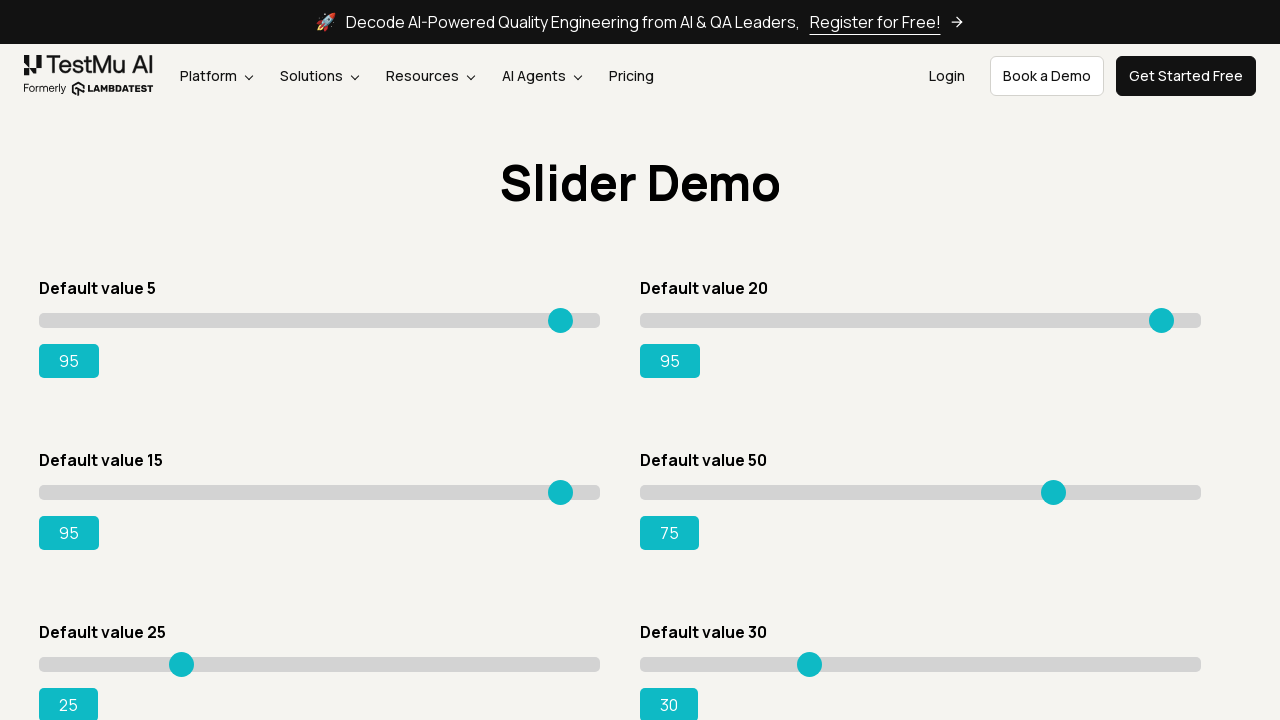

Pressed ArrowRight on slider 4 (attempt 26) on input.sp__range >> nth=3
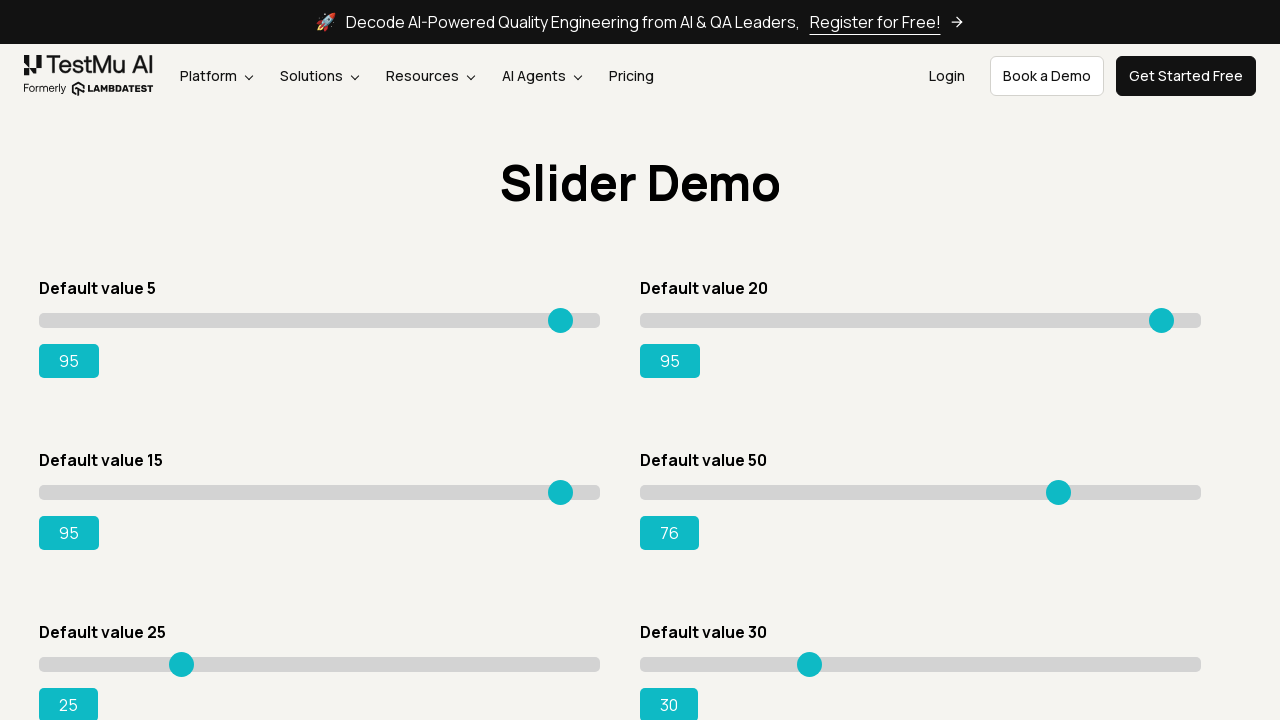

Pressed ArrowRight on slider 4 (attempt 27) on input.sp__range >> nth=3
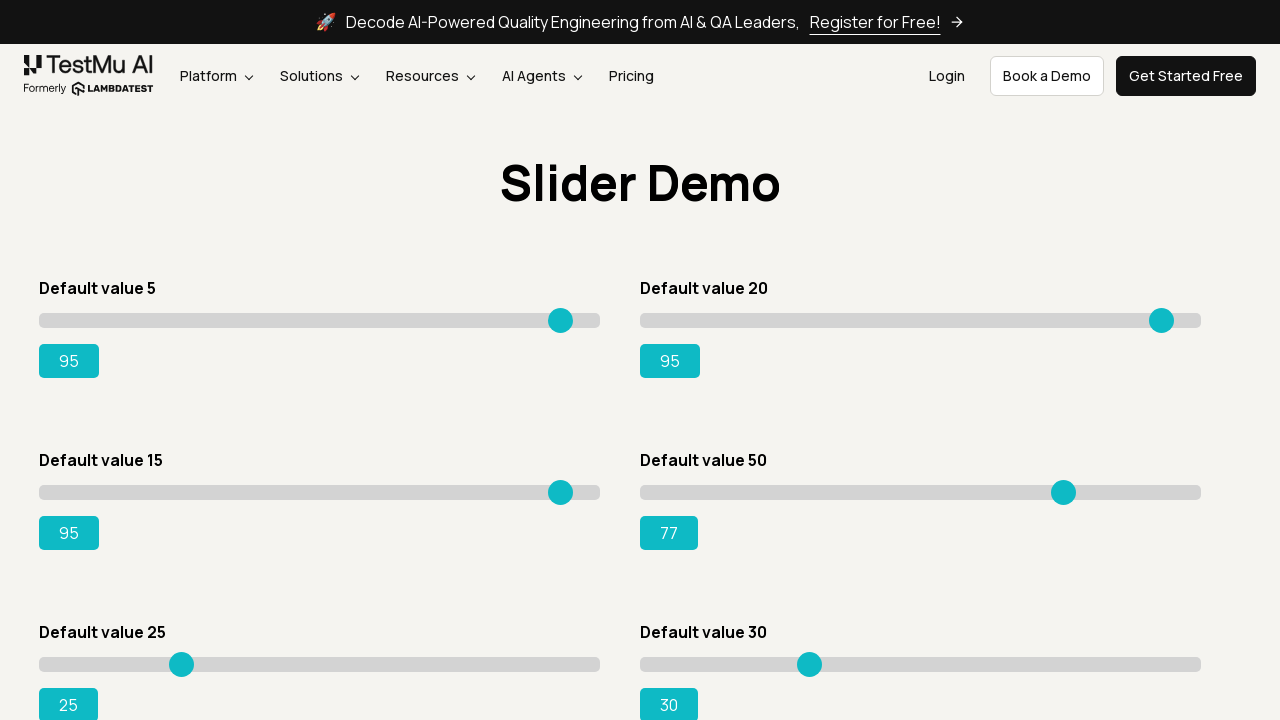

Pressed ArrowRight on slider 4 (attempt 28) on input.sp__range >> nth=3
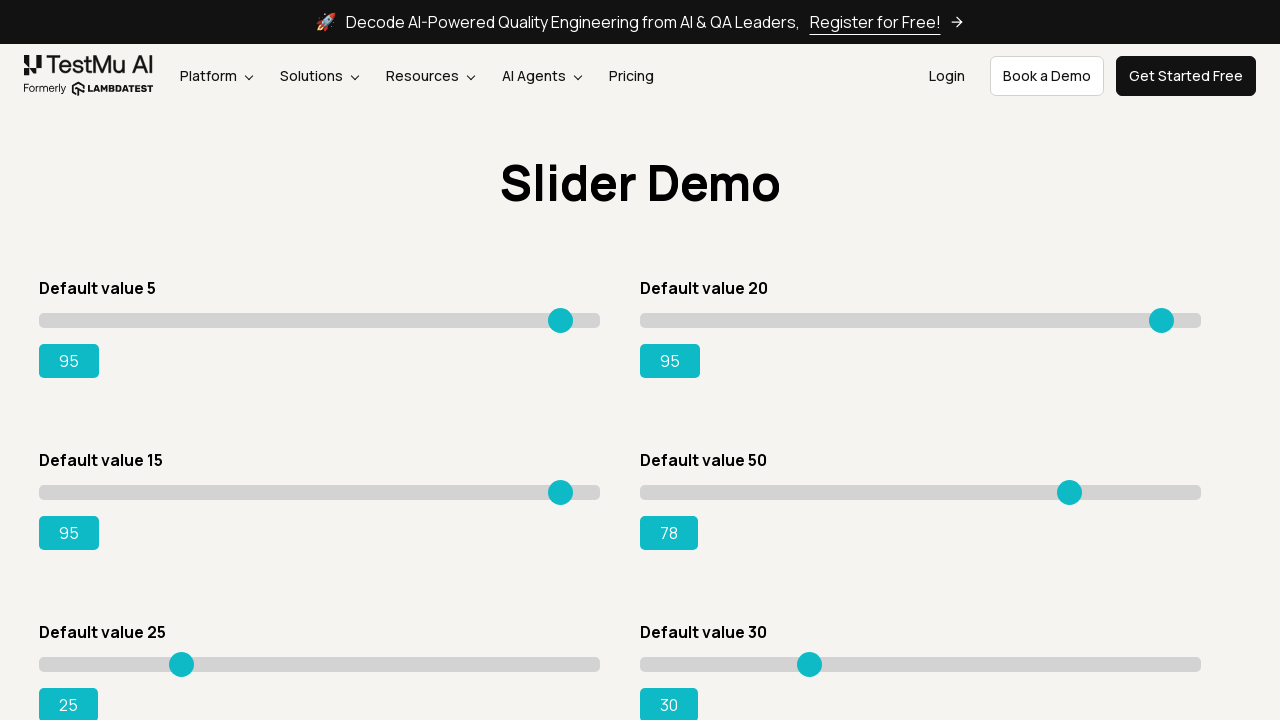

Pressed ArrowRight on slider 4 (attempt 29) on input.sp__range >> nth=3
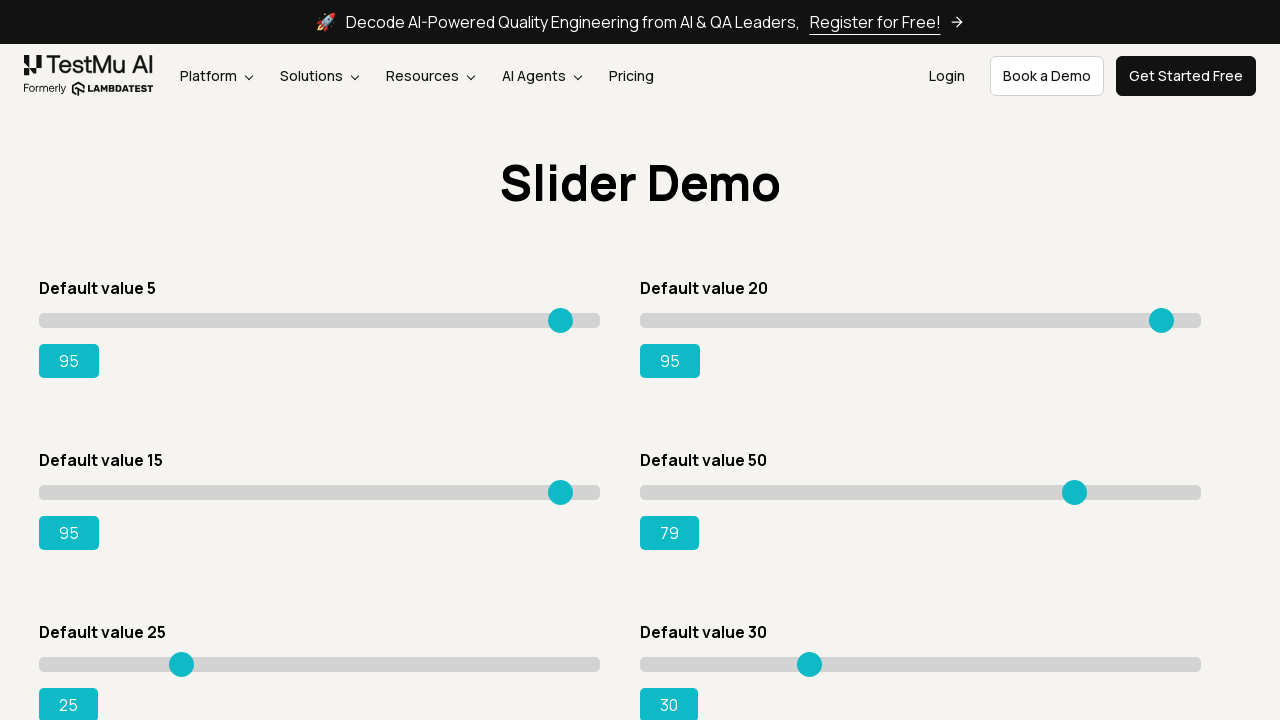

Pressed ArrowRight on slider 4 (attempt 30) on input.sp__range >> nth=3
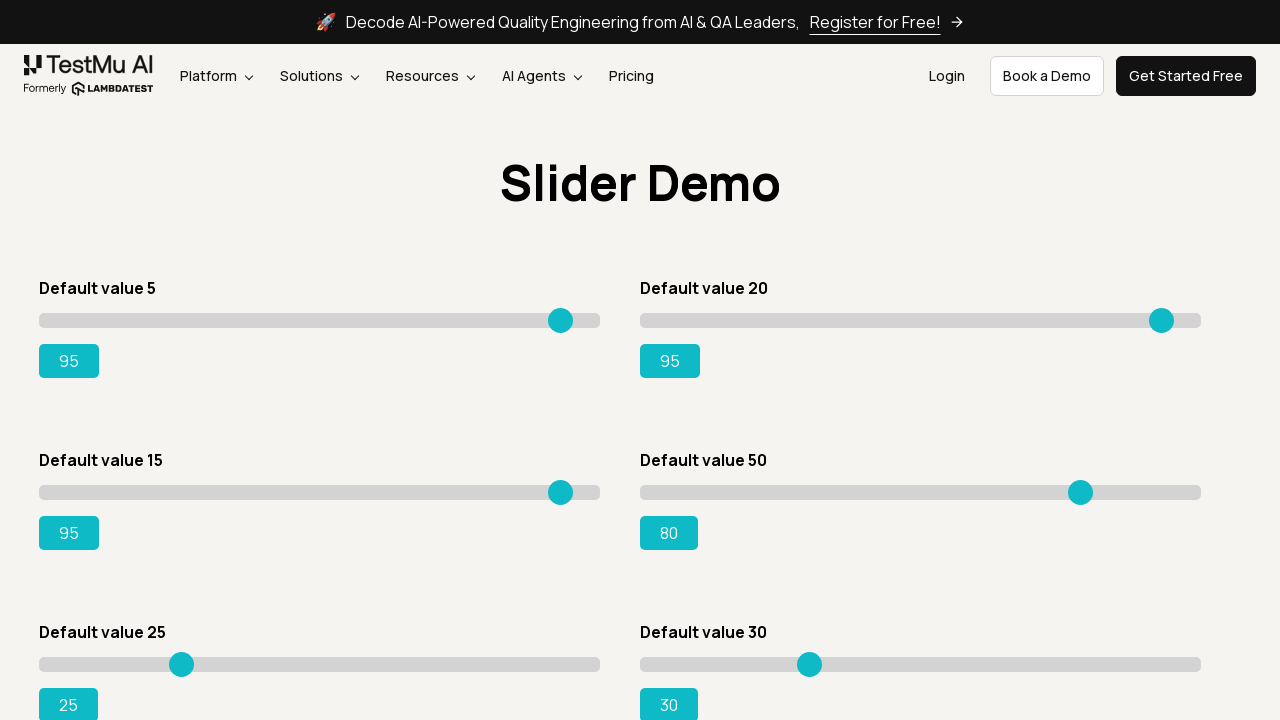

Pressed ArrowRight on slider 4 (attempt 31) on input.sp__range >> nth=3
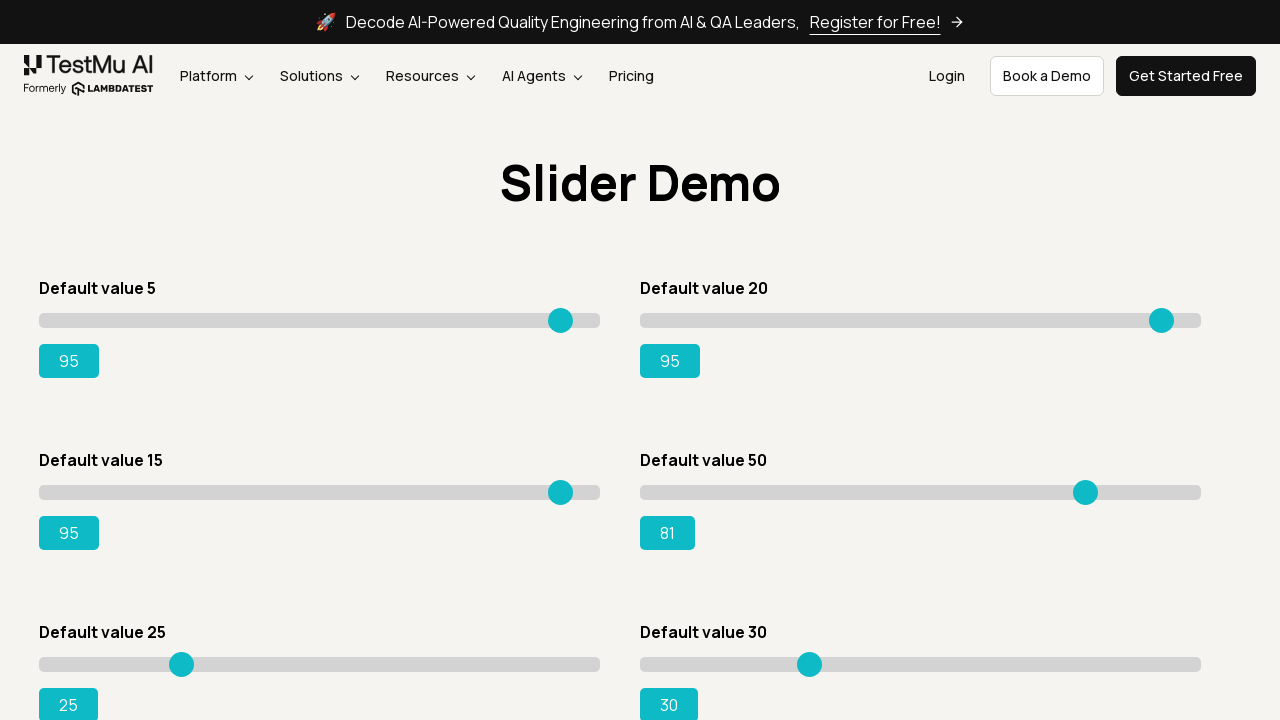

Pressed ArrowRight on slider 4 (attempt 32) on input.sp__range >> nth=3
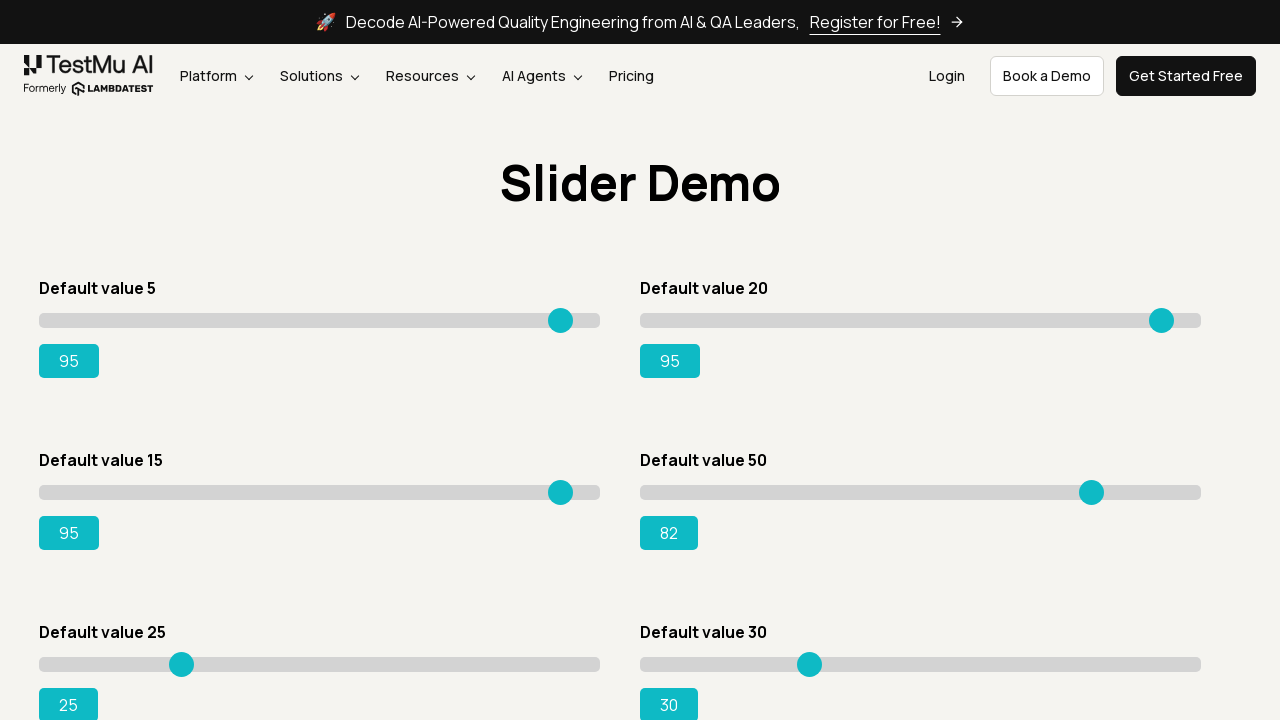

Pressed ArrowRight on slider 4 (attempt 33) on input.sp__range >> nth=3
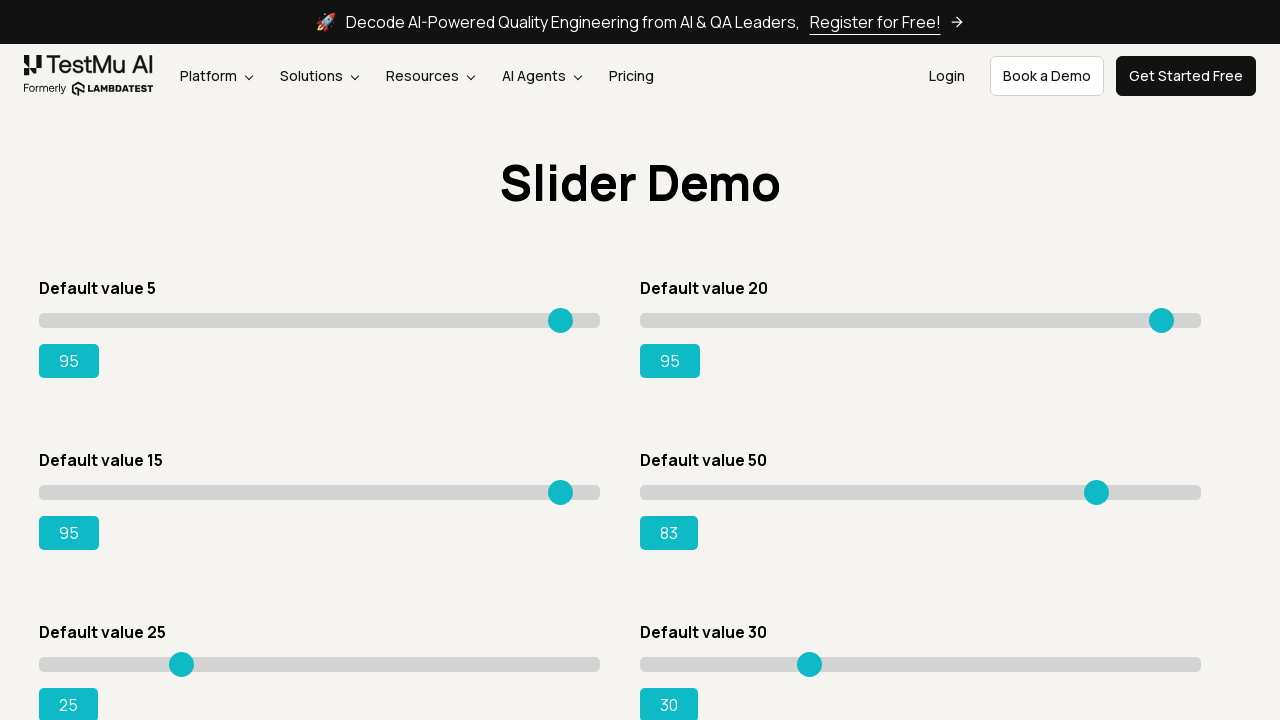

Pressed ArrowRight on slider 4 (attempt 34) on input.sp__range >> nth=3
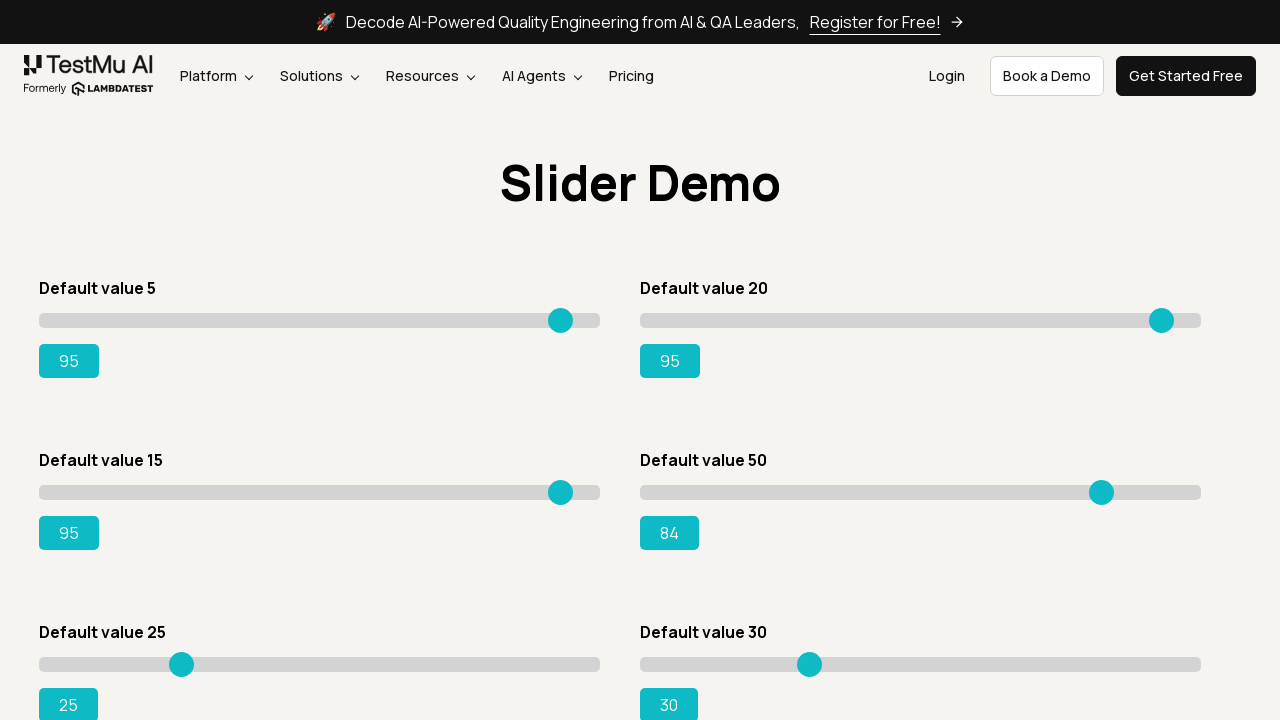

Pressed ArrowRight on slider 4 (attempt 35) on input.sp__range >> nth=3
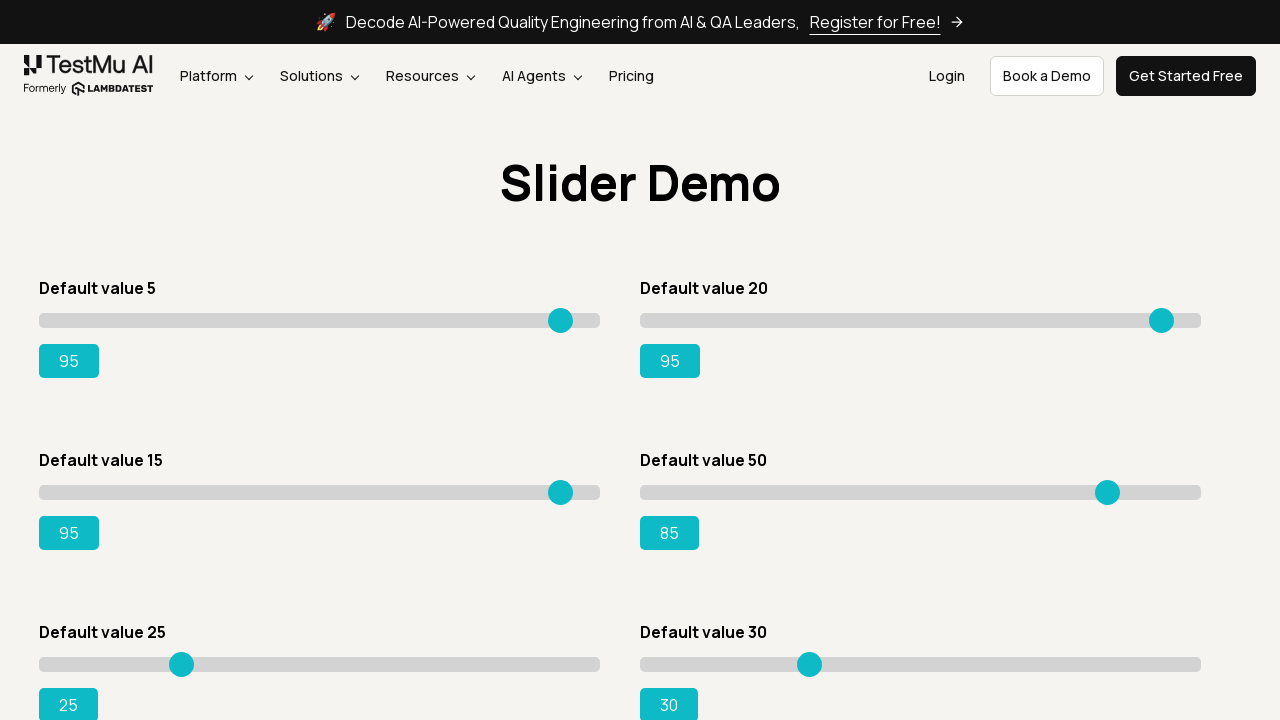

Pressed ArrowRight on slider 4 (attempt 36) on input.sp__range >> nth=3
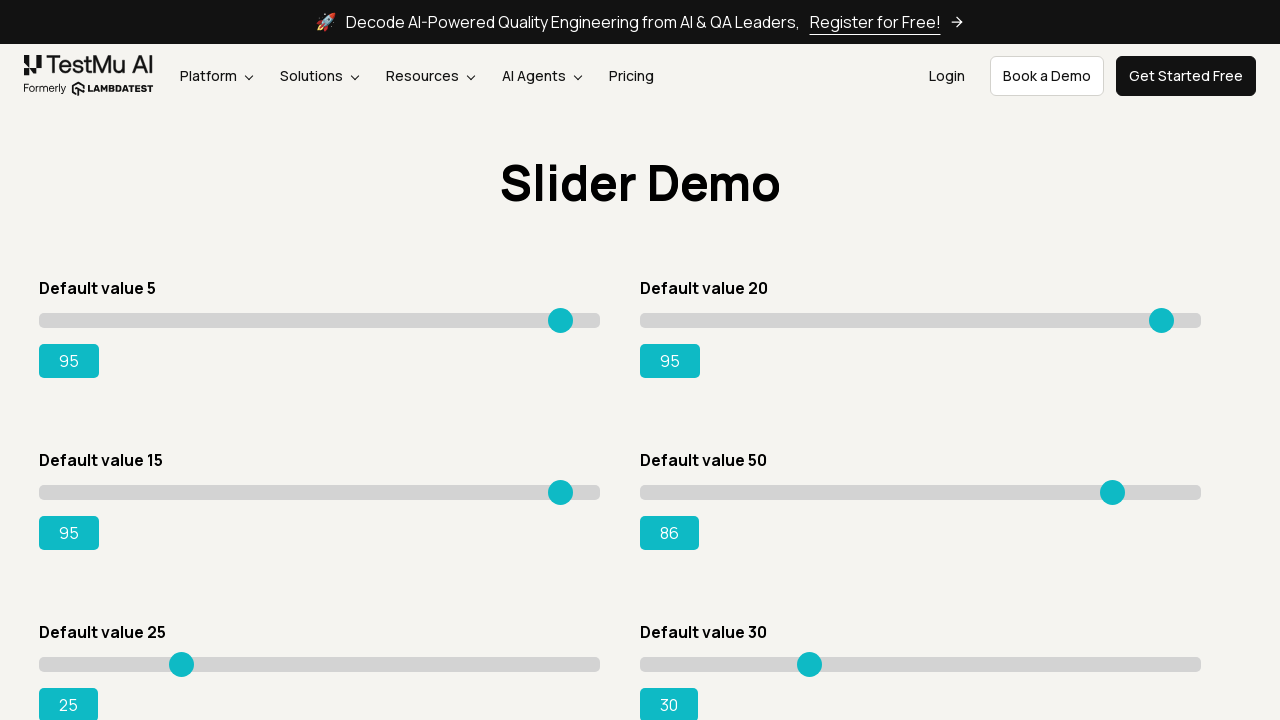

Pressed ArrowRight on slider 4 (attempt 37) on input.sp__range >> nth=3
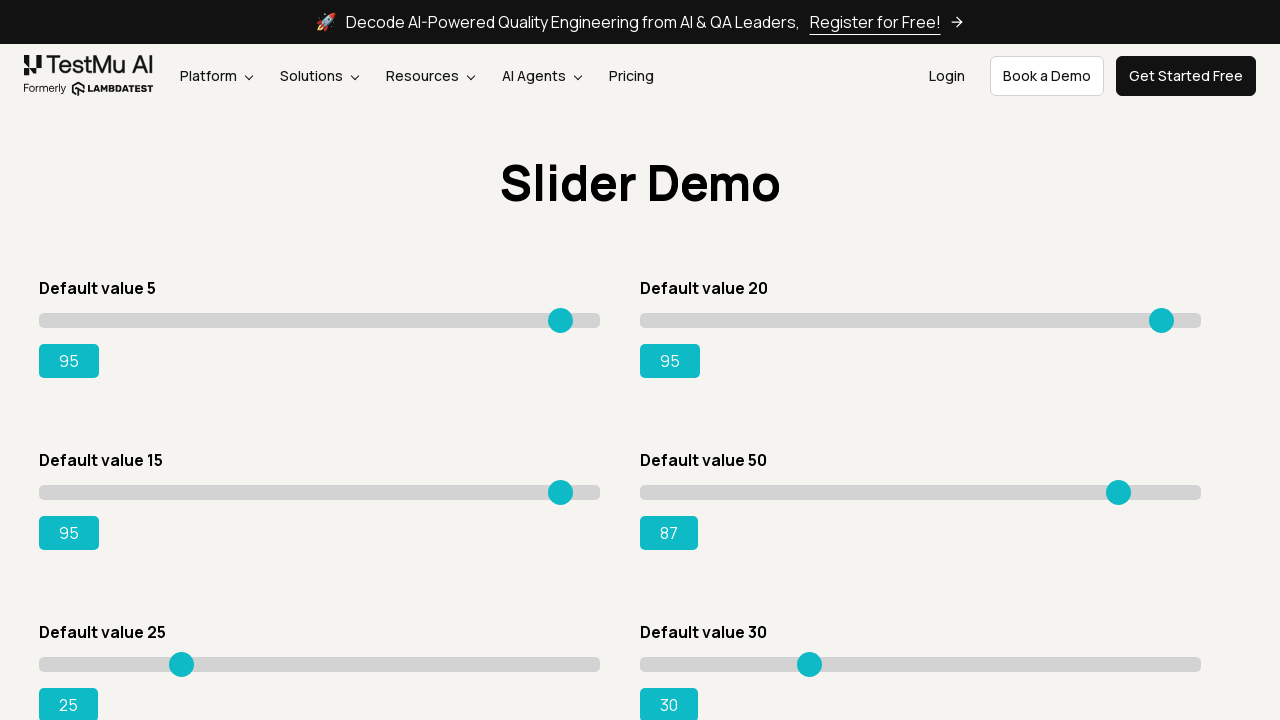

Pressed ArrowRight on slider 4 (attempt 38) on input.sp__range >> nth=3
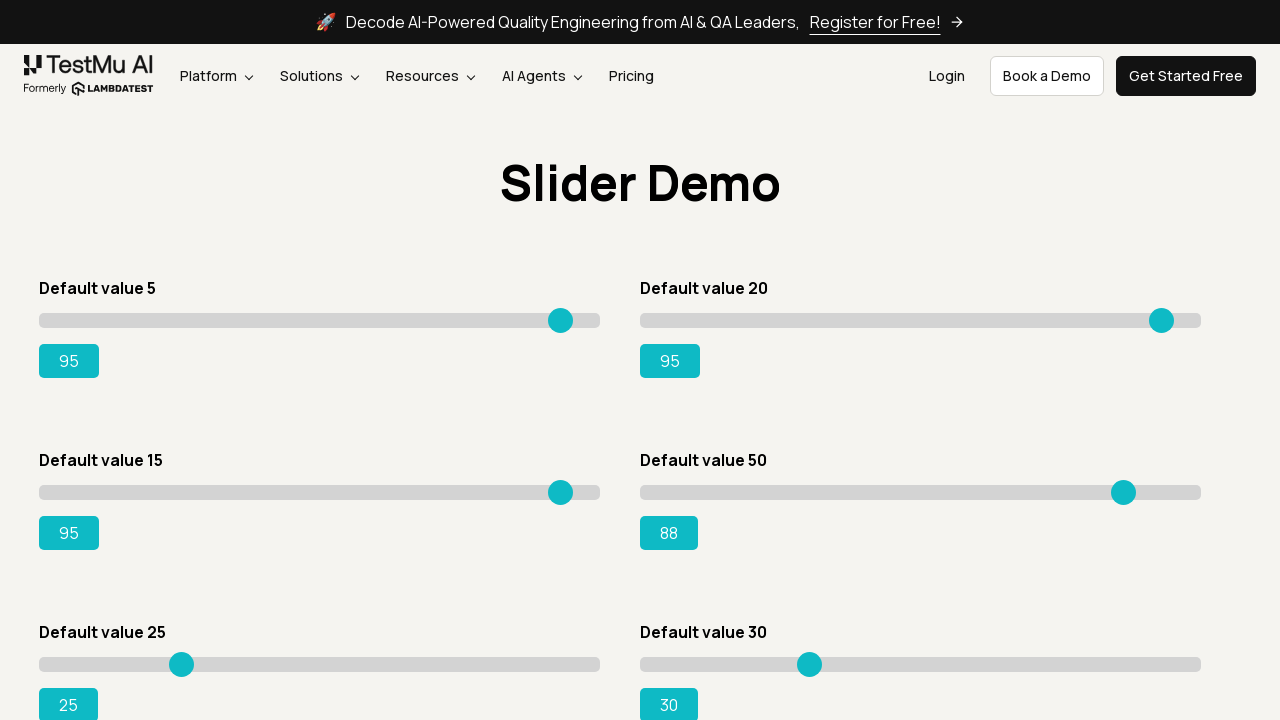

Pressed ArrowRight on slider 4 (attempt 39) on input.sp__range >> nth=3
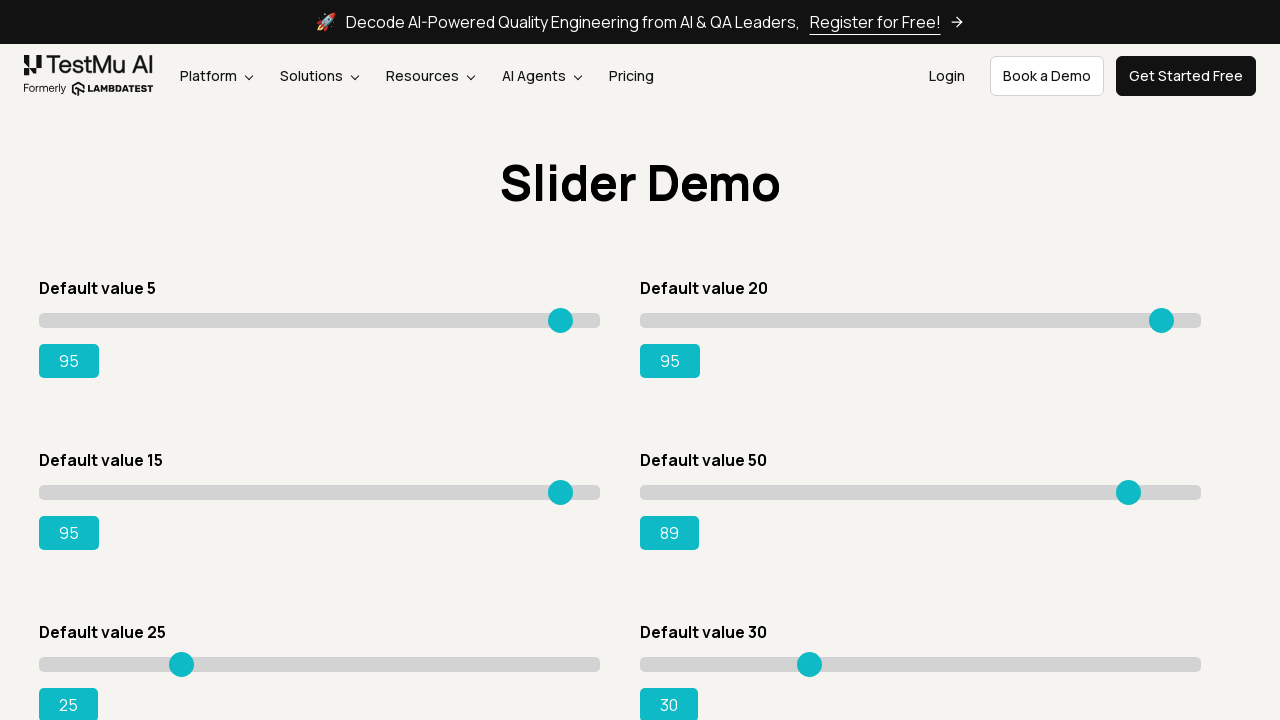

Pressed ArrowRight on slider 4 (attempt 40) on input.sp__range >> nth=3
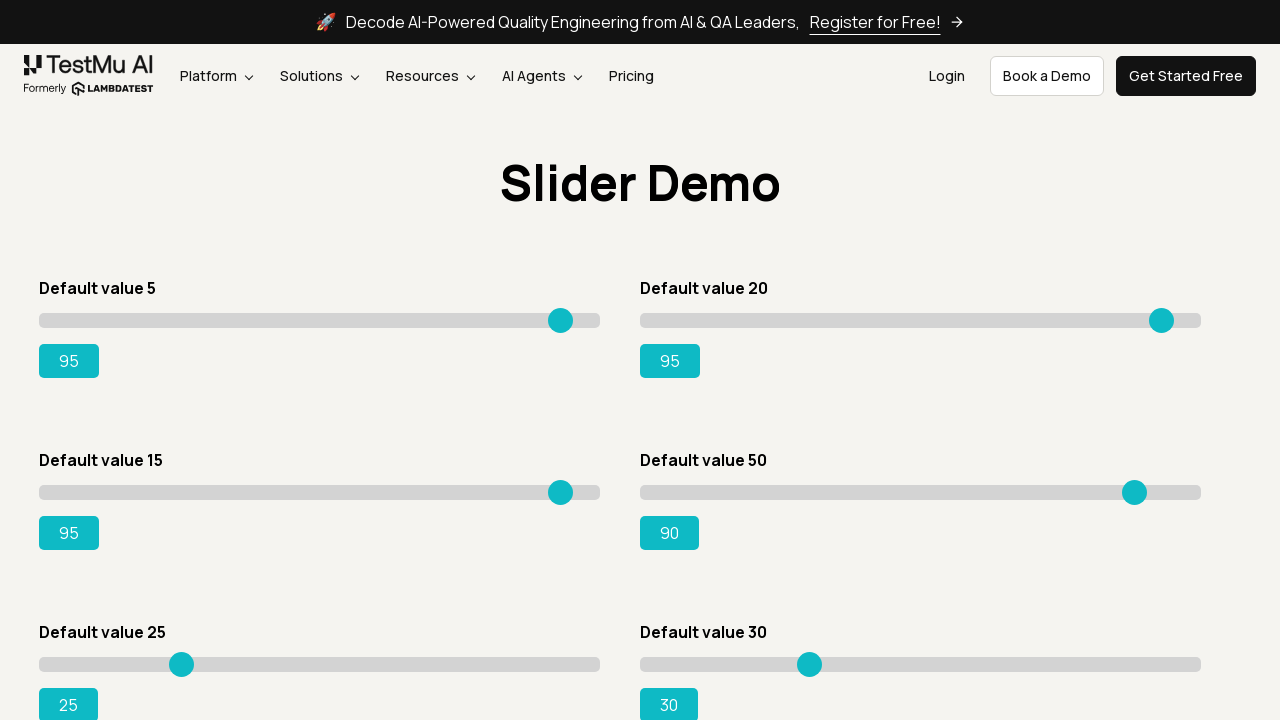

Pressed ArrowRight on slider 4 (attempt 41) on input.sp__range >> nth=3
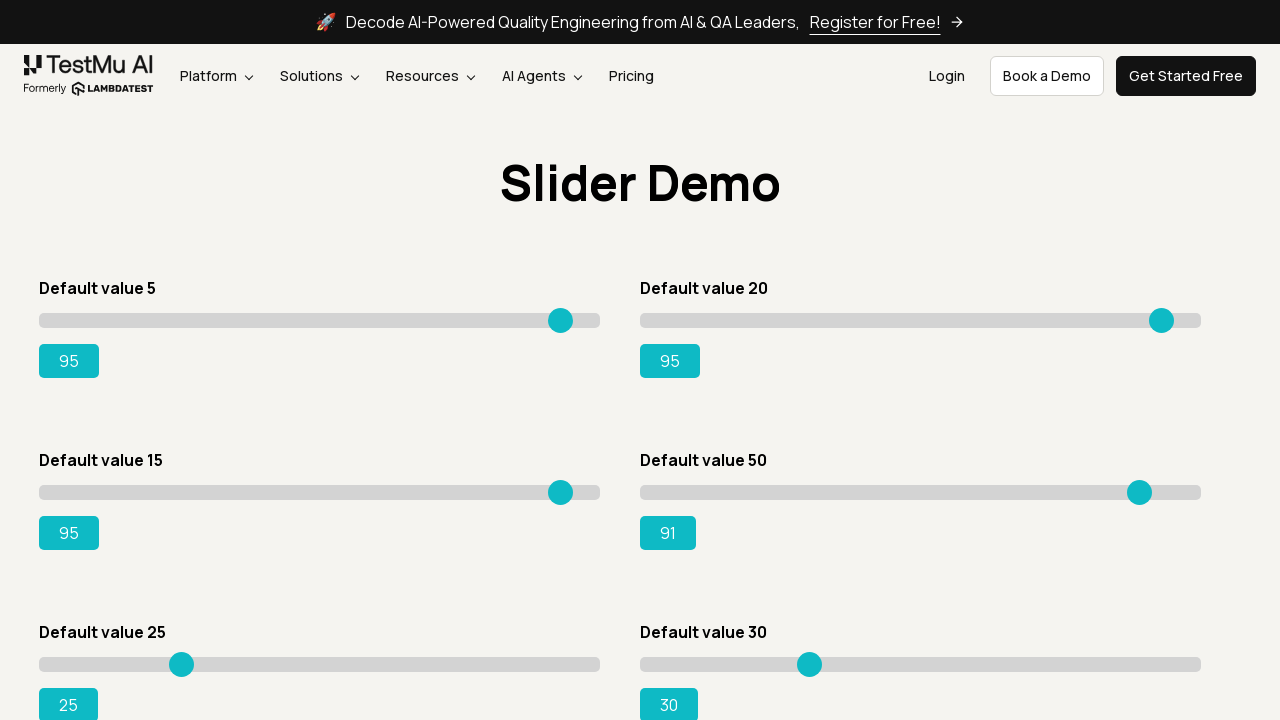

Pressed ArrowRight on slider 4 (attempt 42) on input.sp__range >> nth=3
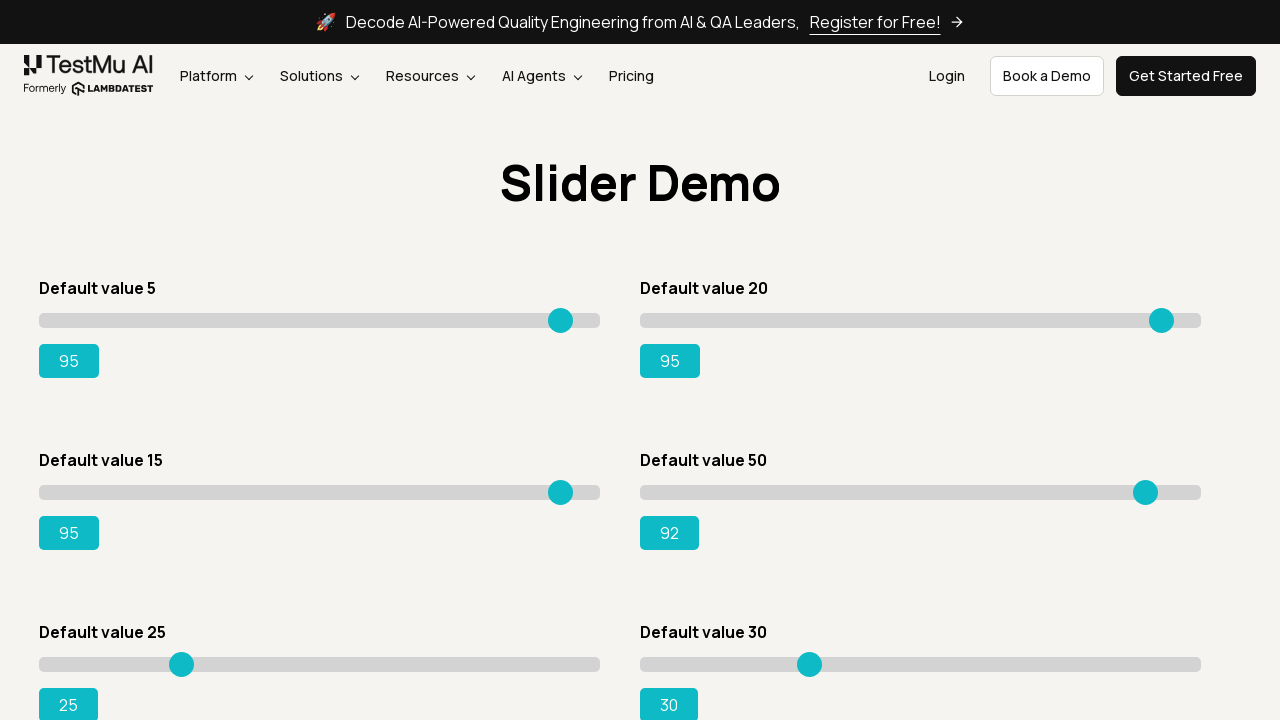

Pressed ArrowRight on slider 4 (attempt 43) on input.sp__range >> nth=3
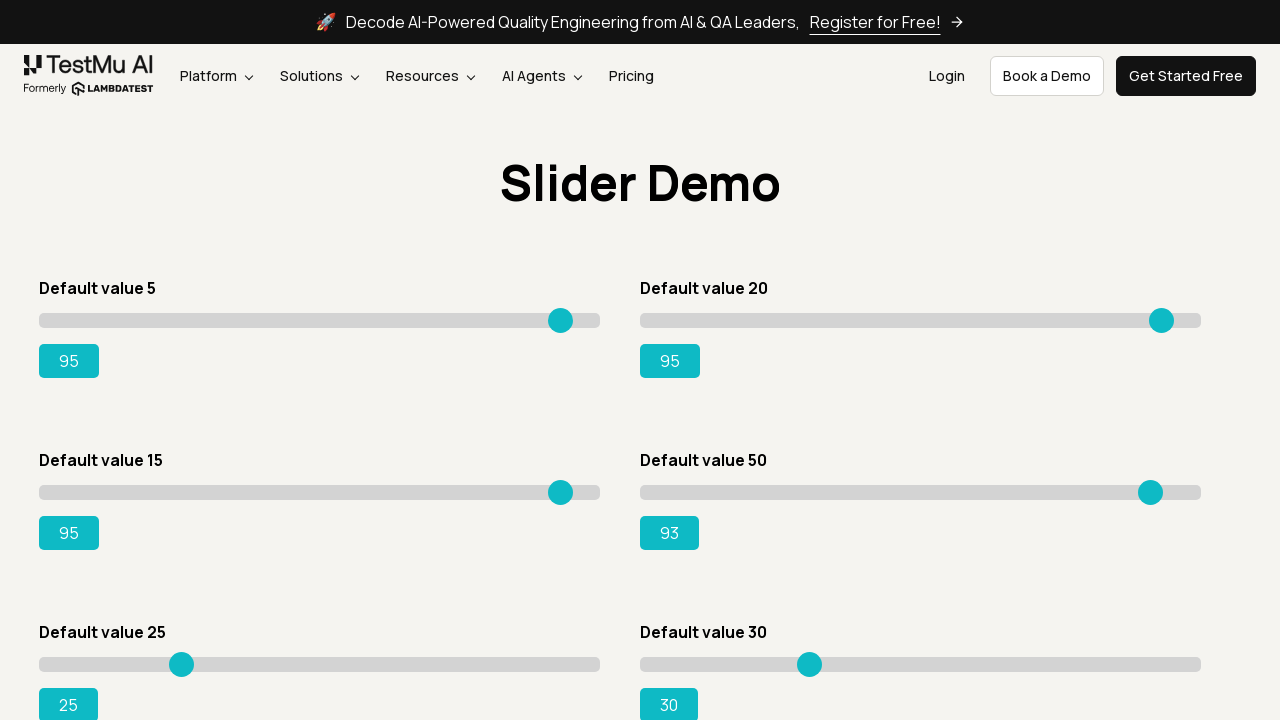

Pressed ArrowRight on slider 4 (attempt 44) on input.sp__range >> nth=3
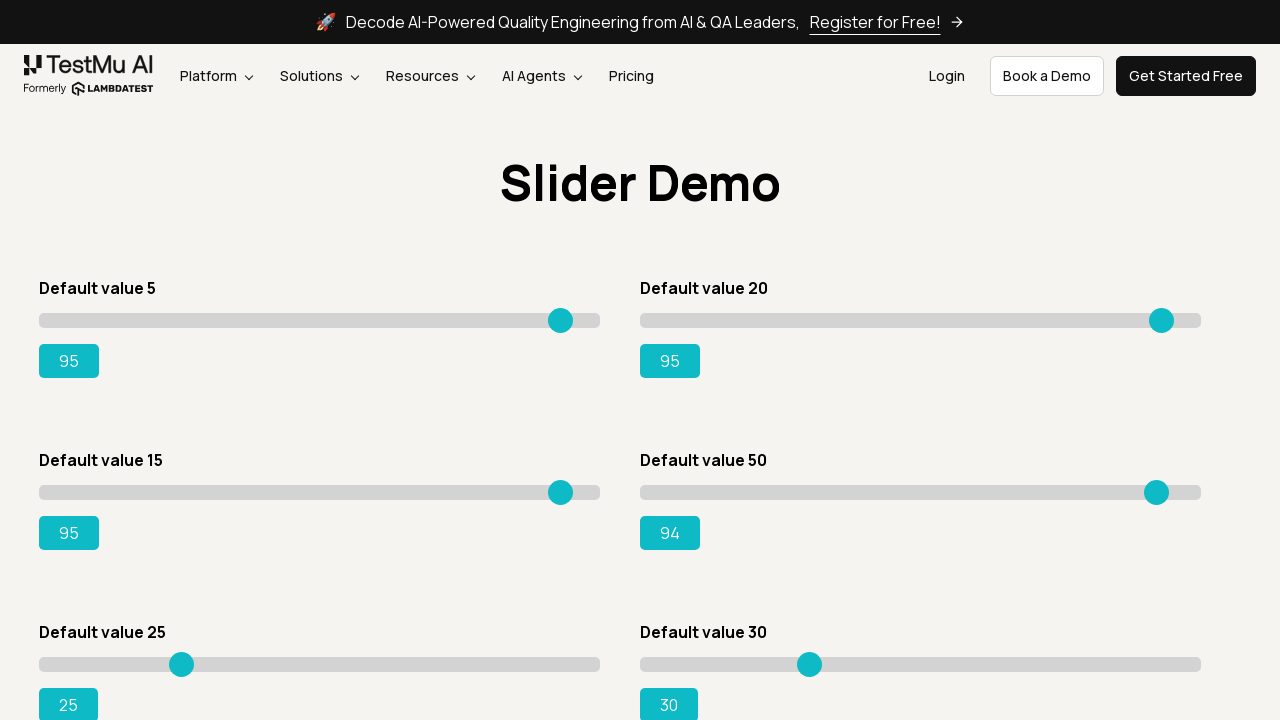

Pressed ArrowRight on slider 4 (attempt 45) on input.sp__range >> nth=3
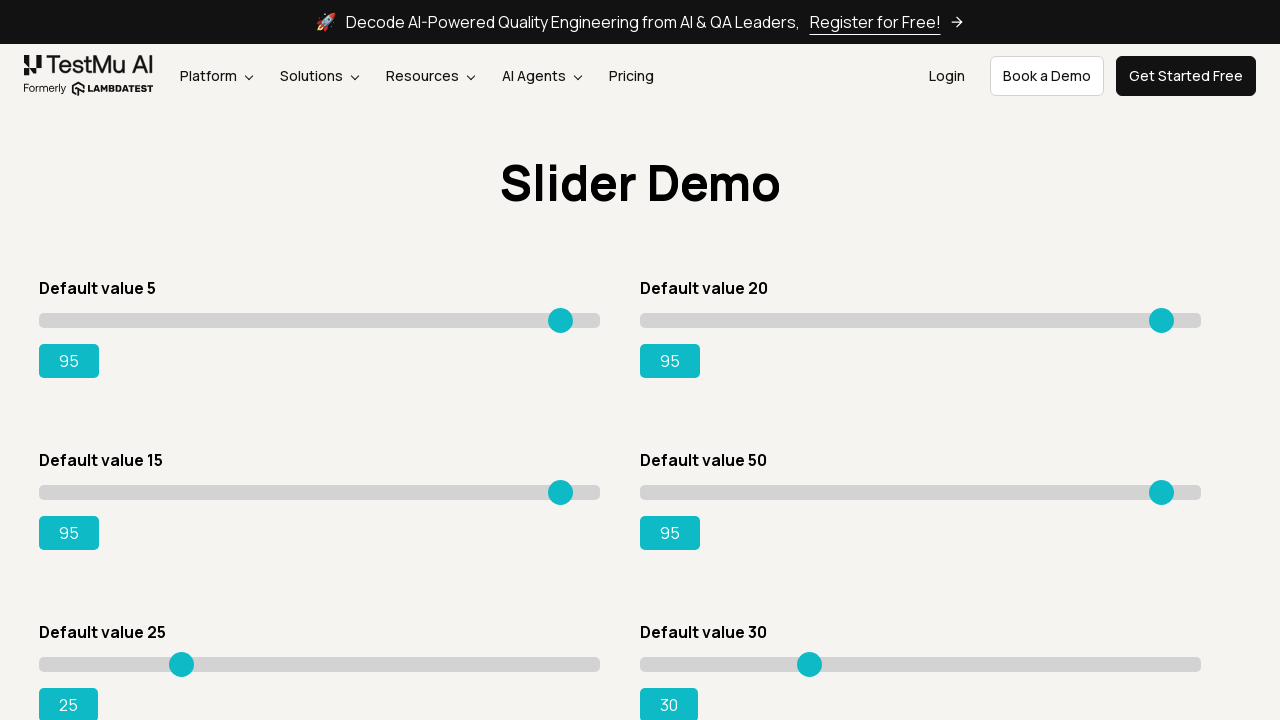

Slider 4 successfully set to value 95
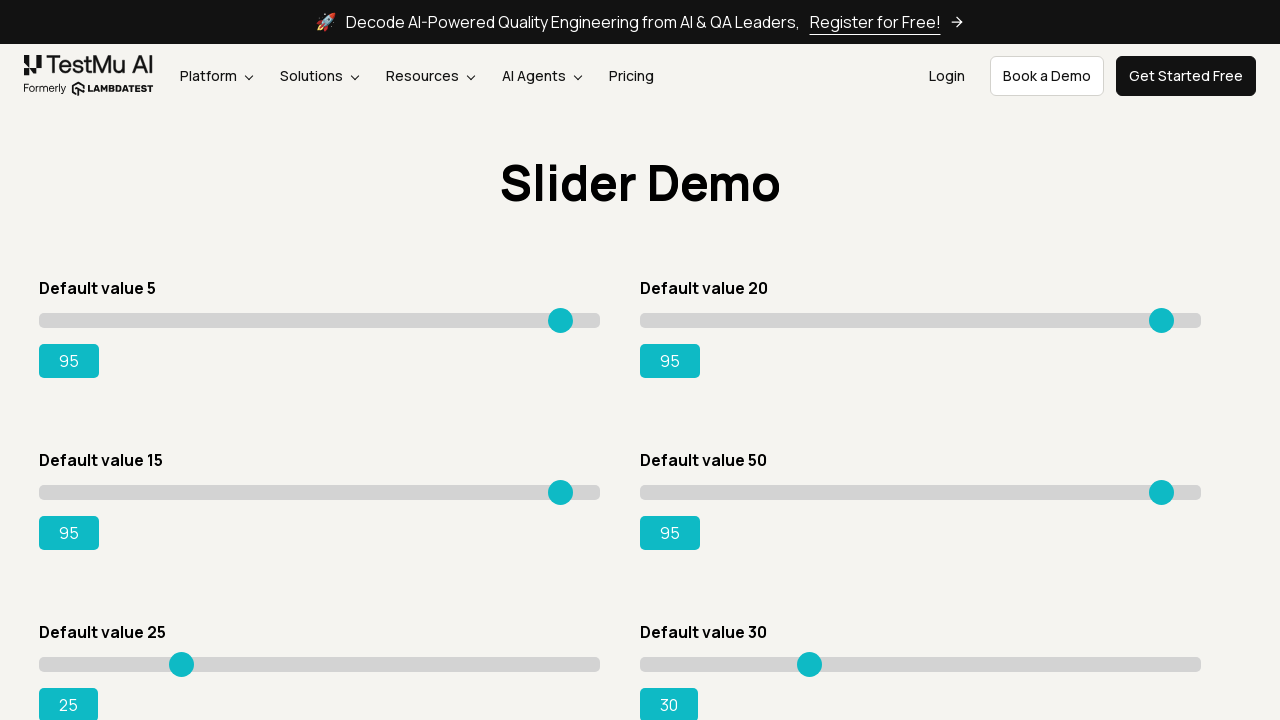

Pressed ArrowRight on slider 5 (attempt 1) on input.sp__range >> nth=4
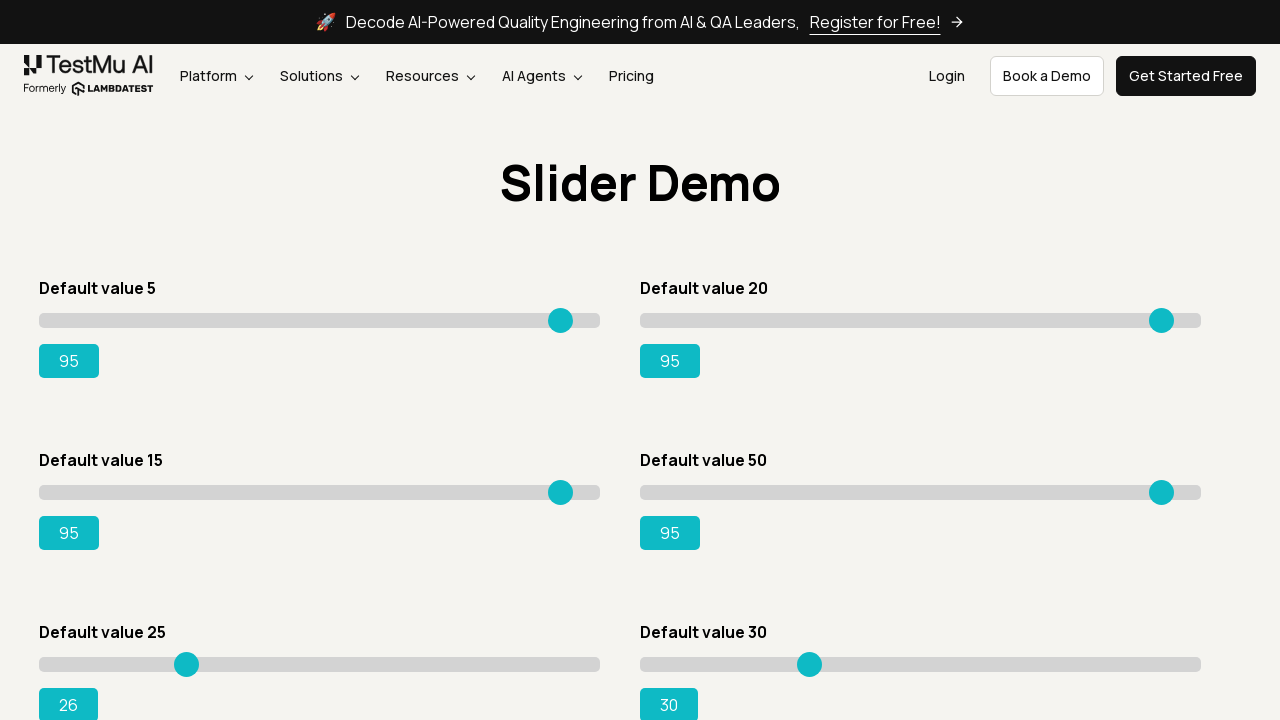

Pressed ArrowRight on slider 5 (attempt 2) on input.sp__range >> nth=4
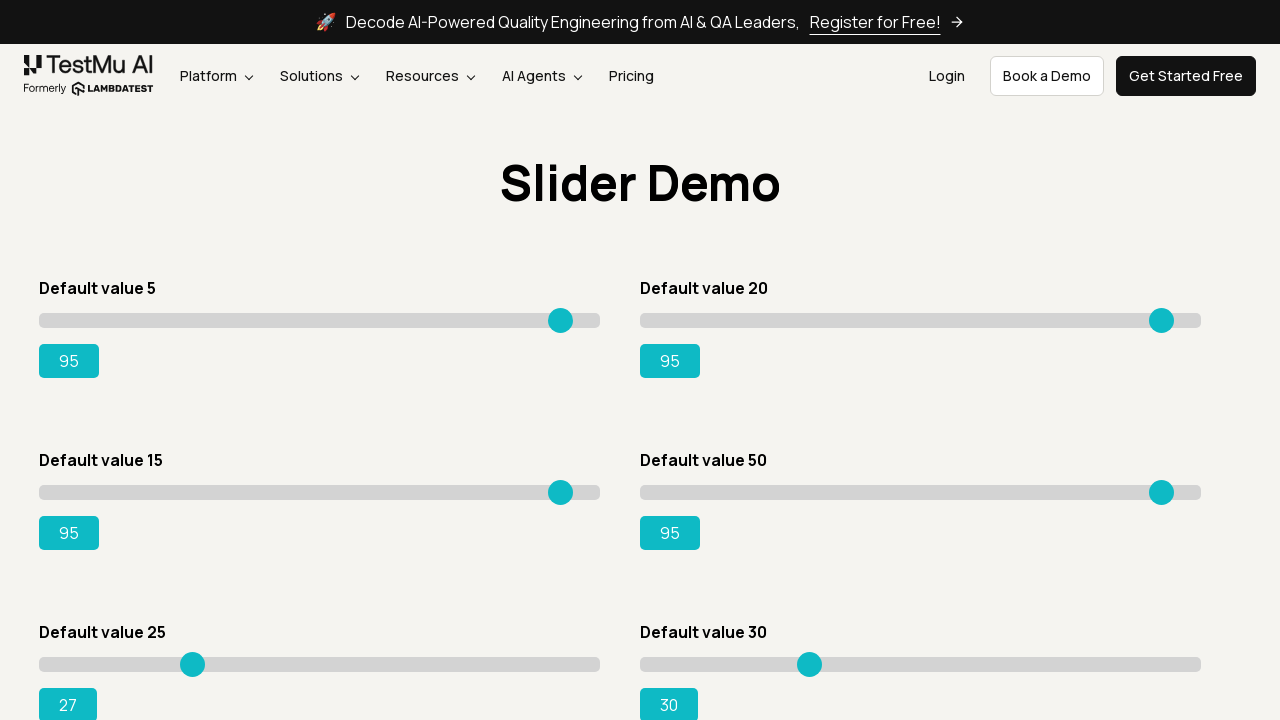

Pressed ArrowRight on slider 5 (attempt 3) on input.sp__range >> nth=4
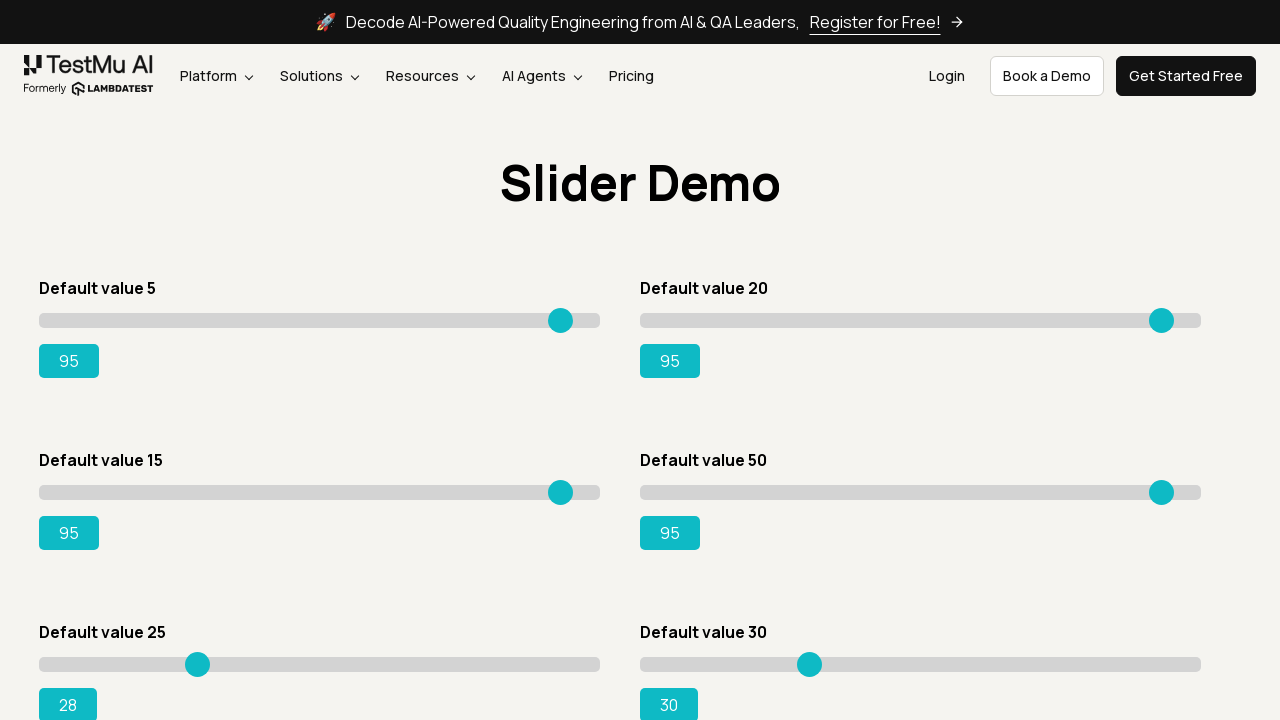

Pressed ArrowRight on slider 5 (attempt 4) on input.sp__range >> nth=4
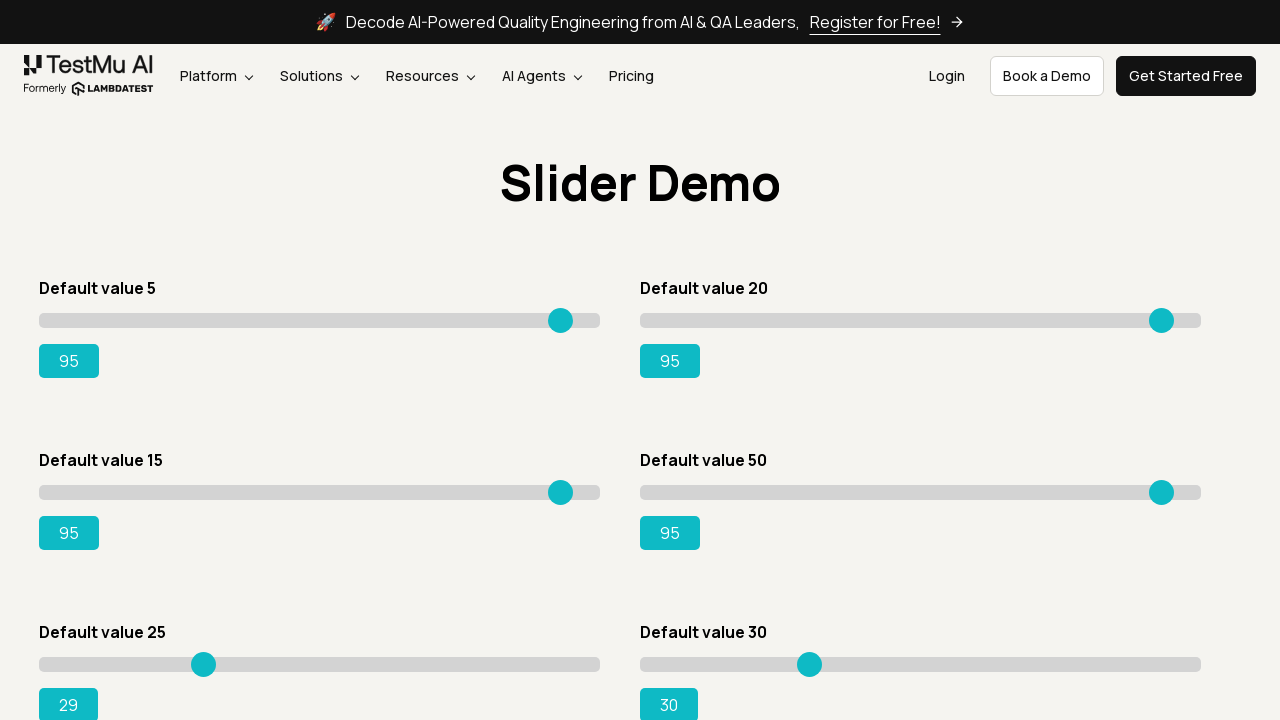

Pressed ArrowRight on slider 5 (attempt 5) on input.sp__range >> nth=4
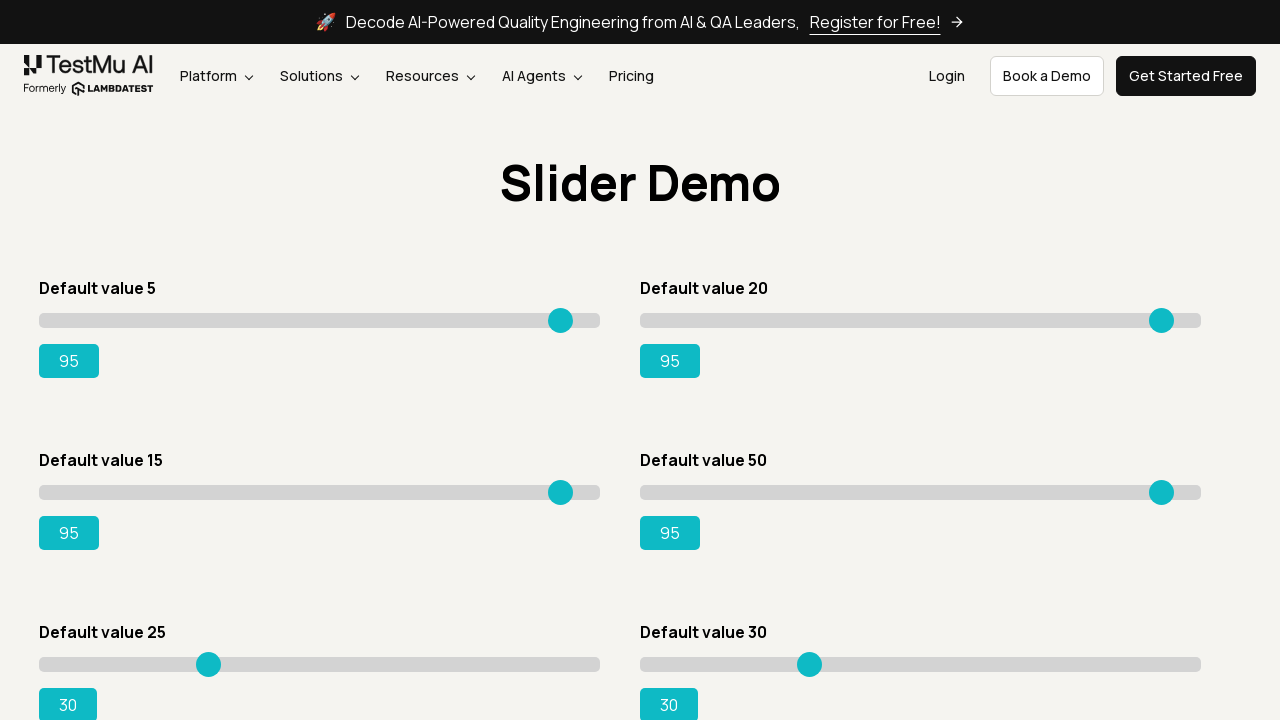

Pressed ArrowRight on slider 5 (attempt 6) on input.sp__range >> nth=4
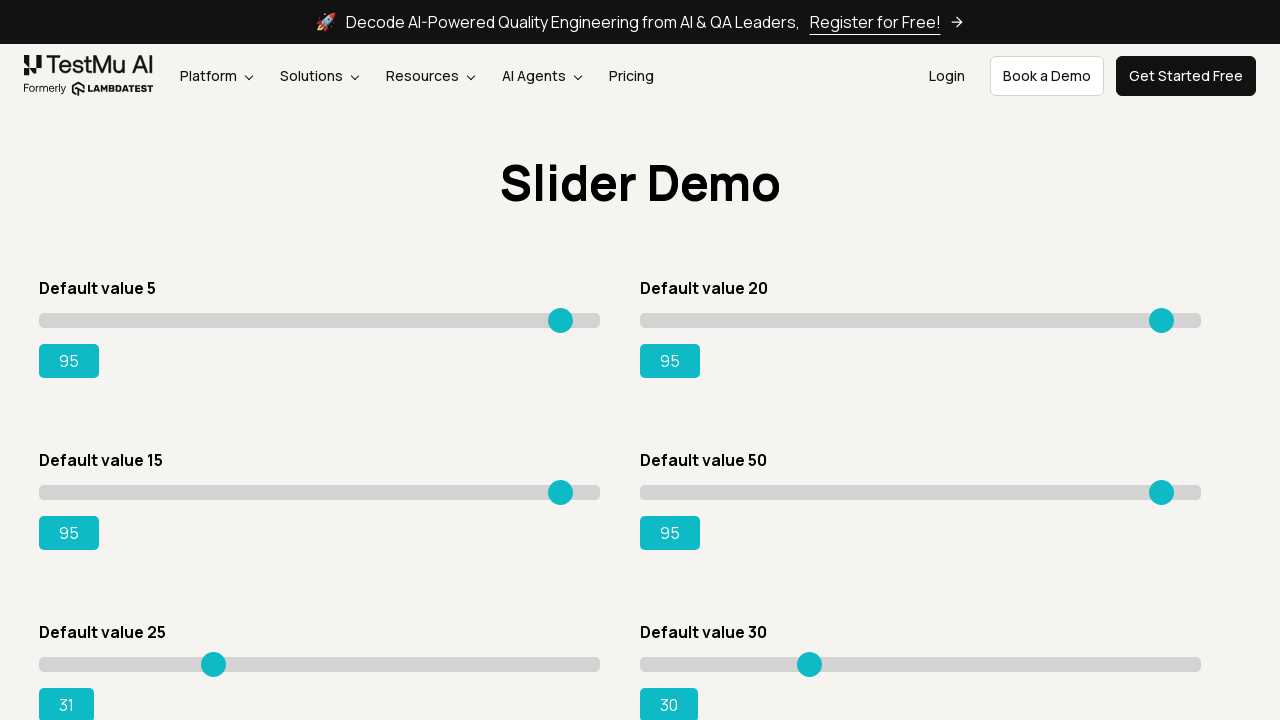

Pressed ArrowRight on slider 5 (attempt 7) on input.sp__range >> nth=4
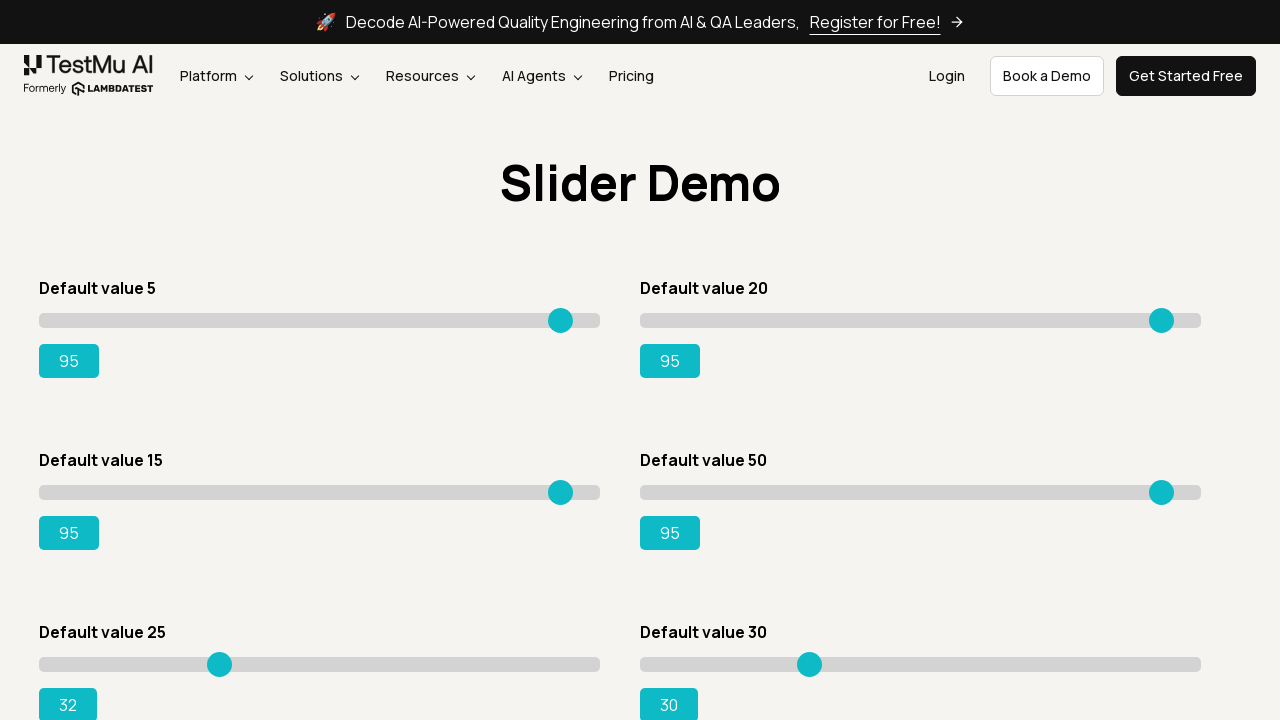

Pressed ArrowRight on slider 5 (attempt 8) on input.sp__range >> nth=4
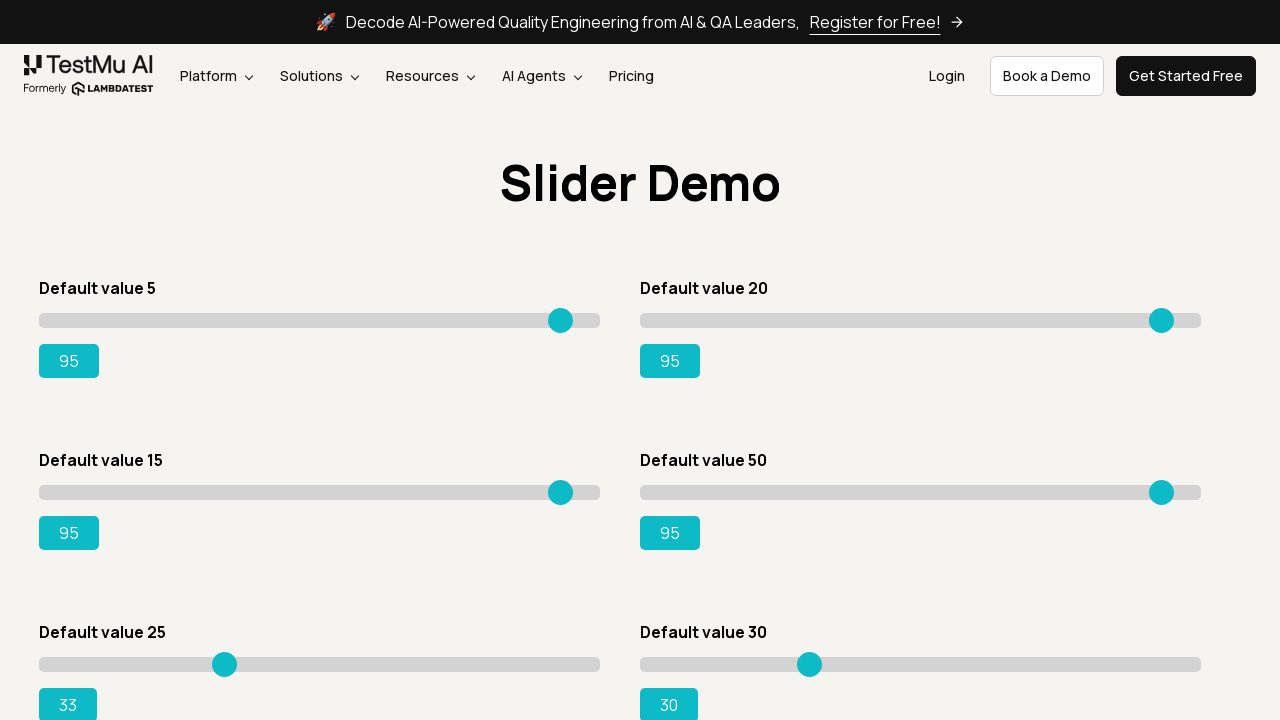

Pressed ArrowRight on slider 5 (attempt 9) on input.sp__range >> nth=4
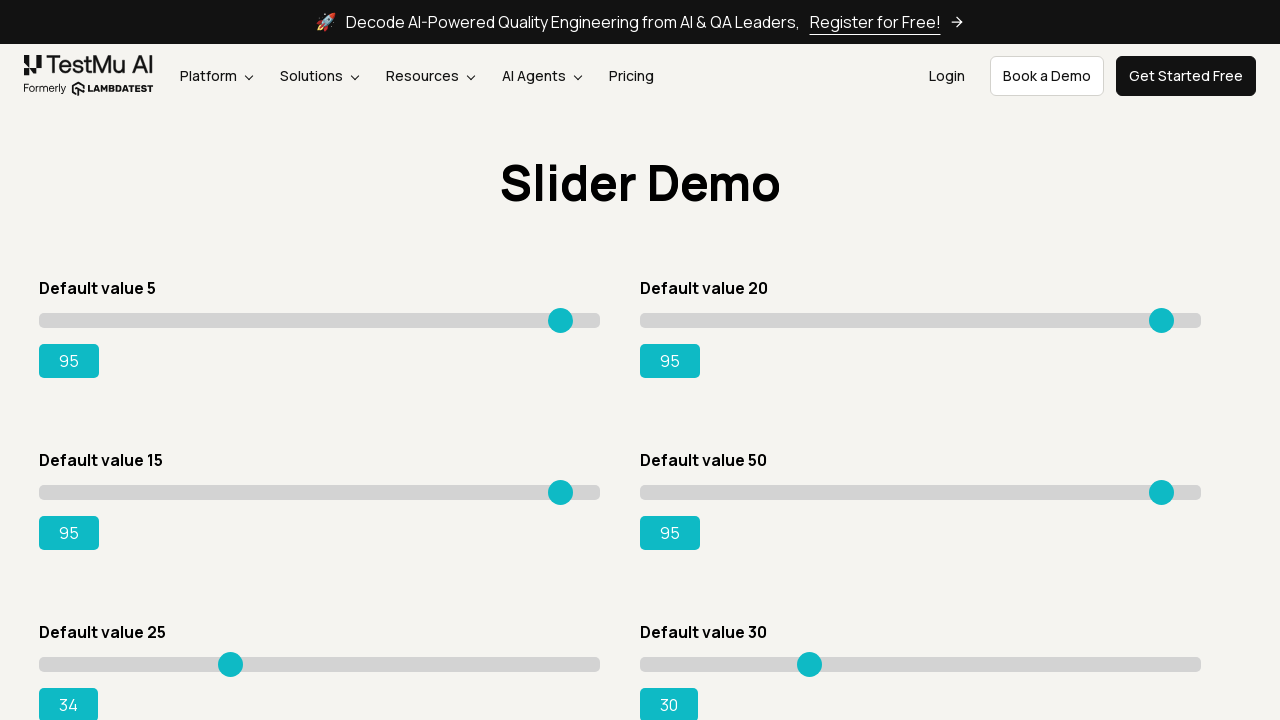

Pressed ArrowRight on slider 5 (attempt 10) on input.sp__range >> nth=4
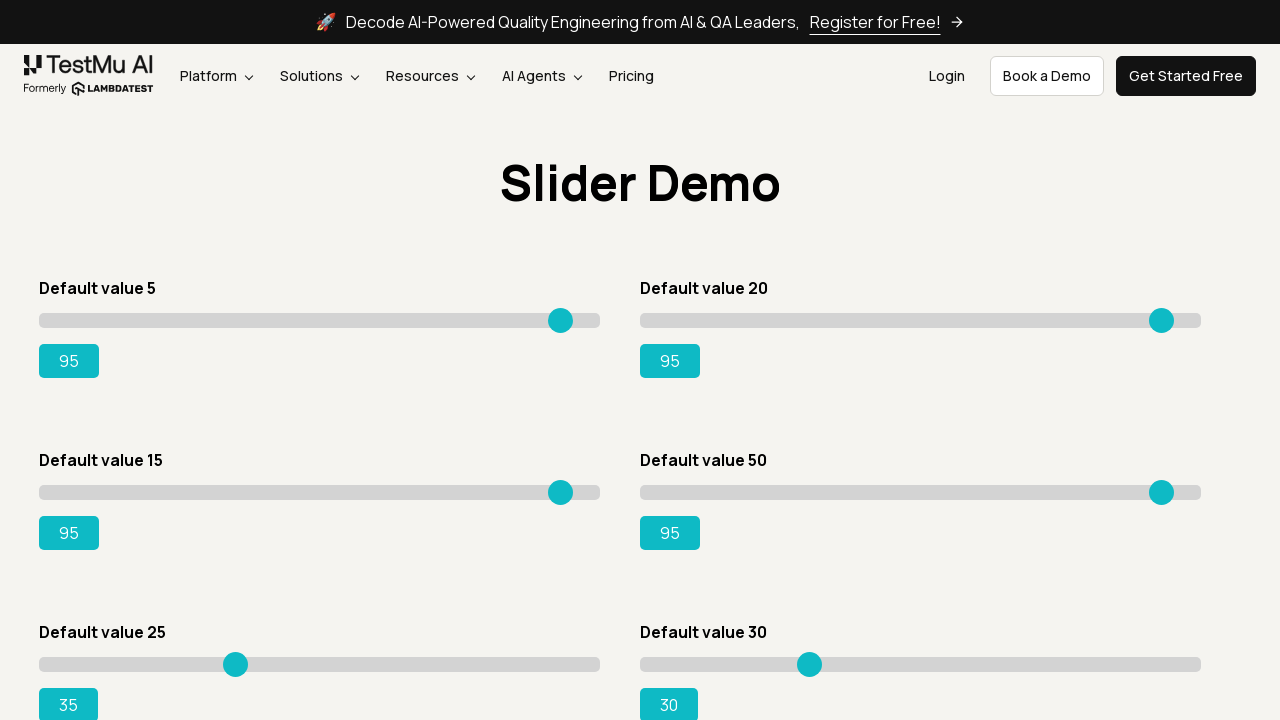

Pressed ArrowRight on slider 5 (attempt 11) on input.sp__range >> nth=4
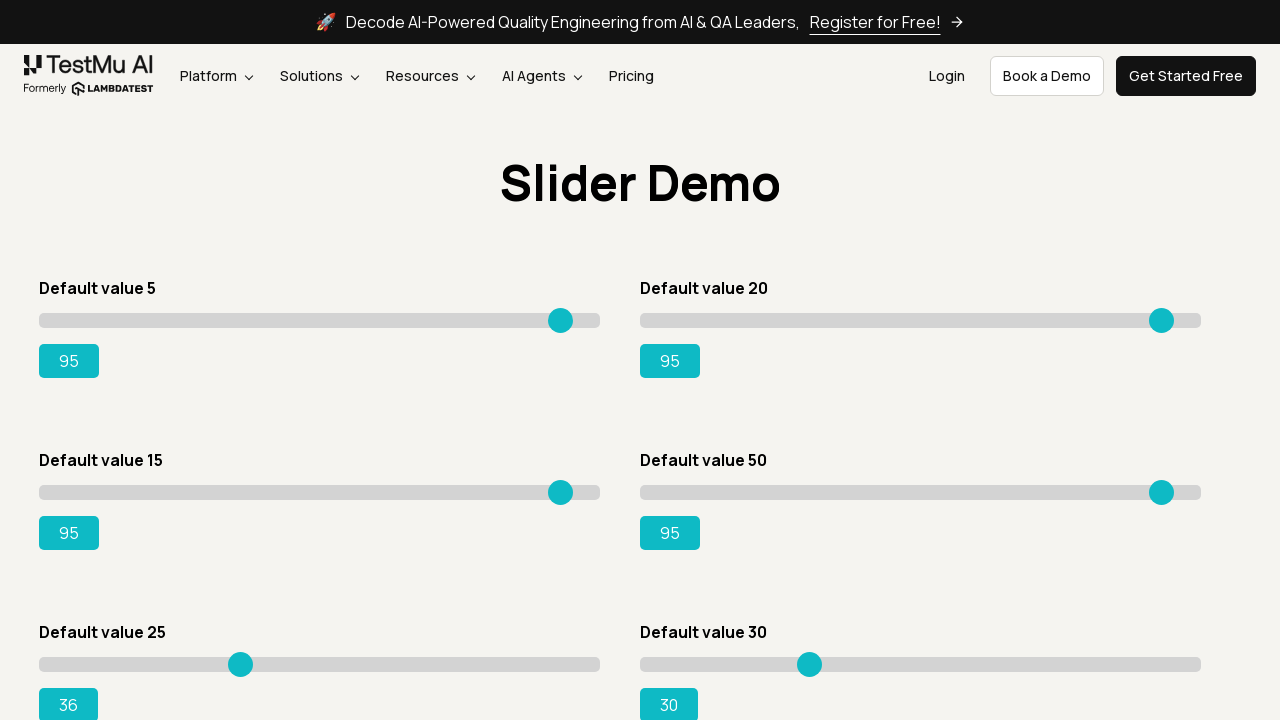

Pressed ArrowRight on slider 5 (attempt 12) on input.sp__range >> nth=4
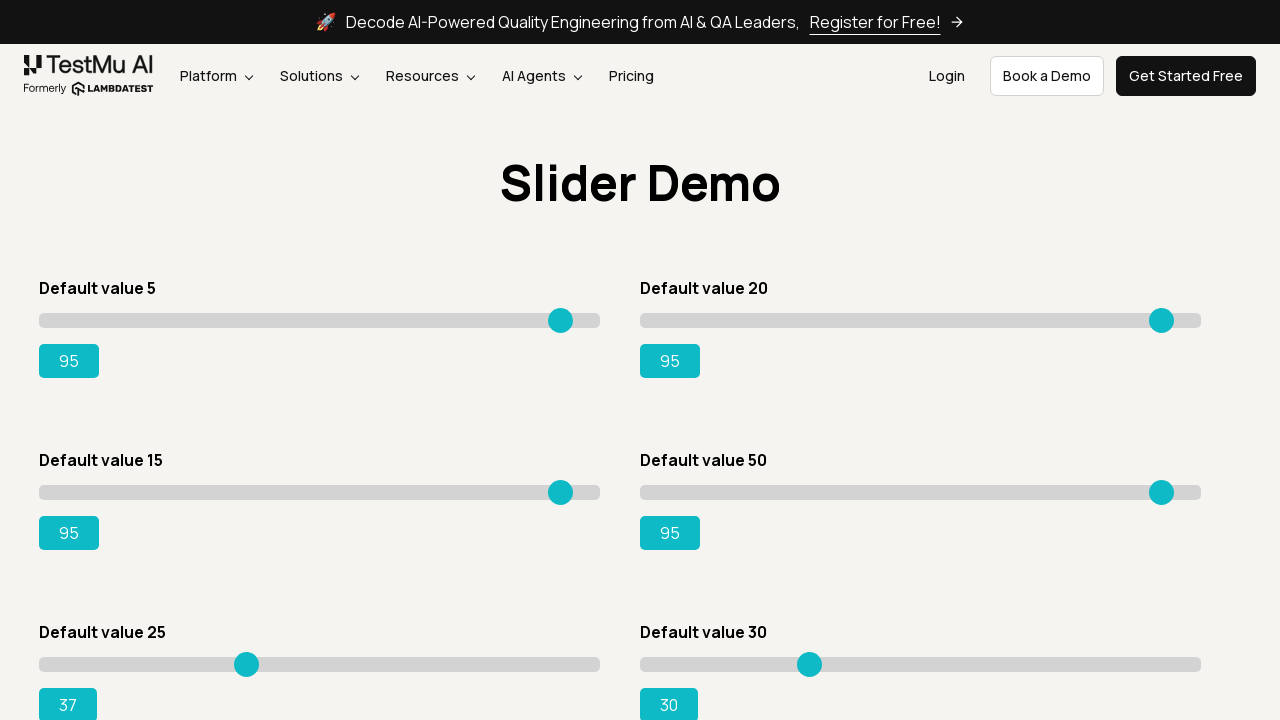

Pressed ArrowRight on slider 5 (attempt 13) on input.sp__range >> nth=4
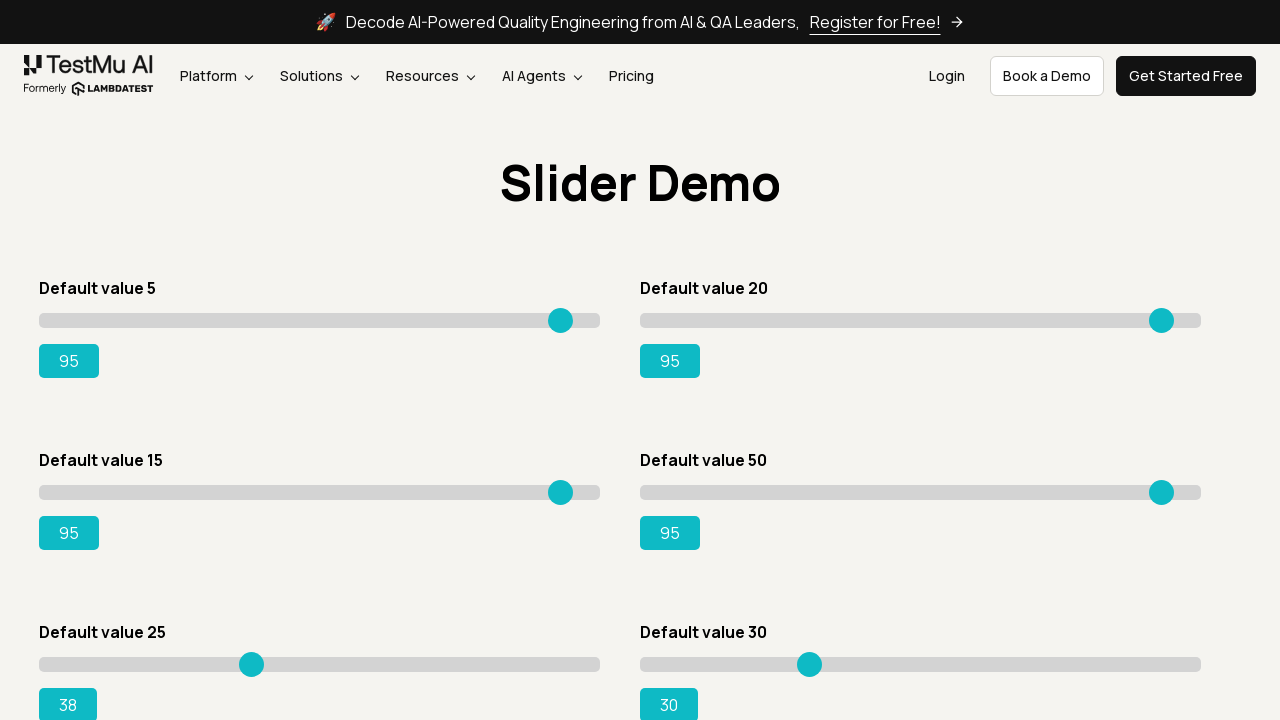

Pressed ArrowRight on slider 5 (attempt 14) on input.sp__range >> nth=4
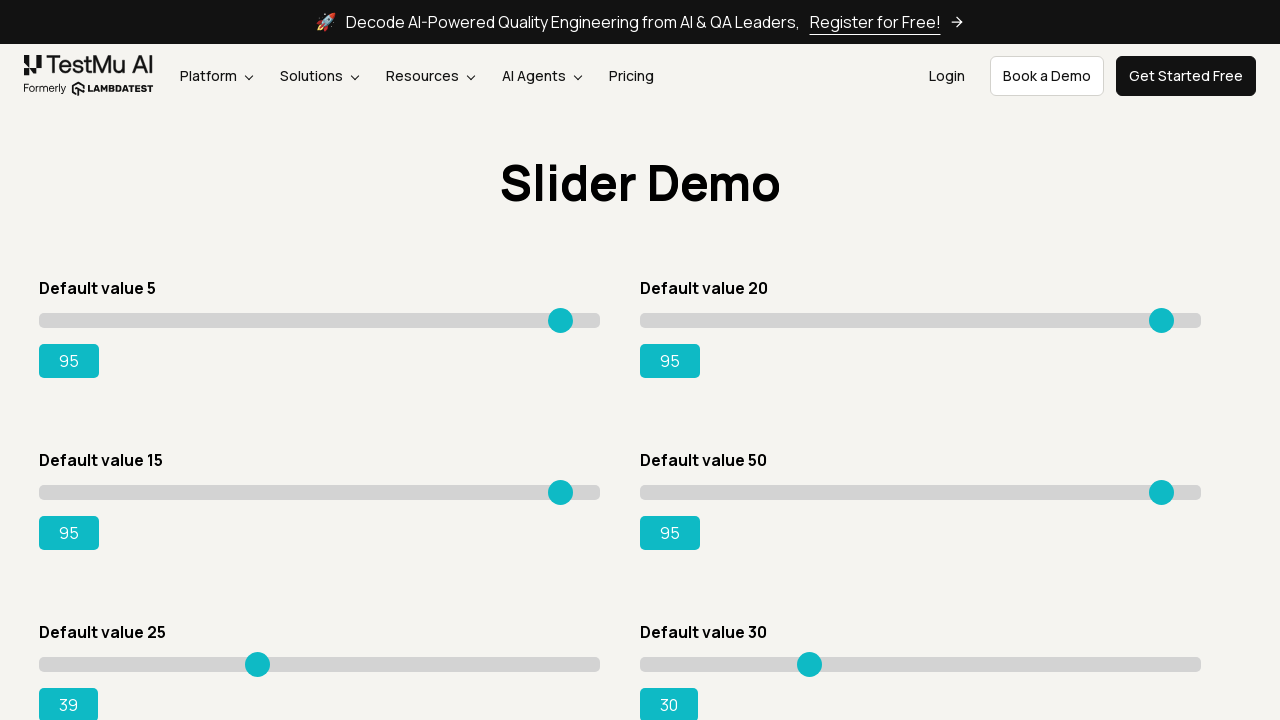

Pressed ArrowRight on slider 5 (attempt 15) on input.sp__range >> nth=4
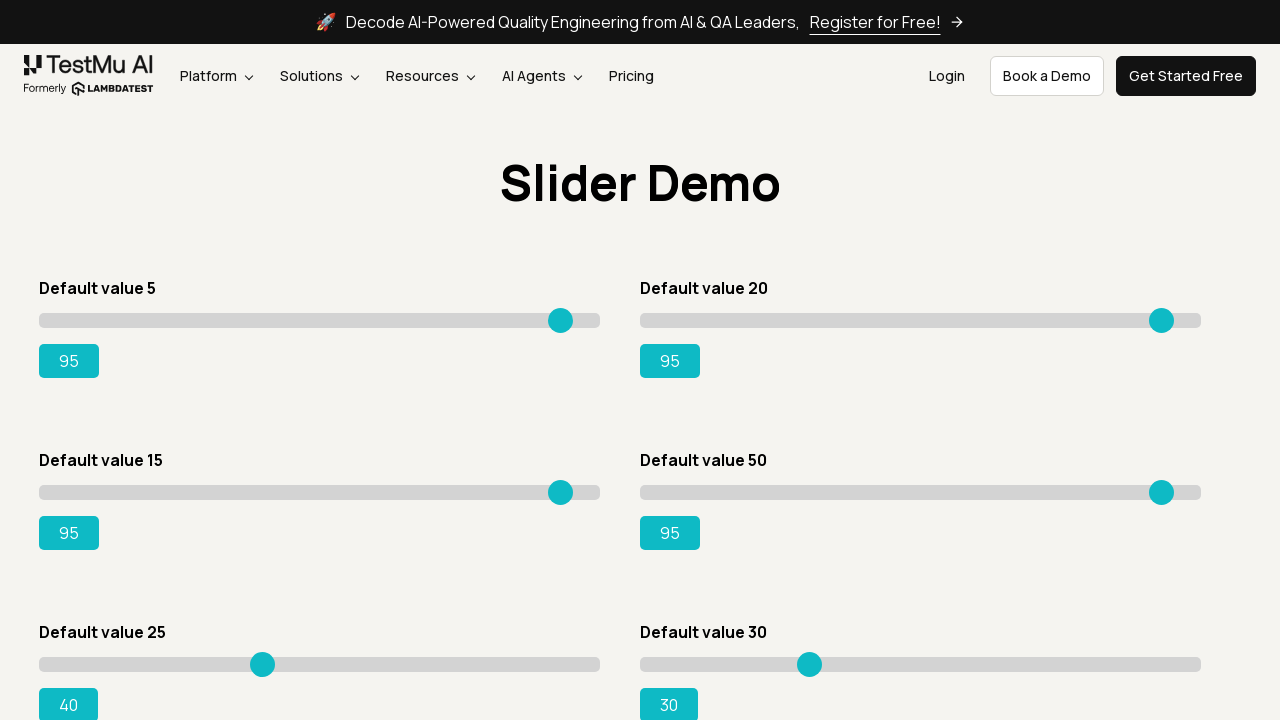

Pressed ArrowRight on slider 5 (attempt 16) on input.sp__range >> nth=4
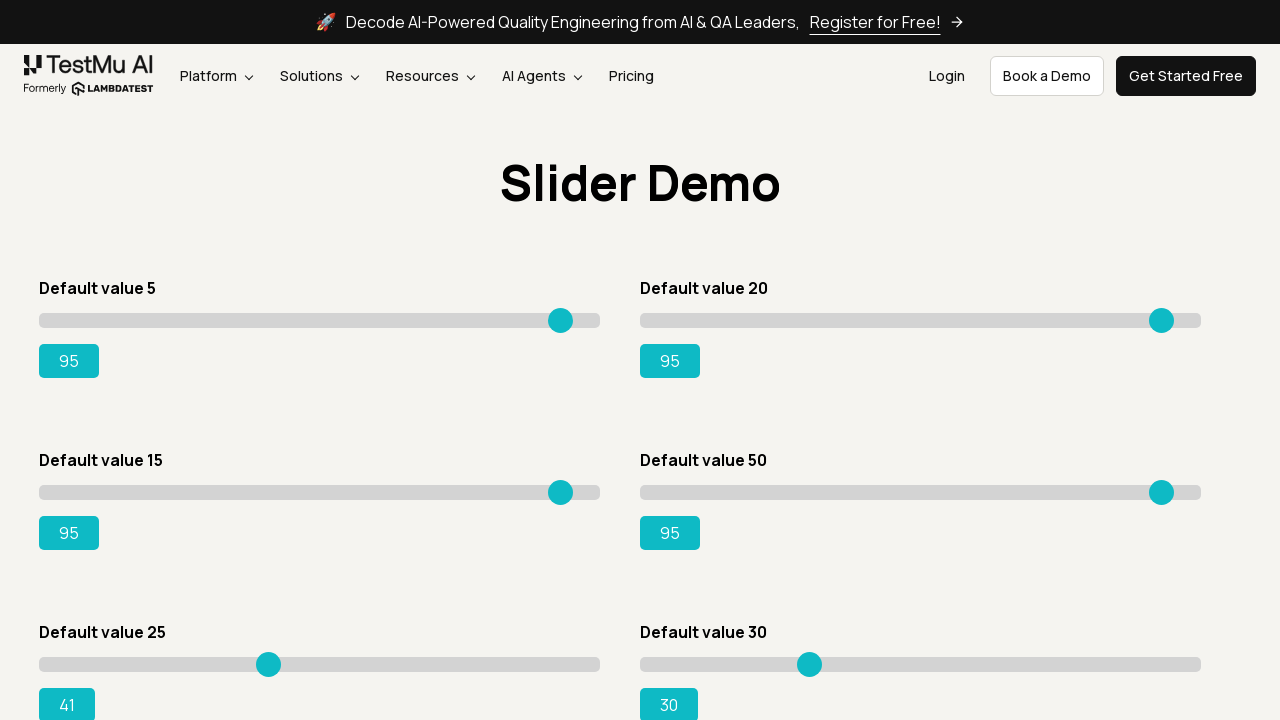

Pressed ArrowRight on slider 5 (attempt 17) on input.sp__range >> nth=4
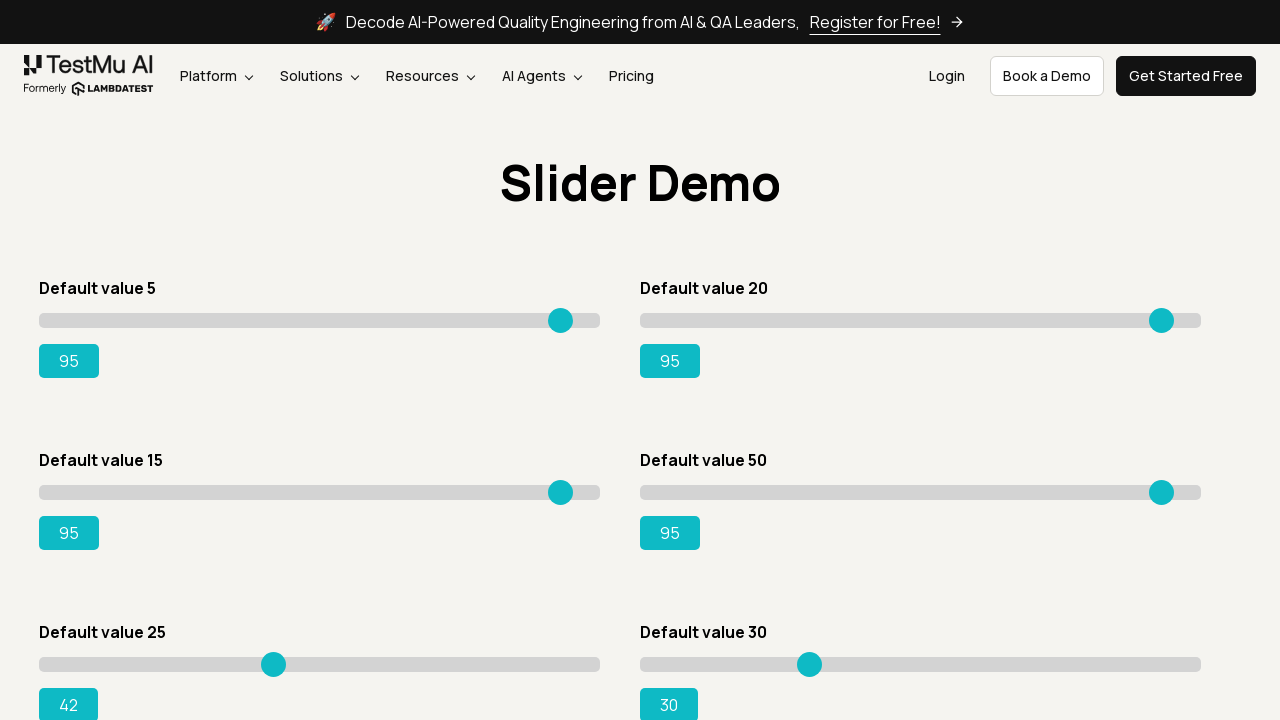

Pressed ArrowRight on slider 5 (attempt 18) on input.sp__range >> nth=4
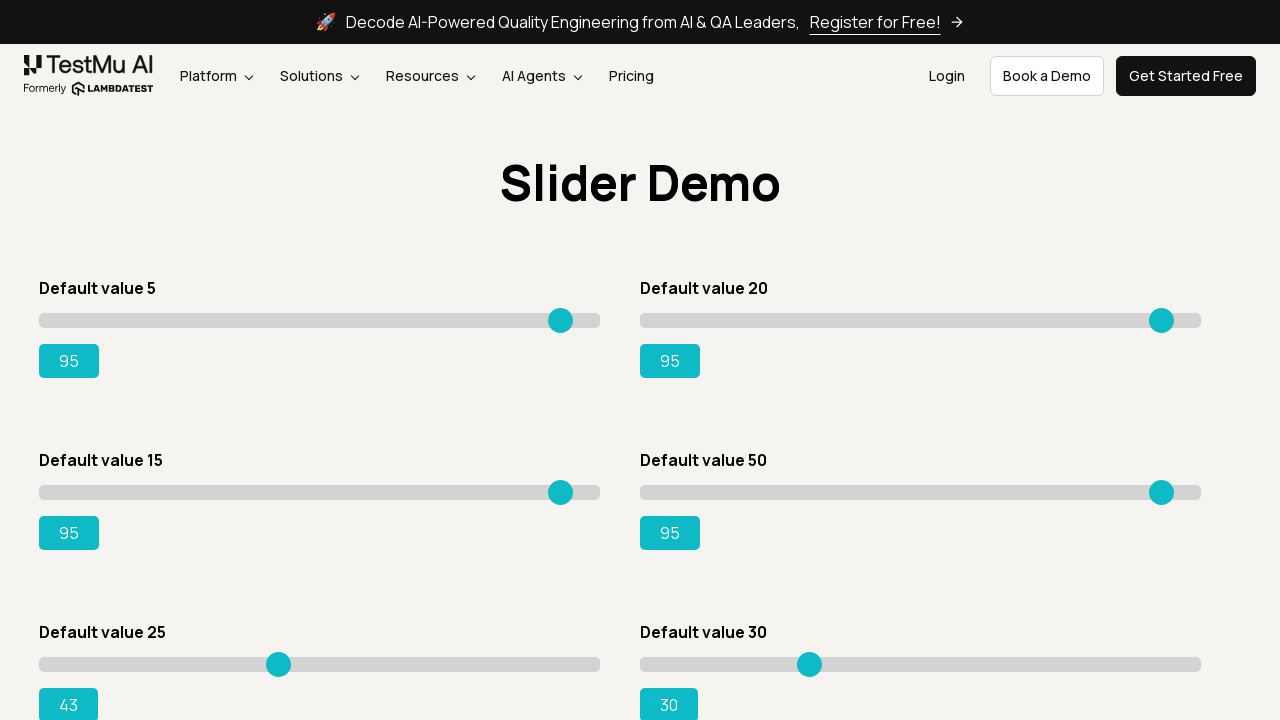

Pressed ArrowRight on slider 5 (attempt 19) on input.sp__range >> nth=4
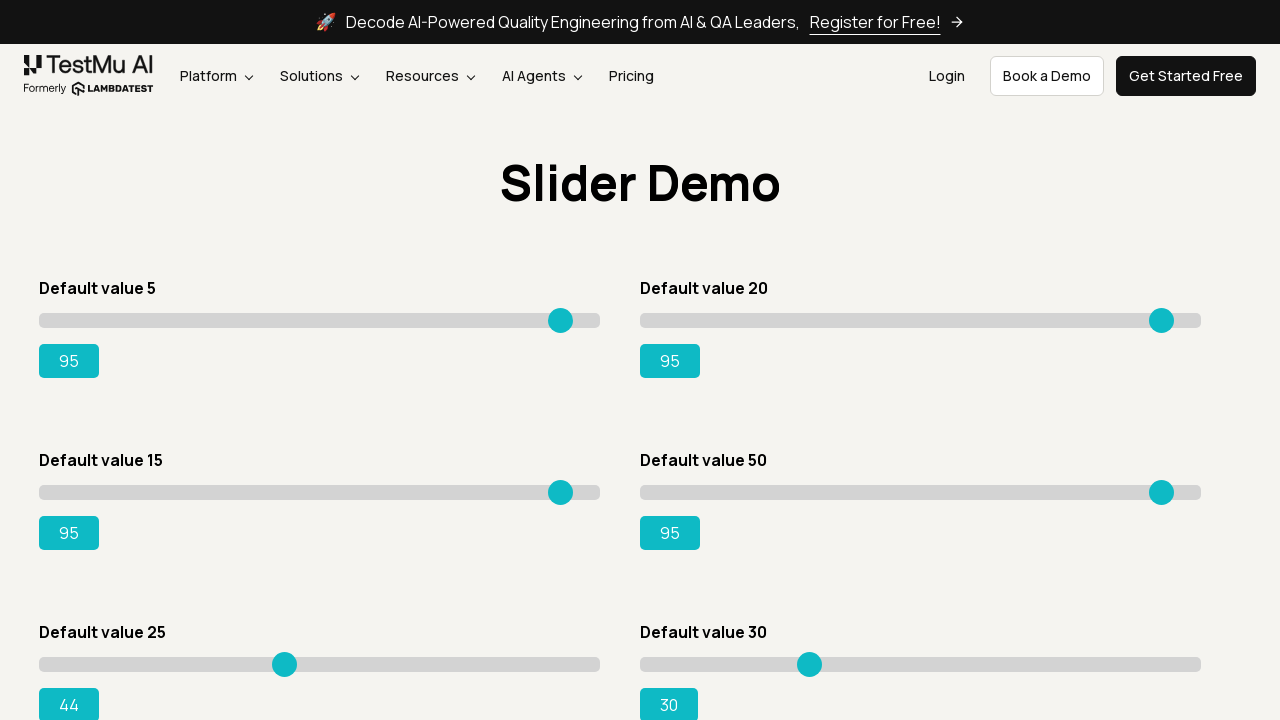

Pressed ArrowRight on slider 5 (attempt 20) on input.sp__range >> nth=4
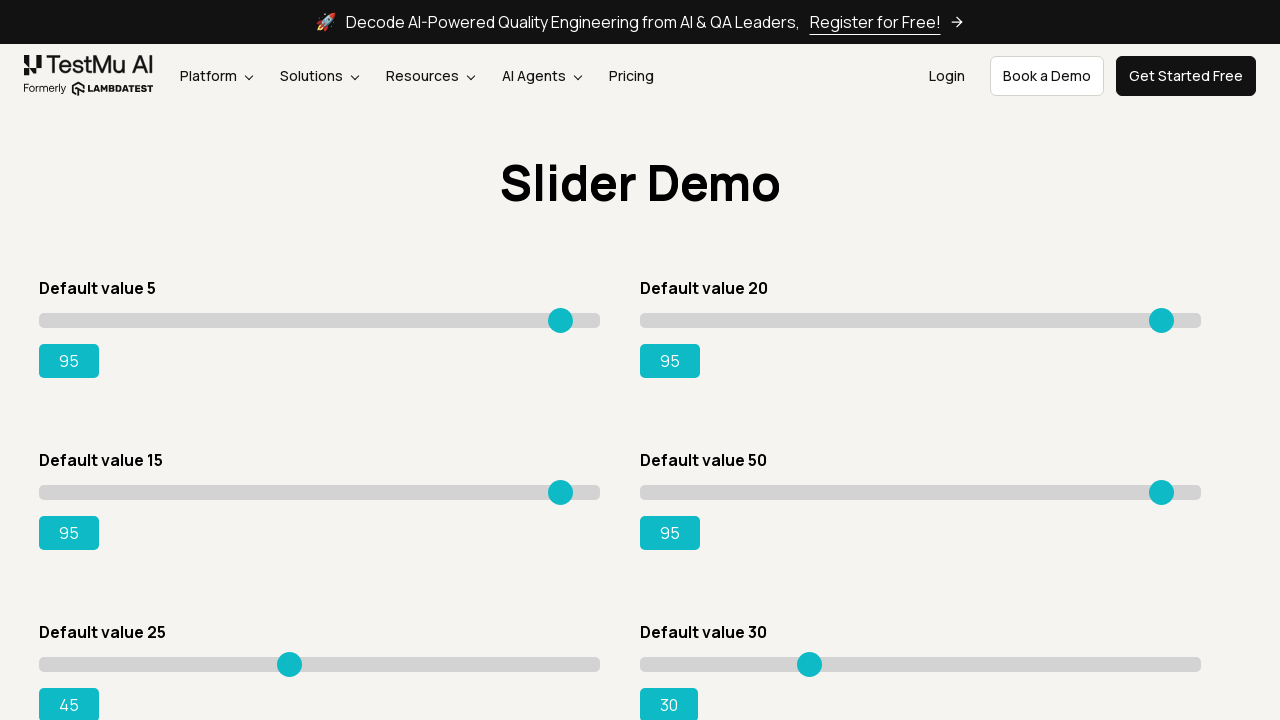

Pressed ArrowRight on slider 5 (attempt 21) on input.sp__range >> nth=4
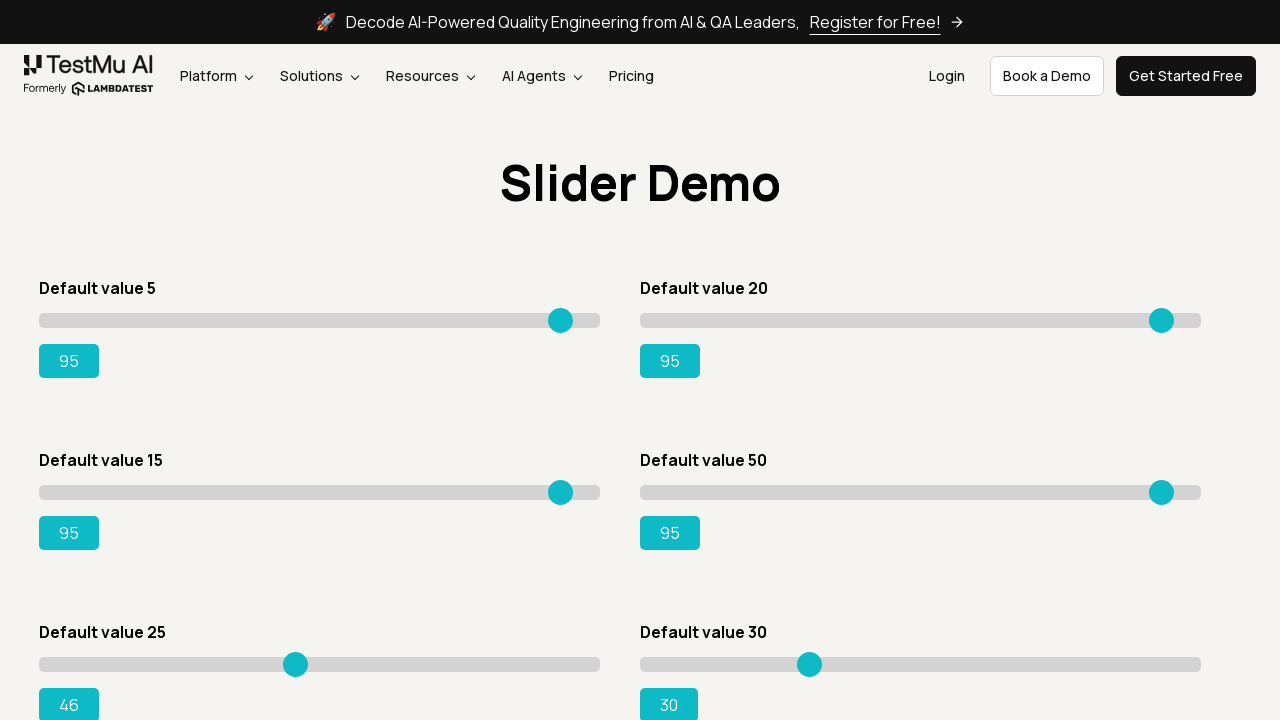

Pressed ArrowRight on slider 5 (attempt 22) on input.sp__range >> nth=4
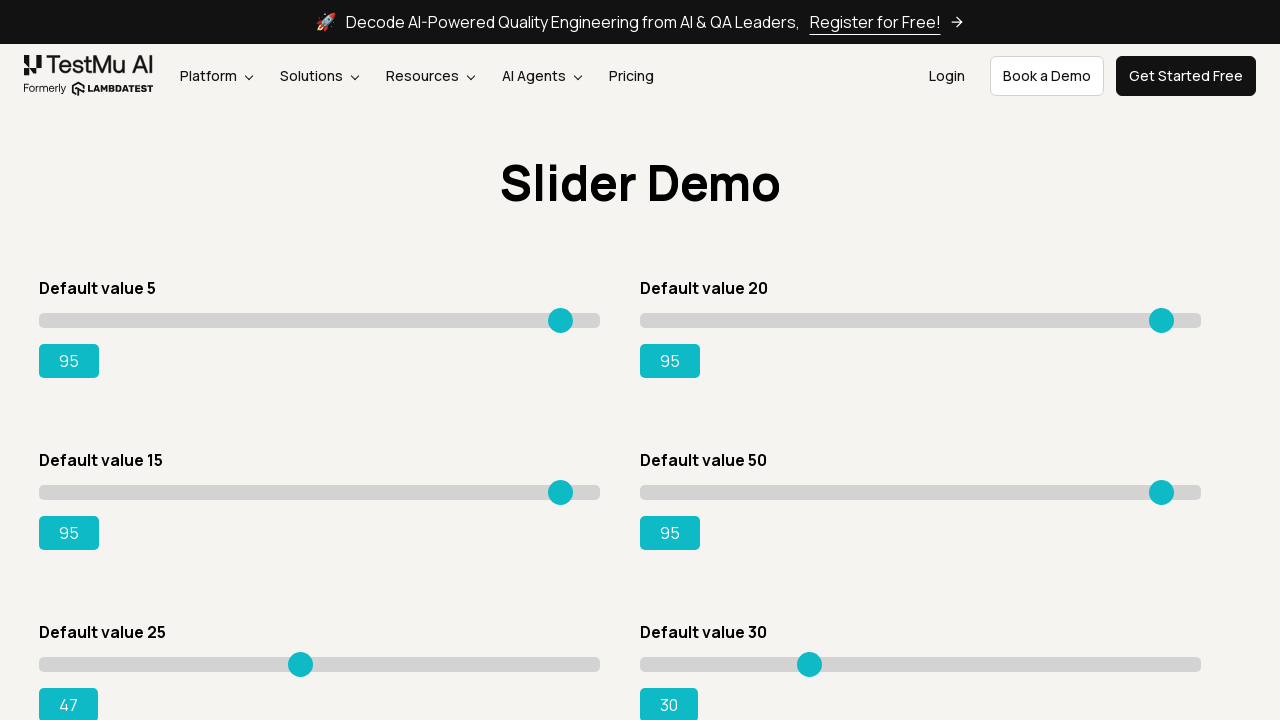

Pressed ArrowRight on slider 5 (attempt 23) on input.sp__range >> nth=4
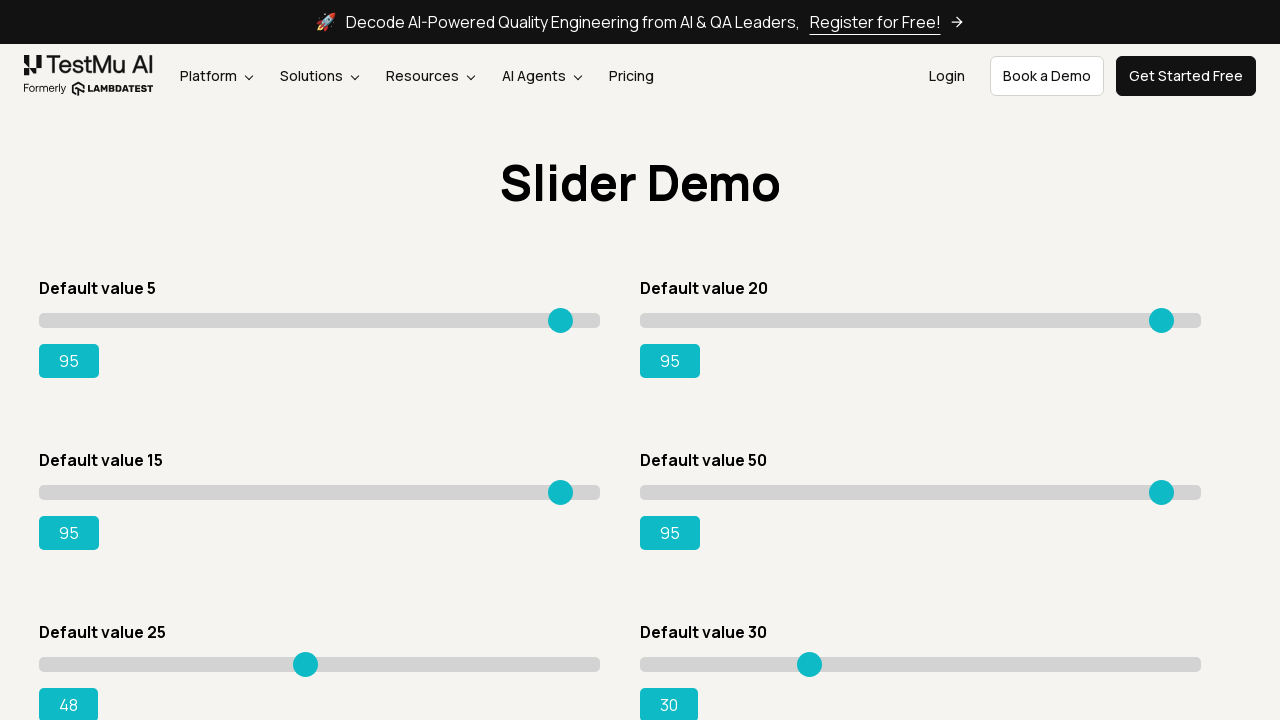

Pressed ArrowRight on slider 5 (attempt 24) on input.sp__range >> nth=4
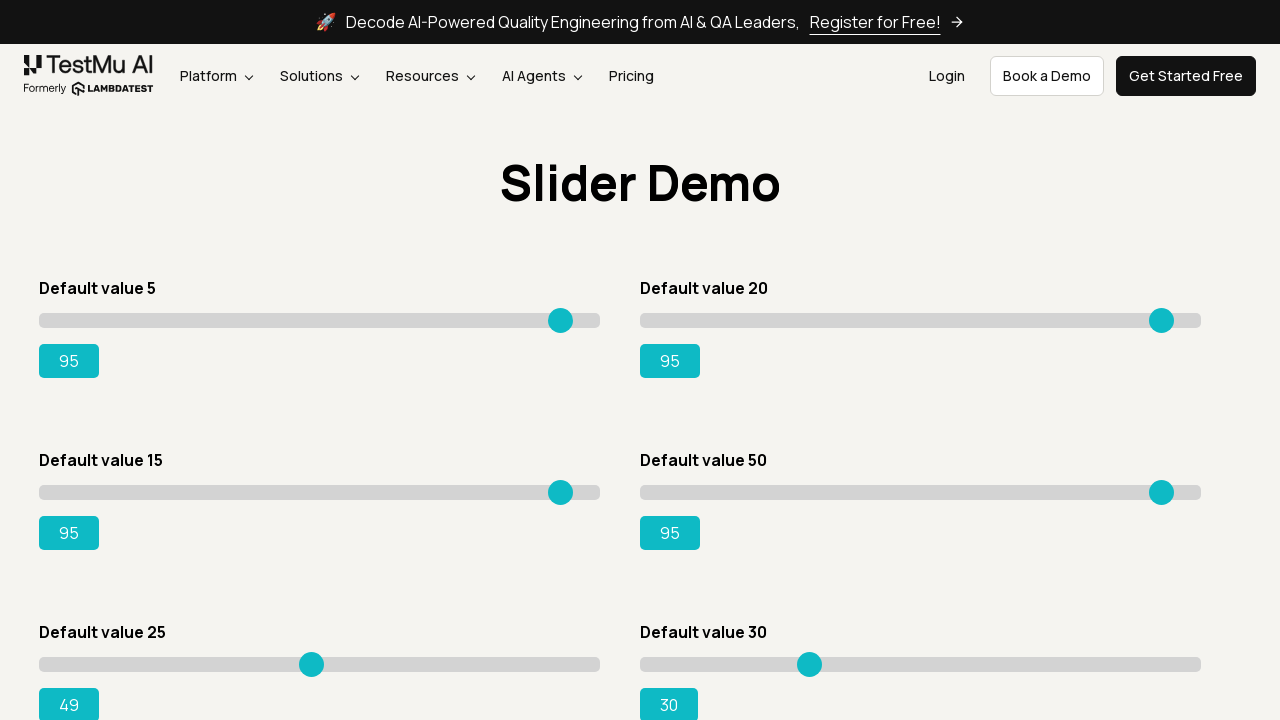

Pressed ArrowRight on slider 5 (attempt 25) on input.sp__range >> nth=4
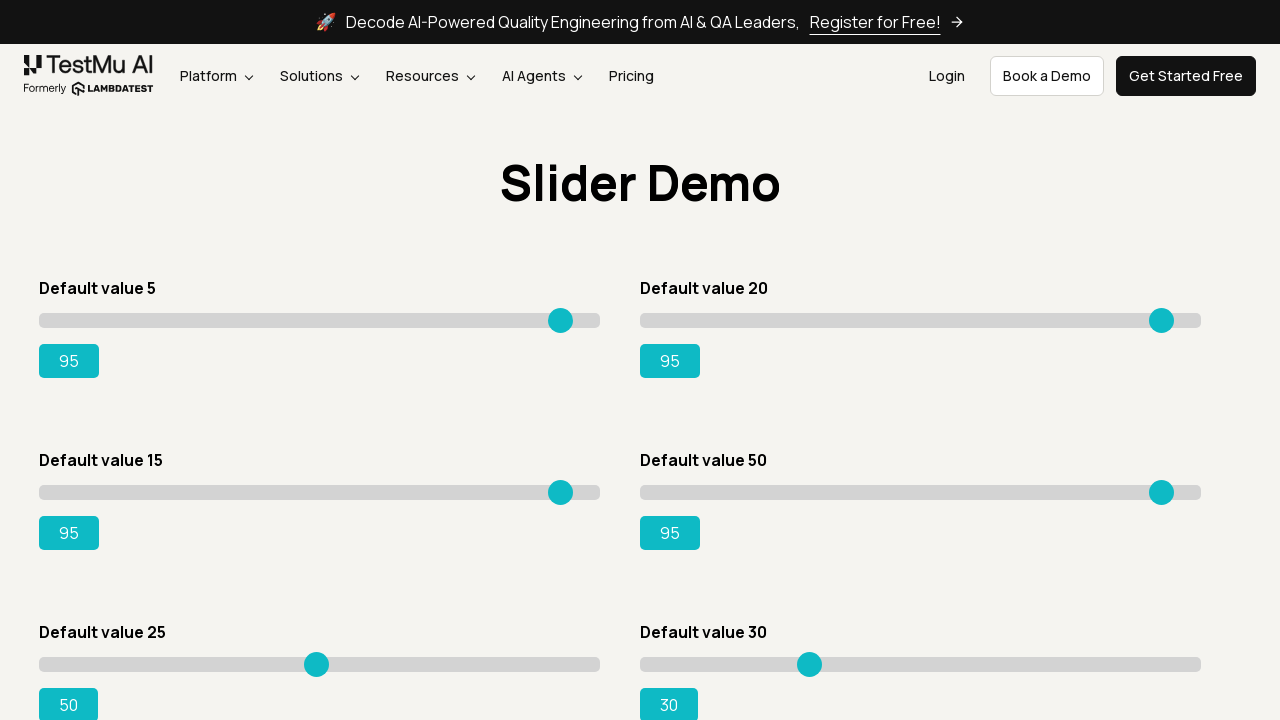

Pressed ArrowRight on slider 5 (attempt 26) on input.sp__range >> nth=4
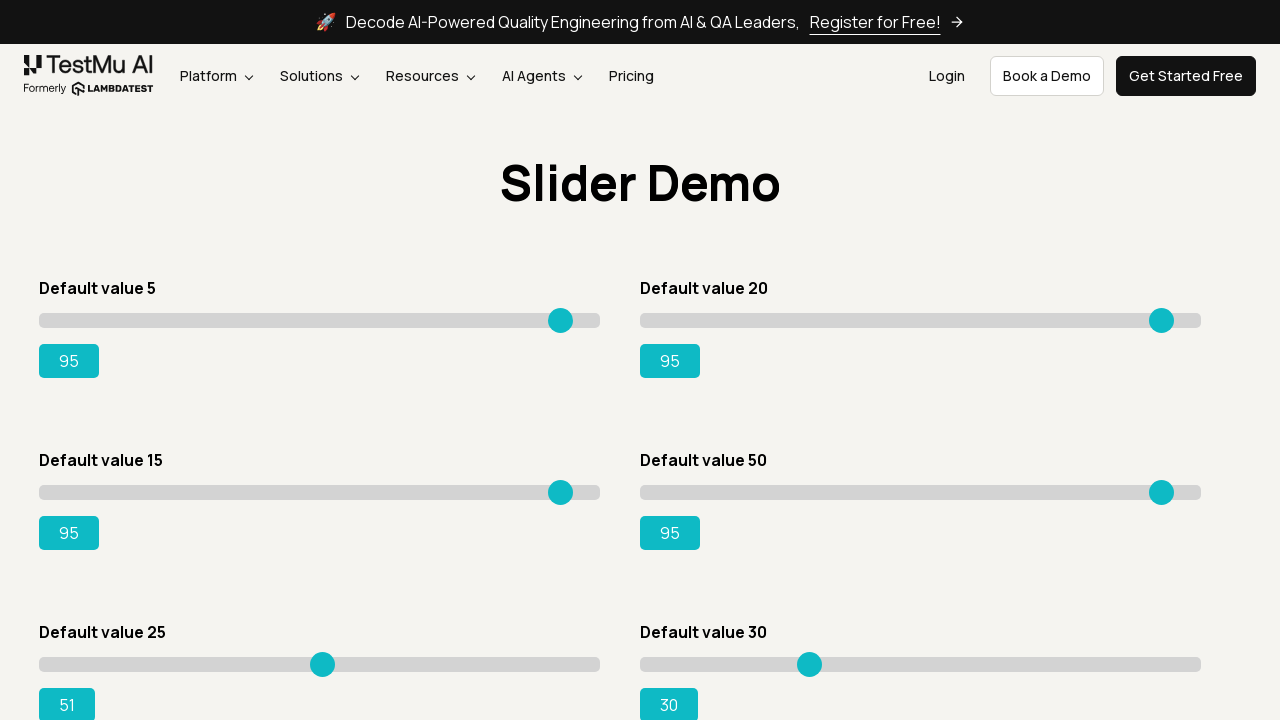

Pressed ArrowRight on slider 5 (attempt 27) on input.sp__range >> nth=4
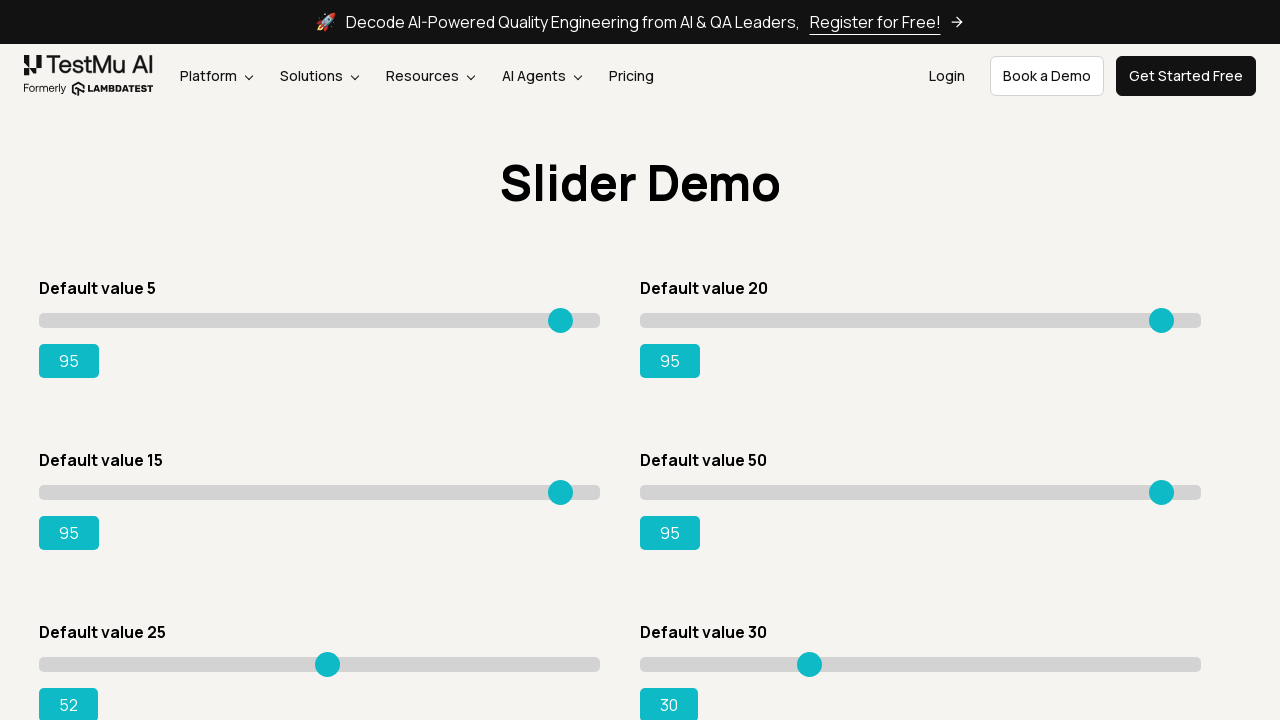

Pressed ArrowRight on slider 5 (attempt 28) on input.sp__range >> nth=4
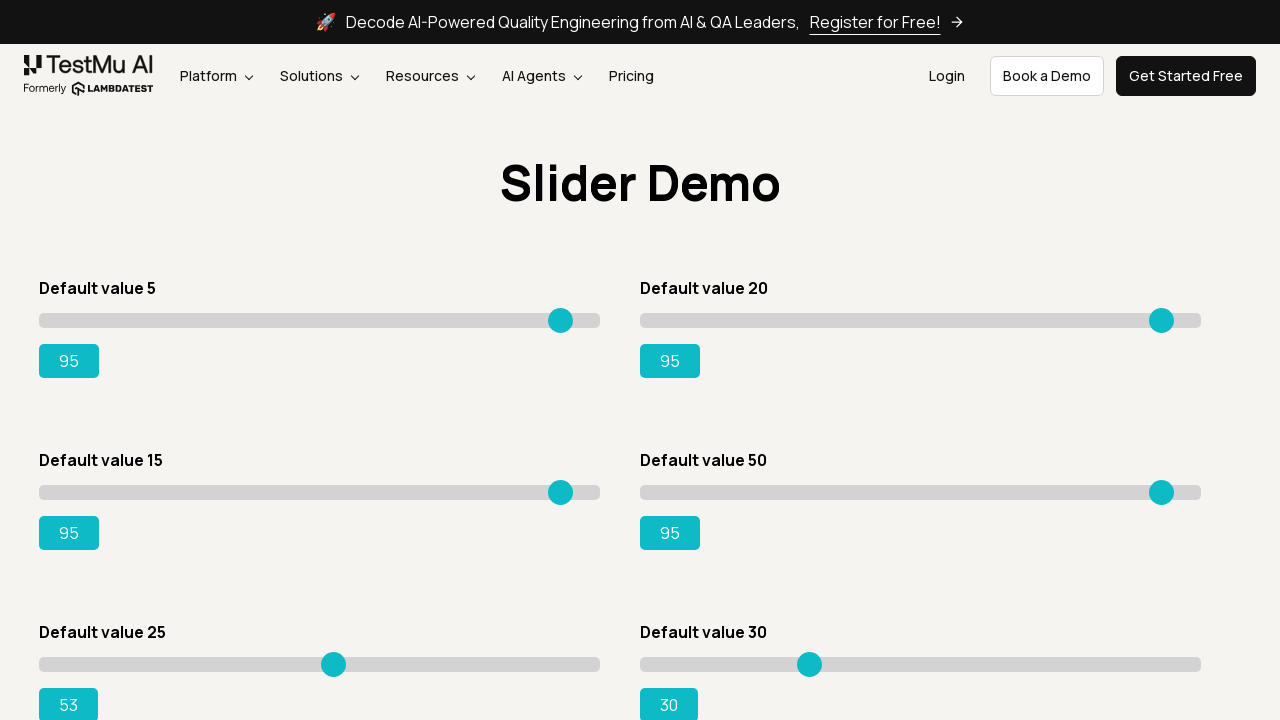

Pressed ArrowRight on slider 5 (attempt 29) on input.sp__range >> nth=4
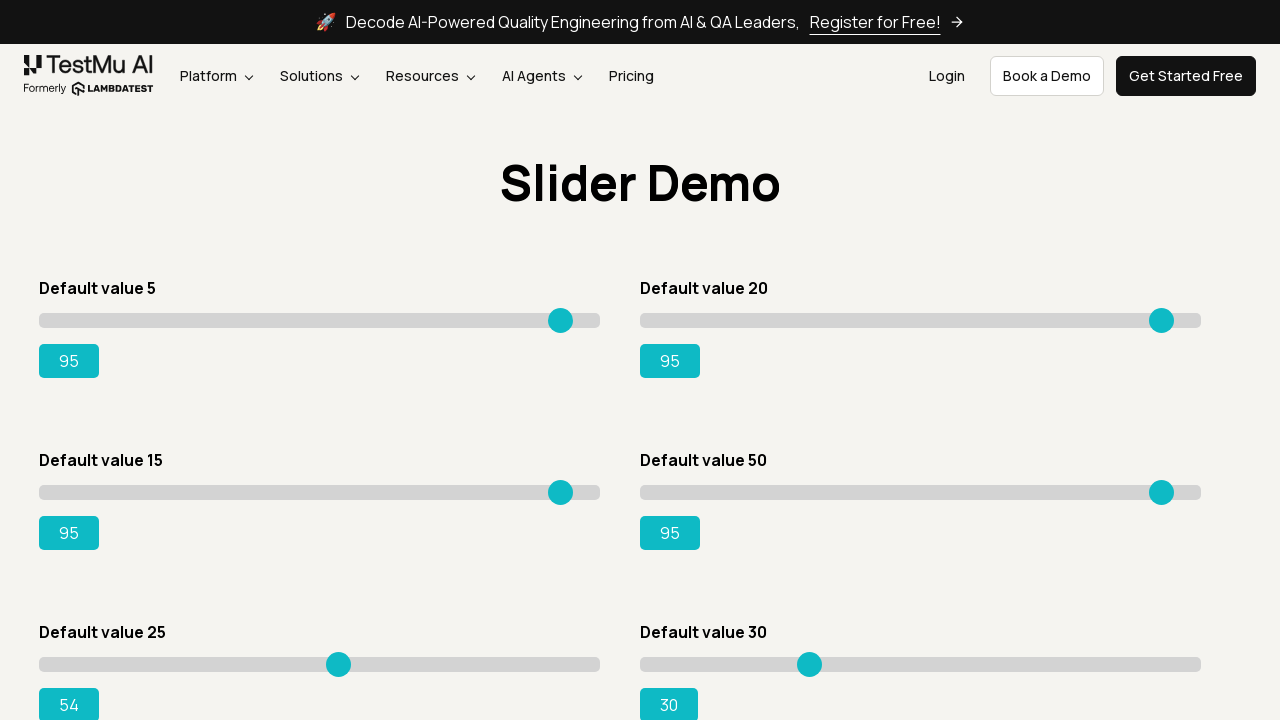

Pressed ArrowRight on slider 5 (attempt 30) on input.sp__range >> nth=4
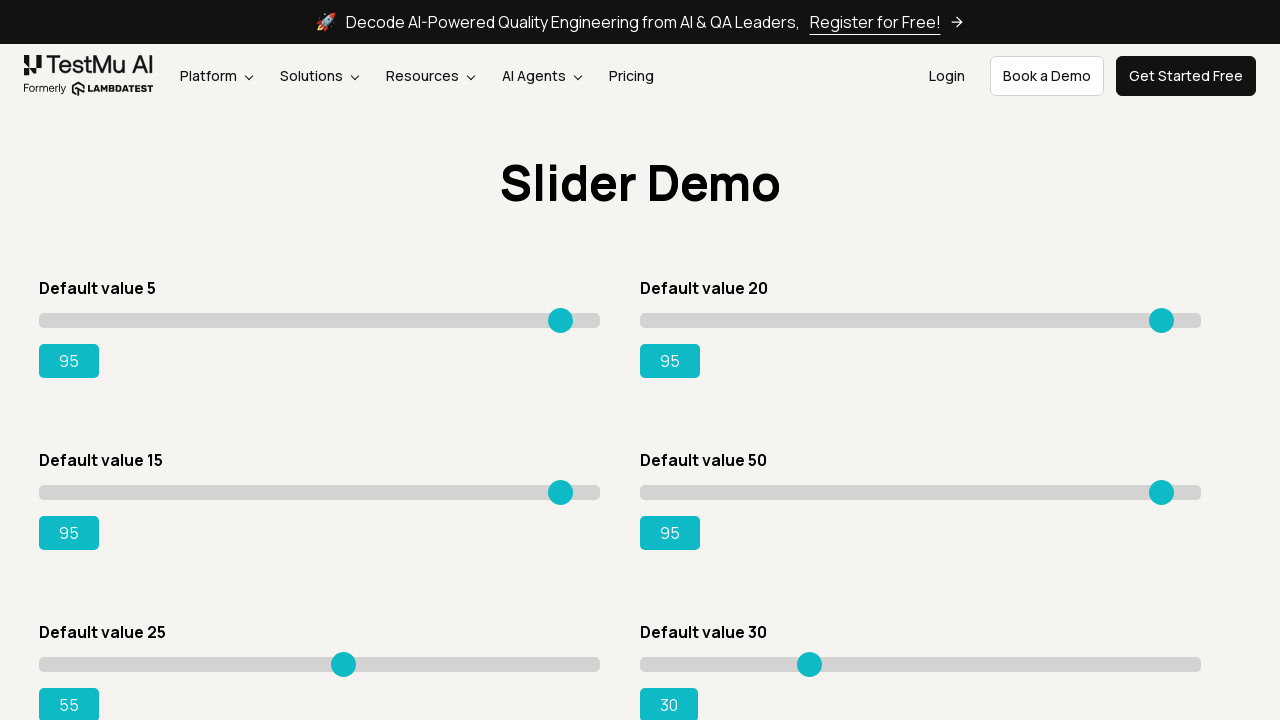

Pressed ArrowRight on slider 5 (attempt 31) on input.sp__range >> nth=4
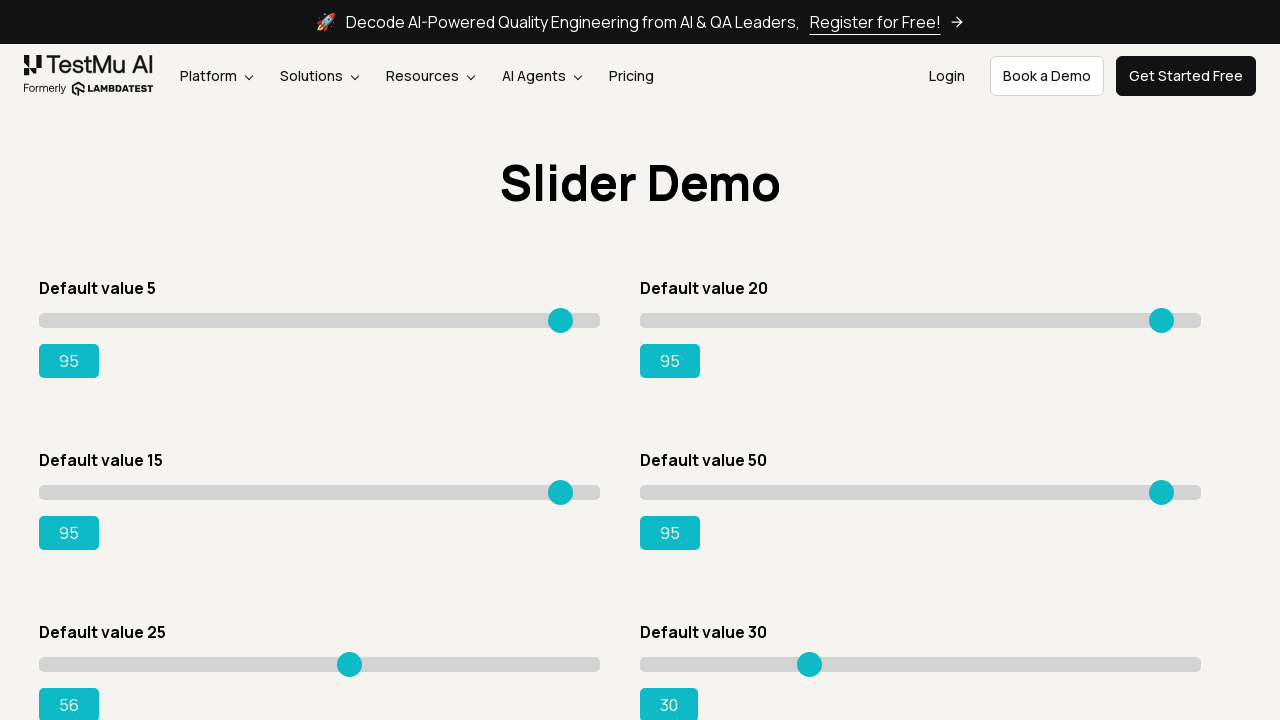

Pressed ArrowRight on slider 5 (attempt 32) on input.sp__range >> nth=4
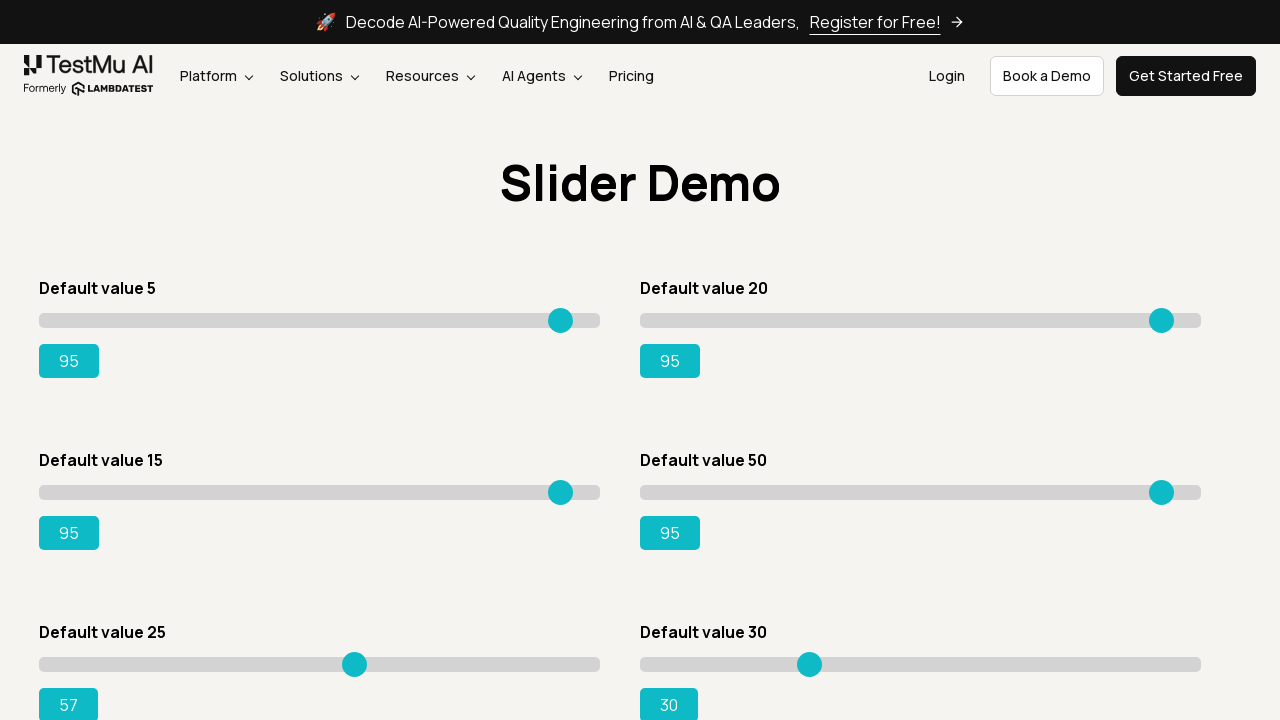

Pressed ArrowRight on slider 5 (attempt 33) on input.sp__range >> nth=4
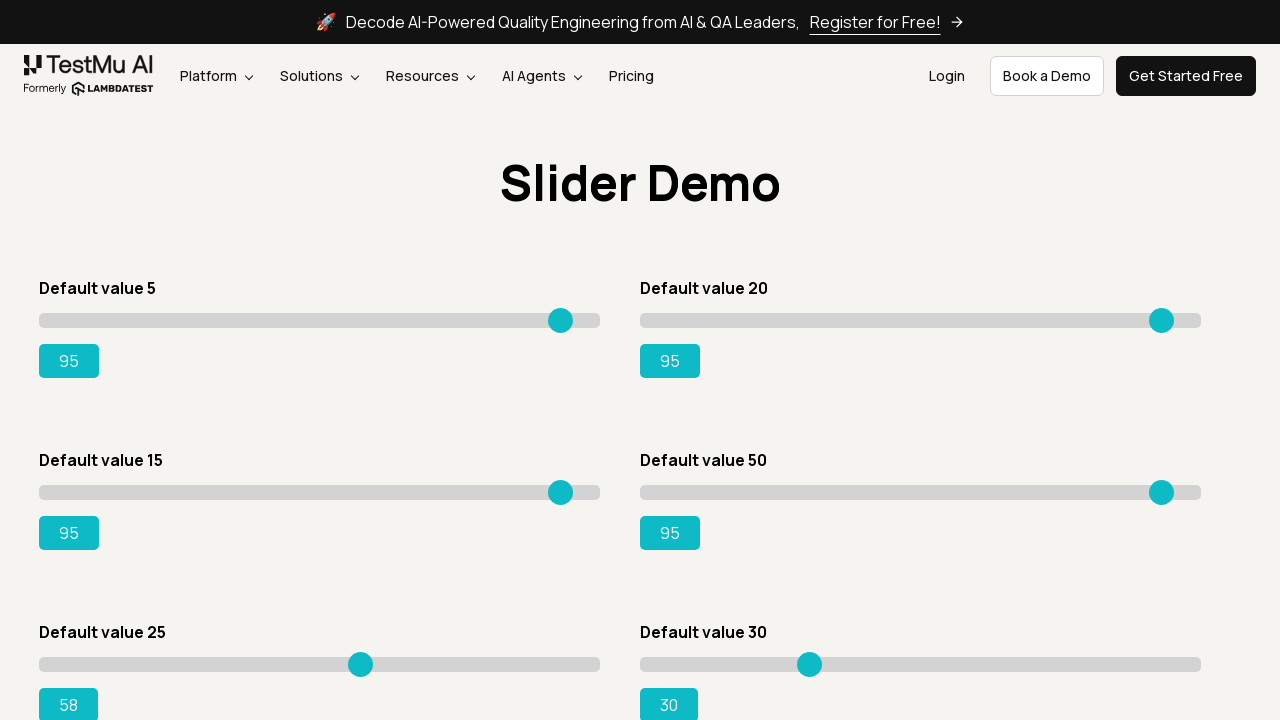

Pressed ArrowRight on slider 5 (attempt 34) on input.sp__range >> nth=4
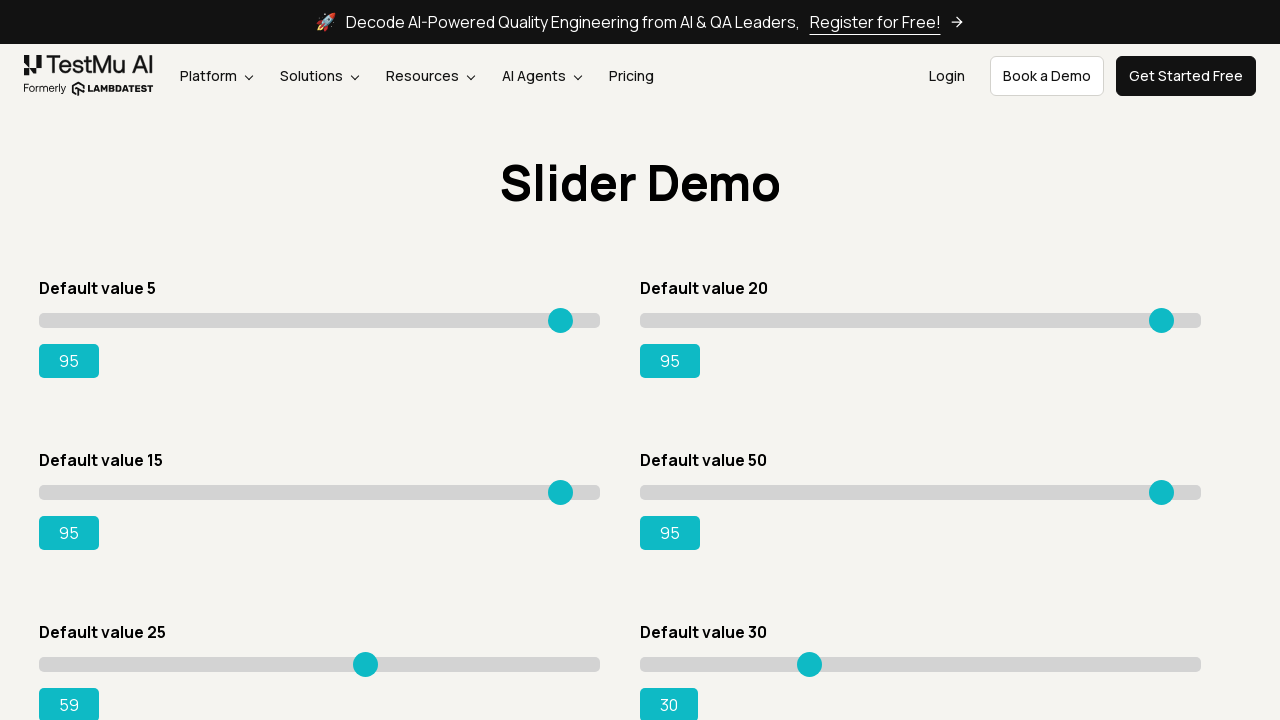

Pressed ArrowRight on slider 5 (attempt 35) on input.sp__range >> nth=4
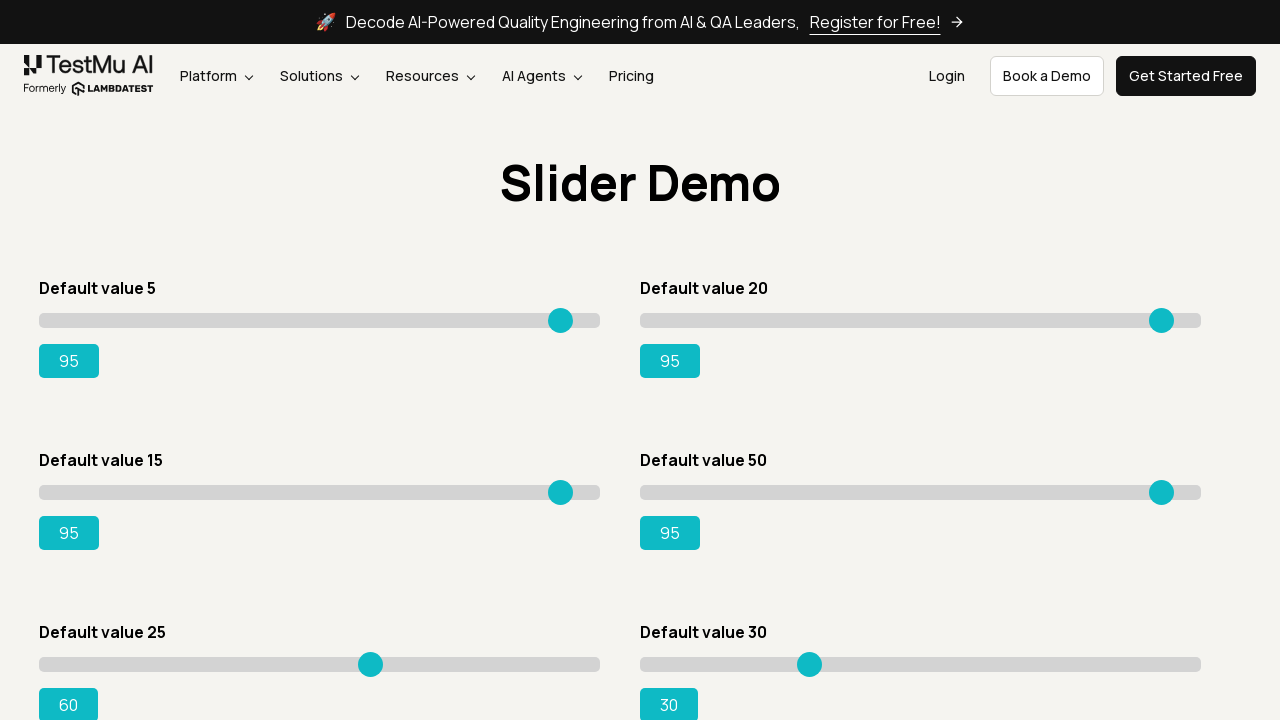

Pressed ArrowRight on slider 5 (attempt 36) on input.sp__range >> nth=4
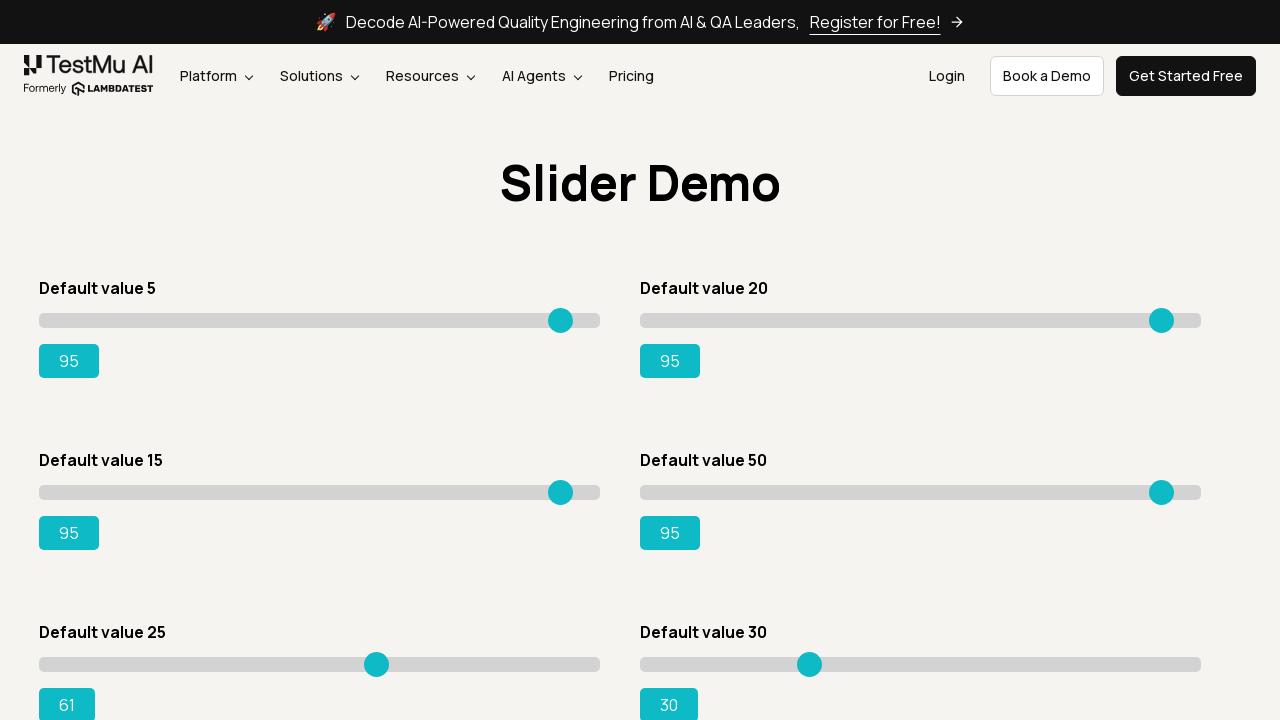

Pressed ArrowRight on slider 5 (attempt 37) on input.sp__range >> nth=4
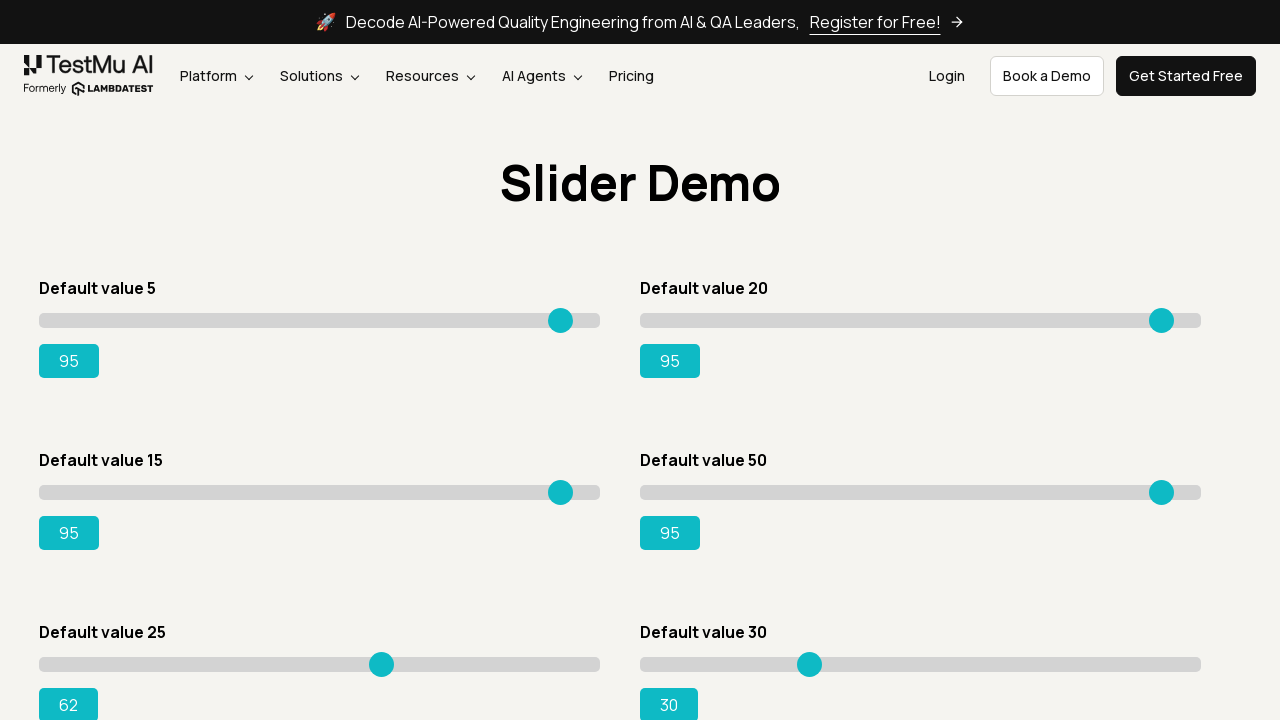

Pressed ArrowRight on slider 5 (attempt 38) on input.sp__range >> nth=4
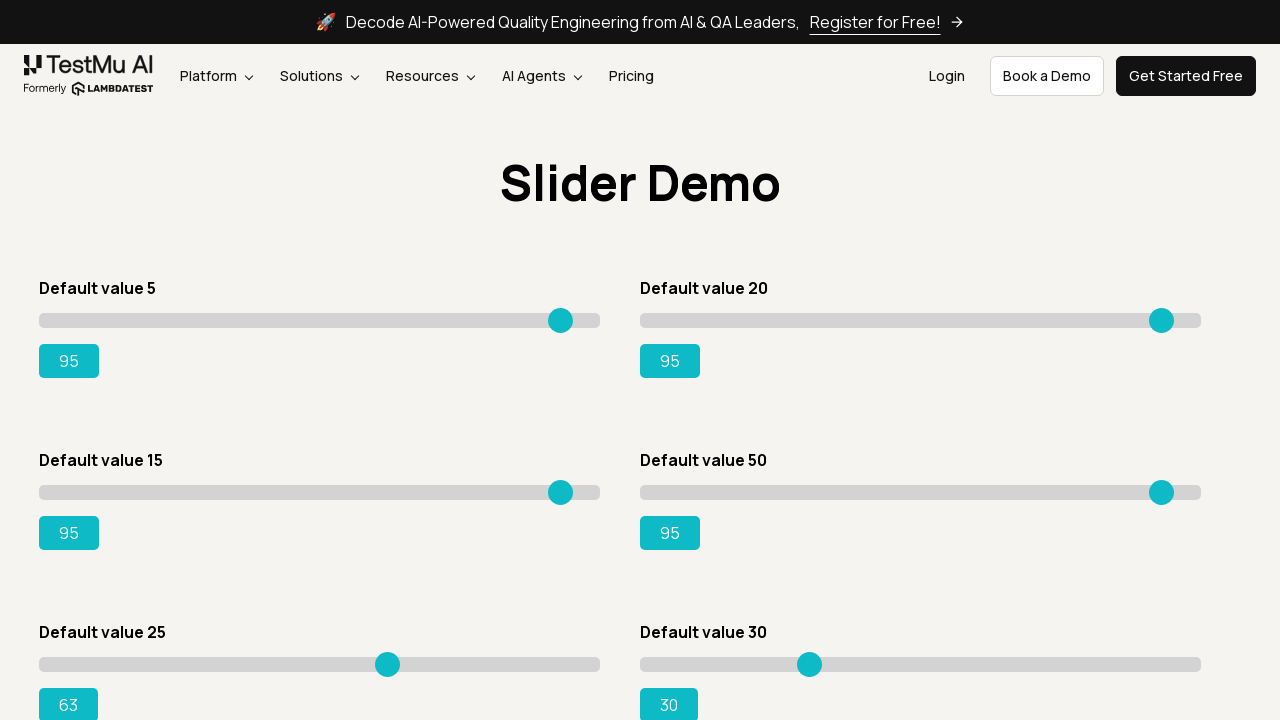

Pressed ArrowRight on slider 5 (attempt 39) on input.sp__range >> nth=4
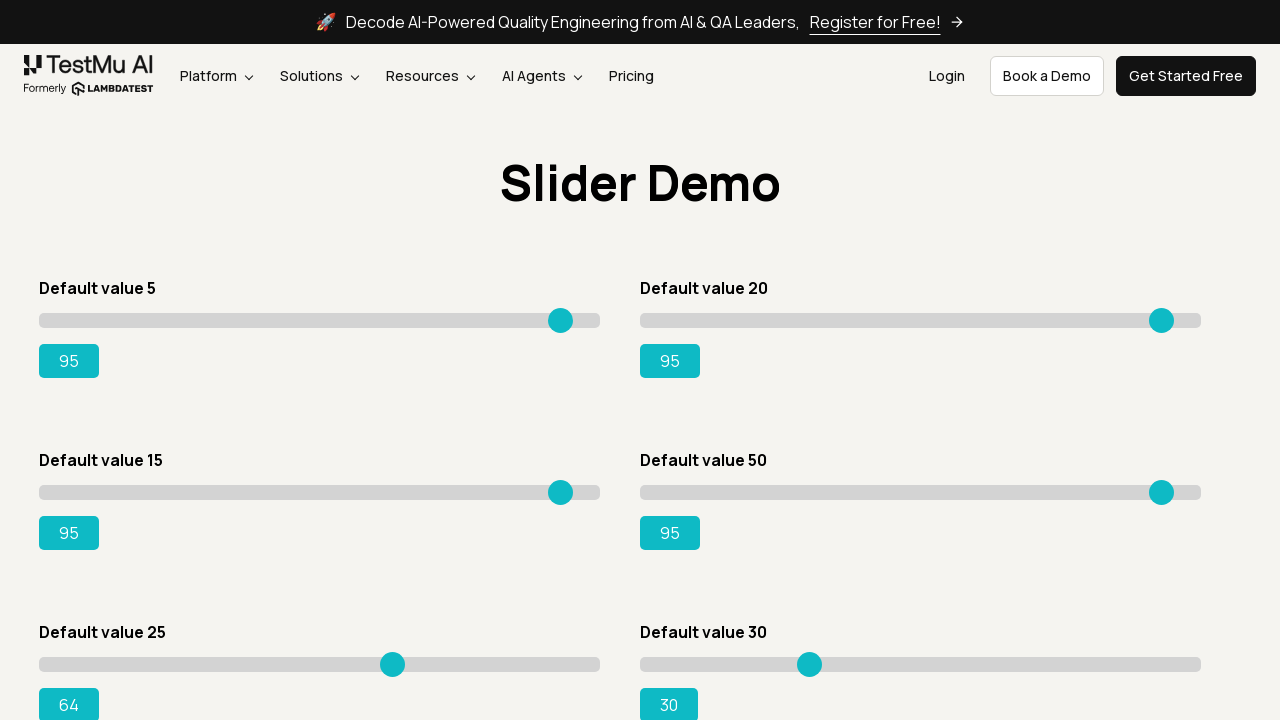

Pressed ArrowRight on slider 5 (attempt 40) on input.sp__range >> nth=4
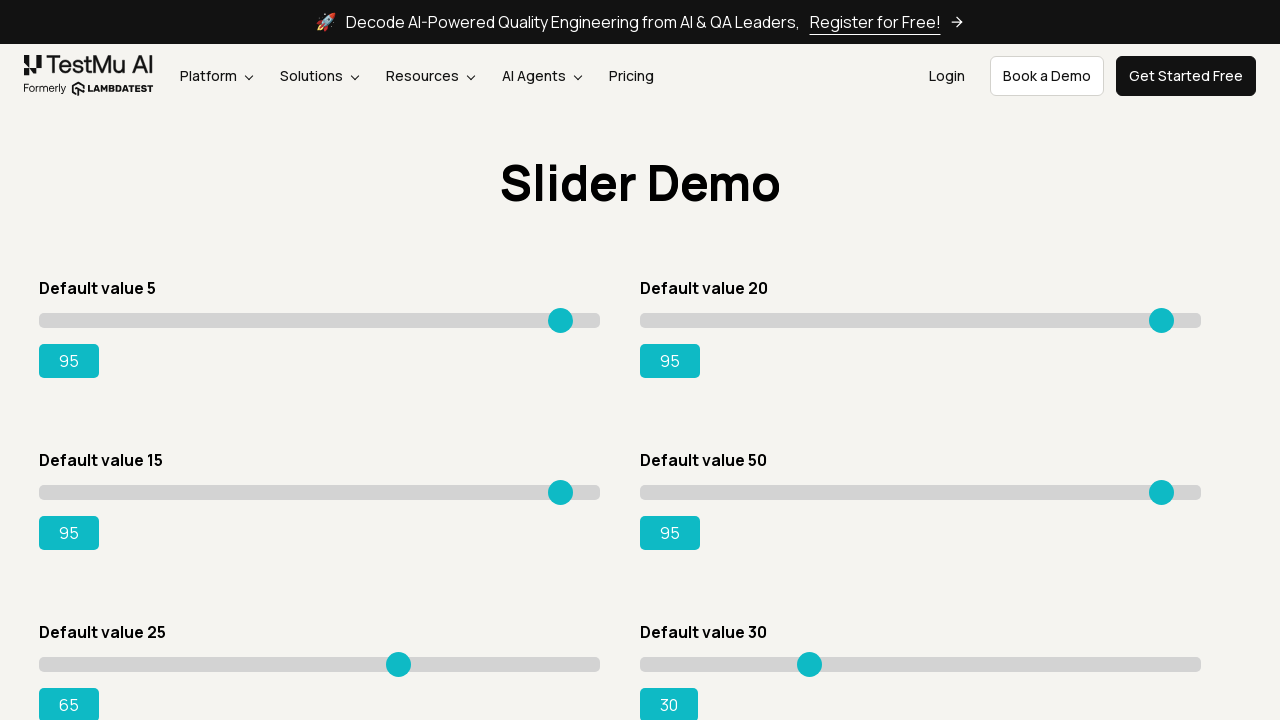

Pressed ArrowRight on slider 5 (attempt 41) on input.sp__range >> nth=4
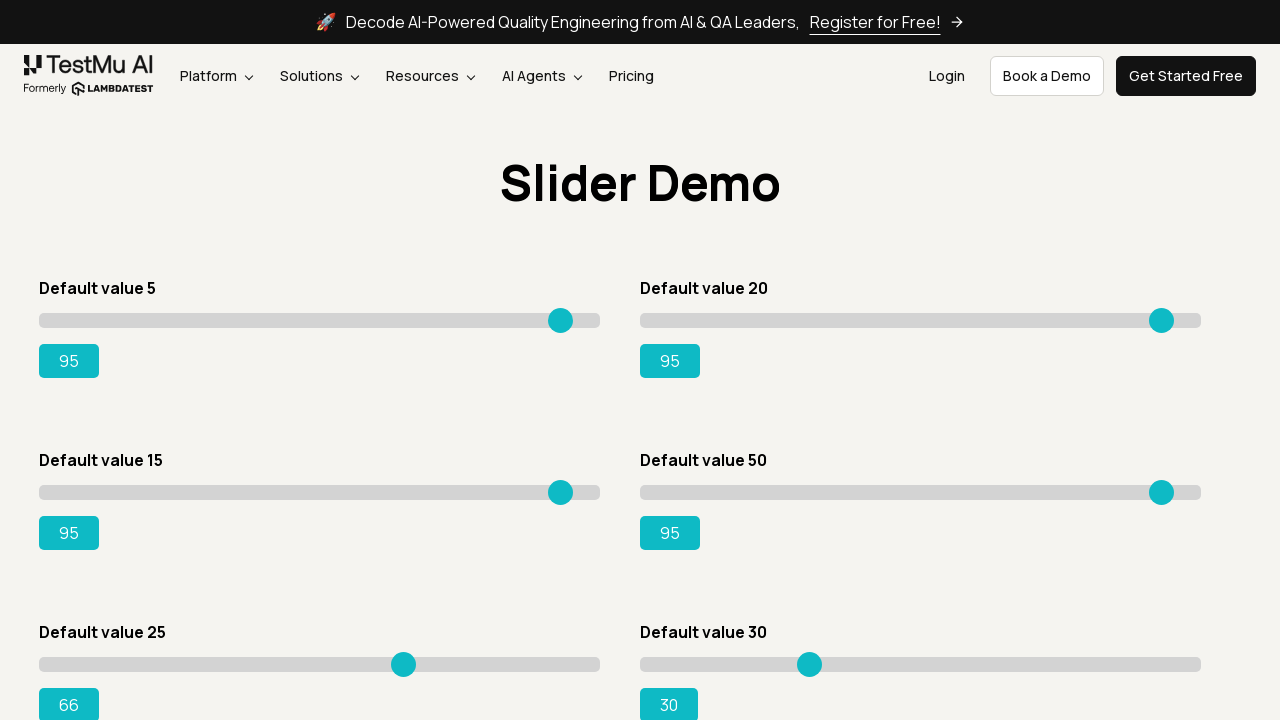

Pressed ArrowRight on slider 5 (attempt 42) on input.sp__range >> nth=4
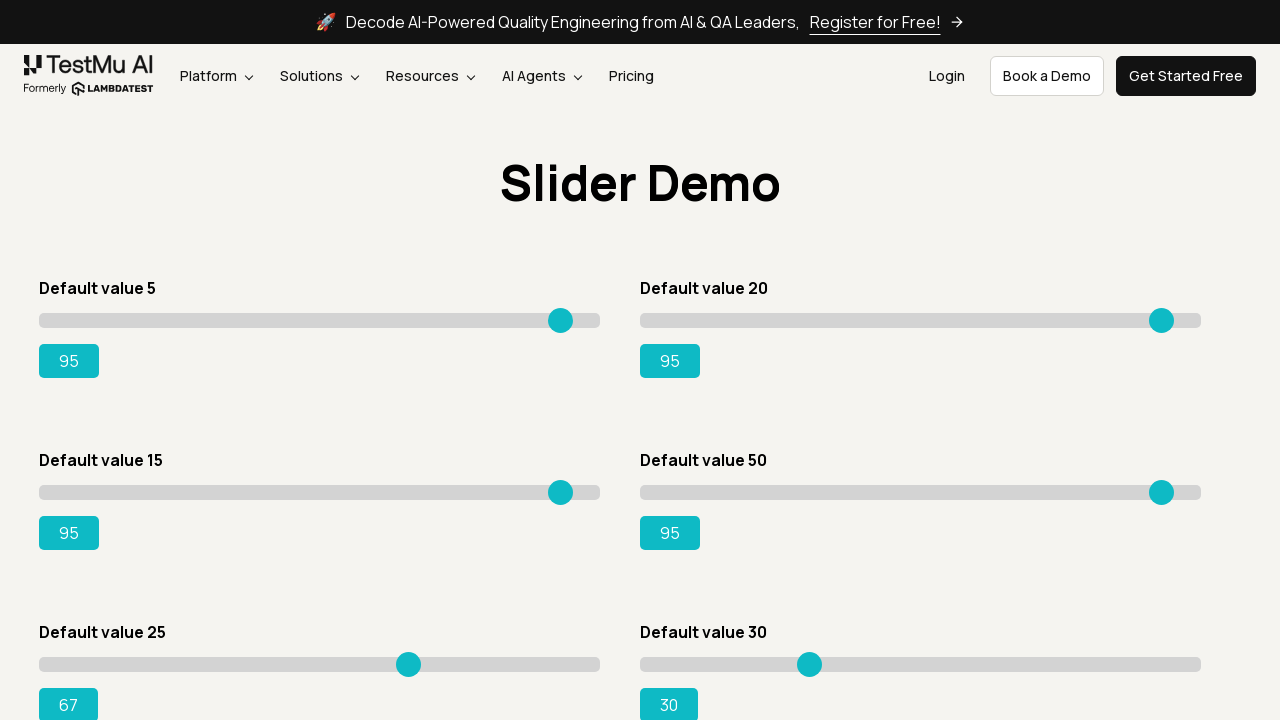

Pressed ArrowRight on slider 5 (attempt 43) on input.sp__range >> nth=4
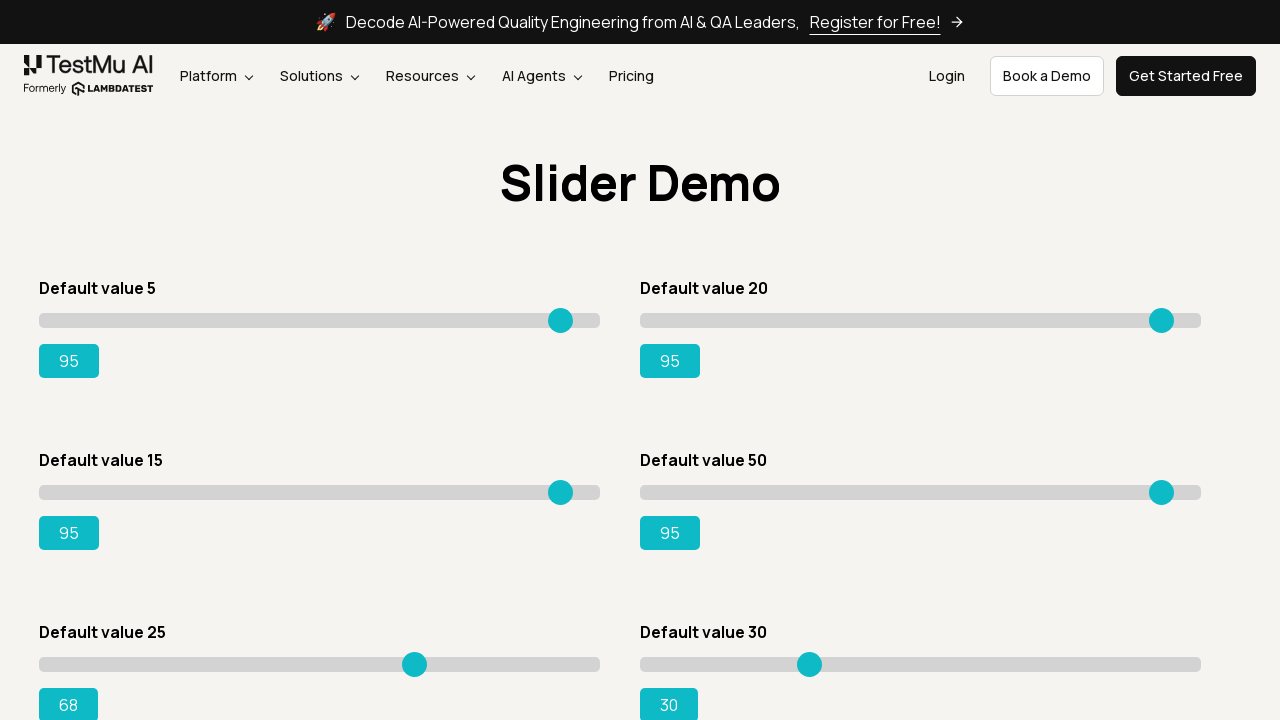

Pressed ArrowRight on slider 5 (attempt 44) on input.sp__range >> nth=4
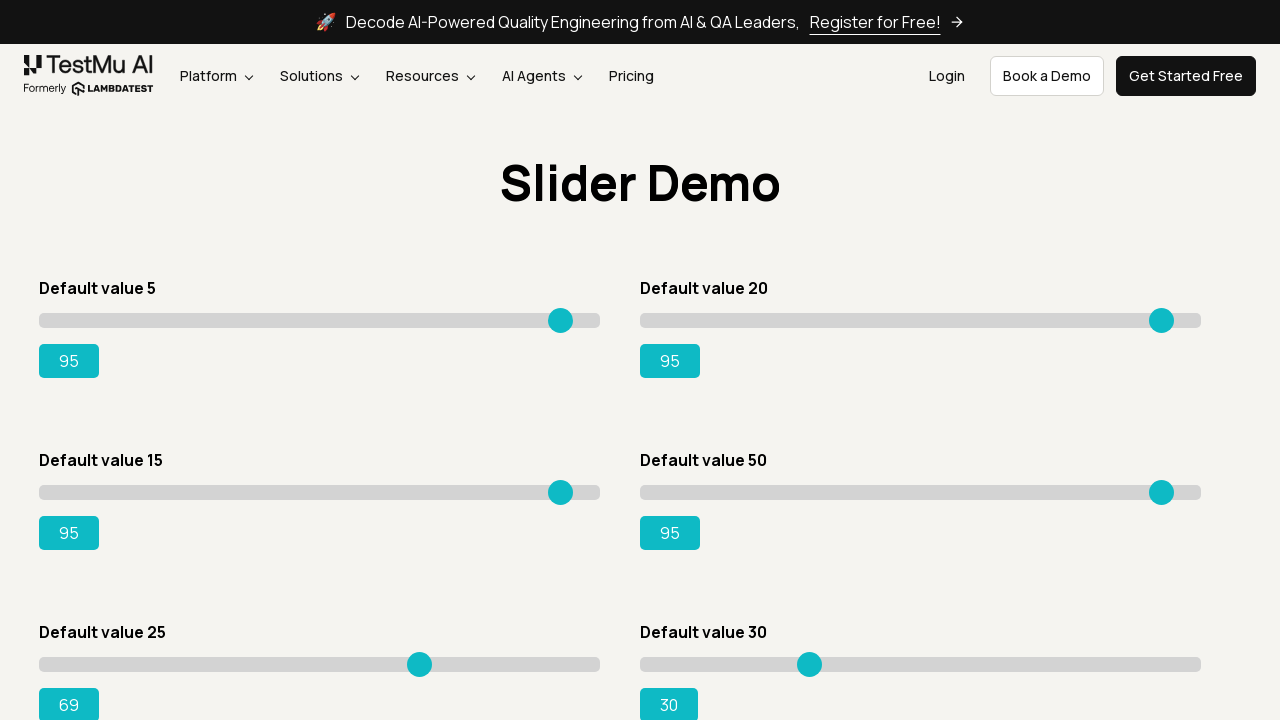

Pressed ArrowRight on slider 5 (attempt 45) on input.sp__range >> nth=4
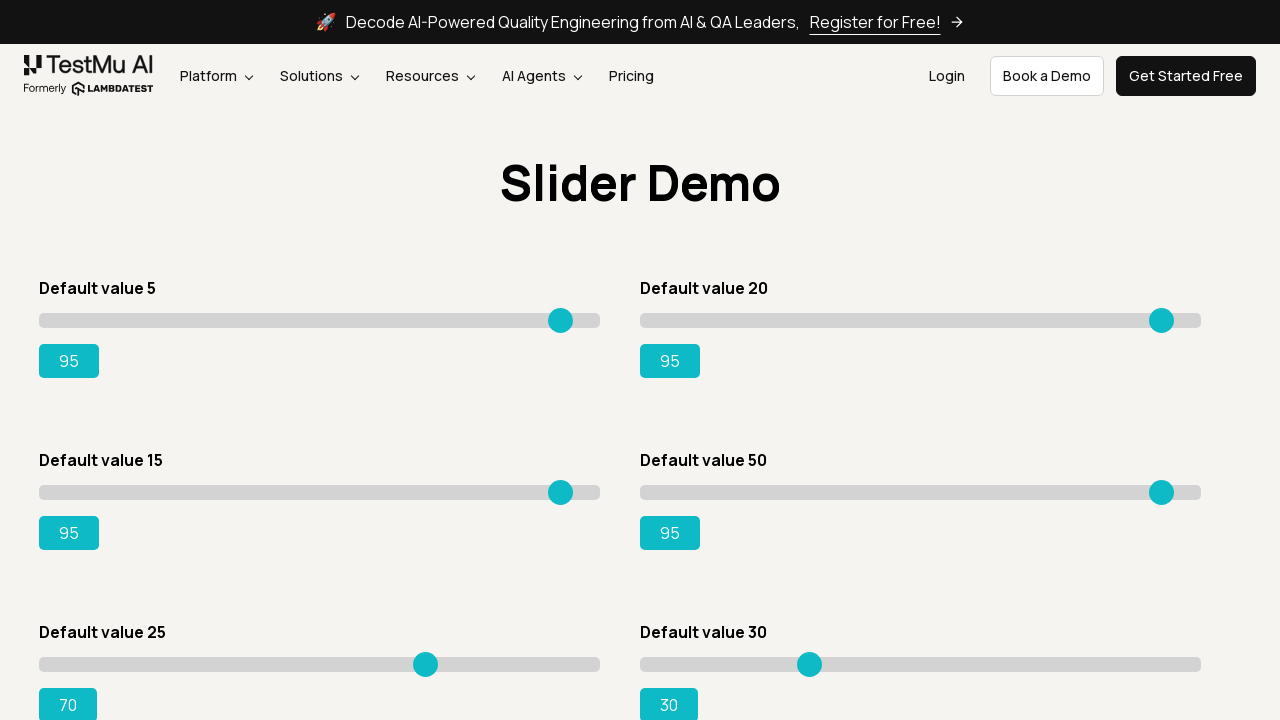

Pressed ArrowRight on slider 5 (attempt 46) on input.sp__range >> nth=4
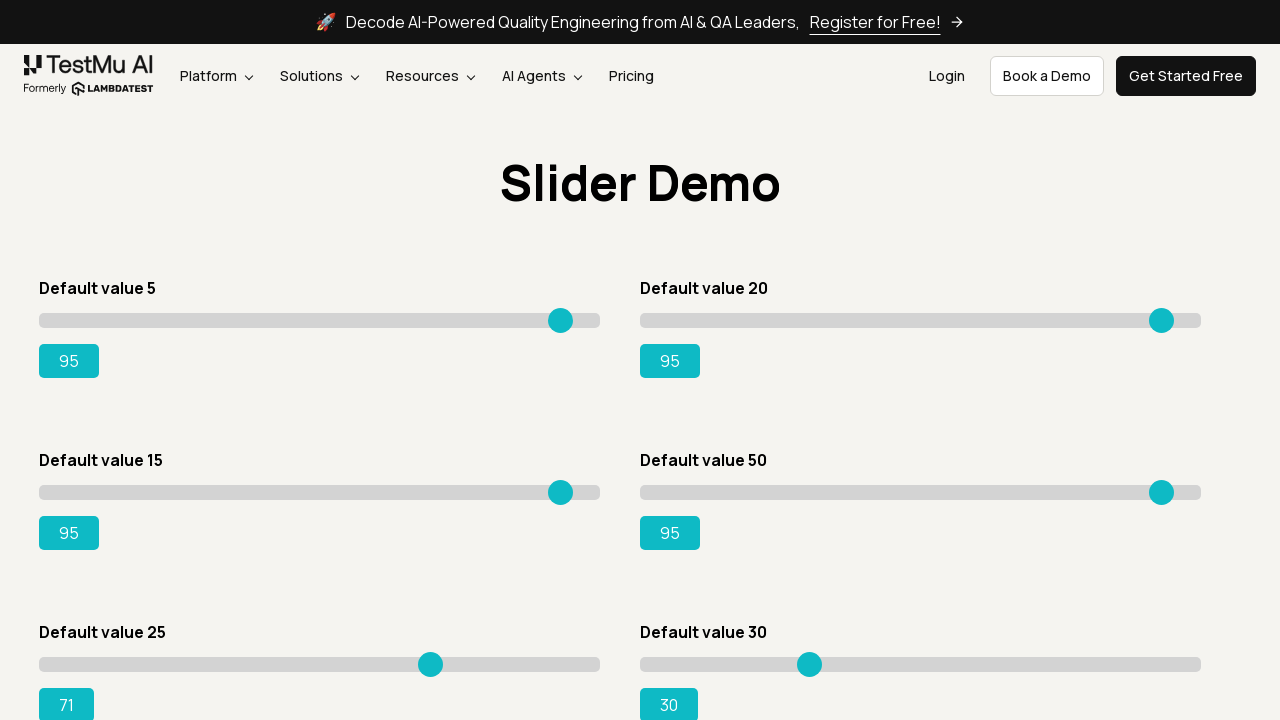

Pressed ArrowRight on slider 5 (attempt 47) on input.sp__range >> nth=4
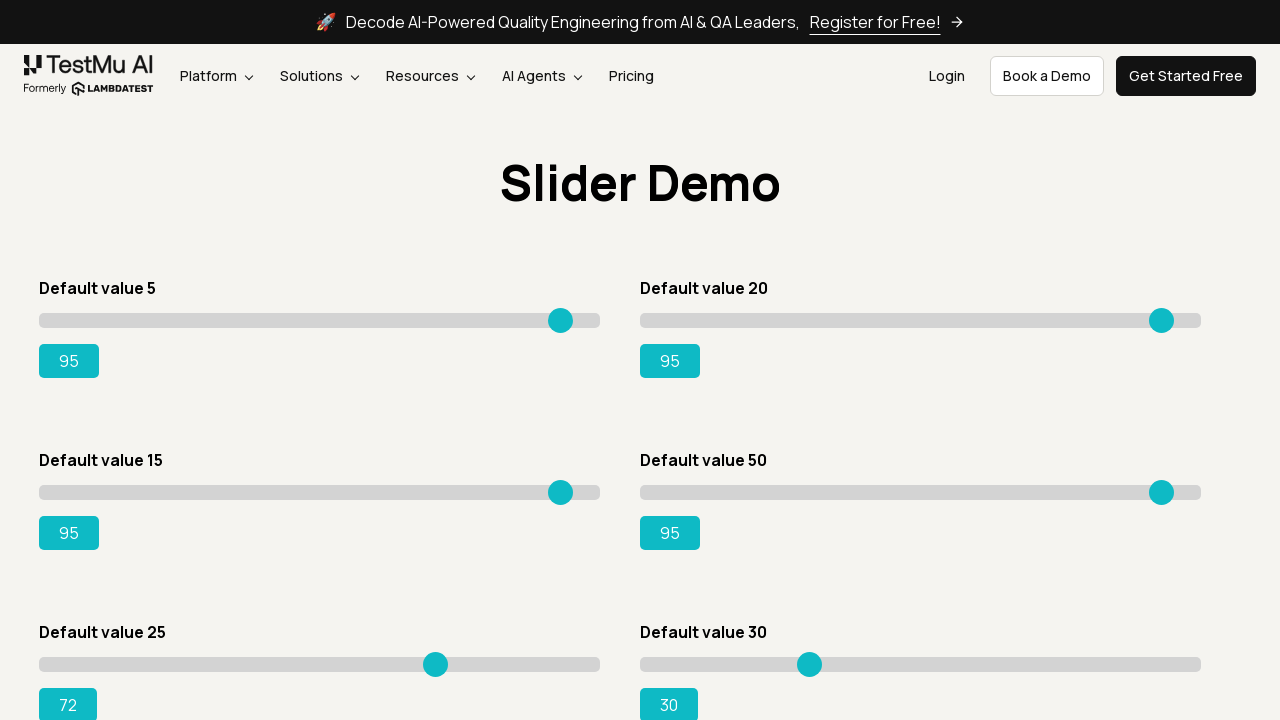

Pressed ArrowRight on slider 5 (attempt 48) on input.sp__range >> nth=4
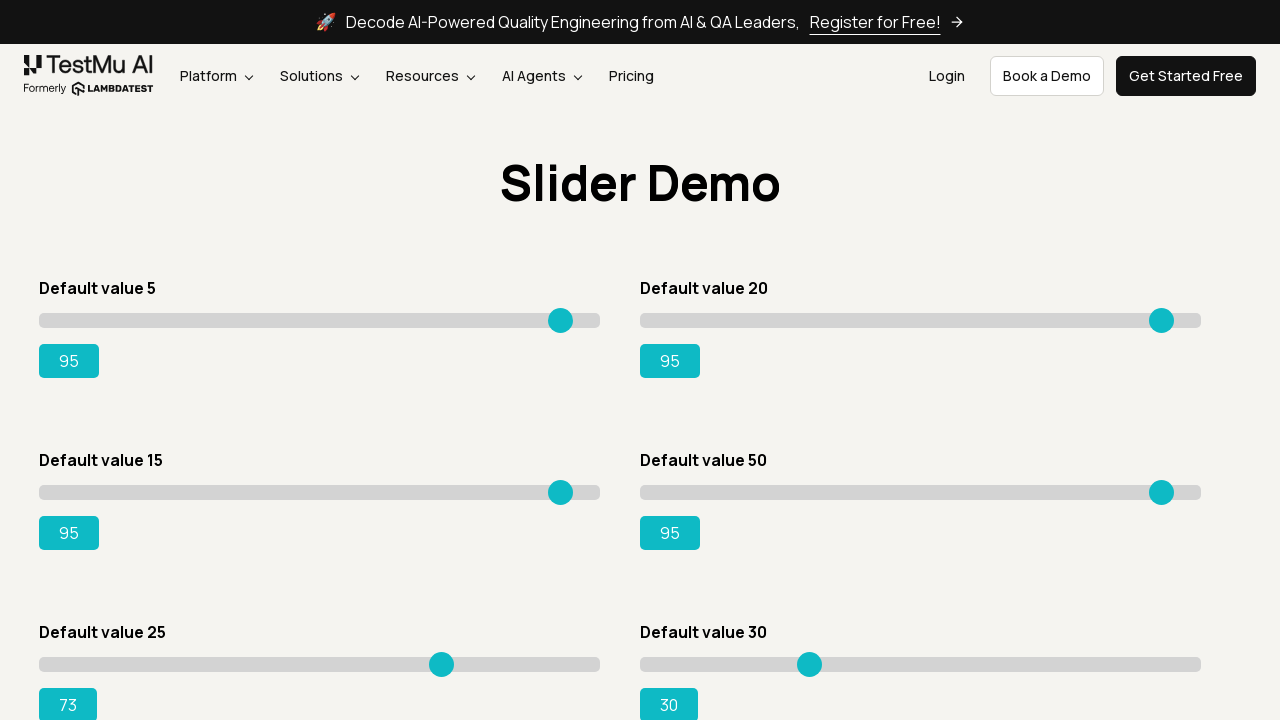

Pressed ArrowRight on slider 5 (attempt 49) on input.sp__range >> nth=4
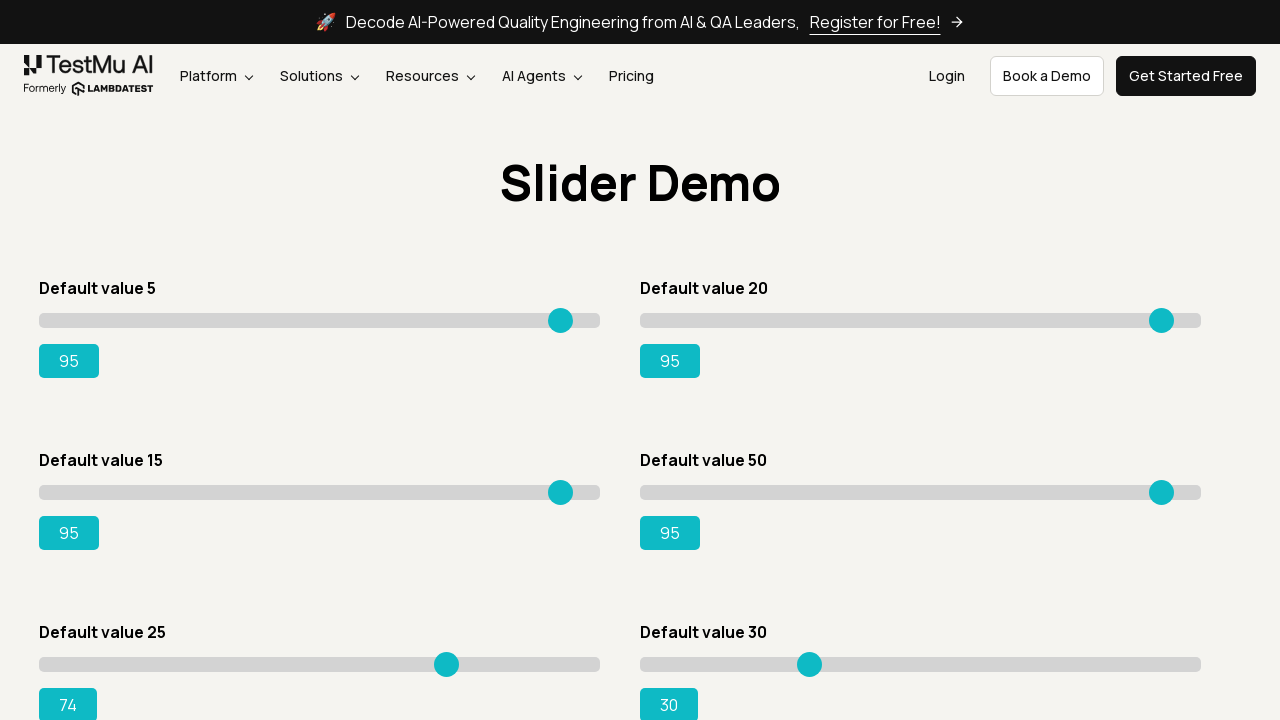

Pressed ArrowRight on slider 5 (attempt 50) on input.sp__range >> nth=4
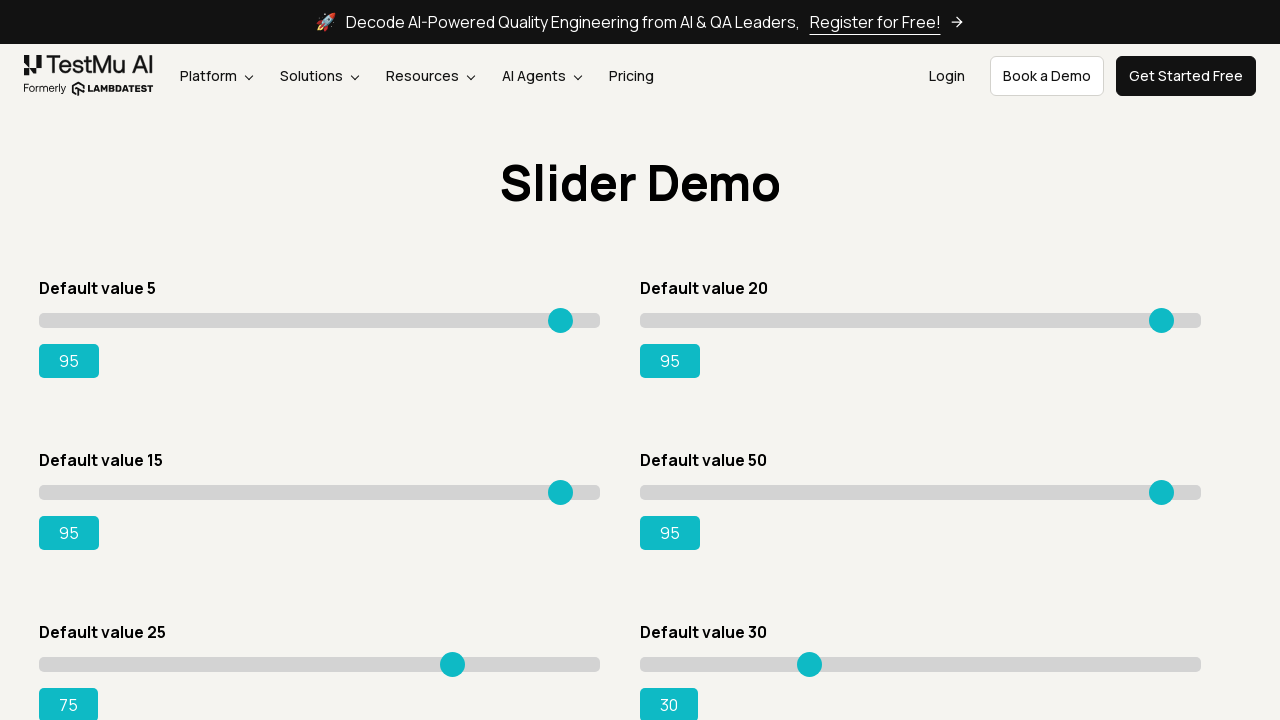

Pressed ArrowRight on slider 5 (attempt 51) on input.sp__range >> nth=4
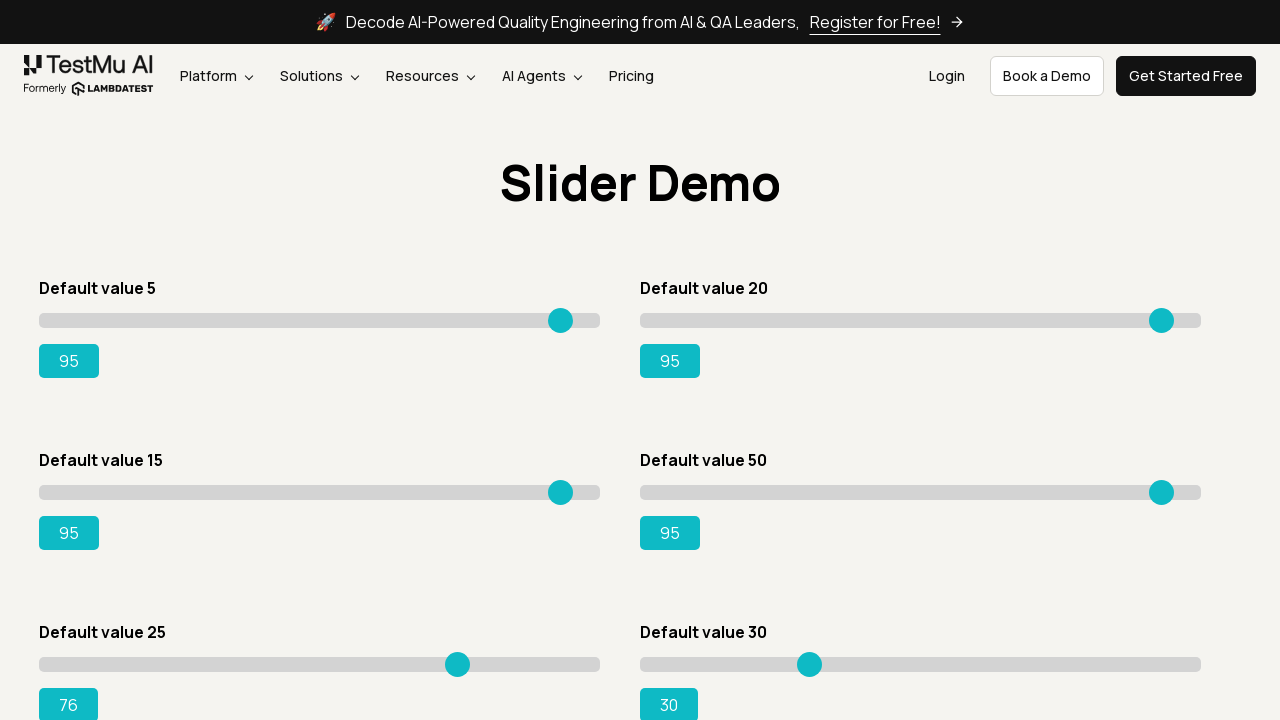

Pressed ArrowRight on slider 5 (attempt 52) on input.sp__range >> nth=4
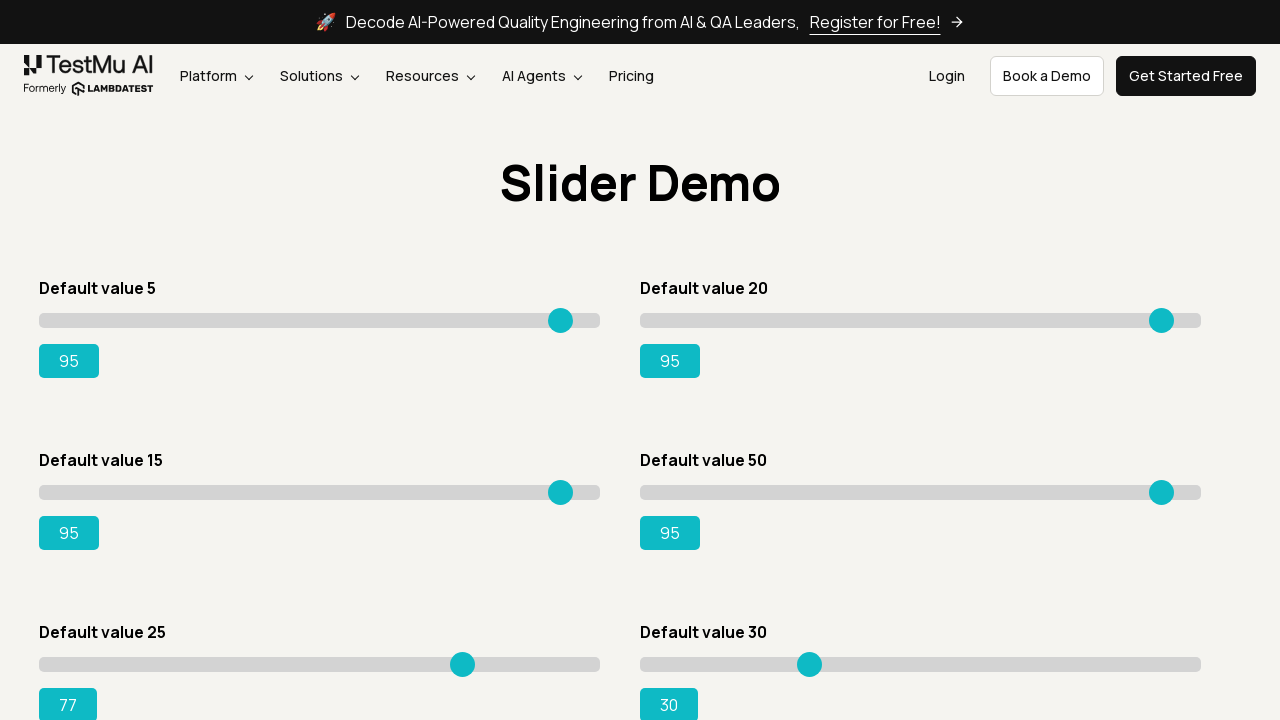

Pressed ArrowRight on slider 5 (attempt 53) on input.sp__range >> nth=4
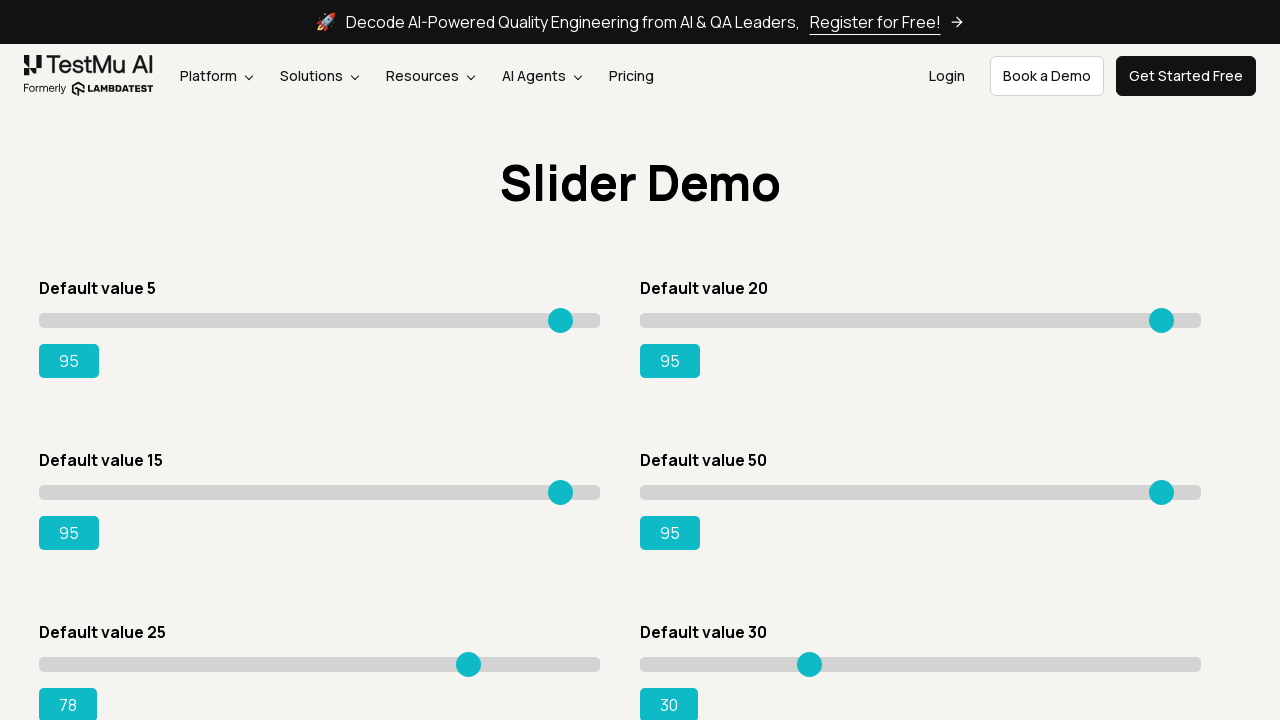

Pressed ArrowRight on slider 5 (attempt 54) on input.sp__range >> nth=4
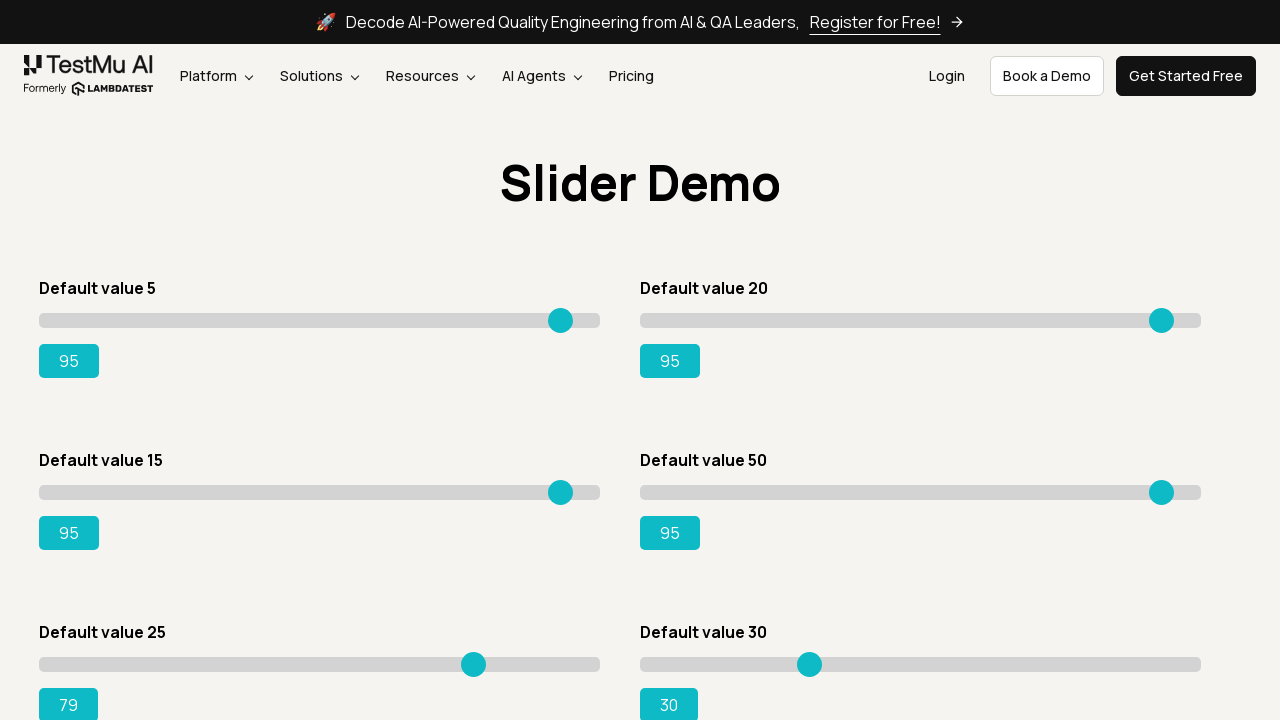

Pressed ArrowRight on slider 5 (attempt 55) on input.sp__range >> nth=4
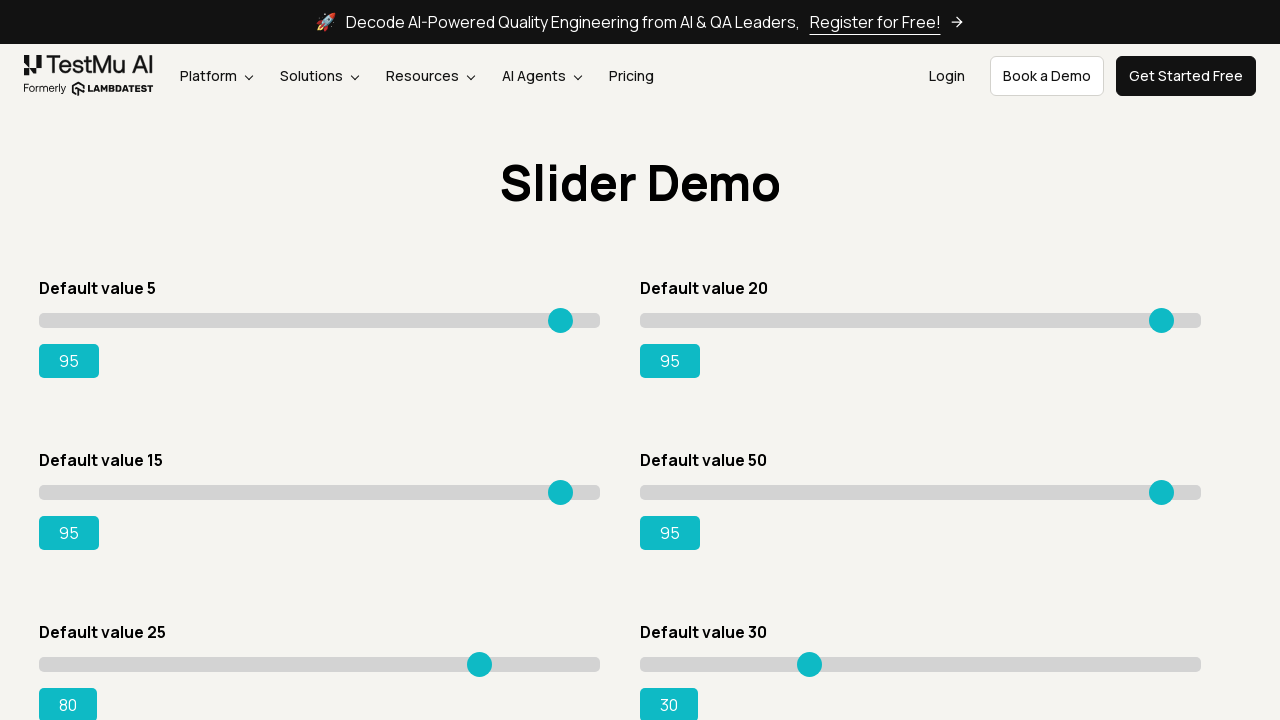

Pressed ArrowRight on slider 5 (attempt 56) on input.sp__range >> nth=4
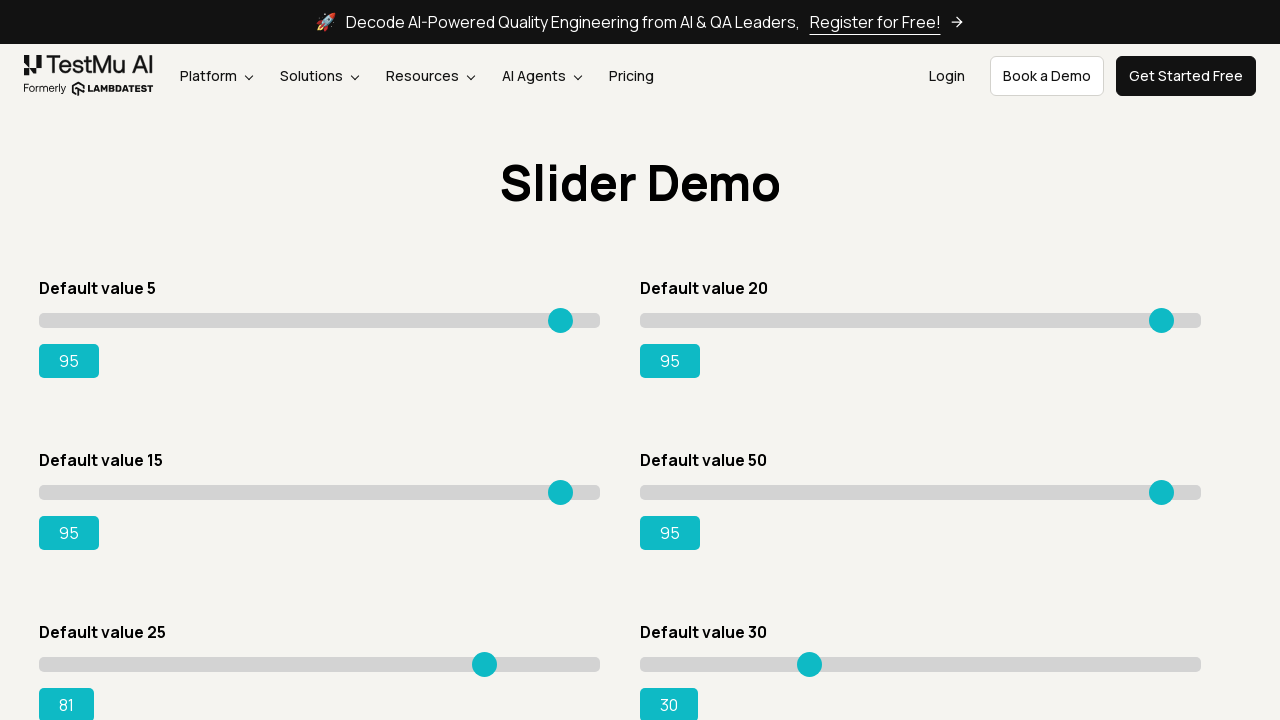

Pressed ArrowRight on slider 5 (attempt 57) on input.sp__range >> nth=4
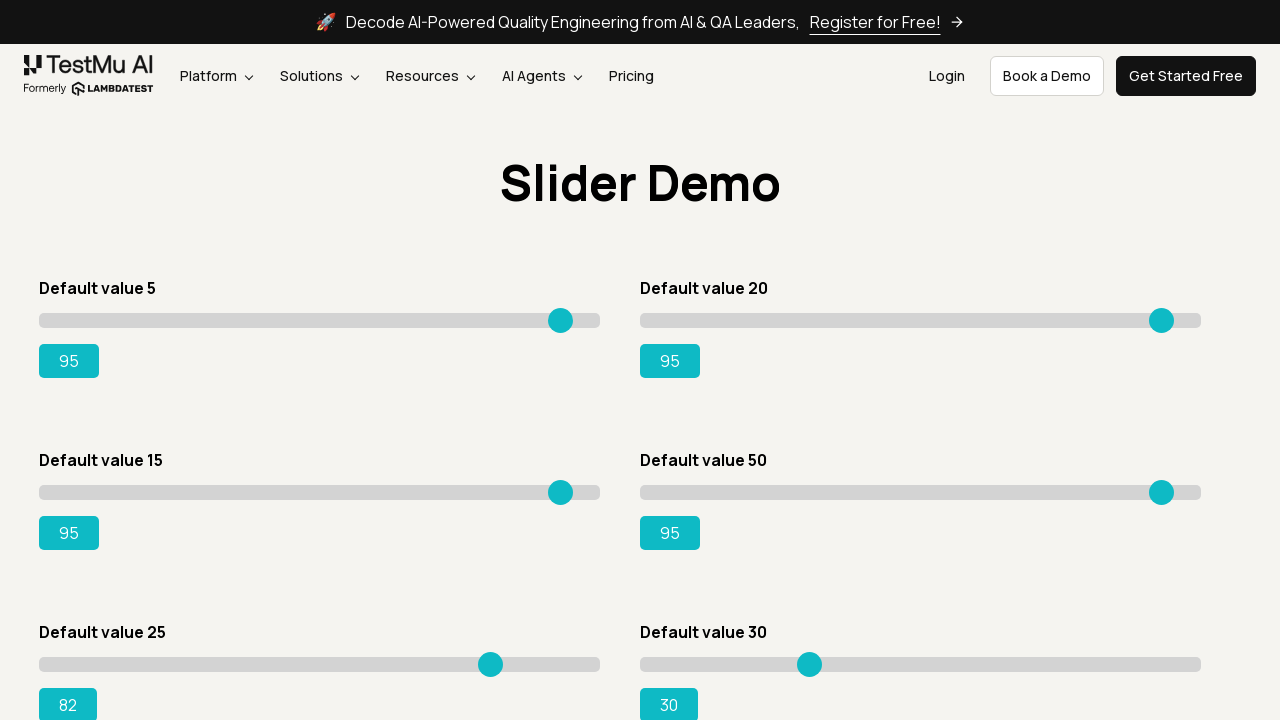

Pressed ArrowRight on slider 5 (attempt 58) on input.sp__range >> nth=4
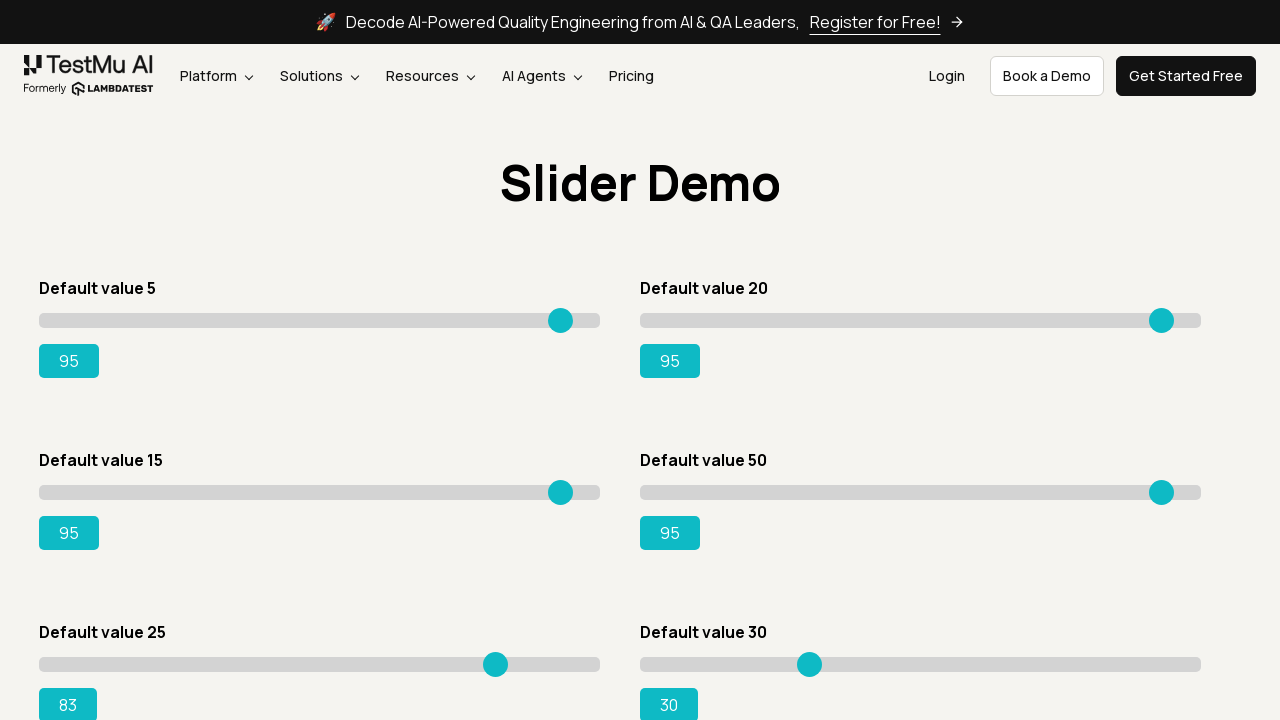

Pressed ArrowRight on slider 5 (attempt 59) on input.sp__range >> nth=4
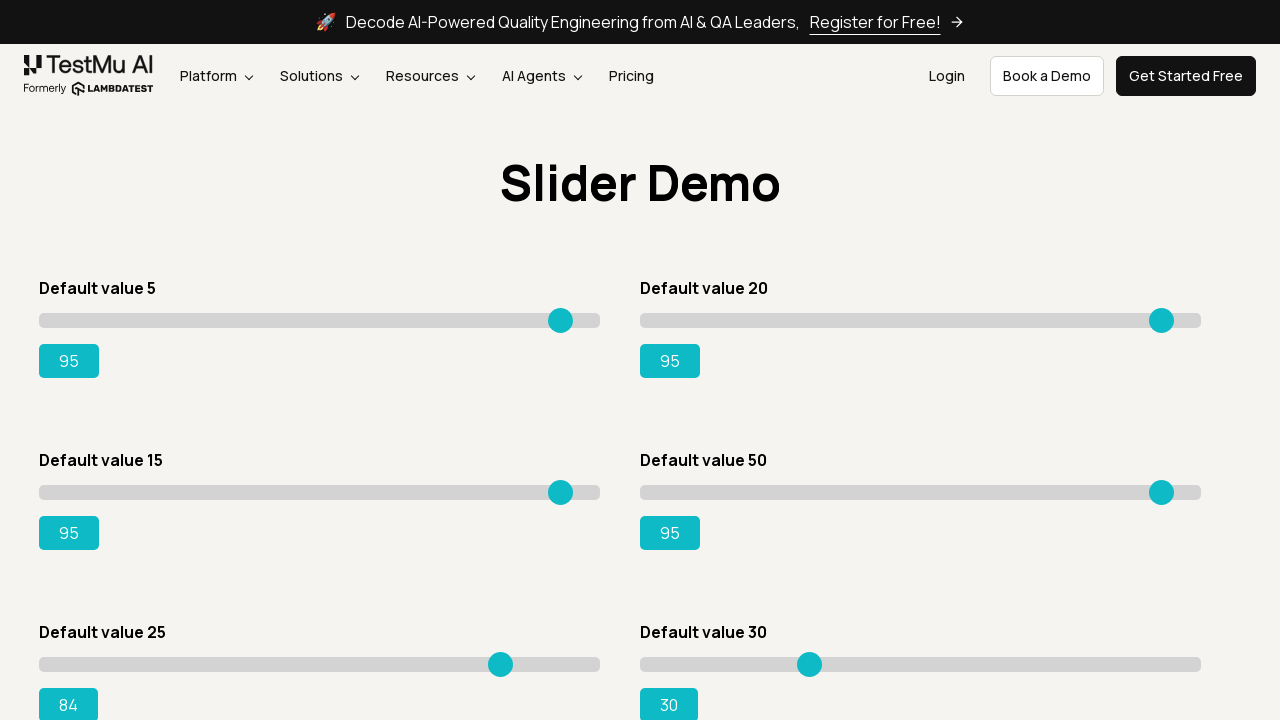

Pressed ArrowRight on slider 5 (attempt 60) on input.sp__range >> nth=4
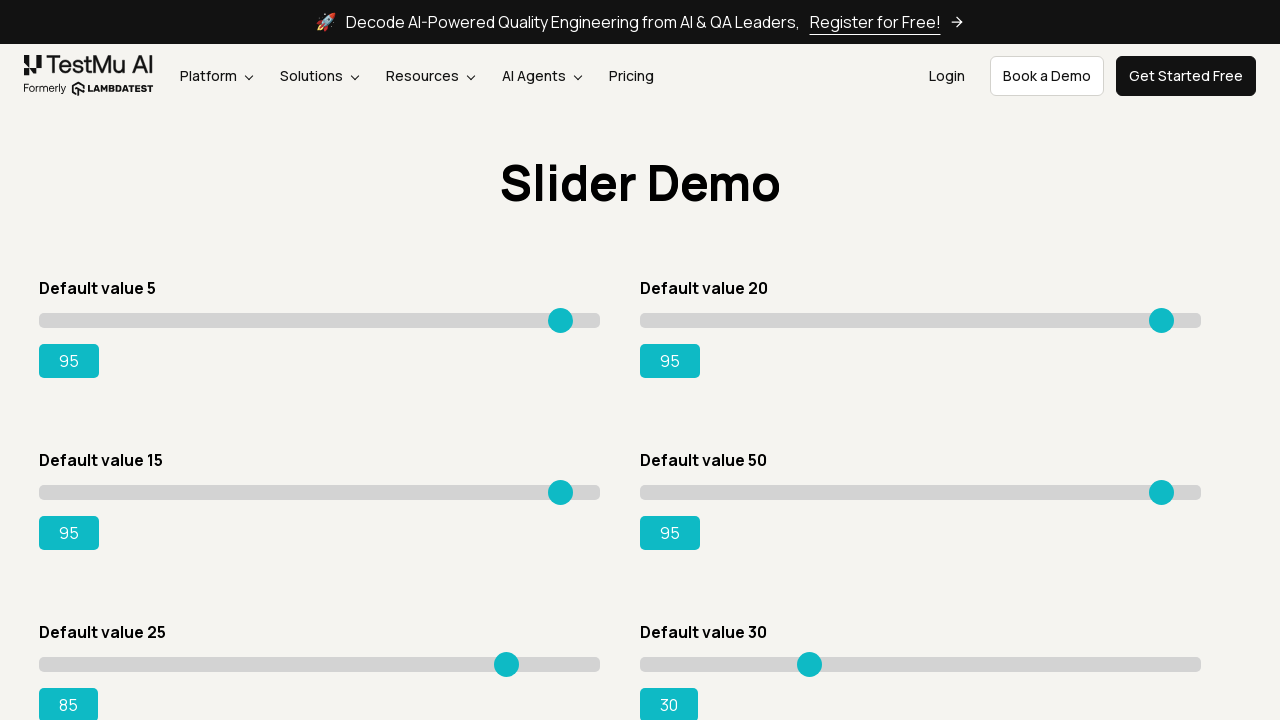

Pressed ArrowRight on slider 5 (attempt 61) on input.sp__range >> nth=4
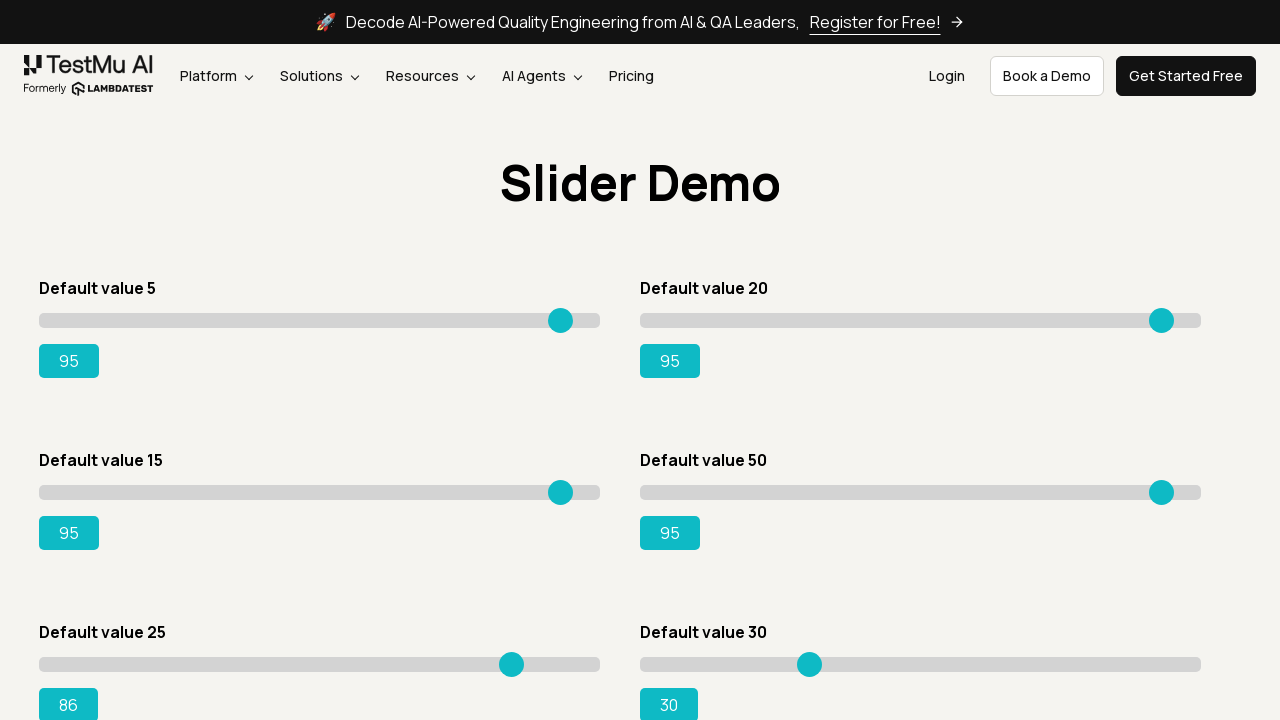

Pressed ArrowRight on slider 5 (attempt 62) on input.sp__range >> nth=4
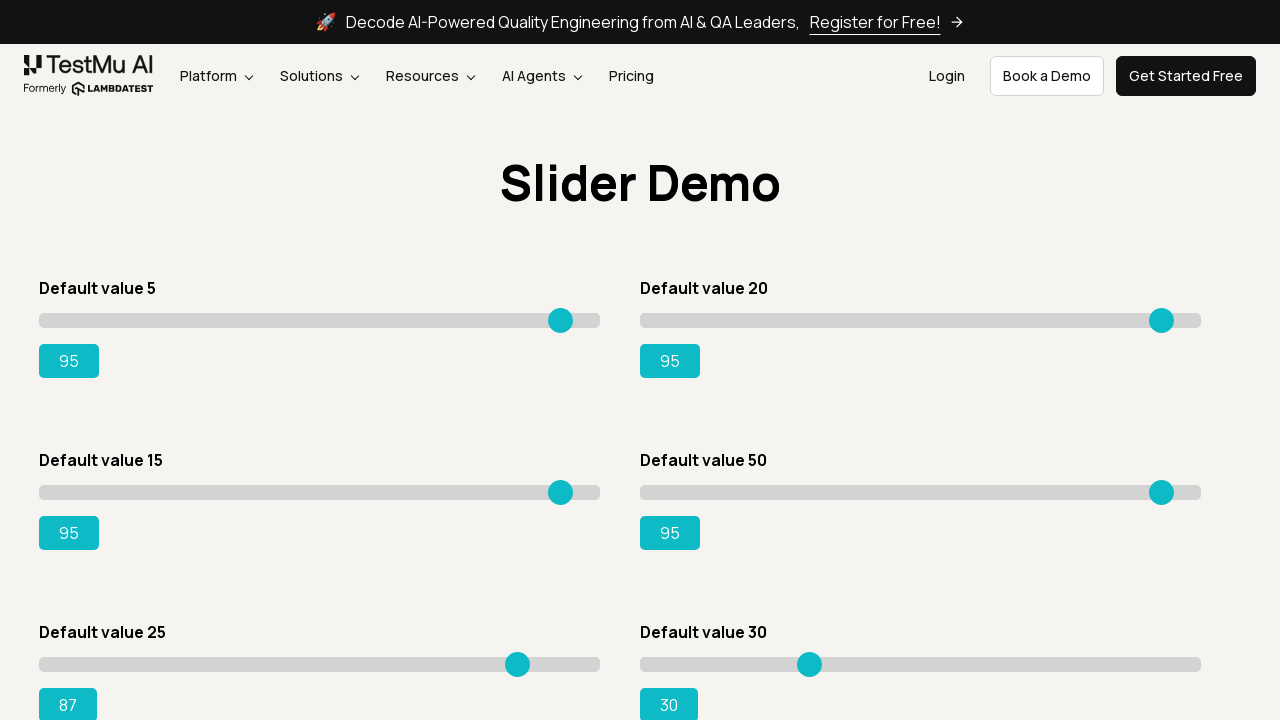

Pressed ArrowRight on slider 5 (attempt 63) on input.sp__range >> nth=4
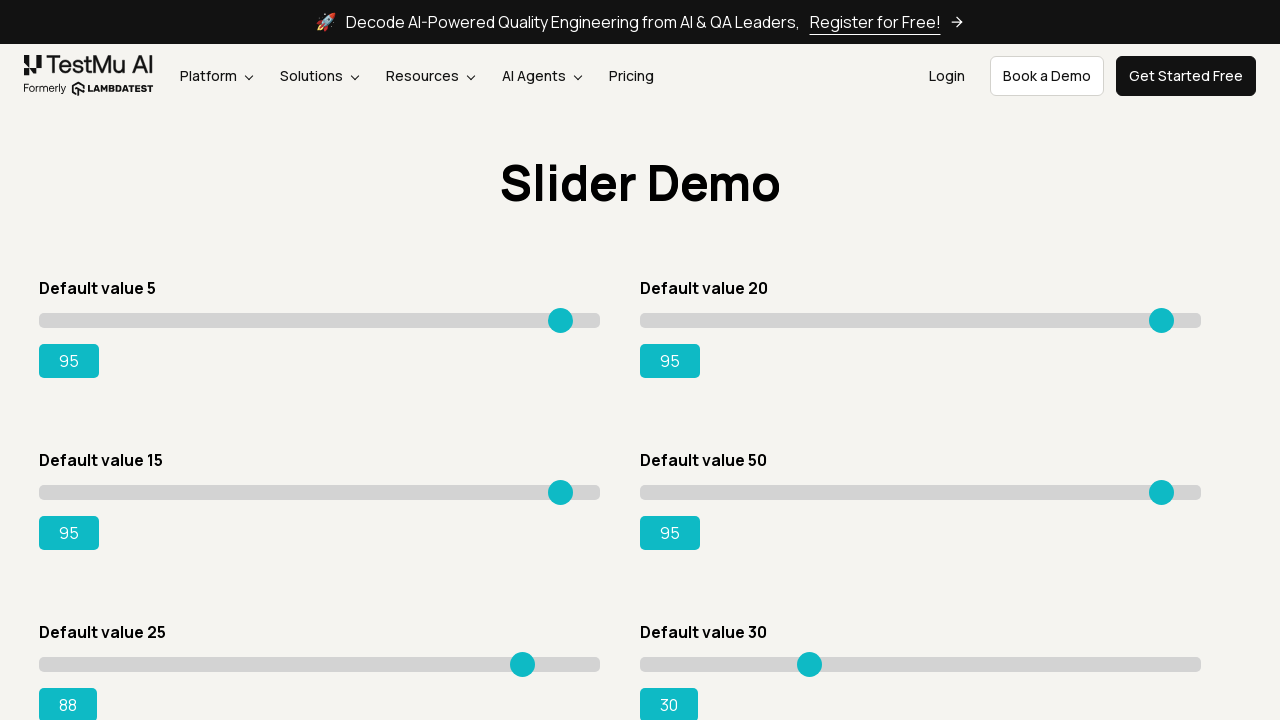

Pressed ArrowRight on slider 5 (attempt 64) on input.sp__range >> nth=4
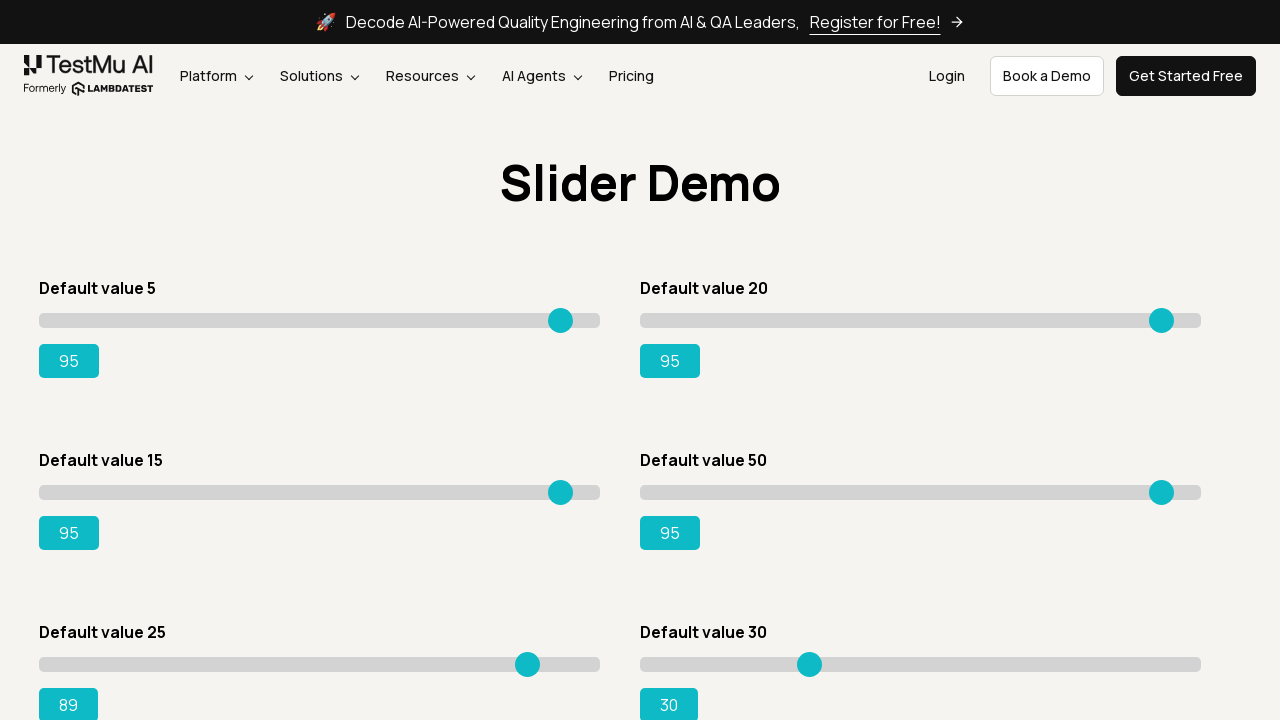

Pressed ArrowRight on slider 5 (attempt 65) on input.sp__range >> nth=4
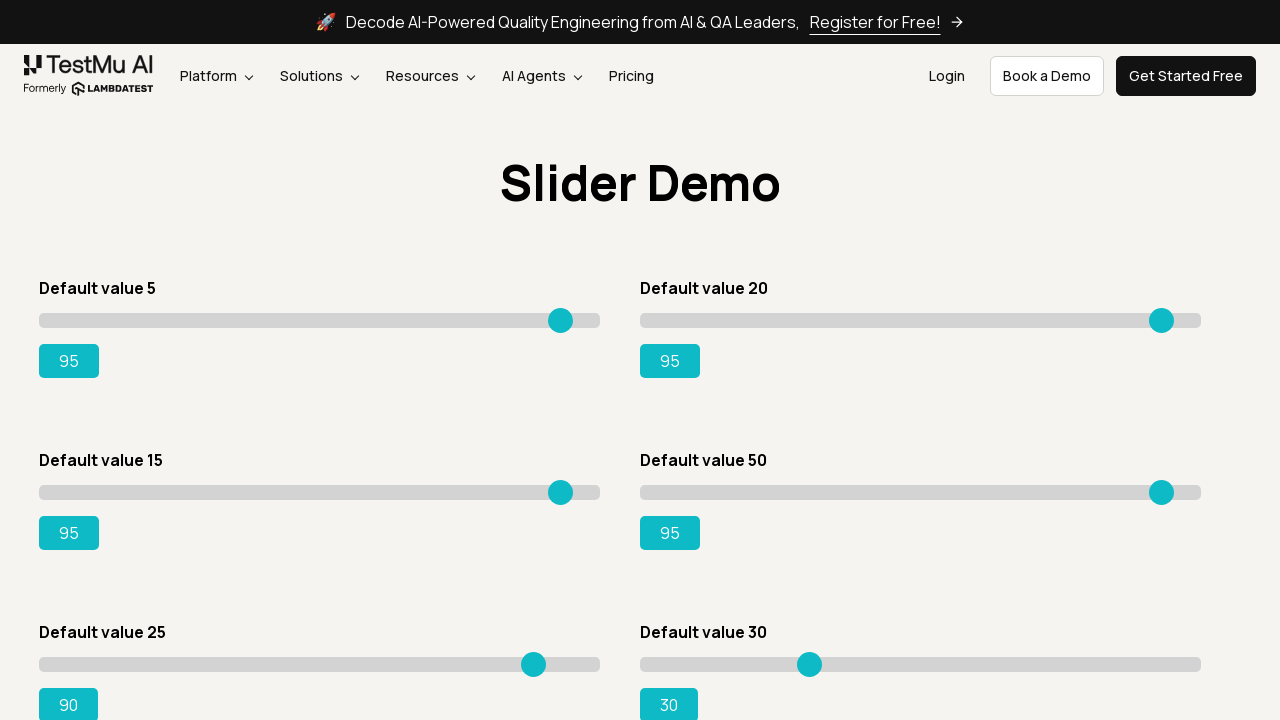

Pressed ArrowRight on slider 5 (attempt 66) on input.sp__range >> nth=4
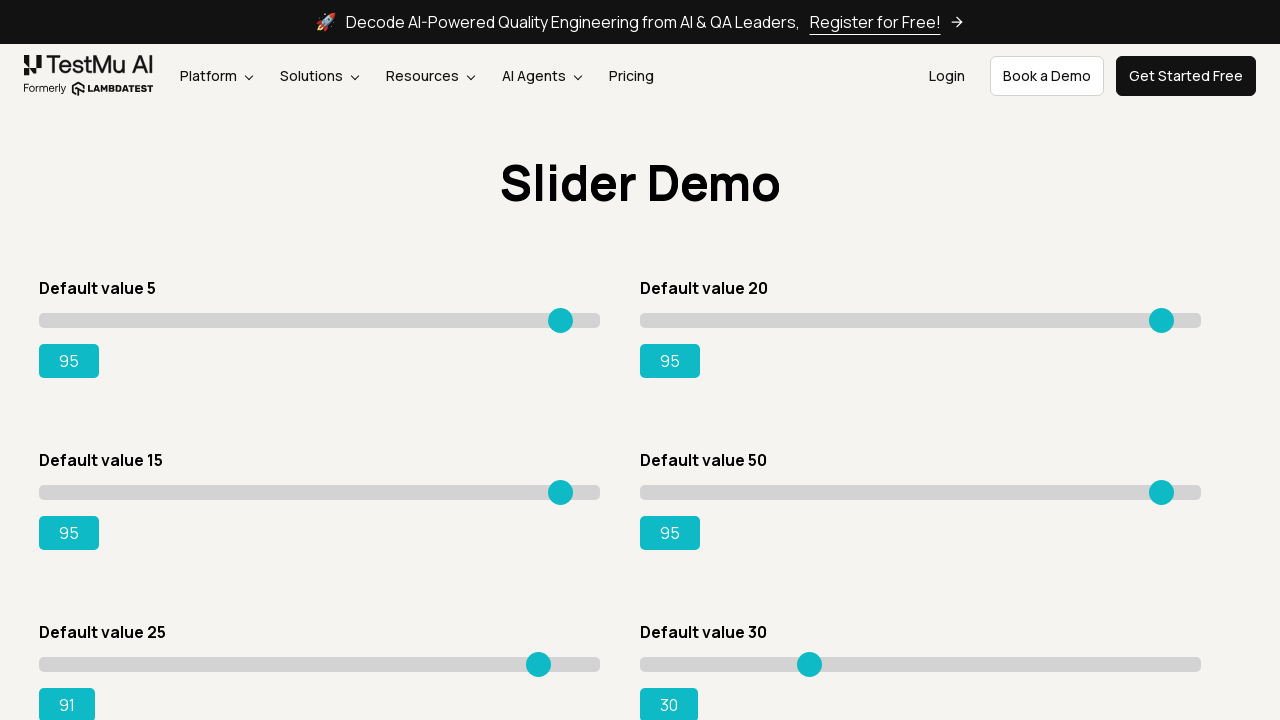

Pressed ArrowRight on slider 5 (attempt 67) on input.sp__range >> nth=4
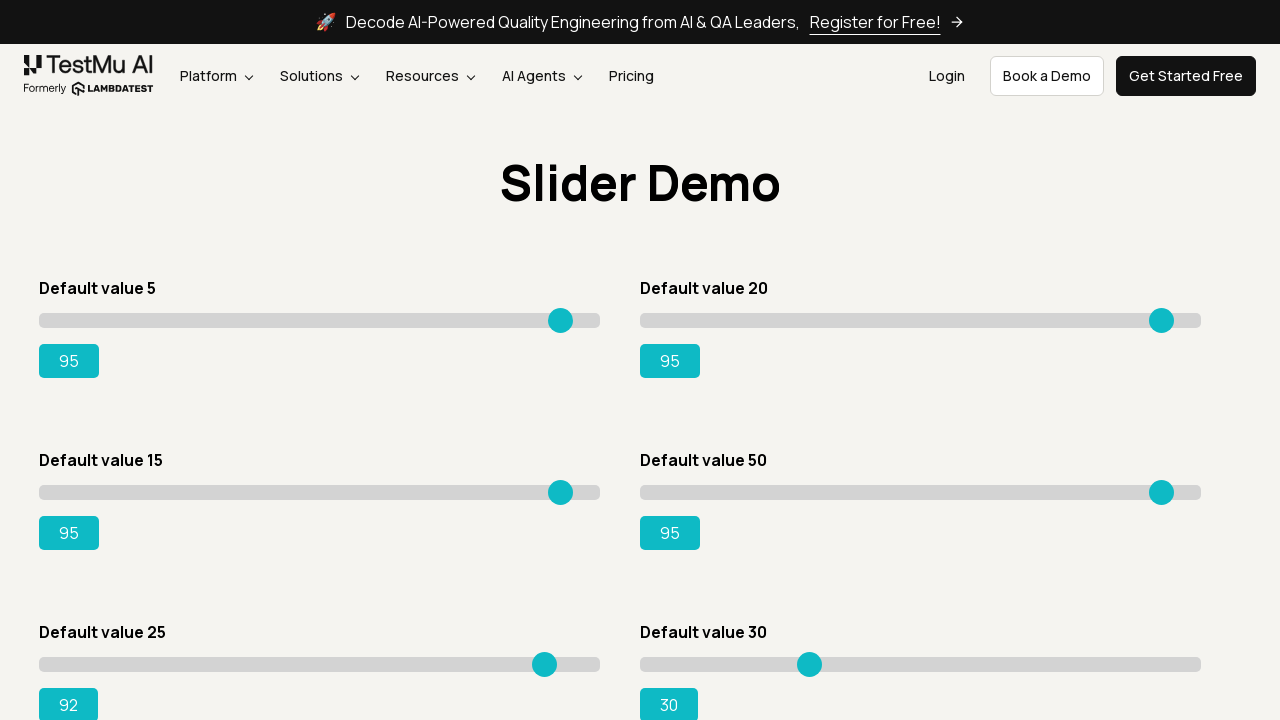

Pressed ArrowRight on slider 5 (attempt 68) on input.sp__range >> nth=4
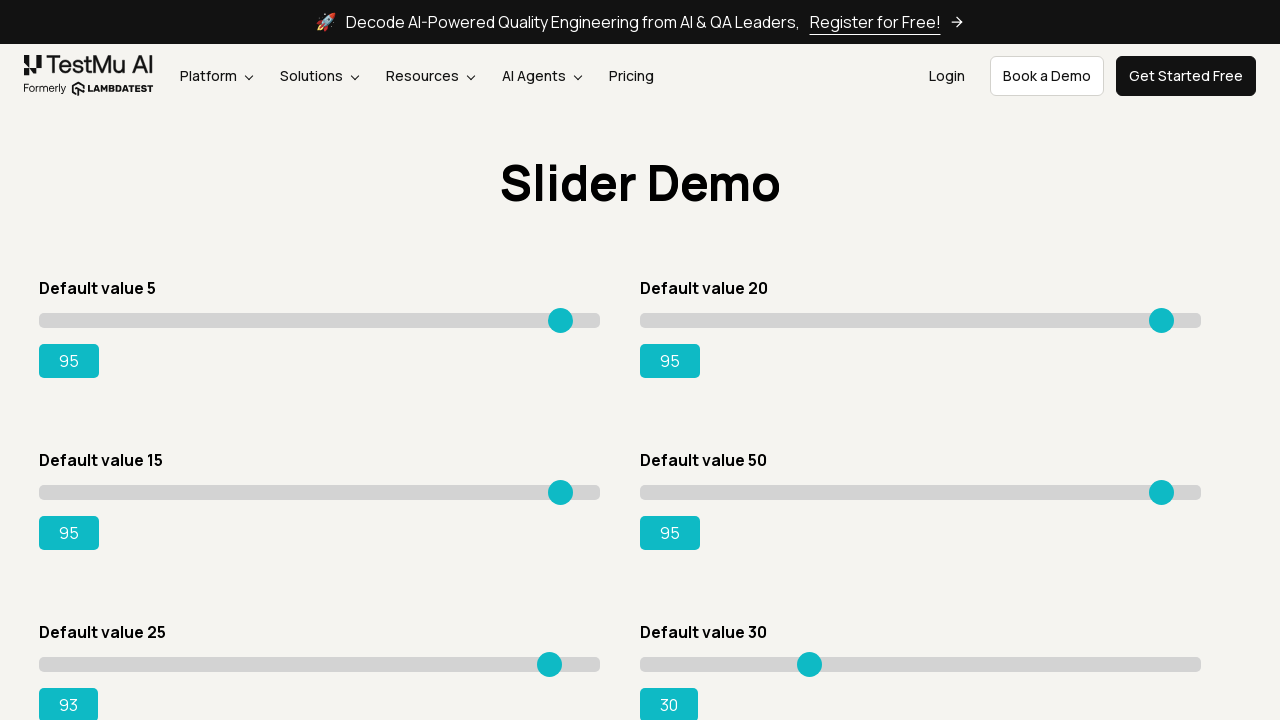

Pressed ArrowRight on slider 5 (attempt 69) on input.sp__range >> nth=4
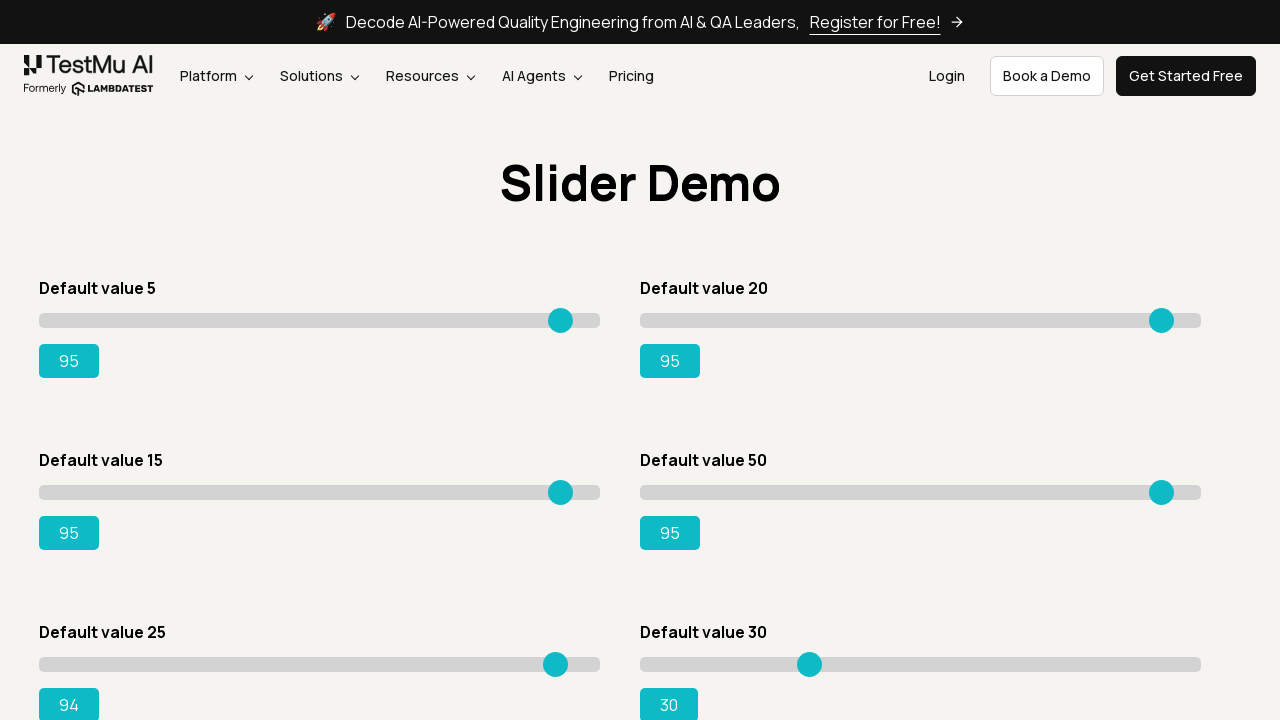

Pressed ArrowRight on slider 5 (attempt 70) on input.sp__range >> nth=4
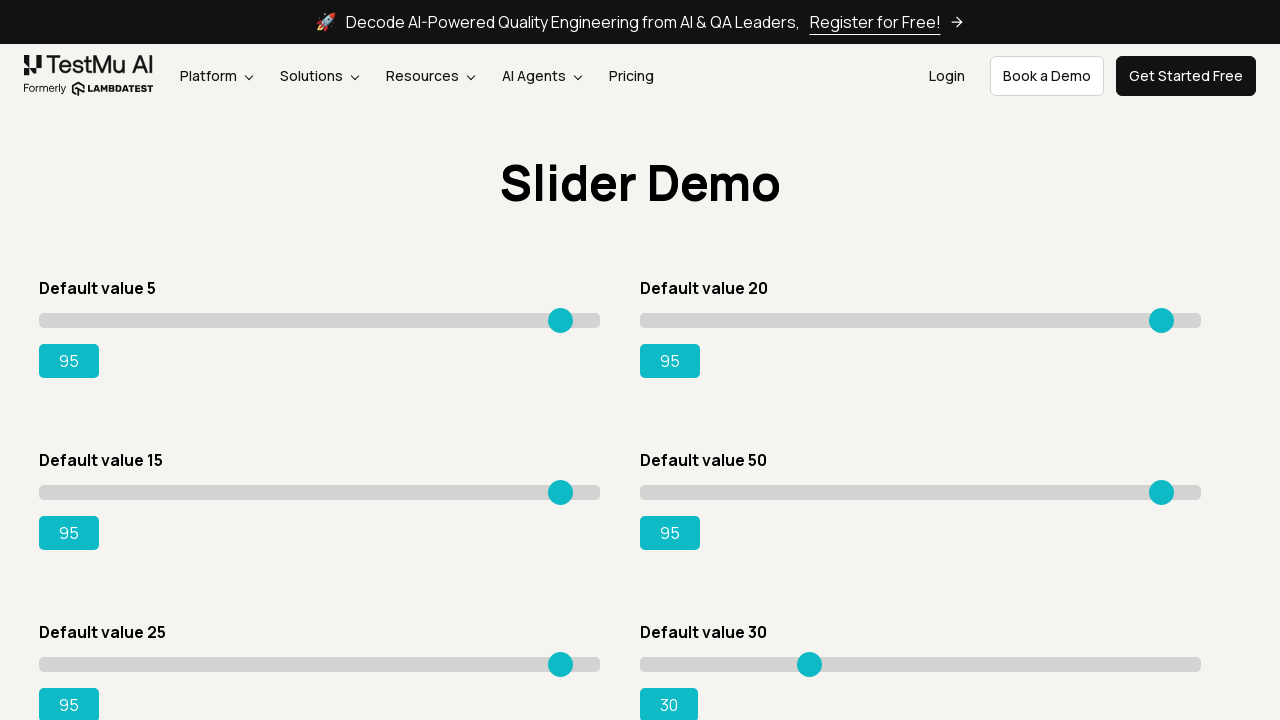

Slider 5 successfully set to value 95
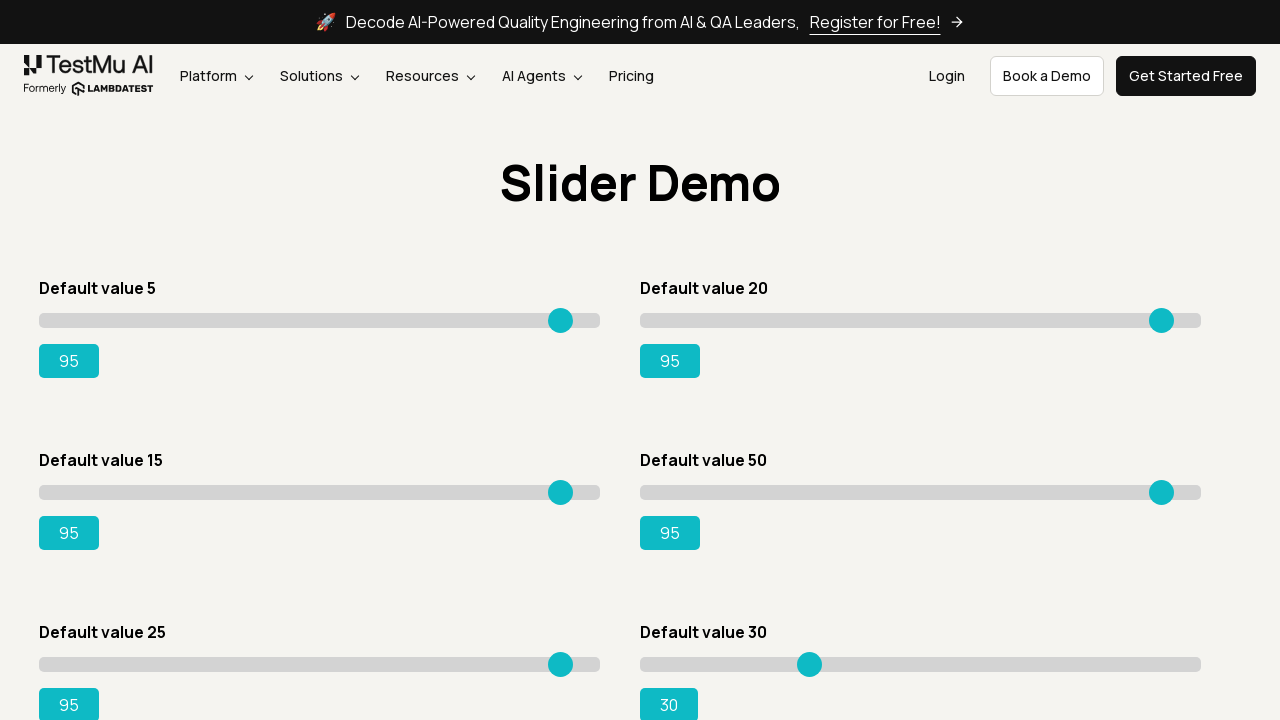

Pressed ArrowRight on slider 6 (attempt 1) on input.sp__range >> nth=5
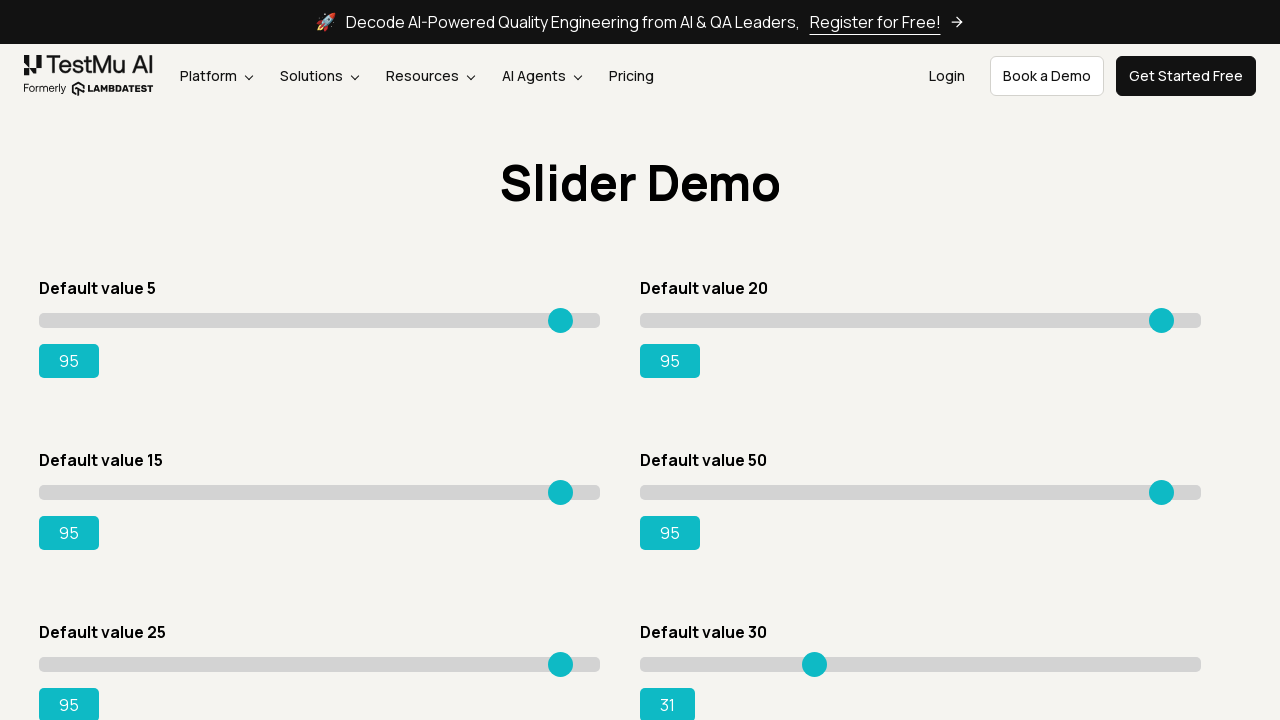

Pressed ArrowRight on slider 6 (attempt 2) on input.sp__range >> nth=5
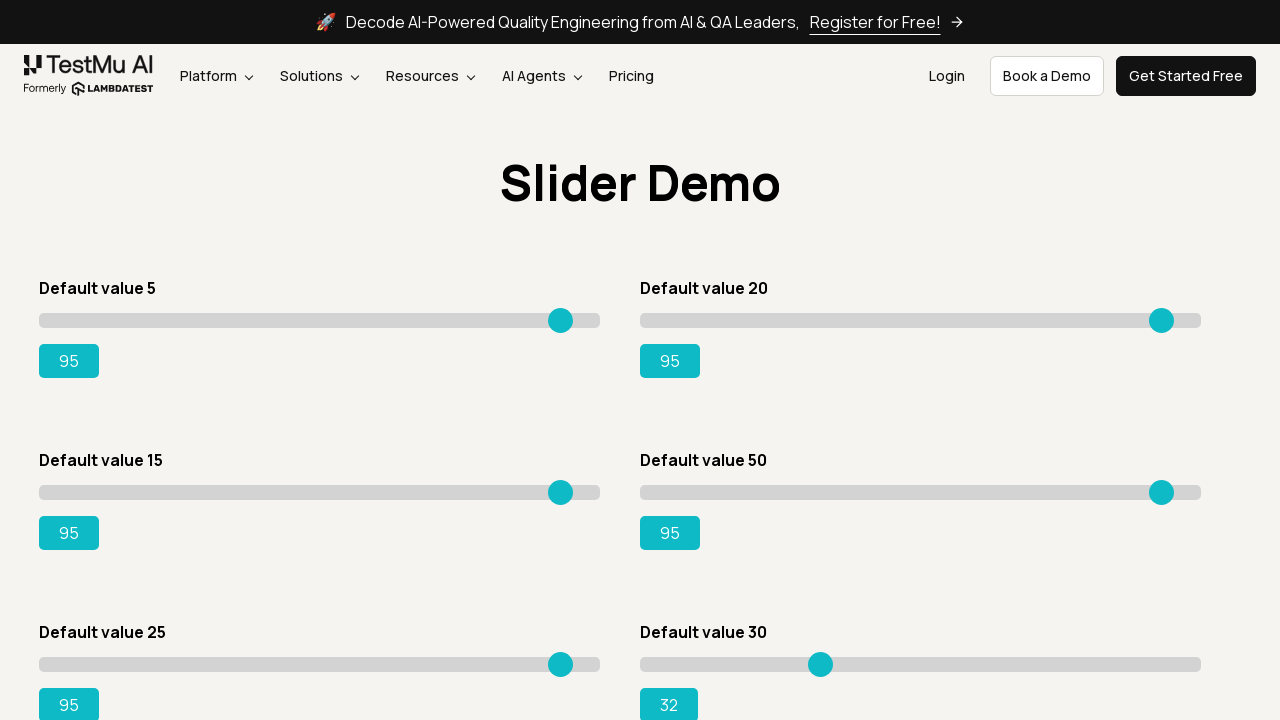

Pressed ArrowRight on slider 6 (attempt 3) on input.sp__range >> nth=5
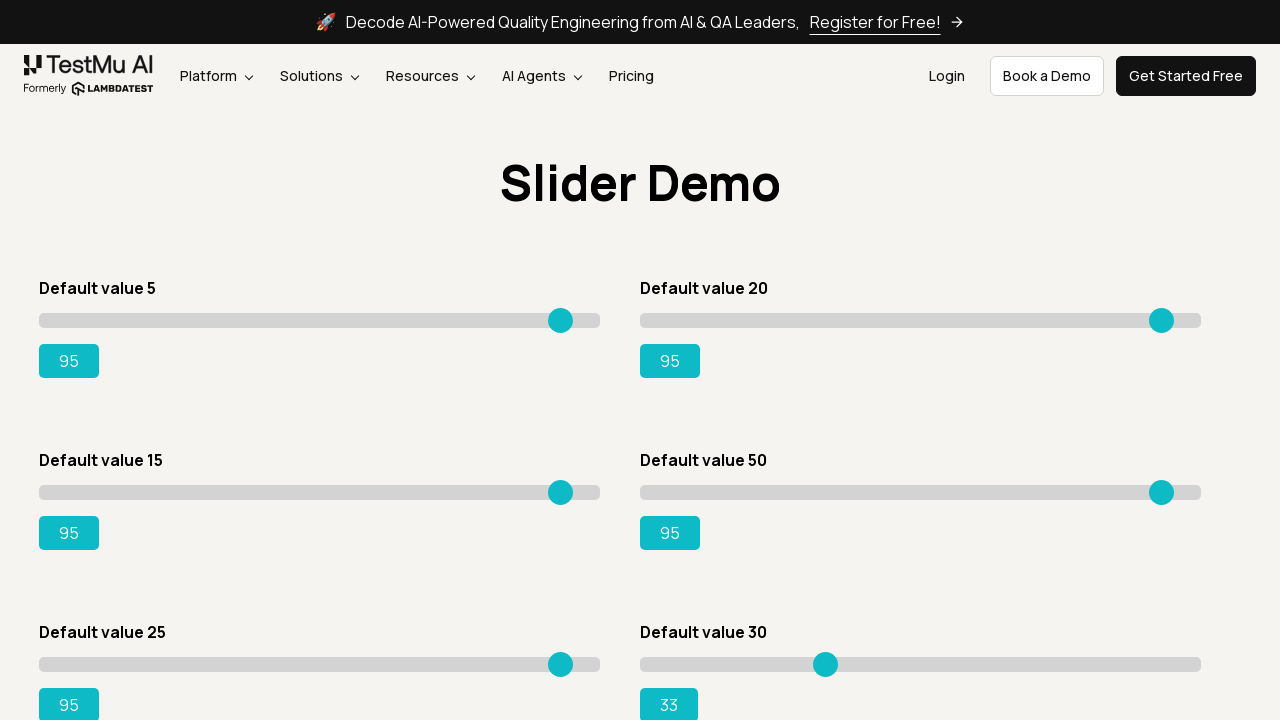

Pressed ArrowRight on slider 6 (attempt 4) on input.sp__range >> nth=5
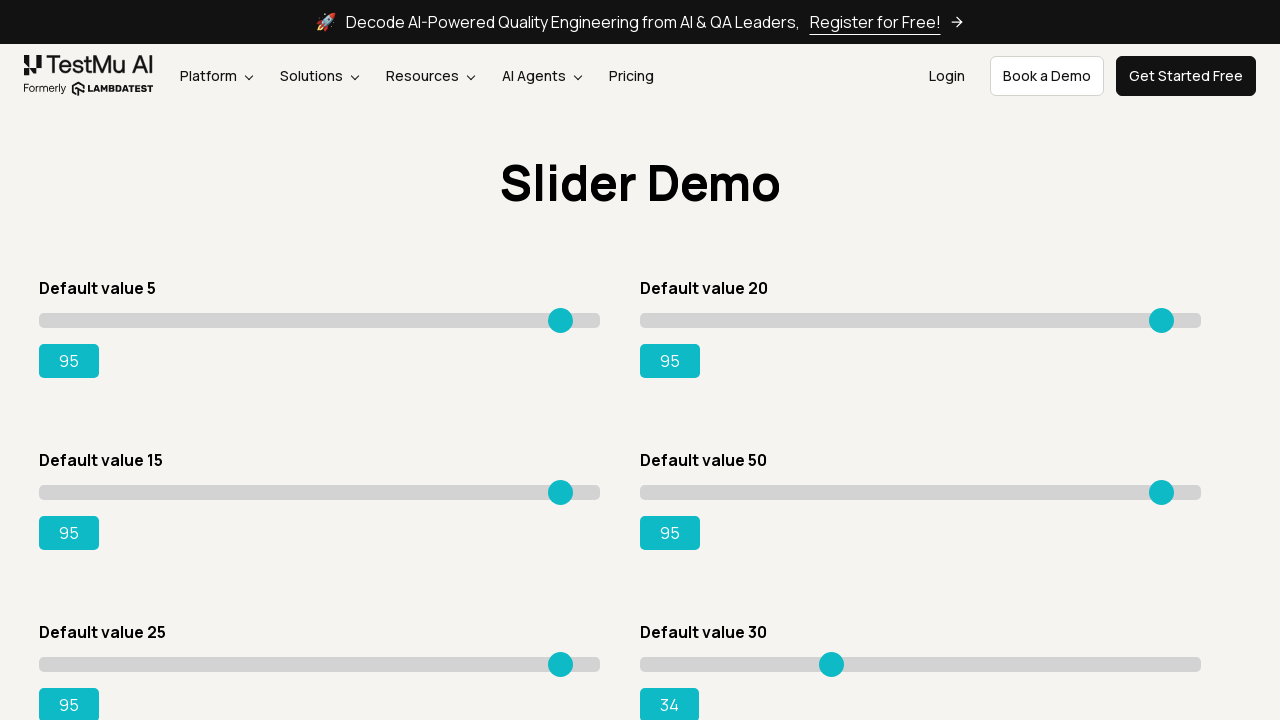

Pressed ArrowRight on slider 6 (attempt 5) on input.sp__range >> nth=5
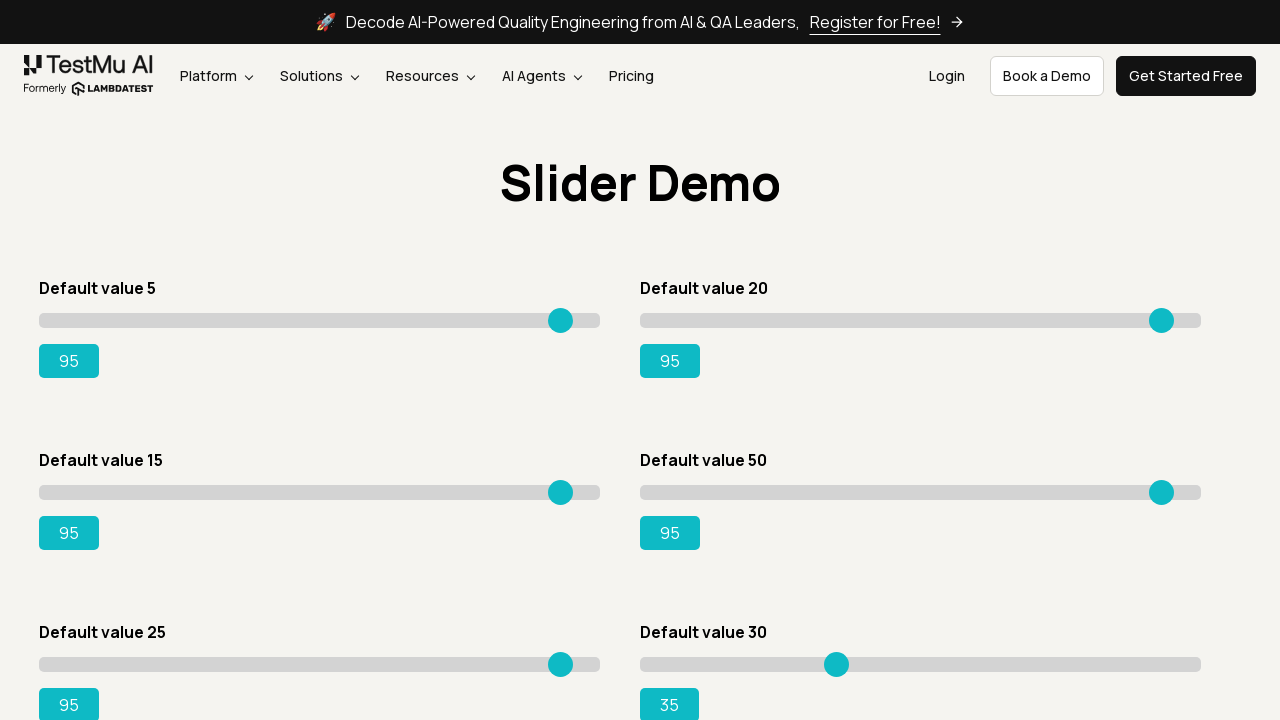

Pressed ArrowRight on slider 6 (attempt 6) on input.sp__range >> nth=5
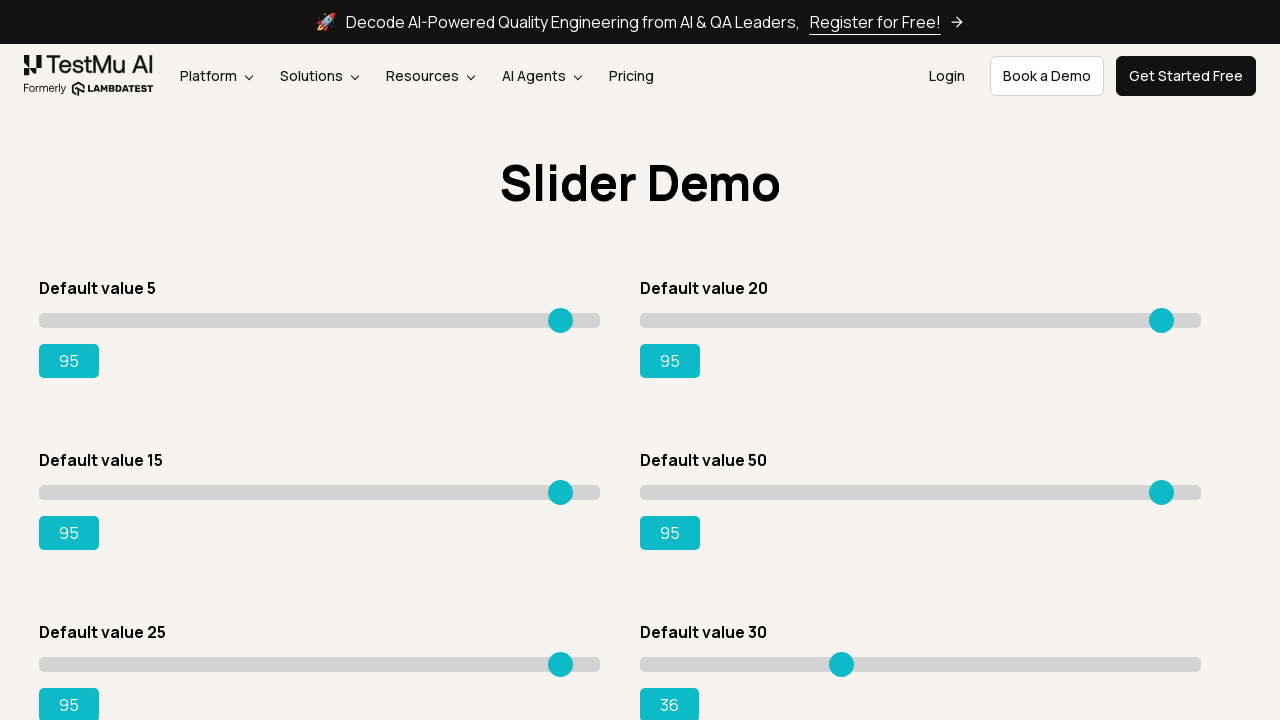

Pressed ArrowRight on slider 6 (attempt 7) on input.sp__range >> nth=5
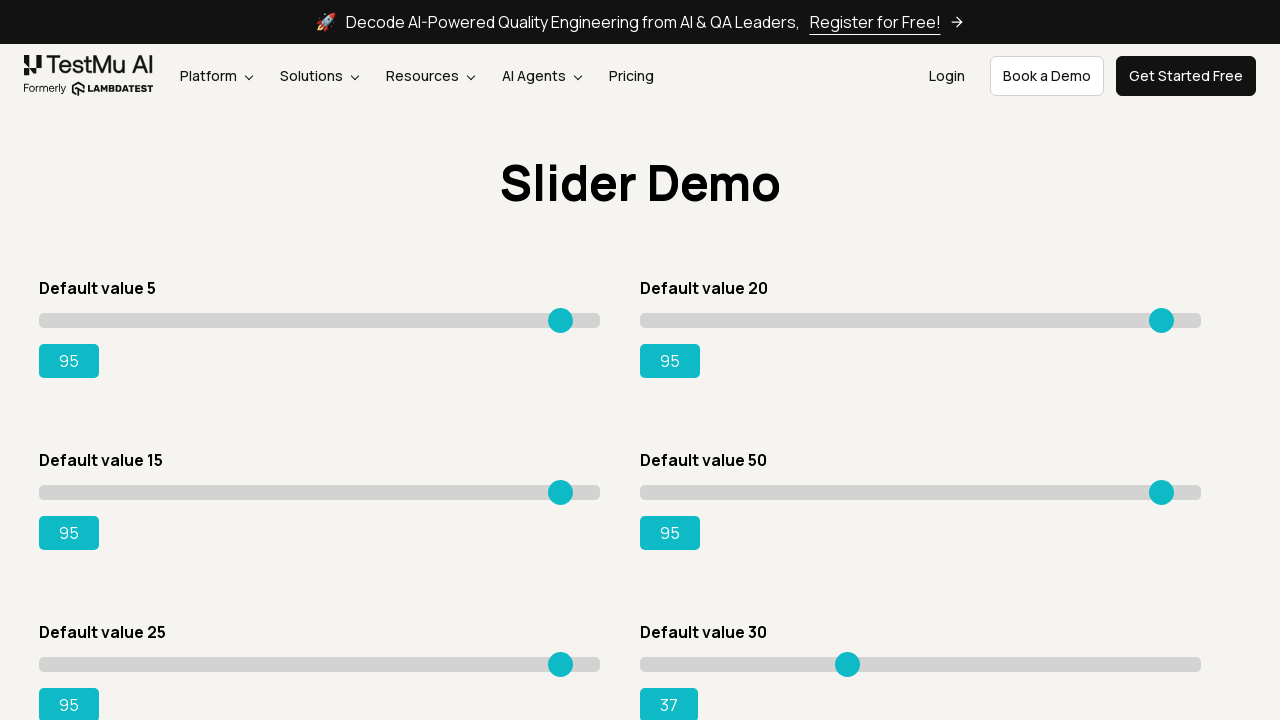

Pressed ArrowRight on slider 6 (attempt 8) on input.sp__range >> nth=5
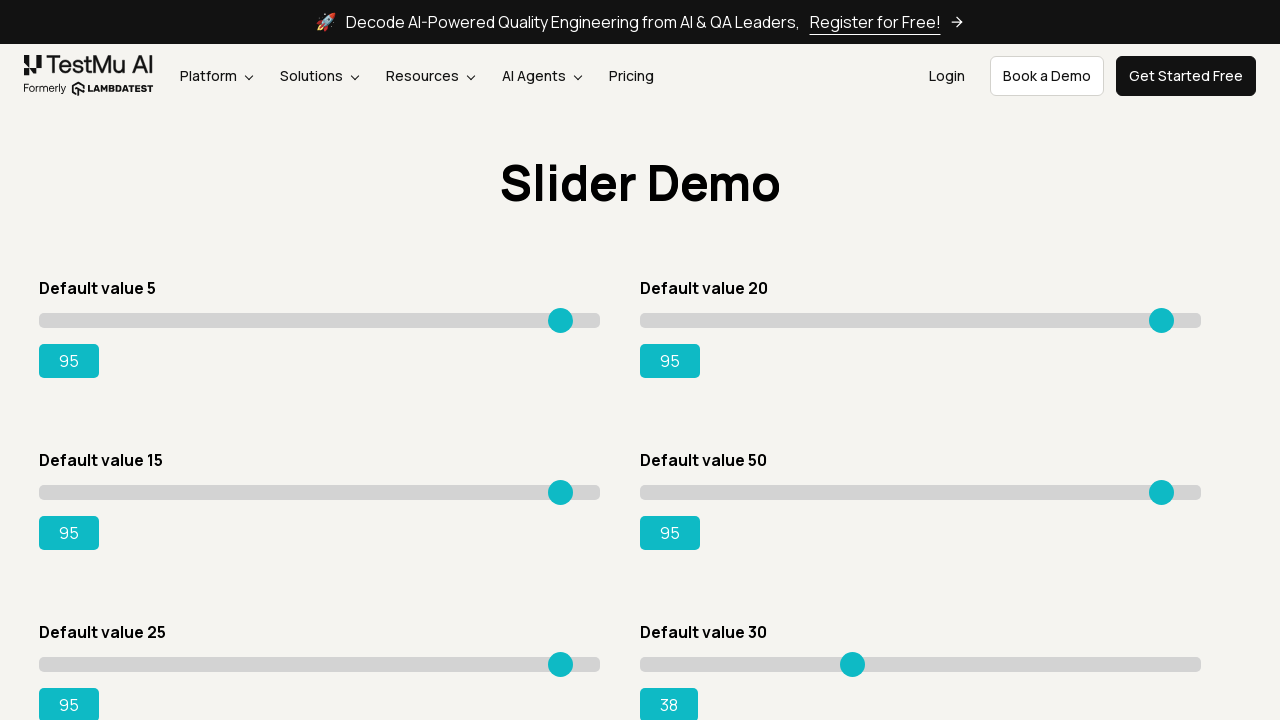

Pressed ArrowRight on slider 6 (attempt 9) on input.sp__range >> nth=5
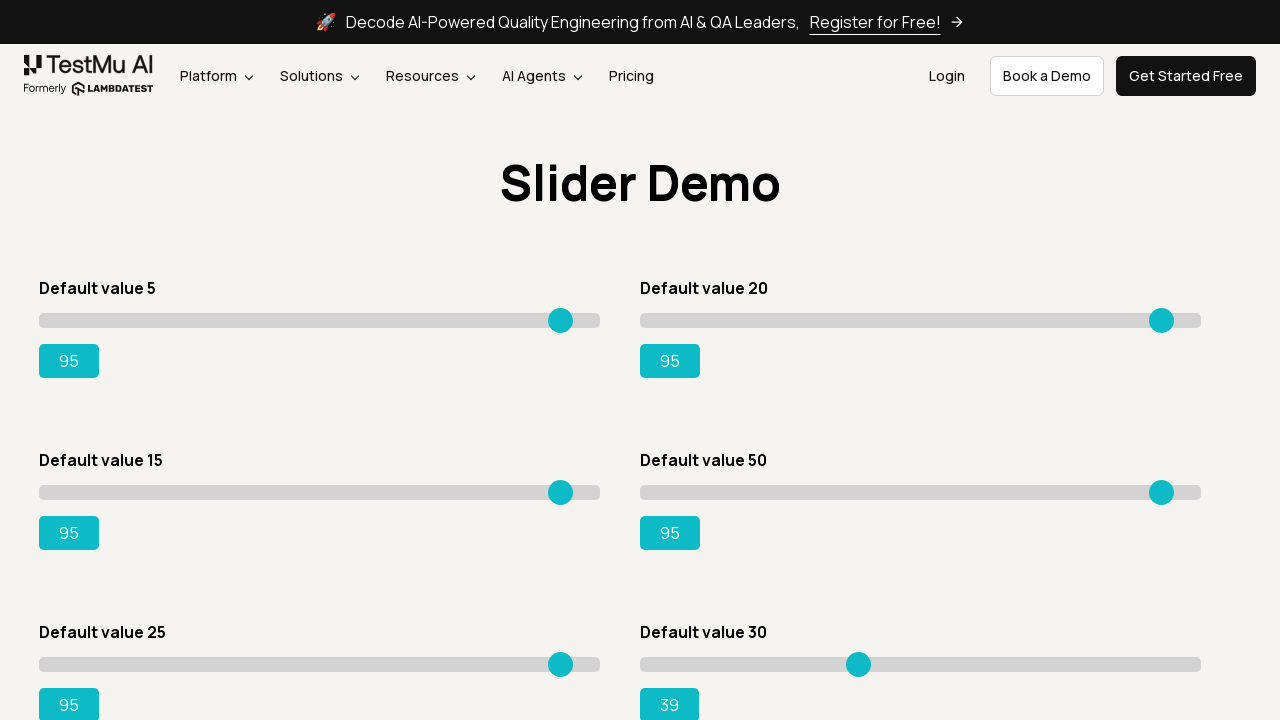

Pressed ArrowRight on slider 6 (attempt 10) on input.sp__range >> nth=5
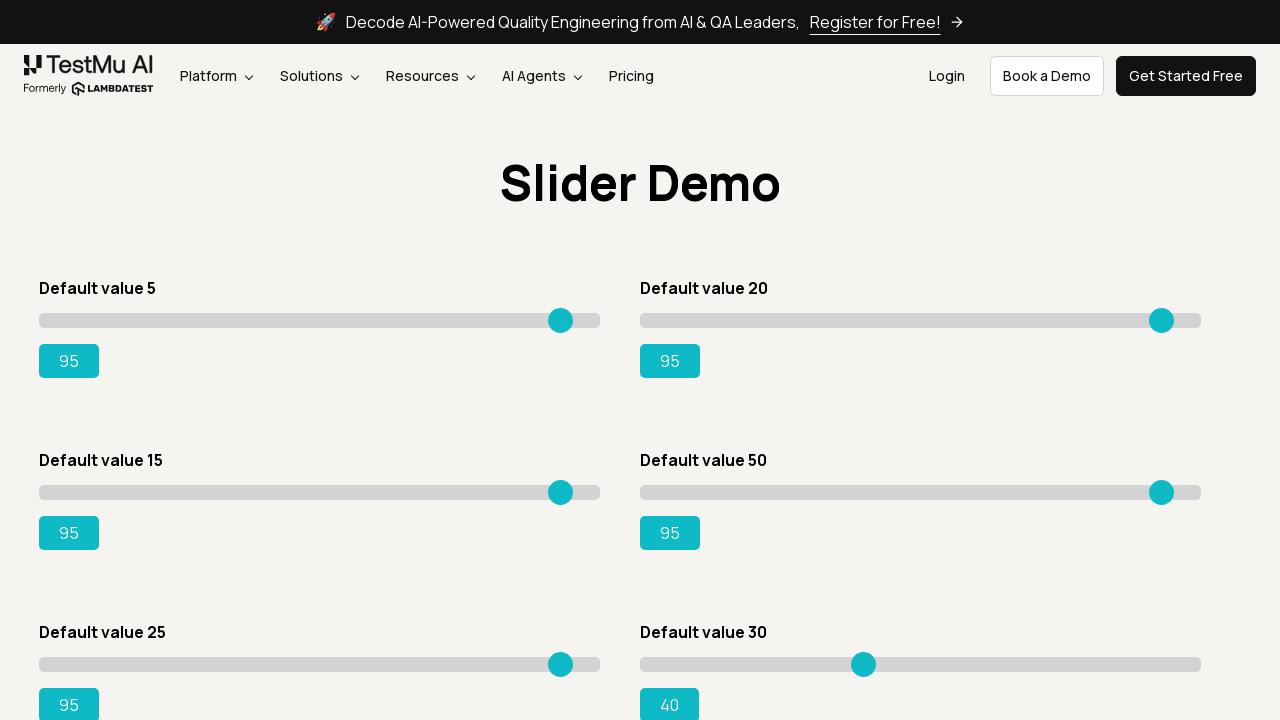

Pressed ArrowRight on slider 6 (attempt 11) on input.sp__range >> nth=5
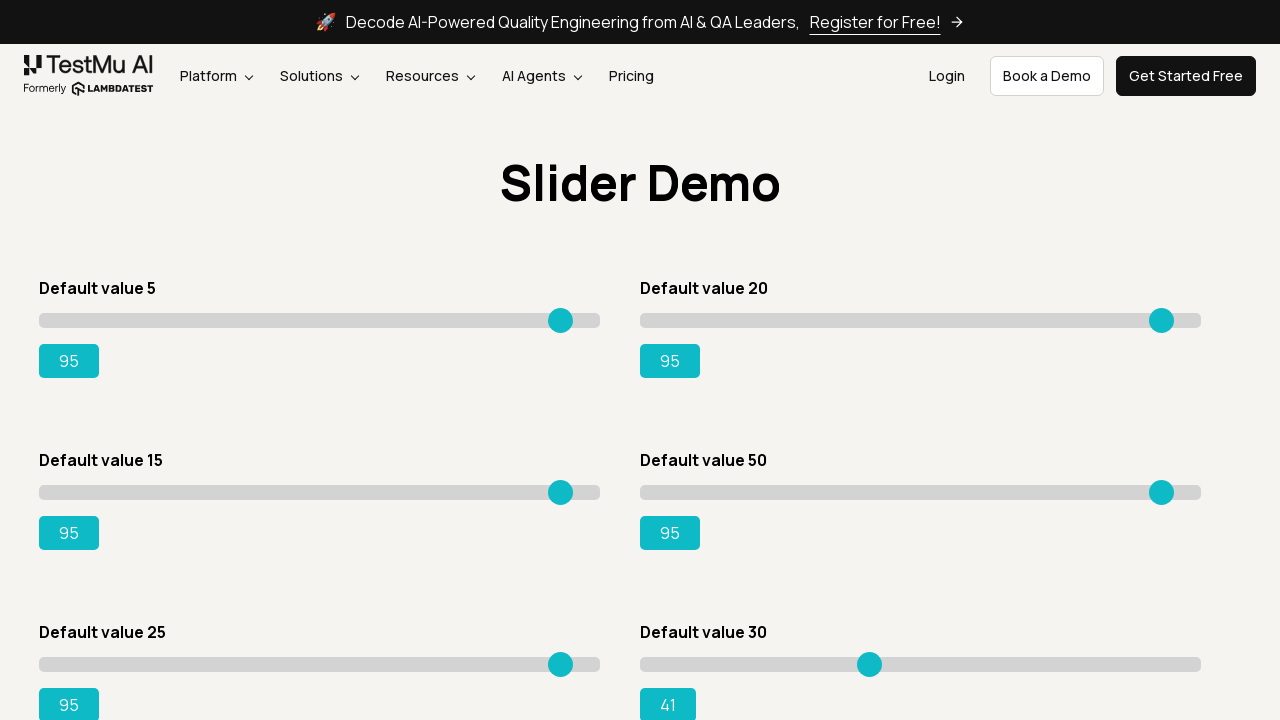

Pressed ArrowRight on slider 6 (attempt 12) on input.sp__range >> nth=5
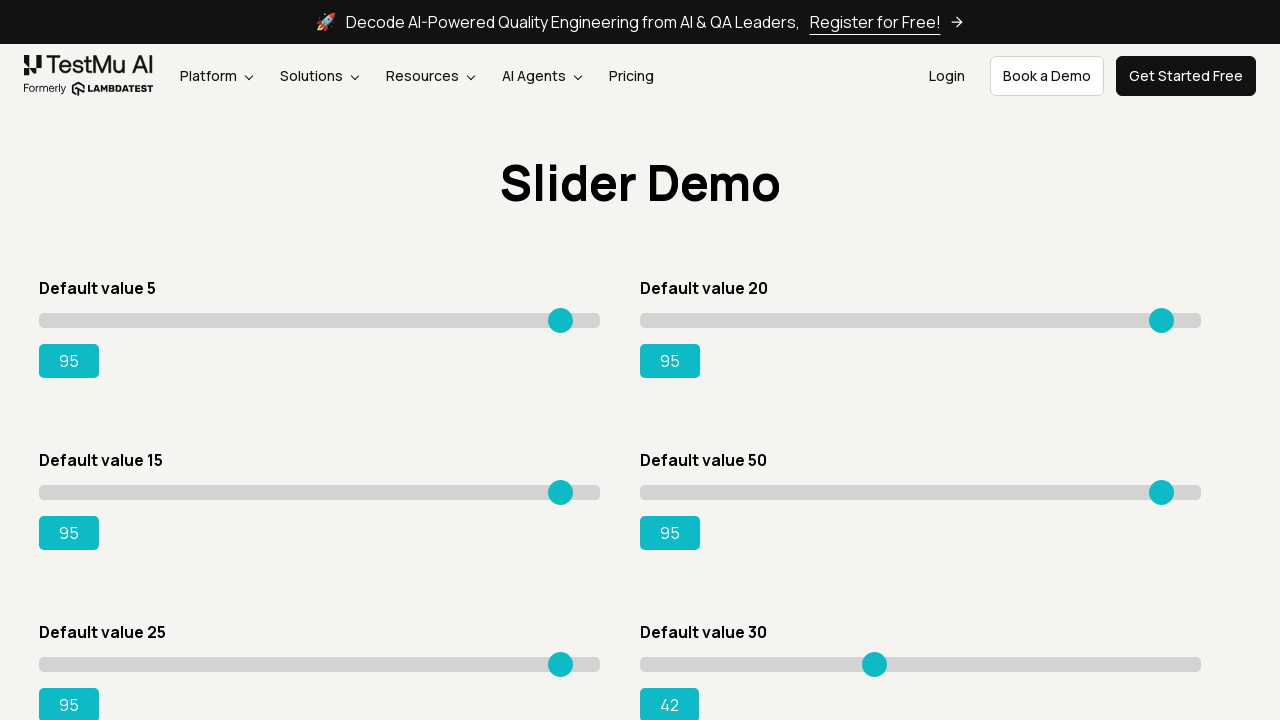

Pressed ArrowRight on slider 6 (attempt 13) on input.sp__range >> nth=5
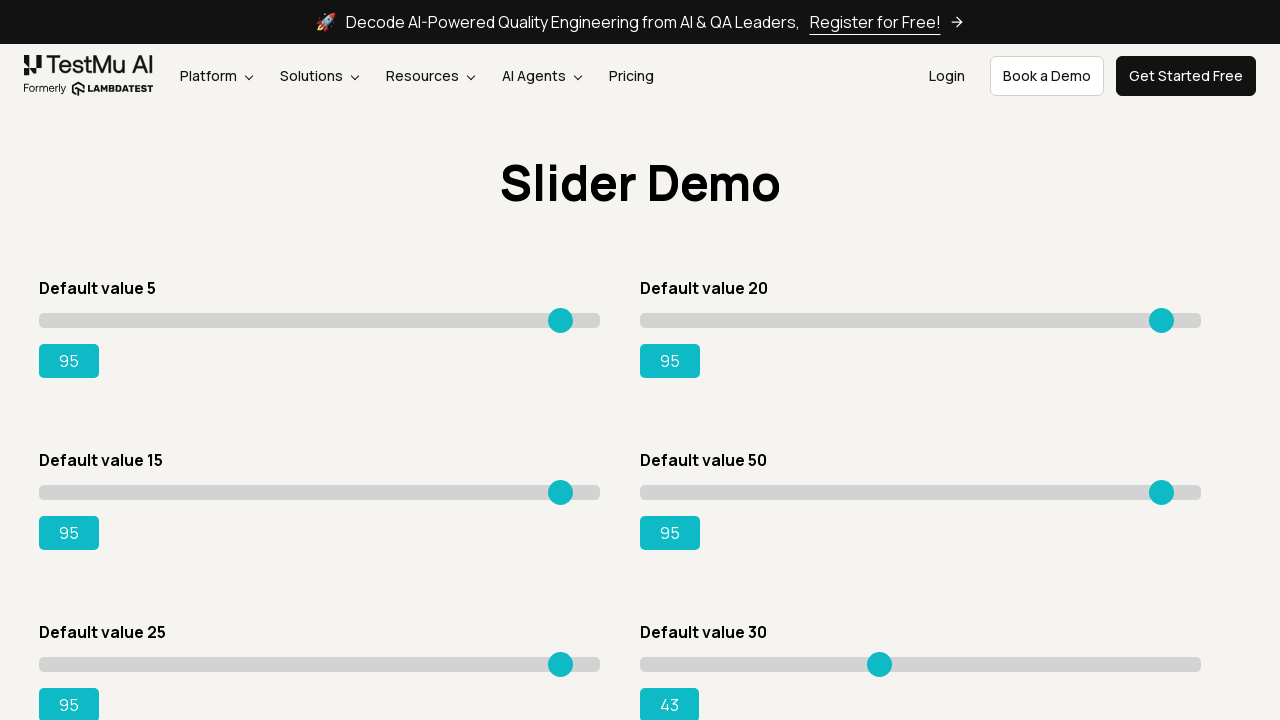

Pressed ArrowRight on slider 6 (attempt 14) on input.sp__range >> nth=5
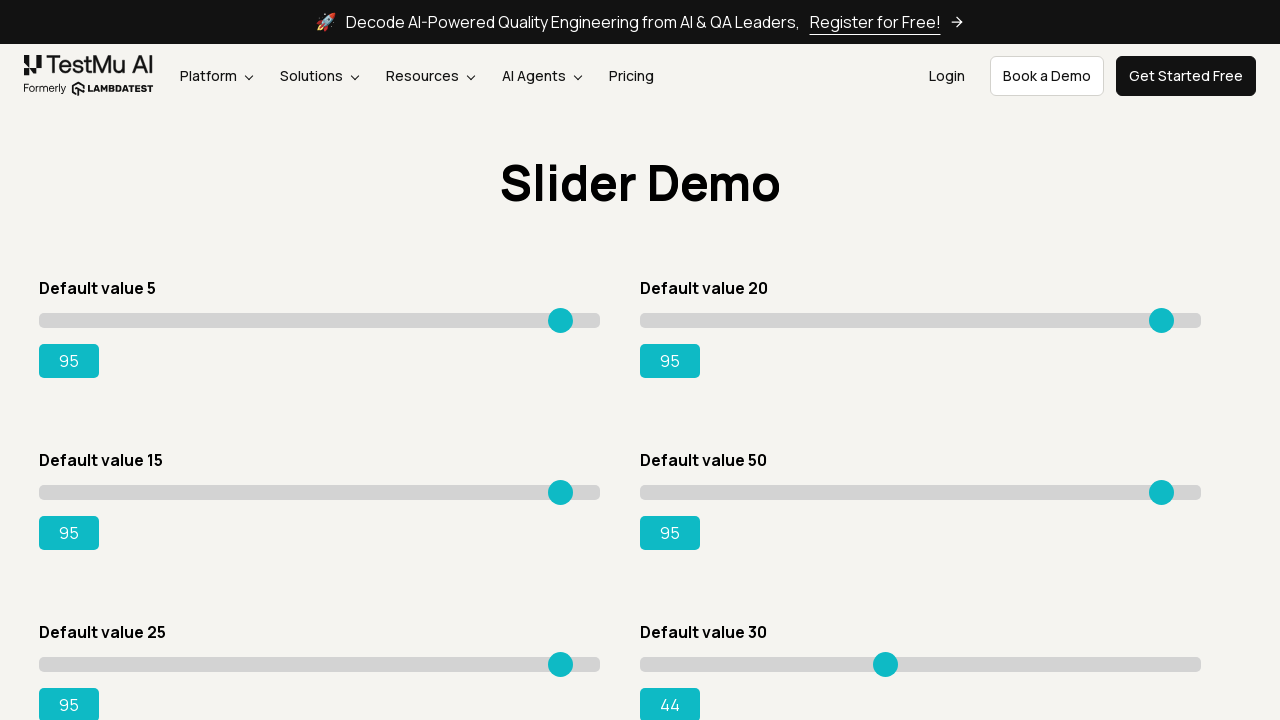

Pressed ArrowRight on slider 6 (attempt 15) on input.sp__range >> nth=5
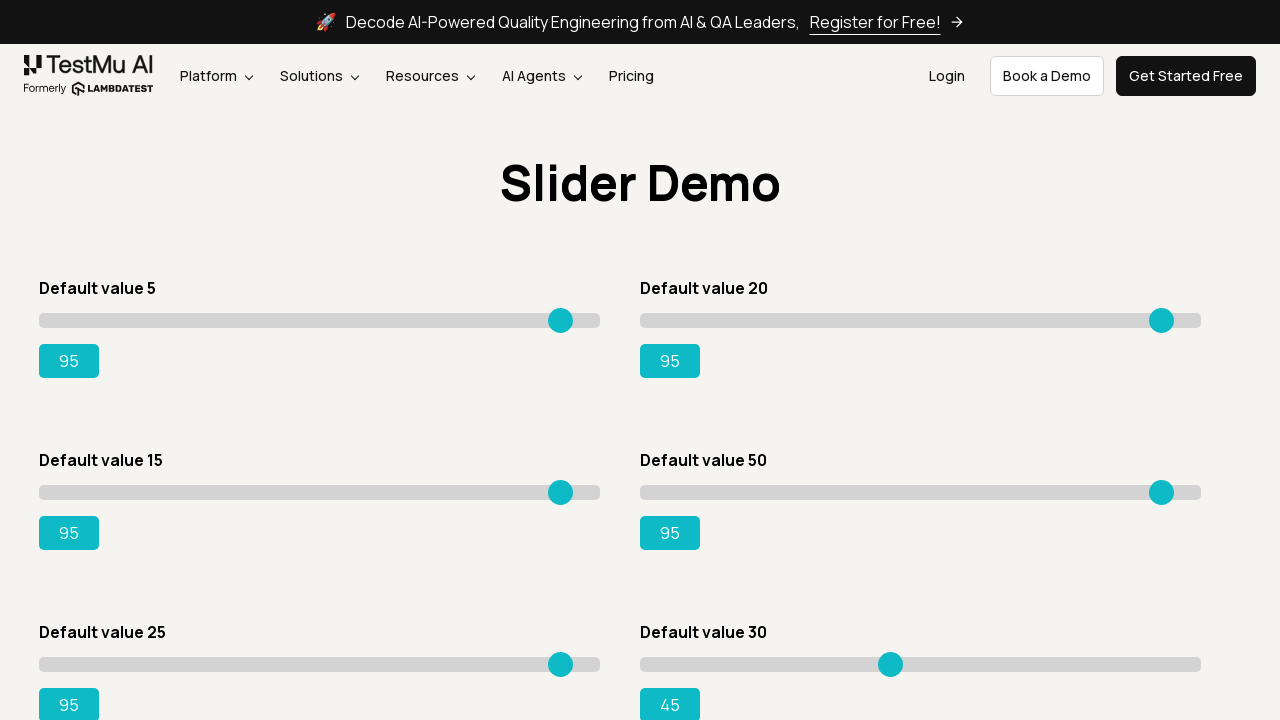

Pressed ArrowRight on slider 6 (attempt 16) on input.sp__range >> nth=5
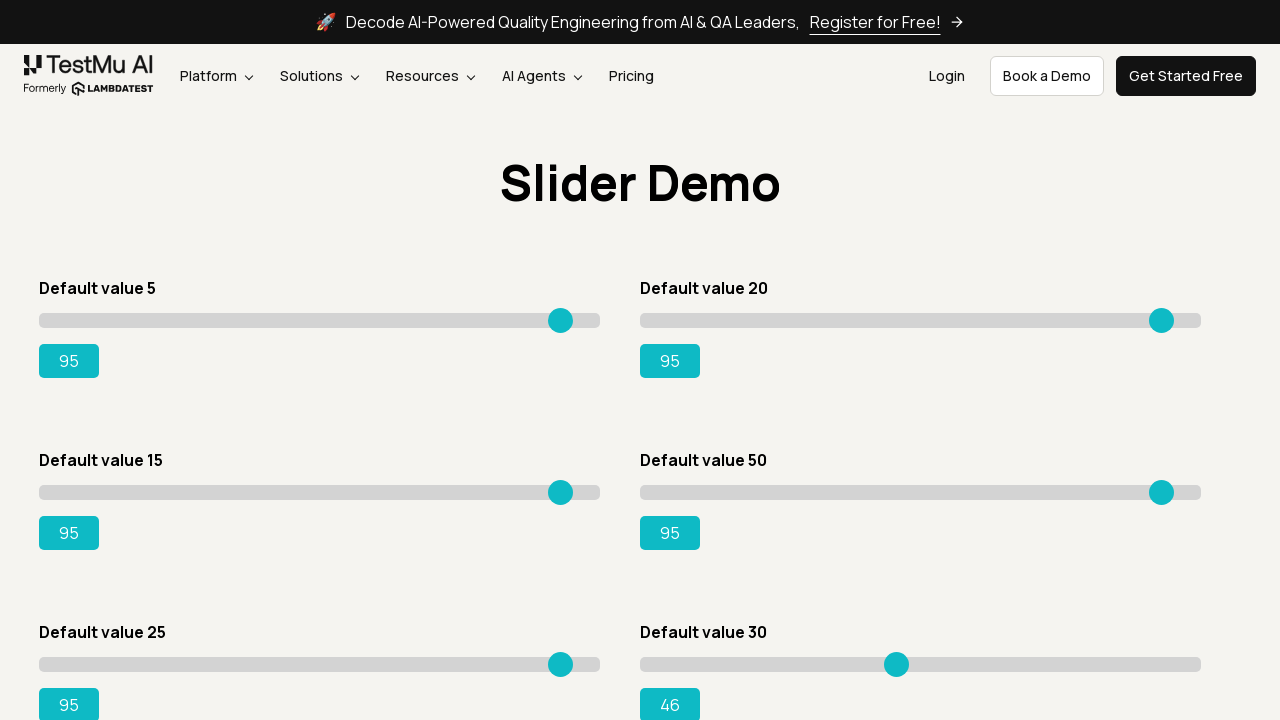

Pressed ArrowRight on slider 6 (attempt 17) on input.sp__range >> nth=5
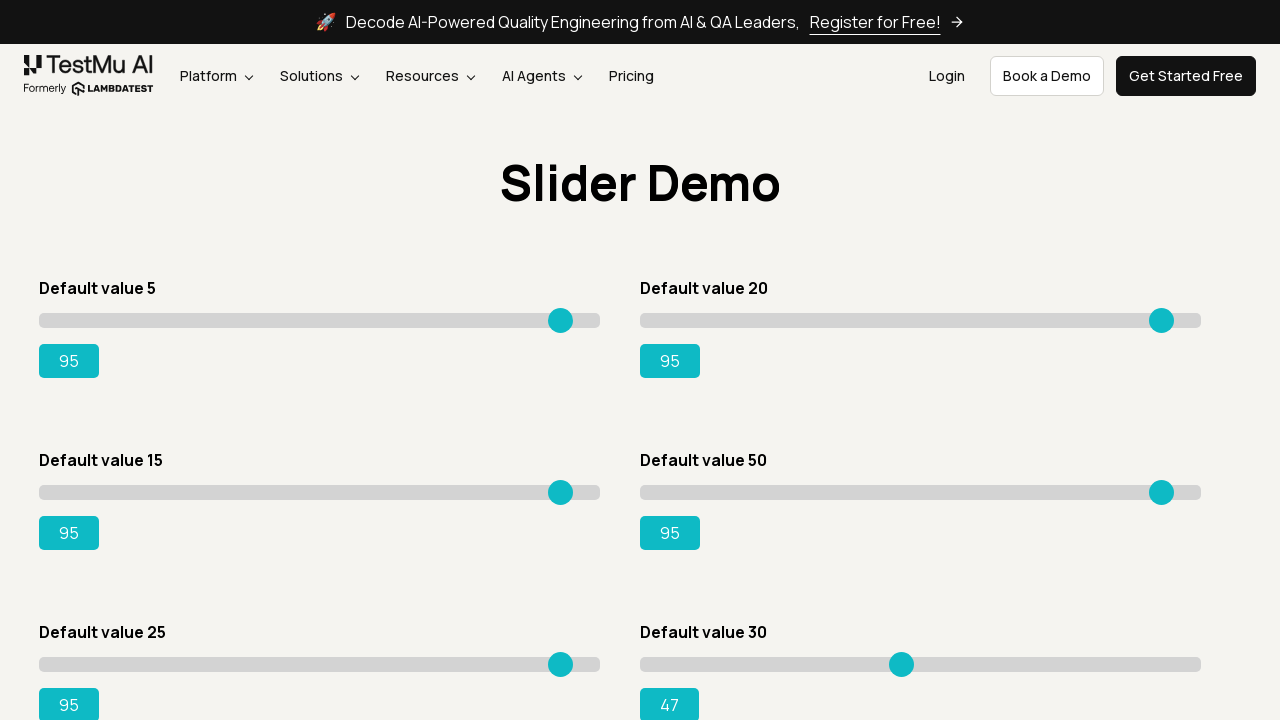

Pressed ArrowRight on slider 6 (attempt 18) on input.sp__range >> nth=5
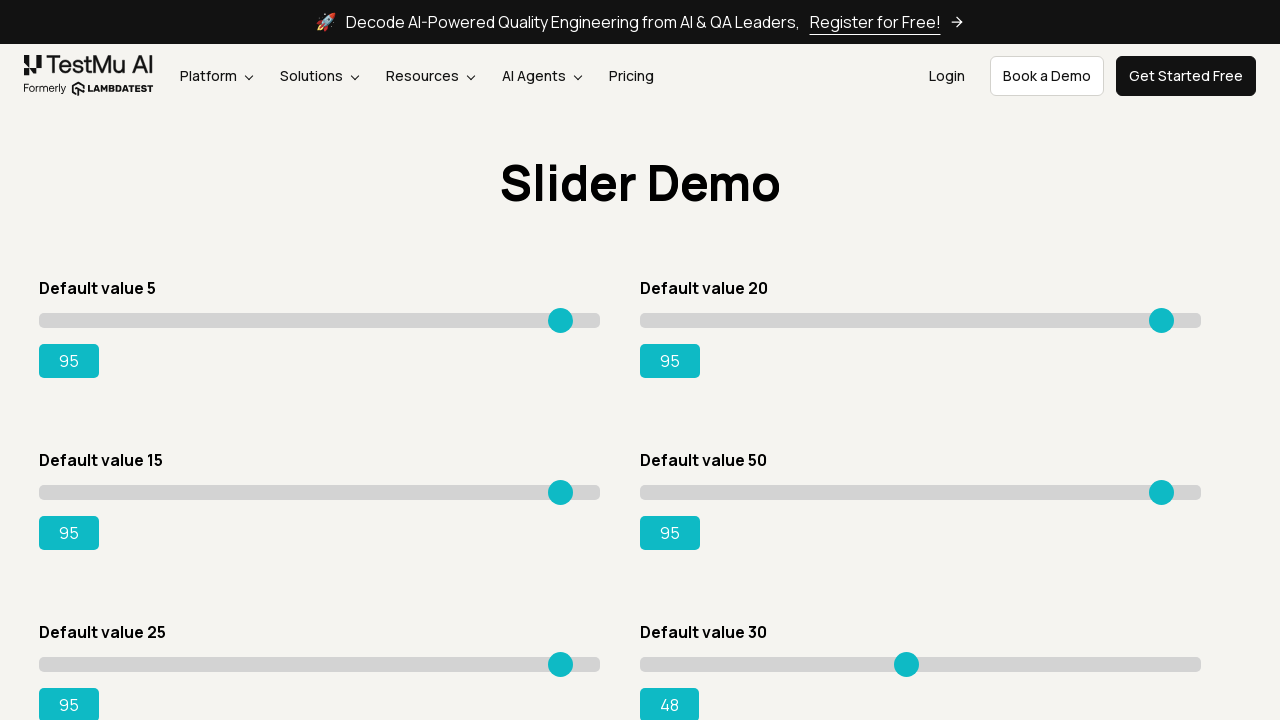

Pressed ArrowRight on slider 6 (attempt 19) on input.sp__range >> nth=5
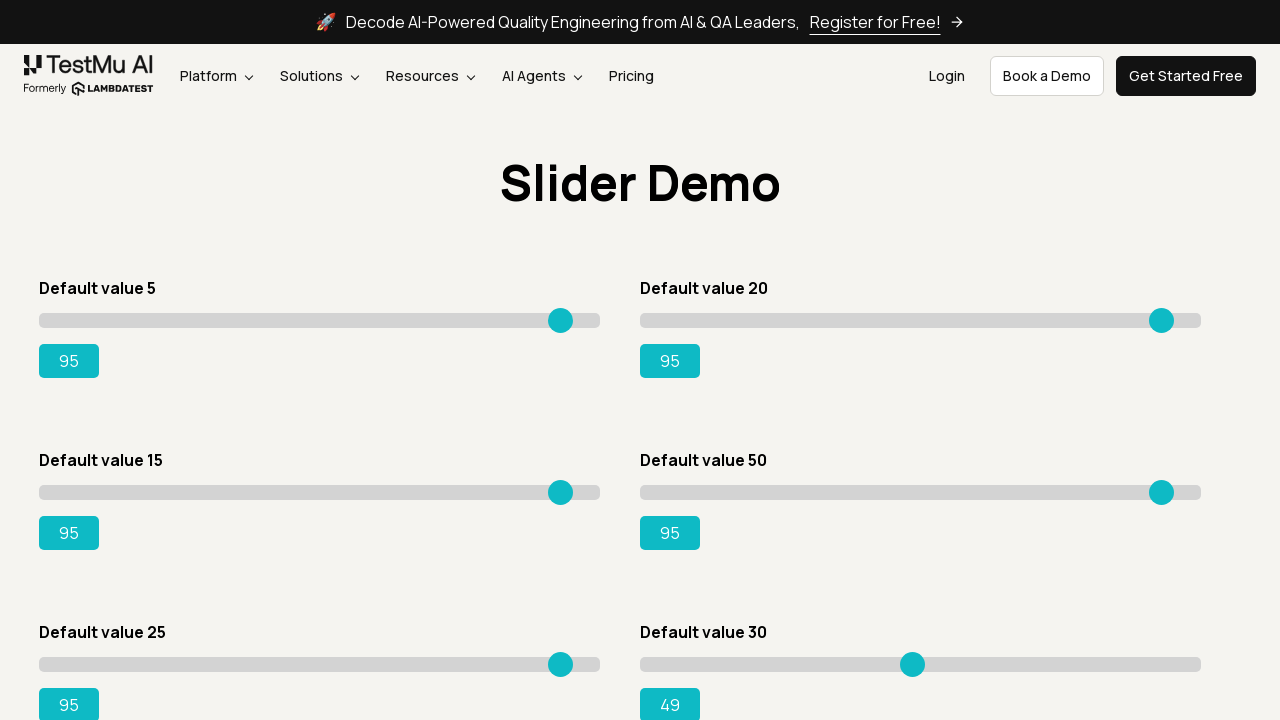

Pressed ArrowRight on slider 6 (attempt 20) on input.sp__range >> nth=5
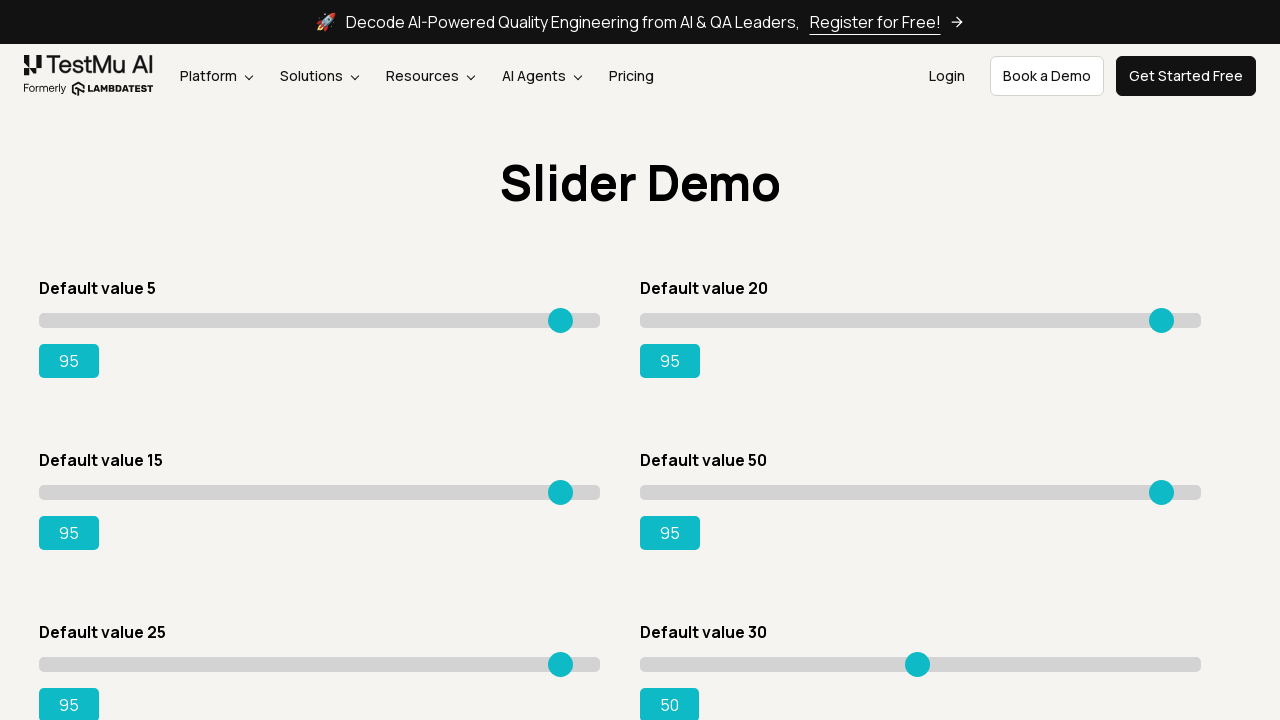

Pressed ArrowRight on slider 6 (attempt 21) on input.sp__range >> nth=5
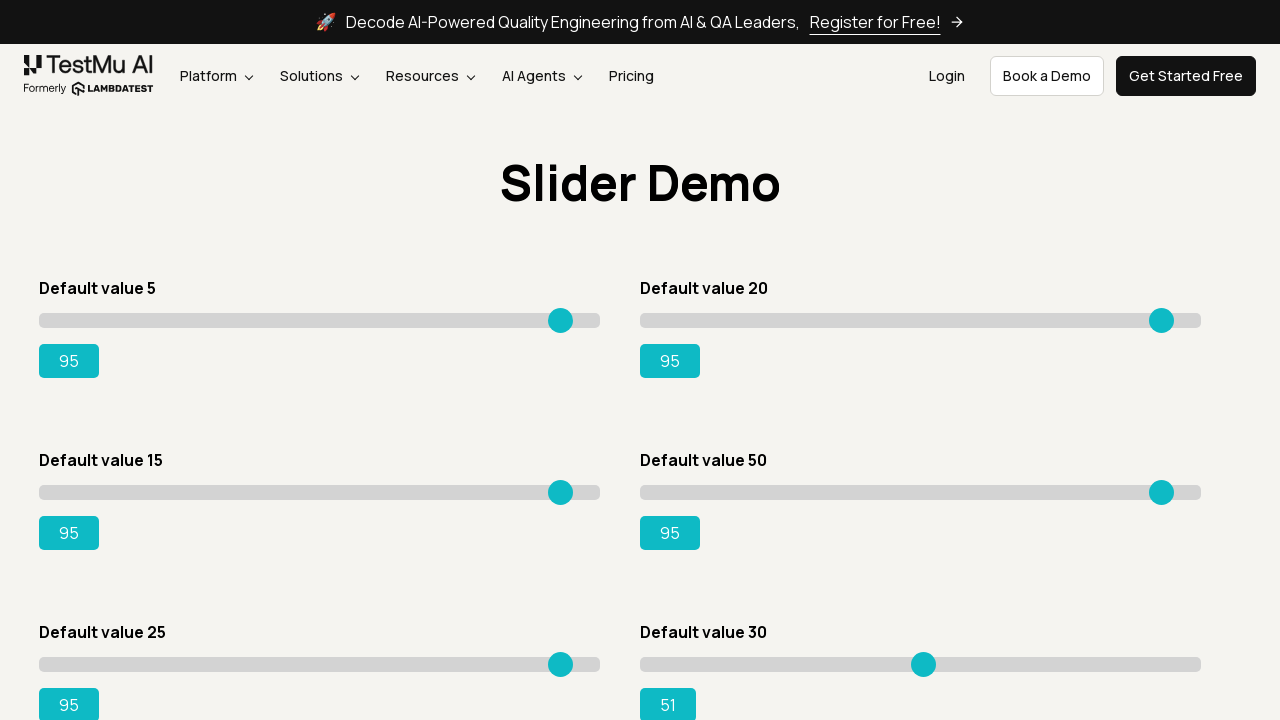

Pressed ArrowRight on slider 6 (attempt 22) on input.sp__range >> nth=5
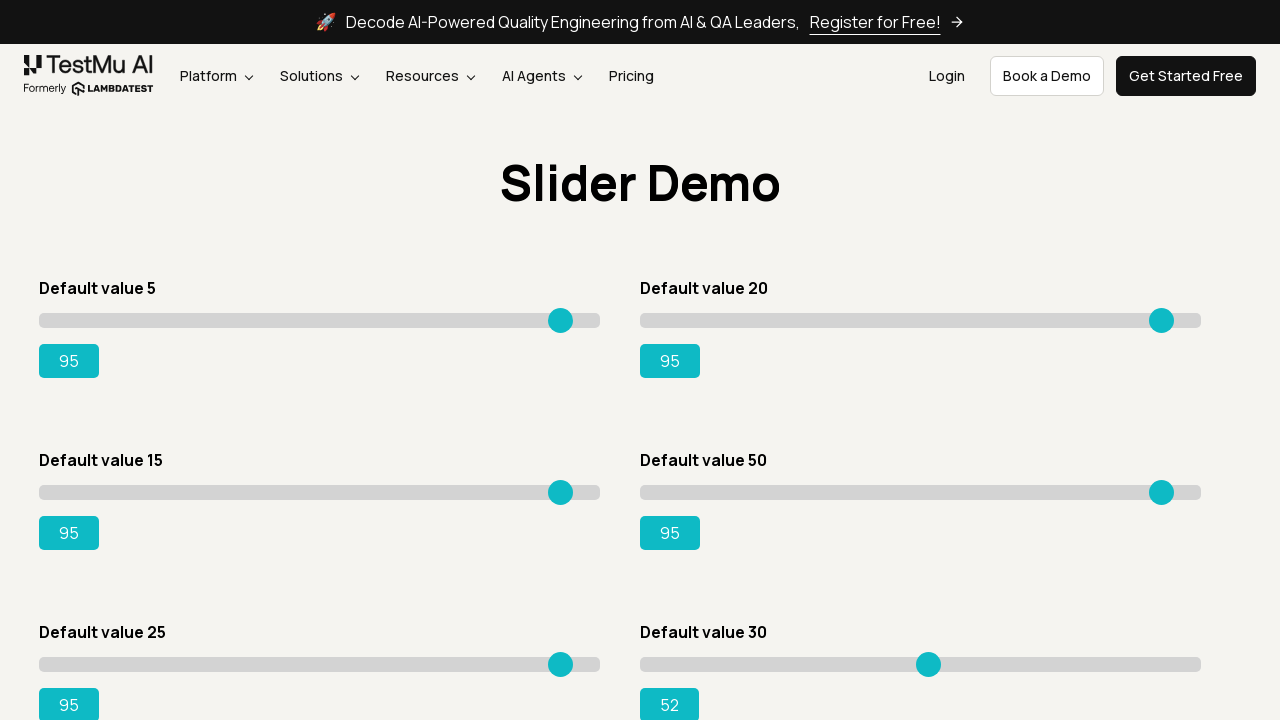

Pressed ArrowRight on slider 6 (attempt 23) on input.sp__range >> nth=5
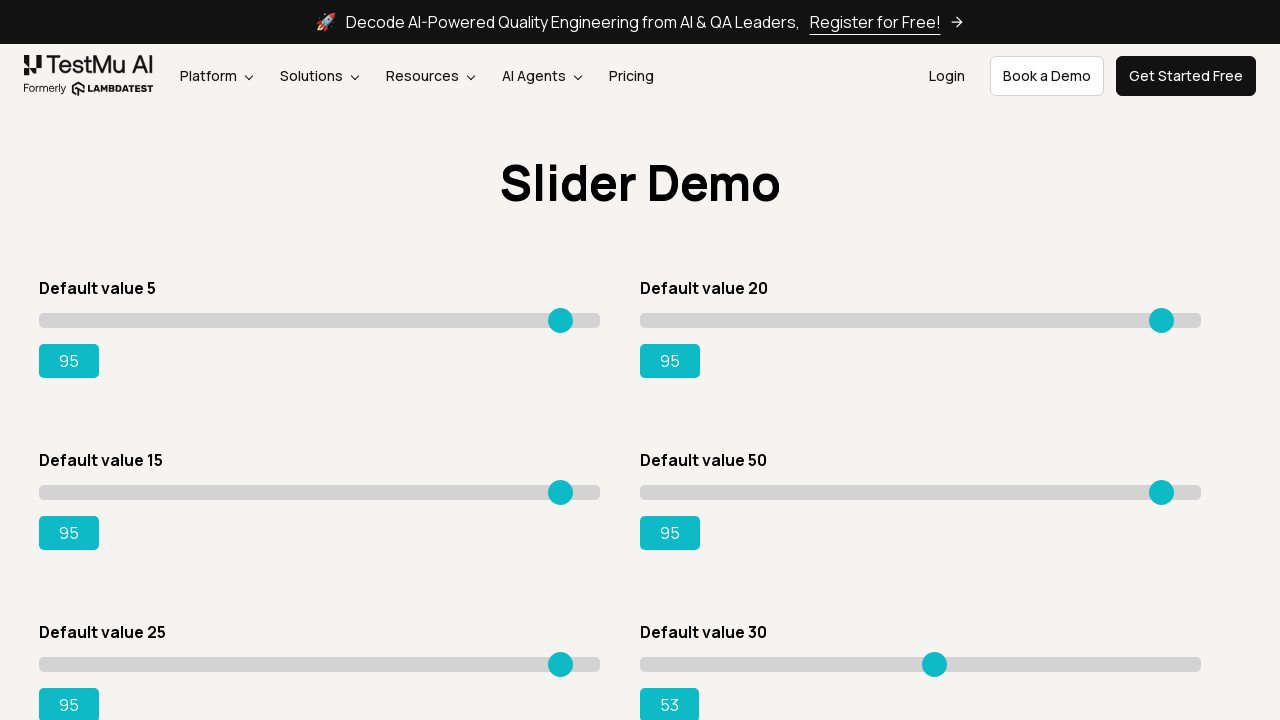

Pressed ArrowRight on slider 6 (attempt 24) on input.sp__range >> nth=5
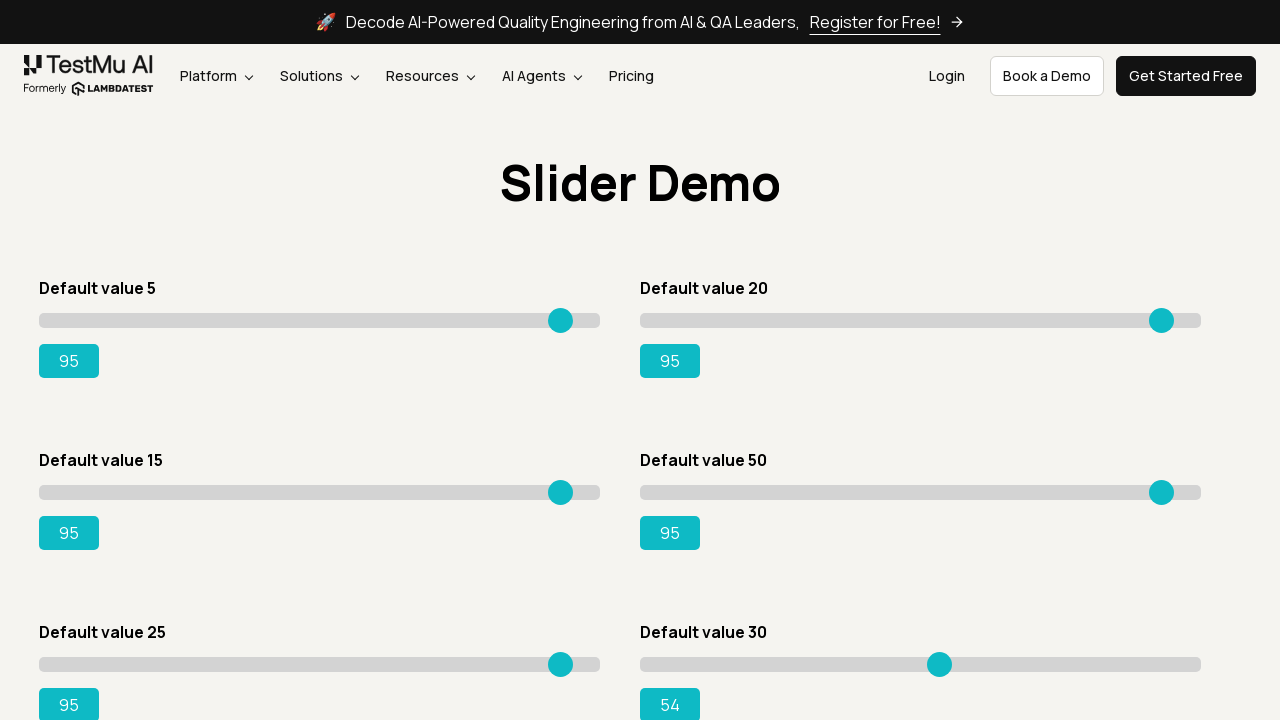

Pressed ArrowRight on slider 6 (attempt 25) on input.sp__range >> nth=5
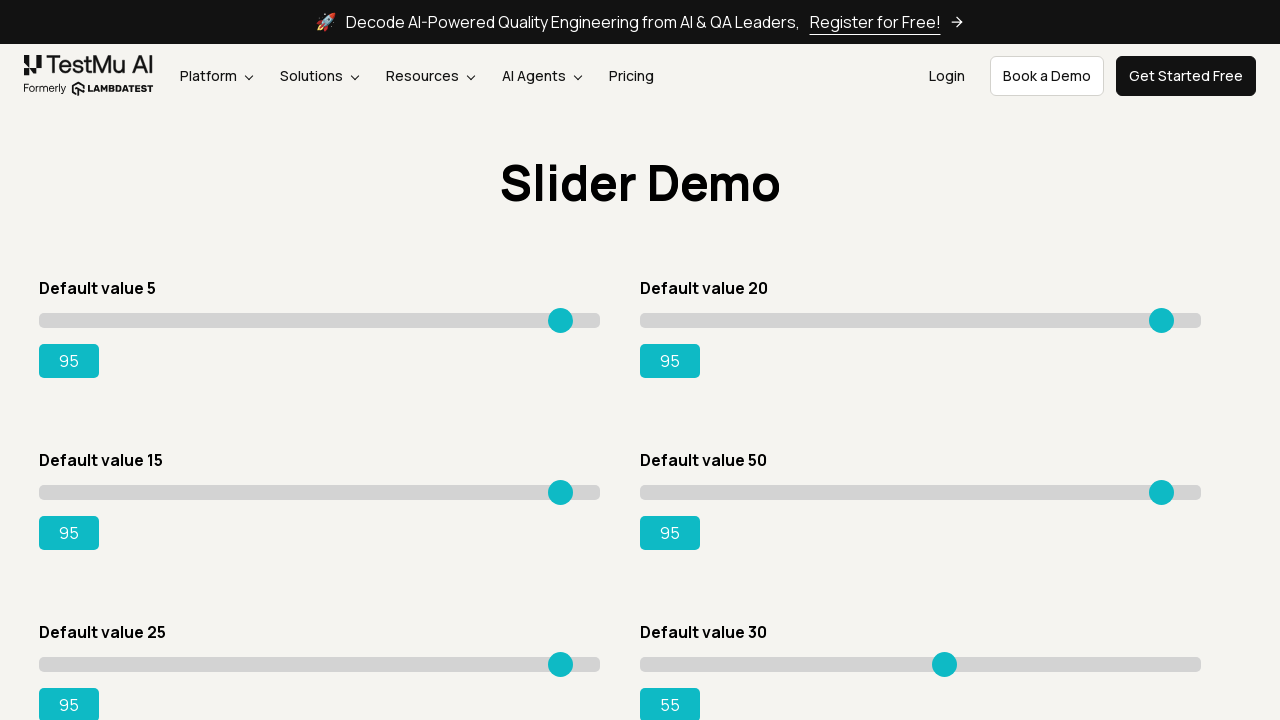

Pressed ArrowRight on slider 6 (attempt 26) on input.sp__range >> nth=5
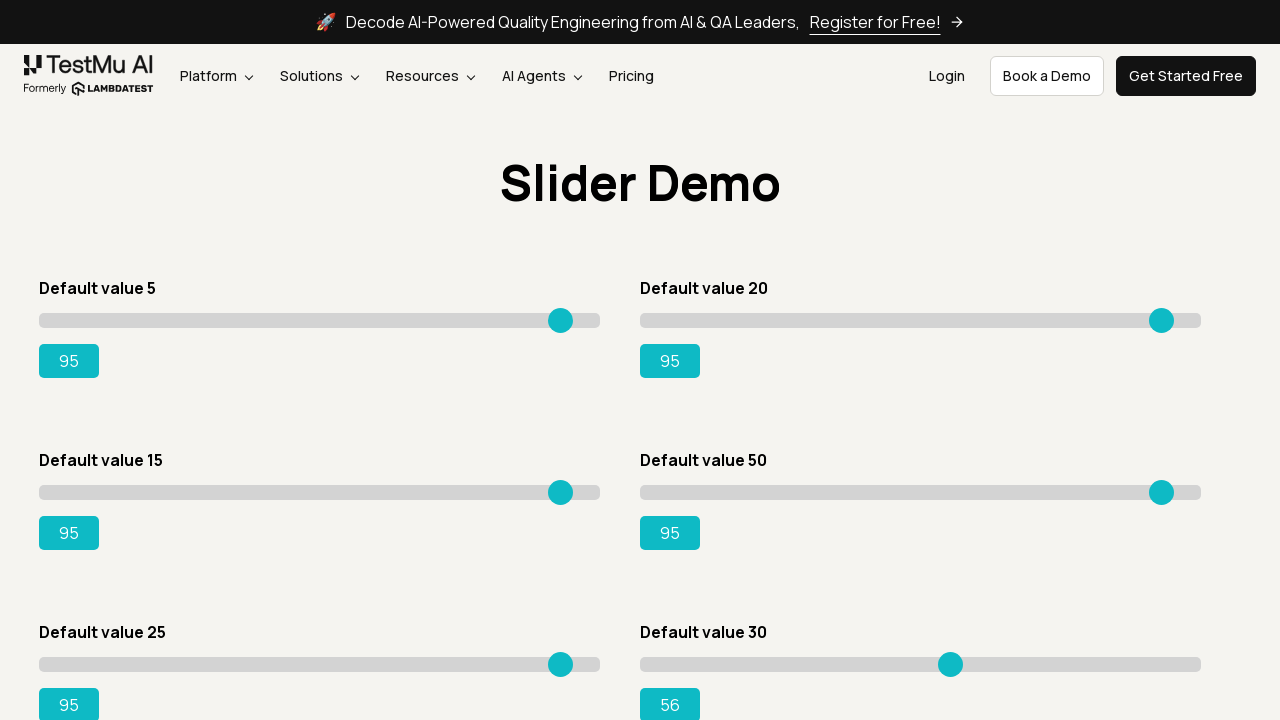

Pressed ArrowRight on slider 6 (attempt 27) on input.sp__range >> nth=5
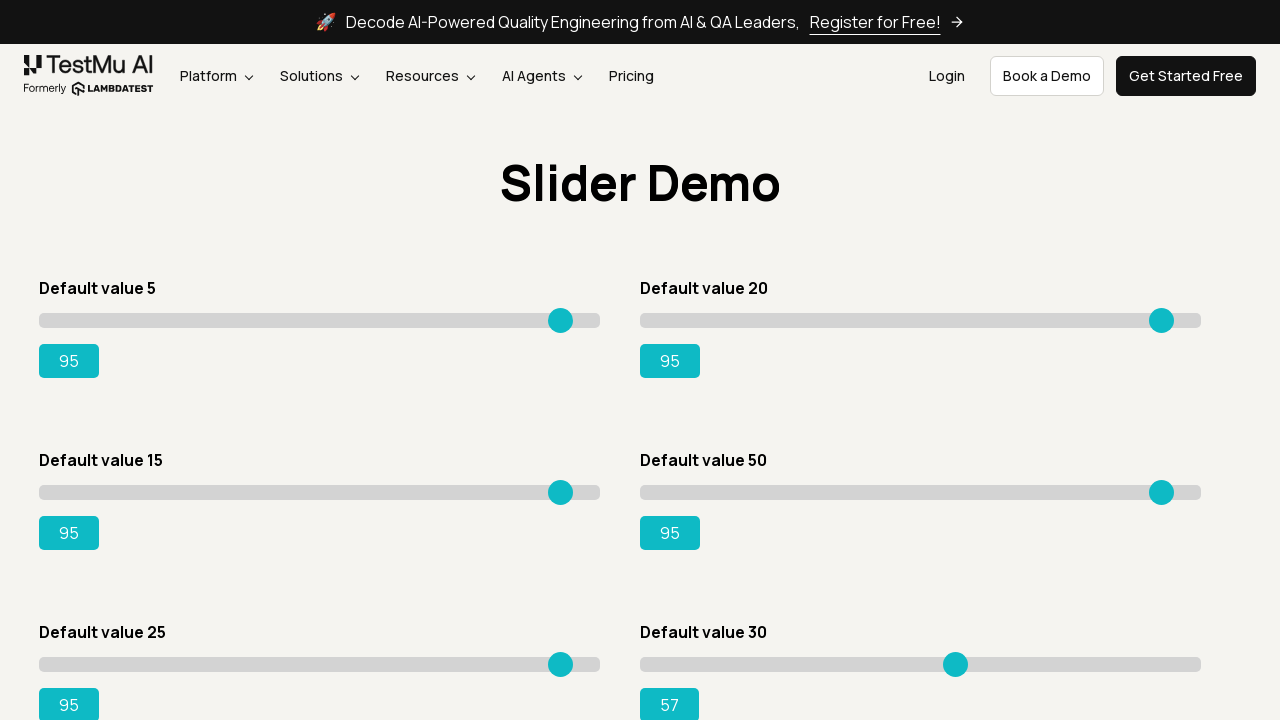

Pressed ArrowRight on slider 6 (attempt 28) on input.sp__range >> nth=5
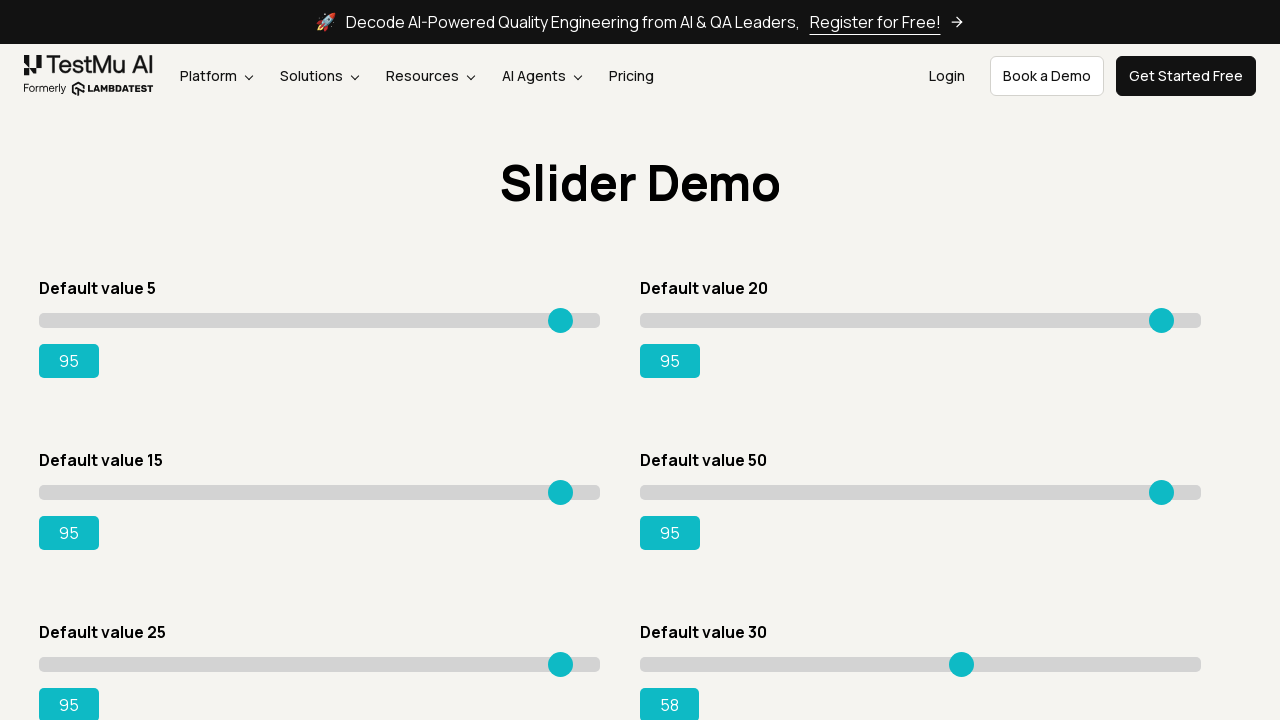

Pressed ArrowRight on slider 6 (attempt 29) on input.sp__range >> nth=5
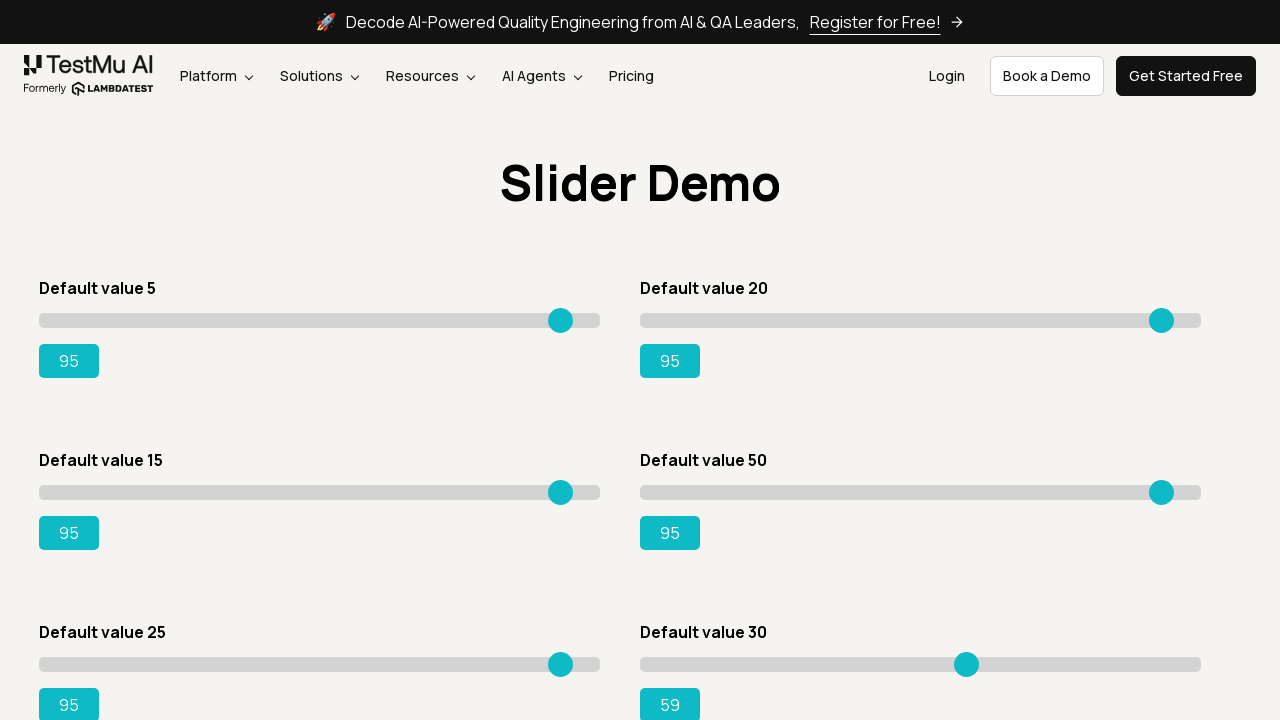

Pressed ArrowRight on slider 6 (attempt 30) on input.sp__range >> nth=5
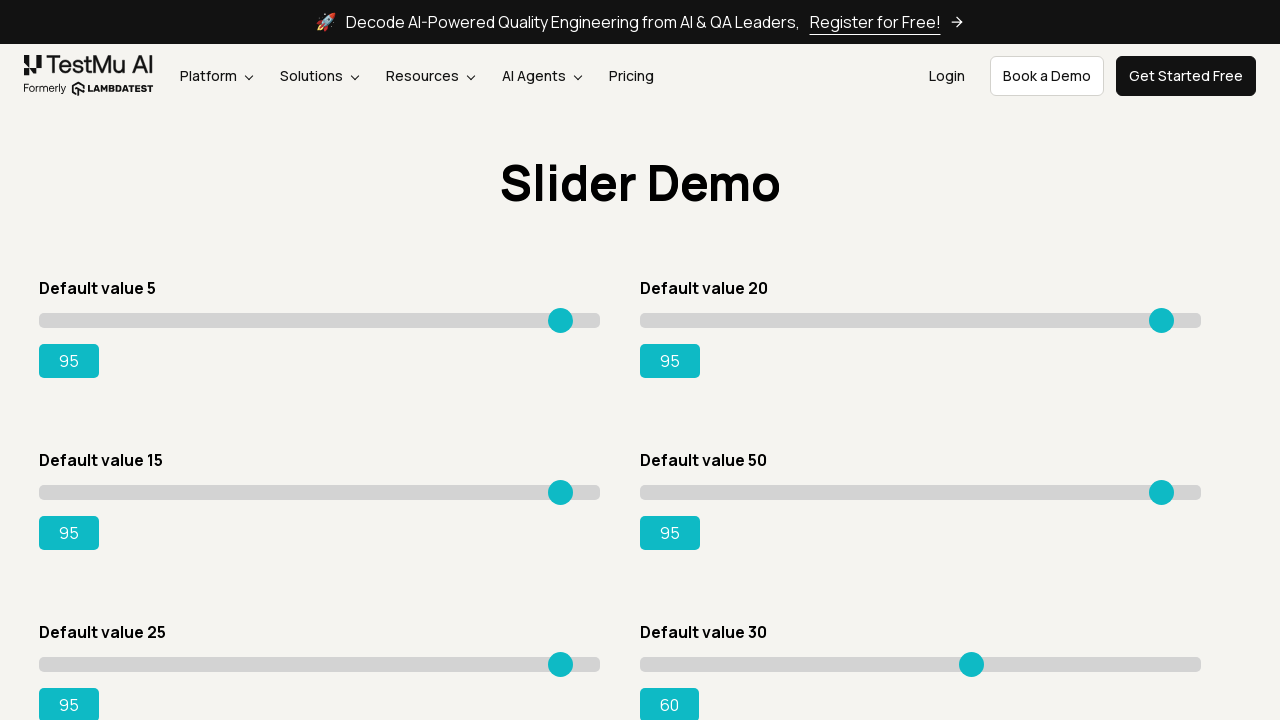

Pressed ArrowRight on slider 6 (attempt 31) on input.sp__range >> nth=5
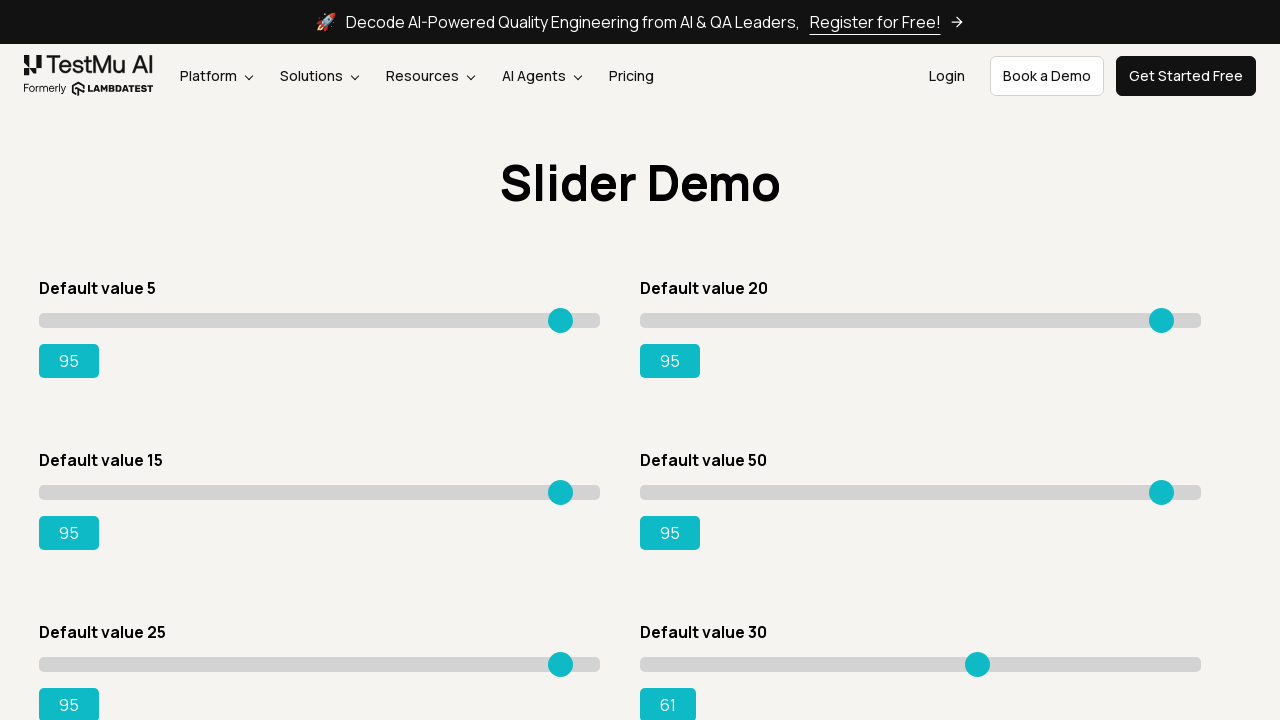

Pressed ArrowRight on slider 6 (attempt 32) on input.sp__range >> nth=5
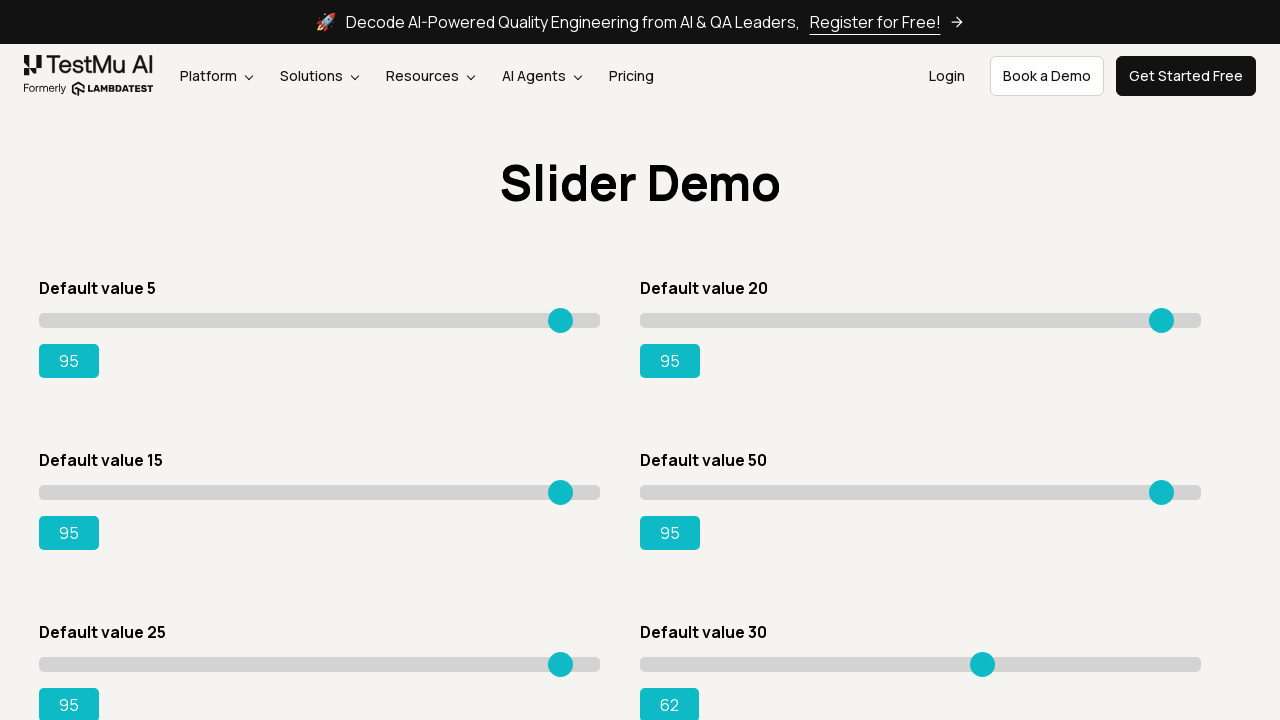

Pressed ArrowRight on slider 6 (attempt 33) on input.sp__range >> nth=5
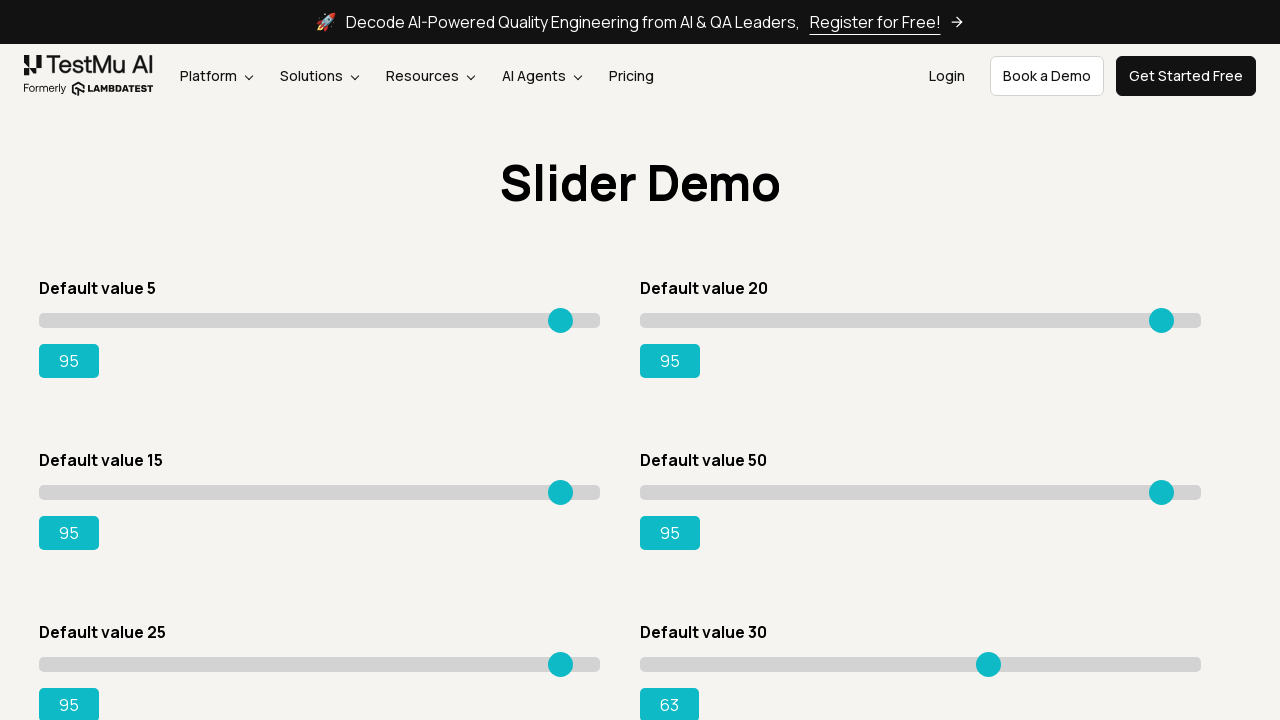

Pressed ArrowRight on slider 6 (attempt 34) on input.sp__range >> nth=5
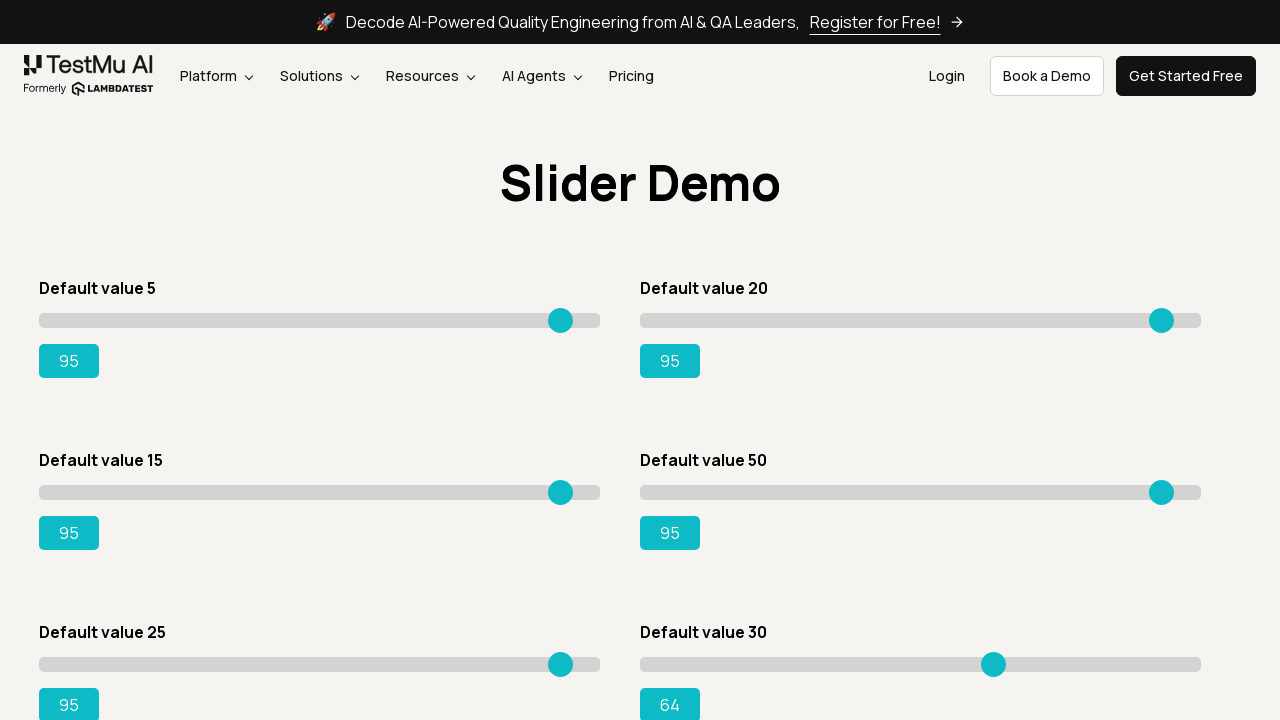

Pressed ArrowRight on slider 6 (attempt 35) on input.sp__range >> nth=5
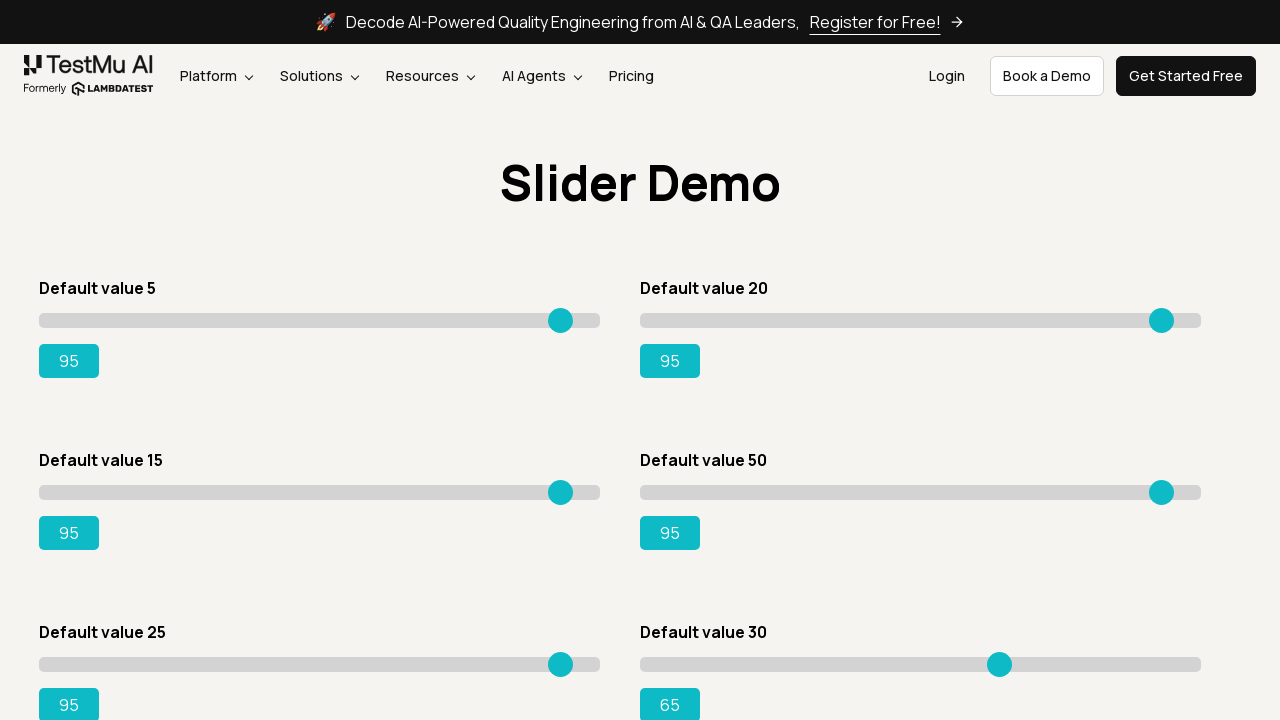

Pressed ArrowRight on slider 6 (attempt 36) on input.sp__range >> nth=5
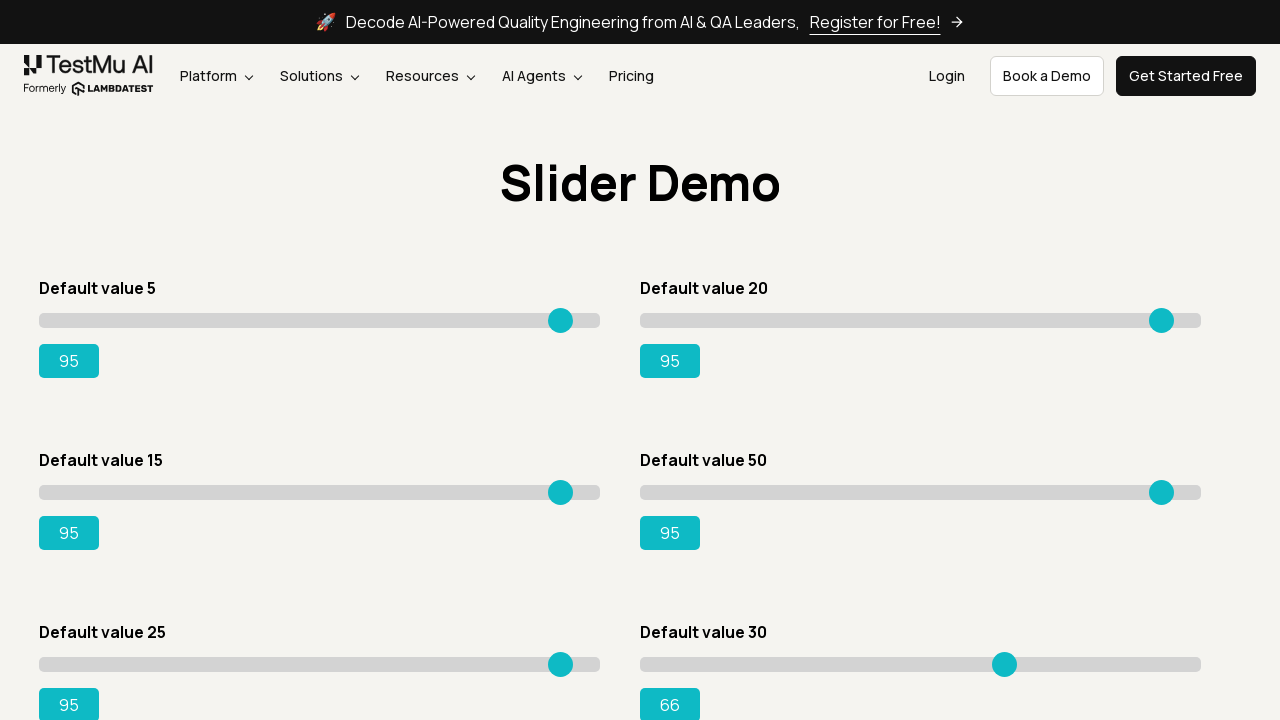

Pressed ArrowRight on slider 6 (attempt 37) on input.sp__range >> nth=5
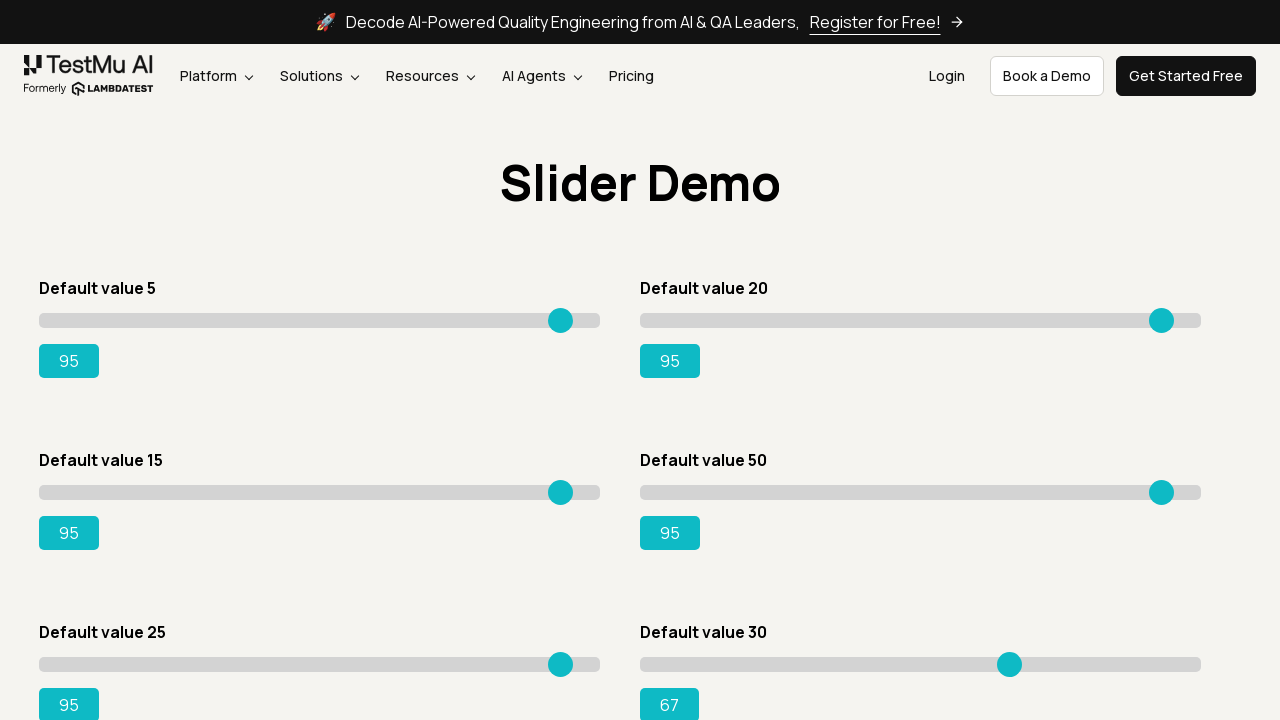

Pressed ArrowRight on slider 6 (attempt 38) on input.sp__range >> nth=5
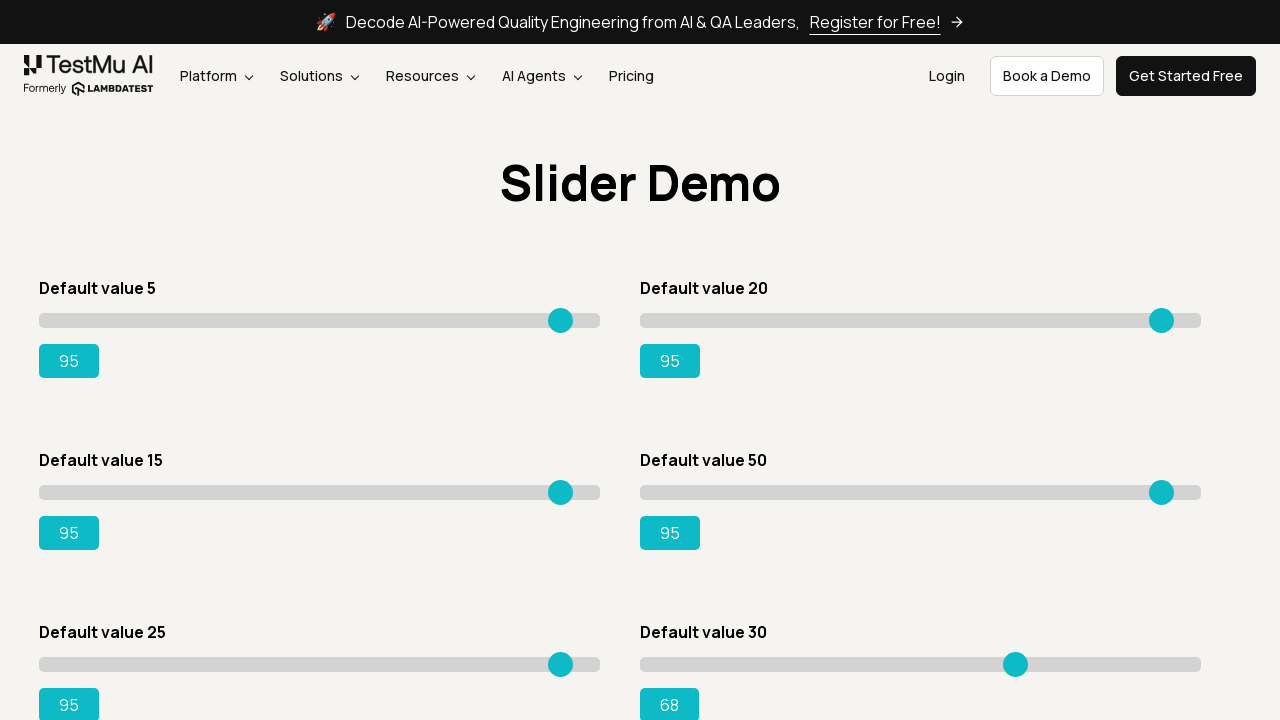

Pressed ArrowRight on slider 6 (attempt 39) on input.sp__range >> nth=5
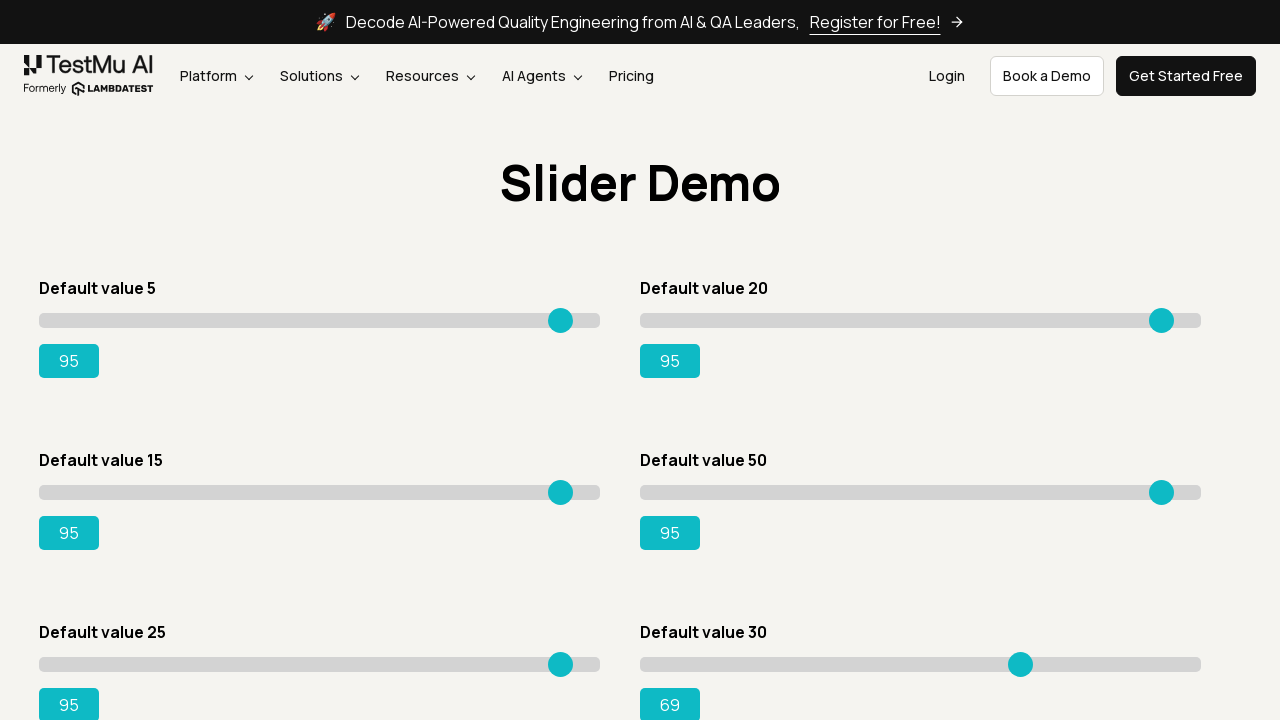

Pressed ArrowRight on slider 6 (attempt 40) on input.sp__range >> nth=5
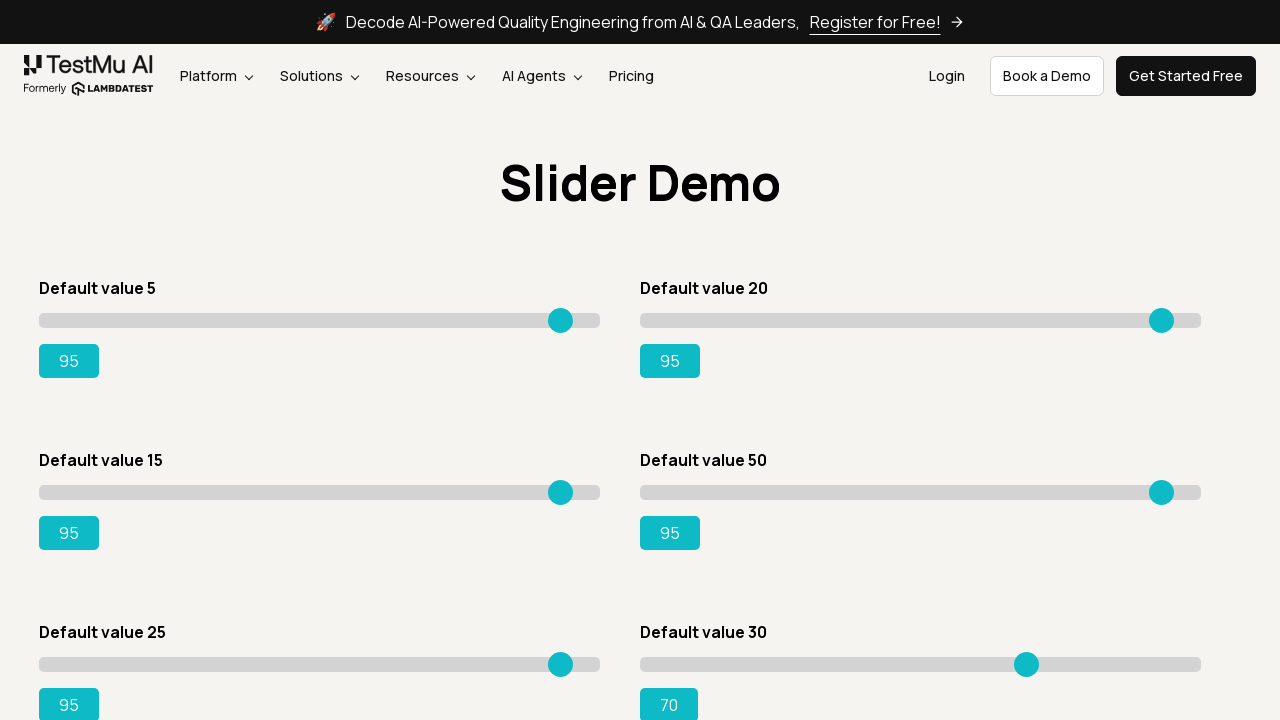

Pressed ArrowRight on slider 6 (attempt 41) on input.sp__range >> nth=5
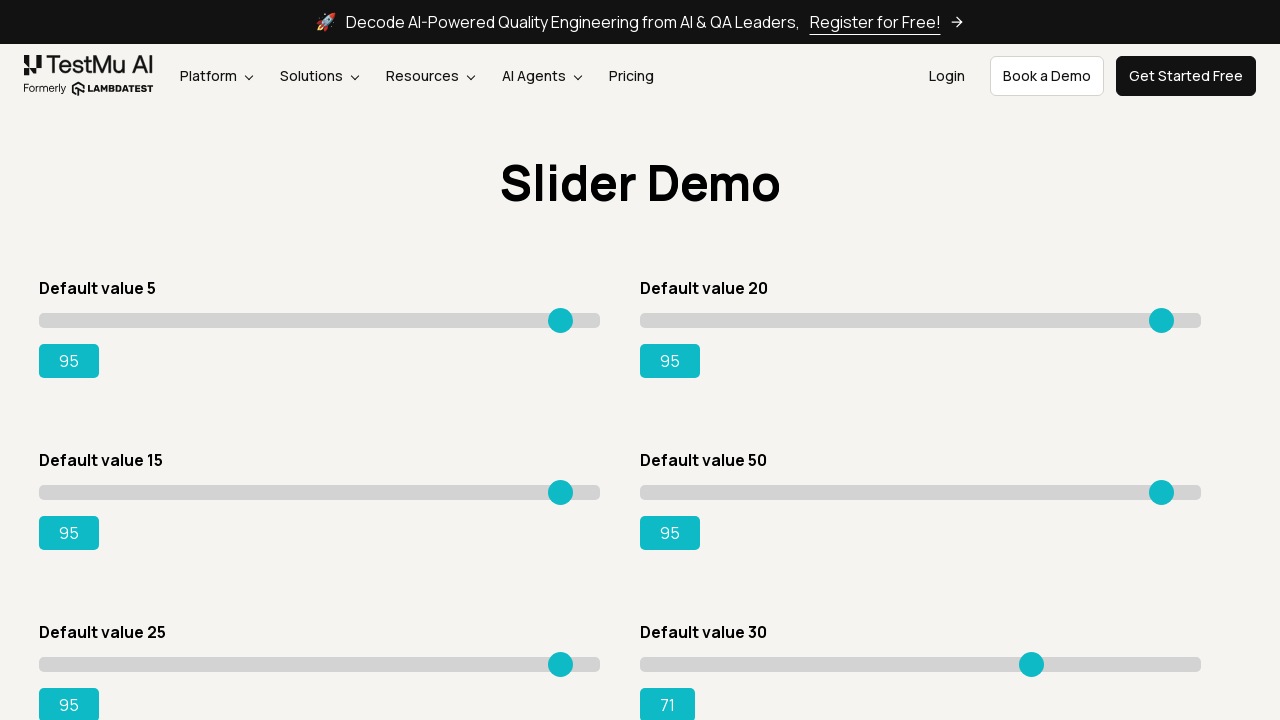

Pressed ArrowRight on slider 6 (attempt 42) on input.sp__range >> nth=5
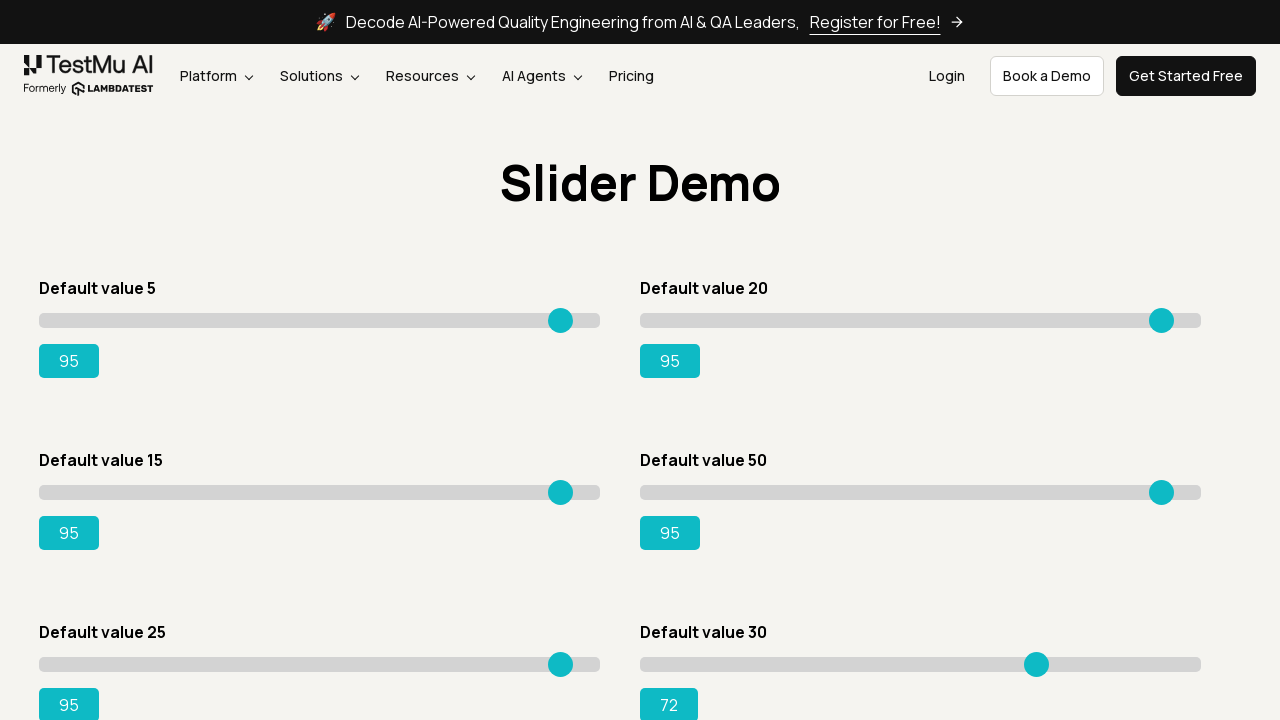

Pressed ArrowRight on slider 6 (attempt 43) on input.sp__range >> nth=5
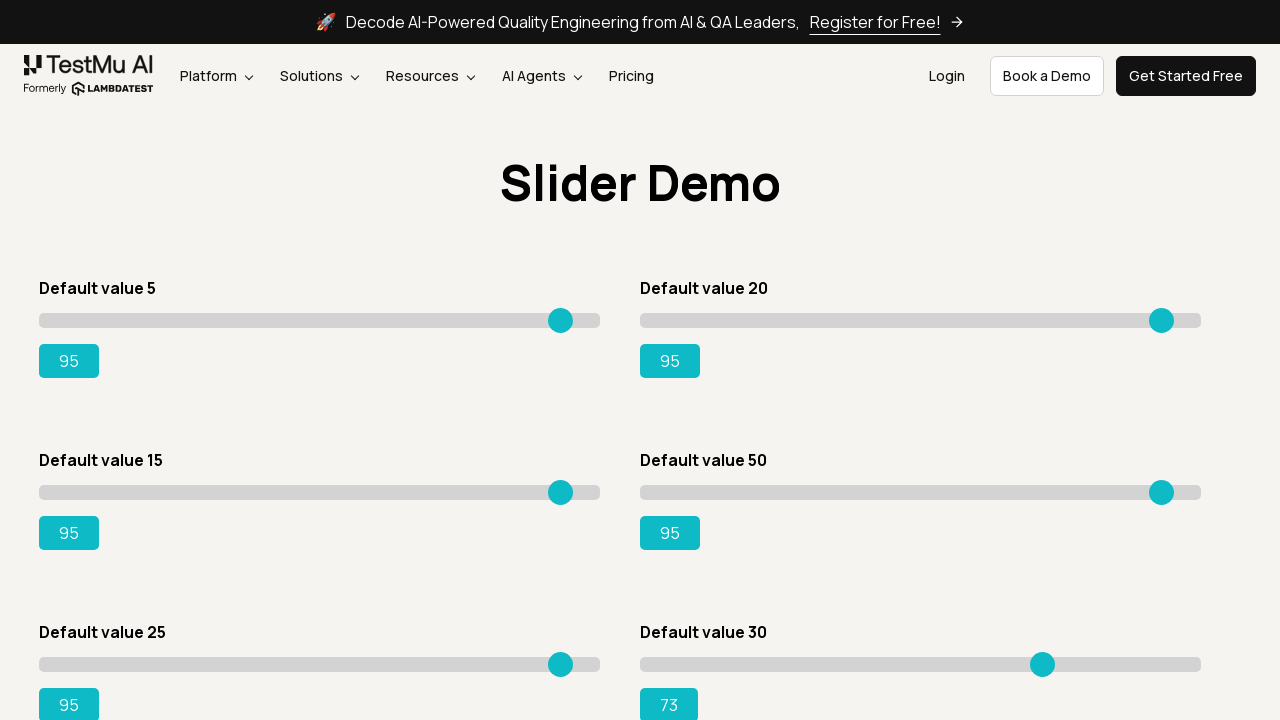

Pressed ArrowRight on slider 6 (attempt 44) on input.sp__range >> nth=5
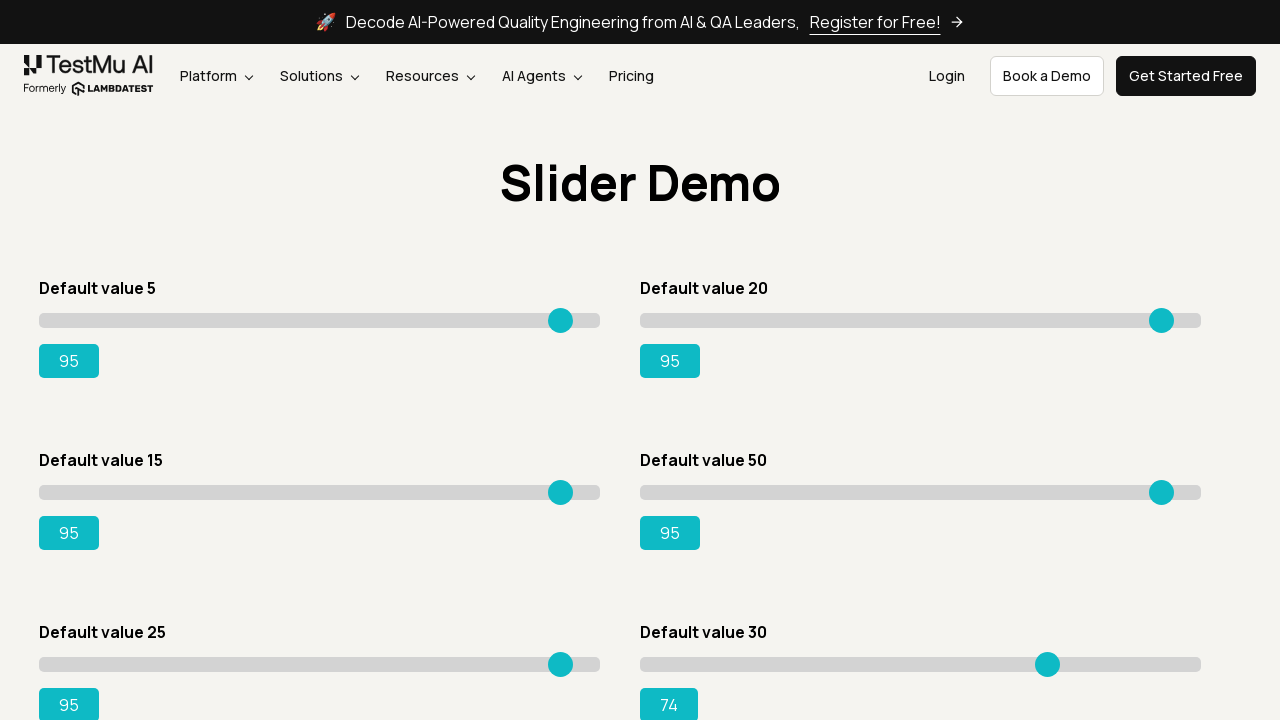

Pressed ArrowRight on slider 6 (attempt 45) on input.sp__range >> nth=5
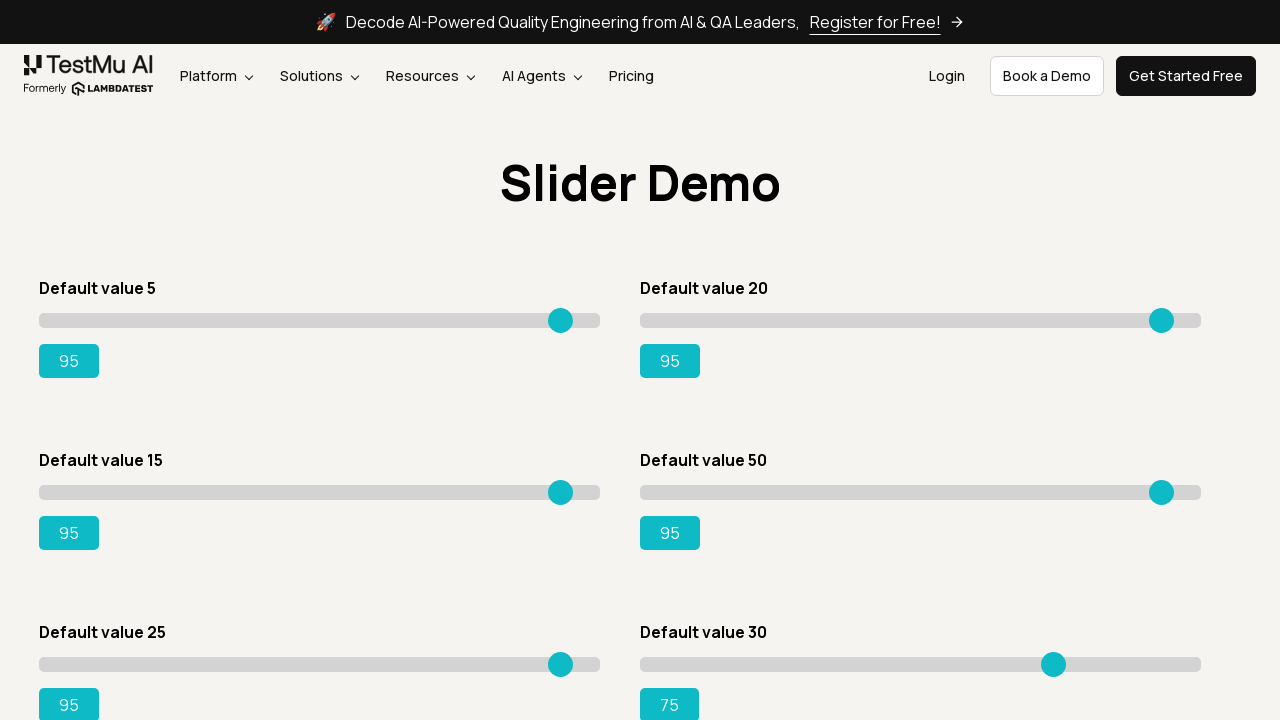

Pressed ArrowRight on slider 6 (attempt 46) on input.sp__range >> nth=5
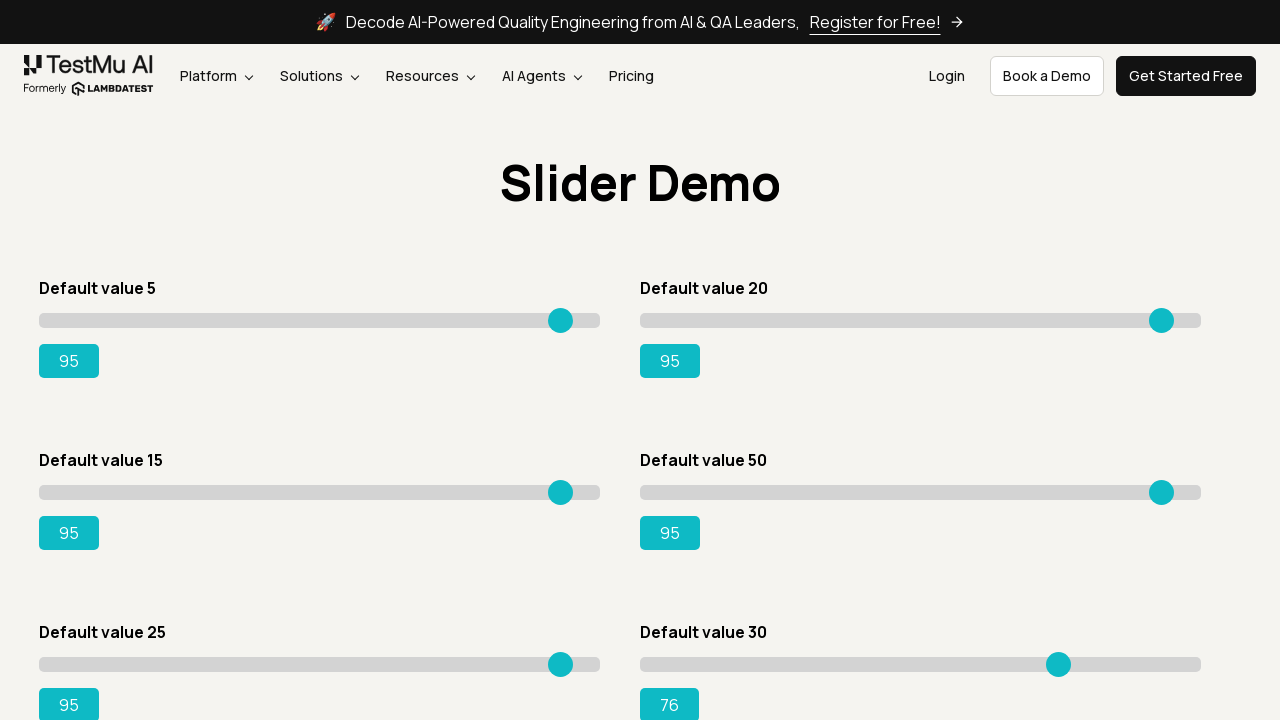

Pressed ArrowRight on slider 6 (attempt 47) on input.sp__range >> nth=5
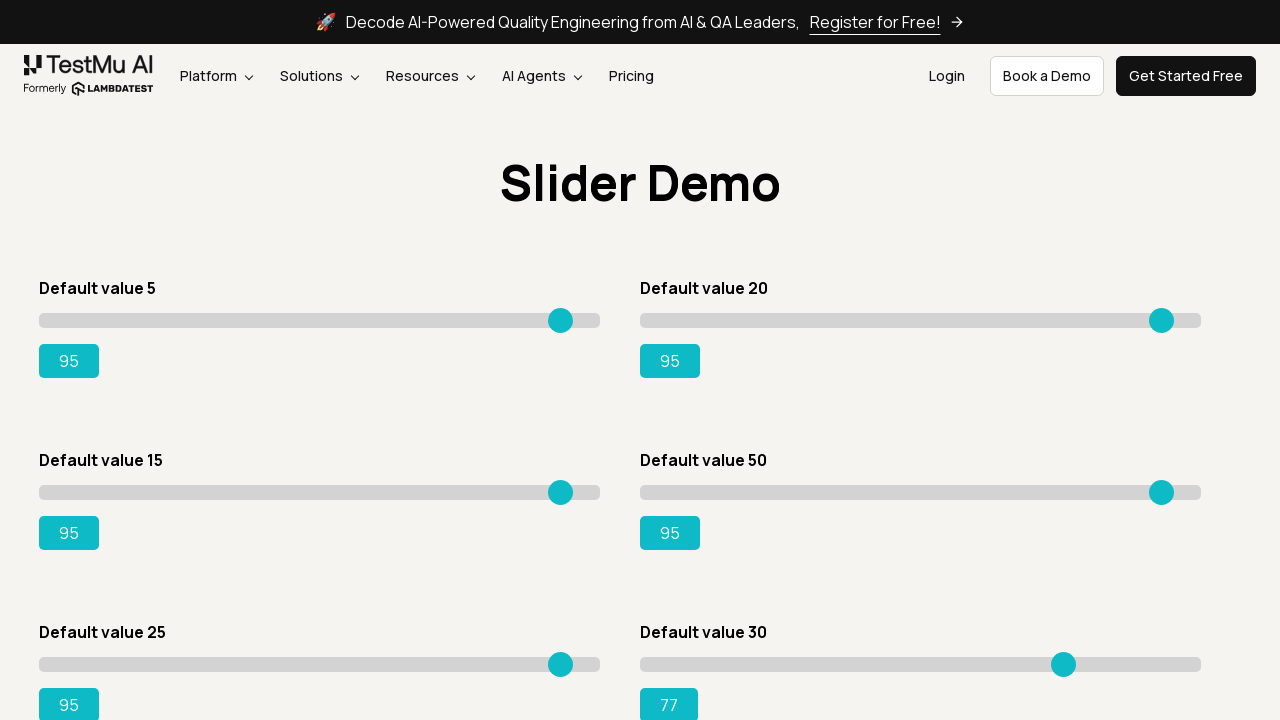

Pressed ArrowRight on slider 6 (attempt 48) on input.sp__range >> nth=5
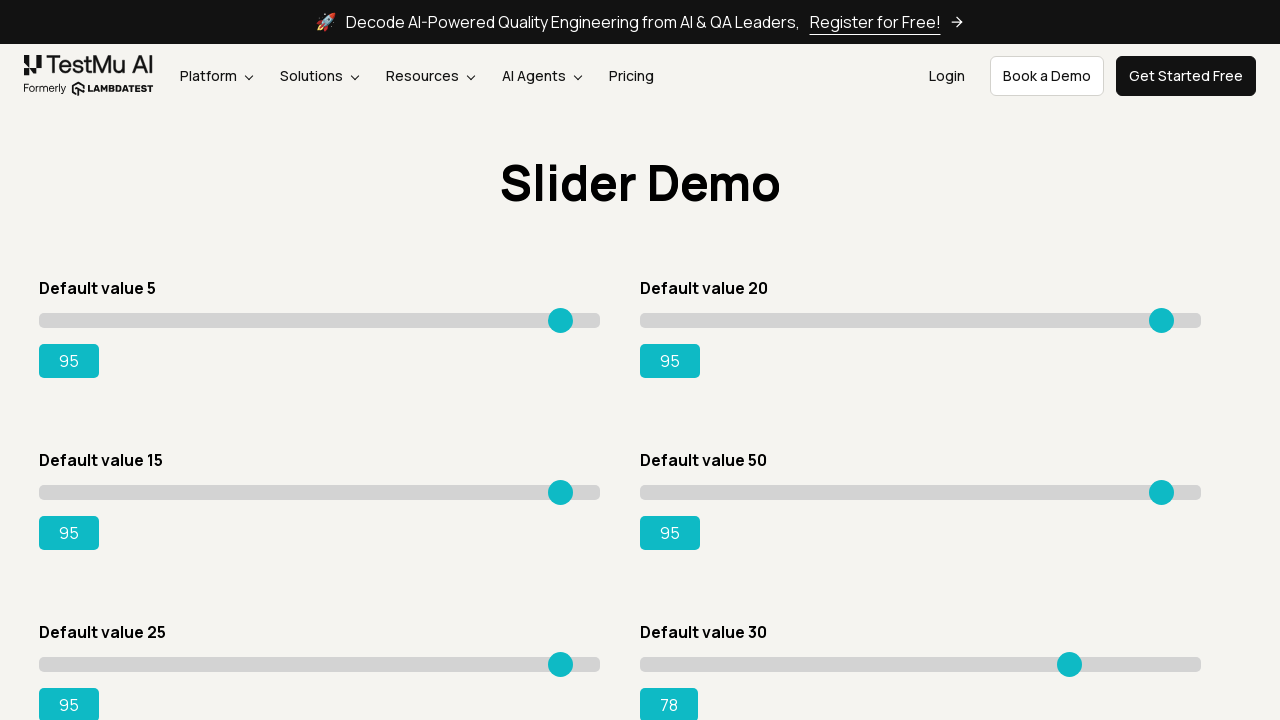

Pressed ArrowRight on slider 6 (attempt 49) on input.sp__range >> nth=5
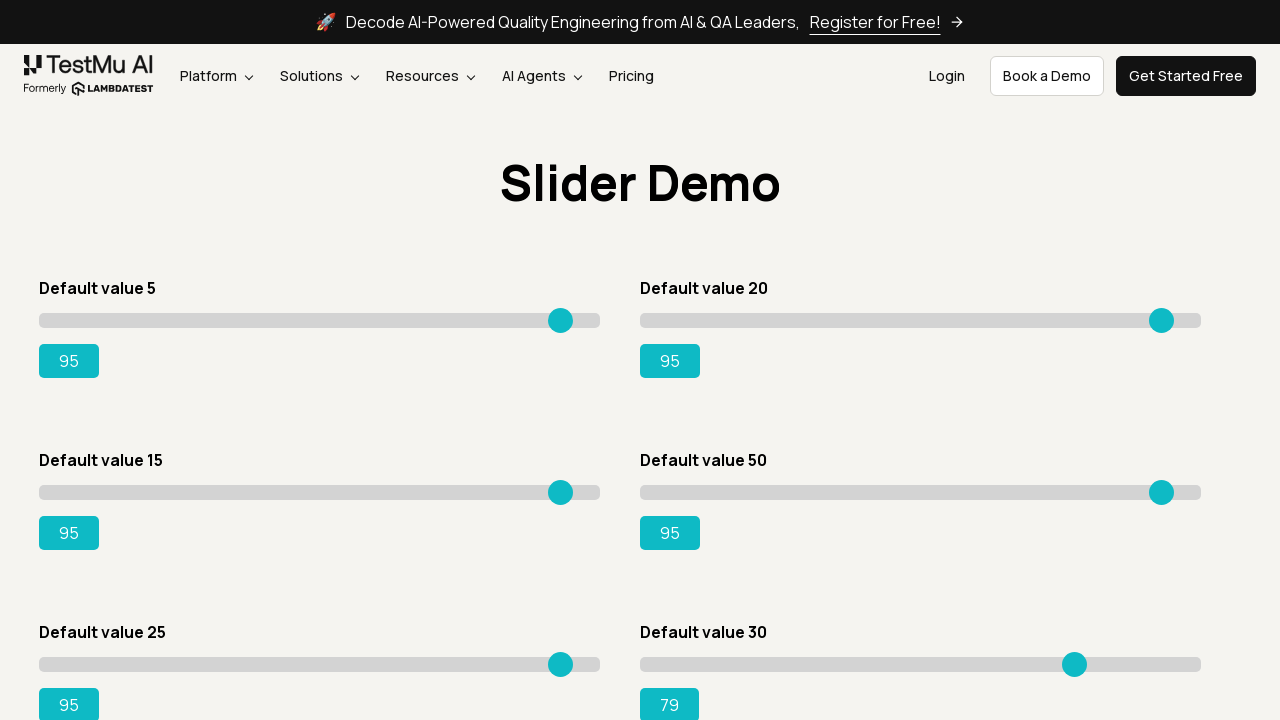

Pressed ArrowRight on slider 6 (attempt 50) on input.sp__range >> nth=5
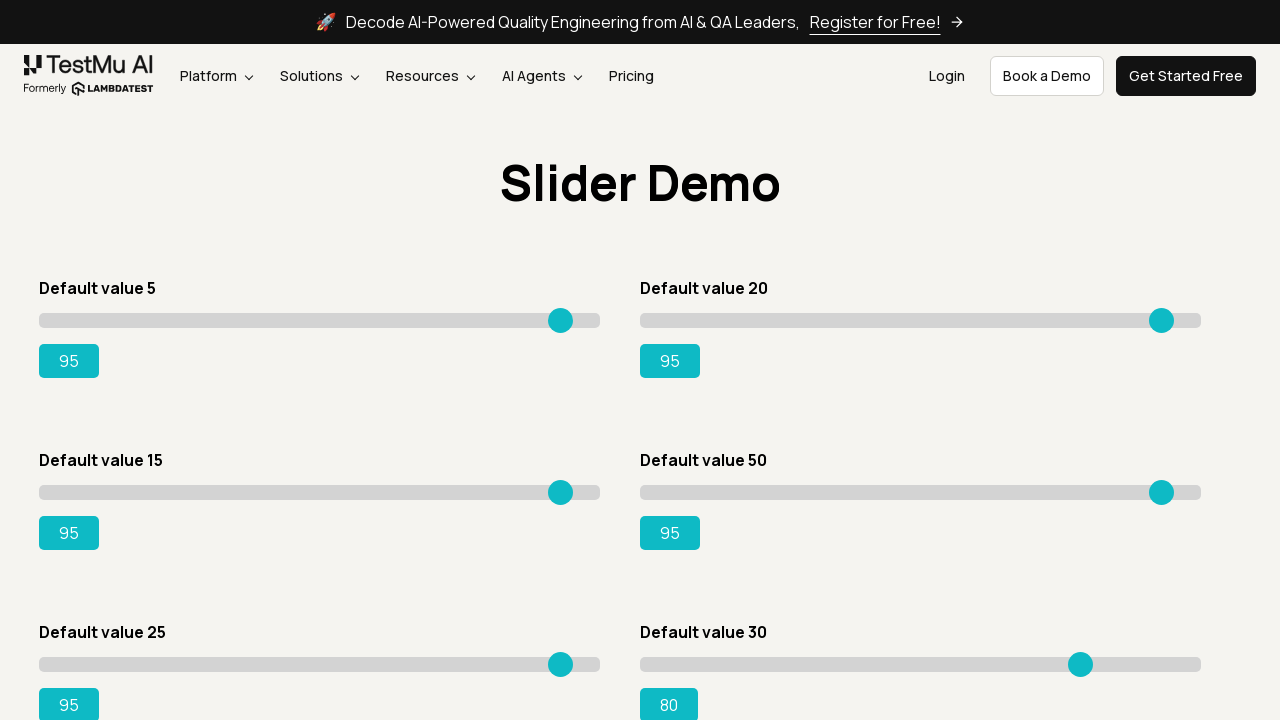

Pressed ArrowRight on slider 6 (attempt 51) on input.sp__range >> nth=5
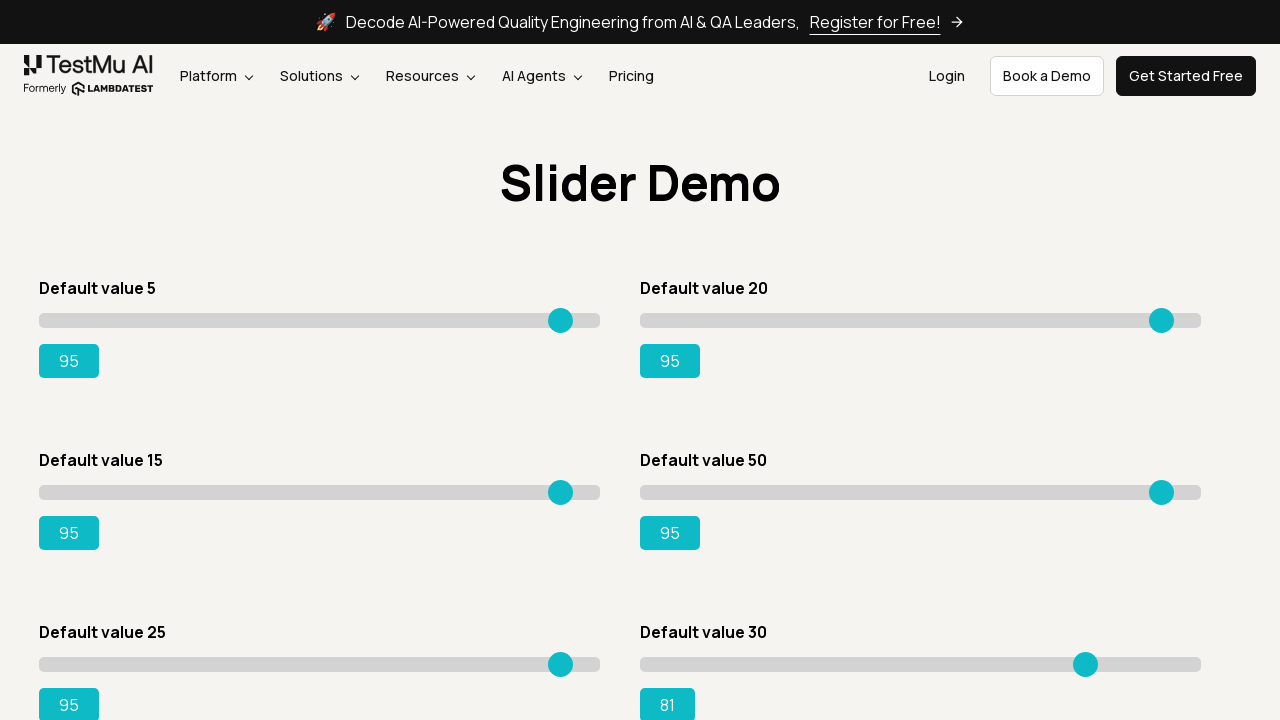

Pressed ArrowRight on slider 6 (attempt 52) on input.sp__range >> nth=5
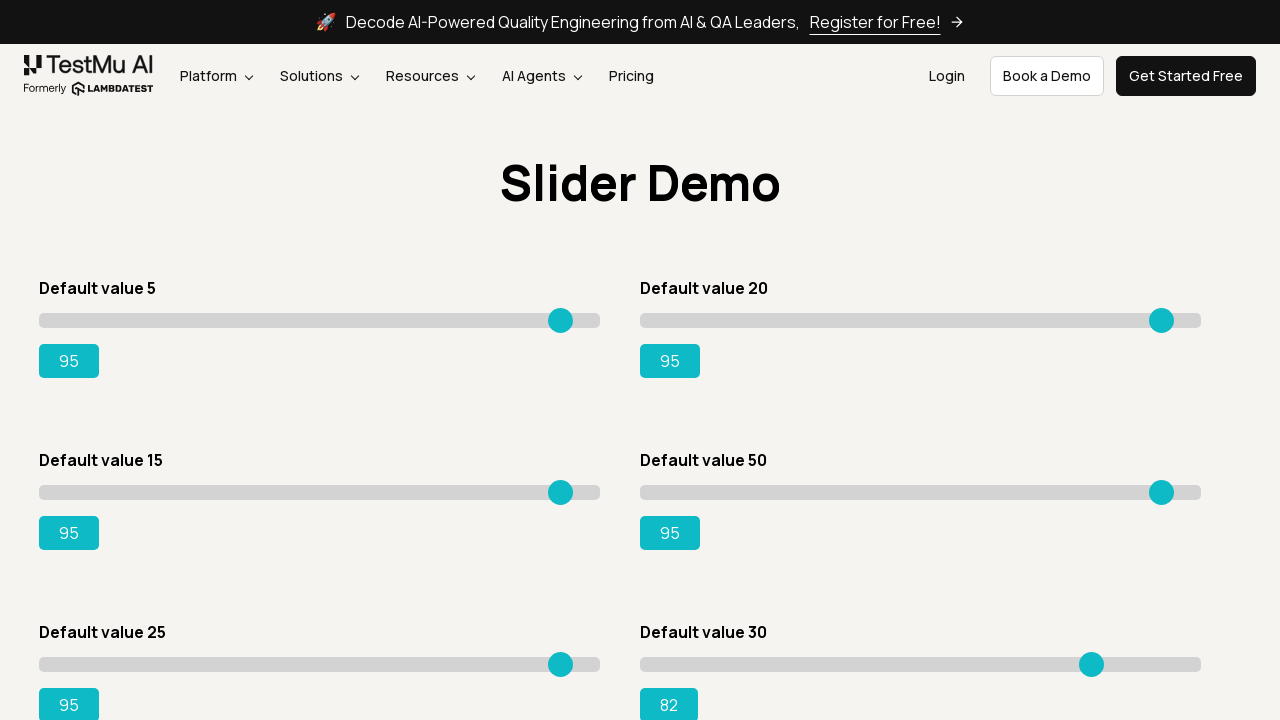

Pressed ArrowRight on slider 6 (attempt 53) on input.sp__range >> nth=5
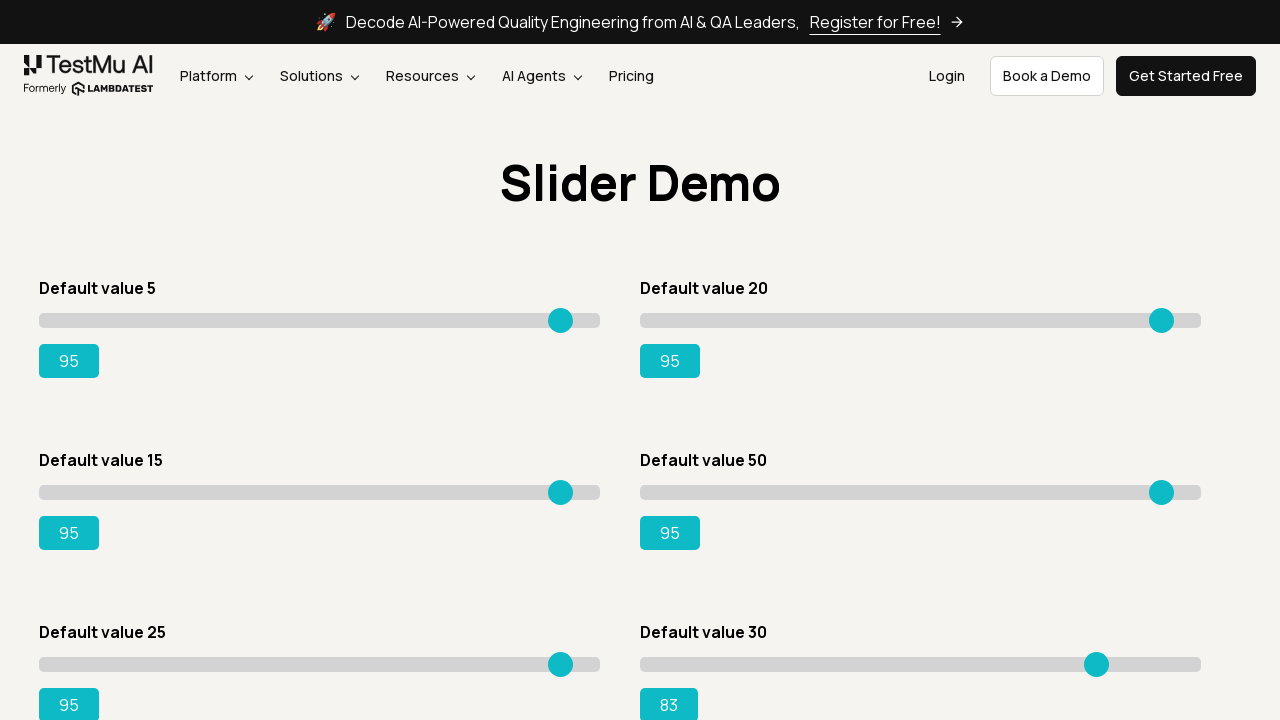

Pressed ArrowRight on slider 6 (attempt 54) on input.sp__range >> nth=5
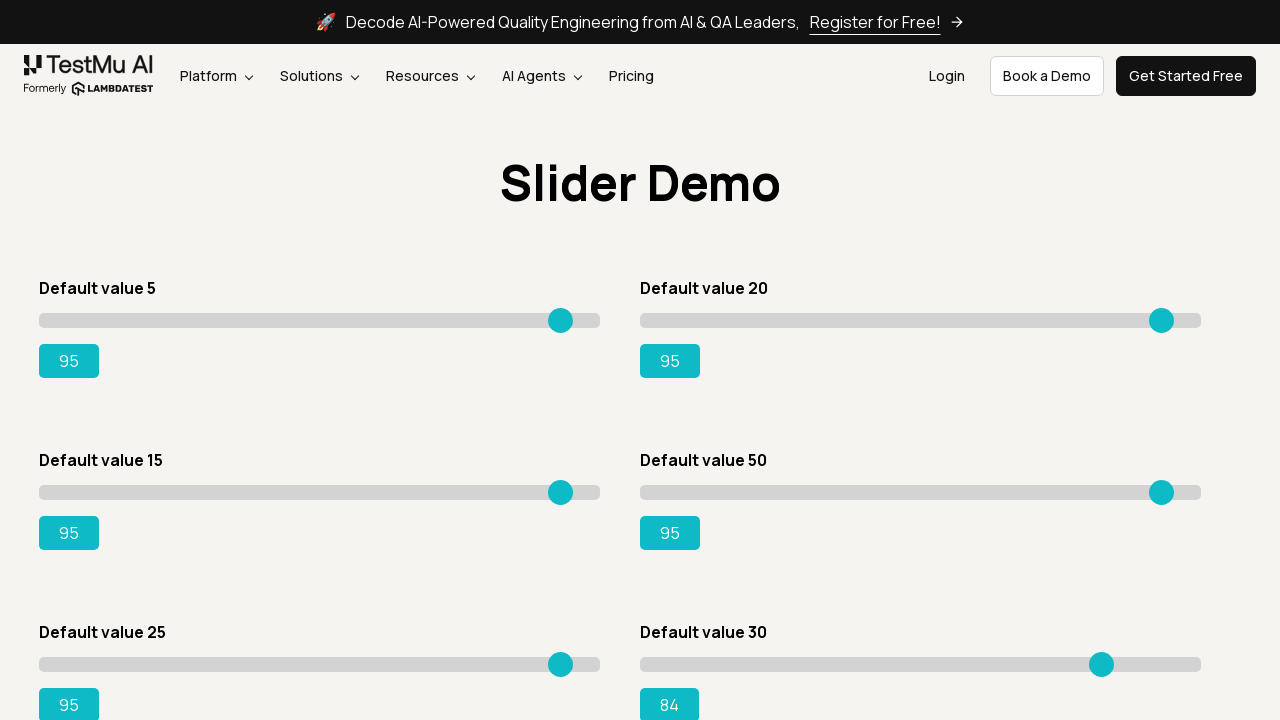

Pressed ArrowRight on slider 6 (attempt 55) on input.sp__range >> nth=5
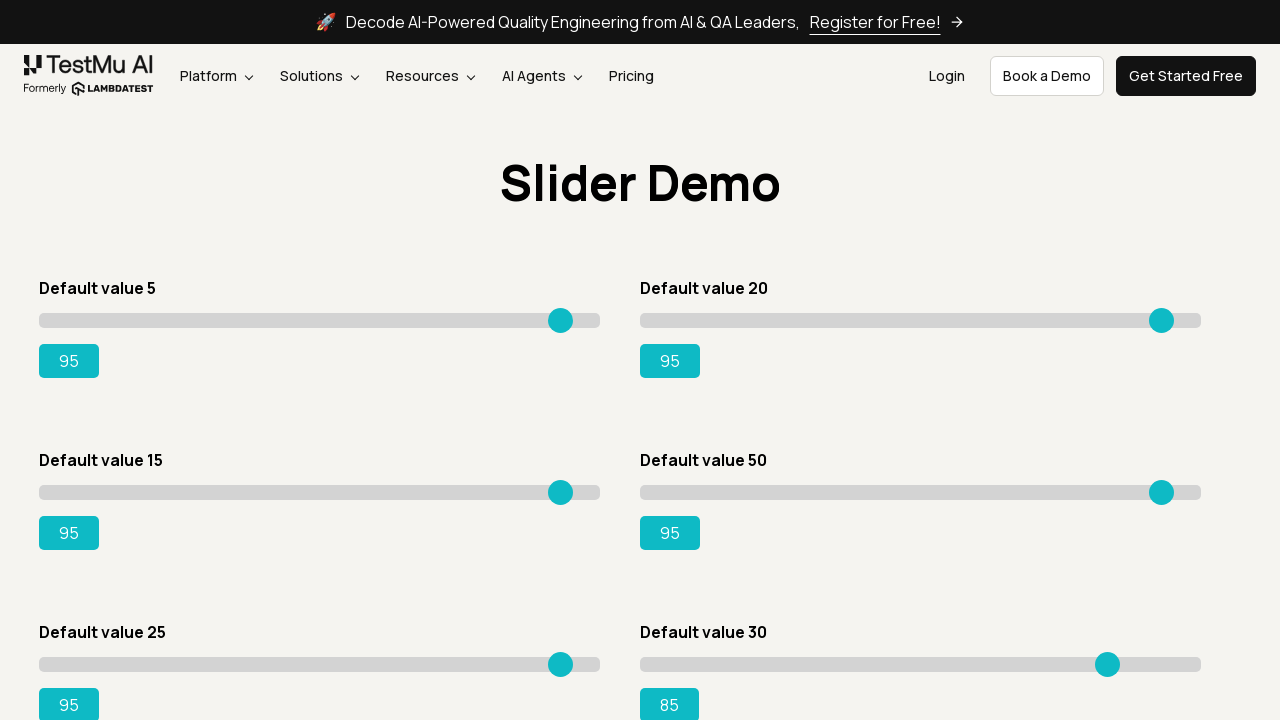

Pressed ArrowRight on slider 6 (attempt 56) on input.sp__range >> nth=5
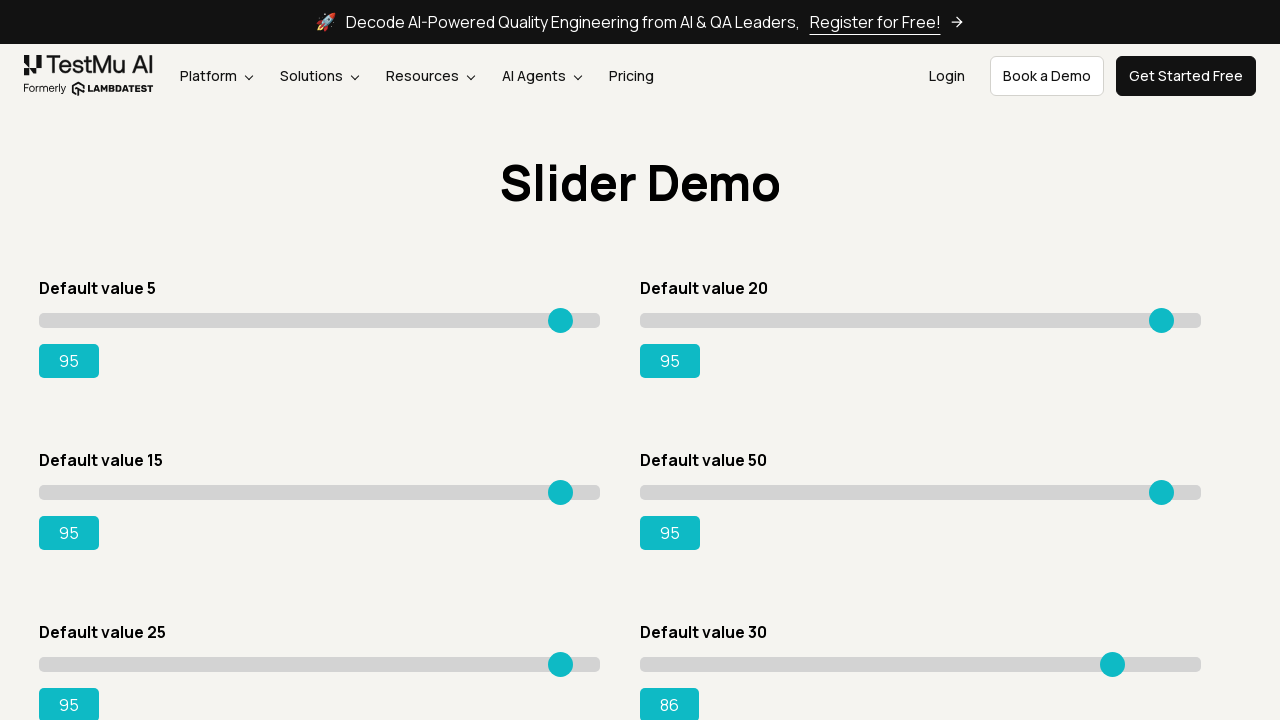

Pressed ArrowRight on slider 6 (attempt 57) on input.sp__range >> nth=5
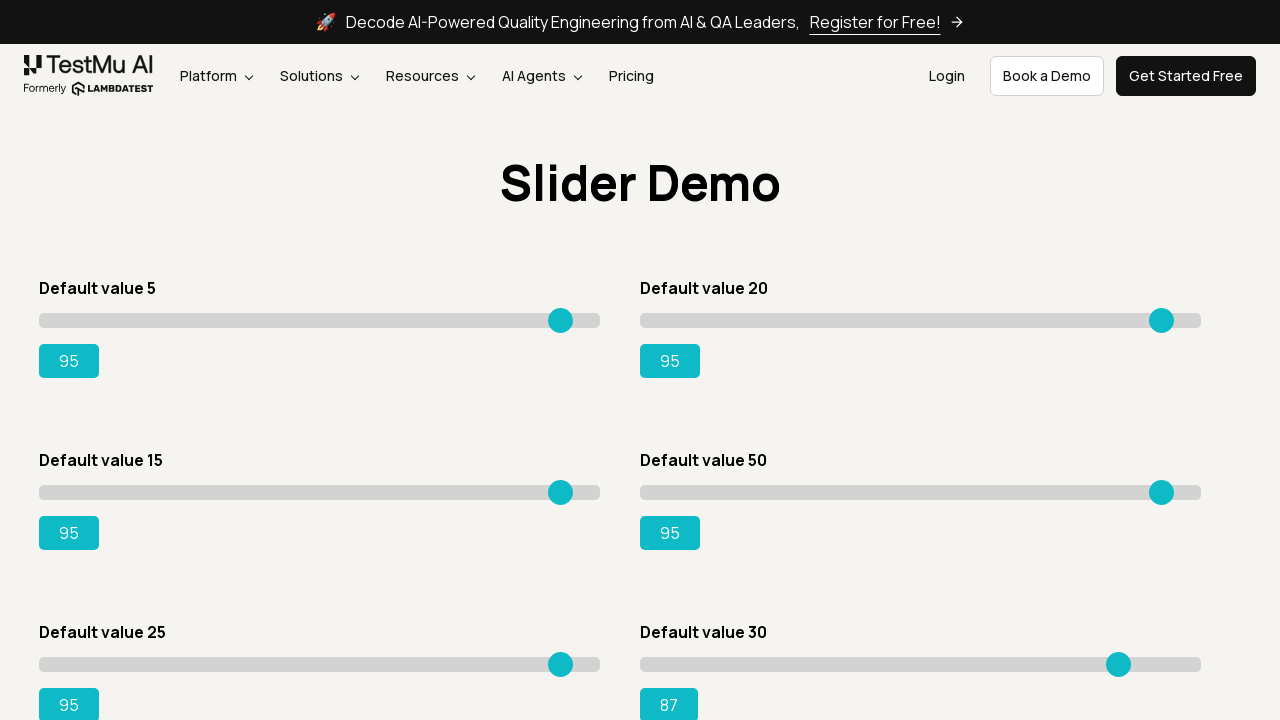

Pressed ArrowRight on slider 6 (attempt 58) on input.sp__range >> nth=5
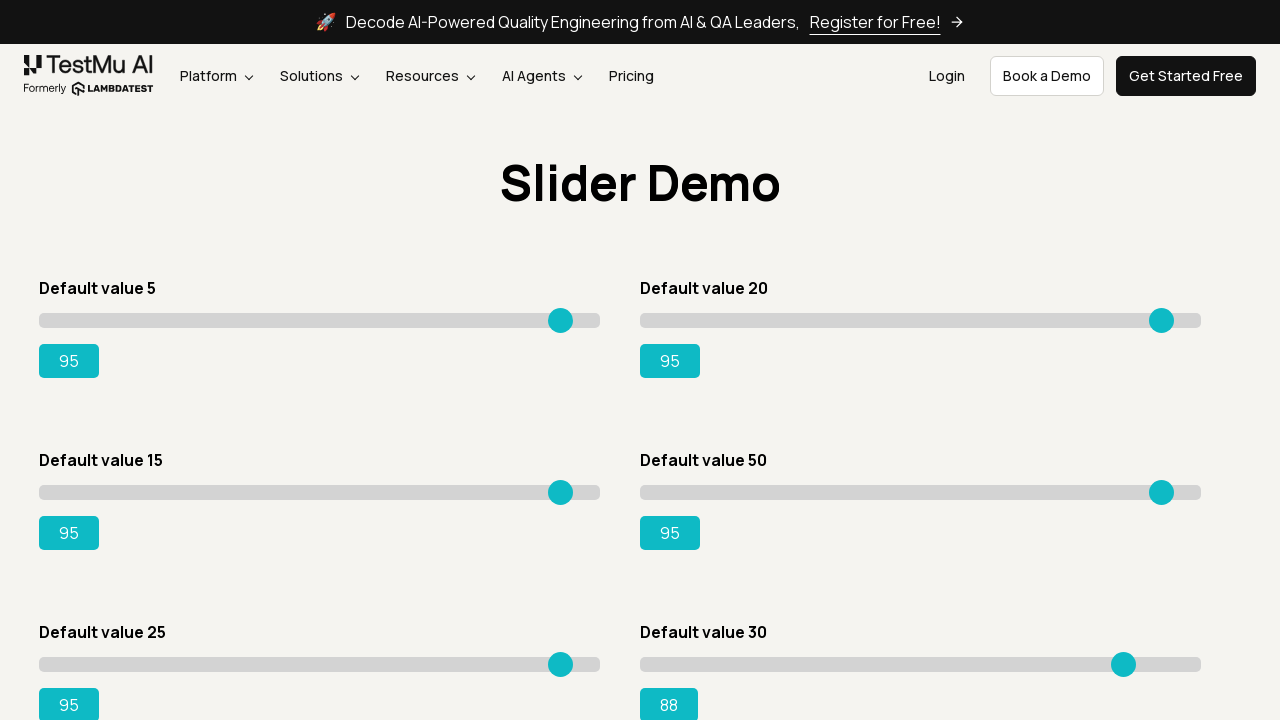

Pressed ArrowRight on slider 6 (attempt 59) on input.sp__range >> nth=5
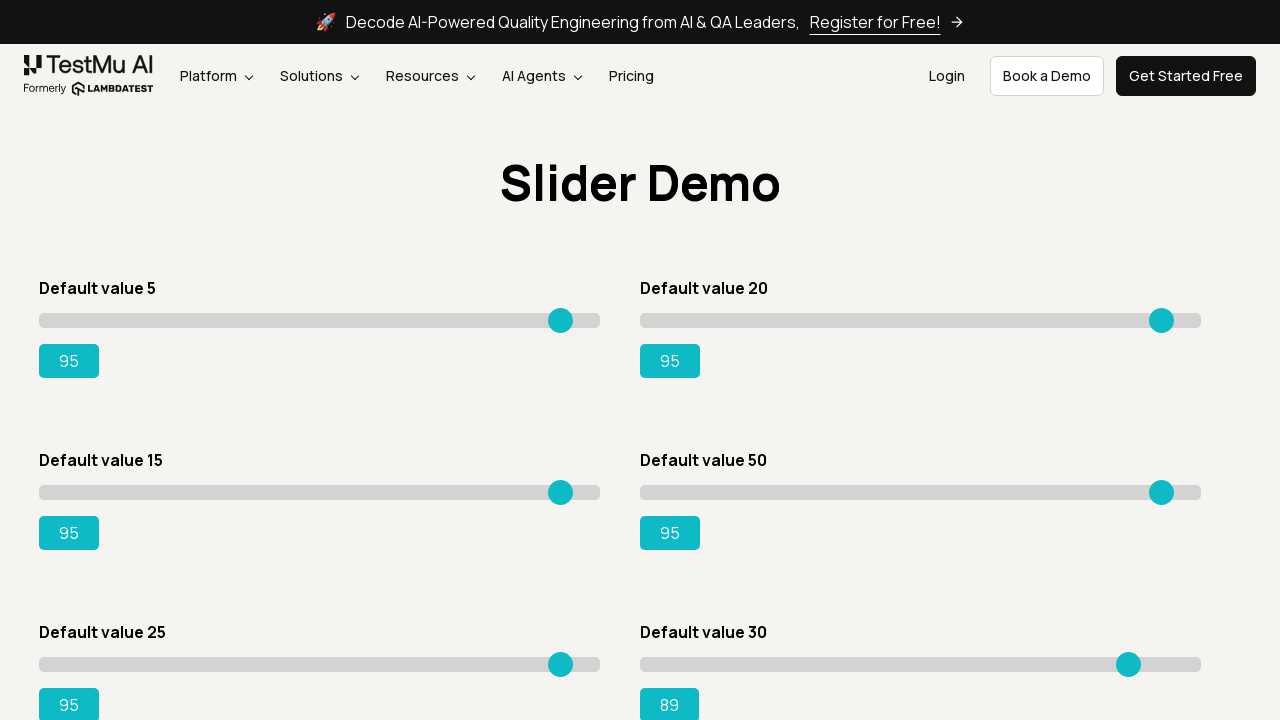

Pressed ArrowRight on slider 6 (attempt 60) on input.sp__range >> nth=5
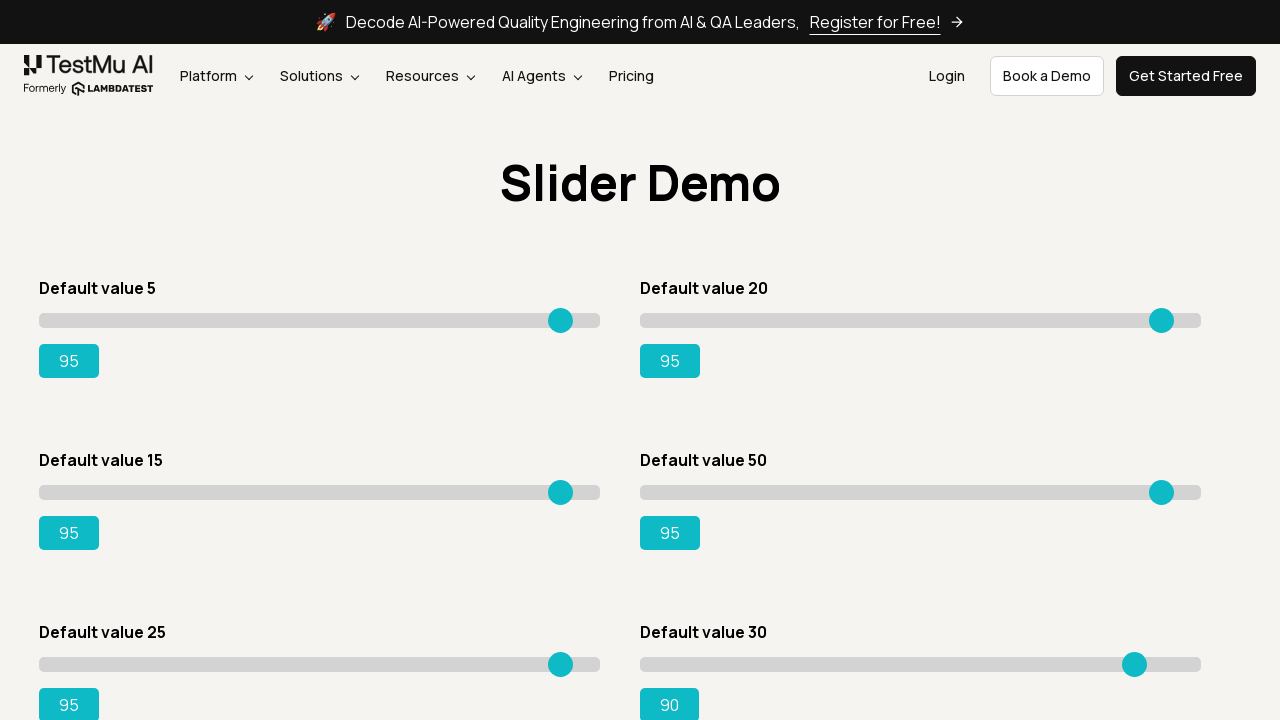

Pressed ArrowRight on slider 6 (attempt 61) on input.sp__range >> nth=5
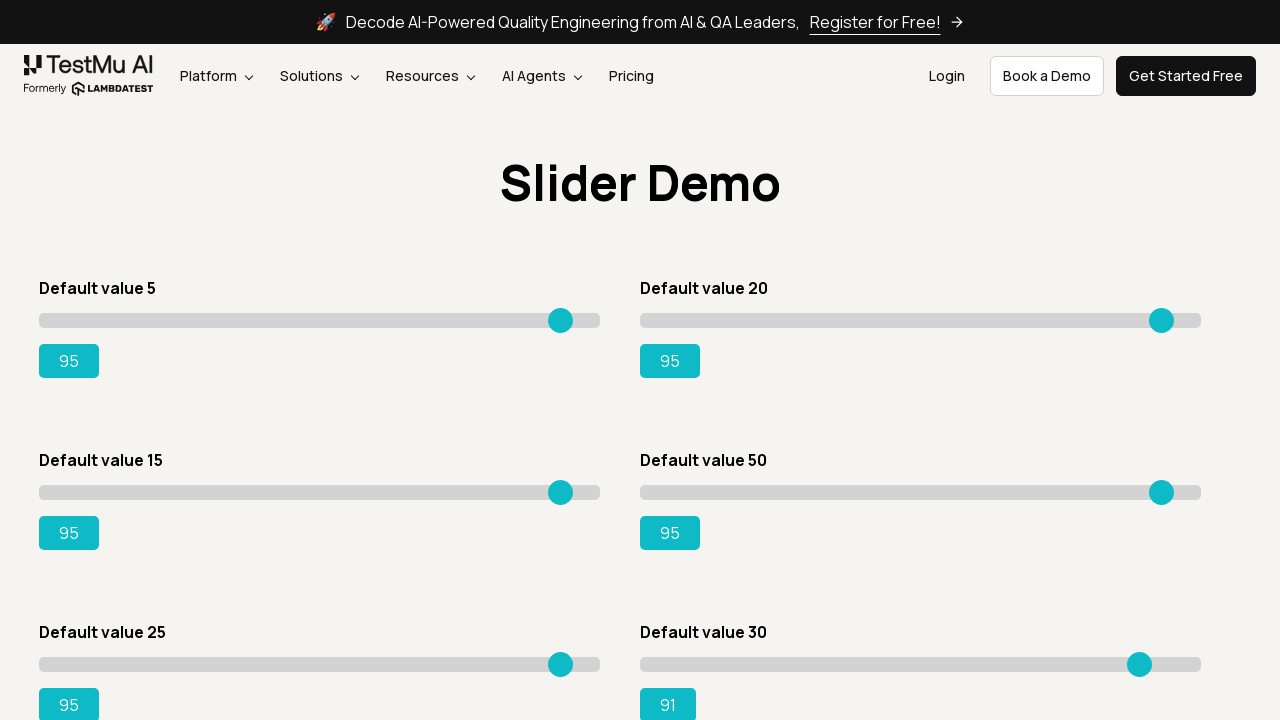

Pressed ArrowRight on slider 6 (attempt 62) on input.sp__range >> nth=5
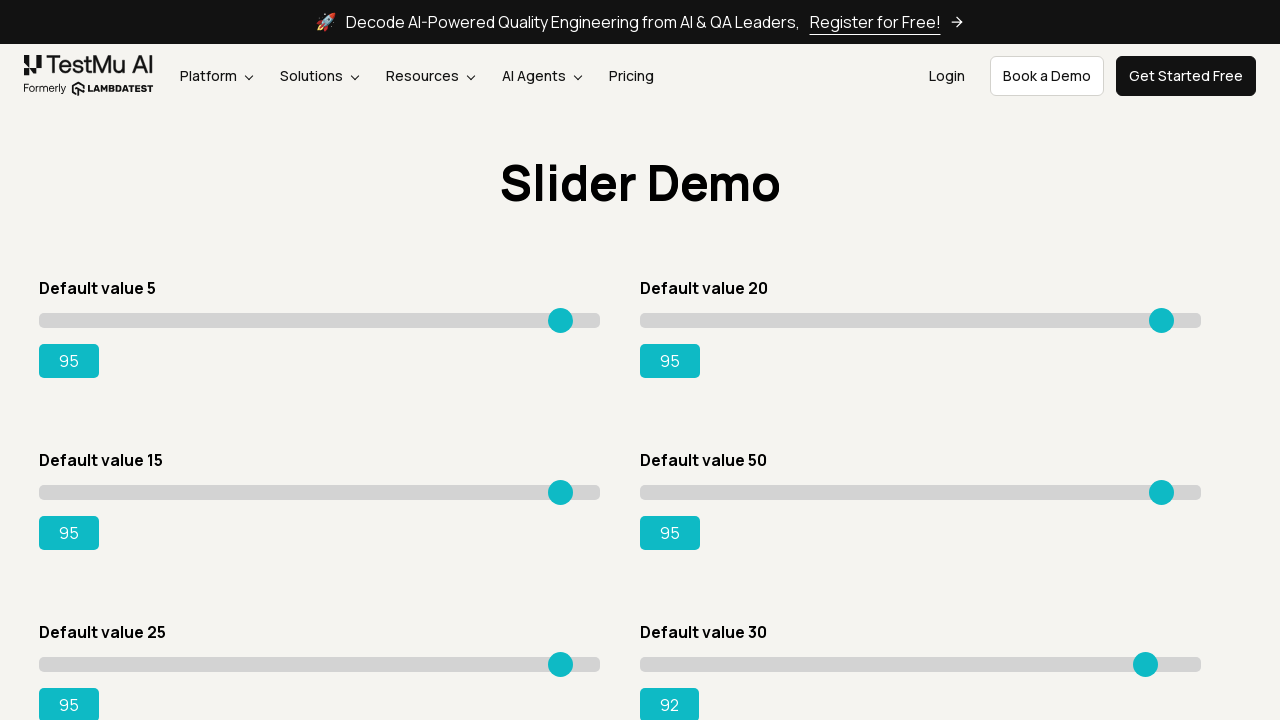

Pressed ArrowRight on slider 6 (attempt 63) on input.sp__range >> nth=5
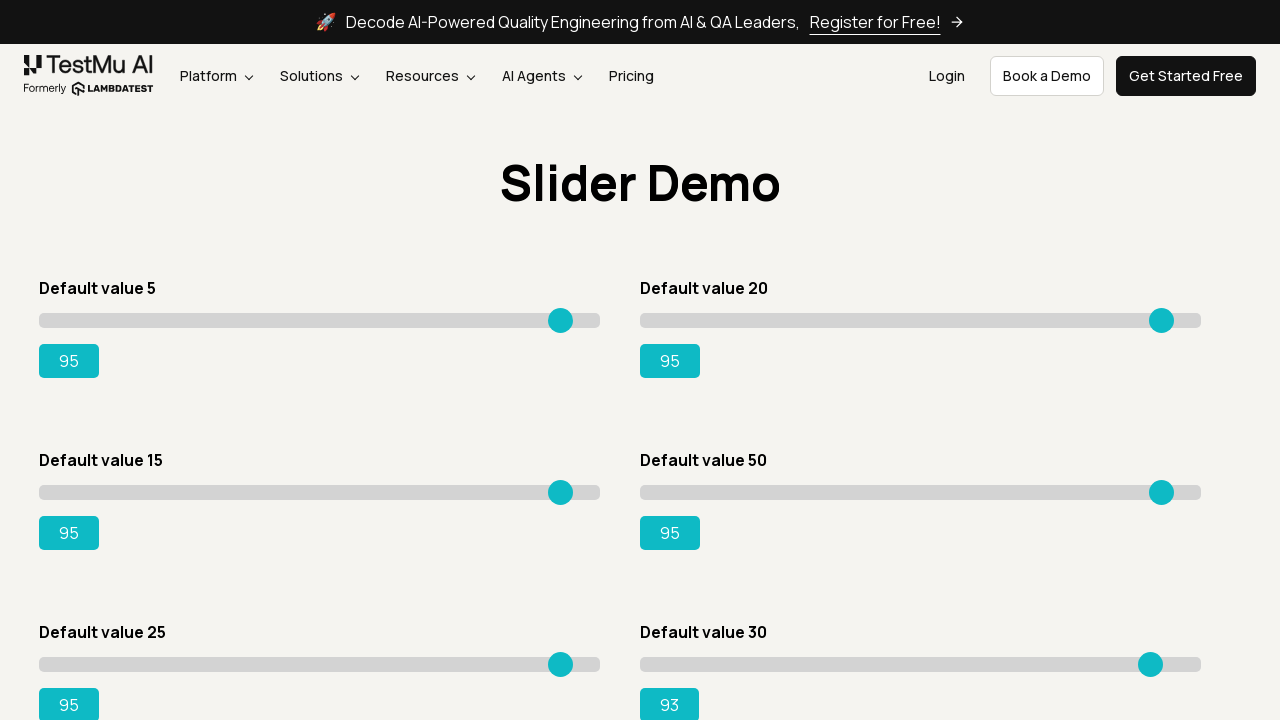

Pressed ArrowRight on slider 6 (attempt 64) on input.sp__range >> nth=5
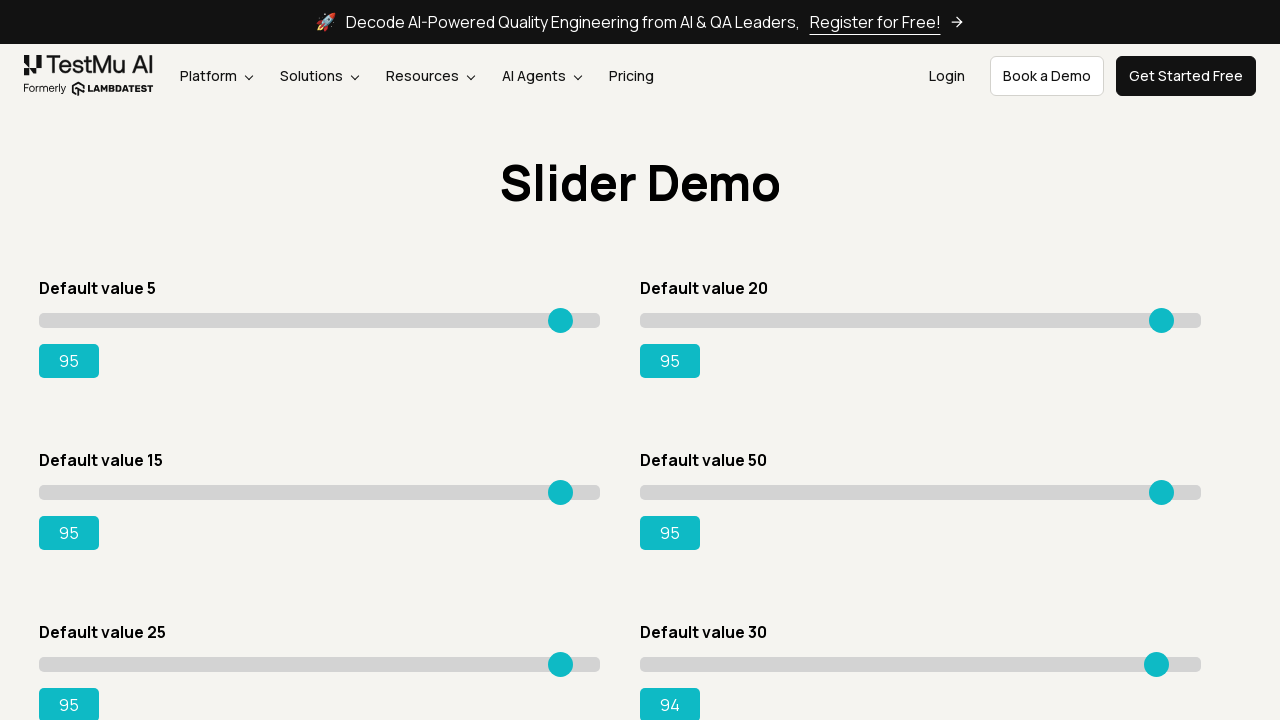

Pressed ArrowRight on slider 6 (attempt 65) on input.sp__range >> nth=5
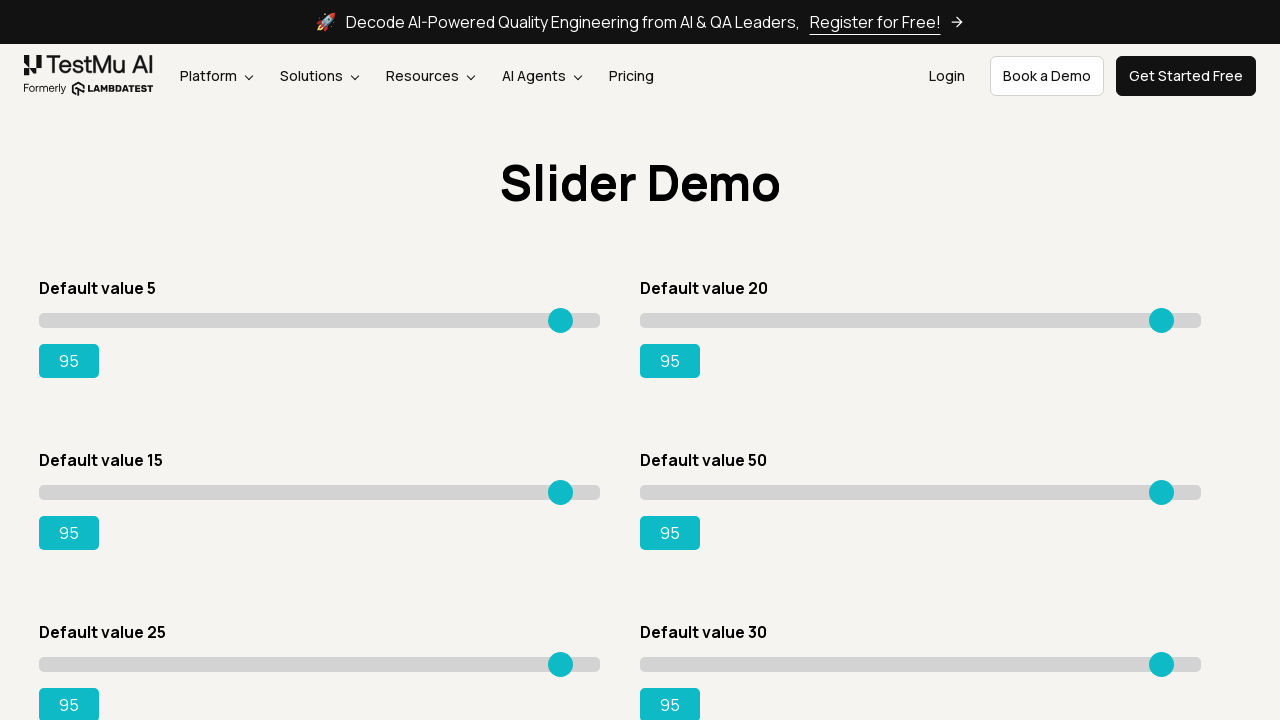

Slider 6 successfully set to value 95
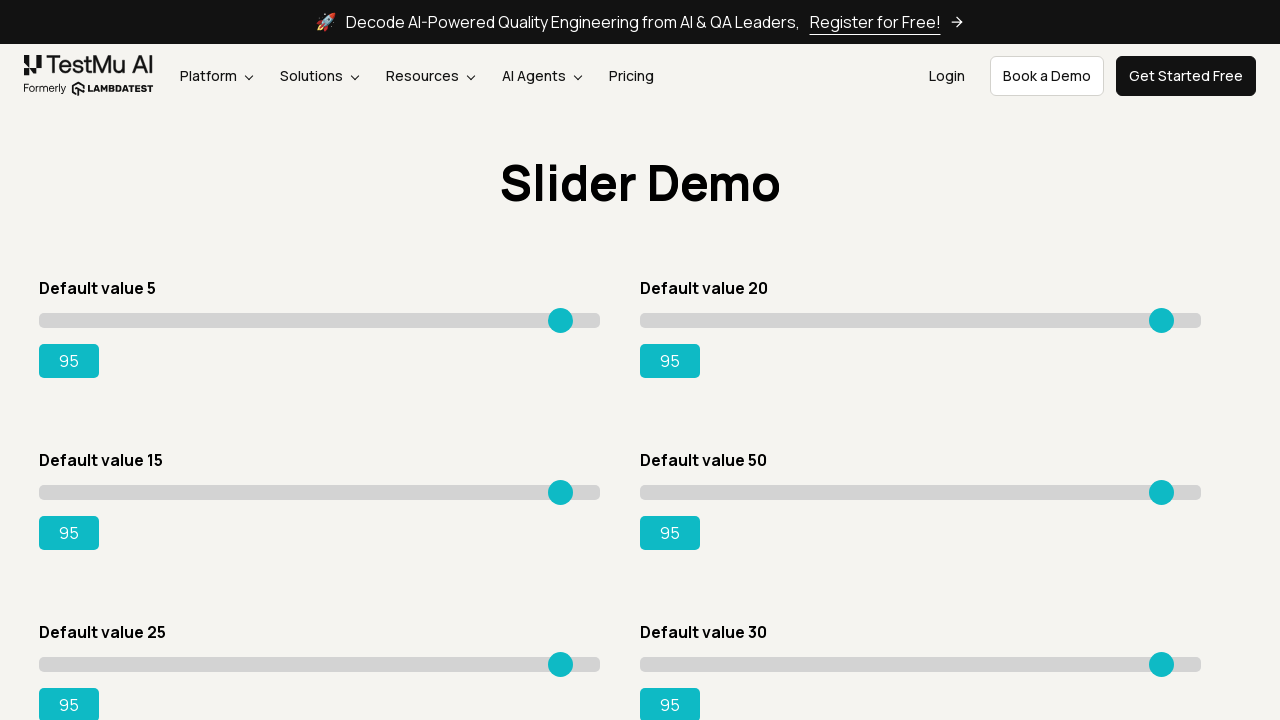

Pressed ArrowRight on slider 7 (attempt 1) on input.sp__range >> nth=6
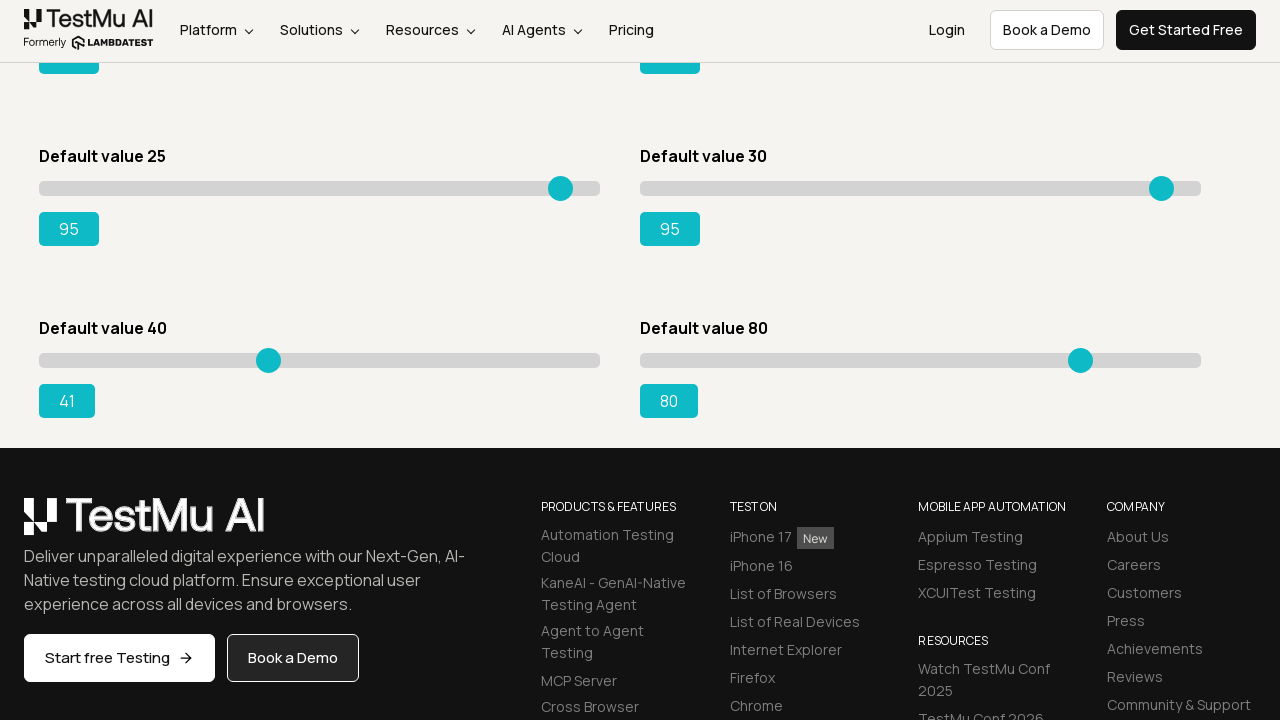

Pressed ArrowRight on slider 7 (attempt 2) on input.sp__range >> nth=6
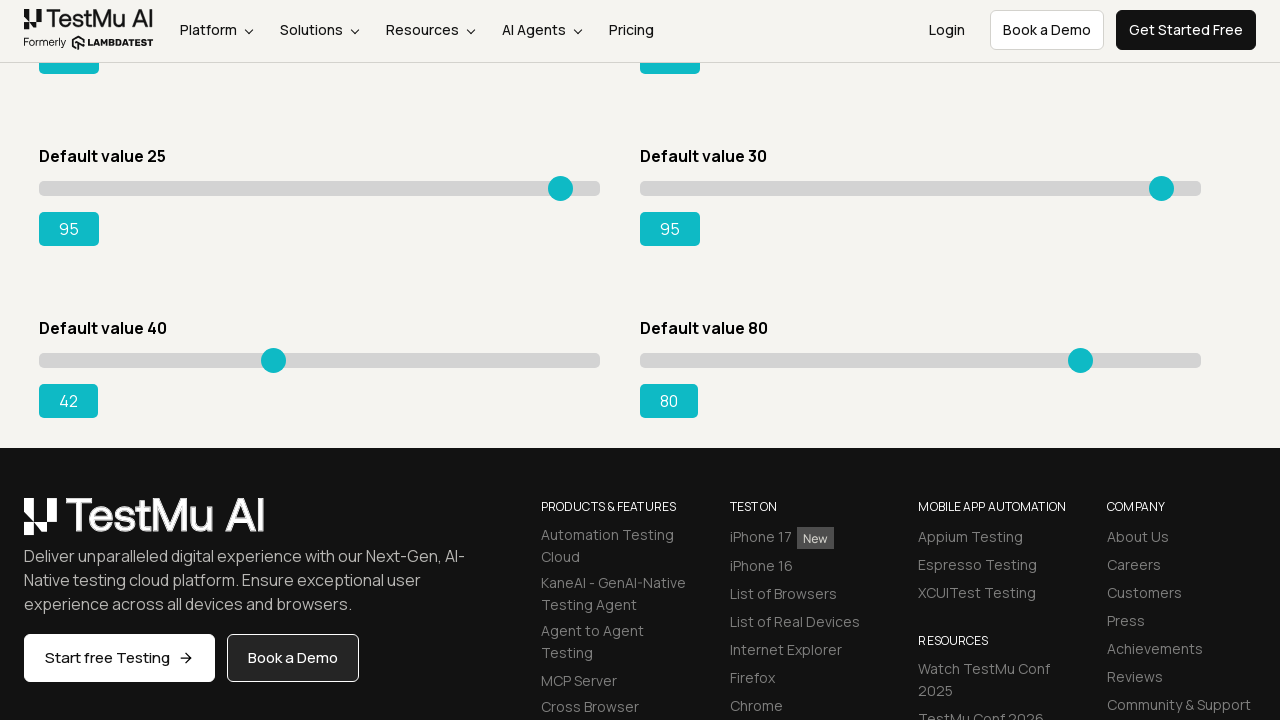

Pressed ArrowRight on slider 7 (attempt 3) on input.sp__range >> nth=6
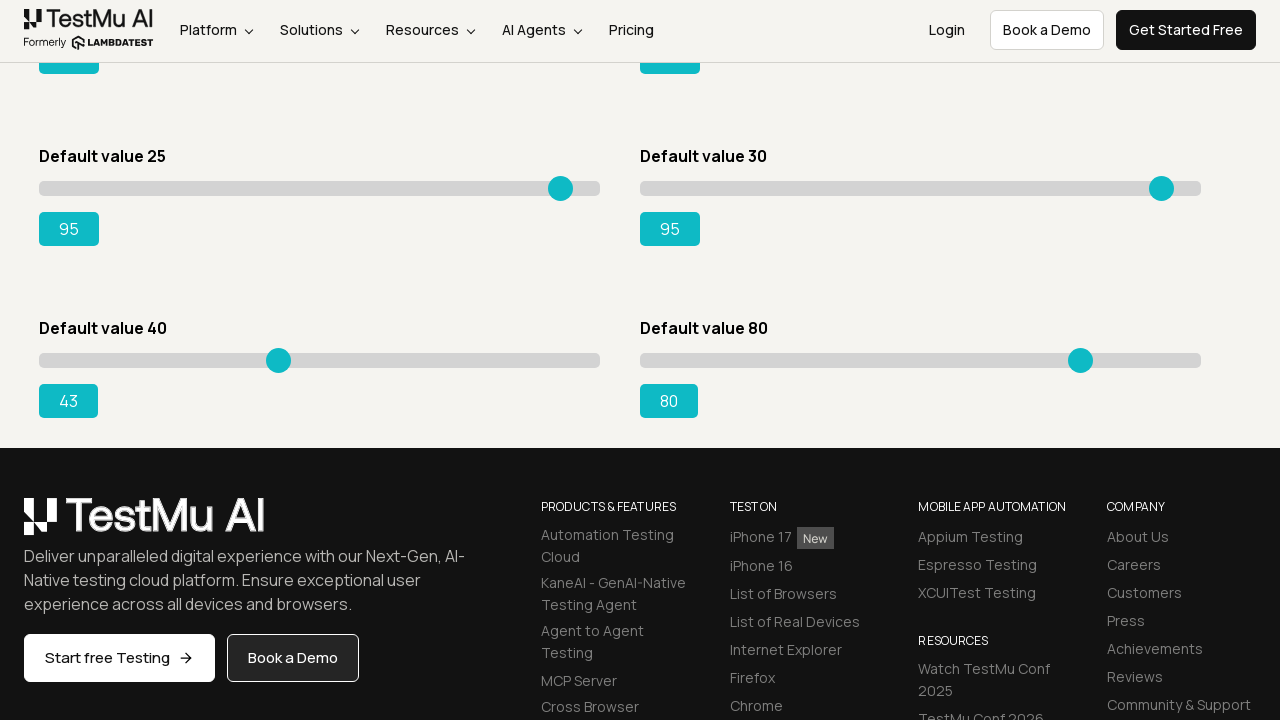

Pressed ArrowRight on slider 7 (attempt 4) on input.sp__range >> nth=6
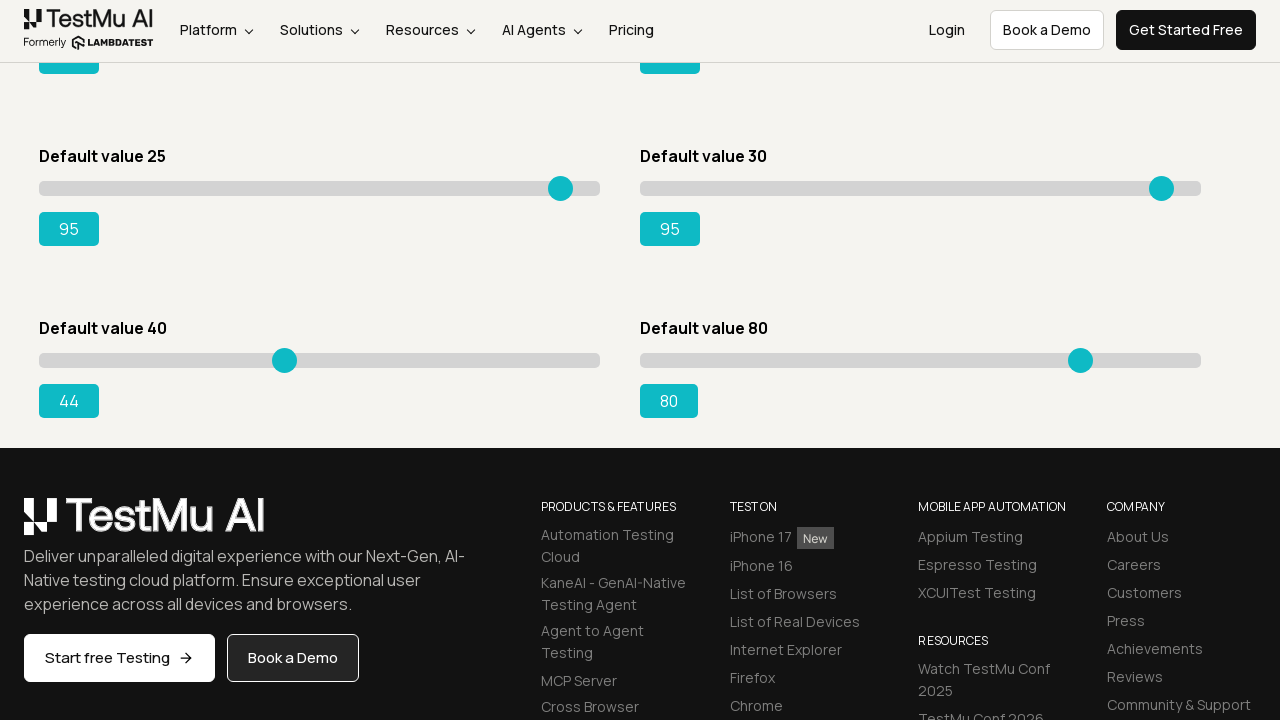

Pressed ArrowRight on slider 7 (attempt 5) on input.sp__range >> nth=6
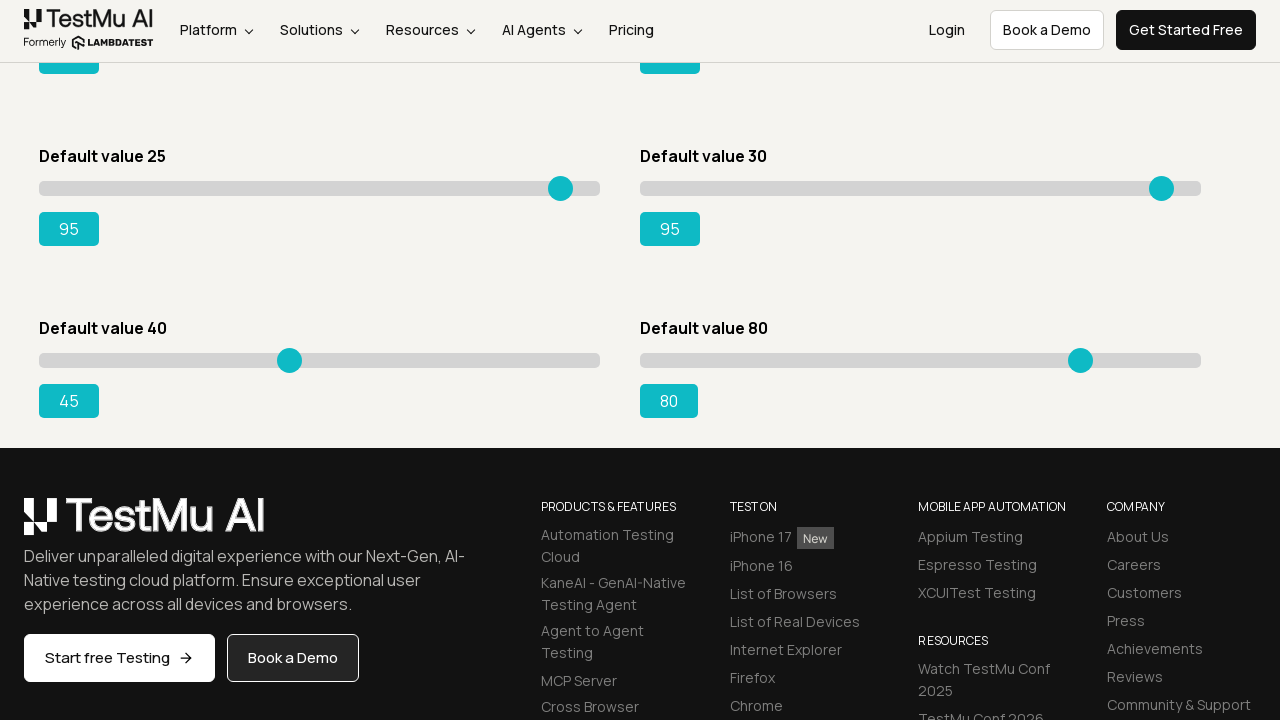

Pressed ArrowRight on slider 7 (attempt 6) on input.sp__range >> nth=6
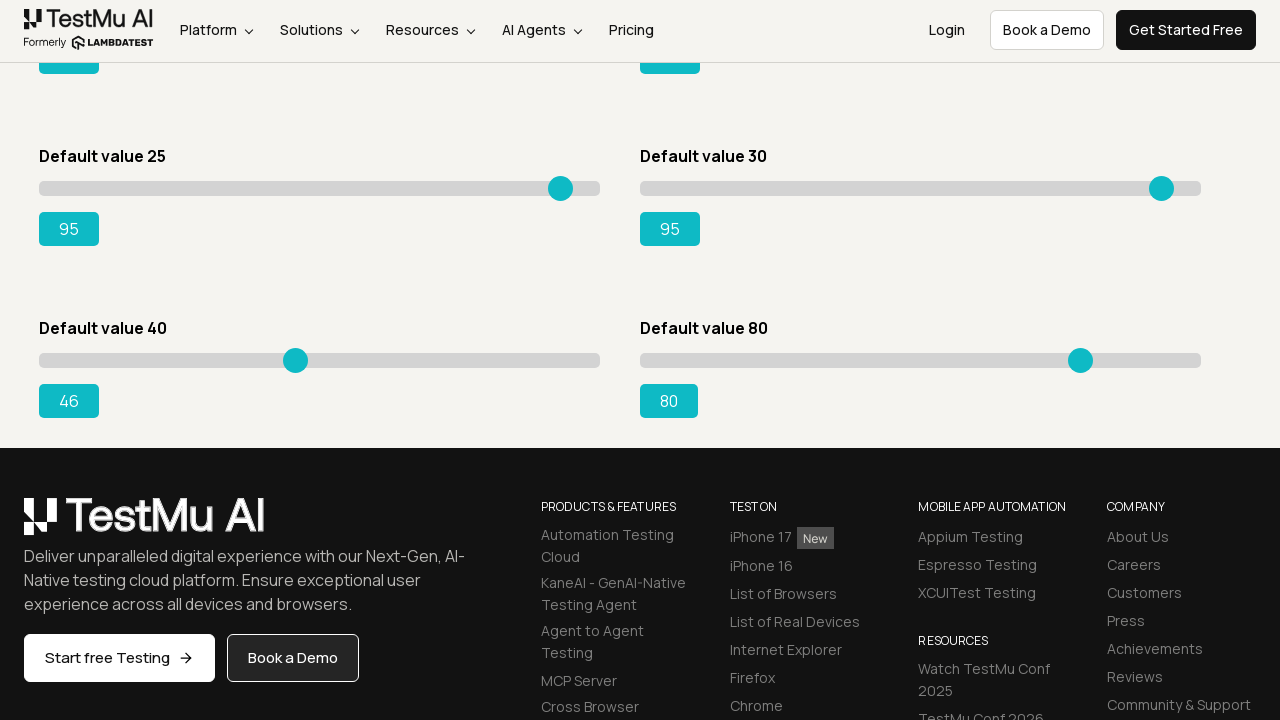

Pressed ArrowRight on slider 7 (attempt 7) on input.sp__range >> nth=6
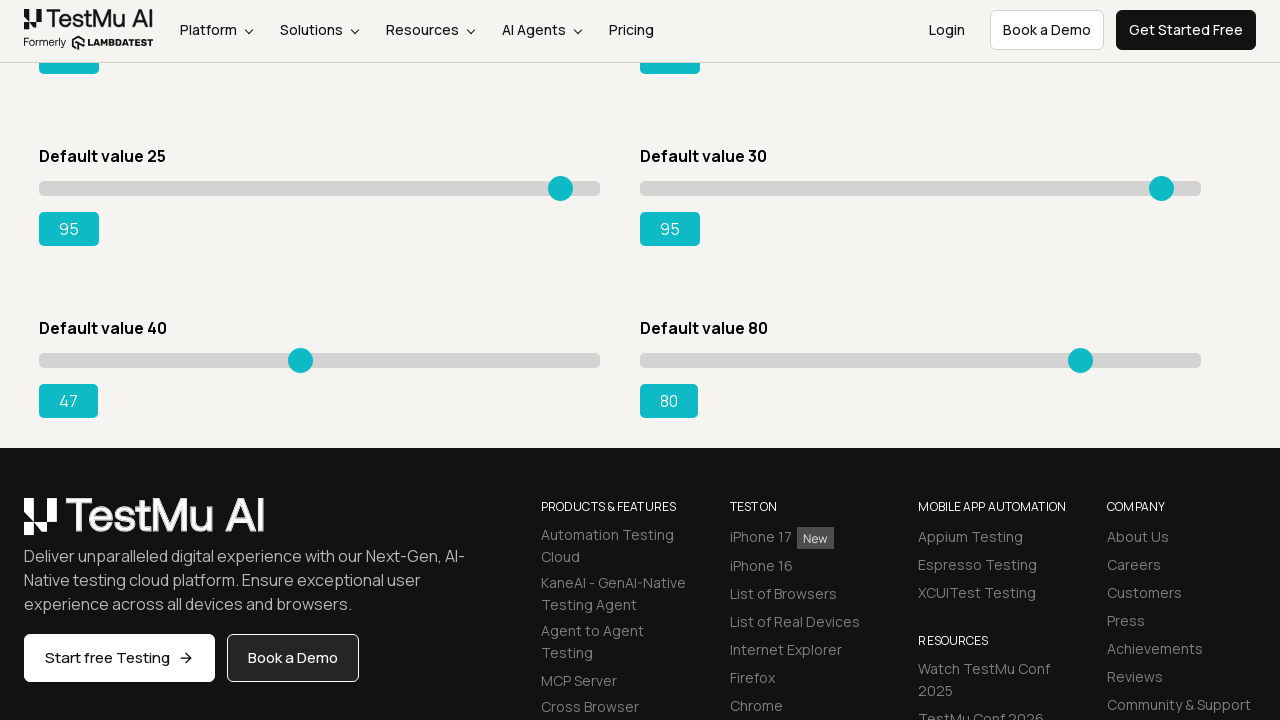

Pressed ArrowRight on slider 7 (attempt 8) on input.sp__range >> nth=6
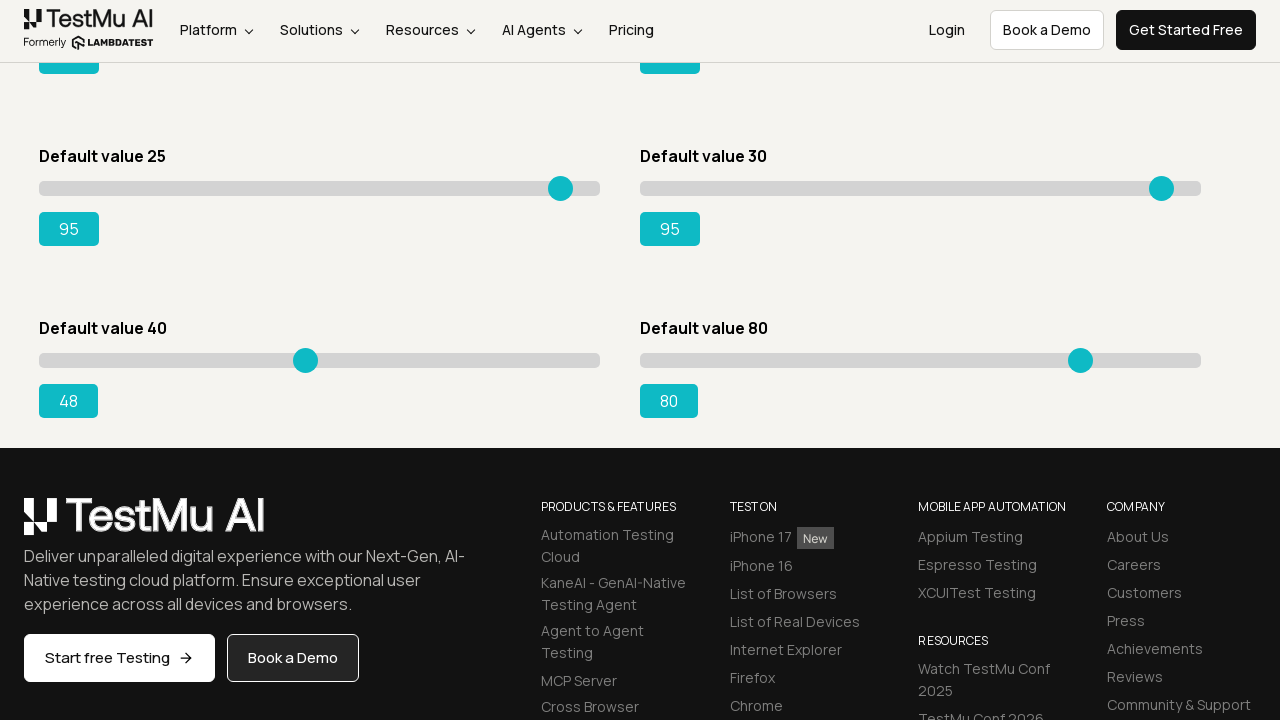

Pressed ArrowRight on slider 7 (attempt 9) on input.sp__range >> nth=6
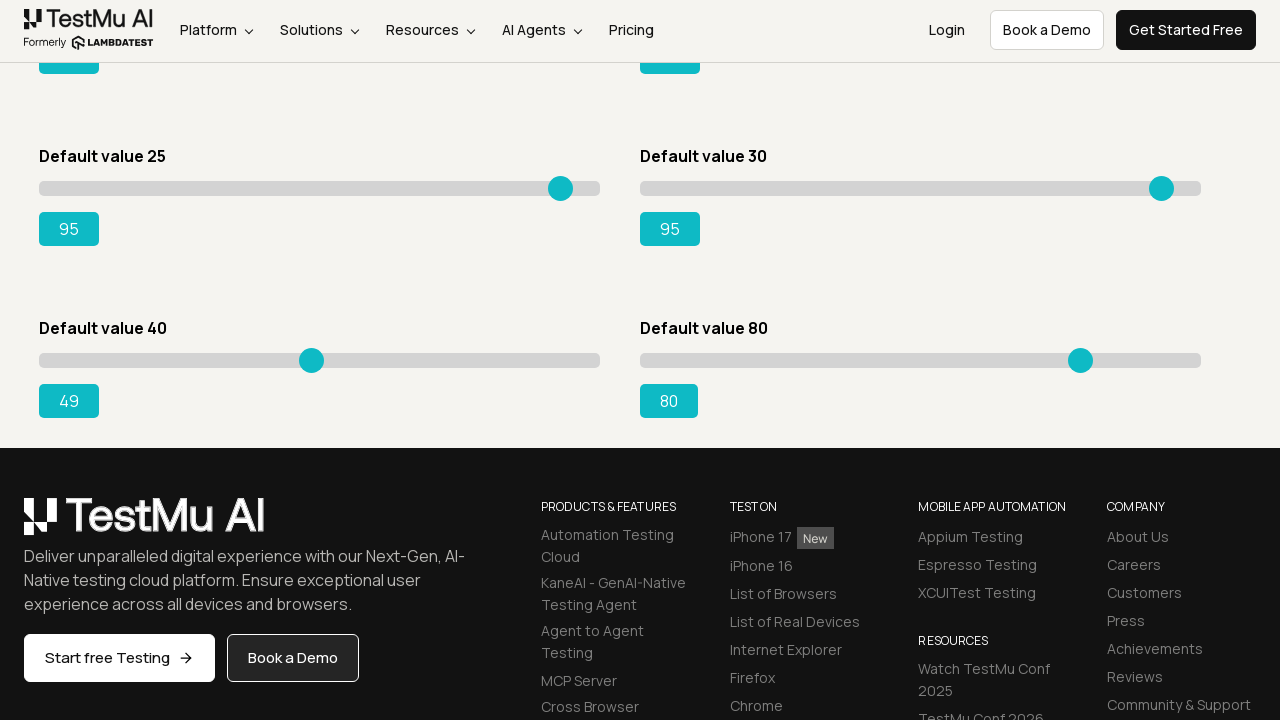

Pressed ArrowRight on slider 7 (attempt 10) on input.sp__range >> nth=6
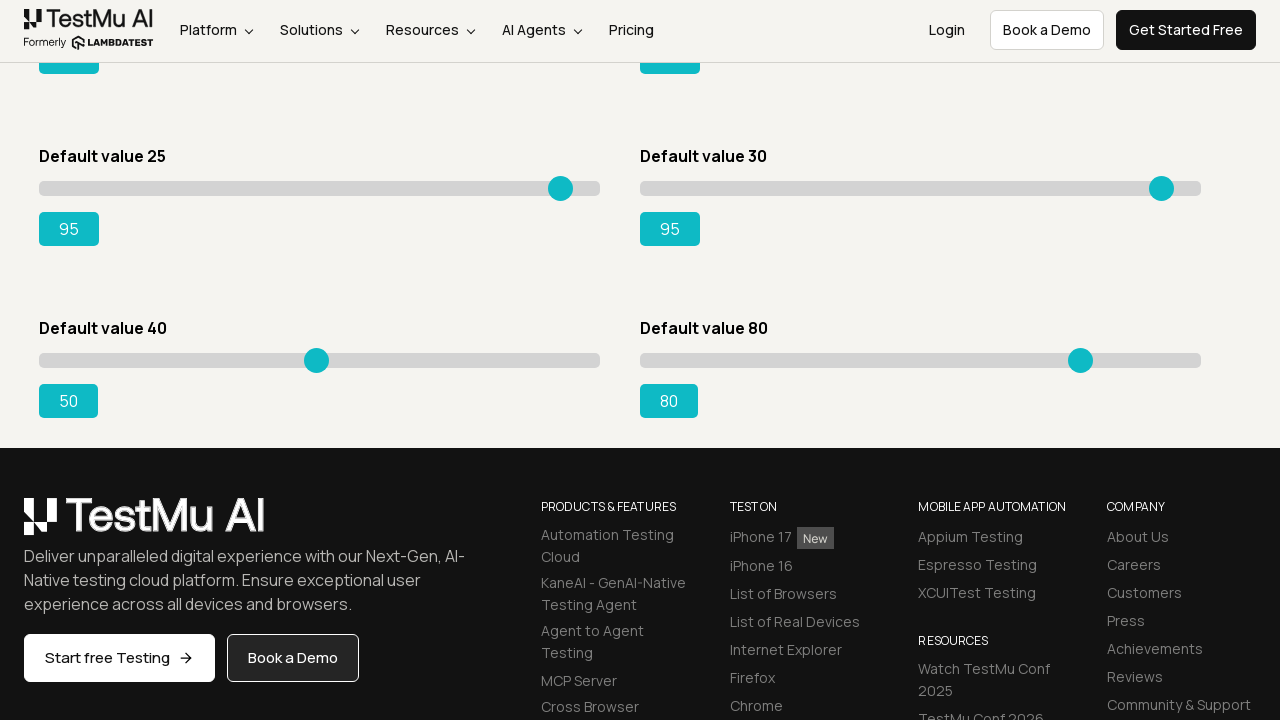

Pressed ArrowRight on slider 7 (attempt 11) on input.sp__range >> nth=6
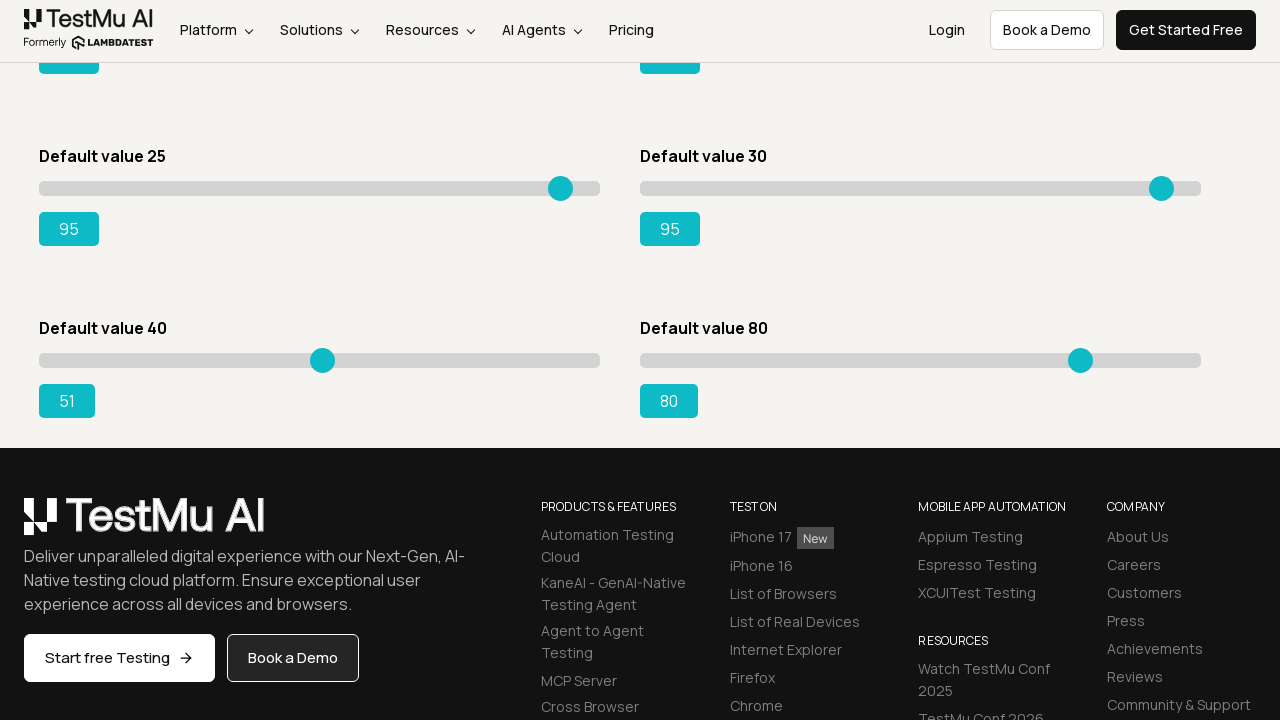

Pressed ArrowRight on slider 7 (attempt 12) on input.sp__range >> nth=6
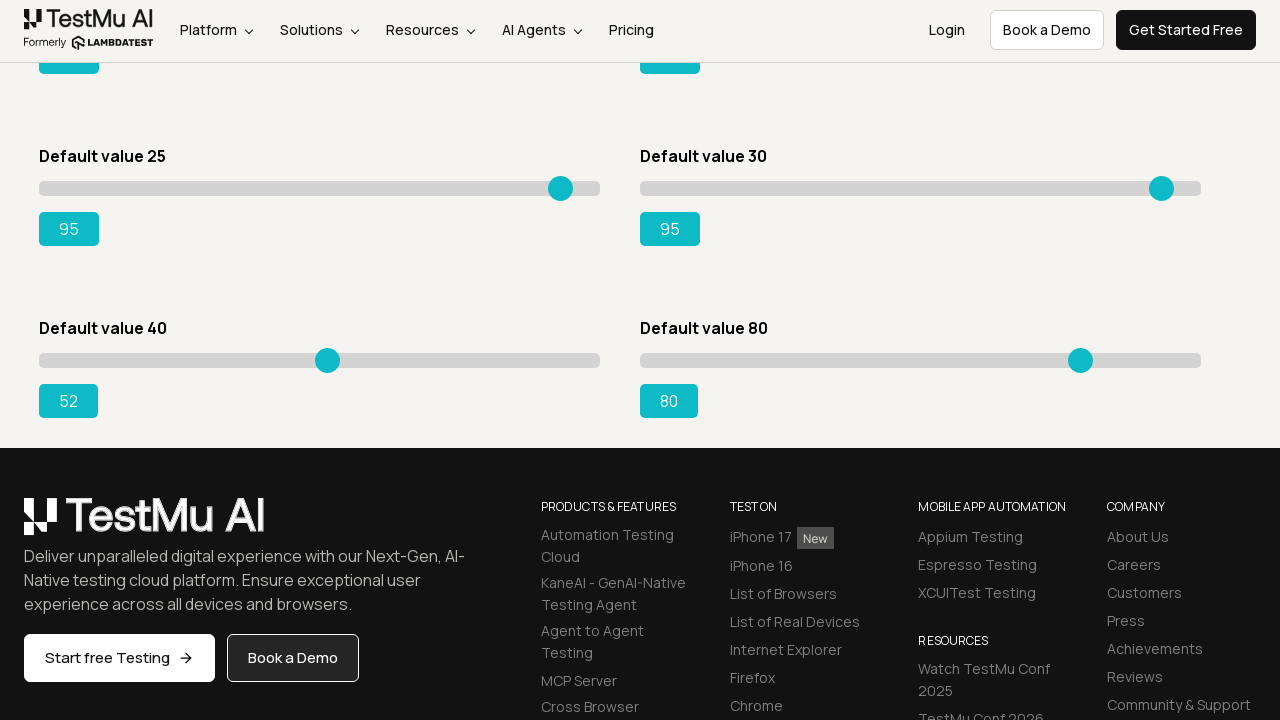

Pressed ArrowRight on slider 7 (attempt 13) on input.sp__range >> nth=6
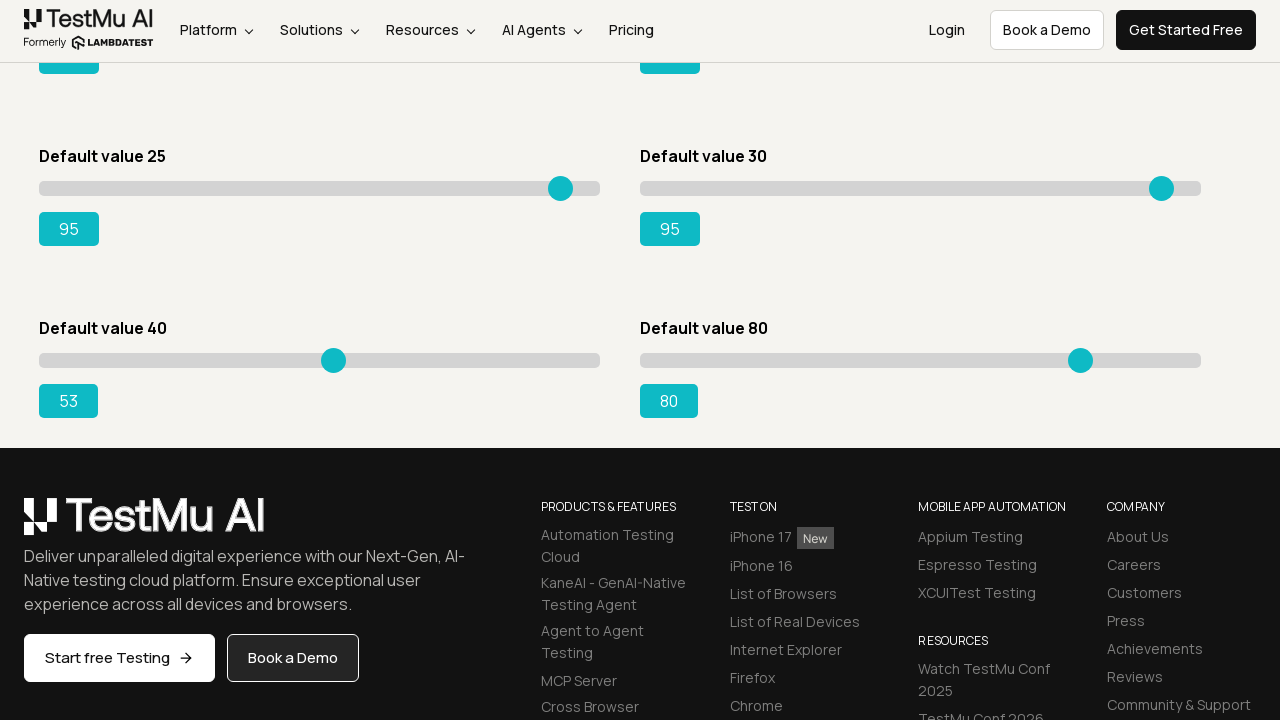

Pressed ArrowRight on slider 7 (attempt 14) on input.sp__range >> nth=6
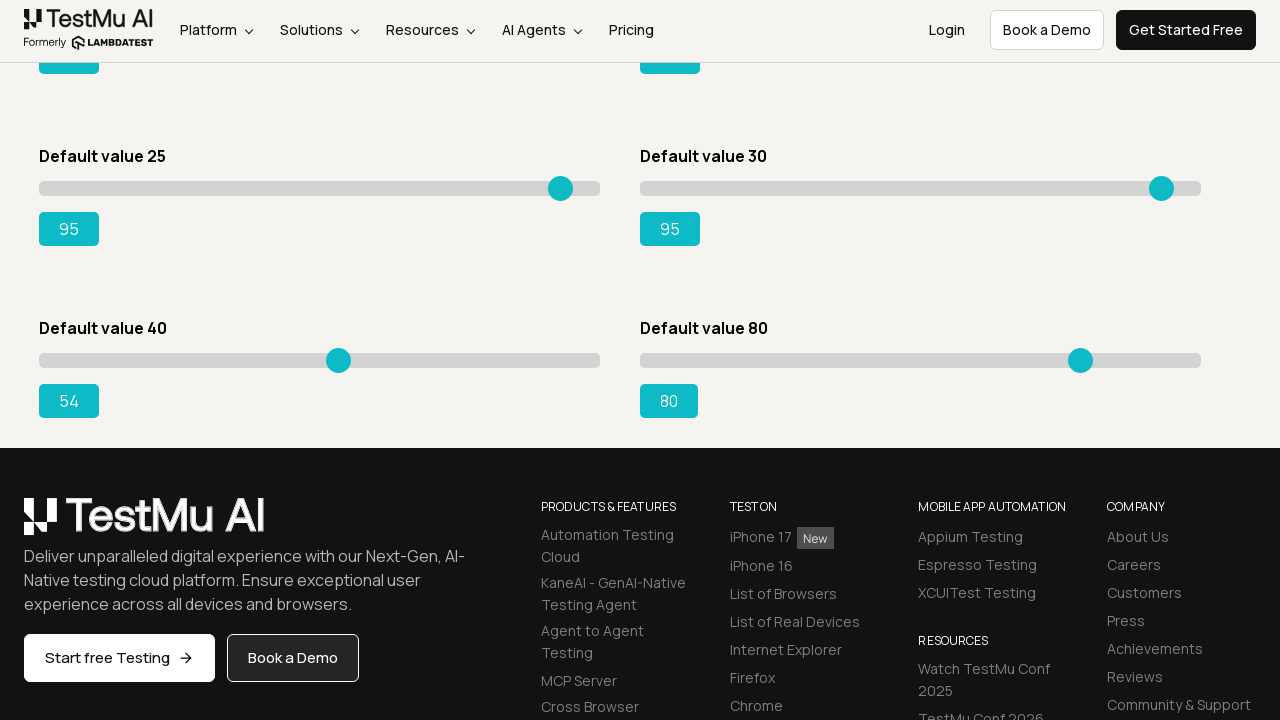

Pressed ArrowRight on slider 7 (attempt 15) on input.sp__range >> nth=6
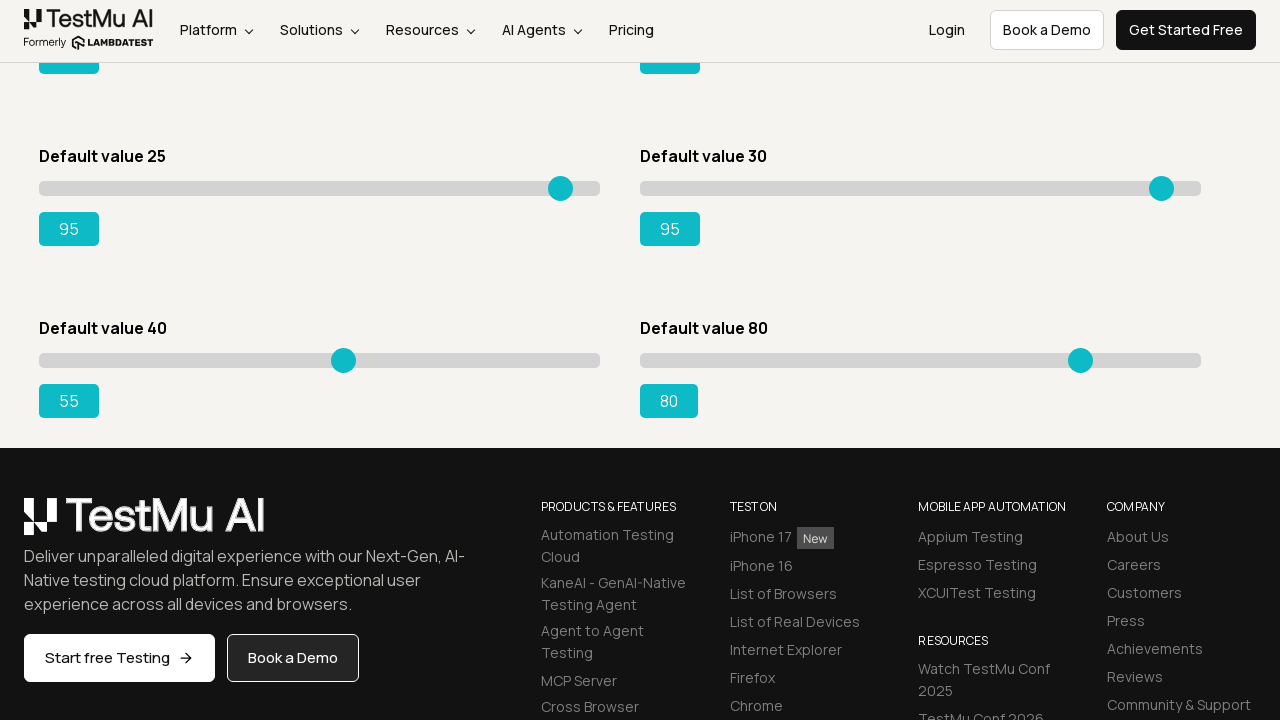

Pressed ArrowRight on slider 7 (attempt 16) on input.sp__range >> nth=6
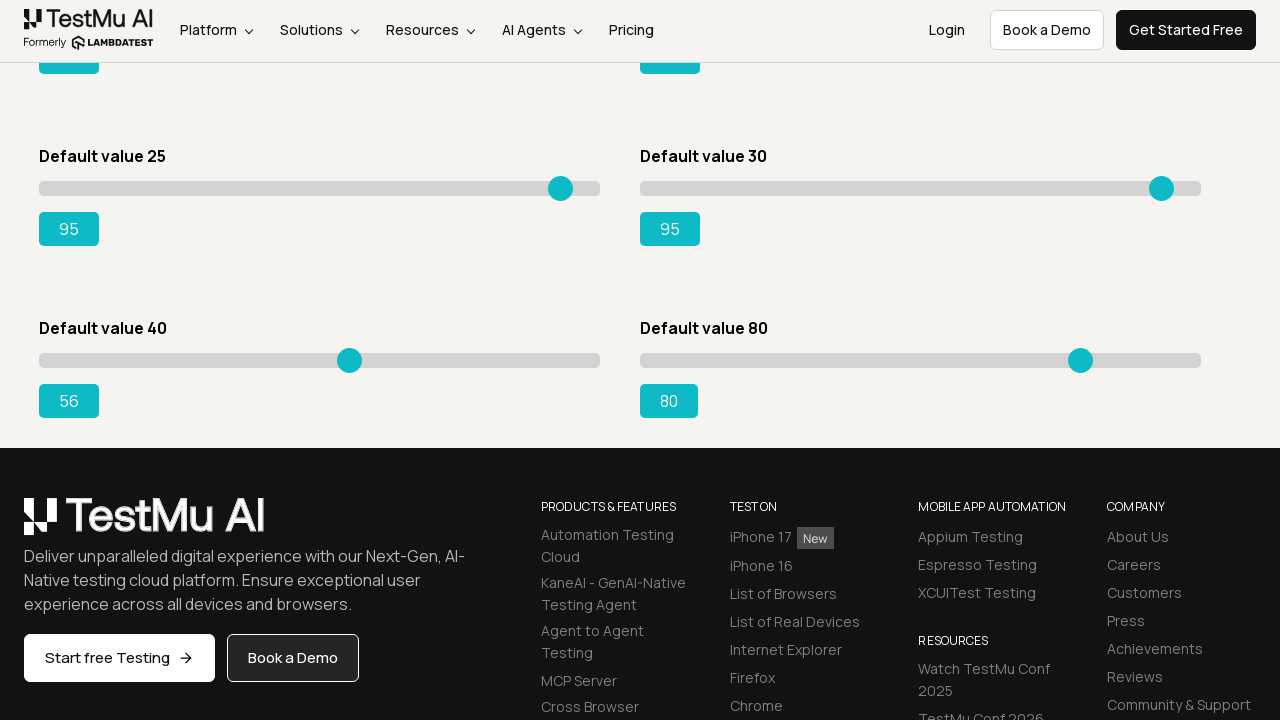

Pressed ArrowRight on slider 7 (attempt 17) on input.sp__range >> nth=6
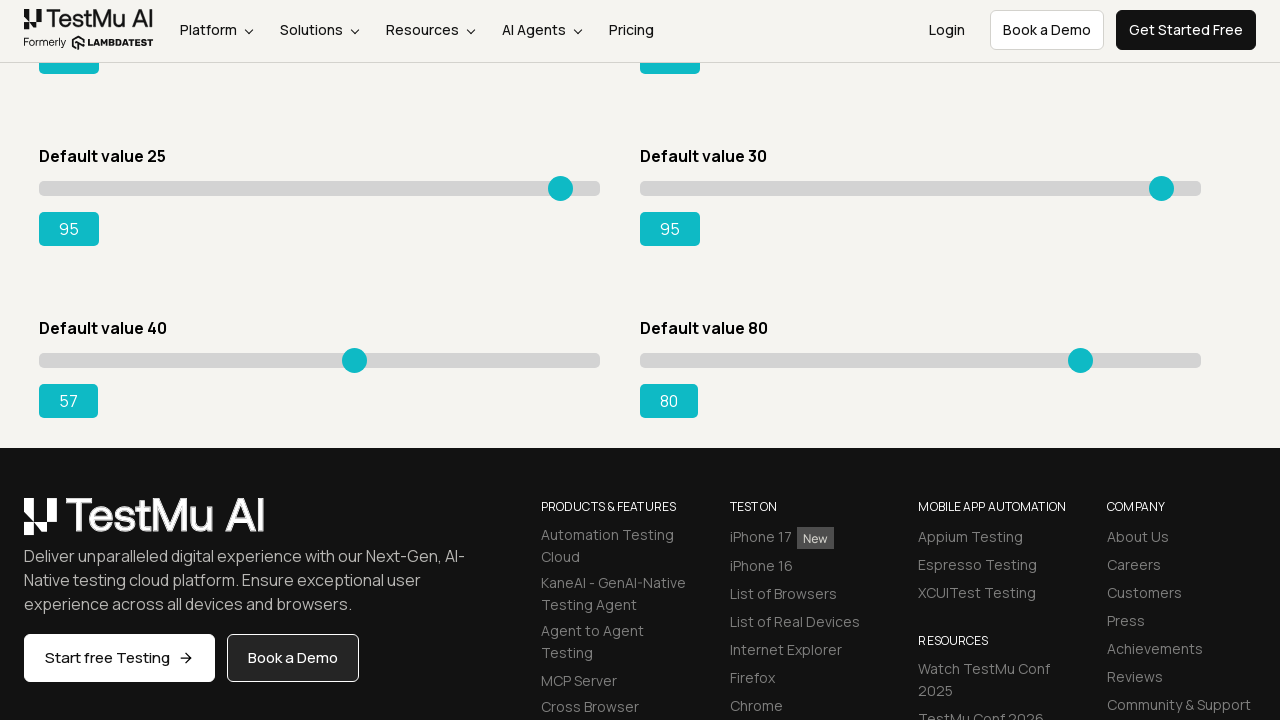

Pressed ArrowRight on slider 7 (attempt 18) on input.sp__range >> nth=6
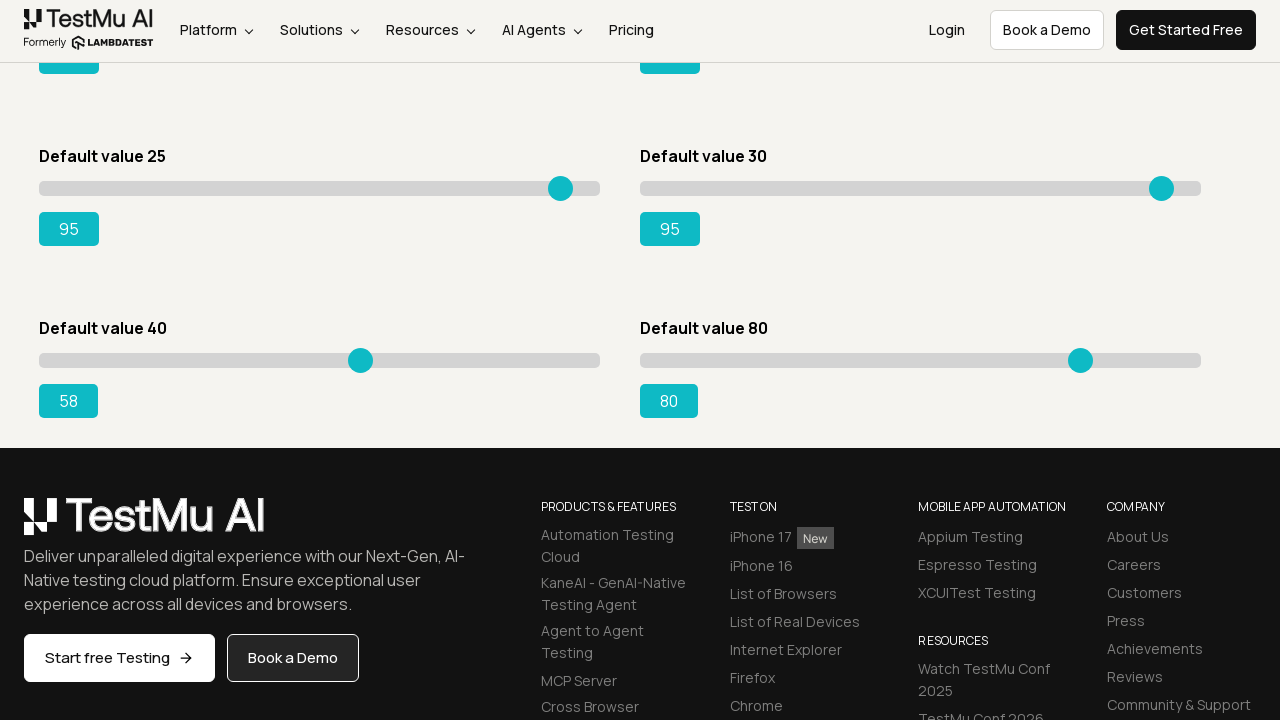

Pressed ArrowRight on slider 7 (attempt 19) on input.sp__range >> nth=6
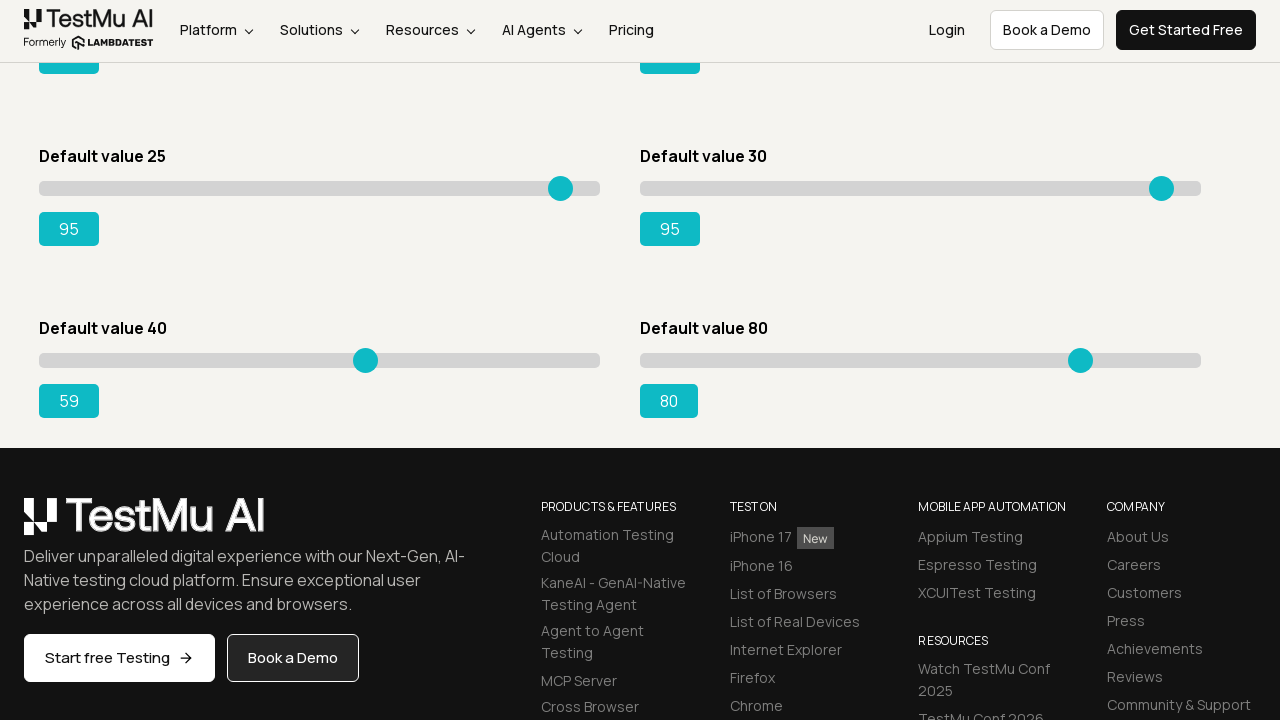

Pressed ArrowRight on slider 7 (attempt 20) on input.sp__range >> nth=6
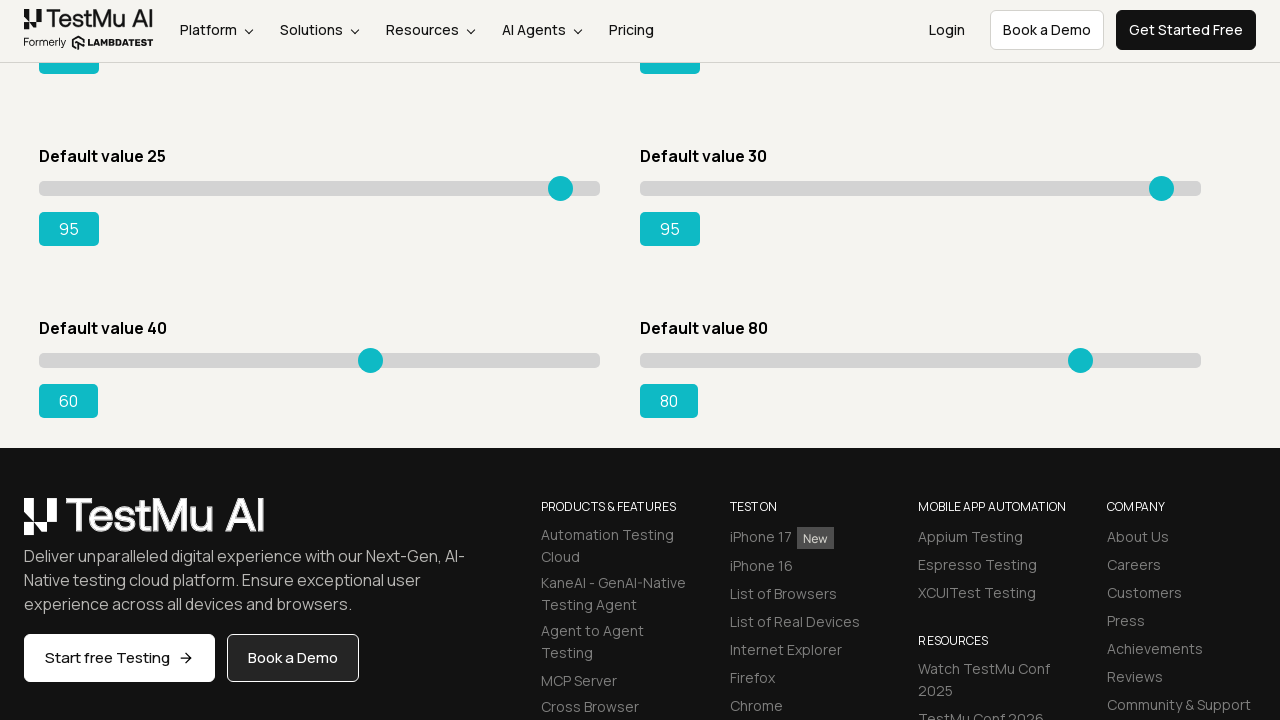

Pressed ArrowRight on slider 7 (attempt 21) on input.sp__range >> nth=6
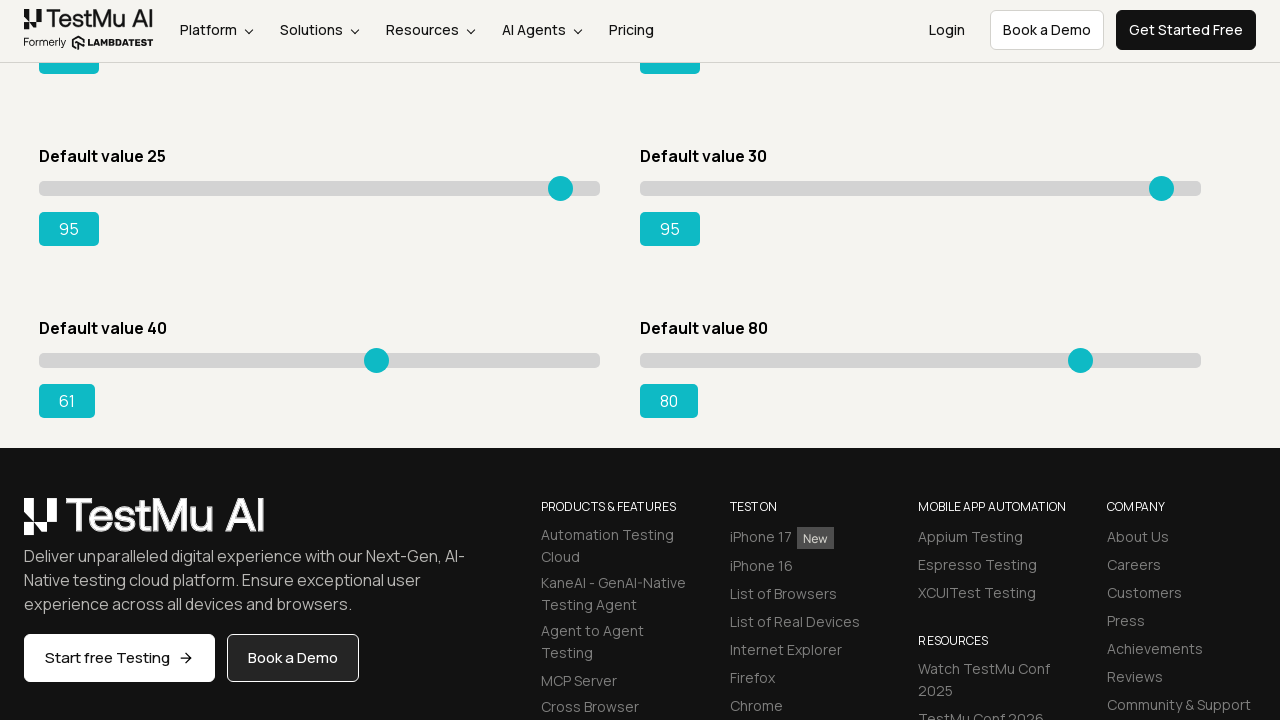

Pressed ArrowRight on slider 7 (attempt 22) on input.sp__range >> nth=6
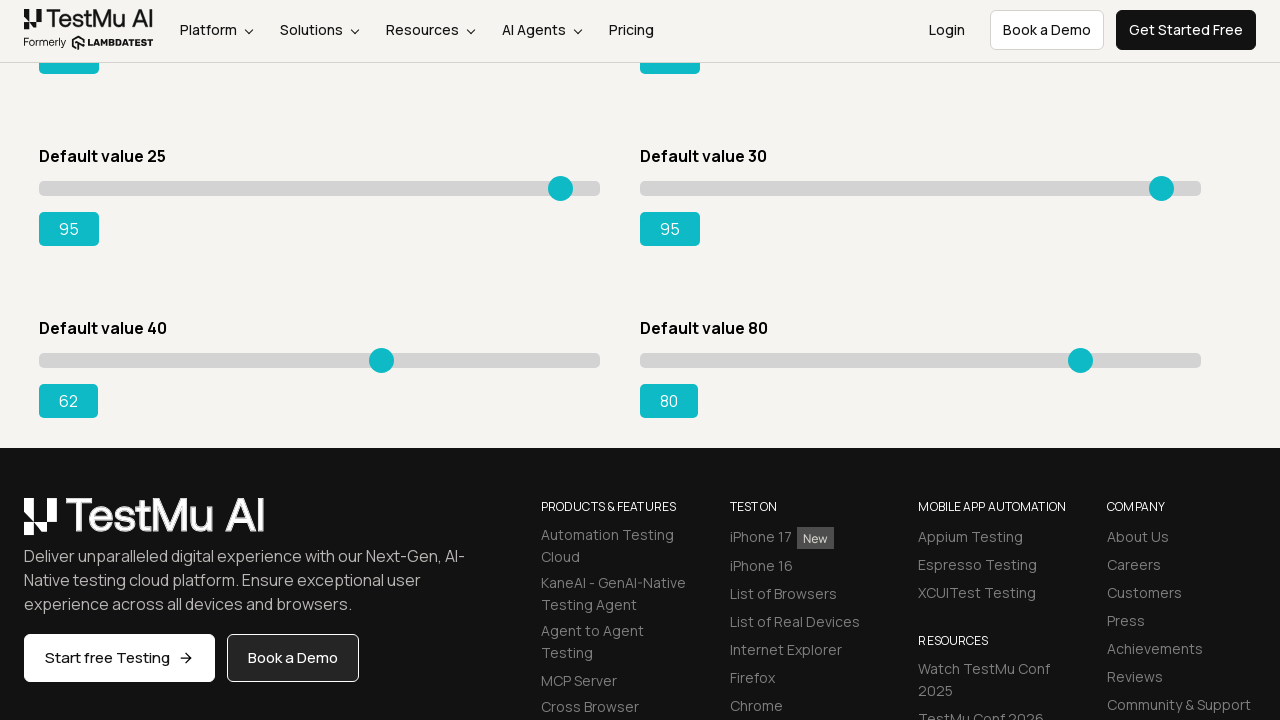

Pressed ArrowRight on slider 7 (attempt 23) on input.sp__range >> nth=6
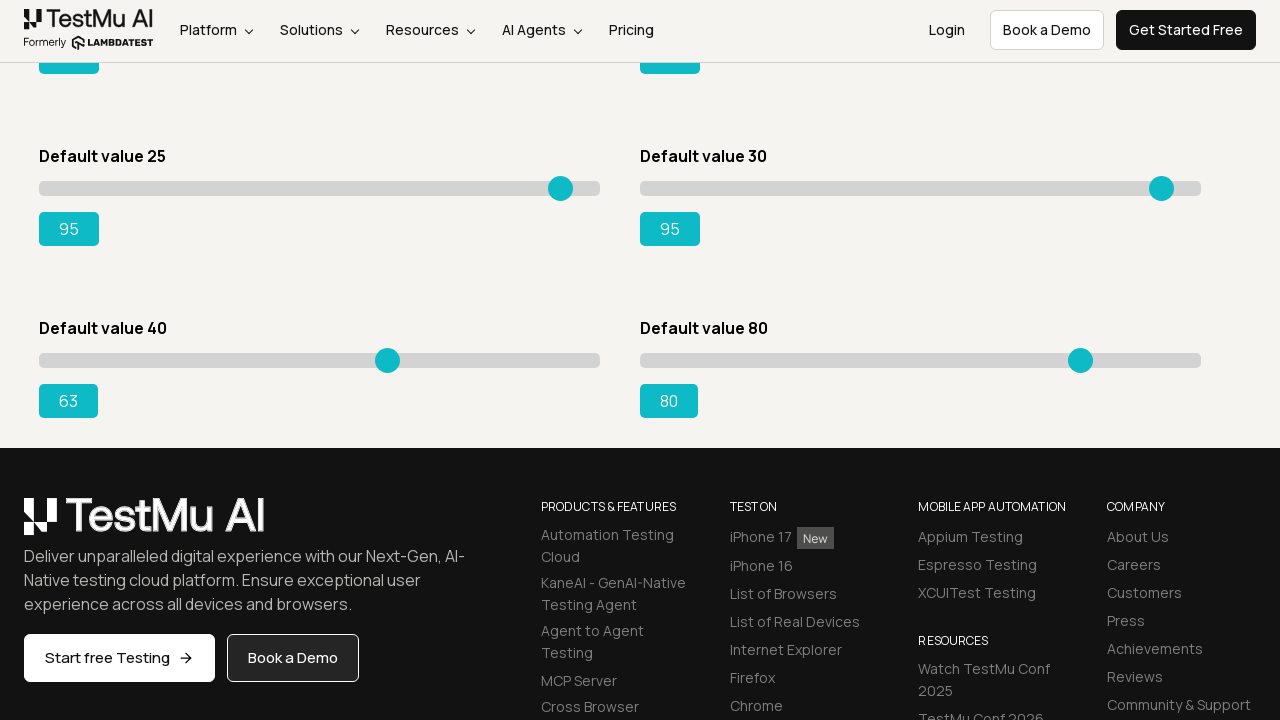

Pressed ArrowRight on slider 7 (attempt 24) on input.sp__range >> nth=6
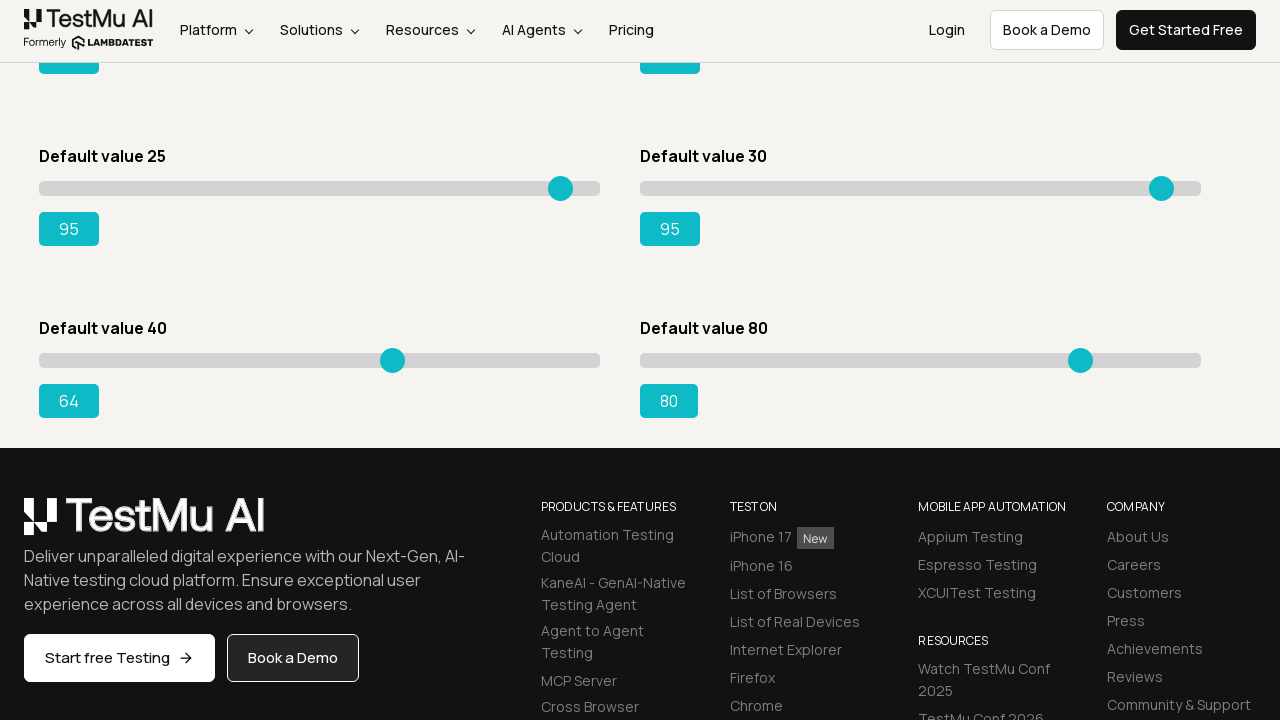

Pressed ArrowRight on slider 7 (attempt 25) on input.sp__range >> nth=6
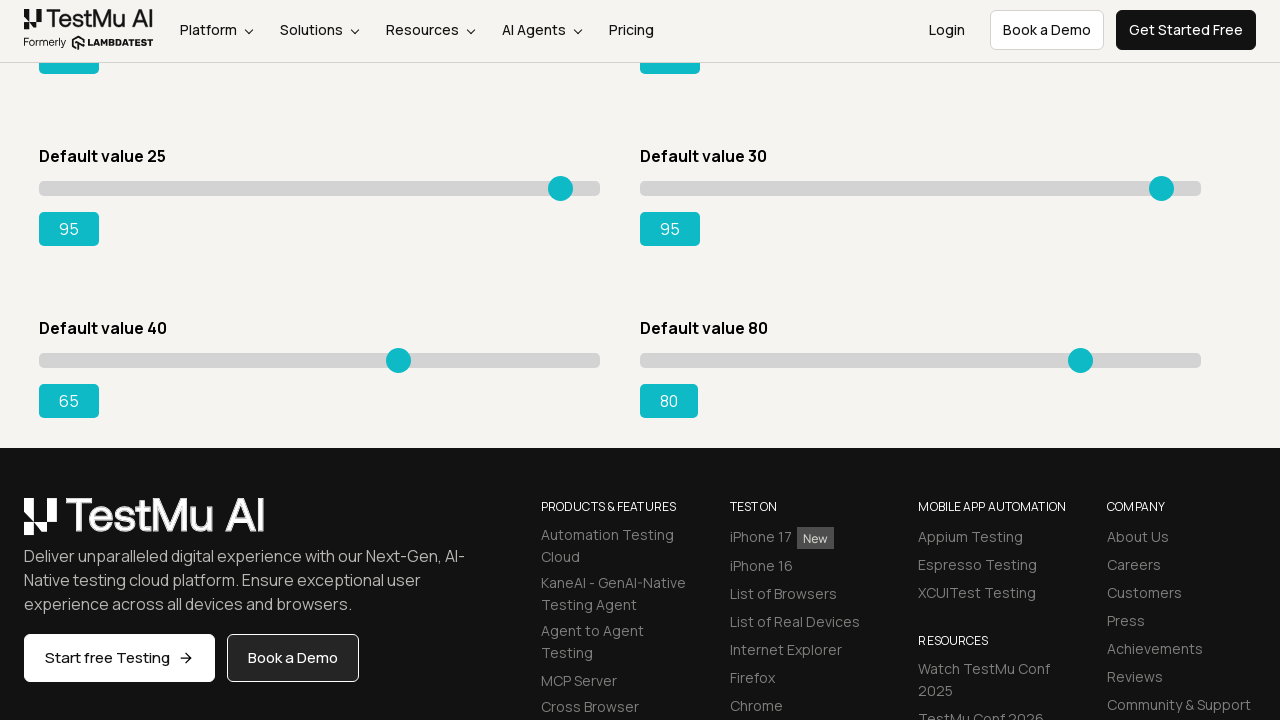

Pressed ArrowRight on slider 7 (attempt 26) on input.sp__range >> nth=6
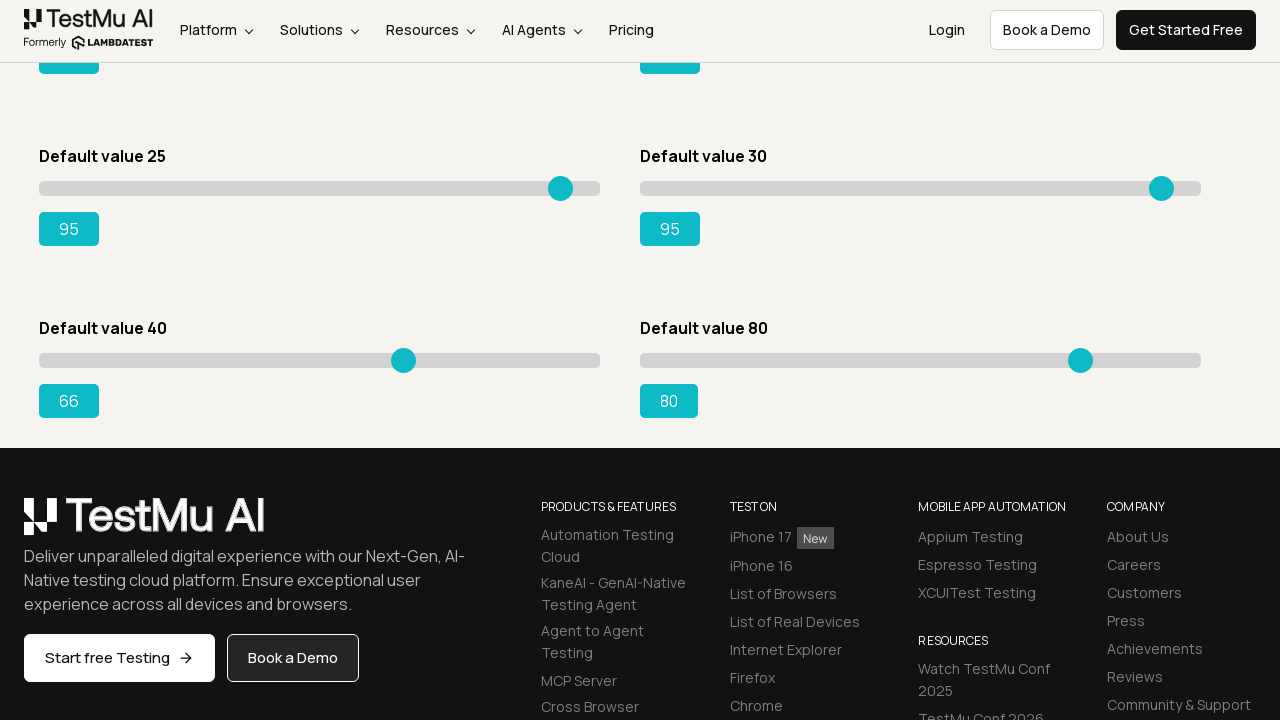

Pressed ArrowRight on slider 7 (attempt 27) on input.sp__range >> nth=6
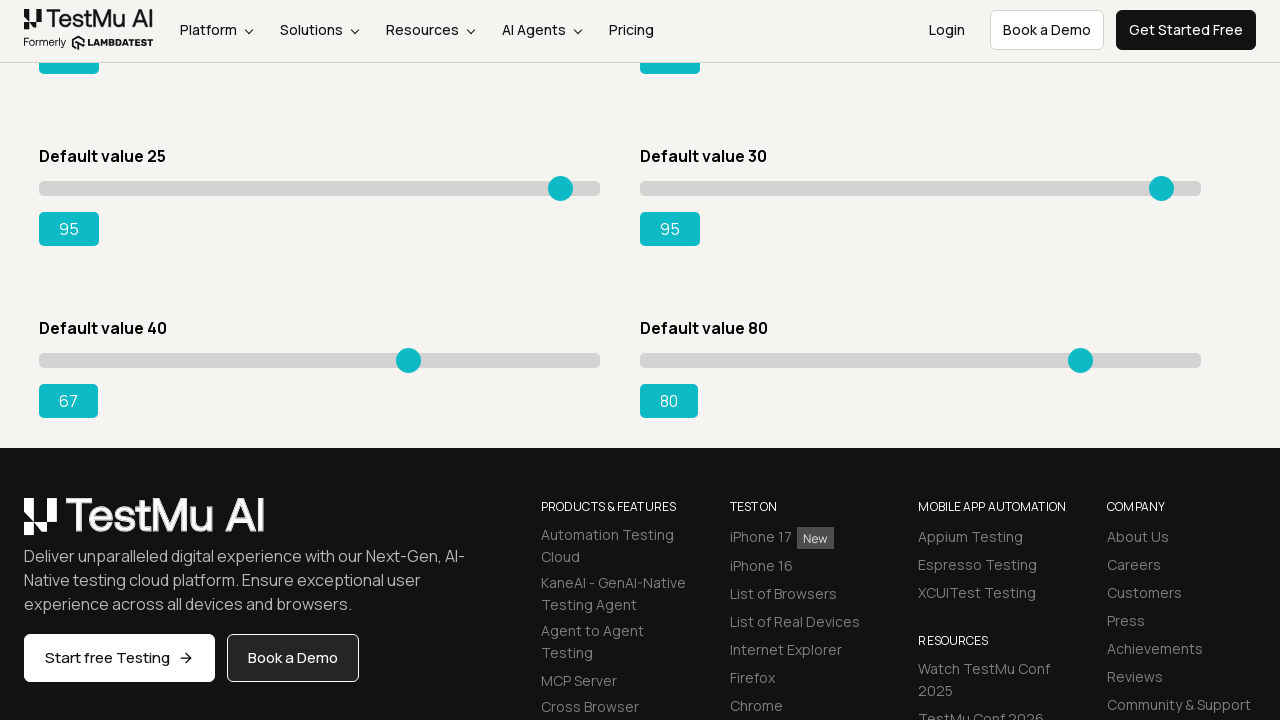

Pressed ArrowRight on slider 7 (attempt 28) on input.sp__range >> nth=6
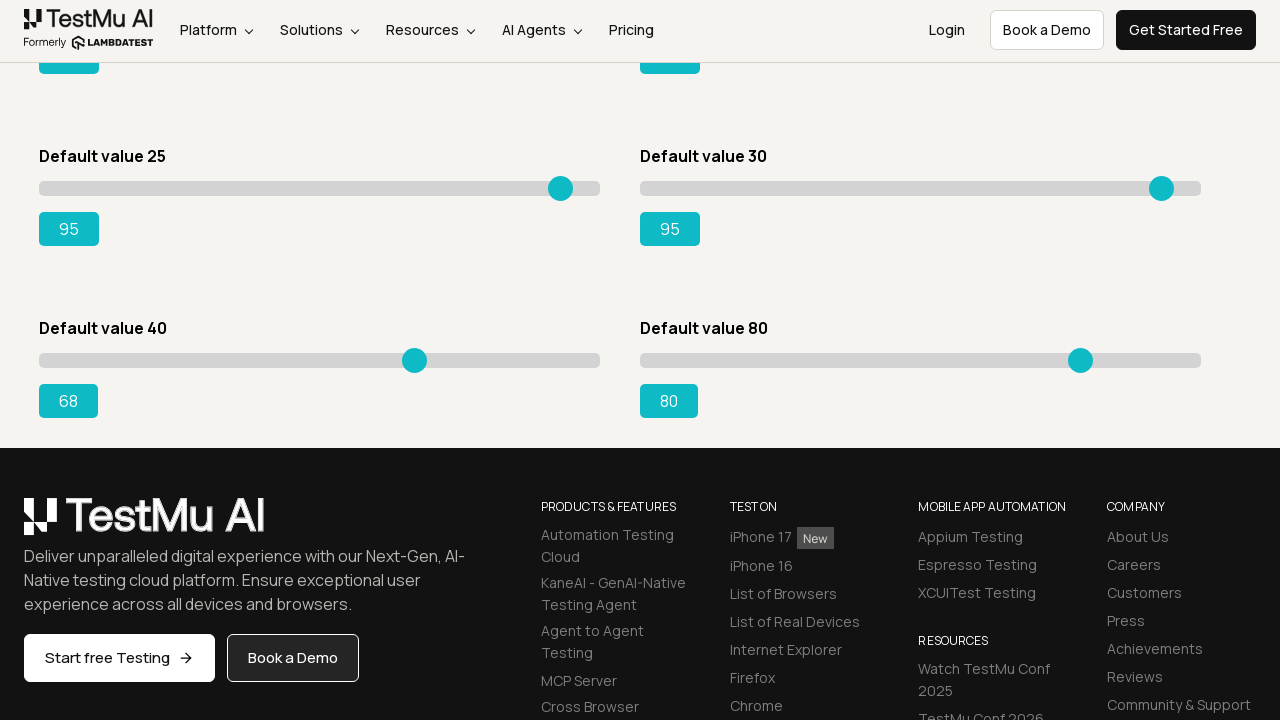

Pressed ArrowRight on slider 7 (attempt 29) on input.sp__range >> nth=6
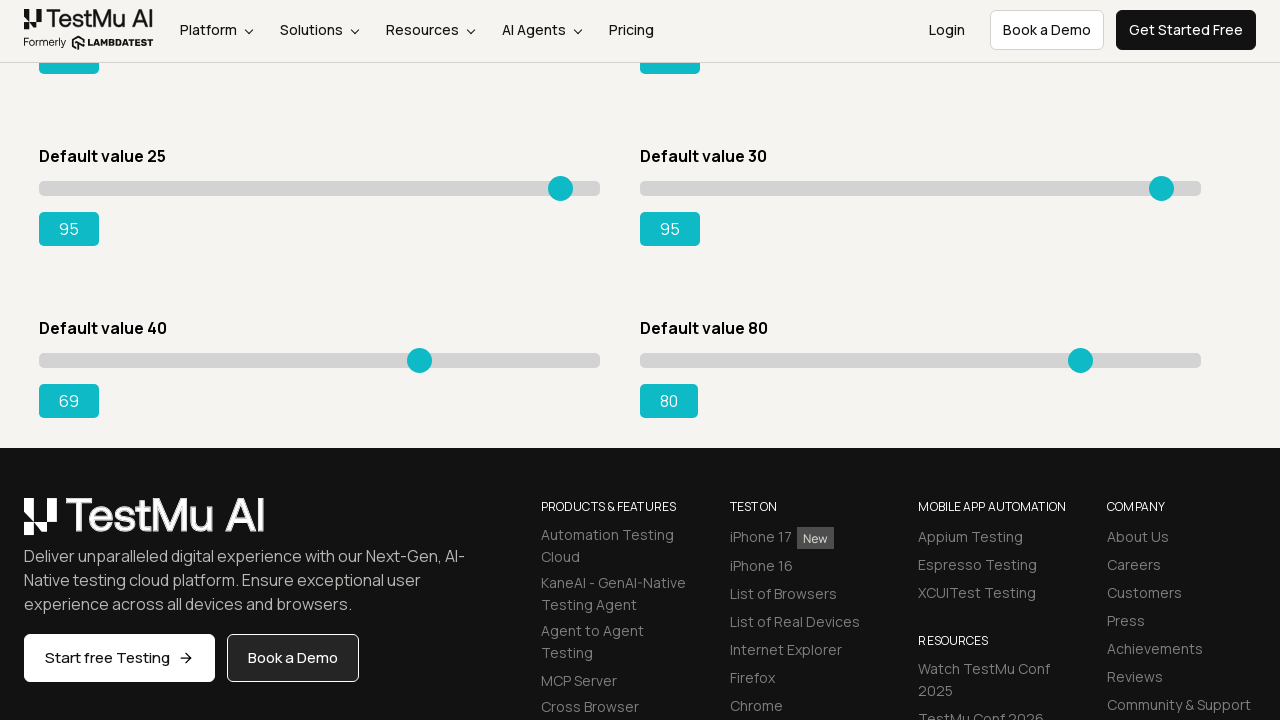

Pressed ArrowRight on slider 7 (attempt 30) on input.sp__range >> nth=6
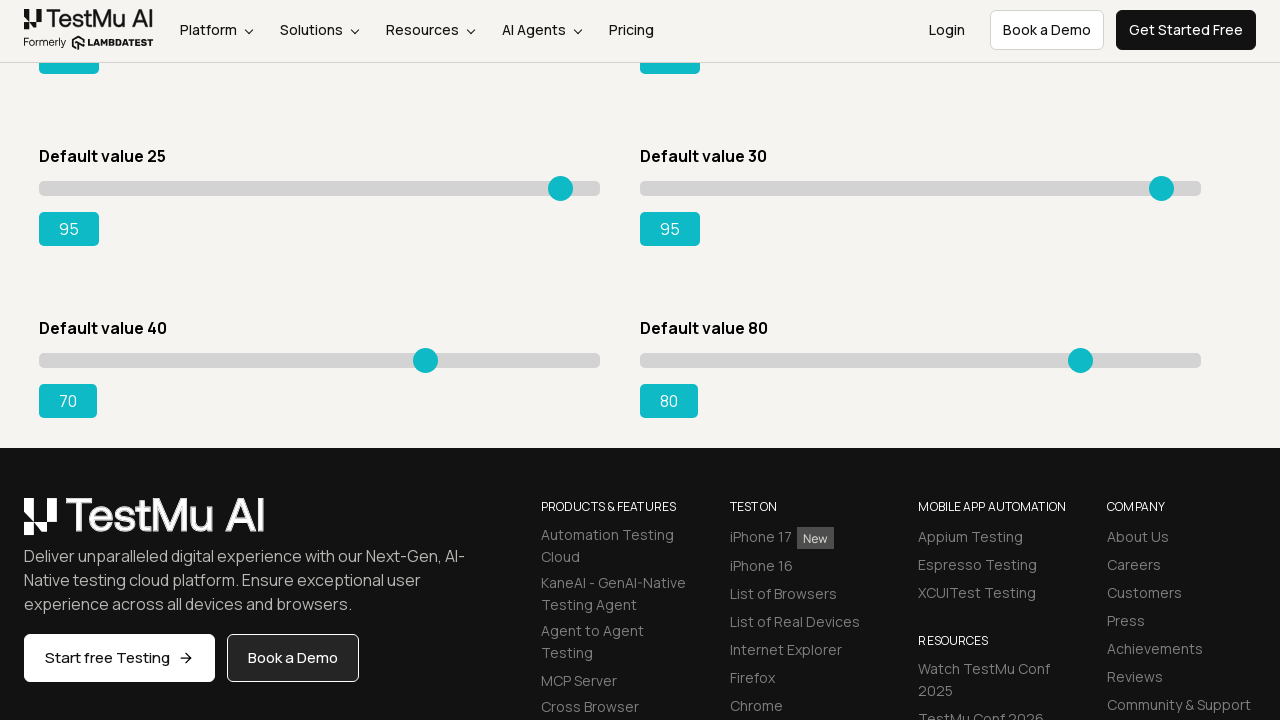

Pressed ArrowRight on slider 7 (attempt 31) on input.sp__range >> nth=6
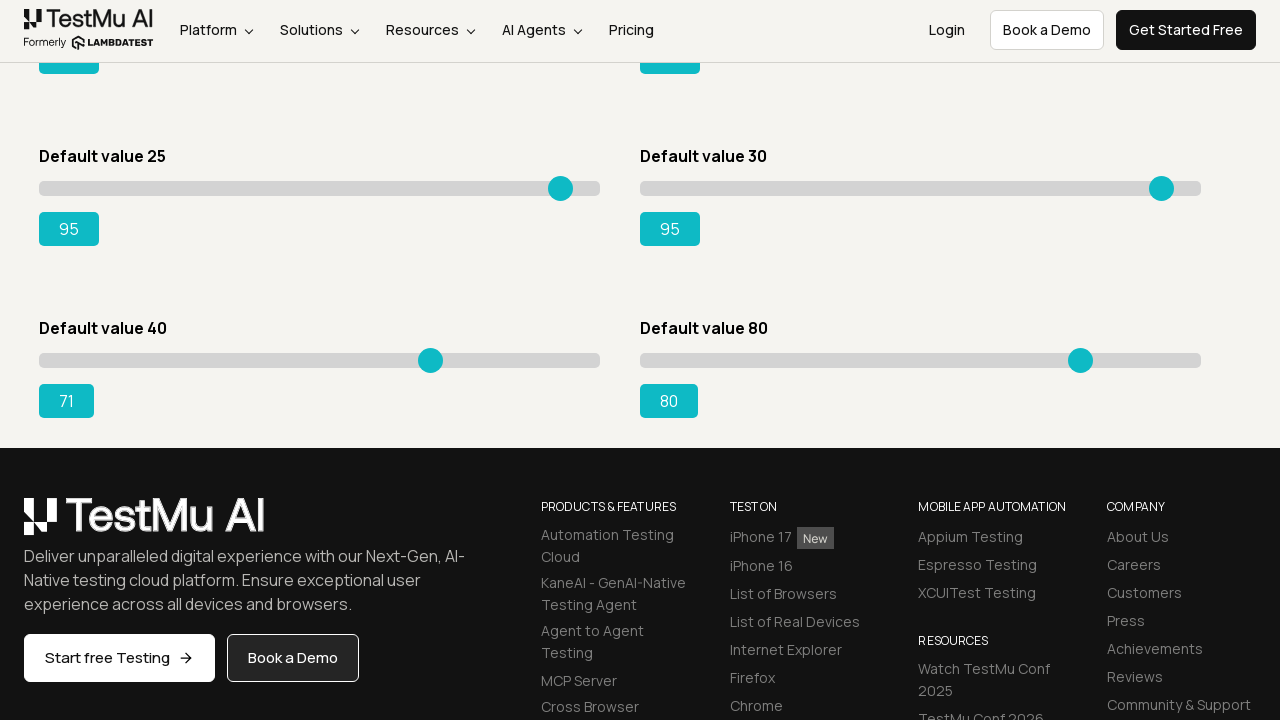

Pressed ArrowRight on slider 7 (attempt 32) on input.sp__range >> nth=6
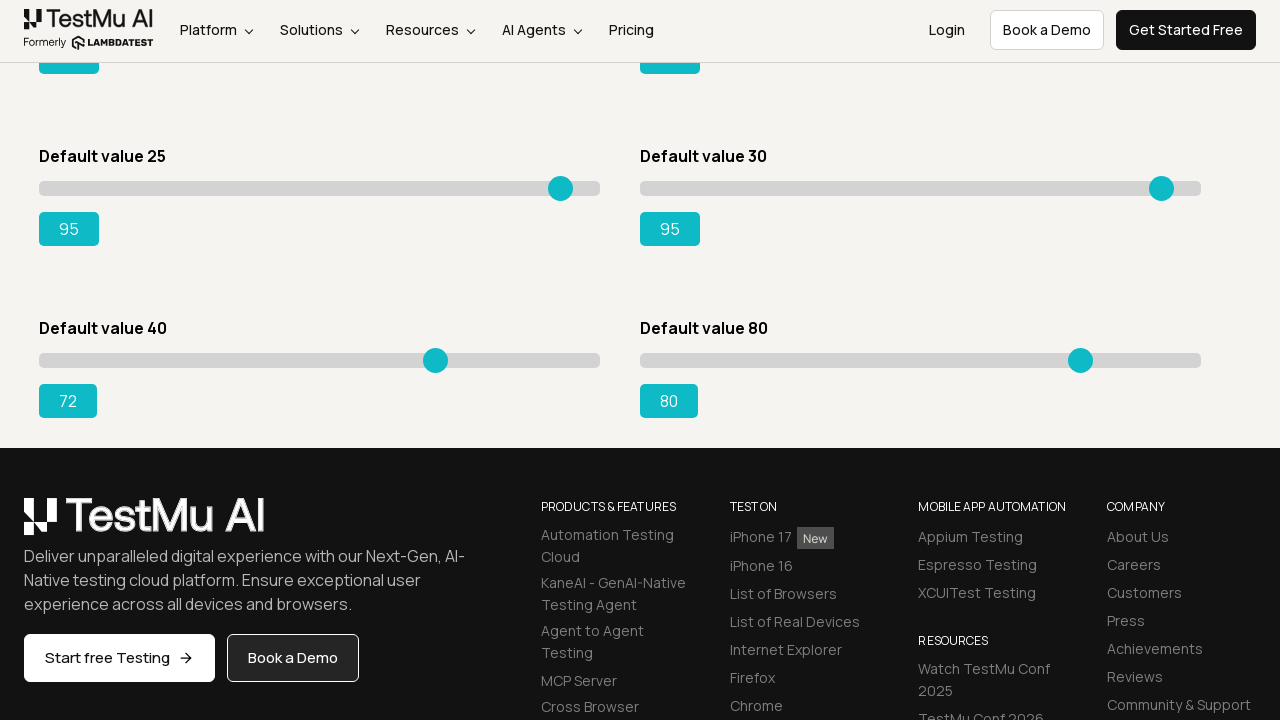

Pressed ArrowRight on slider 7 (attempt 33) on input.sp__range >> nth=6
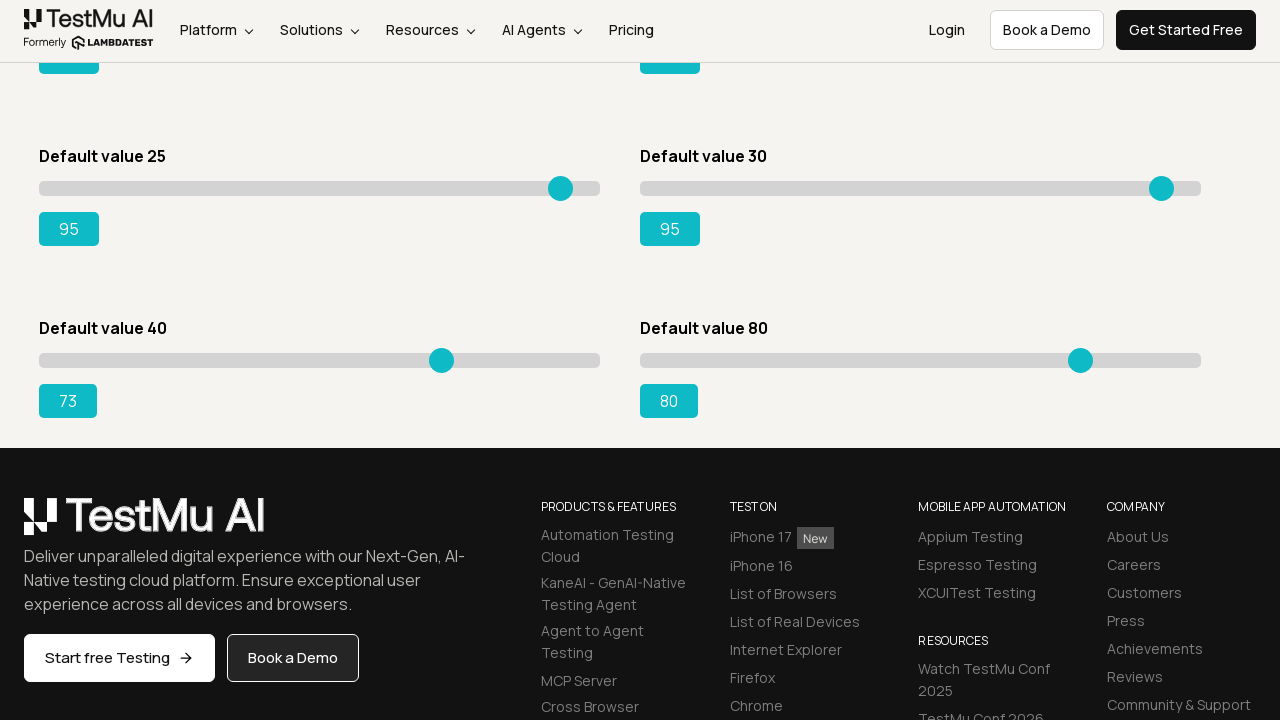

Pressed ArrowRight on slider 7 (attempt 34) on input.sp__range >> nth=6
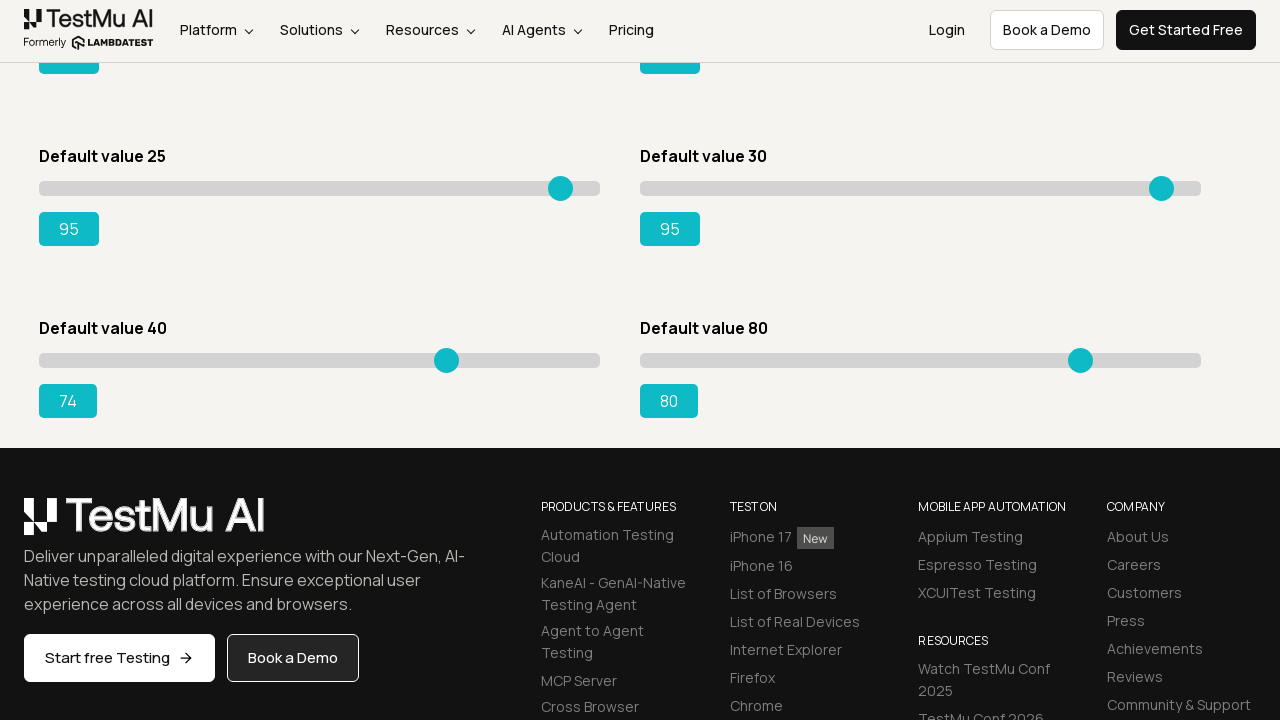

Pressed ArrowRight on slider 7 (attempt 35) on input.sp__range >> nth=6
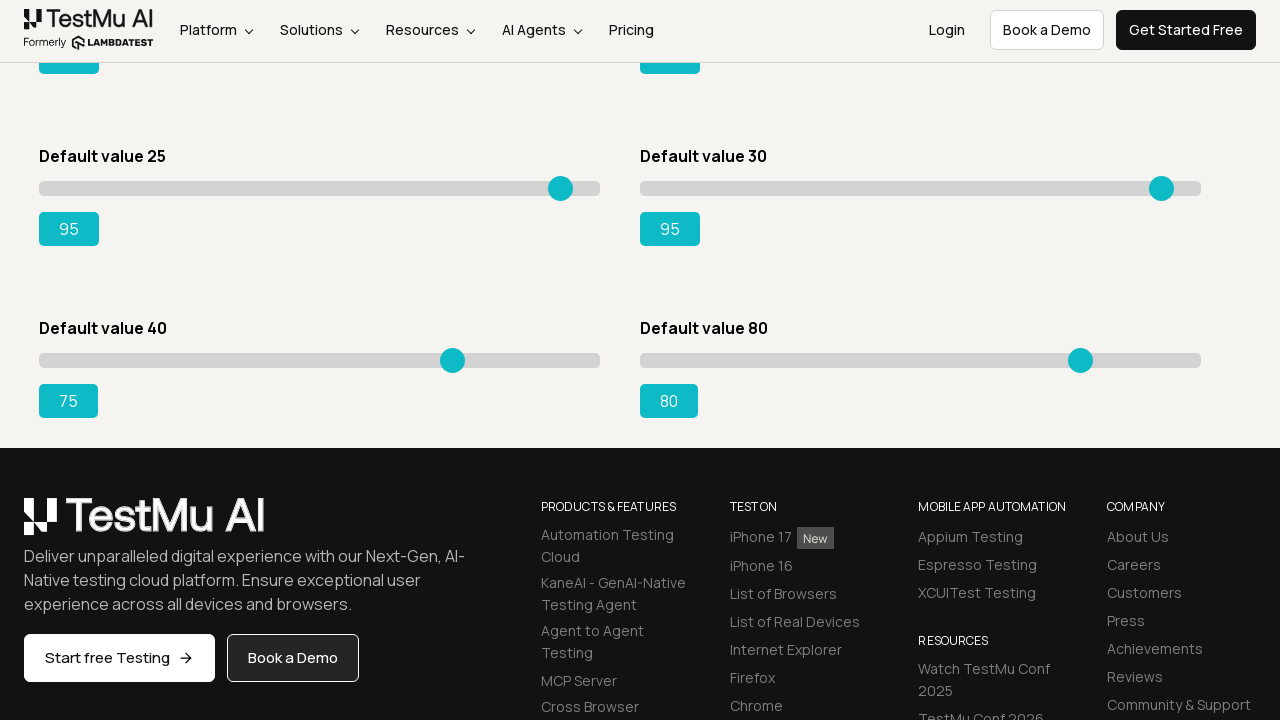

Pressed ArrowRight on slider 7 (attempt 36) on input.sp__range >> nth=6
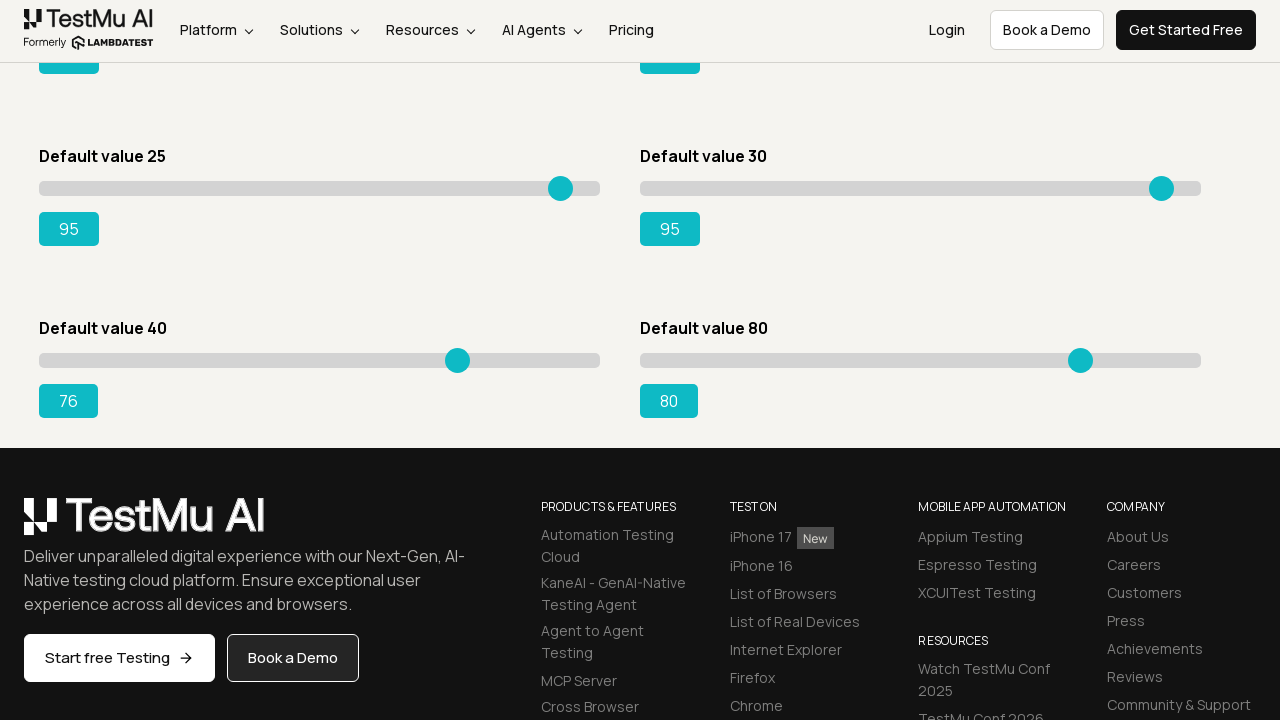

Pressed ArrowRight on slider 7 (attempt 37) on input.sp__range >> nth=6
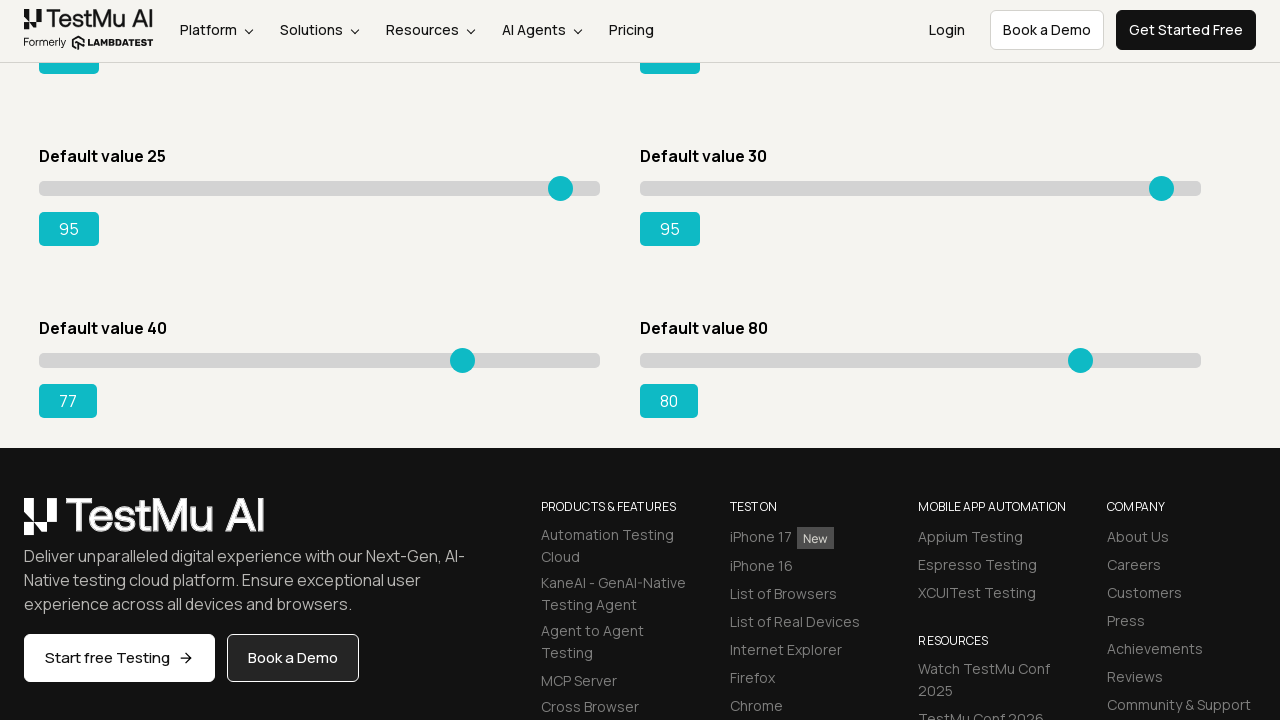

Pressed ArrowRight on slider 7 (attempt 38) on input.sp__range >> nth=6
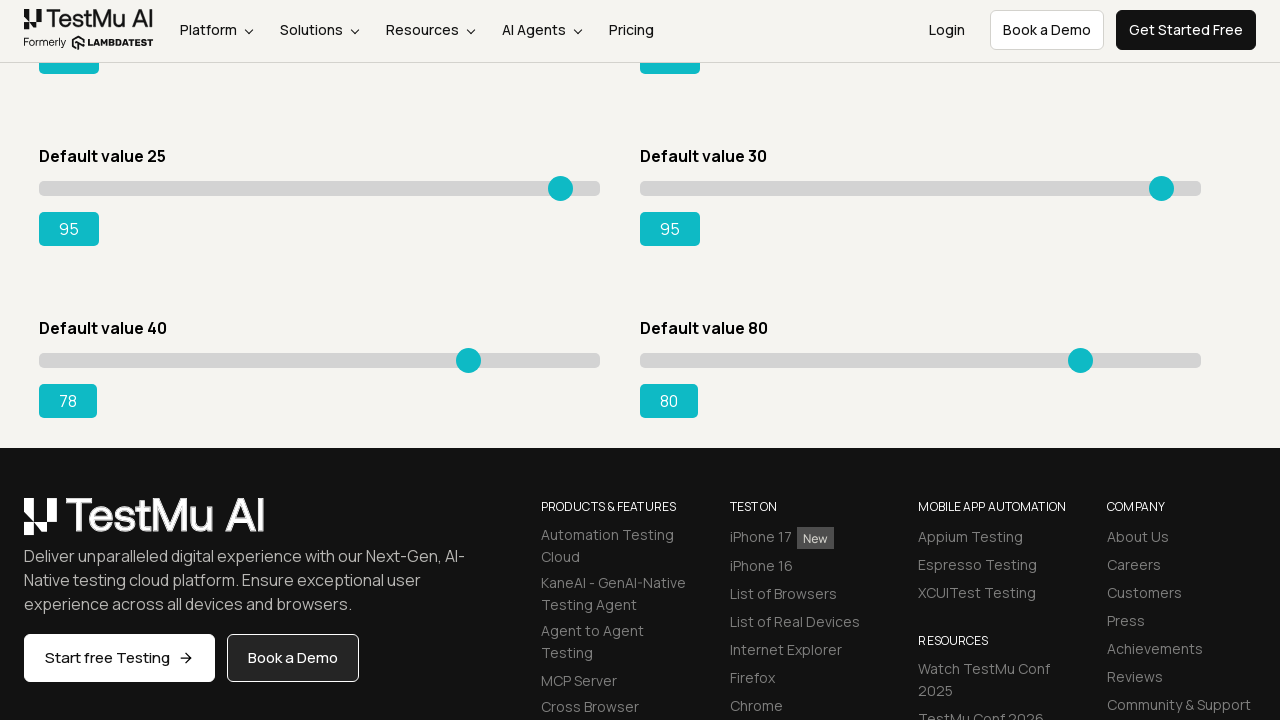

Pressed ArrowRight on slider 7 (attempt 39) on input.sp__range >> nth=6
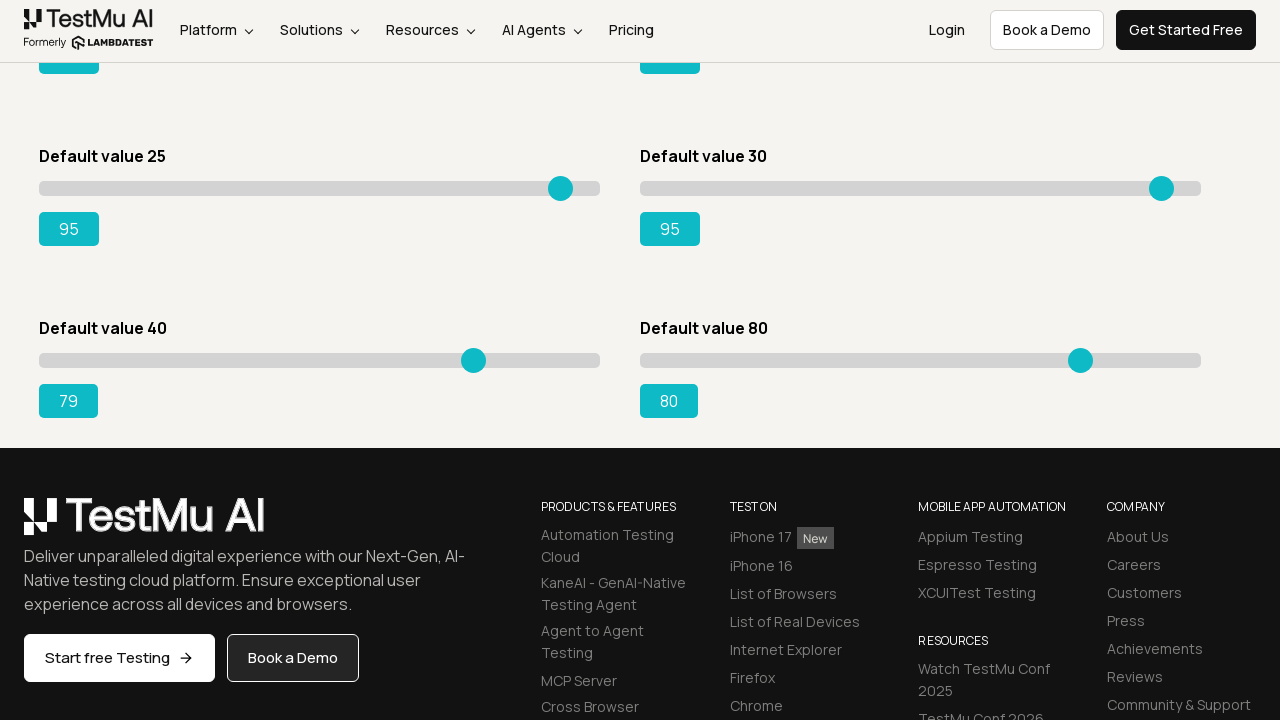

Pressed ArrowRight on slider 7 (attempt 40) on input.sp__range >> nth=6
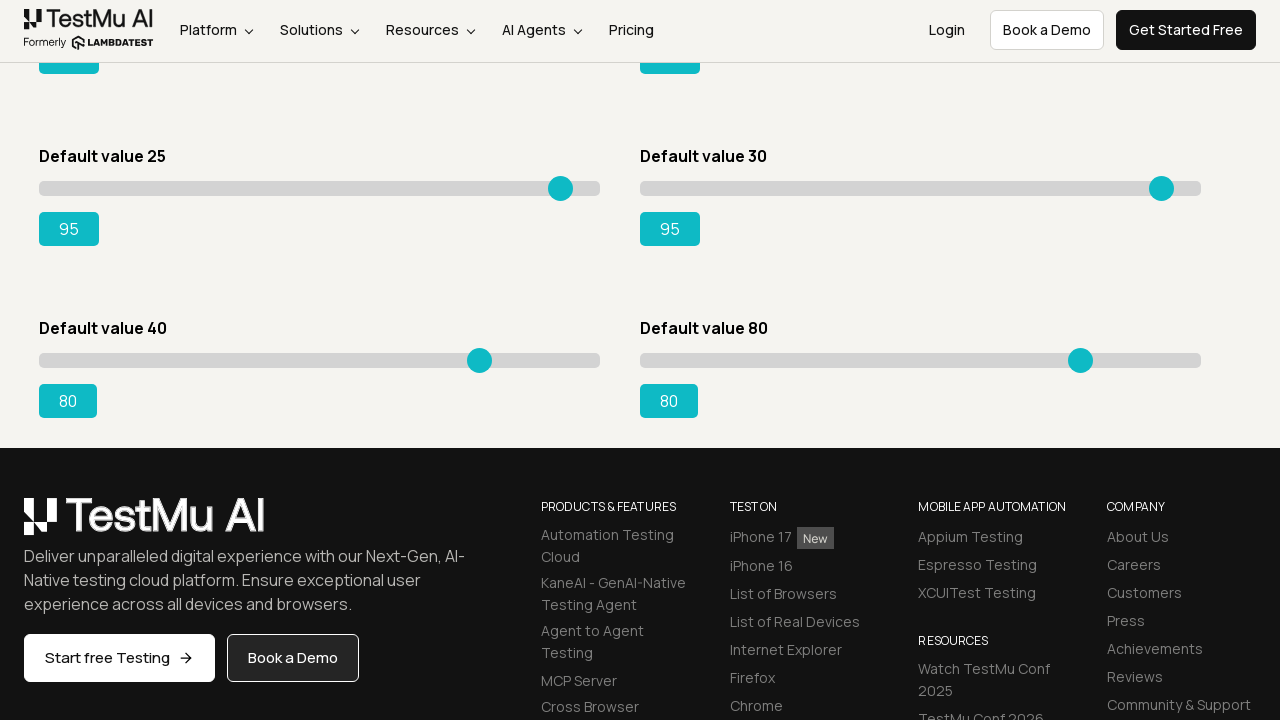

Pressed ArrowRight on slider 7 (attempt 41) on input.sp__range >> nth=6
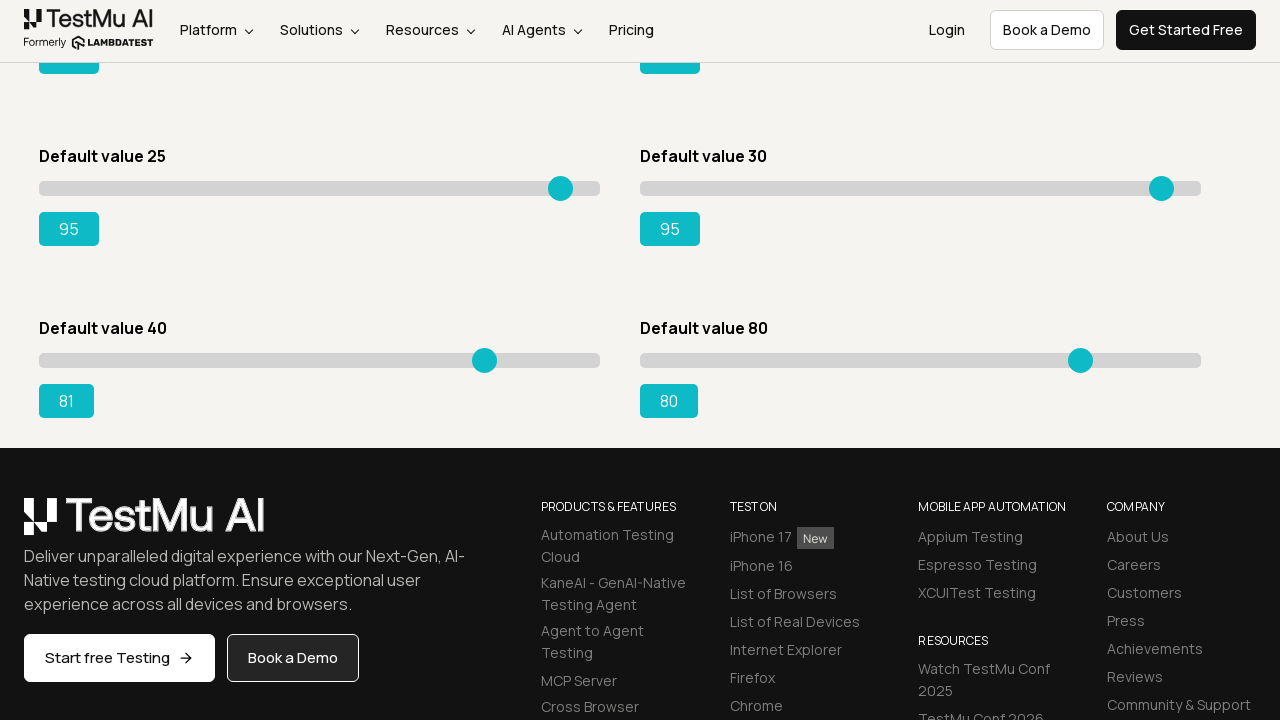

Pressed ArrowRight on slider 7 (attempt 42) on input.sp__range >> nth=6
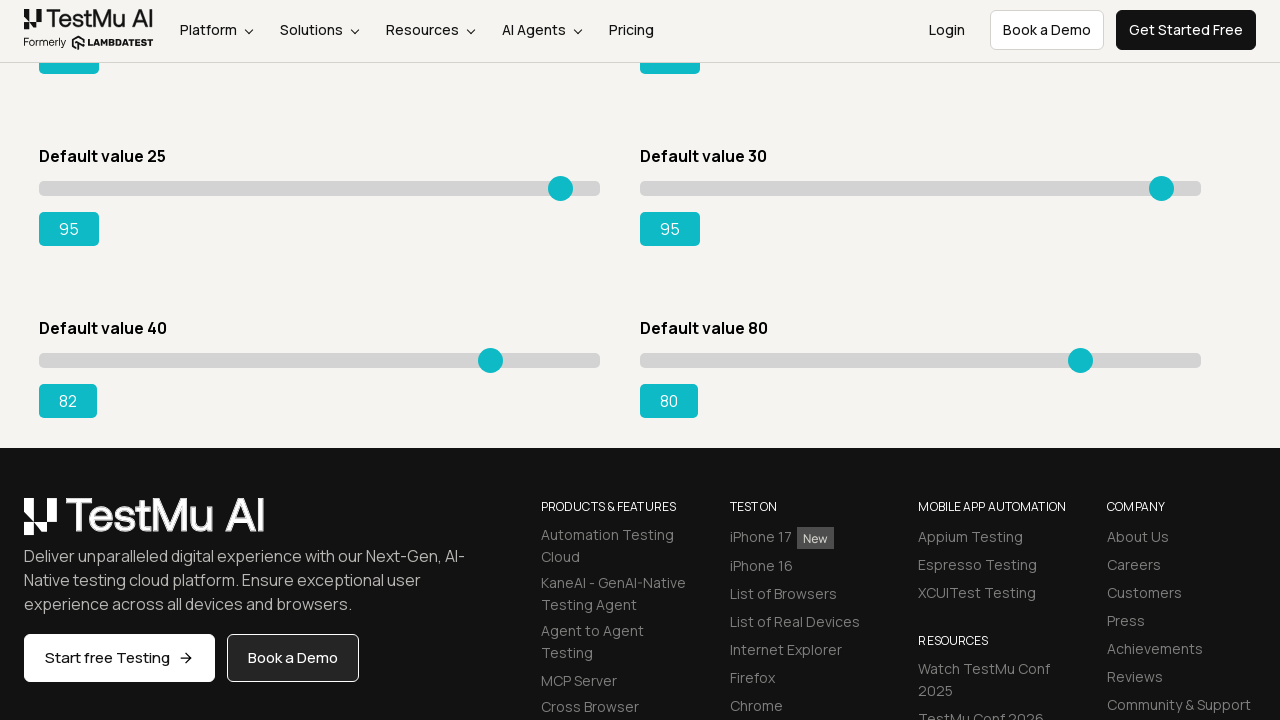

Pressed ArrowRight on slider 7 (attempt 43) on input.sp__range >> nth=6
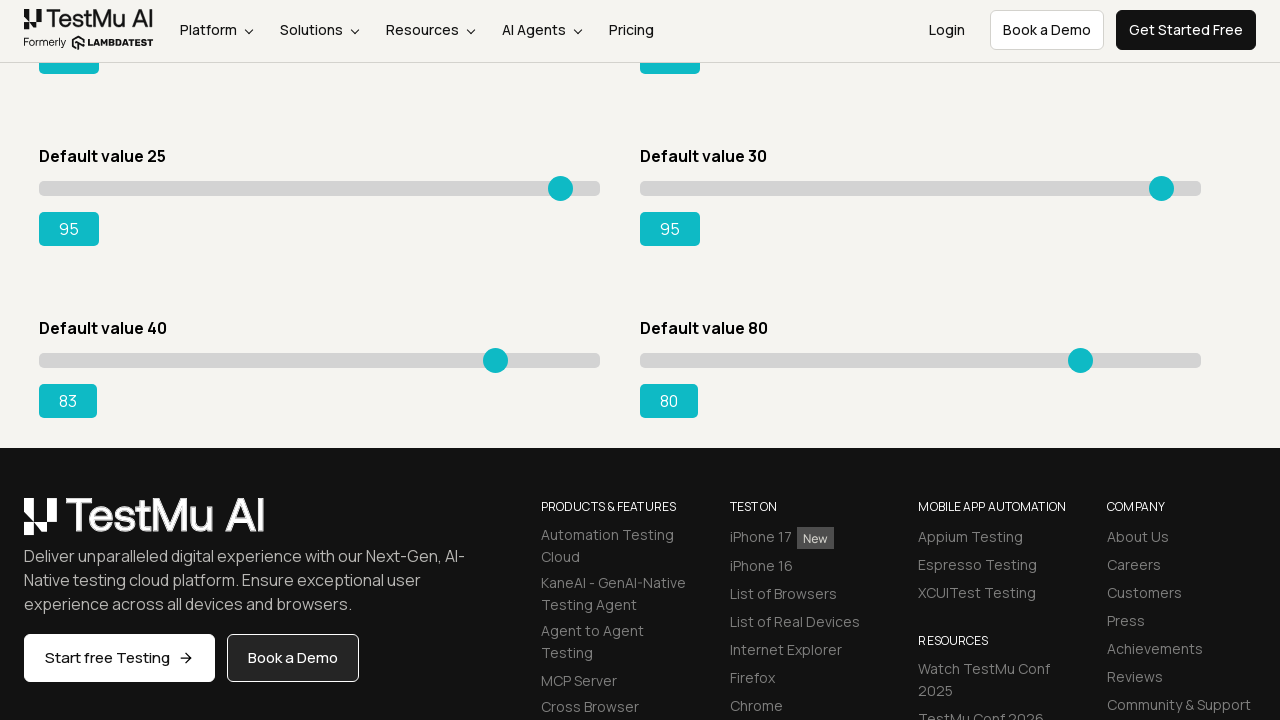

Pressed ArrowRight on slider 7 (attempt 44) on input.sp__range >> nth=6
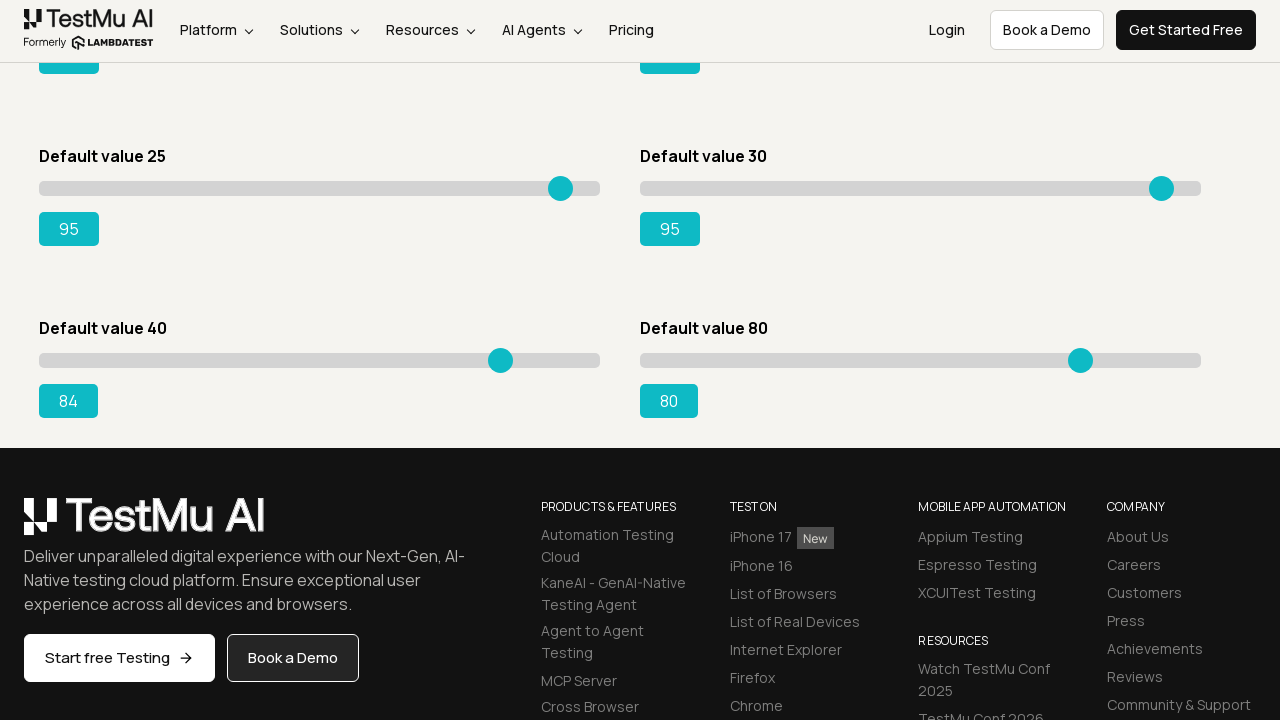

Pressed ArrowRight on slider 7 (attempt 45) on input.sp__range >> nth=6
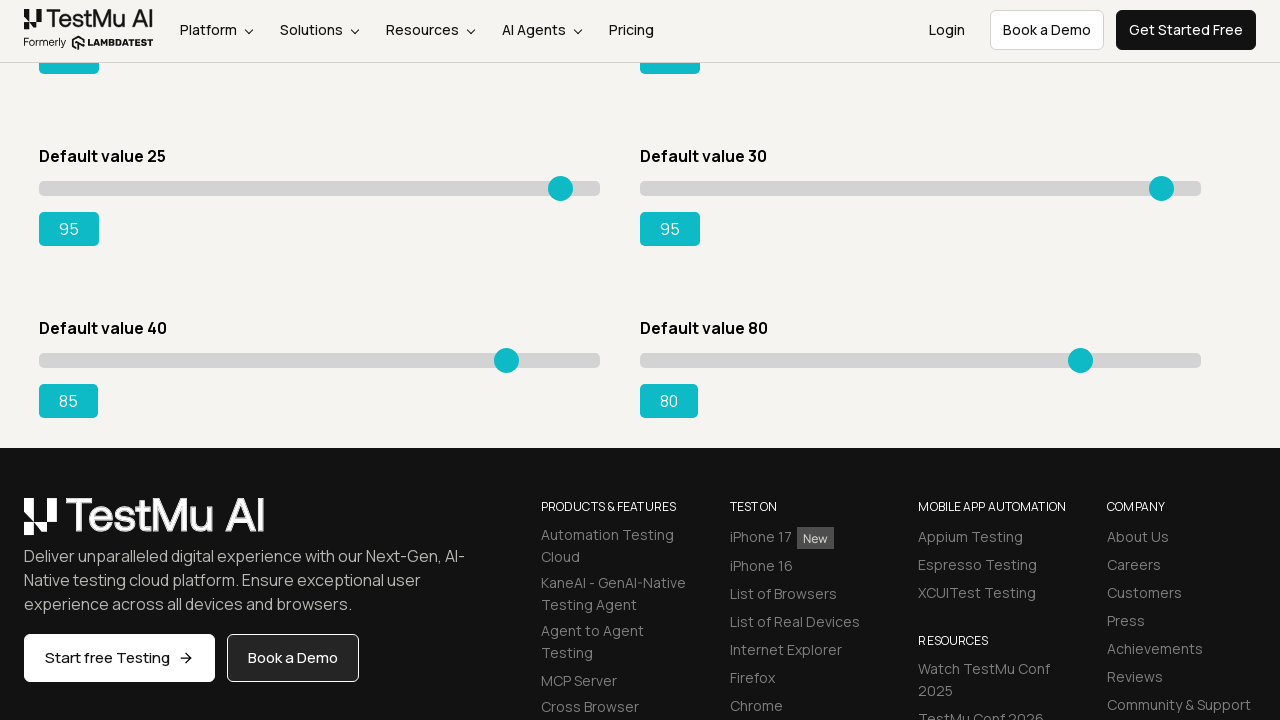

Pressed ArrowRight on slider 7 (attempt 46) on input.sp__range >> nth=6
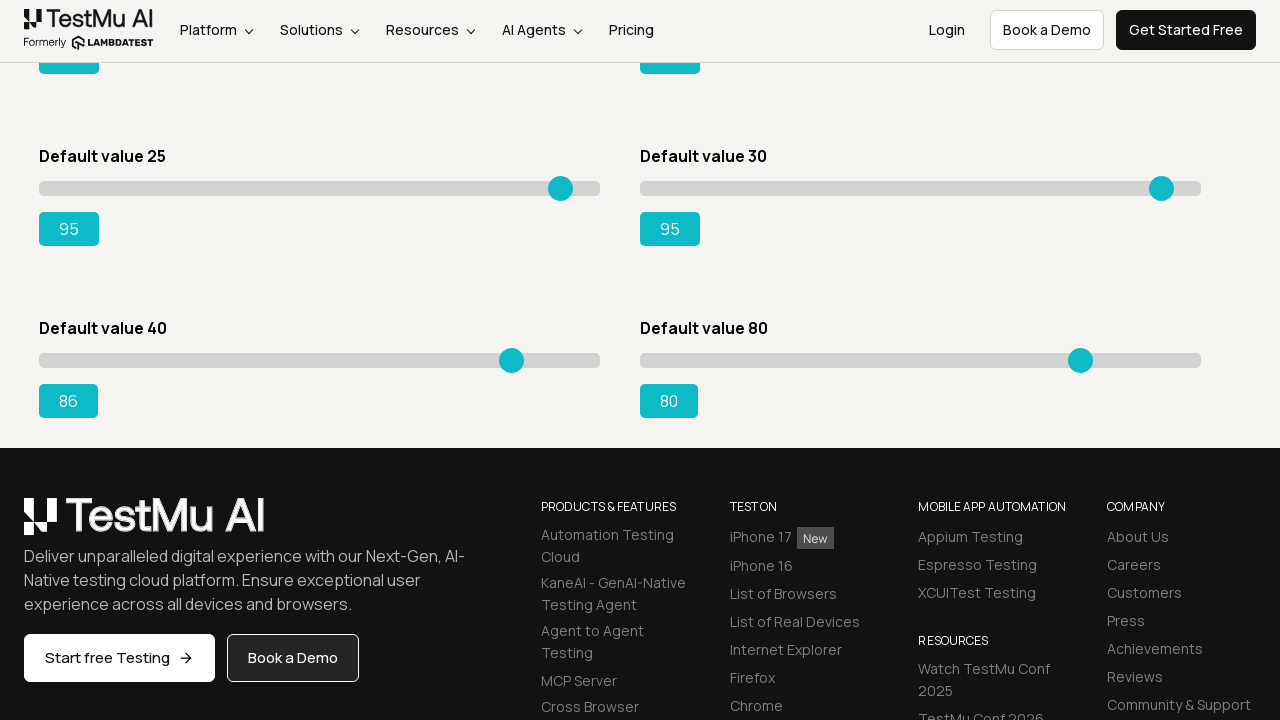

Pressed ArrowRight on slider 7 (attempt 47) on input.sp__range >> nth=6
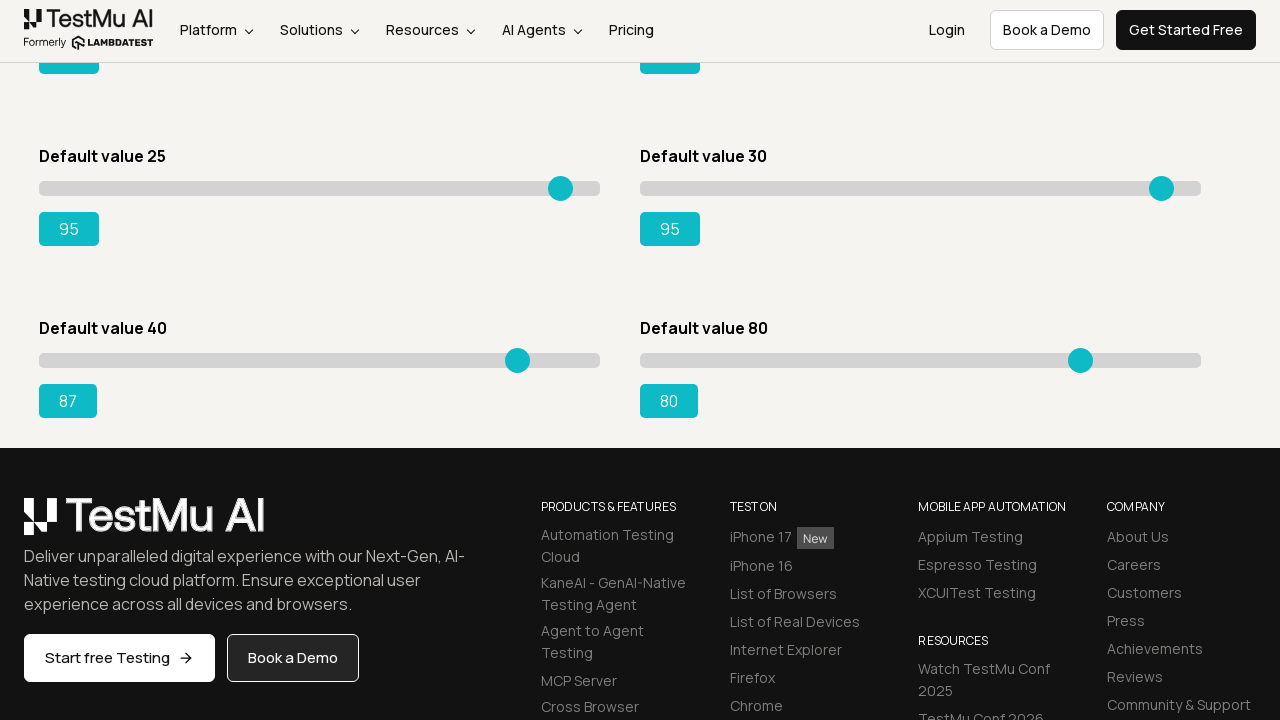

Pressed ArrowRight on slider 7 (attempt 48) on input.sp__range >> nth=6
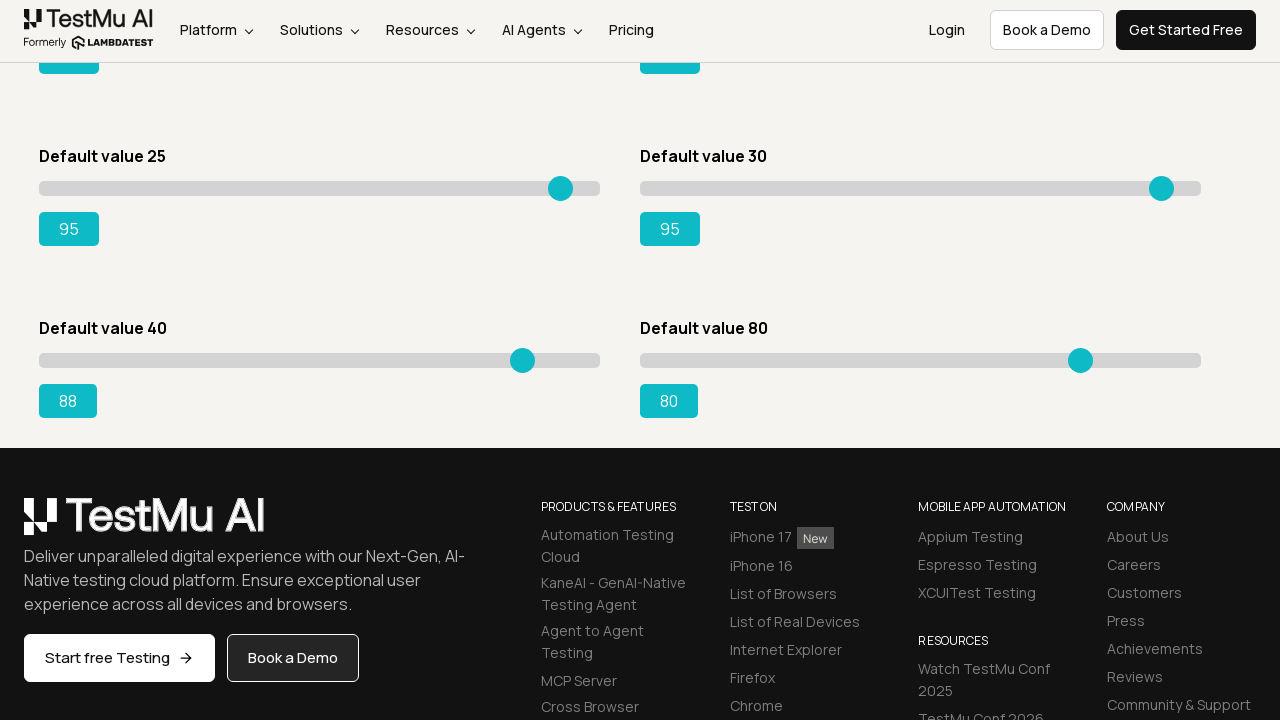

Pressed ArrowRight on slider 7 (attempt 49) on input.sp__range >> nth=6
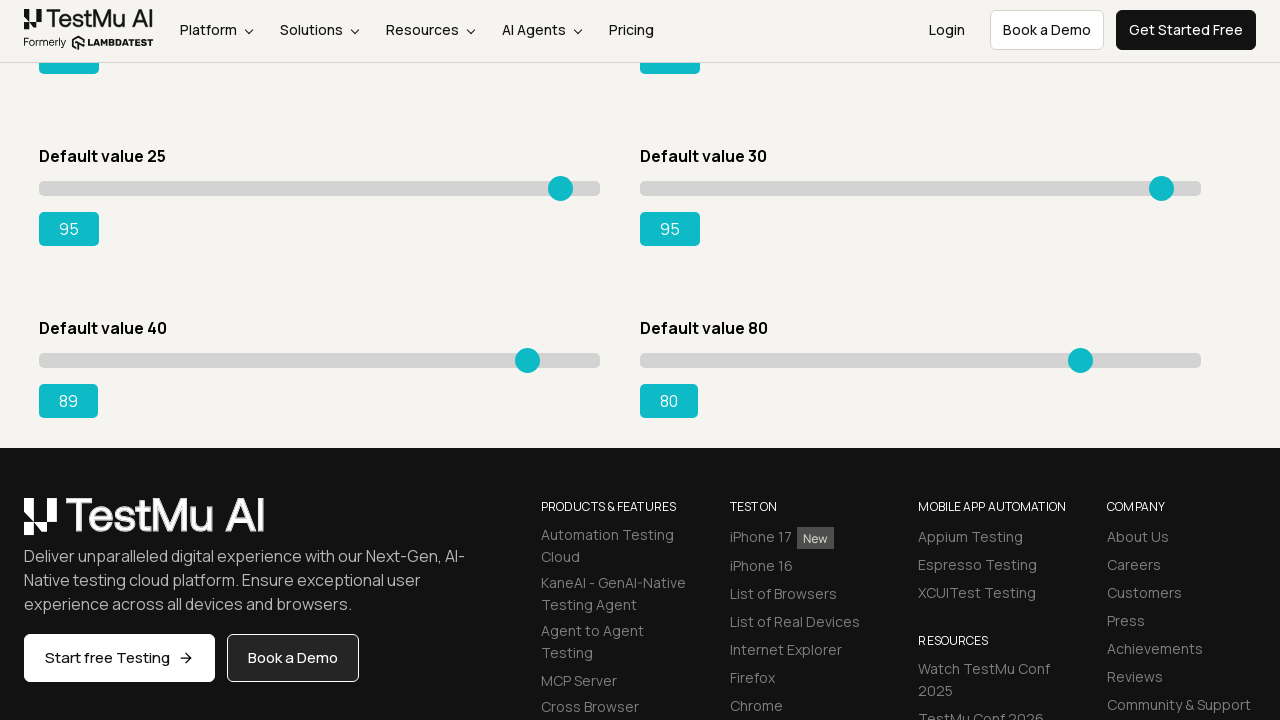

Pressed ArrowRight on slider 7 (attempt 50) on input.sp__range >> nth=6
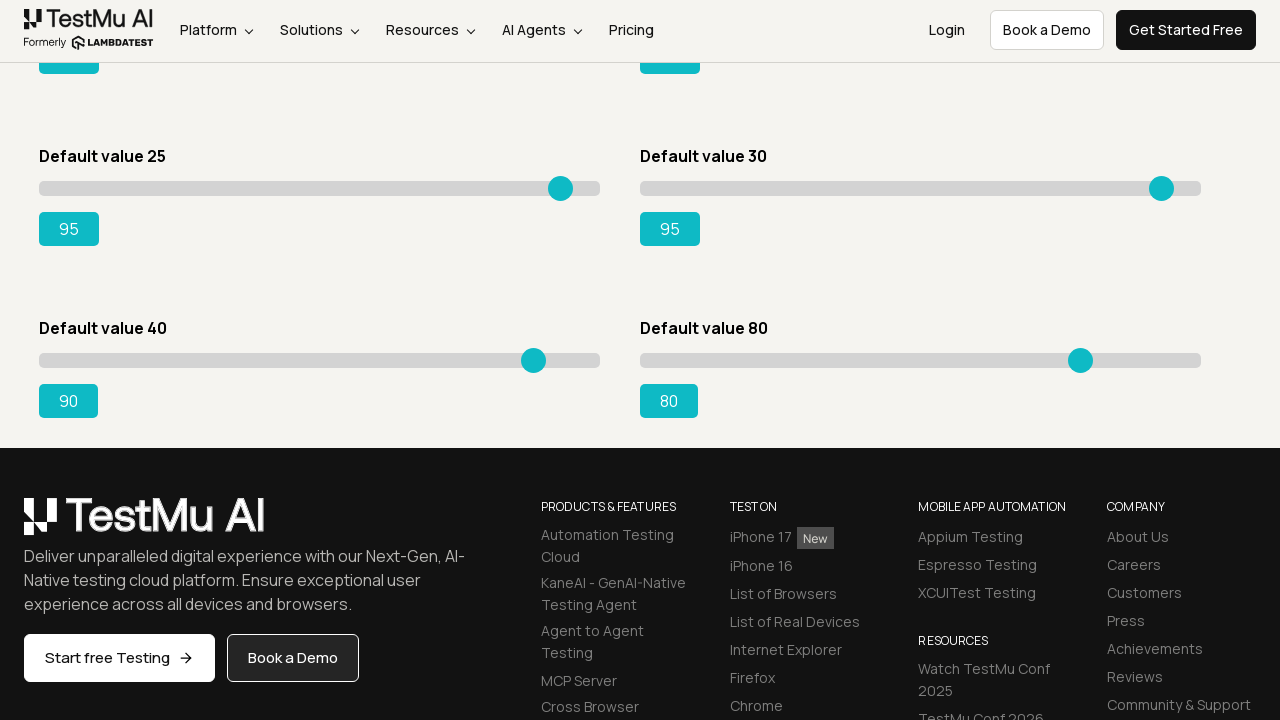

Pressed ArrowRight on slider 7 (attempt 51) on input.sp__range >> nth=6
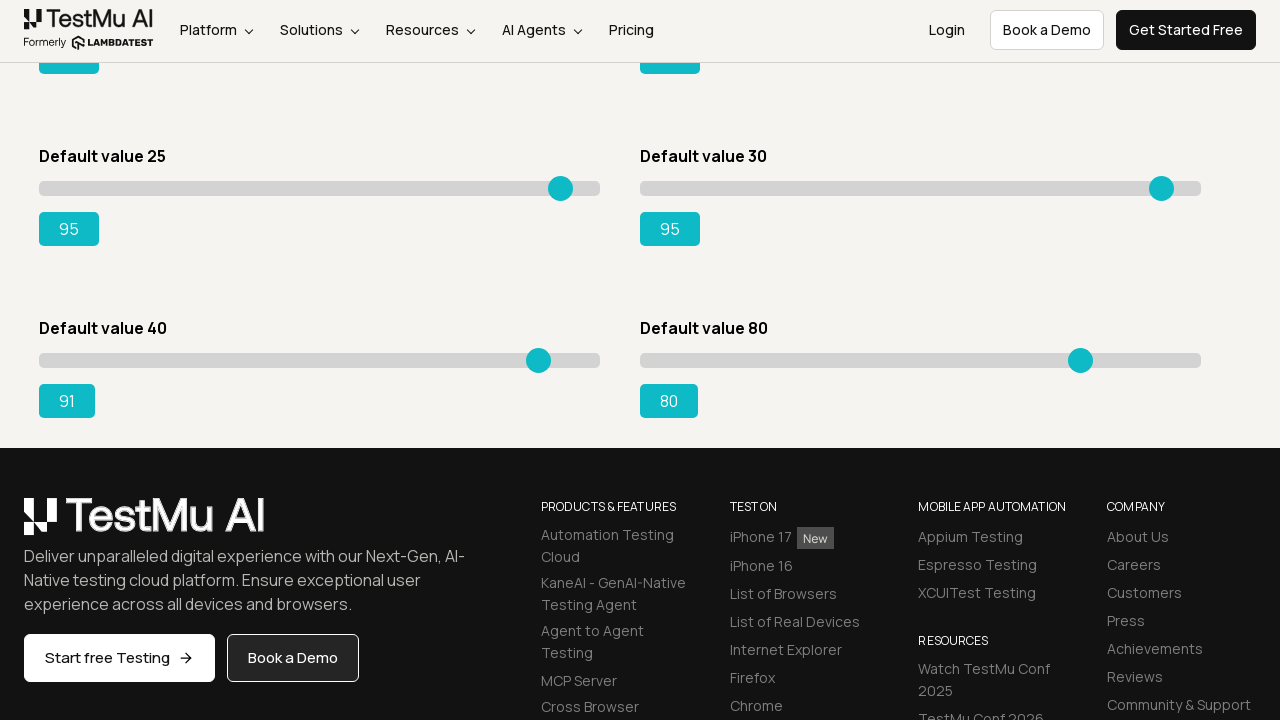

Pressed ArrowRight on slider 7 (attempt 52) on input.sp__range >> nth=6
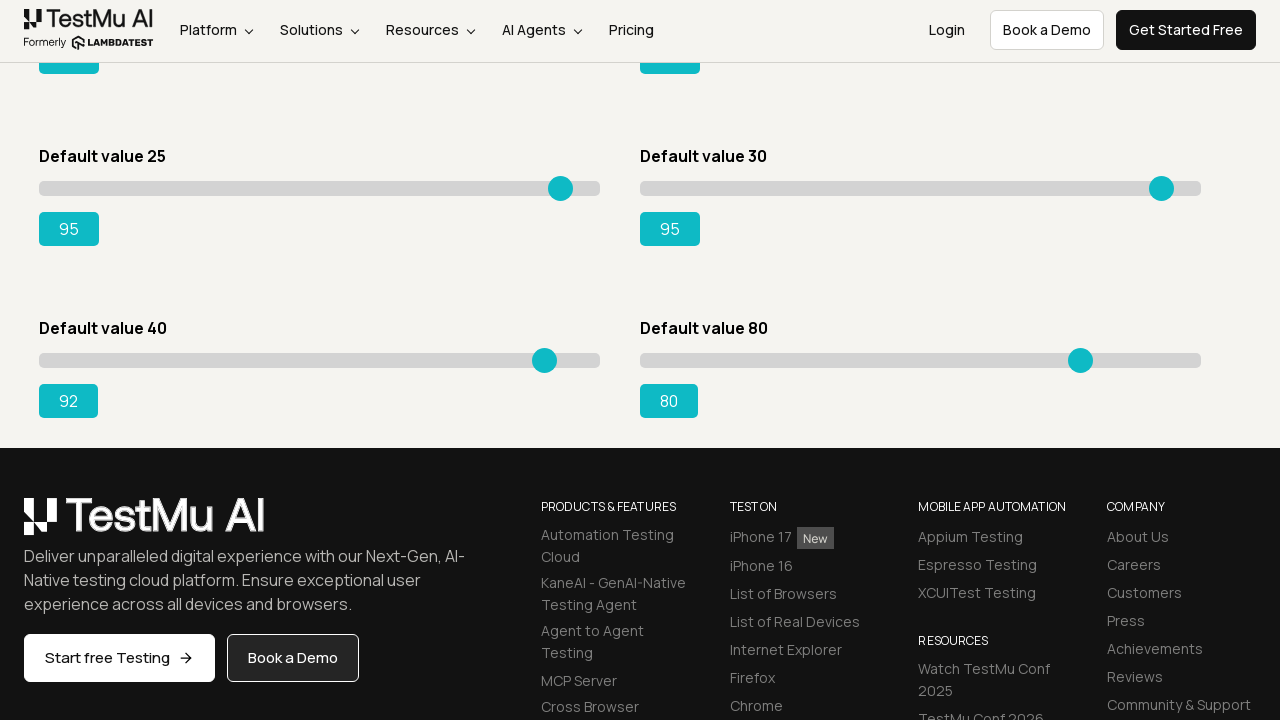

Pressed ArrowRight on slider 7 (attempt 53) on input.sp__range >> nth=6
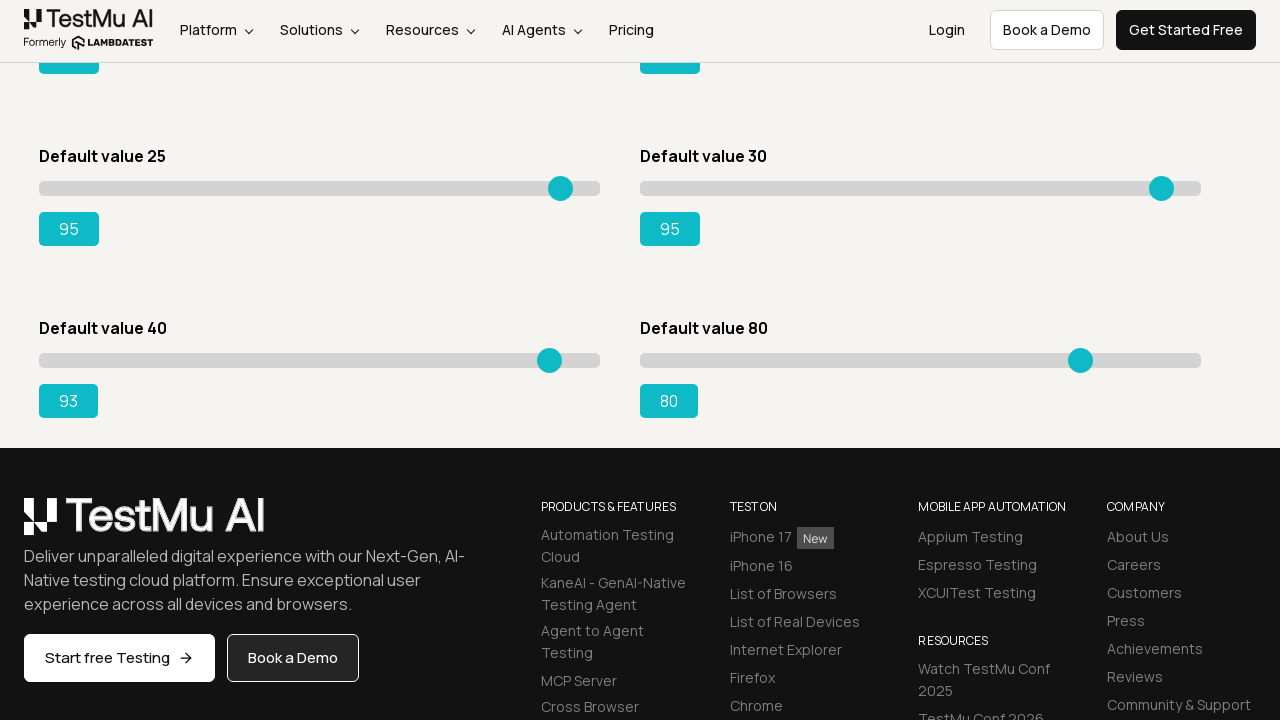

Pressed ArrowRight on slider 7 (attempt 54) on input.sp__range >> nth=6
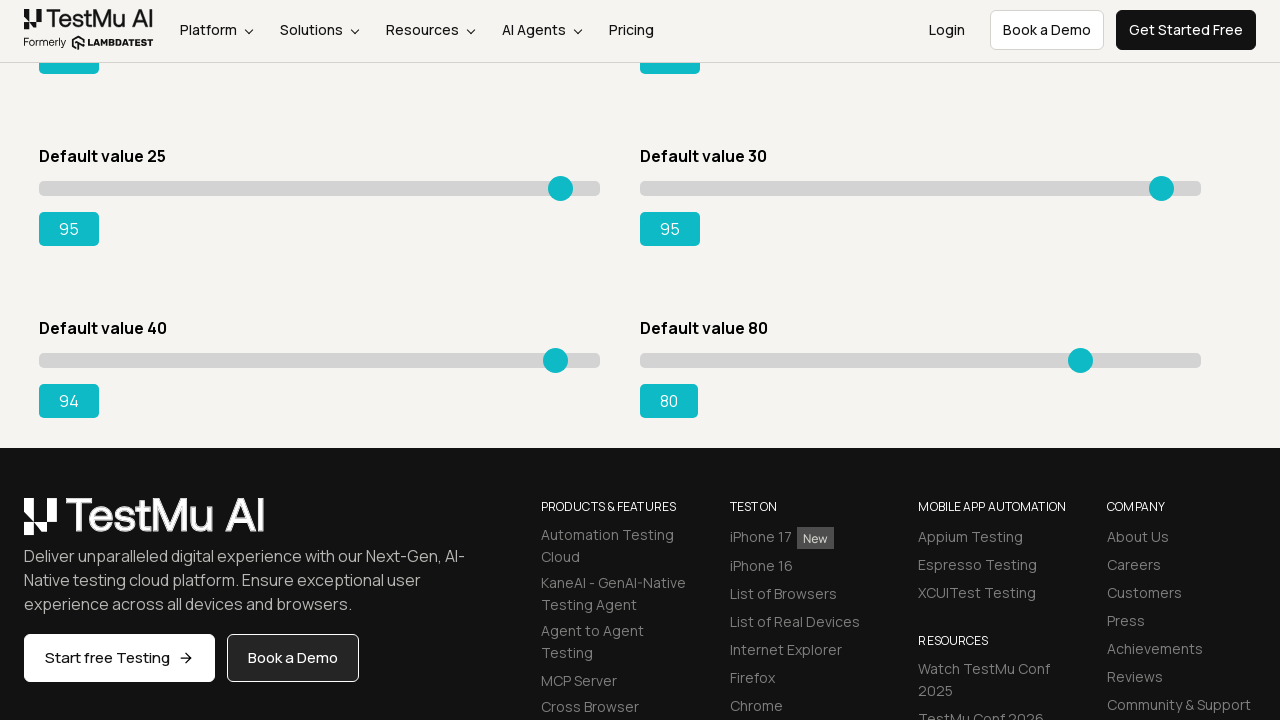

Pressed ArrowRight on slider 7 (attempt 55) on input.sp__range >> nth=6
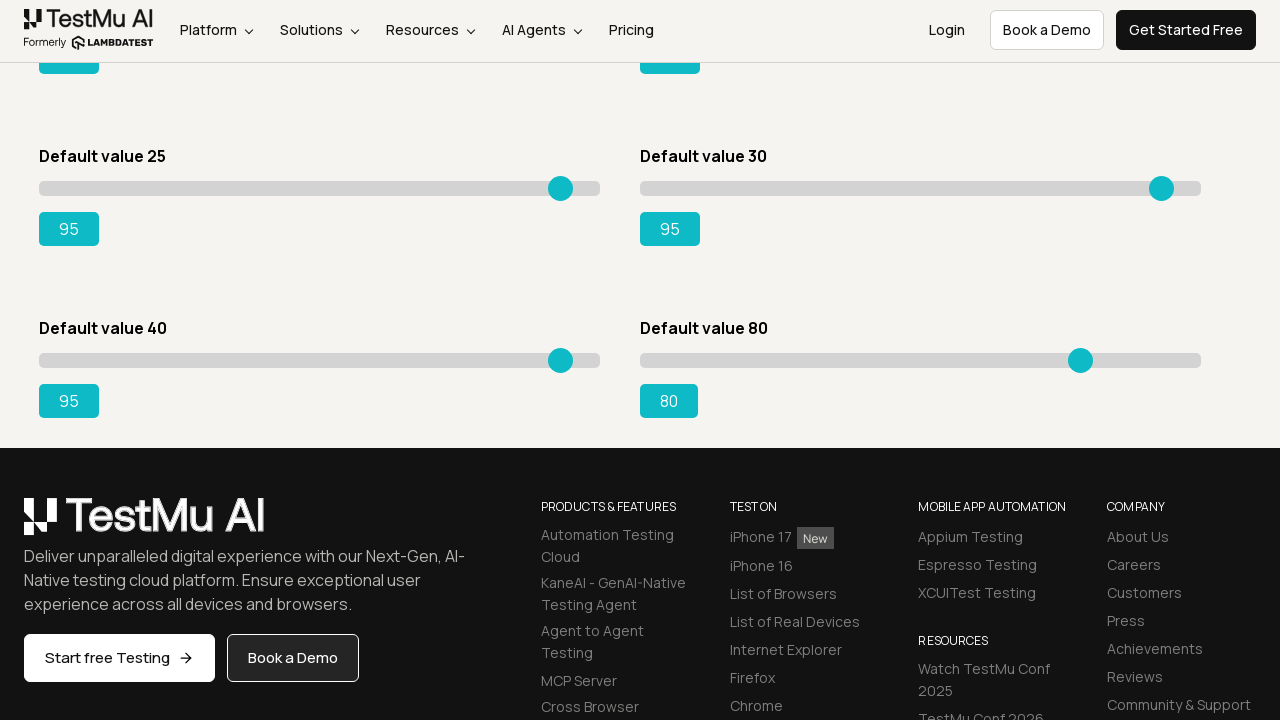

Slider 7 successfully set to value 95
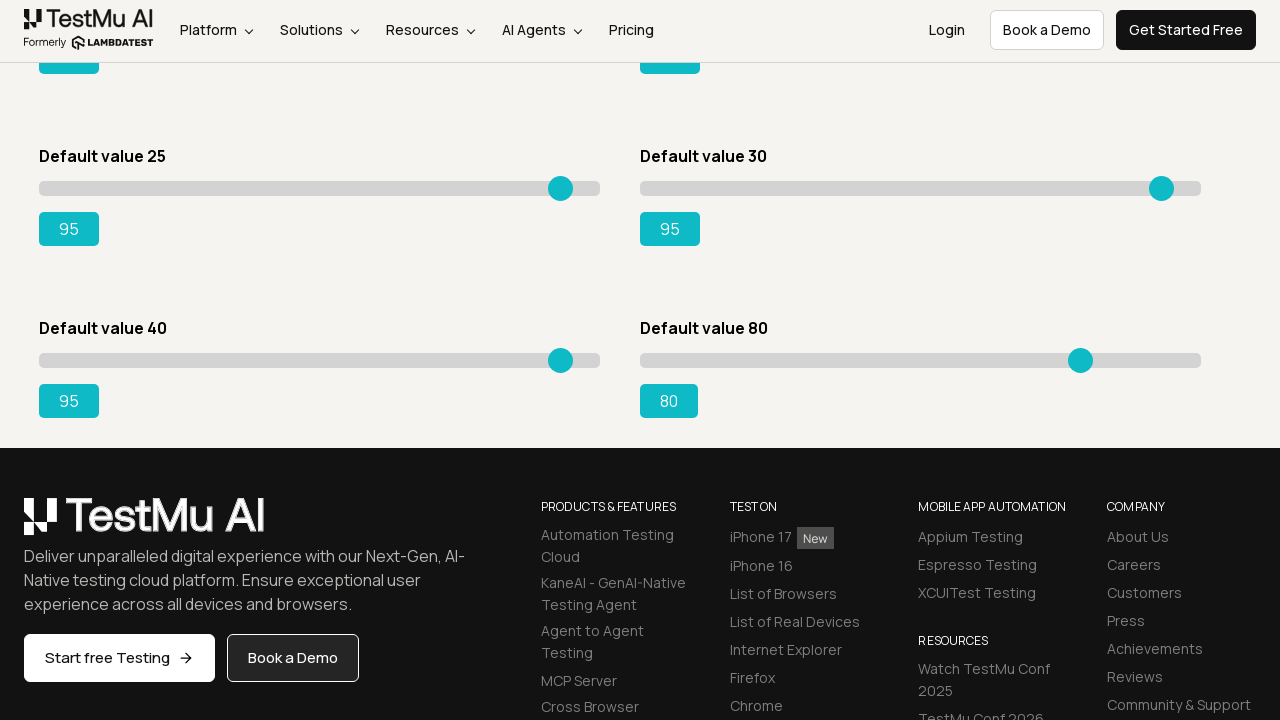

Pressed ArrowRight on slider 8 (attempt 1) on input.sp__range >> nth=7
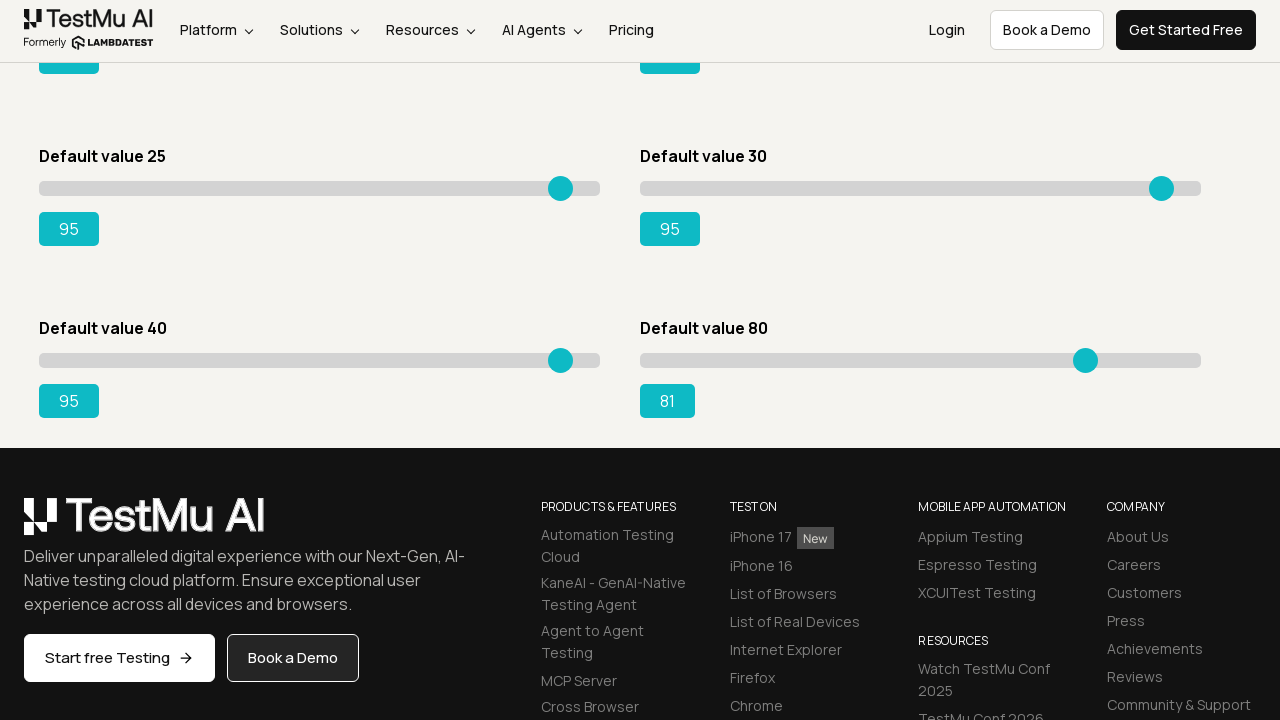

Pressed ArrowRight on slider 8 (attempt 2) on input.sp__range >> nth=7
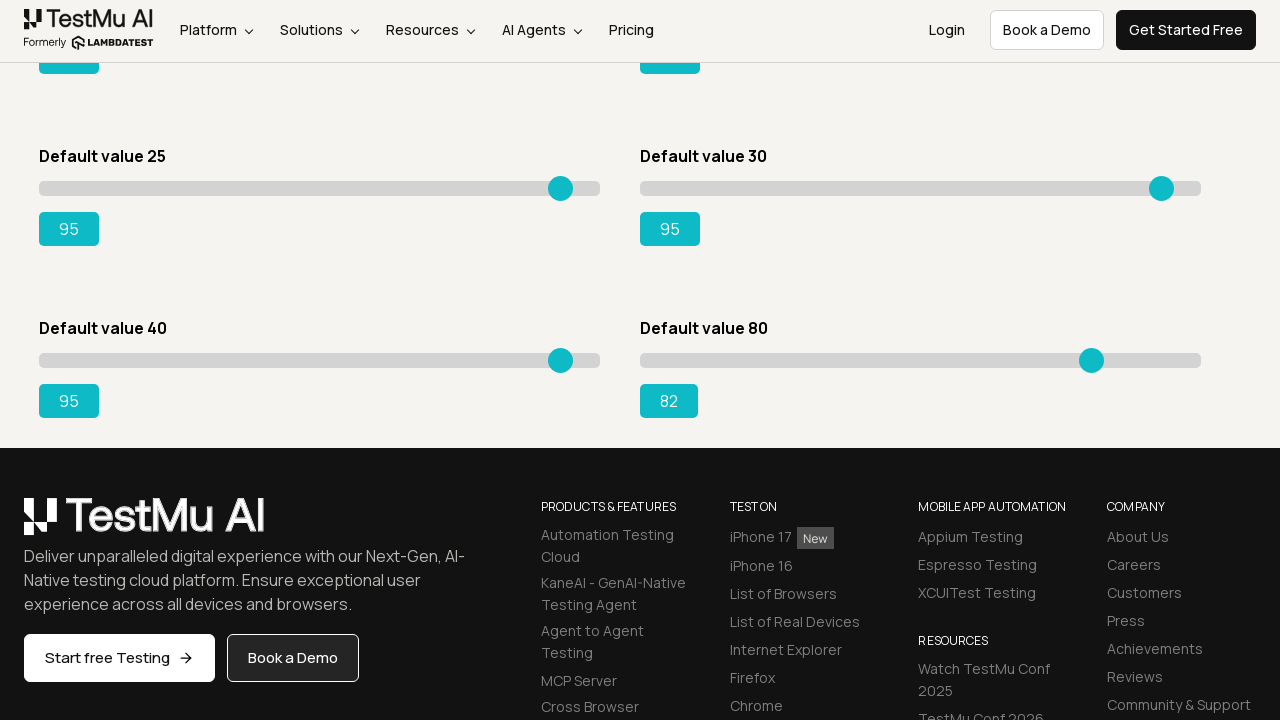

Pressed ArrowRight on slider 8 (attempt 3) on input.sp__range >> nth=7
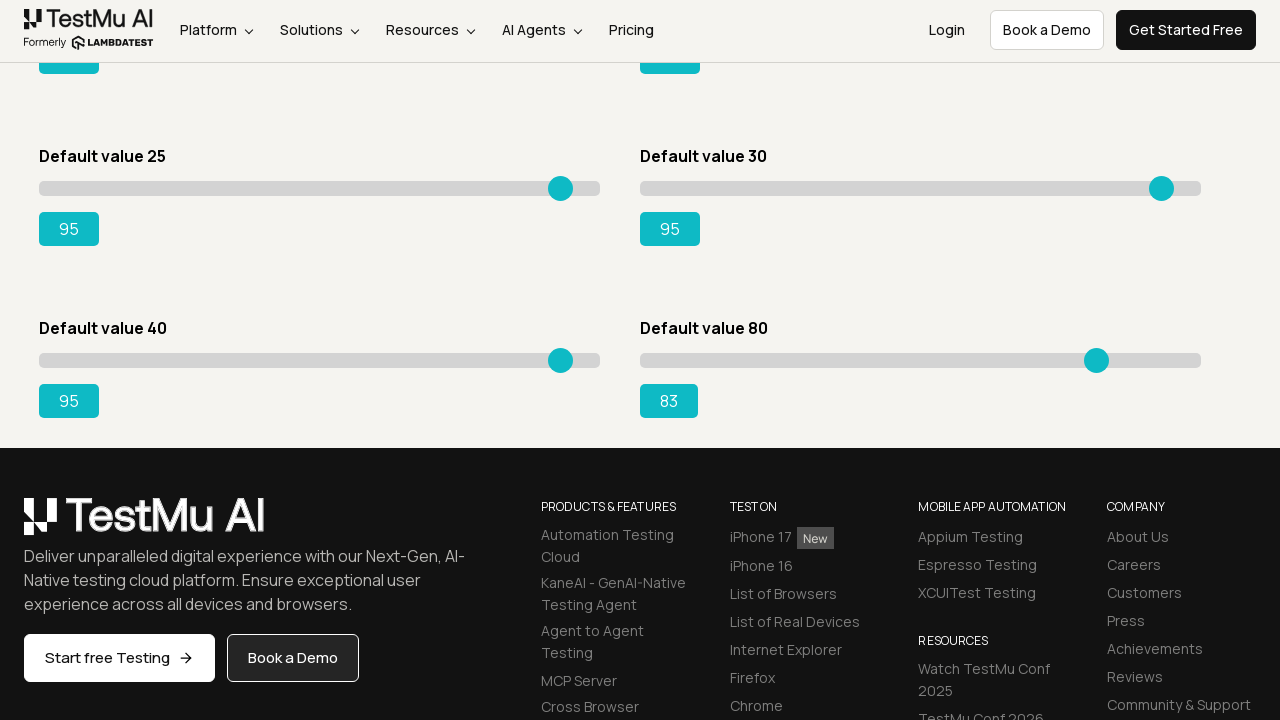

Pressed ArrowRight on slider 8 (attempt 4) on input.sp__range >> nth=7
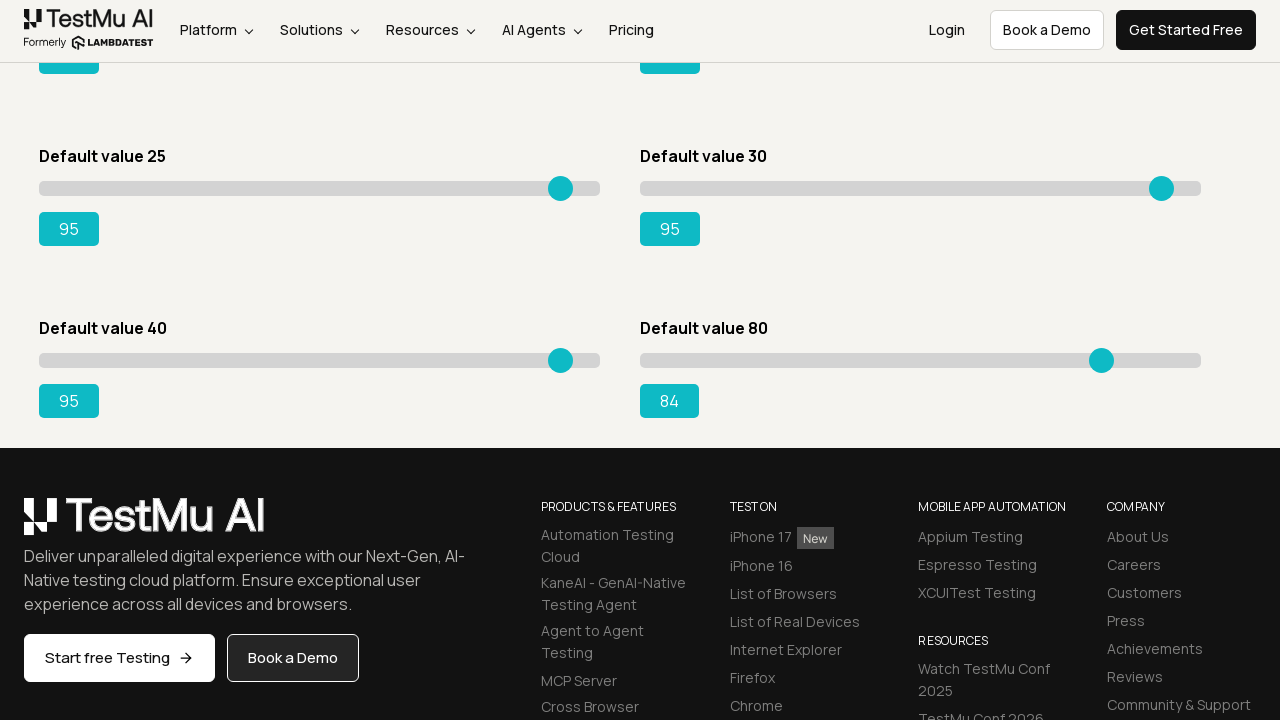

Pressed ArrowRight on slider 8 (attempt 5) on input.sp__range >> nth=7
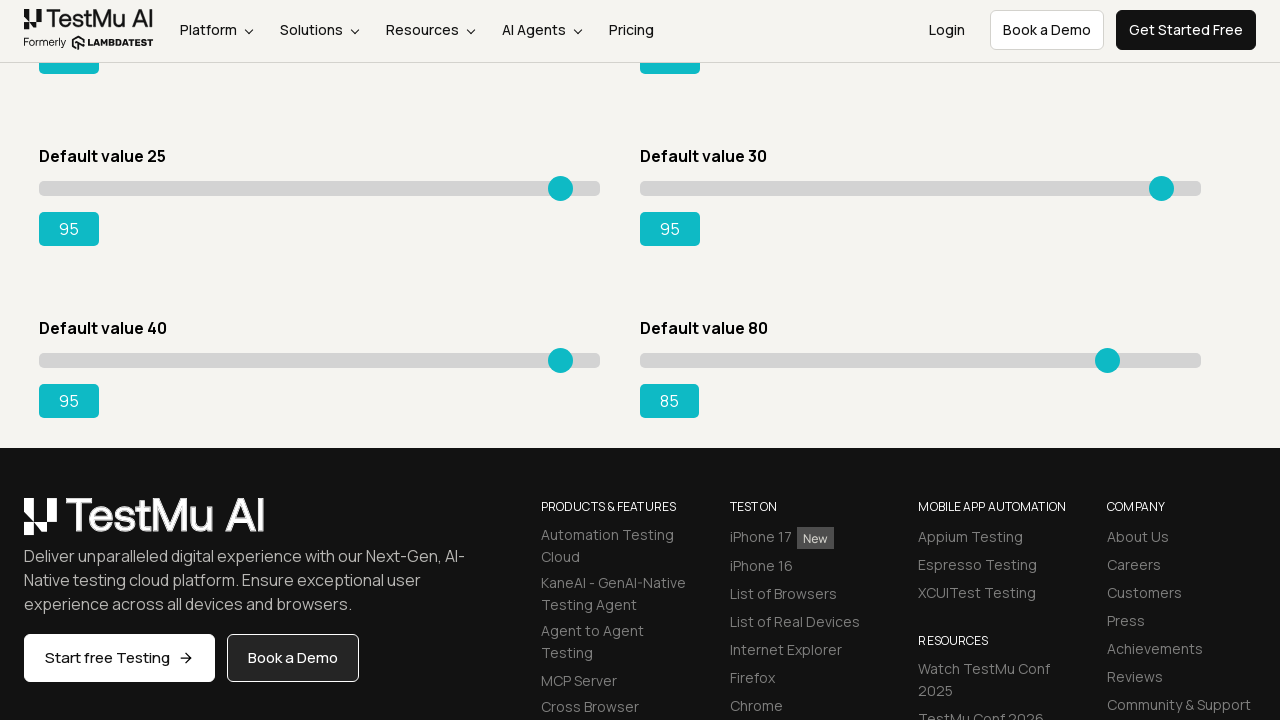

Pressed ArrowRight on slider 8 (attempt 6) on input.sp__range >> nth=7
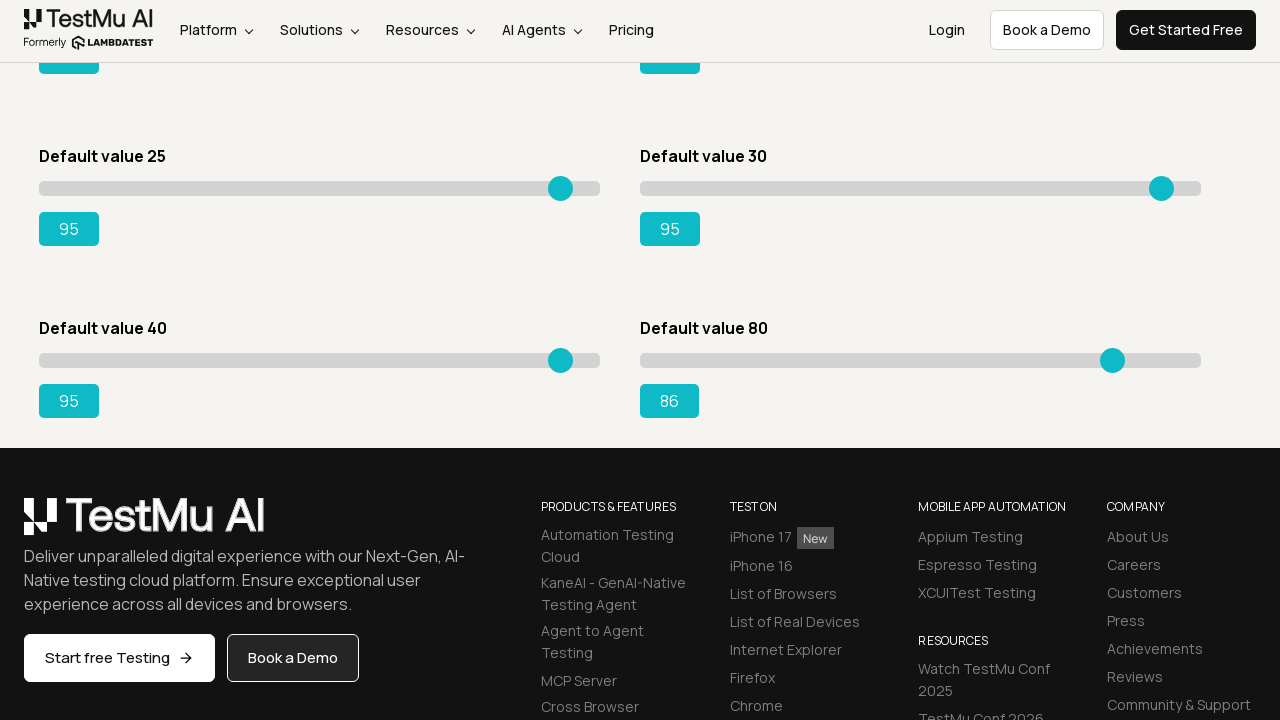

Pressed ArrowRight on slider 8 (attempt 7) on input.sp__range >> nth=7
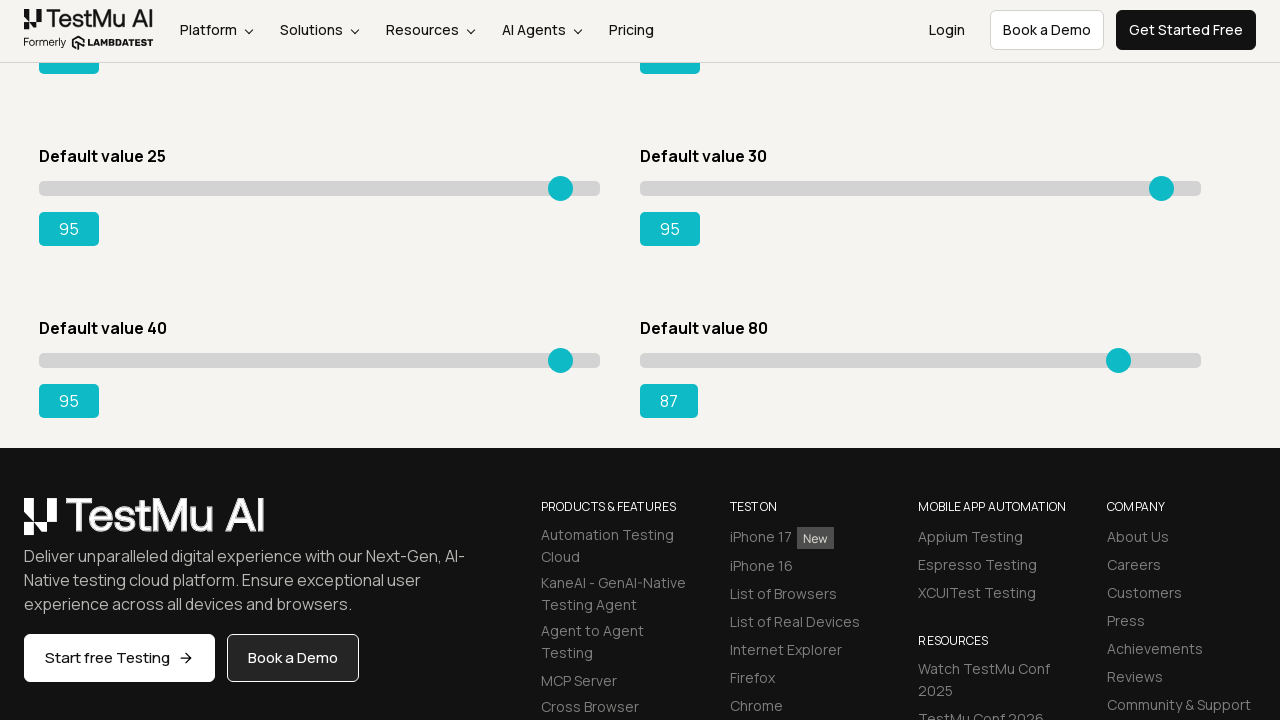

Pressed ArrowRight on slider 8 (attempt 8) on input.sp__range >> nth=7
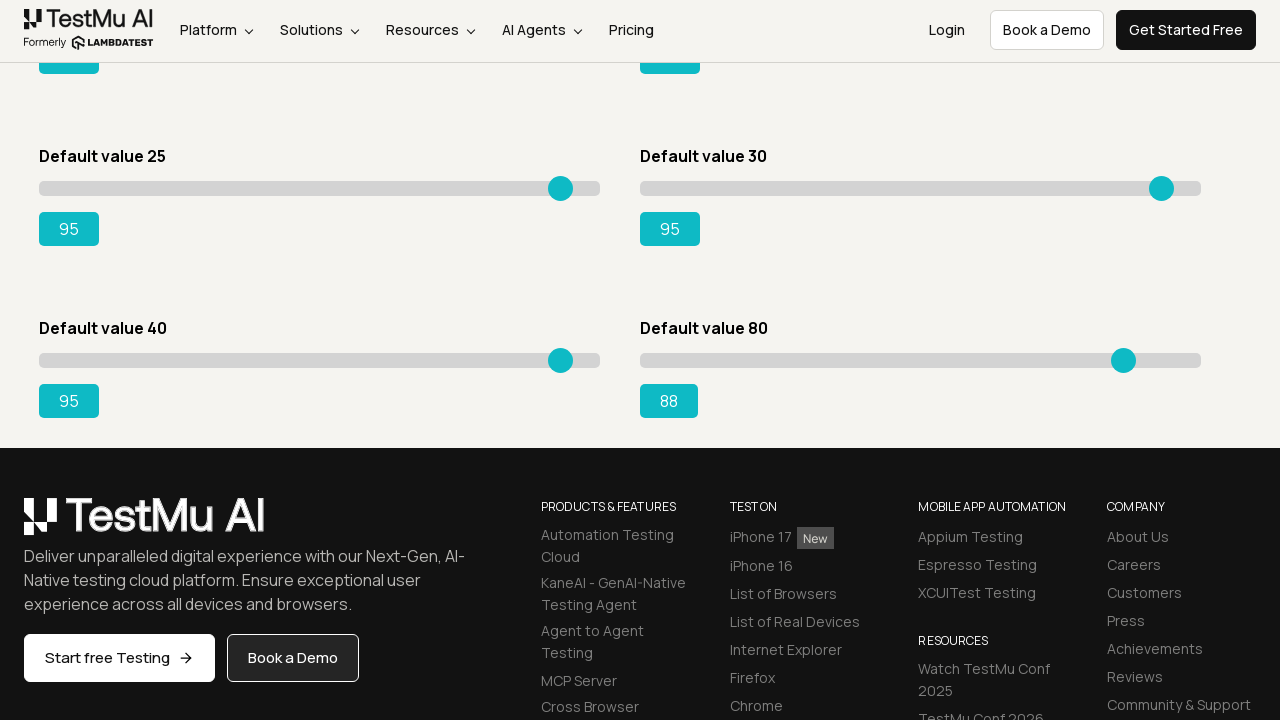

Pressed ArrowRight on slider 8 (attempt 9) on input.sp__range >> nth=7
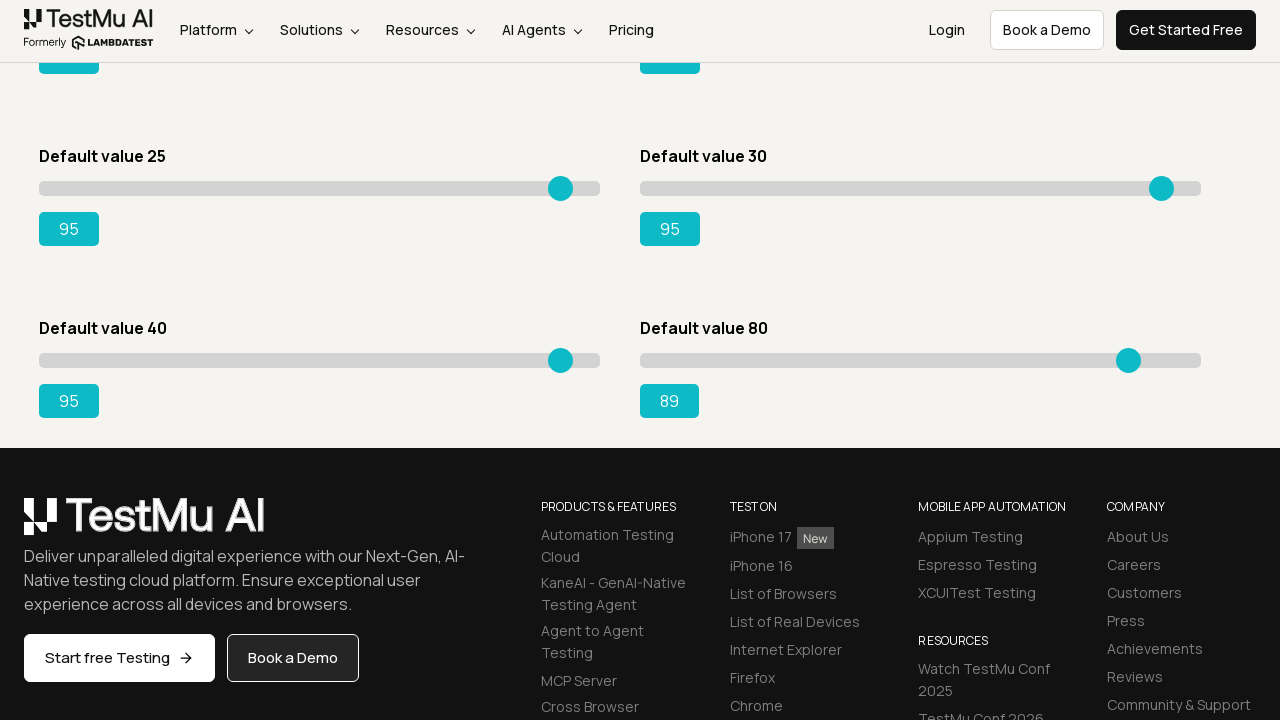

Pressed ArrowRight on slider 8 (attempt 10) on input.sp__range >> nth=7
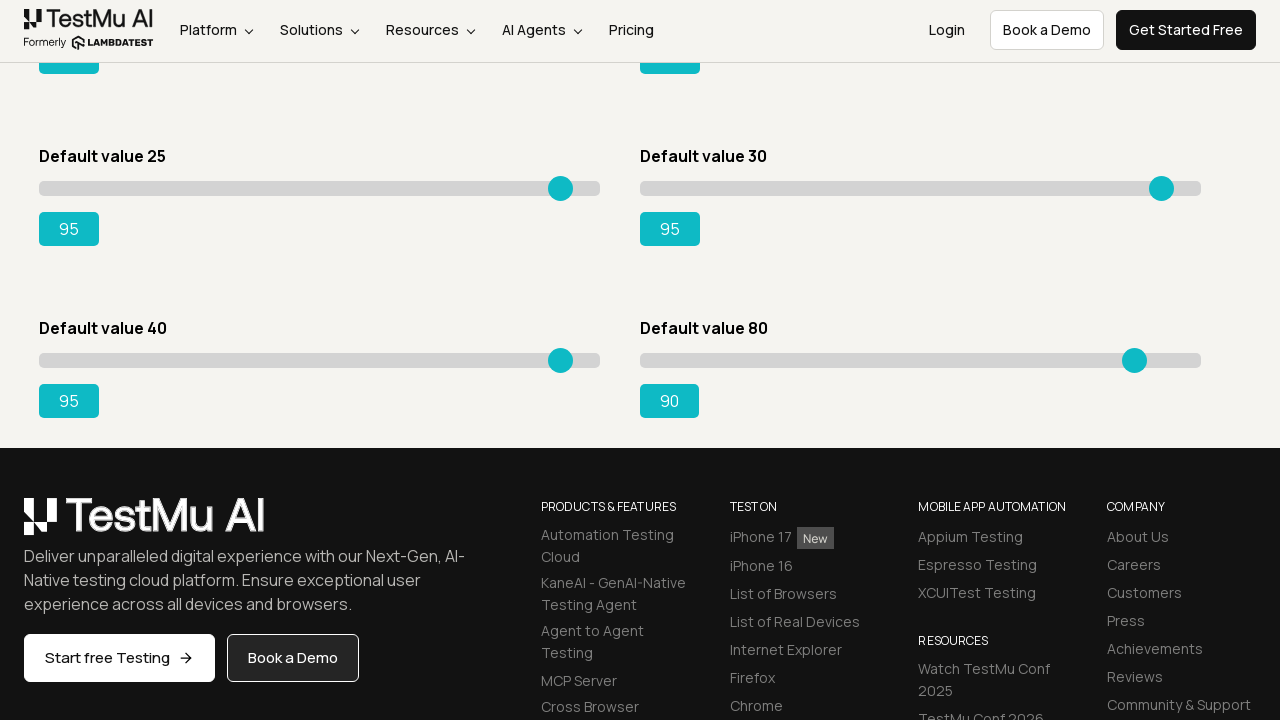

Pressed ArrowRight on slider 8 (attempt 11) on input.sp__range >> nth=7
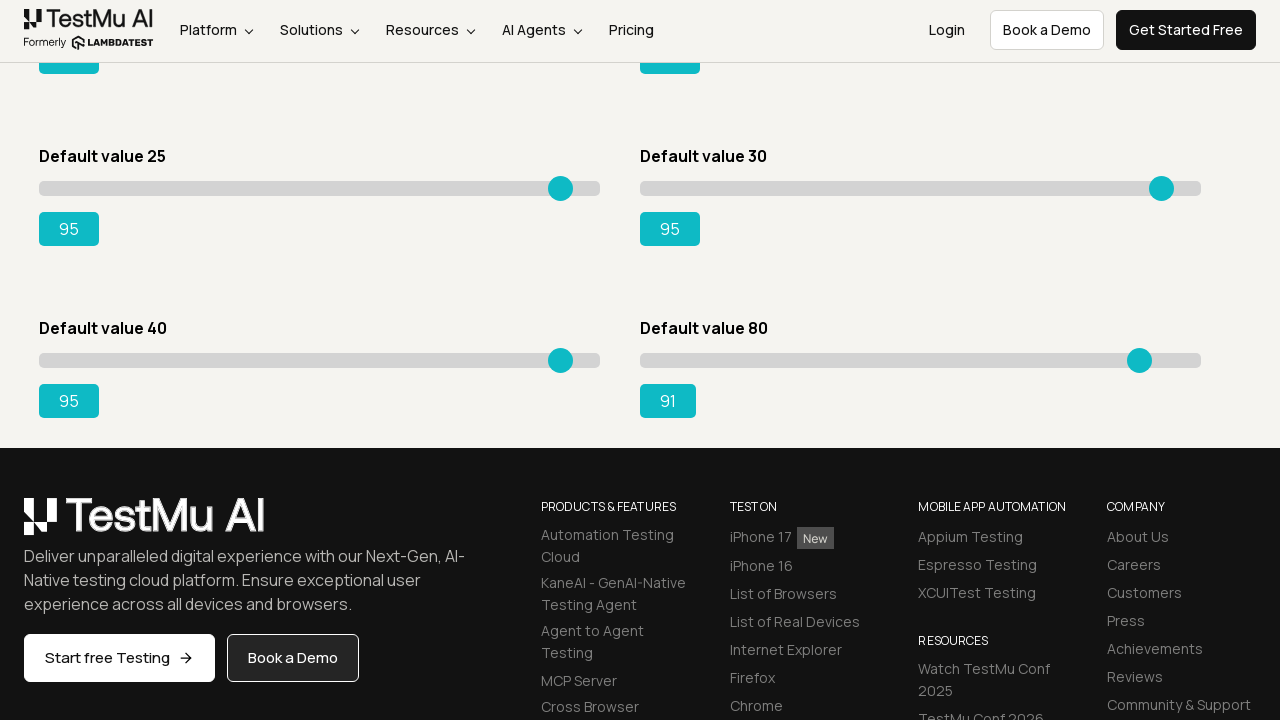

Pressed ArrowRight on slider 8 (attempt 12) on input.sp__range >> nth=7
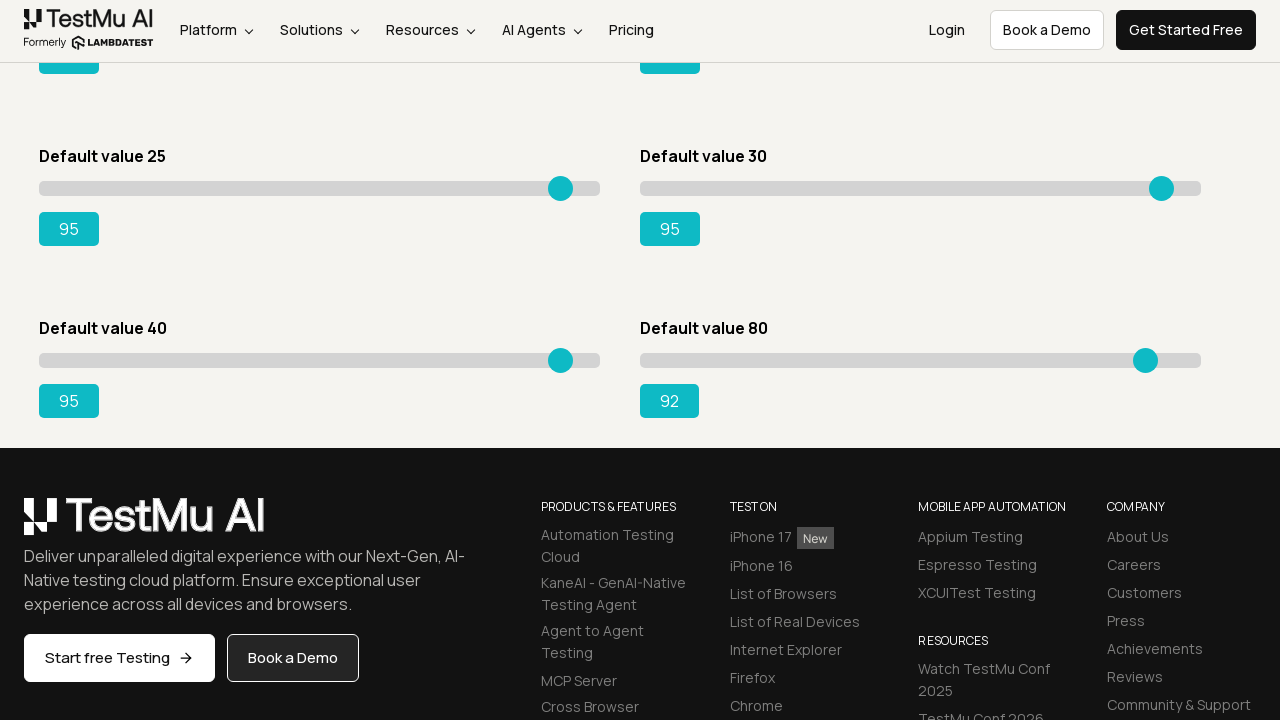

Pressed ArrowRight on slider 8 (attempt 13) on input.sp__range >> nth=7
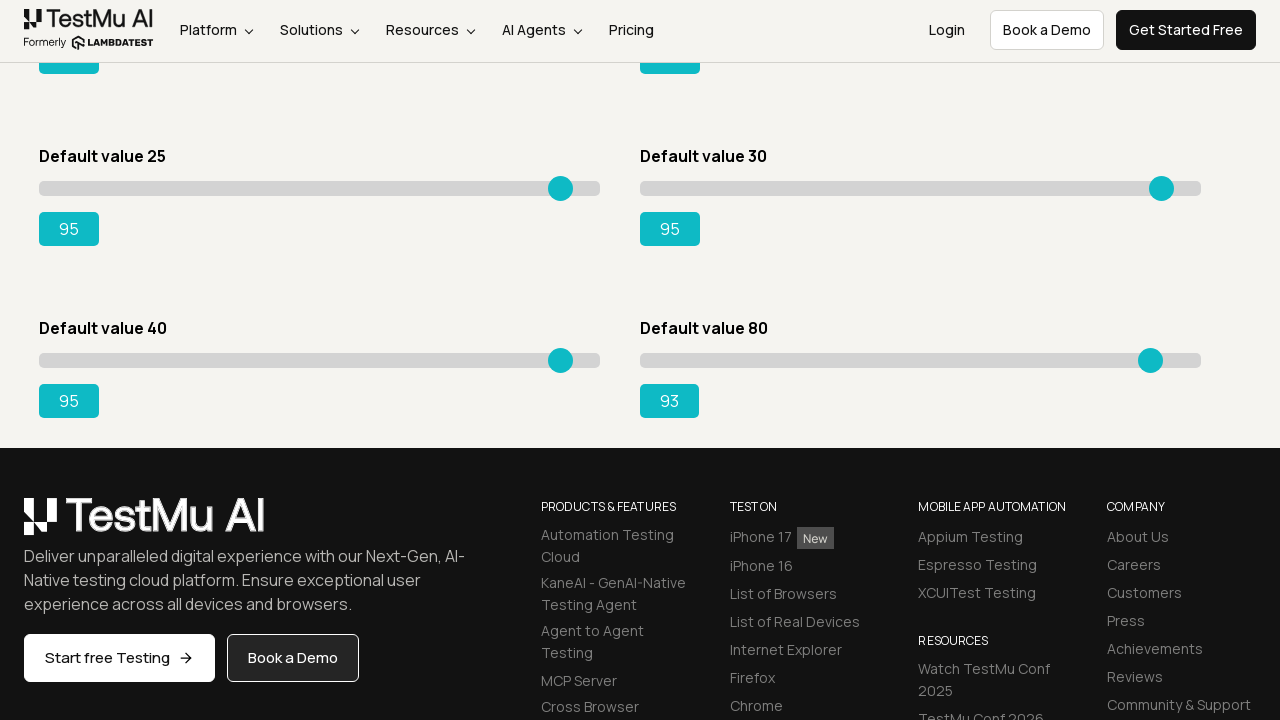

Pressed ArrowRight on slider 8 (attempt 14) on input.sp__range >> nth=7
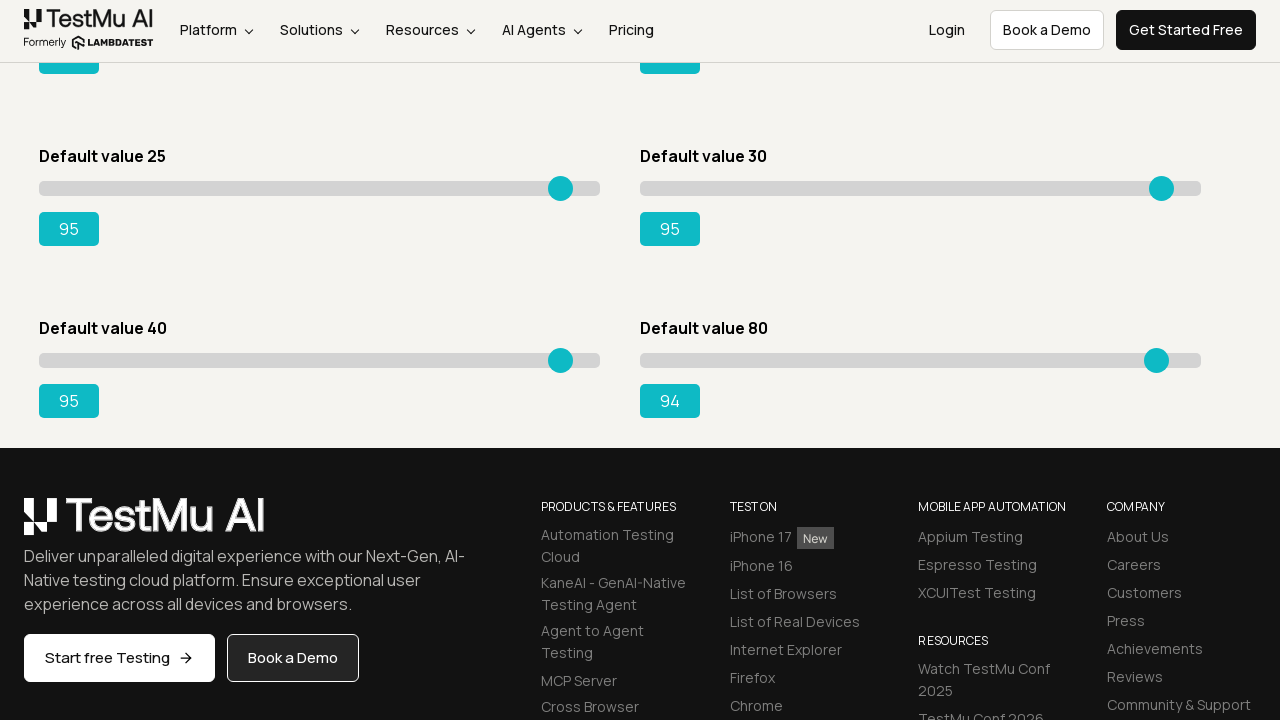

Pressed ArrowRight on slider 8 (attempt 15) on input.sp__range >> nth=7
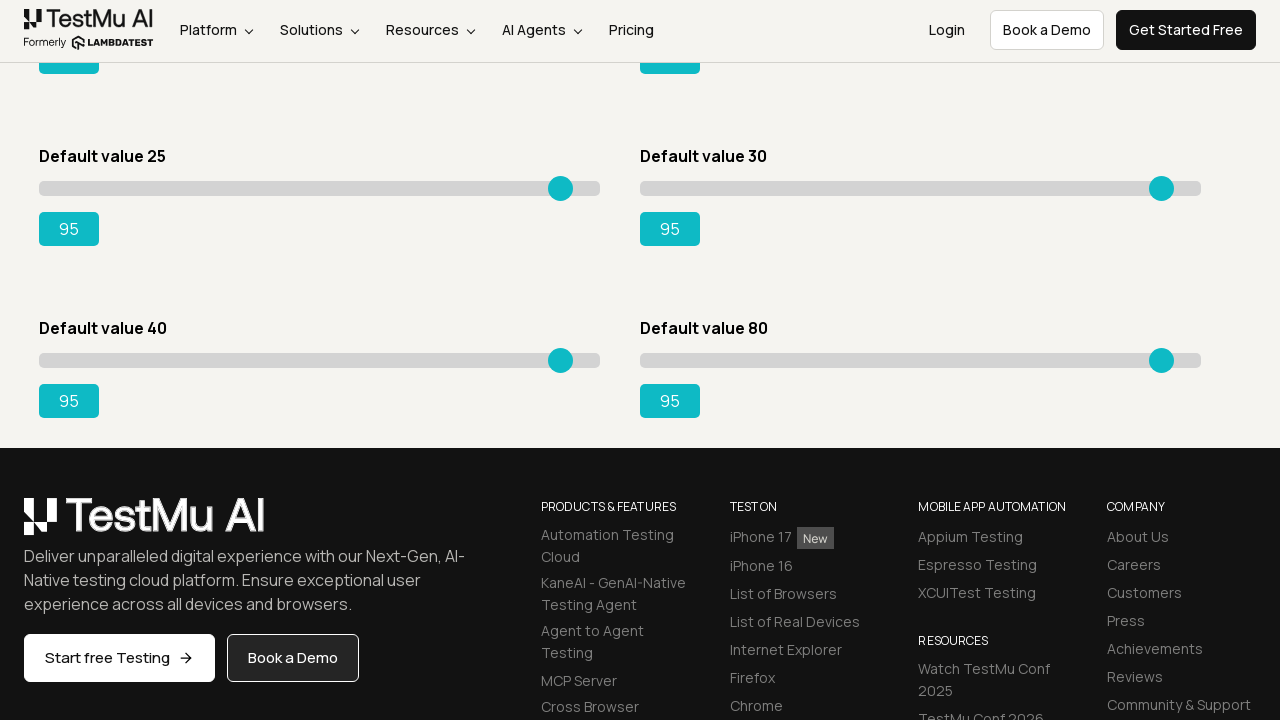

Slider 8 successfully set to value 95
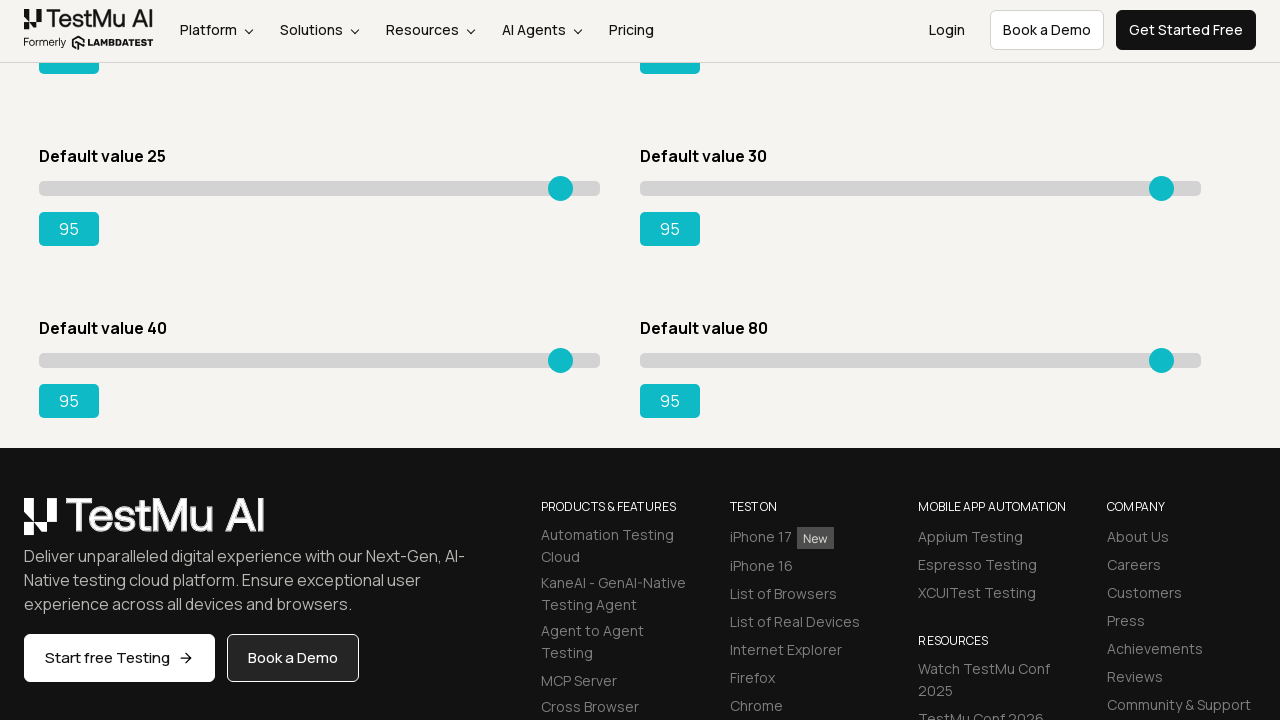

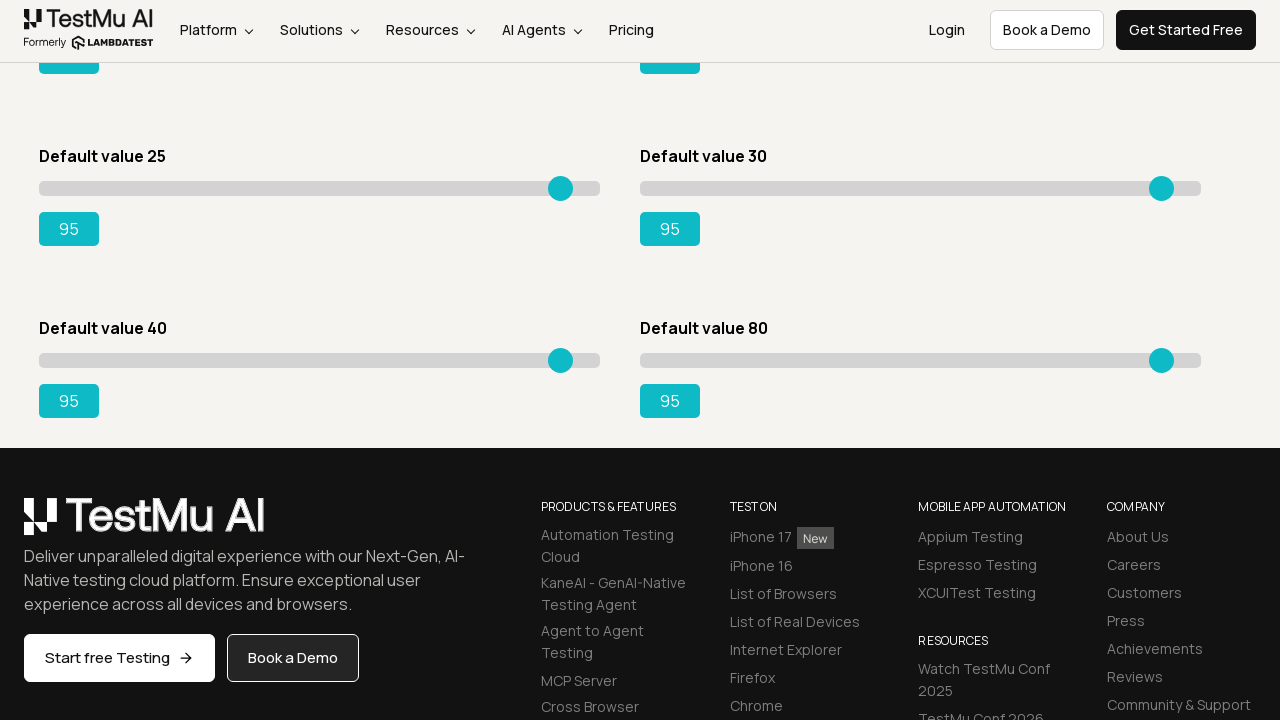